Tests accessibility by verifying all images on the homepage have alt attributes

Starting URL: https://www.xenonstack.com

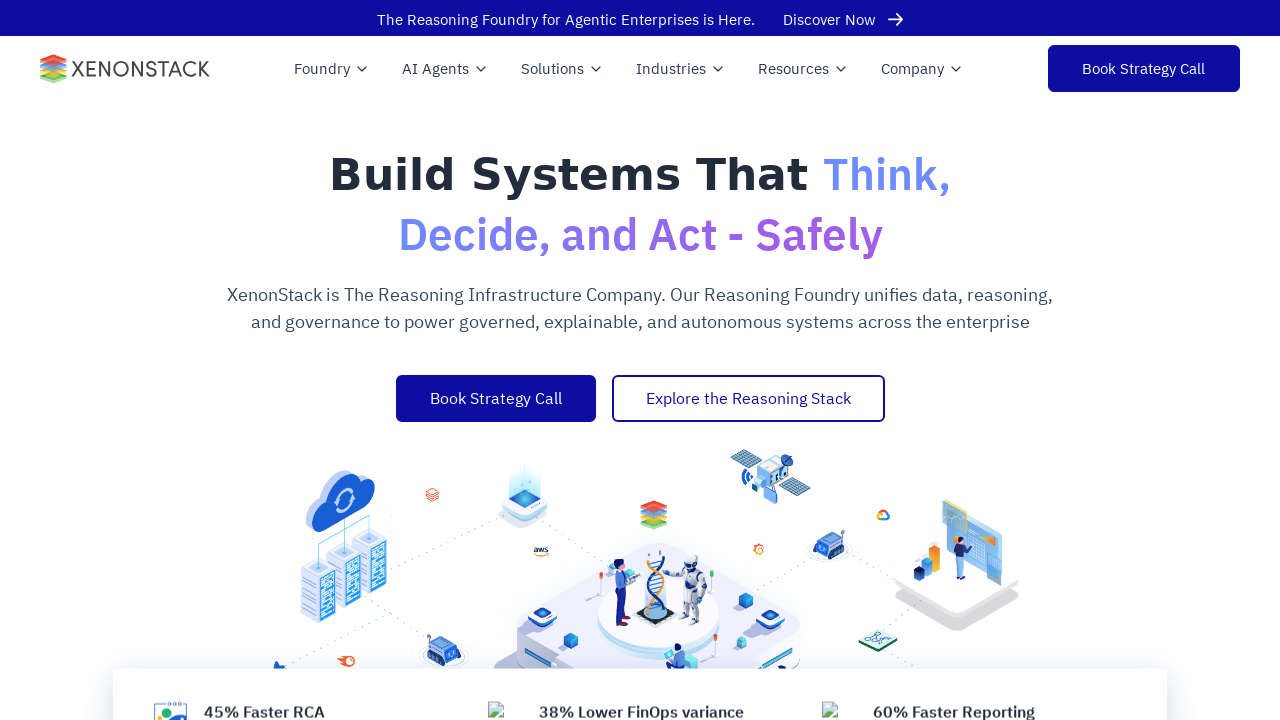

Navigated to XenonStack homepage
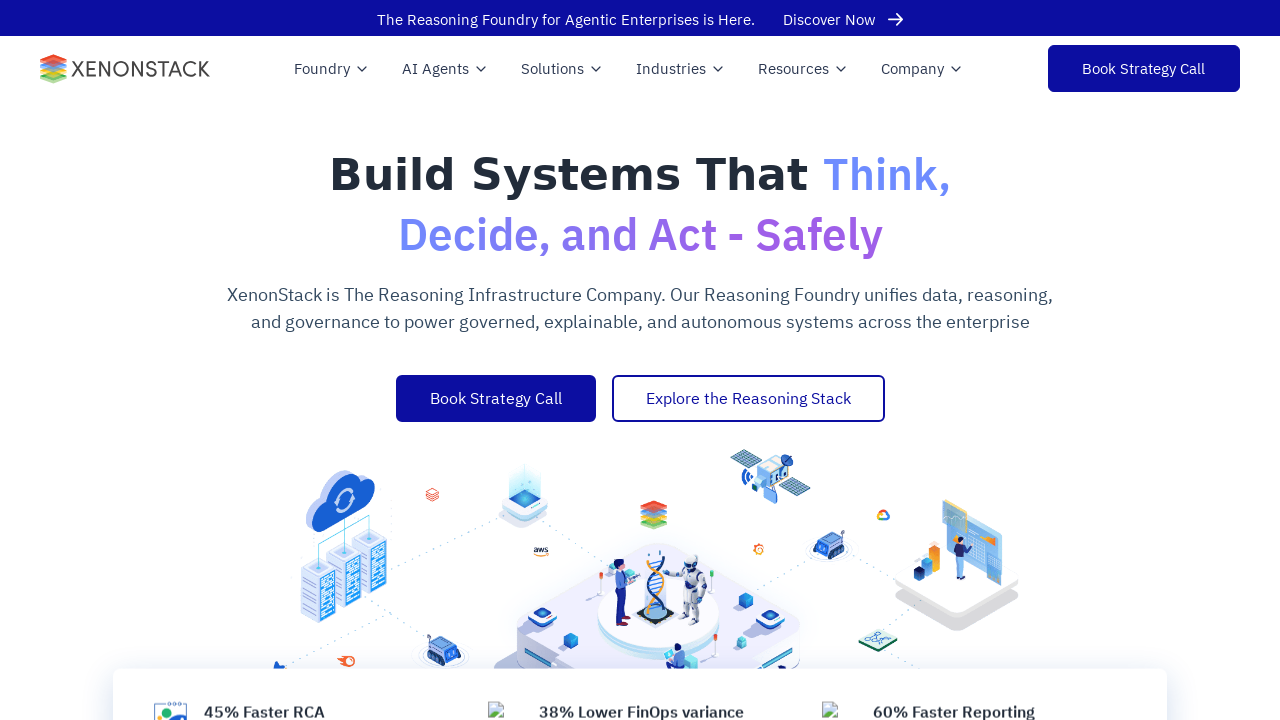

Retrieved all image elements from the page
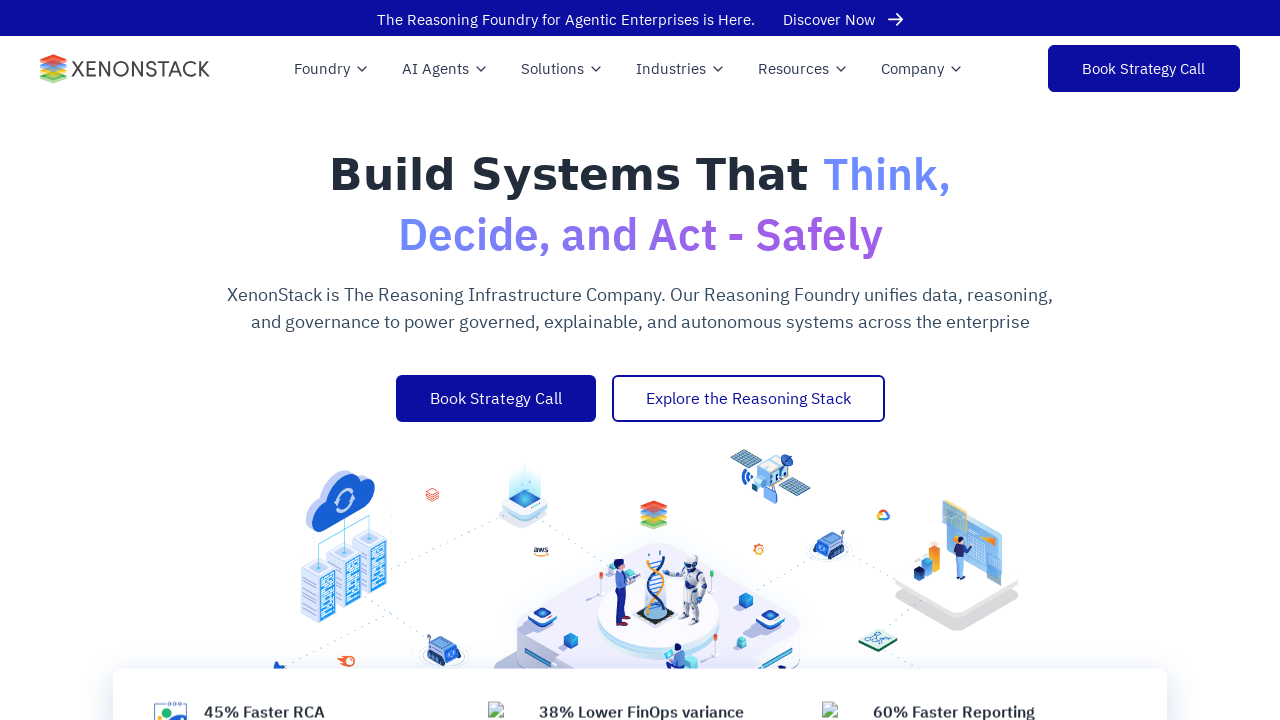

Checked alt attribute for an image element
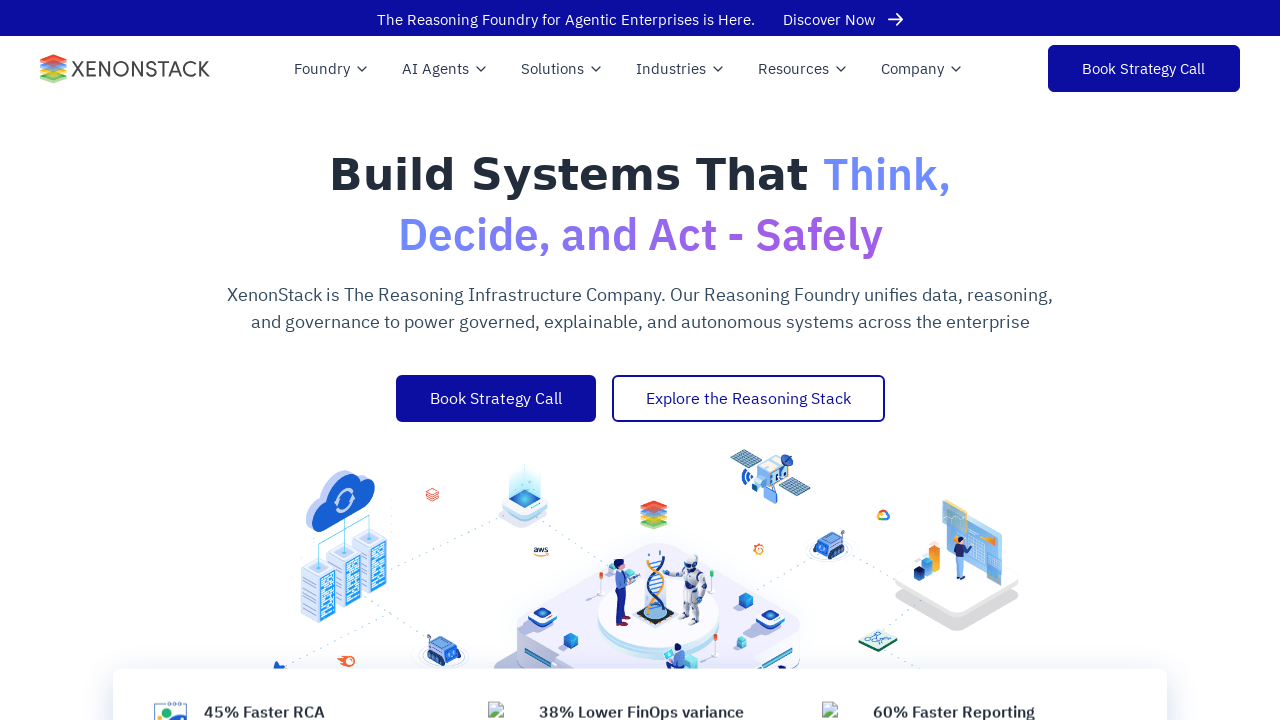

Verified image has non-empty alt attribute
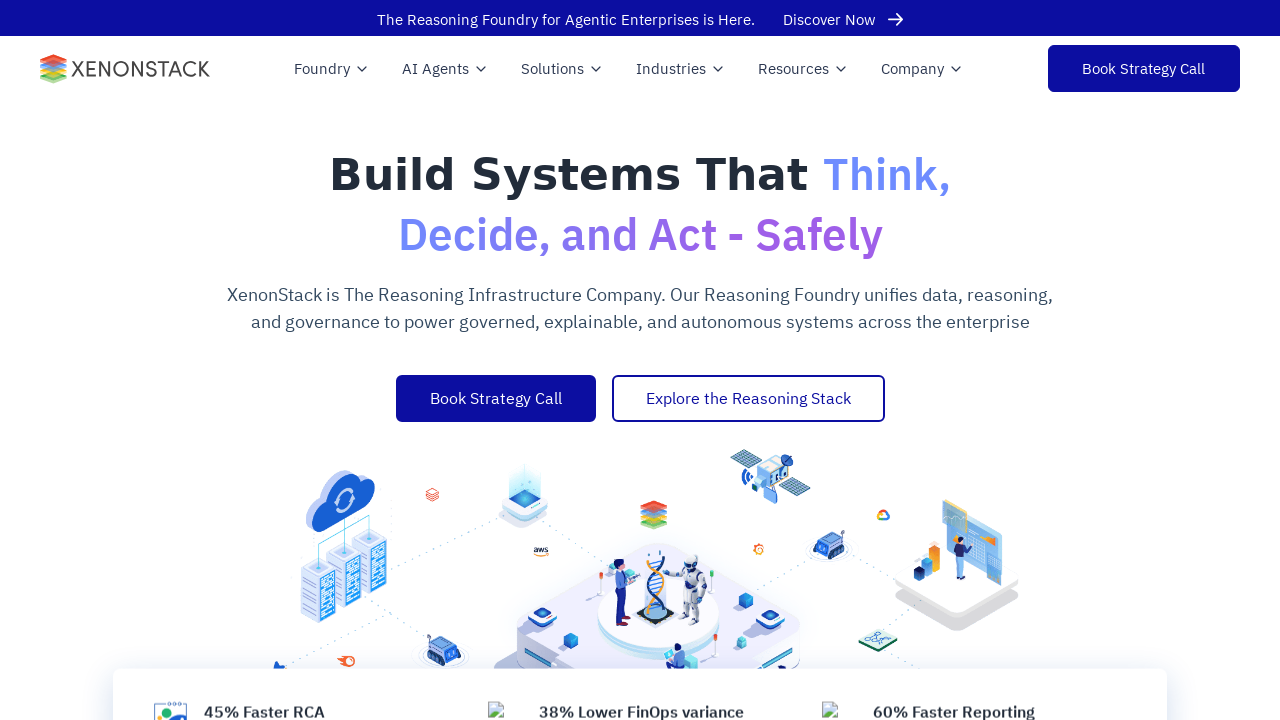

Checked alt attribute for an image element
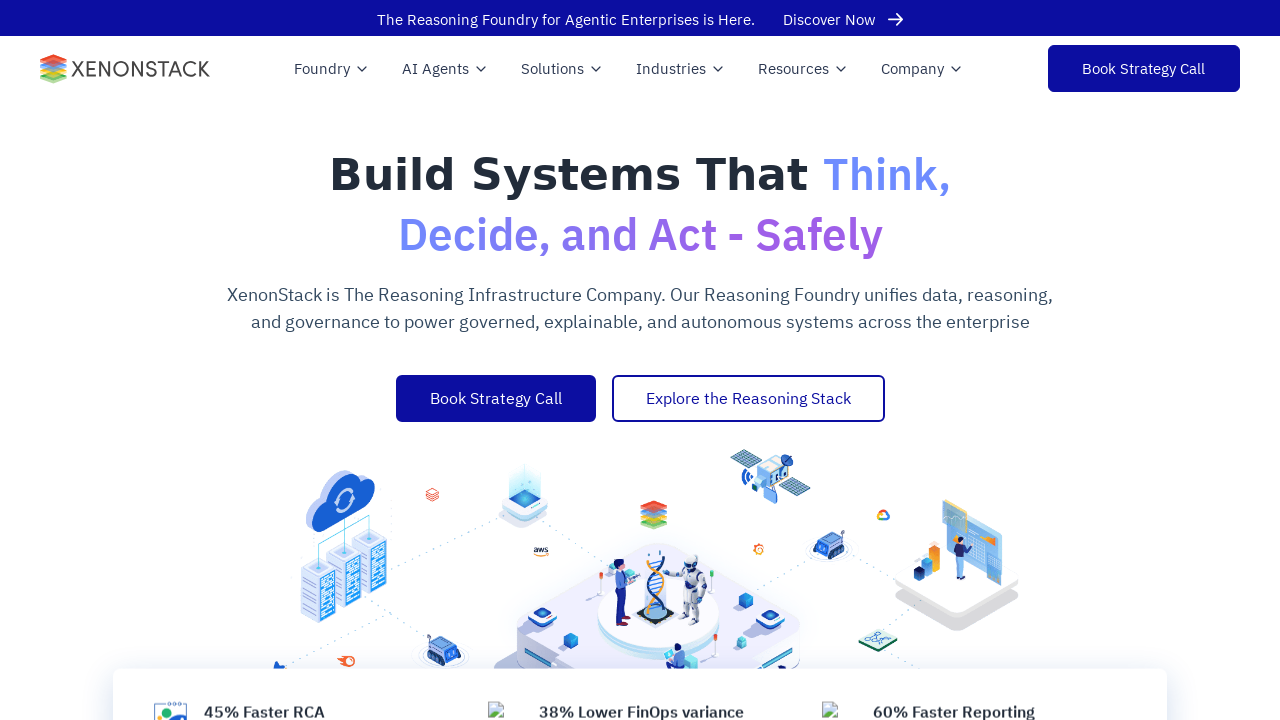

Verified image has non-empty alt attribute
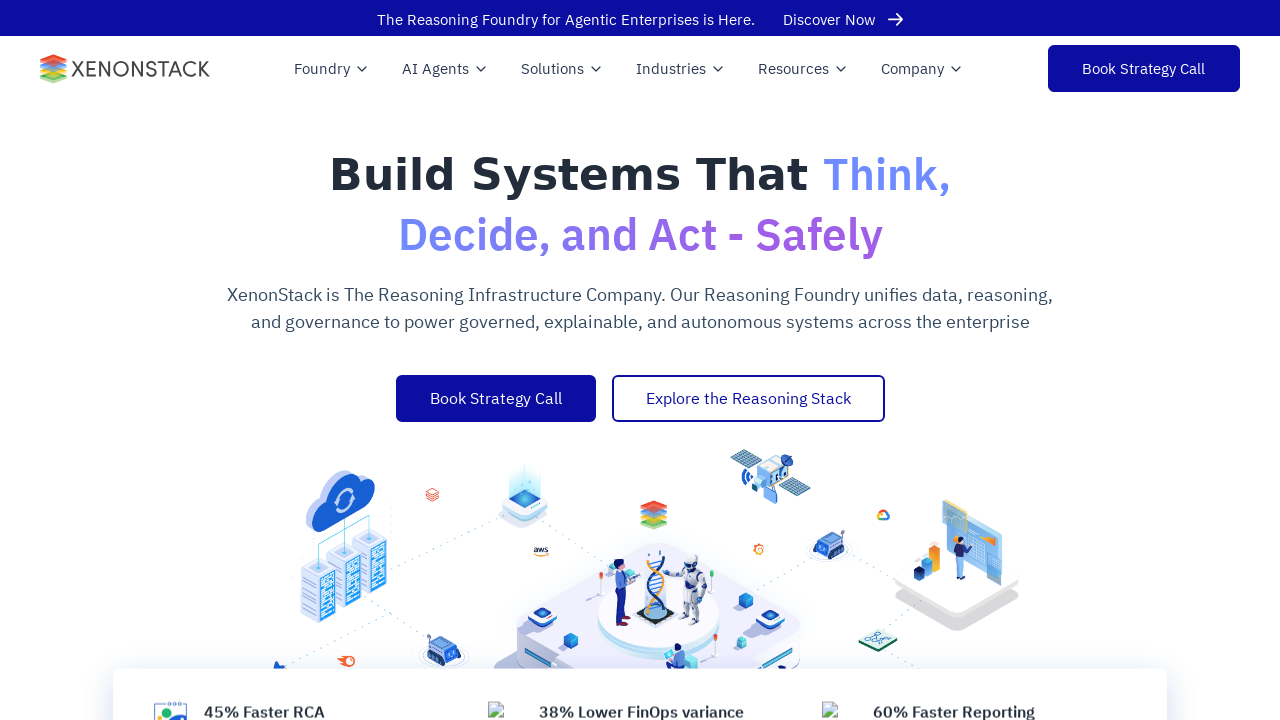

Checked alt attribute for an image element
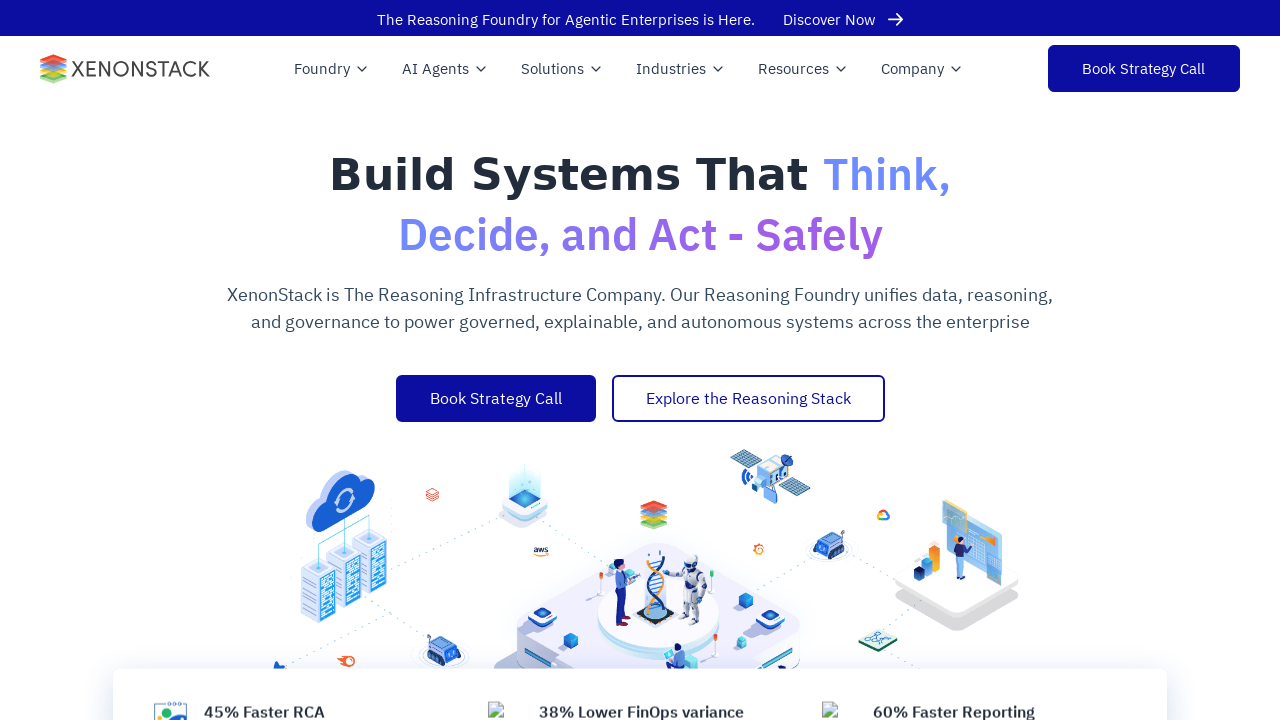

Verified image has non-empty alt attribute
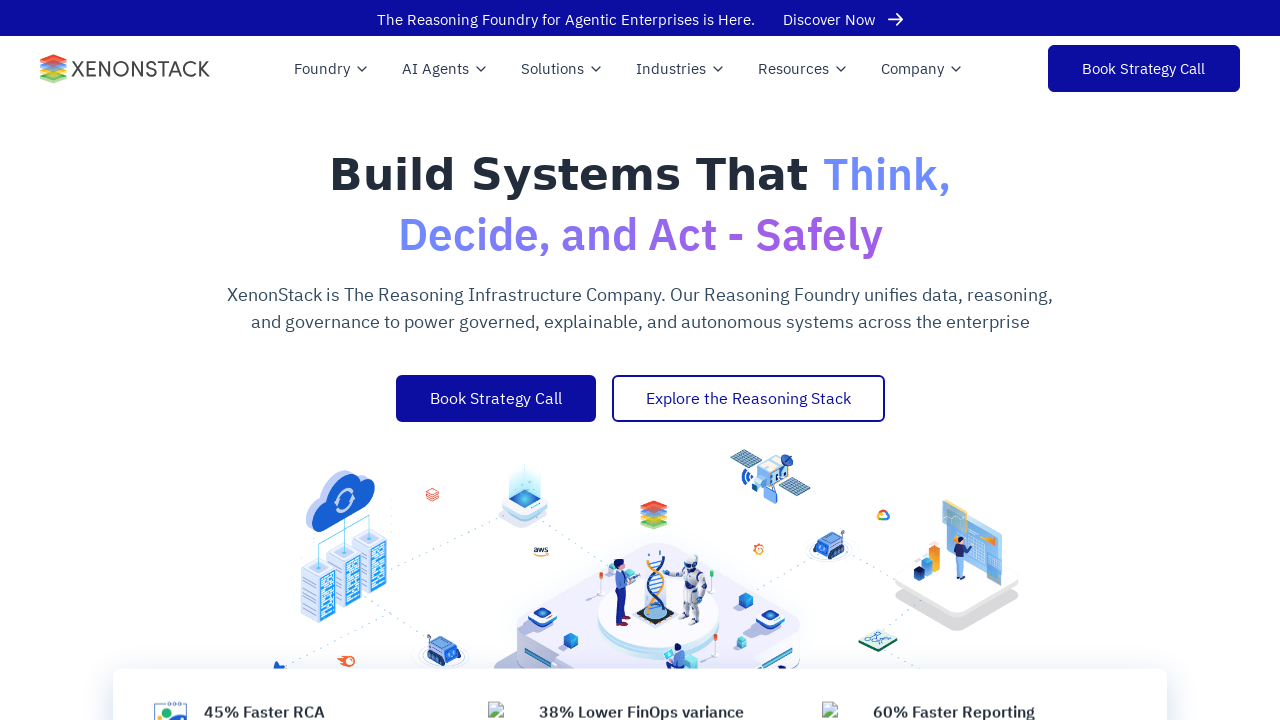

Checked alt attribute for an image element
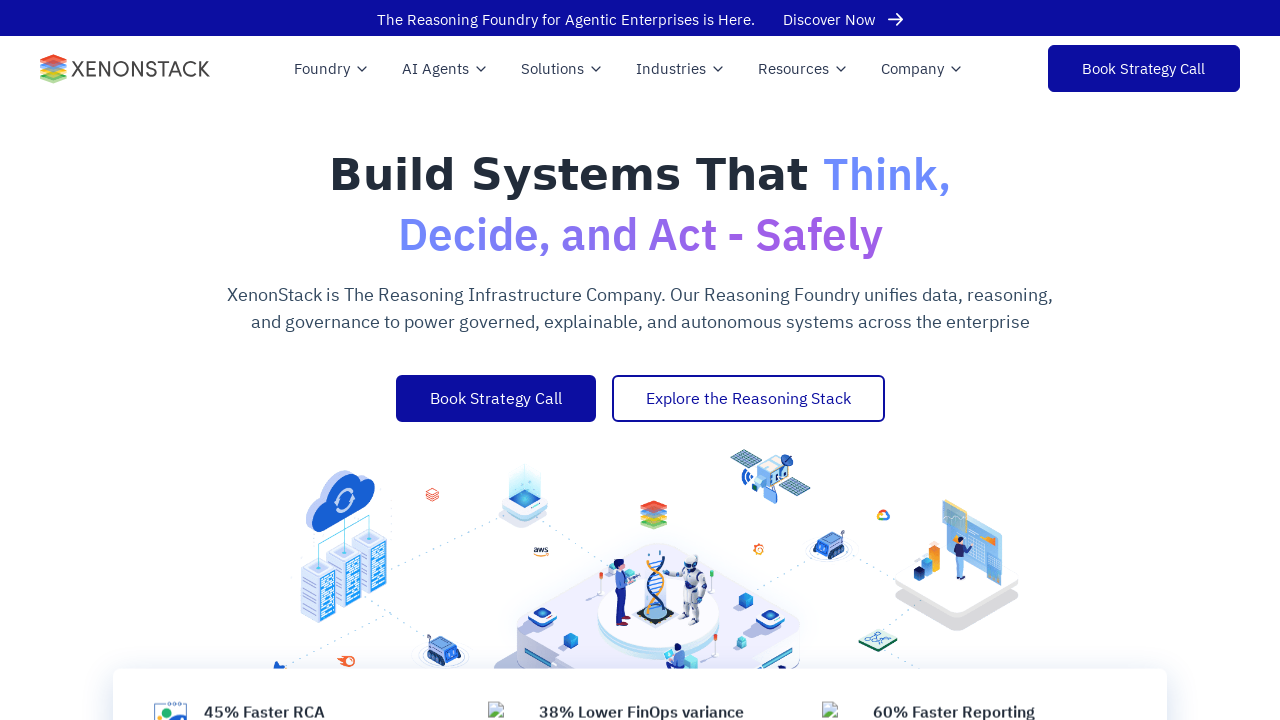

Verified image has non-empty alt attribute
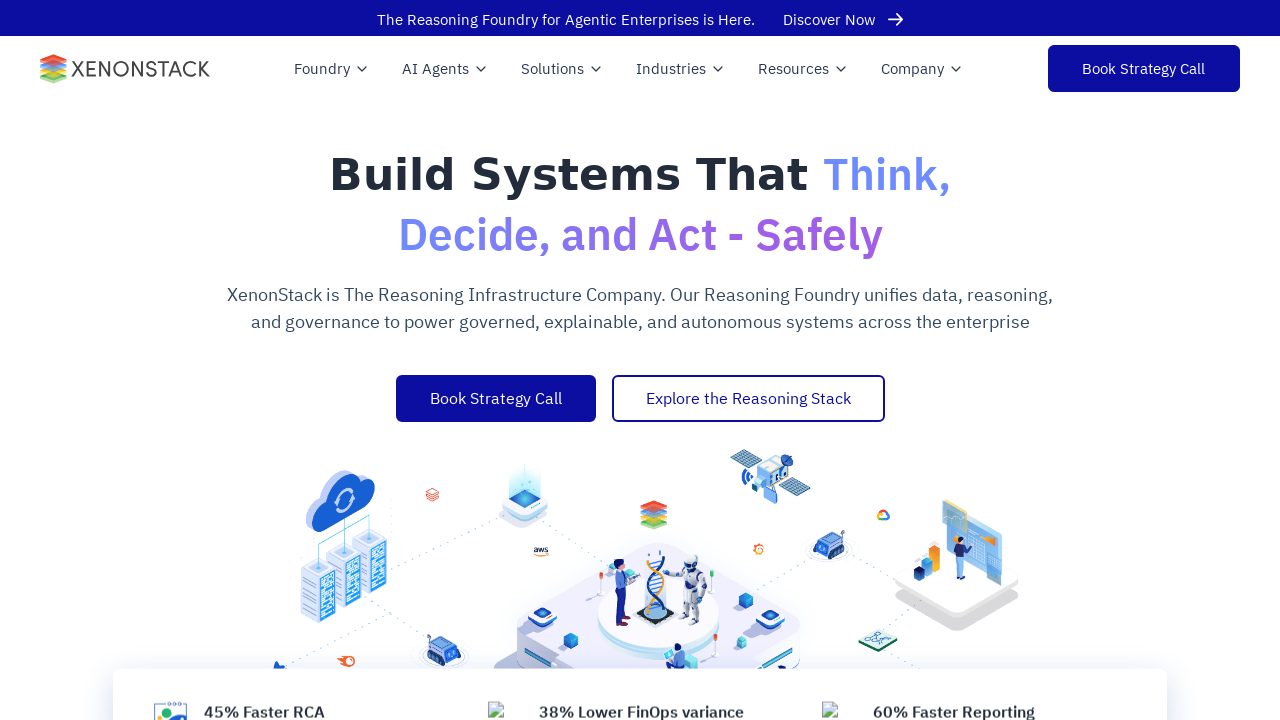

Checked alt attribute for an image element
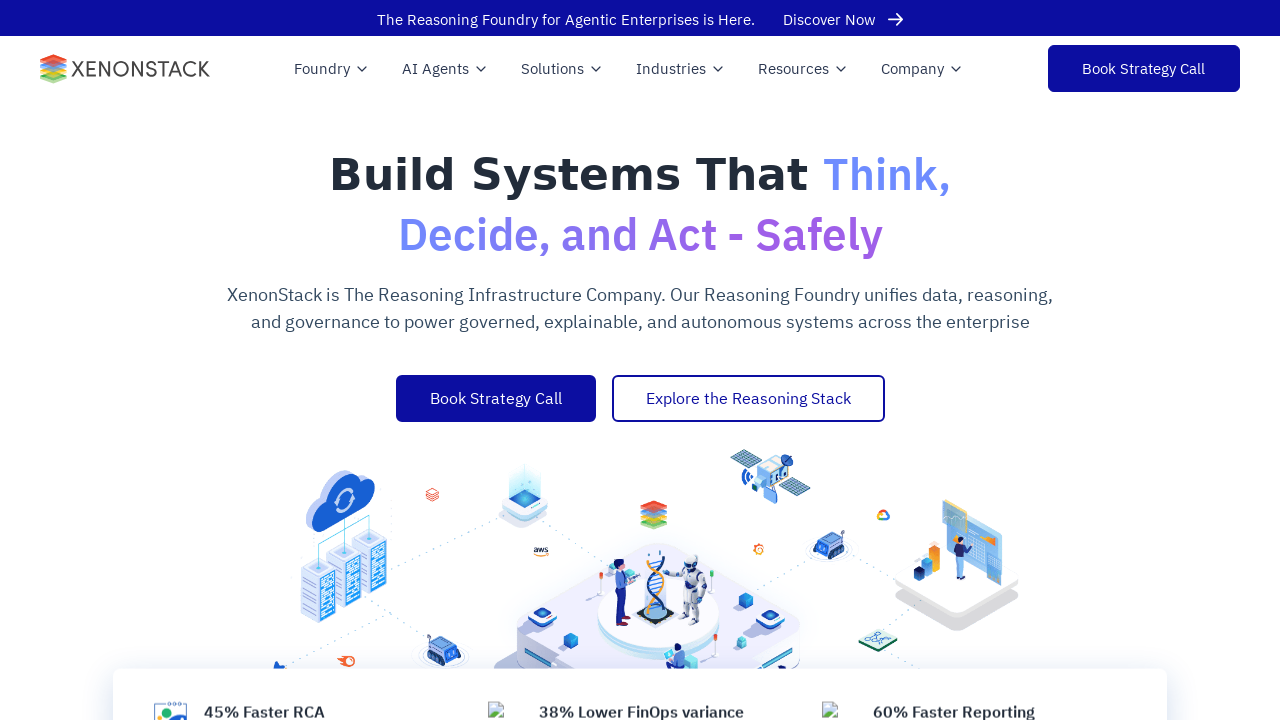

Verified image has non-empty alt attribute
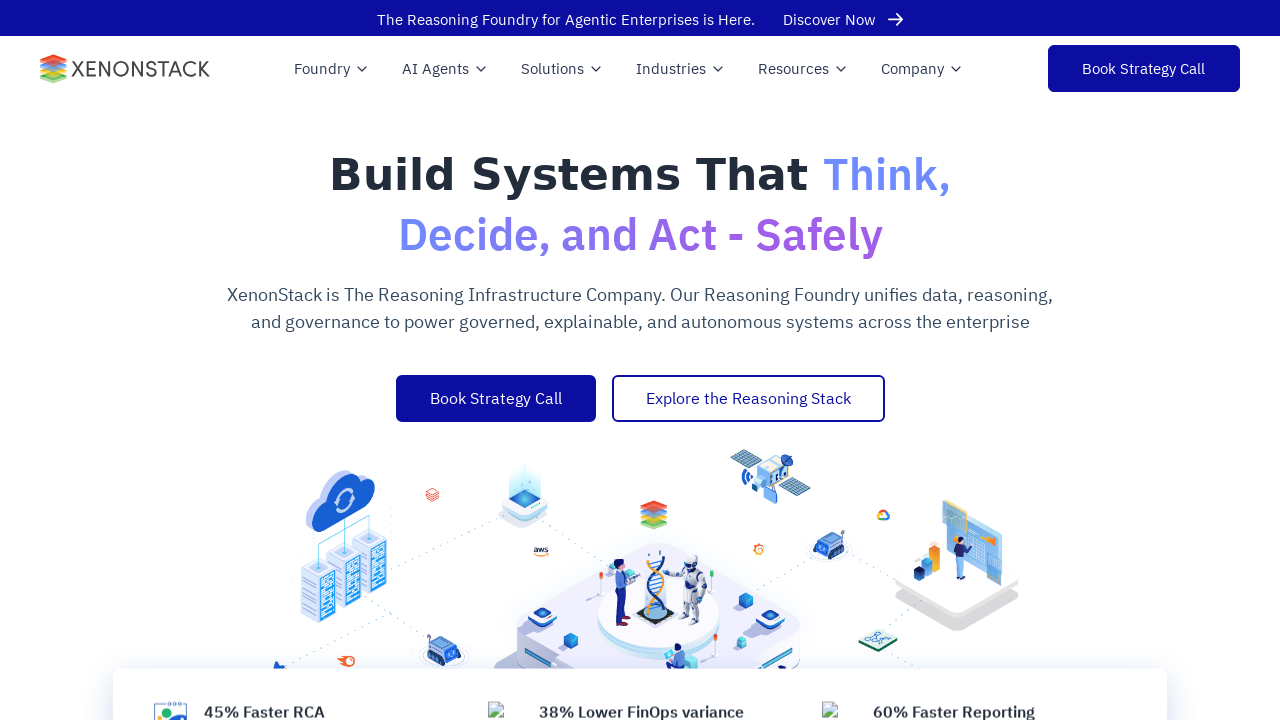

Checked alt attribute for an image element
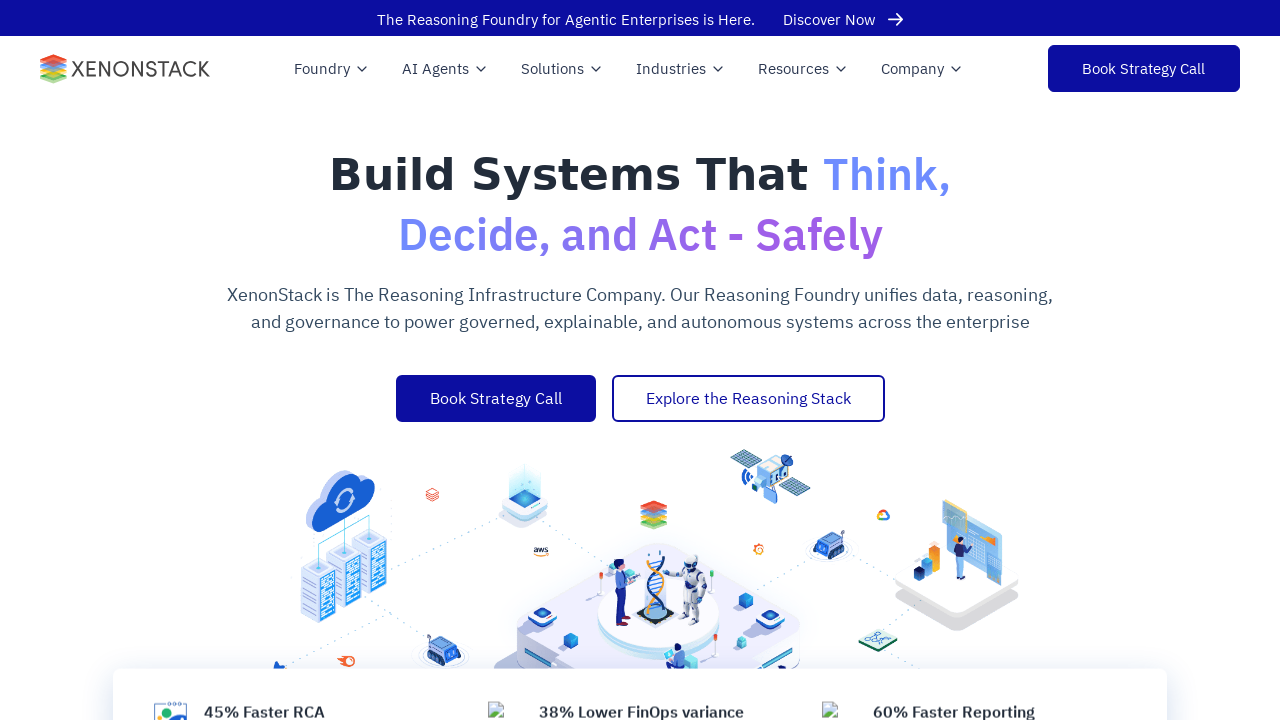

Verified image has non-empty alt attribute
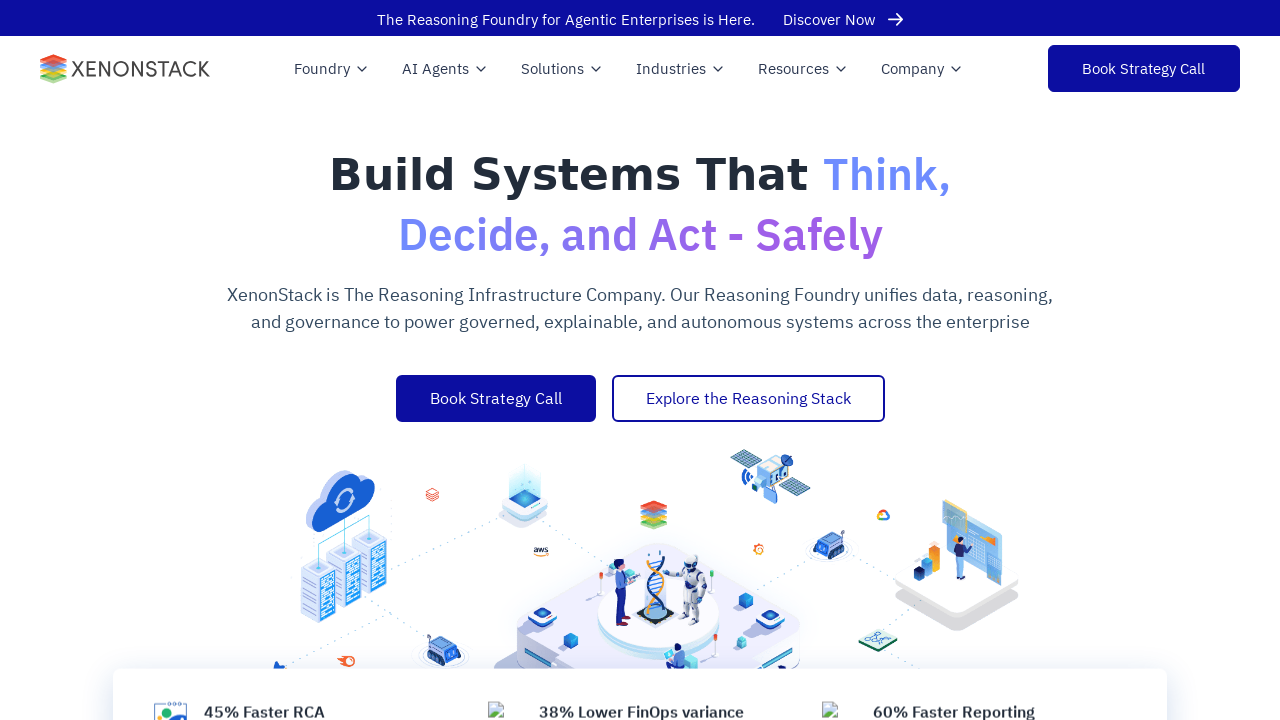

Checked alt attribute for an image element
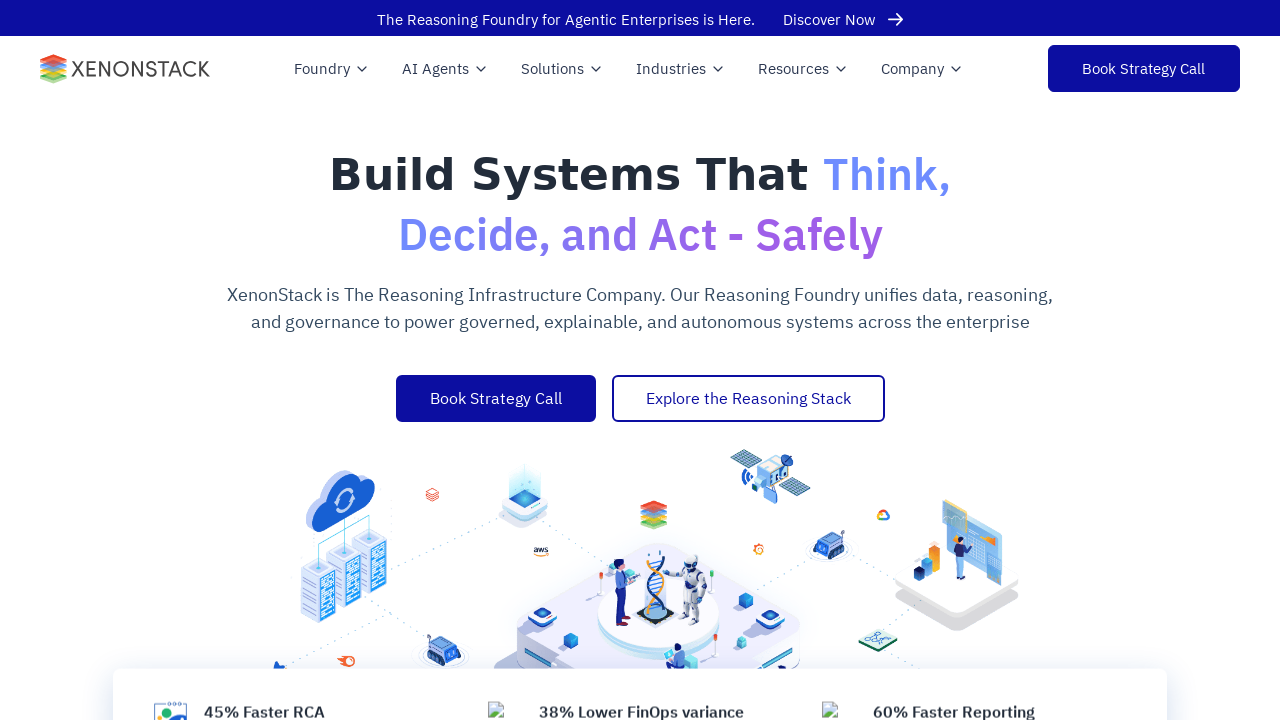

Verified image has non-empty alt attribute
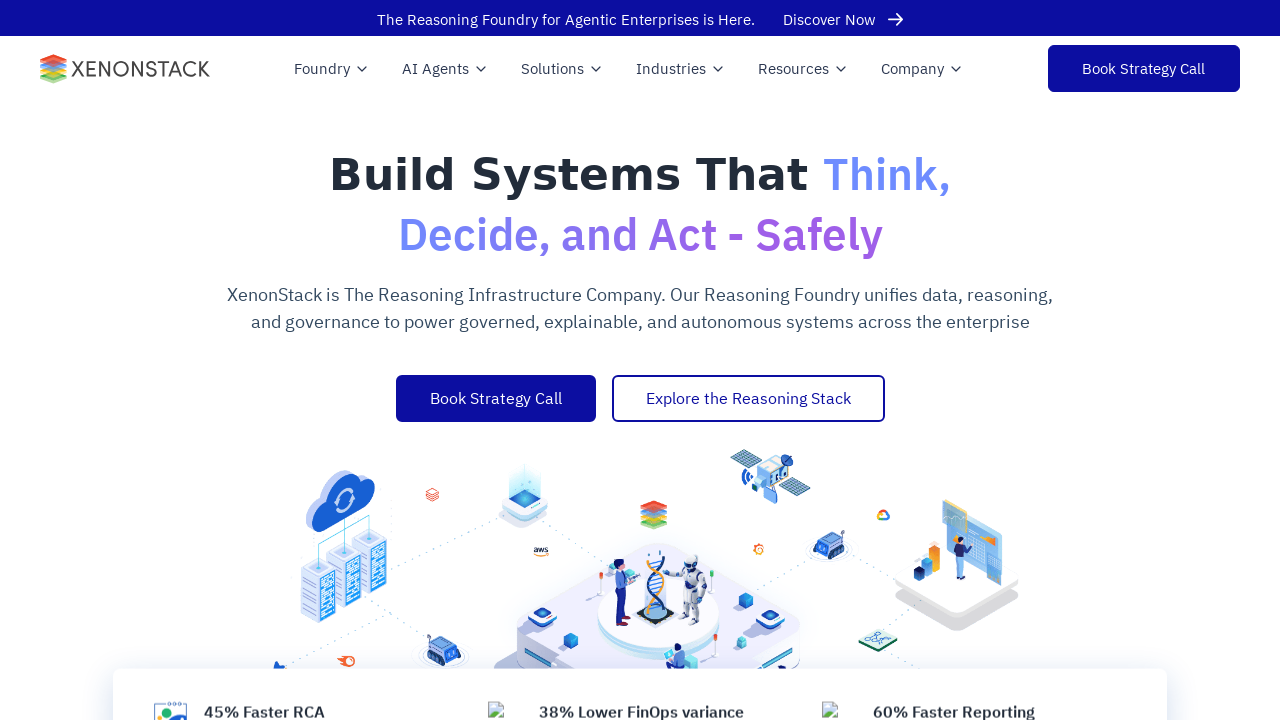

Checked alt attribute for an image element
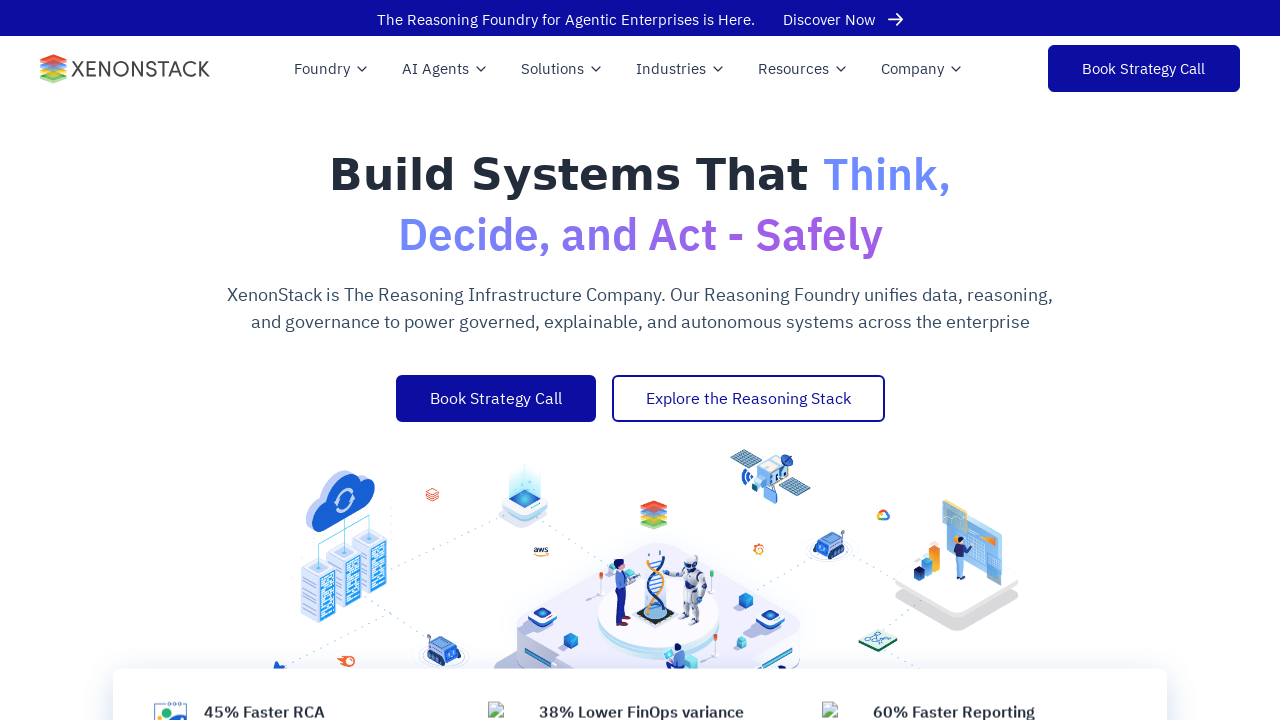

Verified image has non-empty alt attribute
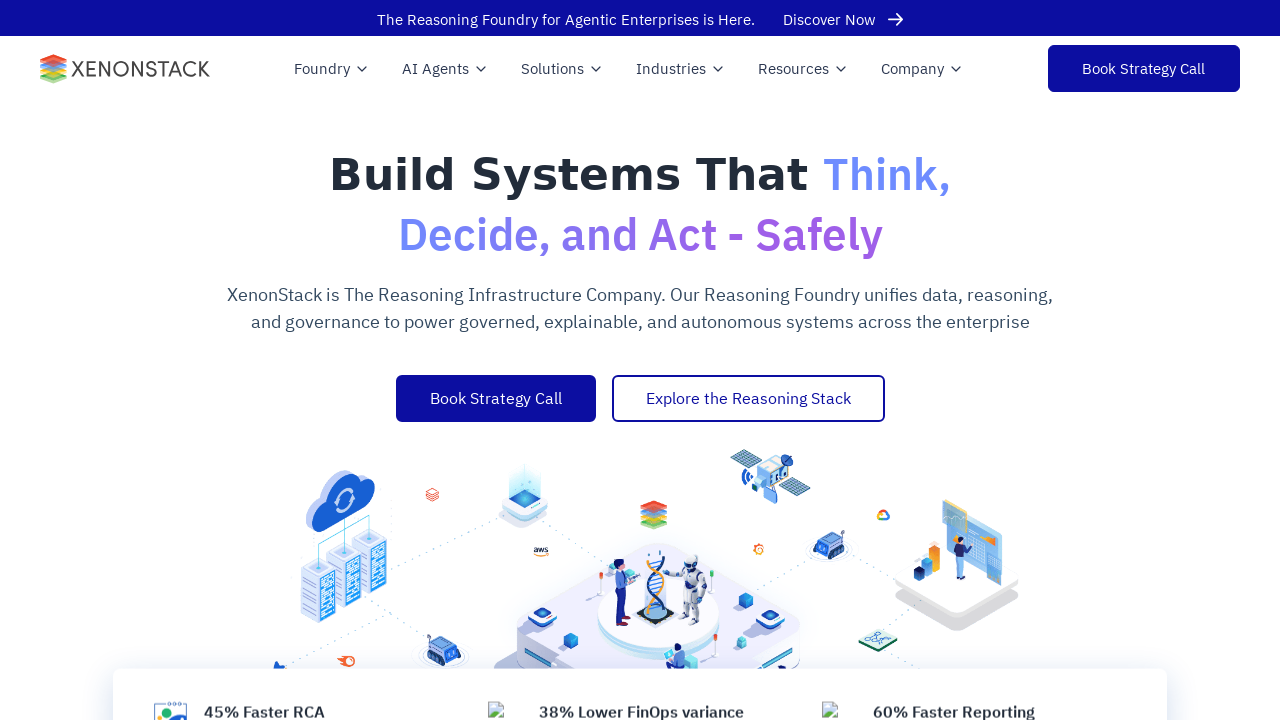

Checked alt attribute for an image element
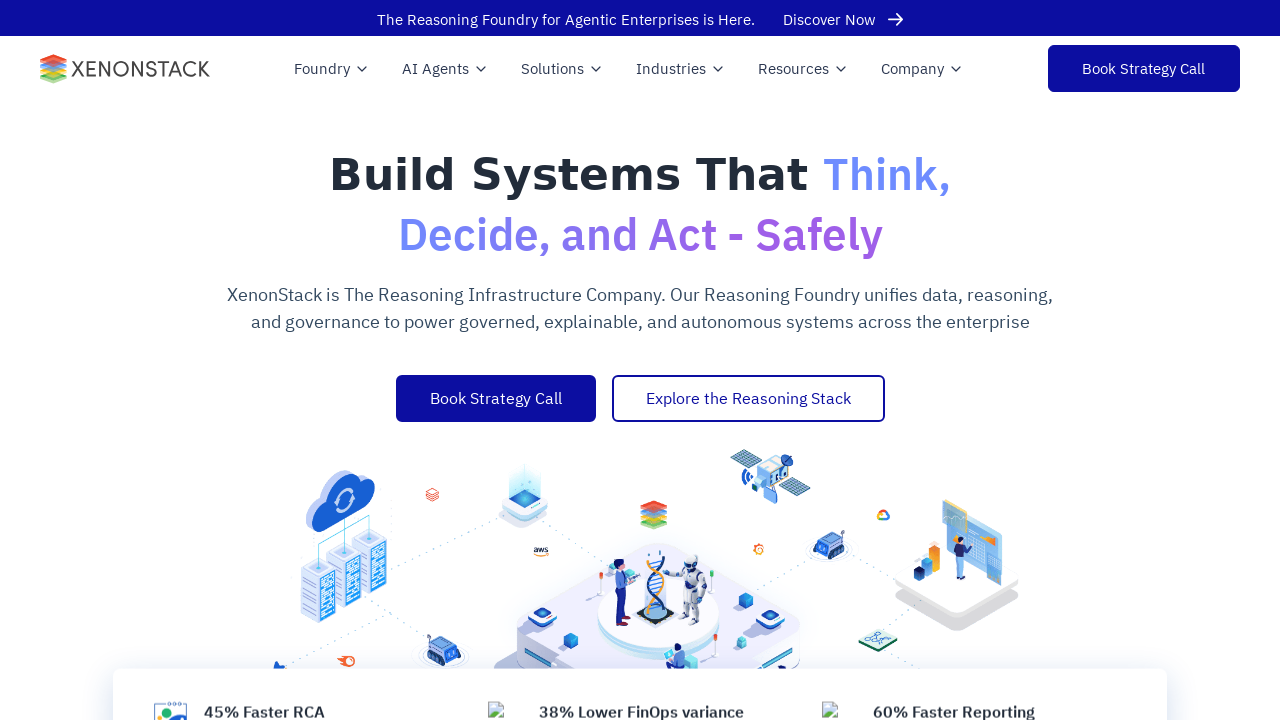

Verified image has non-empty alt attribute
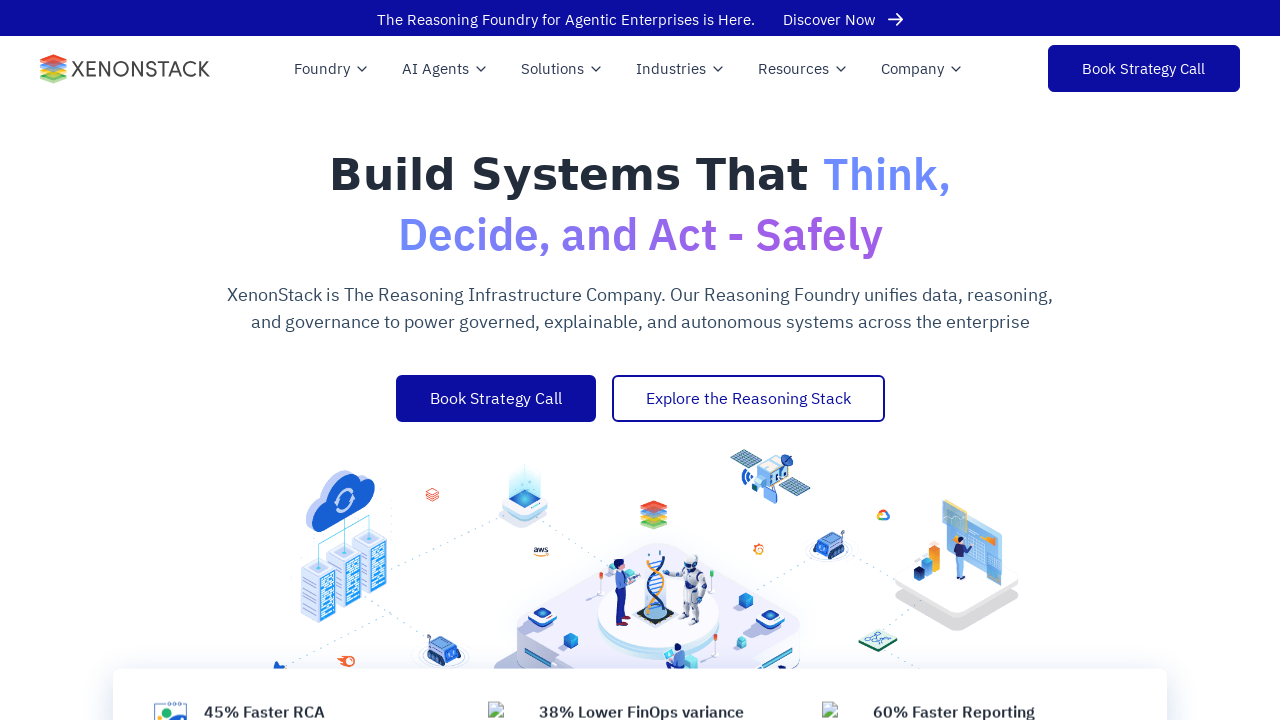

Checked alt attribute for an image element
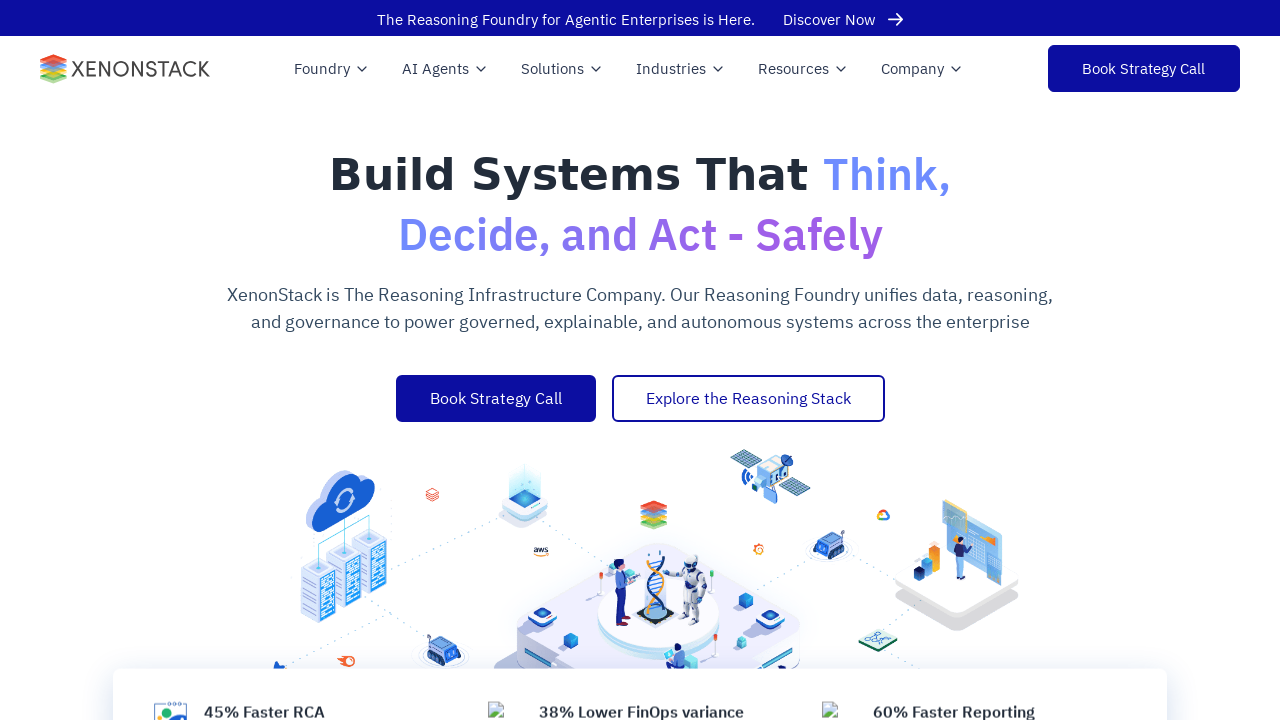

Verified image has non-empty alt attribute
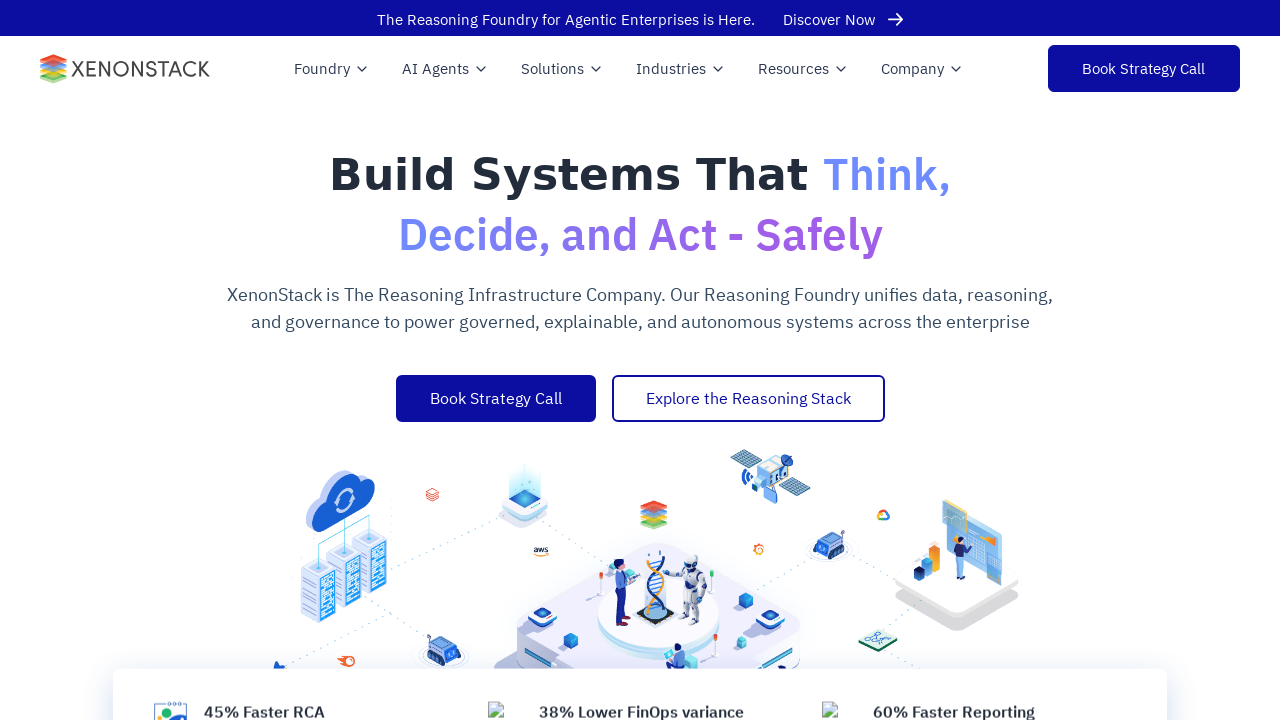

Checked alt attribute for an image element
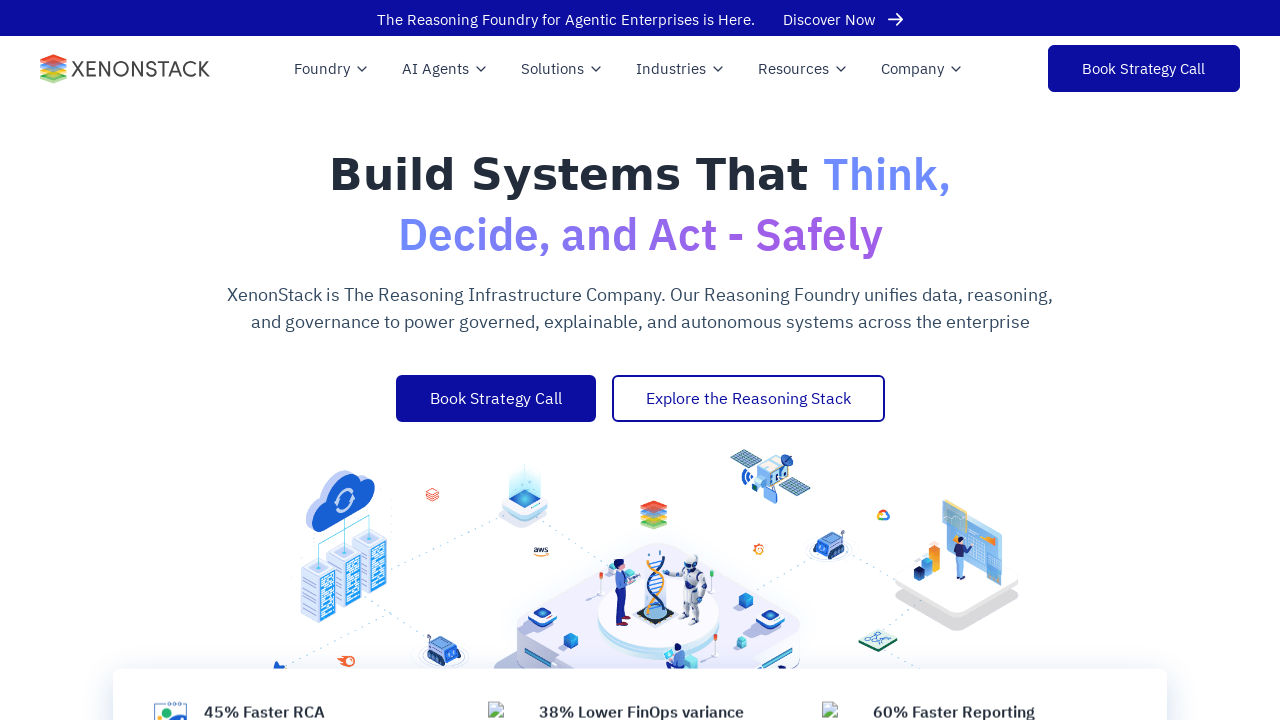

Verified image has non-empty alt attribute
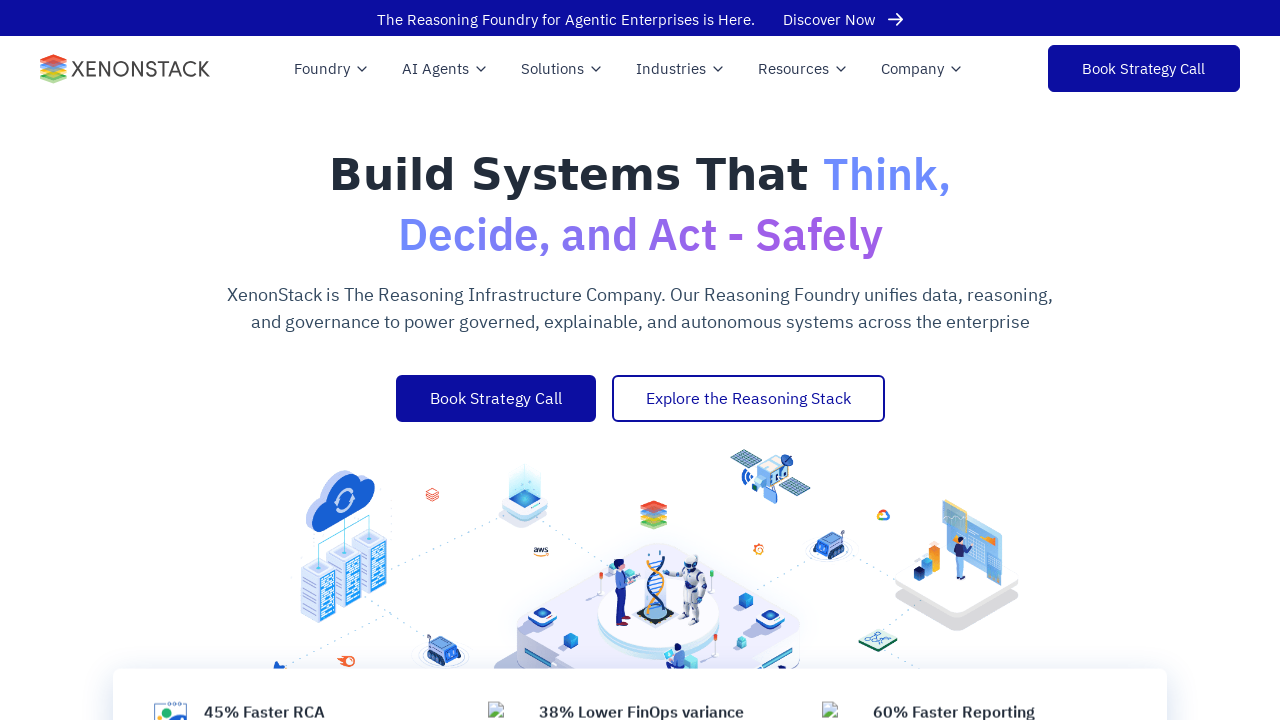

Checked alt attribute for an image element
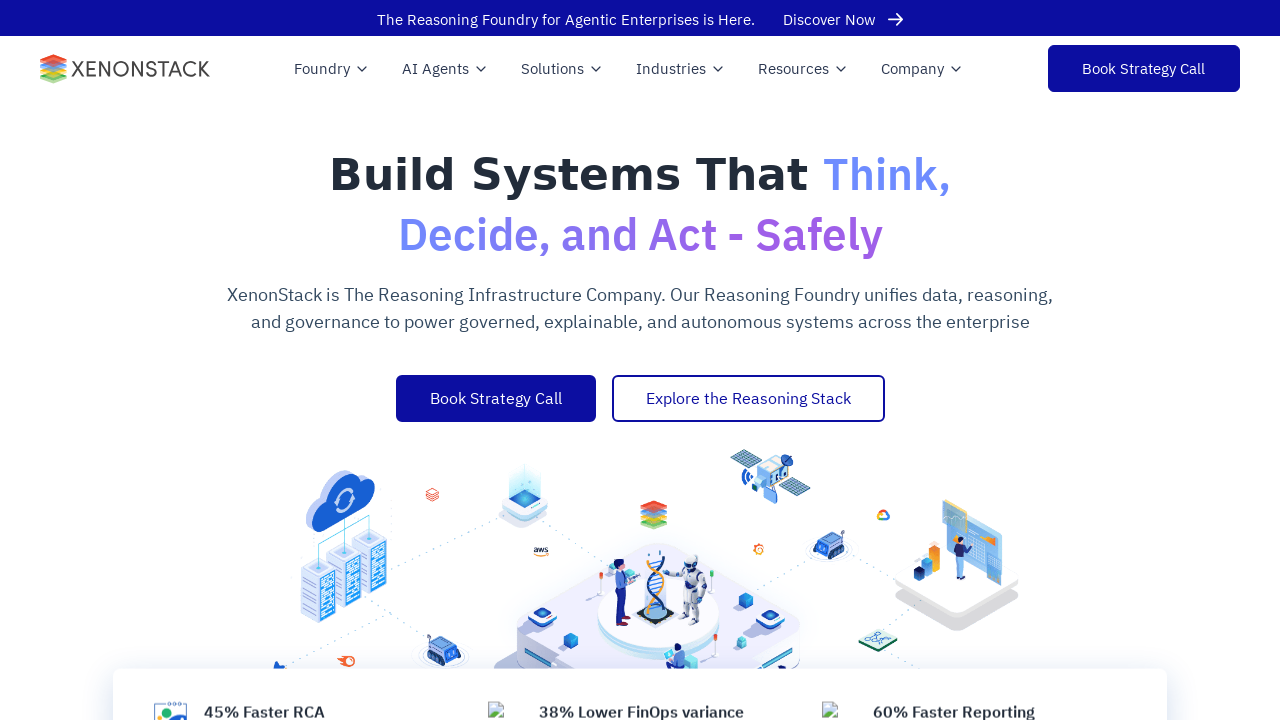

Verified image has non-empty alt attribute
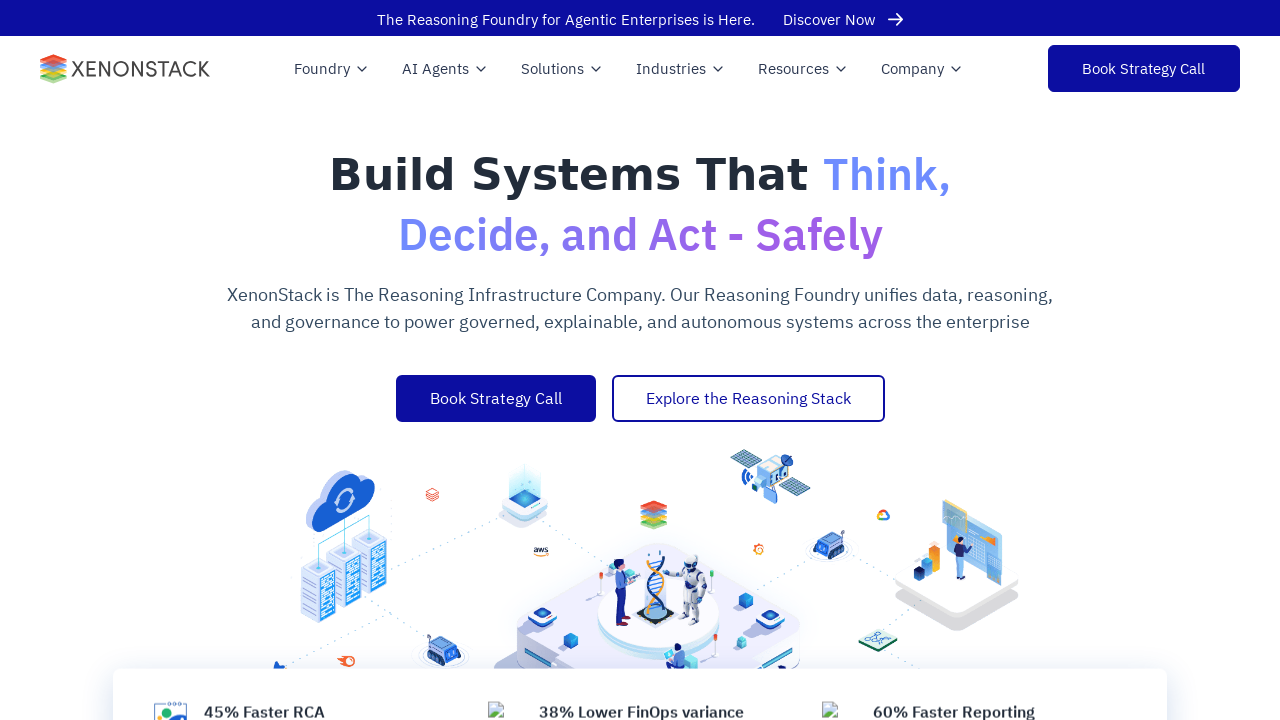

Checked alt attribute for an image element
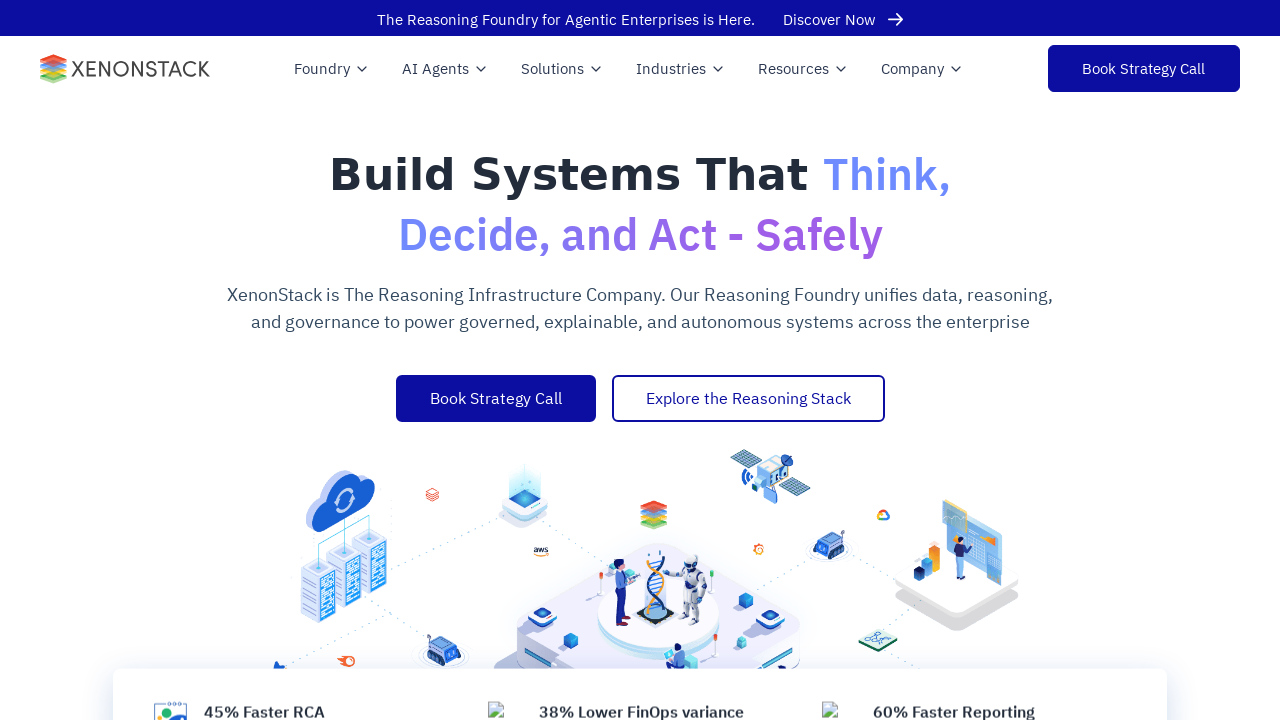

Verified image has non-empty alt attribute
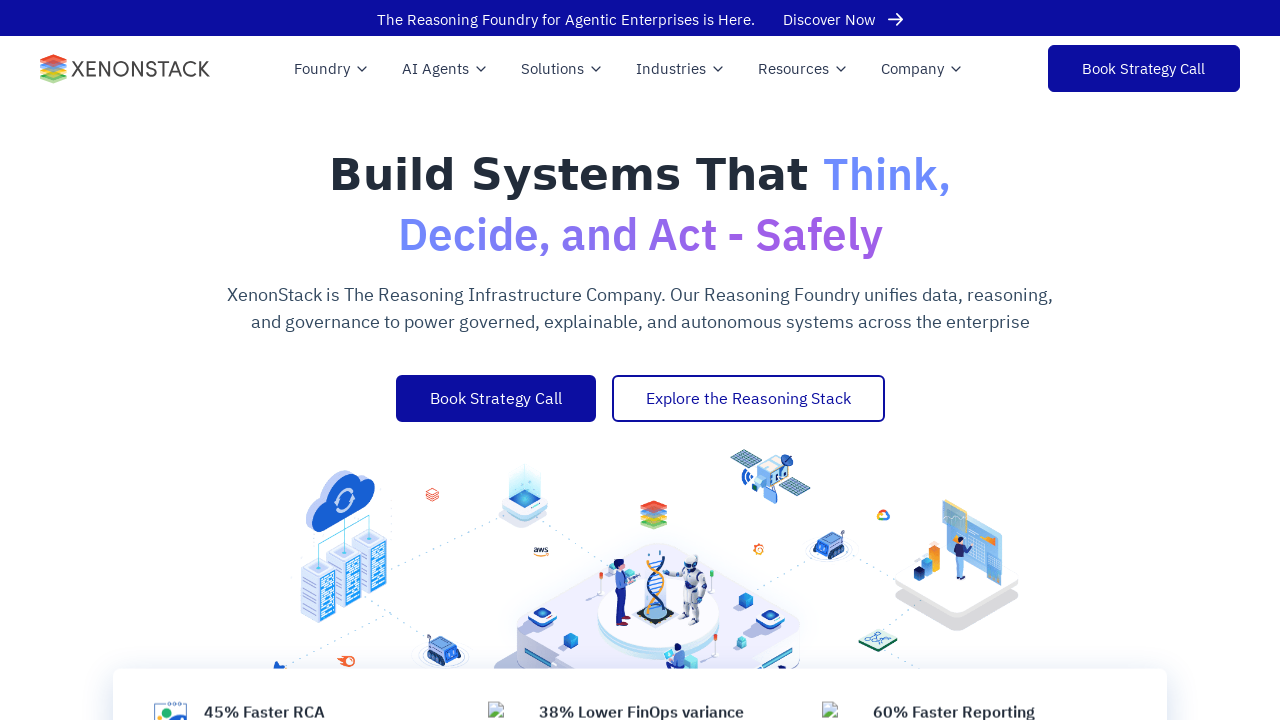

Checked alt attribute for an image element
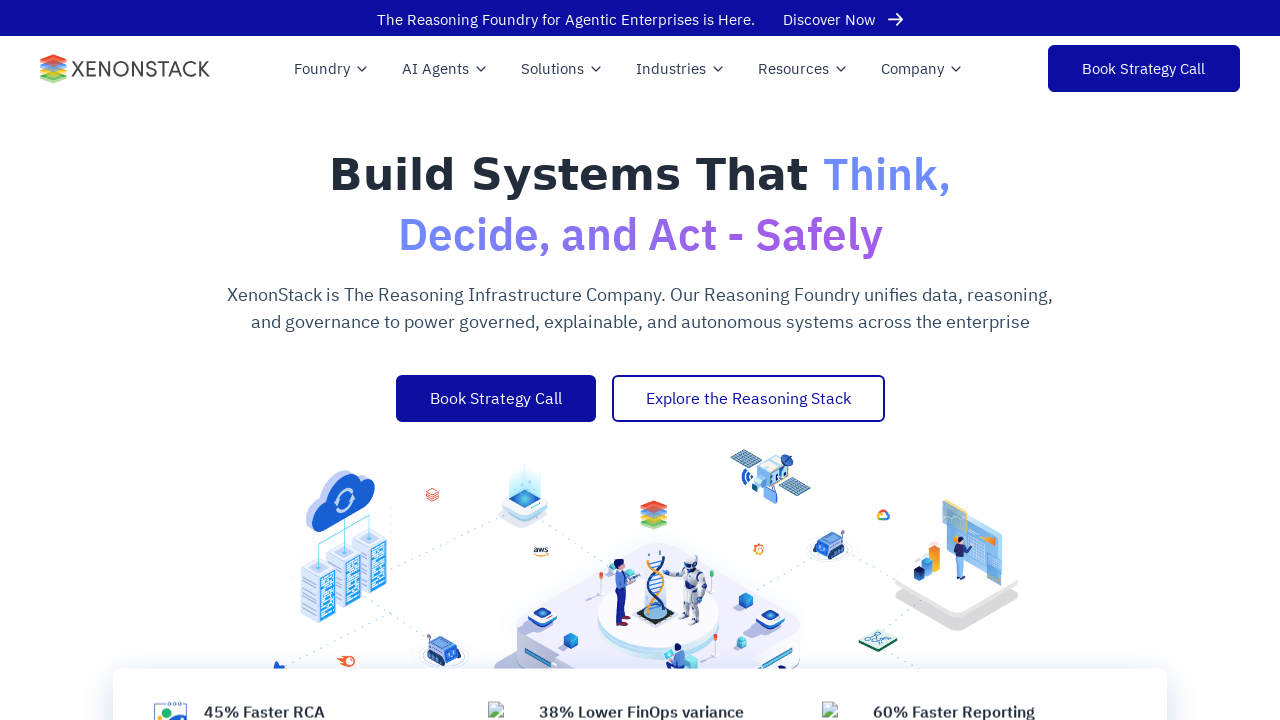

Verified image has non-empty alt attribute
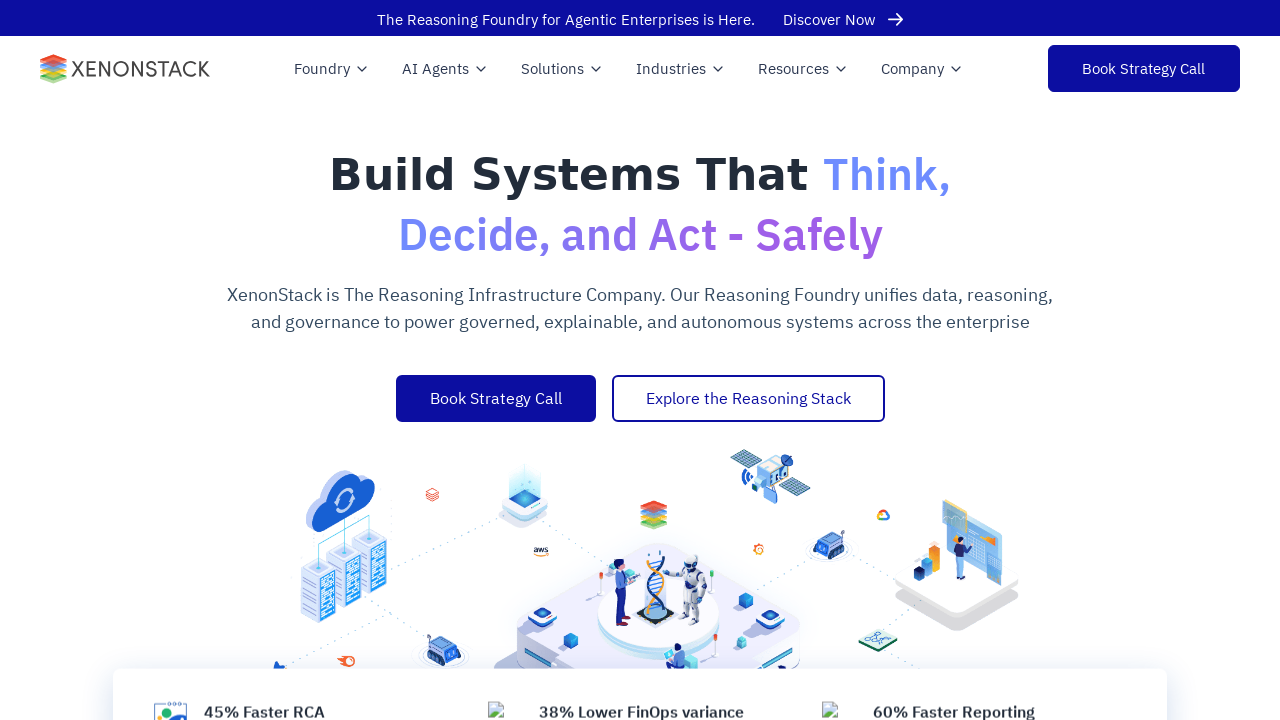

Checked alt attribute for an image element
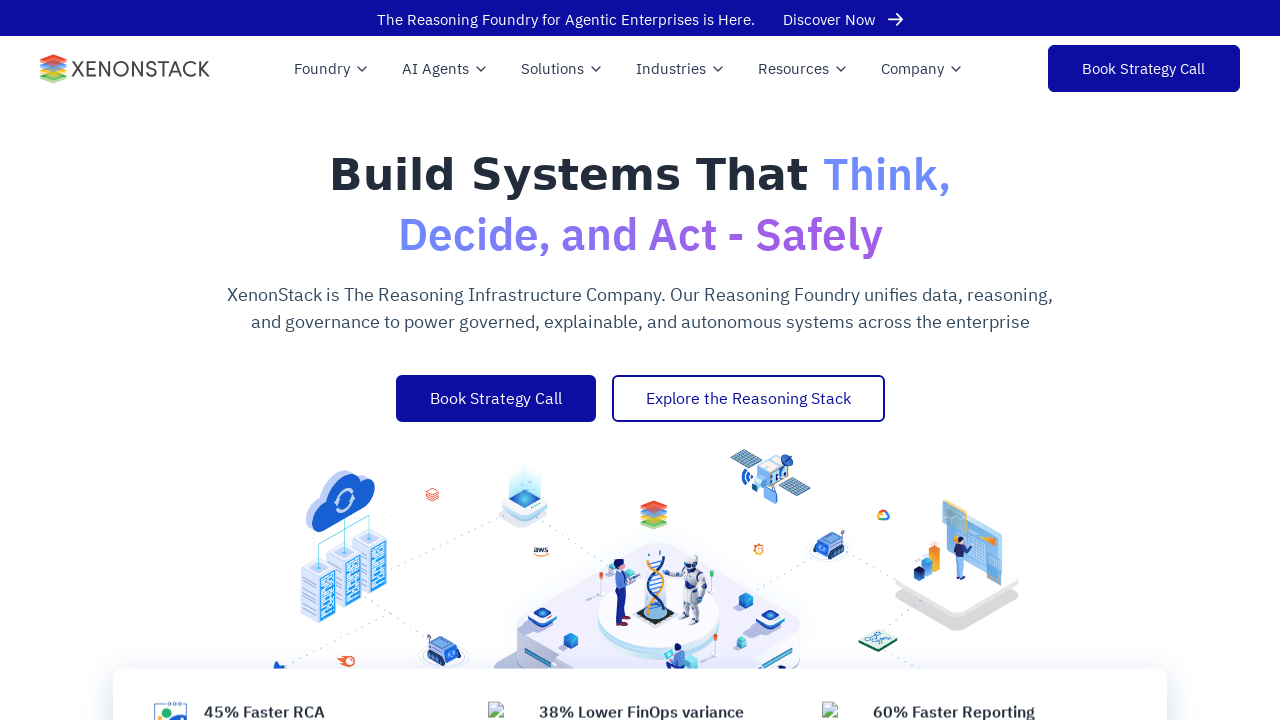

Verified image has non-empty alt attribute
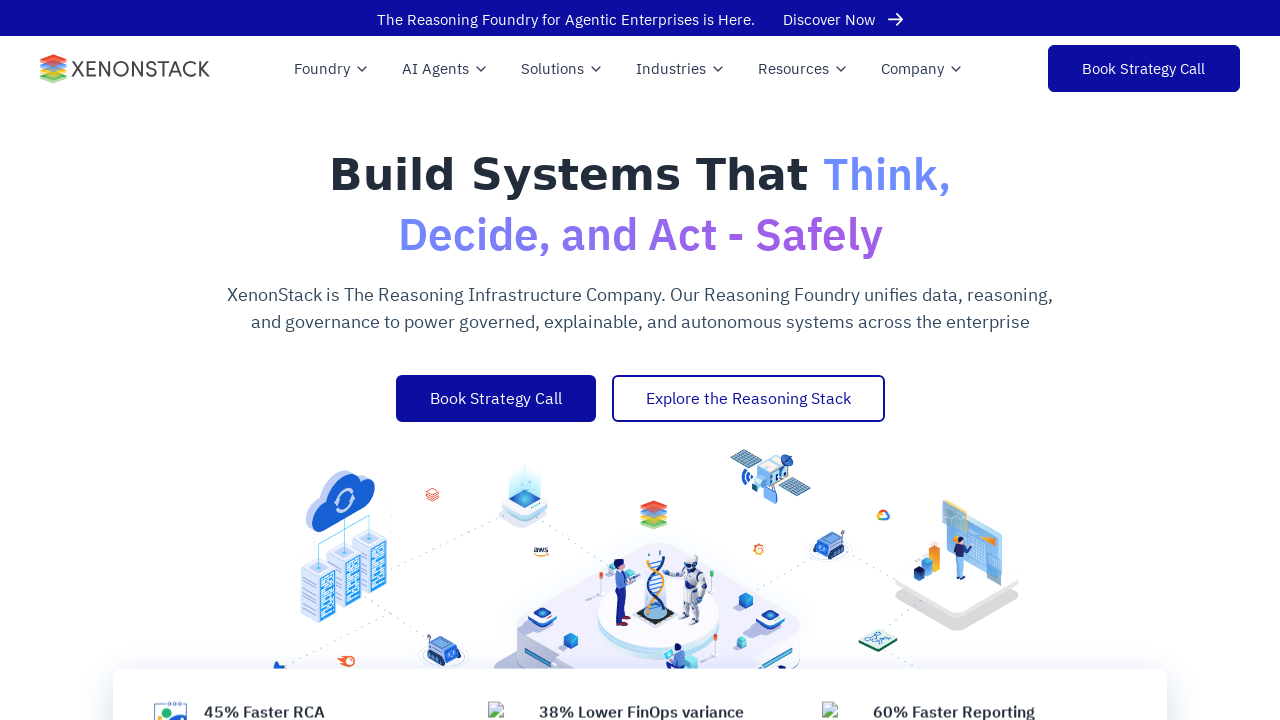

Checked alt attribute for an image element
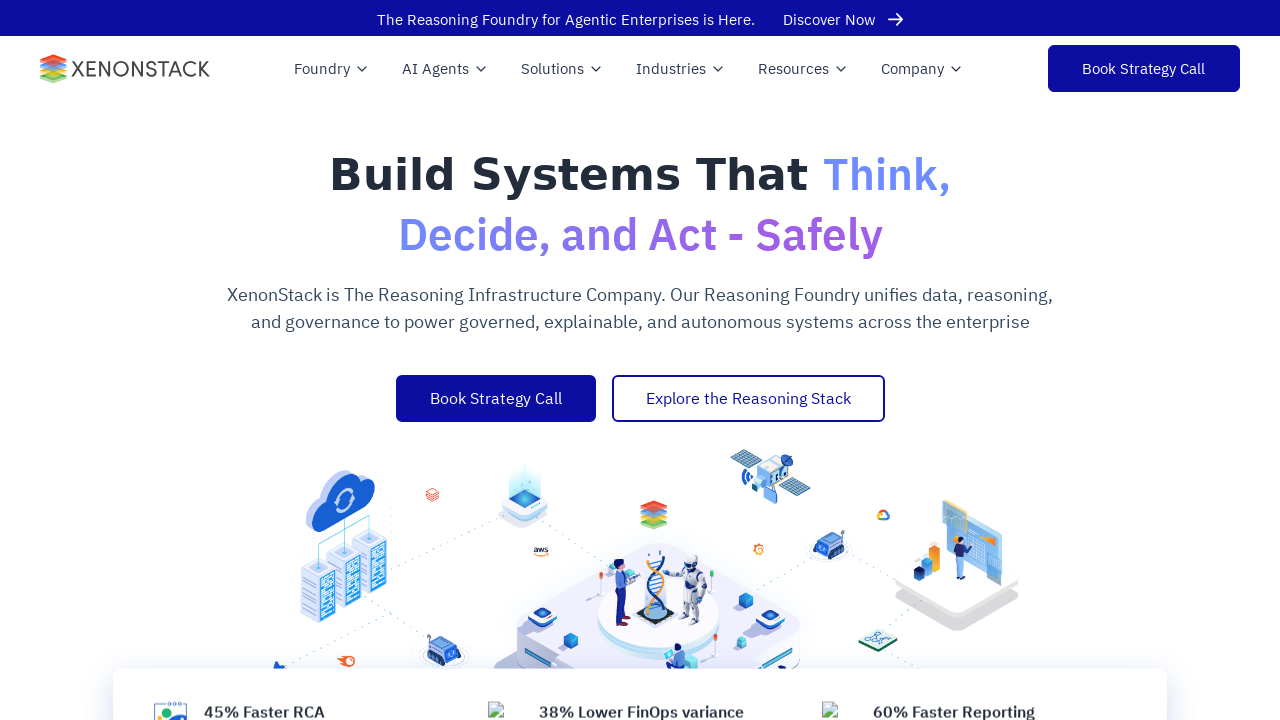

Verified image has non-empty alt attribute
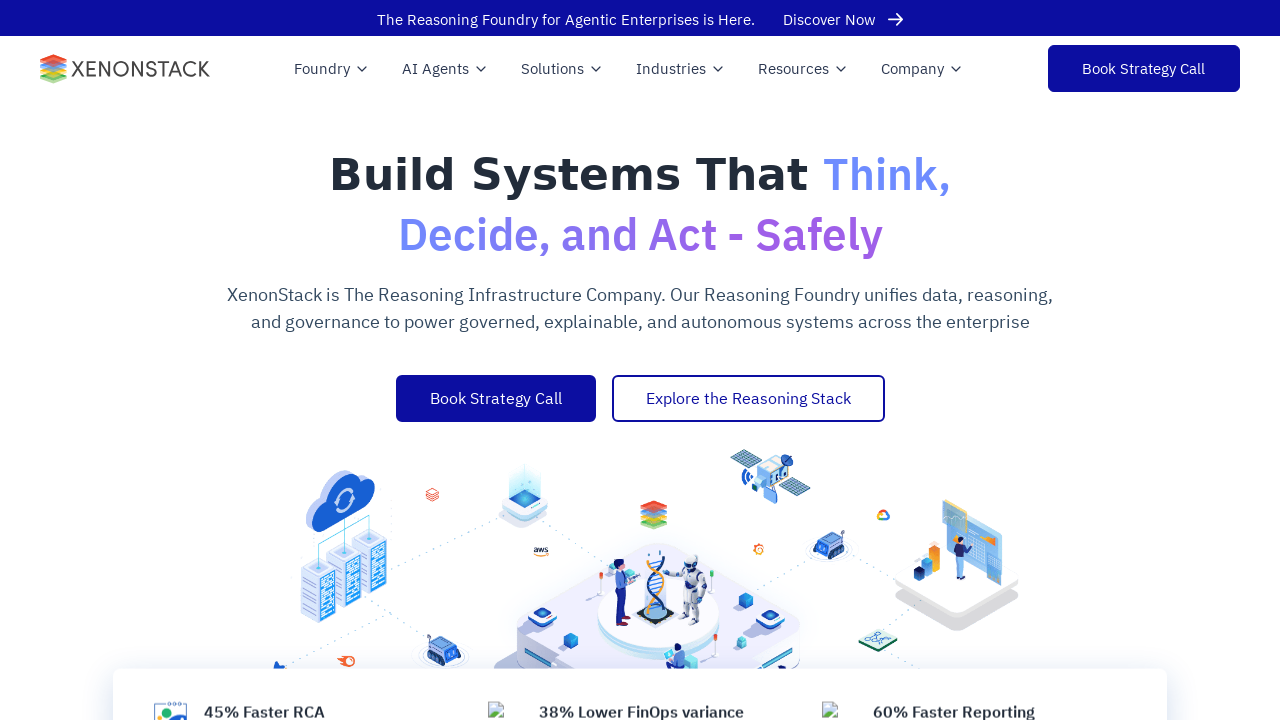

Checked alt attribute for an image element
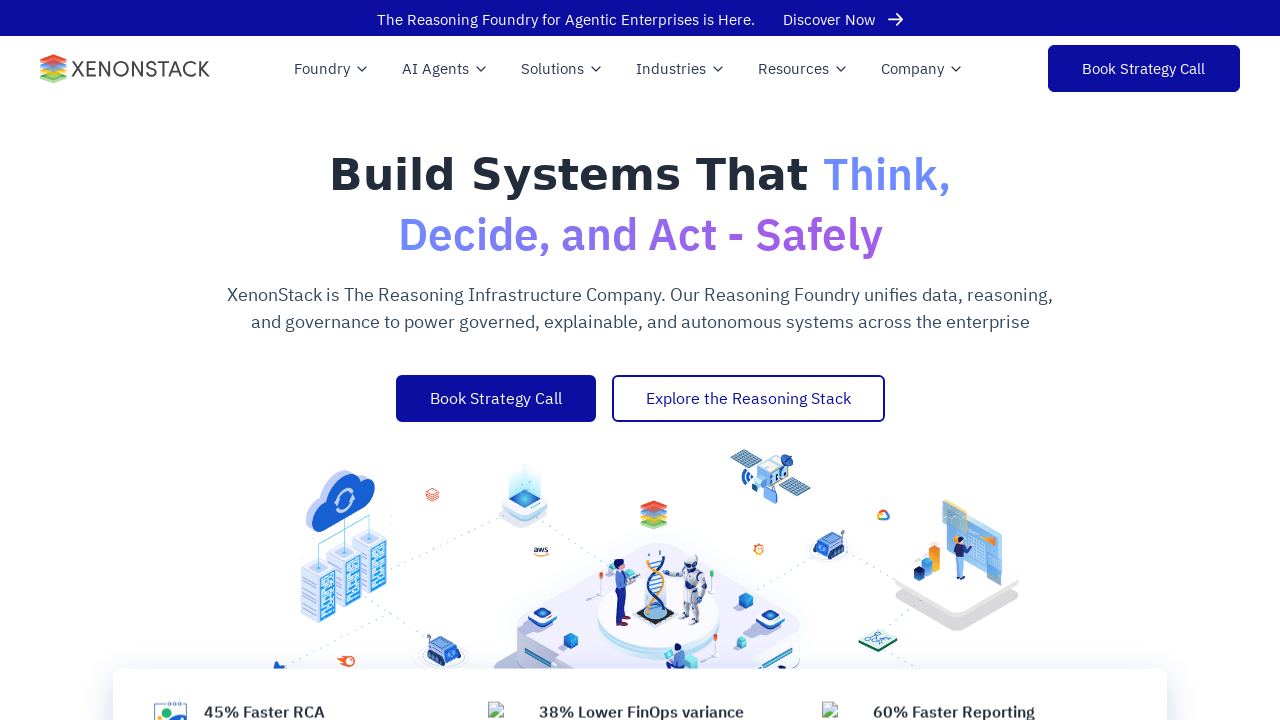

Verified image has non-empty alt attribute
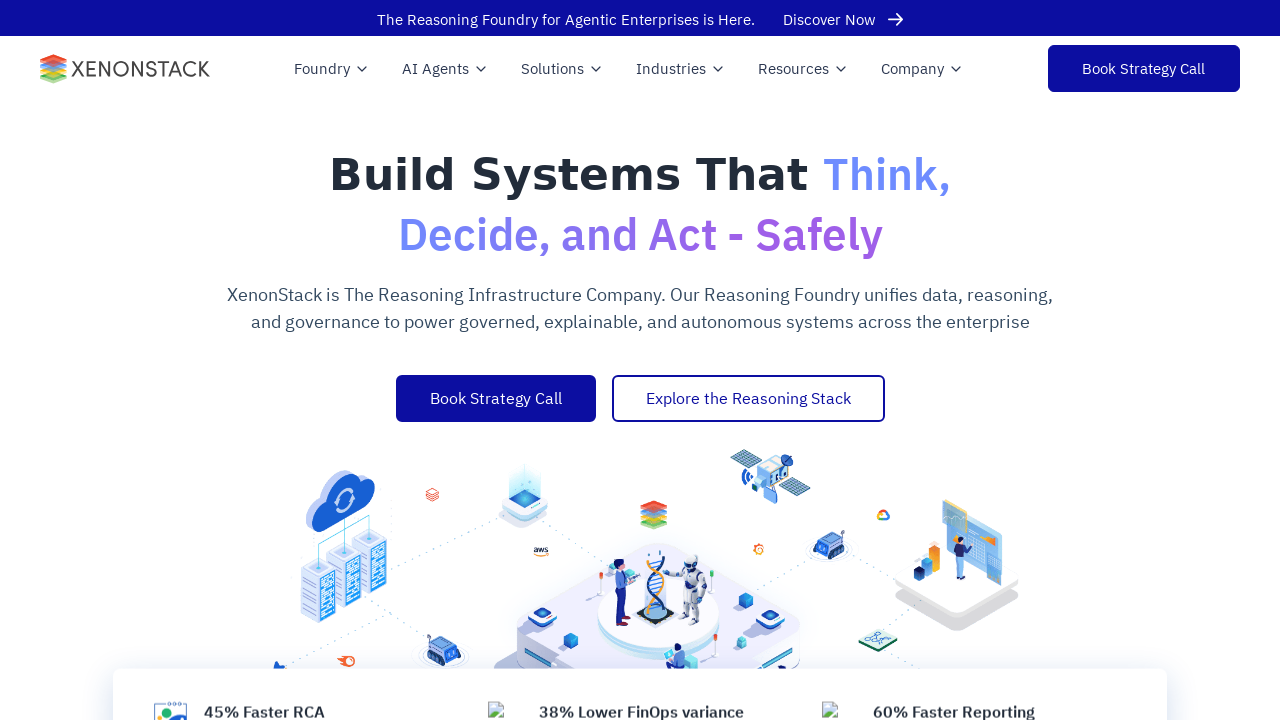

Checked alt attribute for an image element
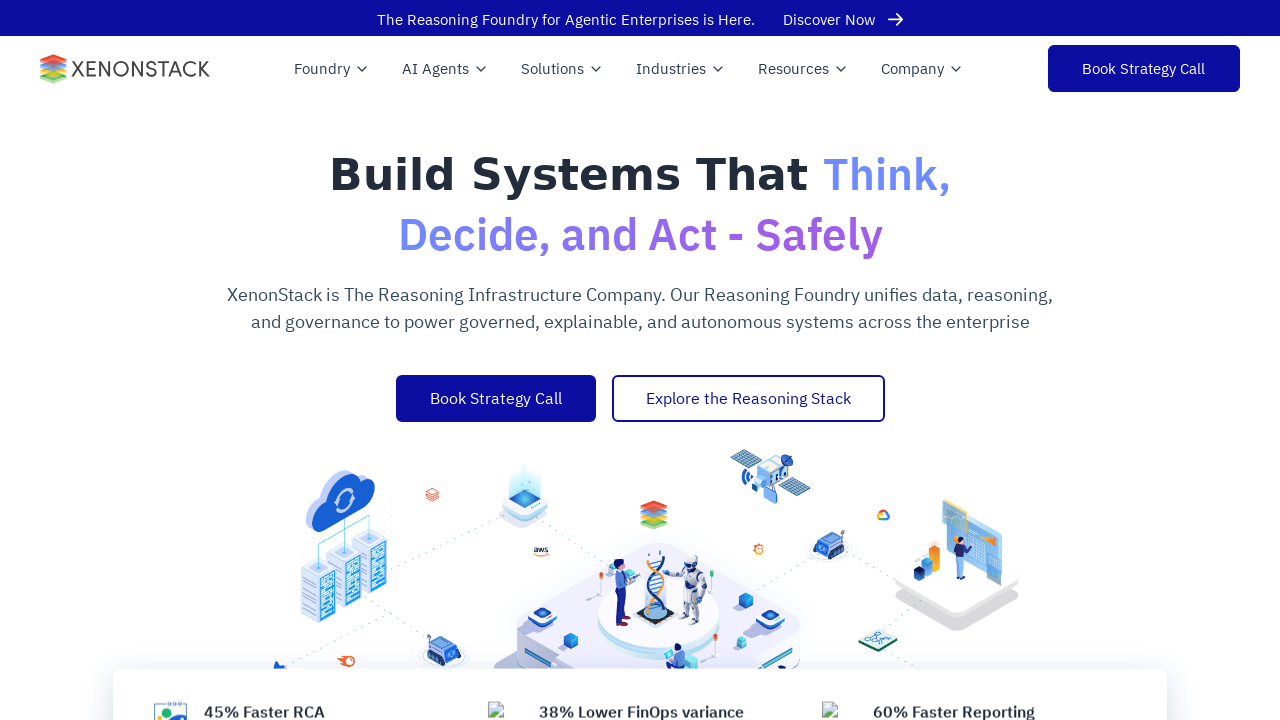

Verified image has non-empty alt attribute
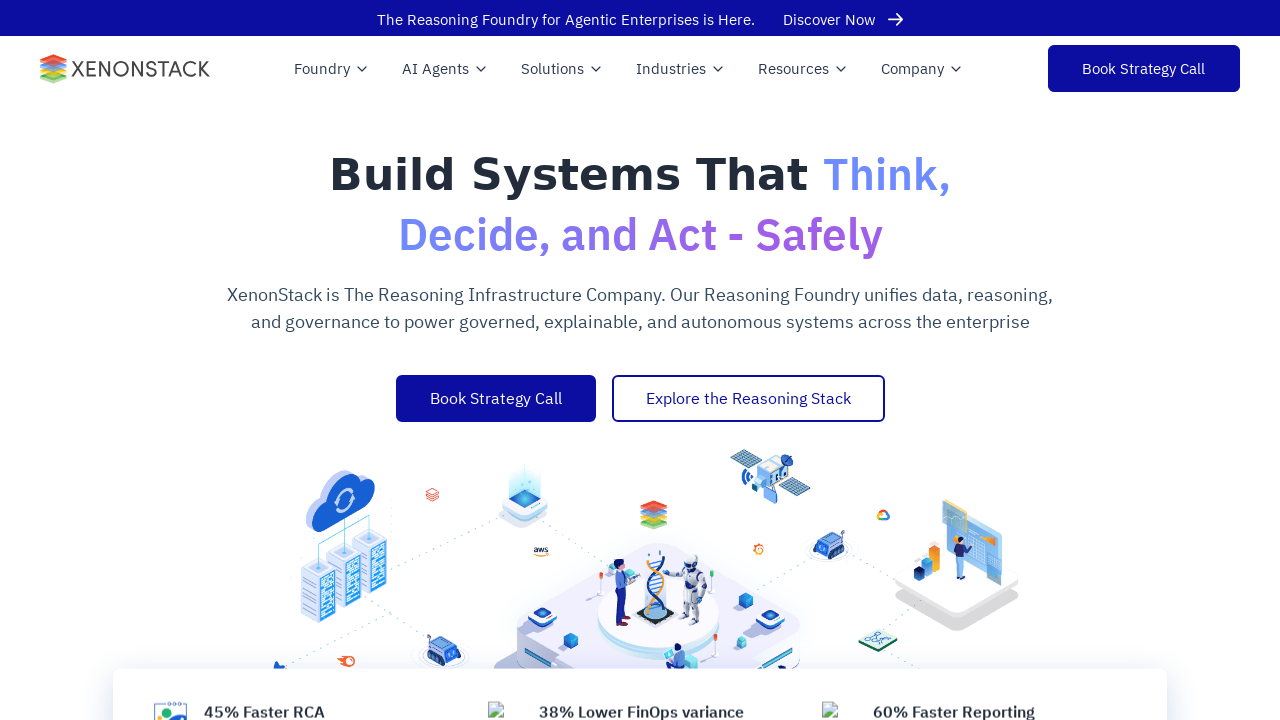

Checked alt attribute for an image element
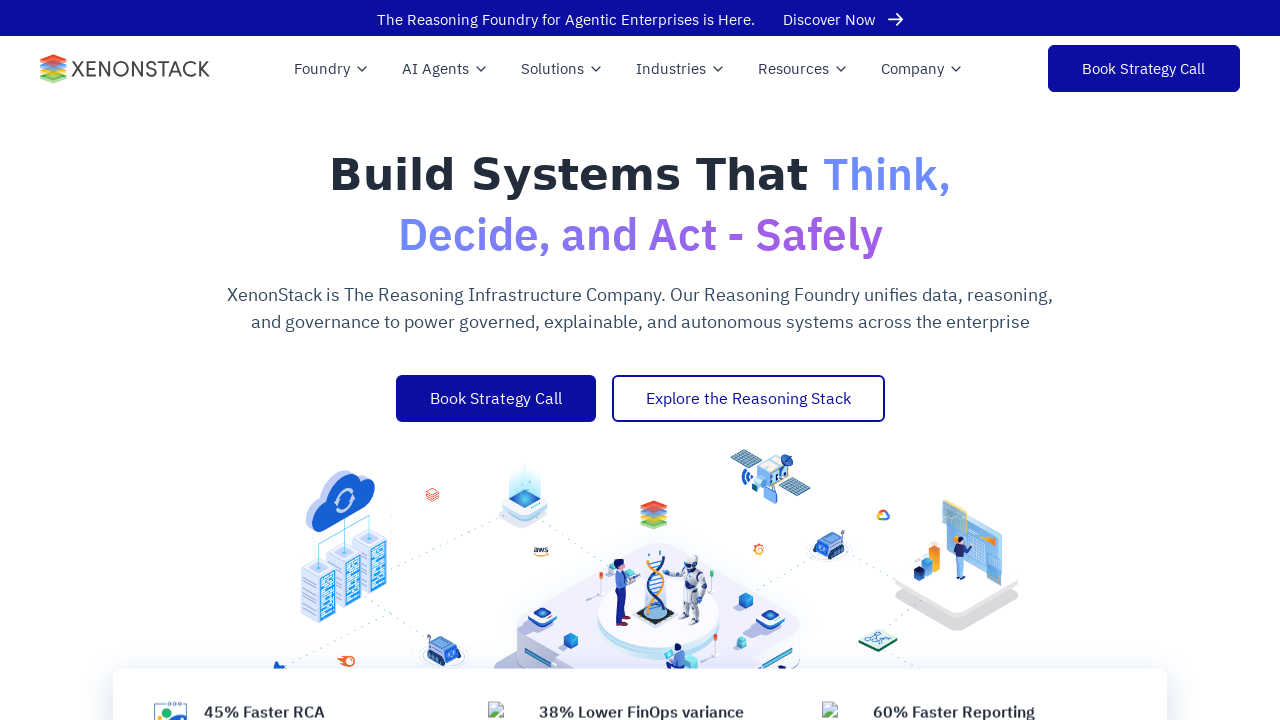

Verified image has non-empty alt attribute
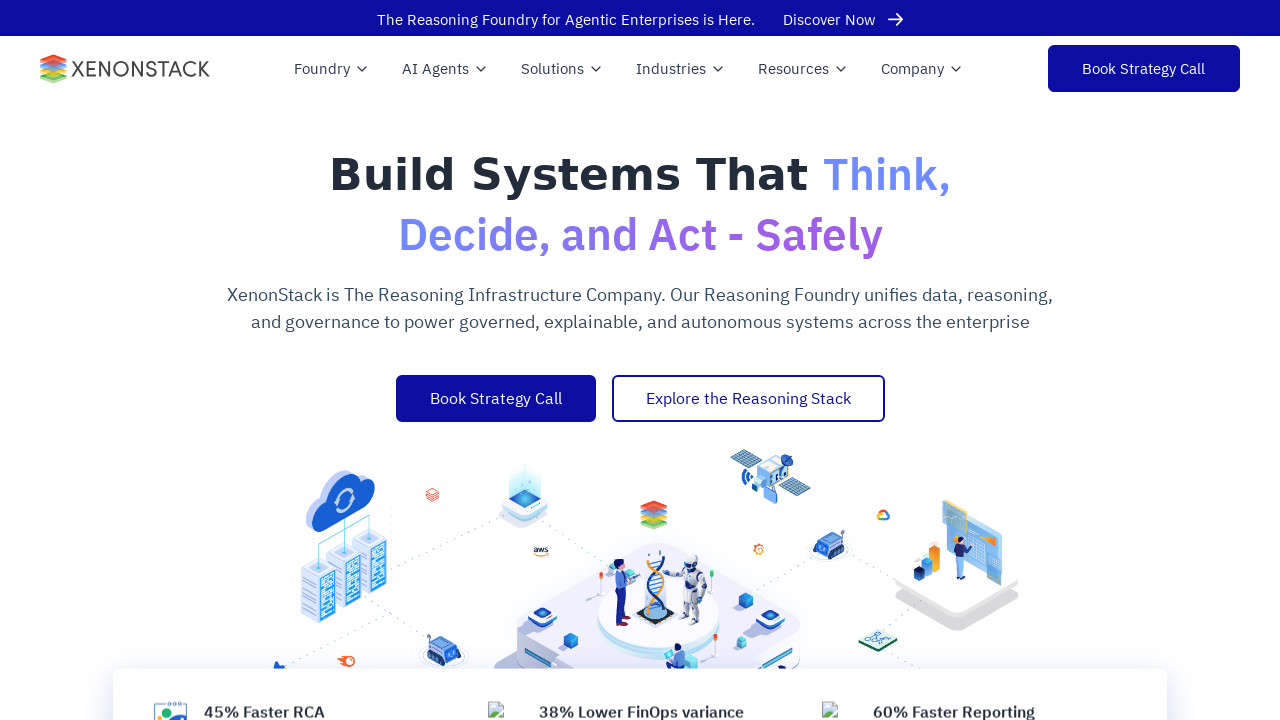

Checked alt attribute for an image element
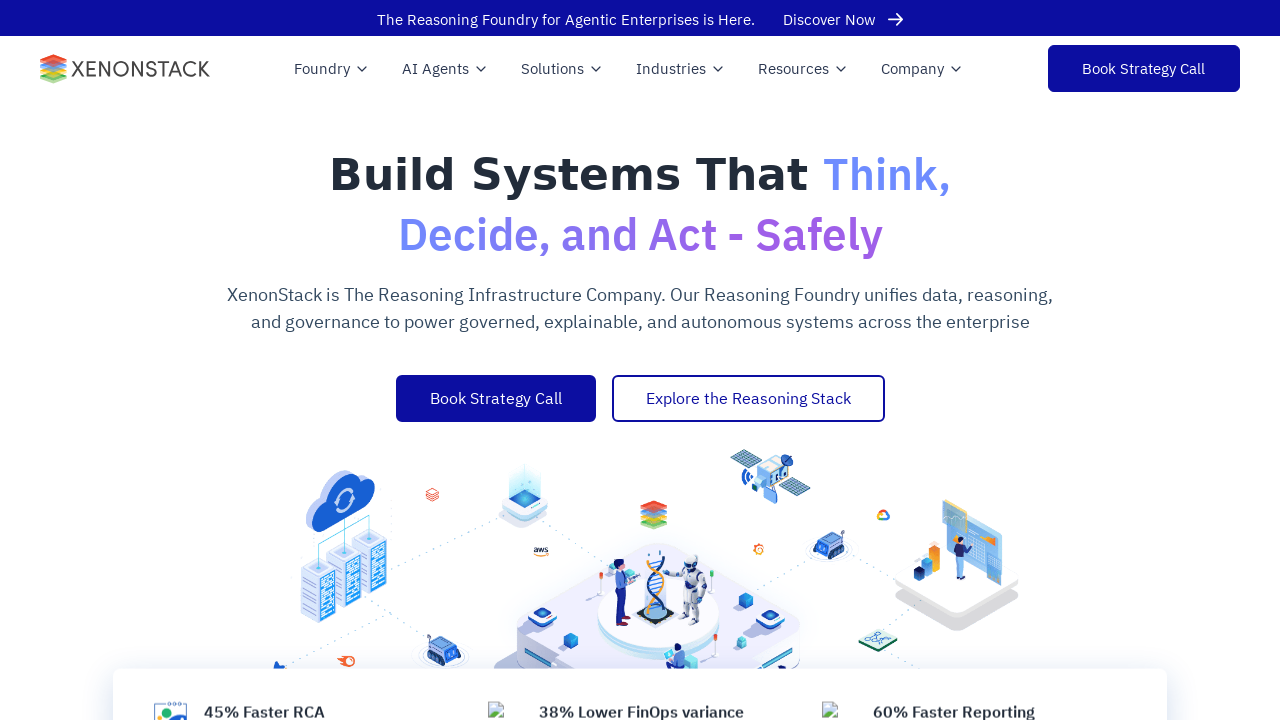

Verified image has non-empty alt attribute
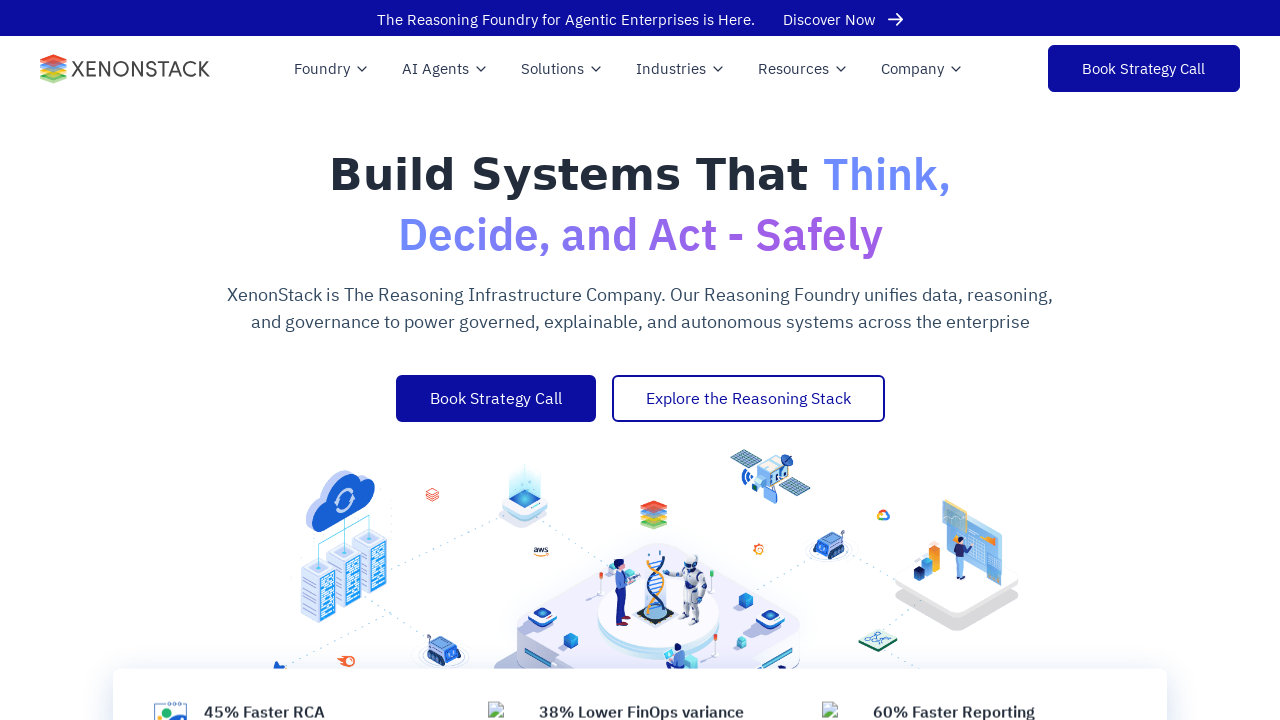

Checked alt attribute for an image element
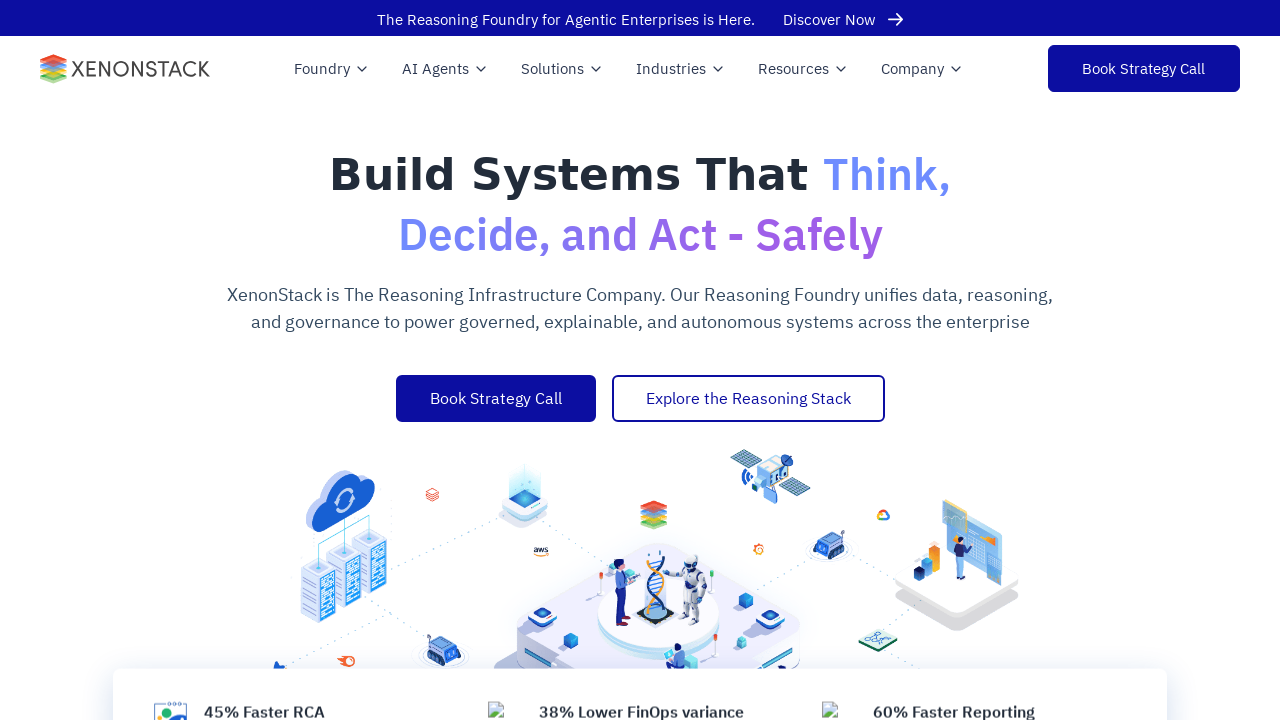

Verified image has non-empty alt attribute
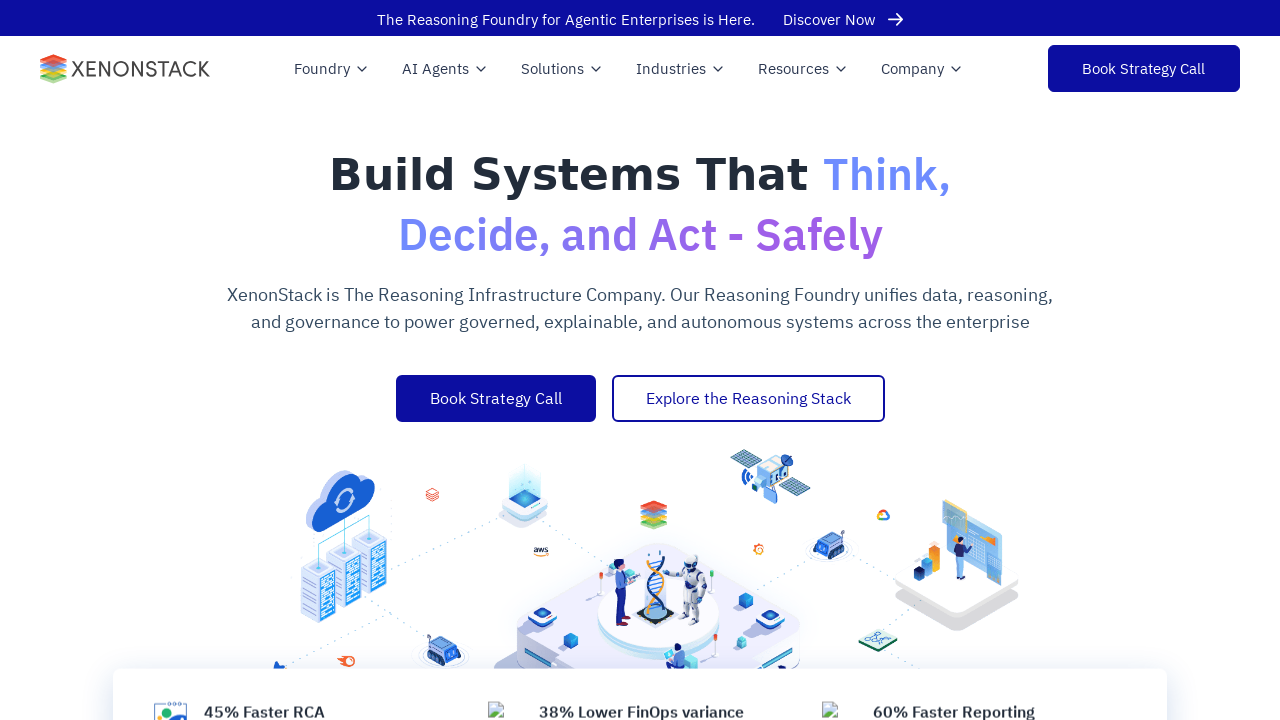

Checked alt attribute for an image element
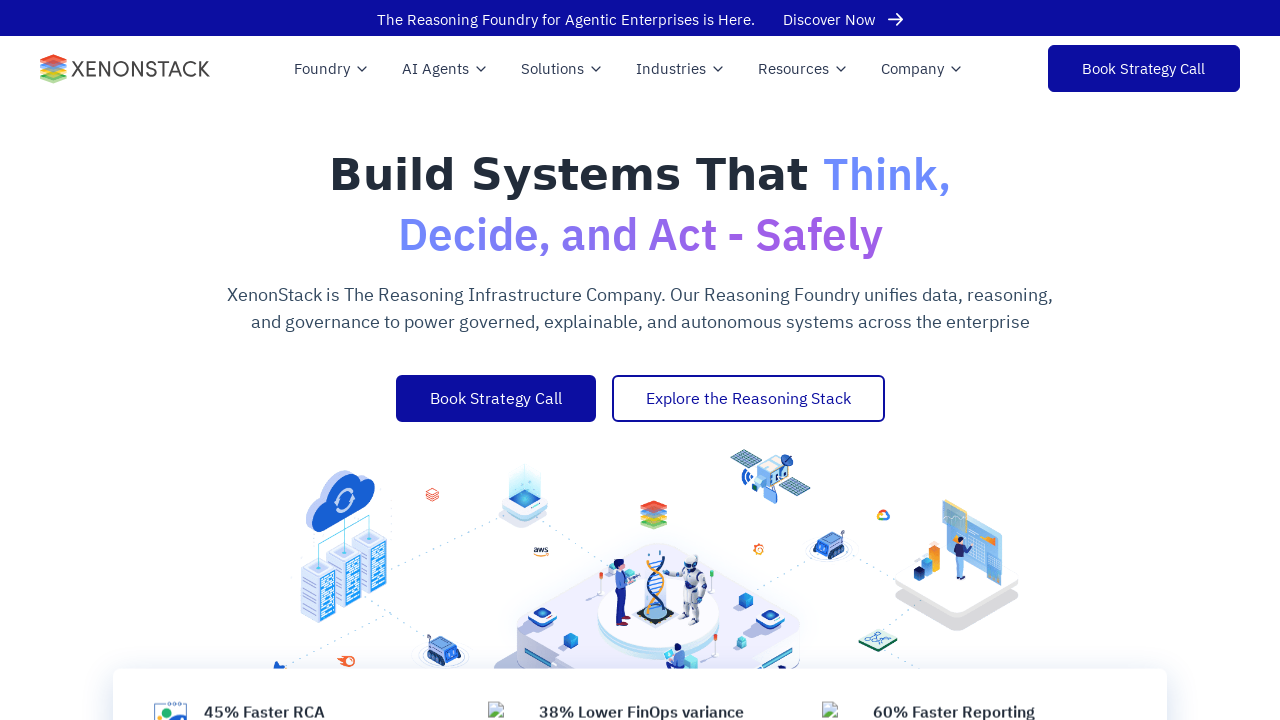

Verified image has non-empty alt attribute
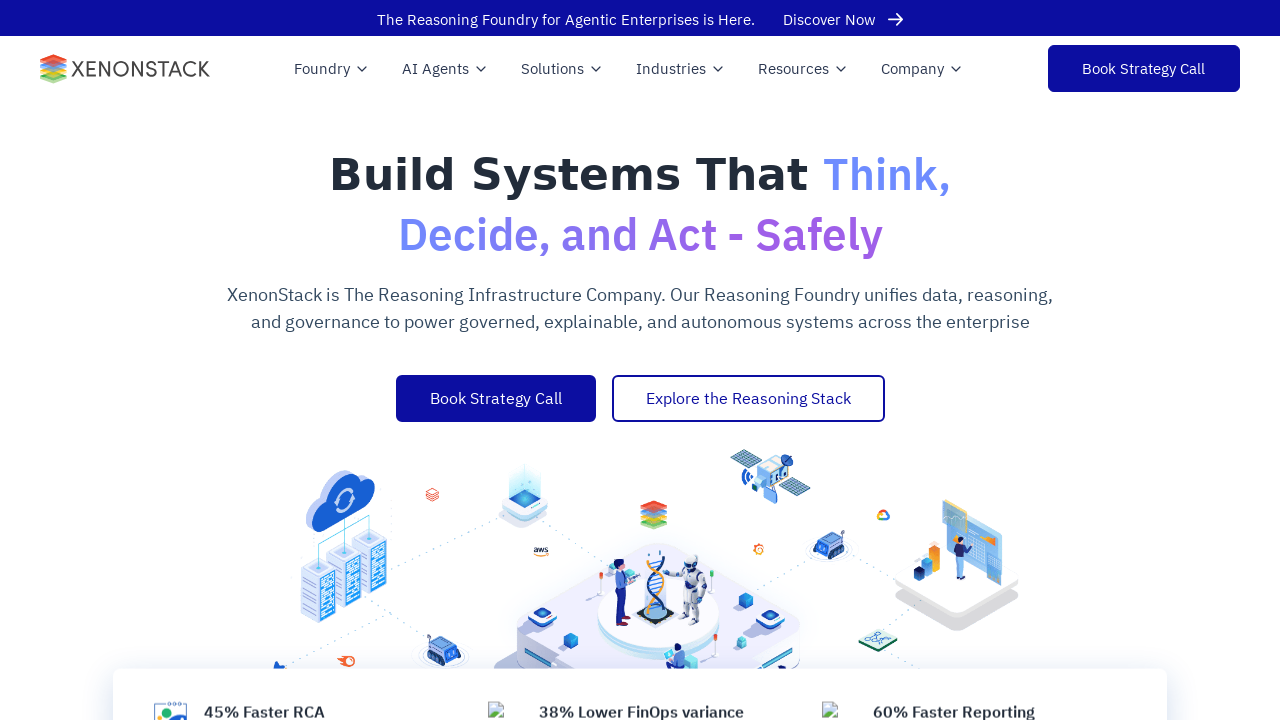

Checked alt attribute for an image element
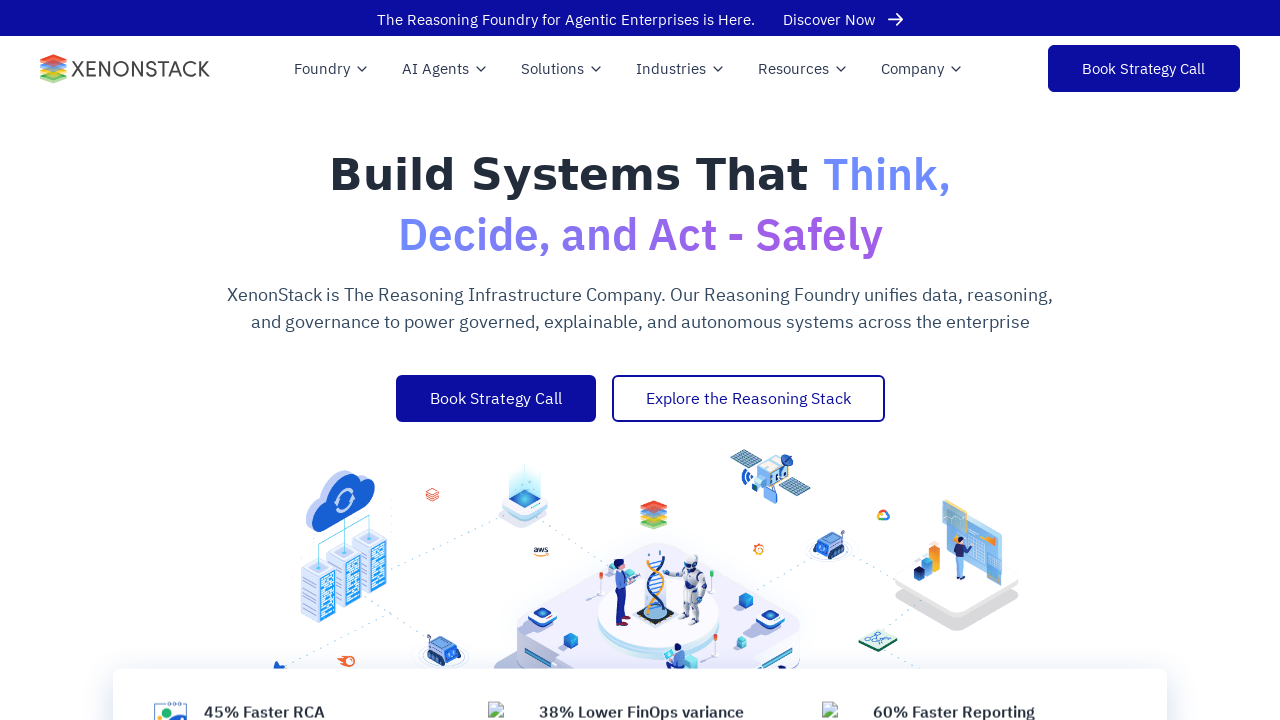

Verified image has non-empty alt attribute
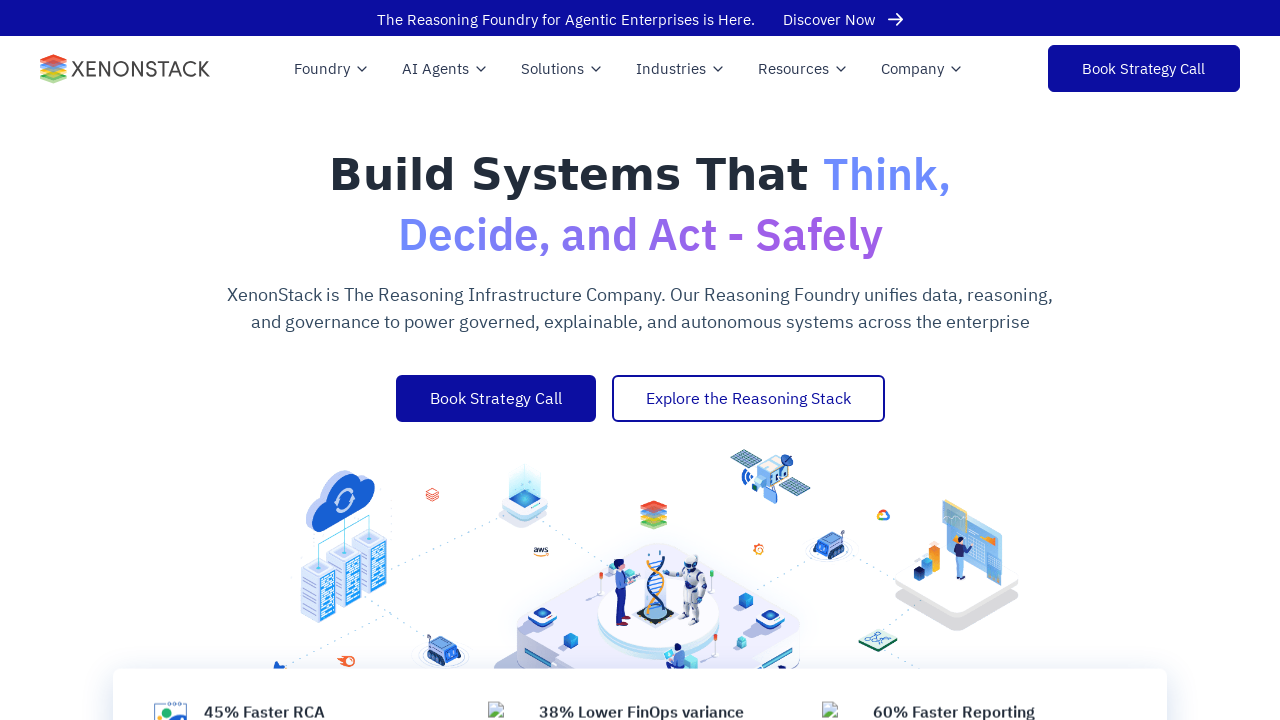

Checked alt attribute for an image element
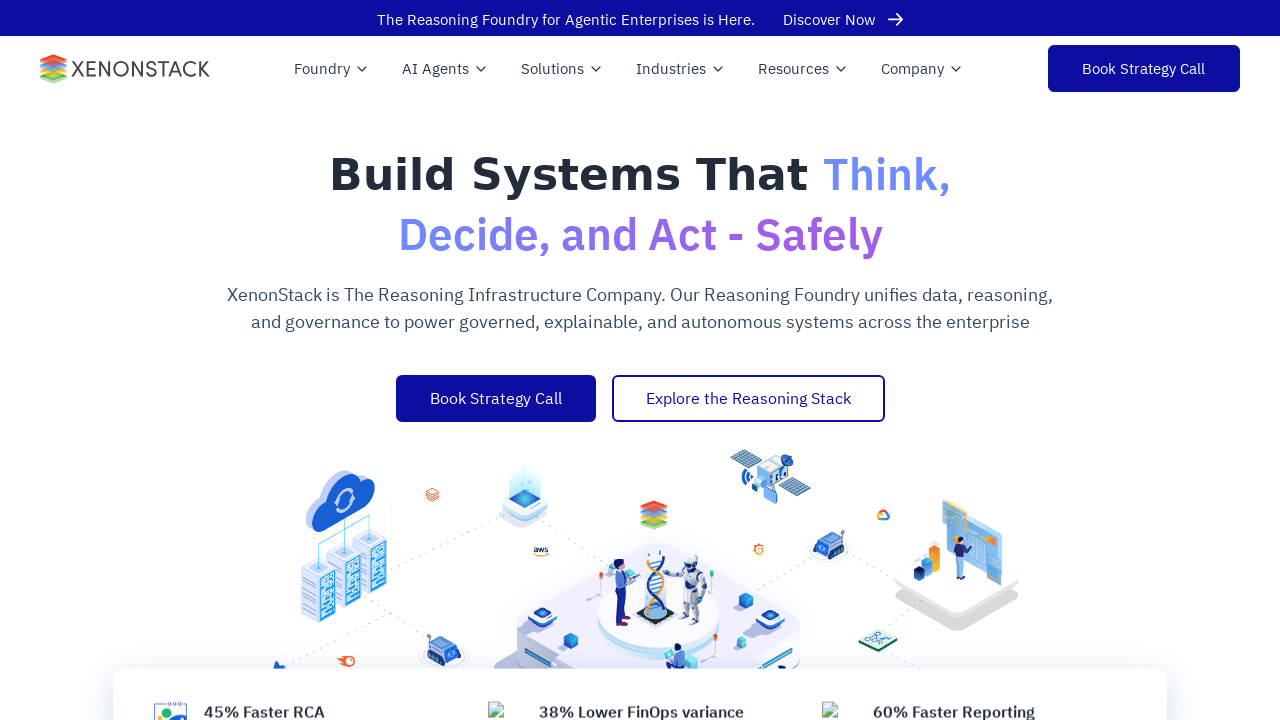

Verified image has non-empty alt attribute
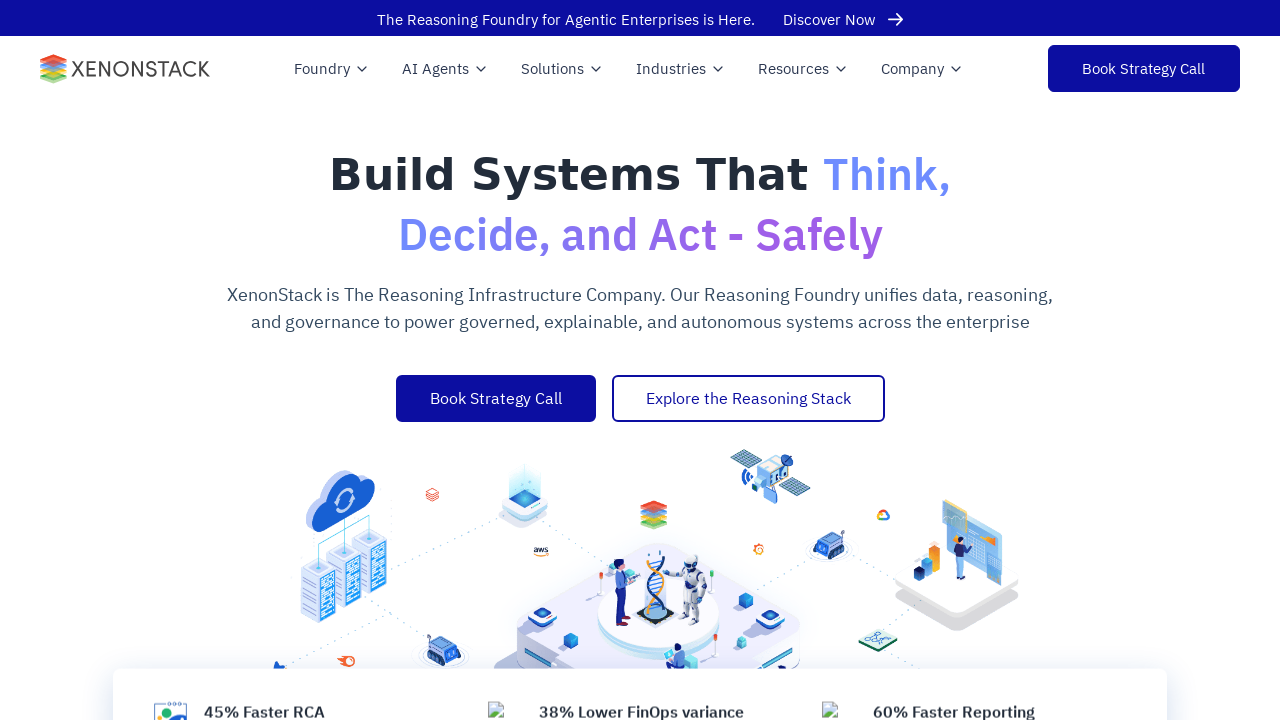

Checked alt attribute for an image element
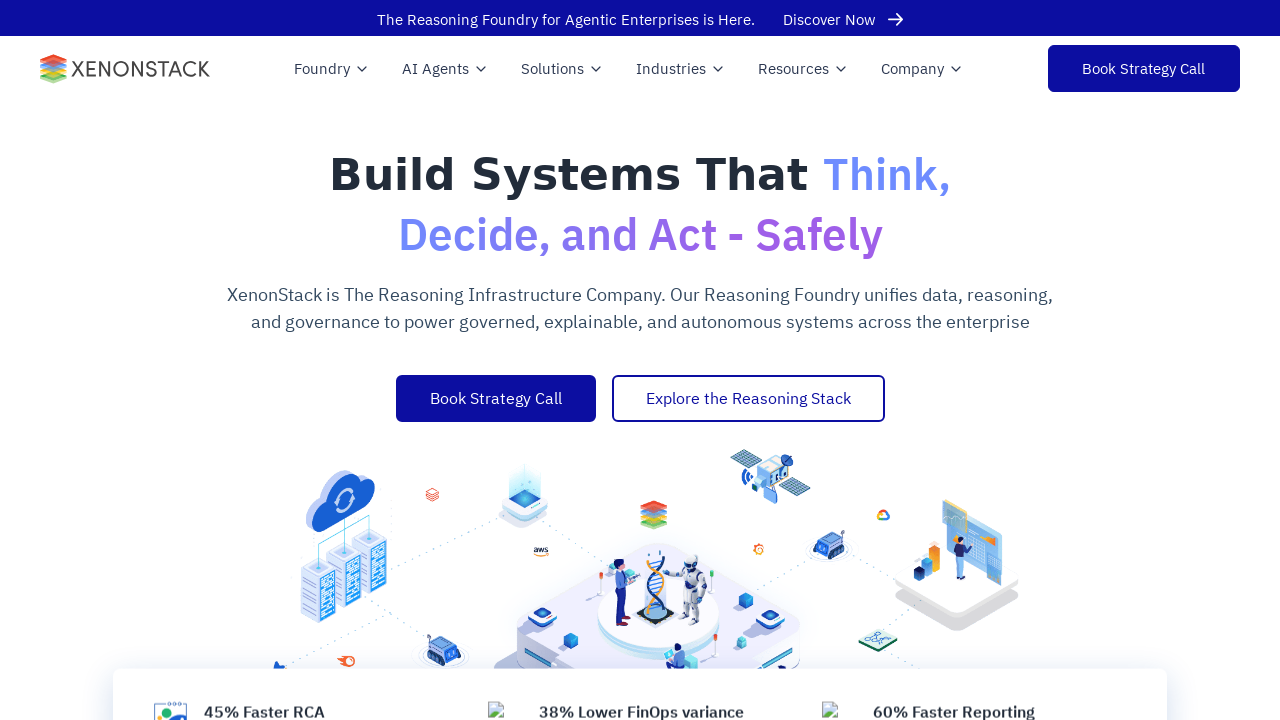

Verified image has non-empty alt attribute
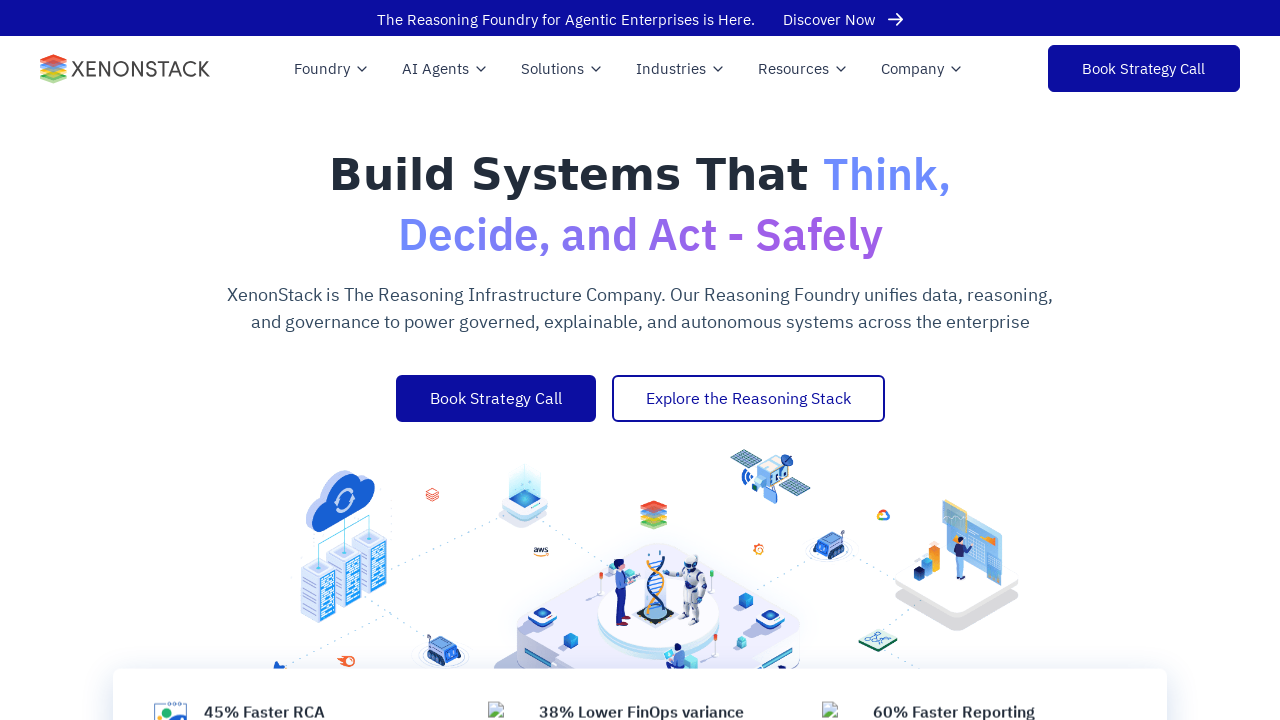

Checked alt attribute for an image element
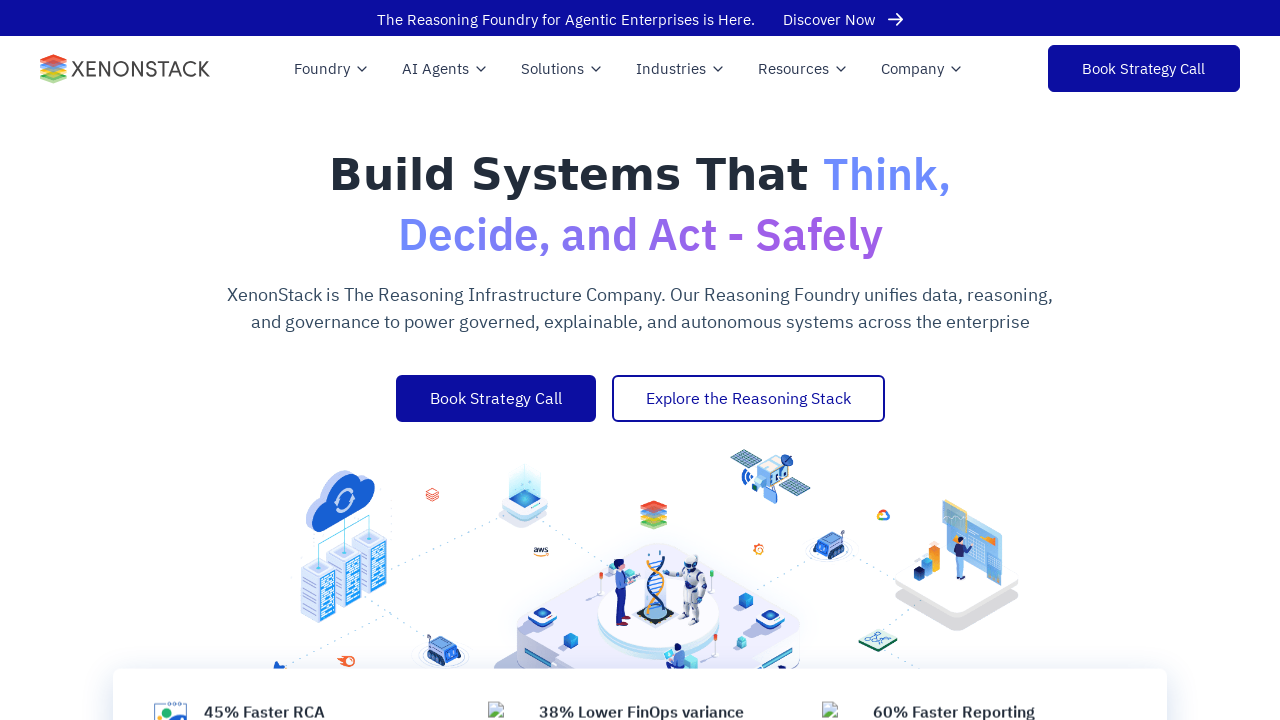

Verified image has non-empty alt attribute
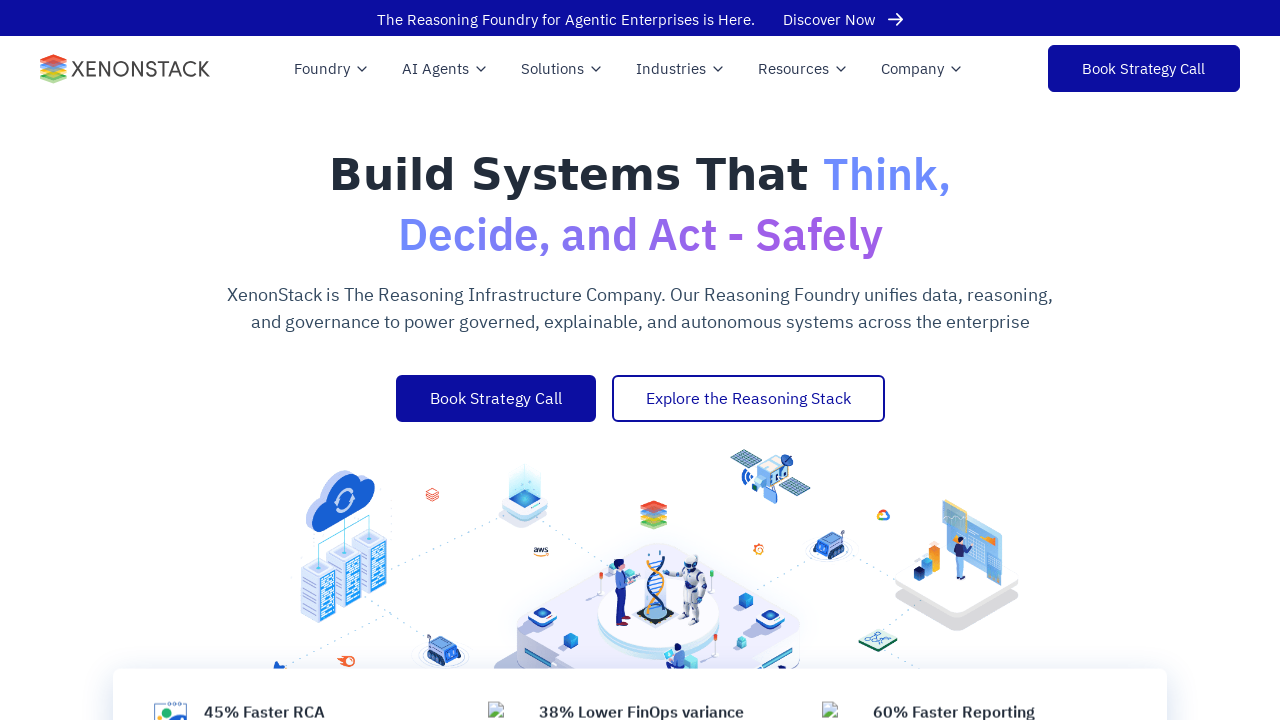

Checked alt attribute for an image element
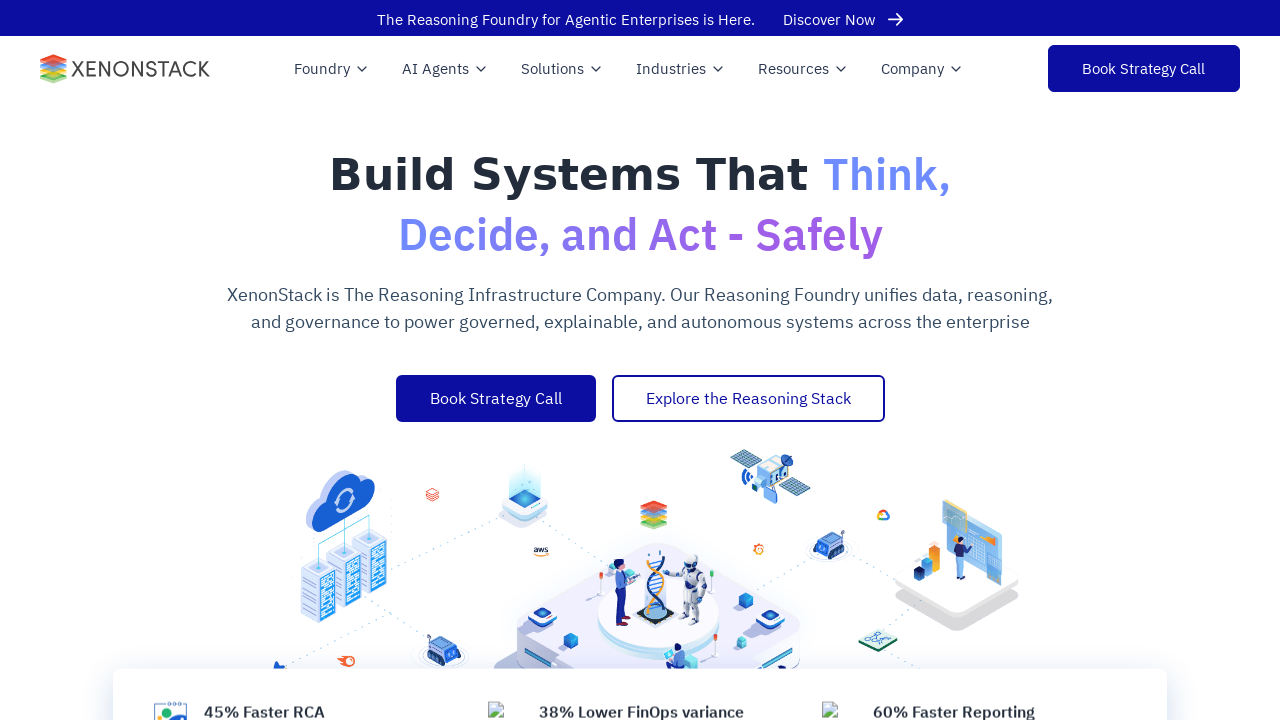

Verified image has non-empty alt attribute
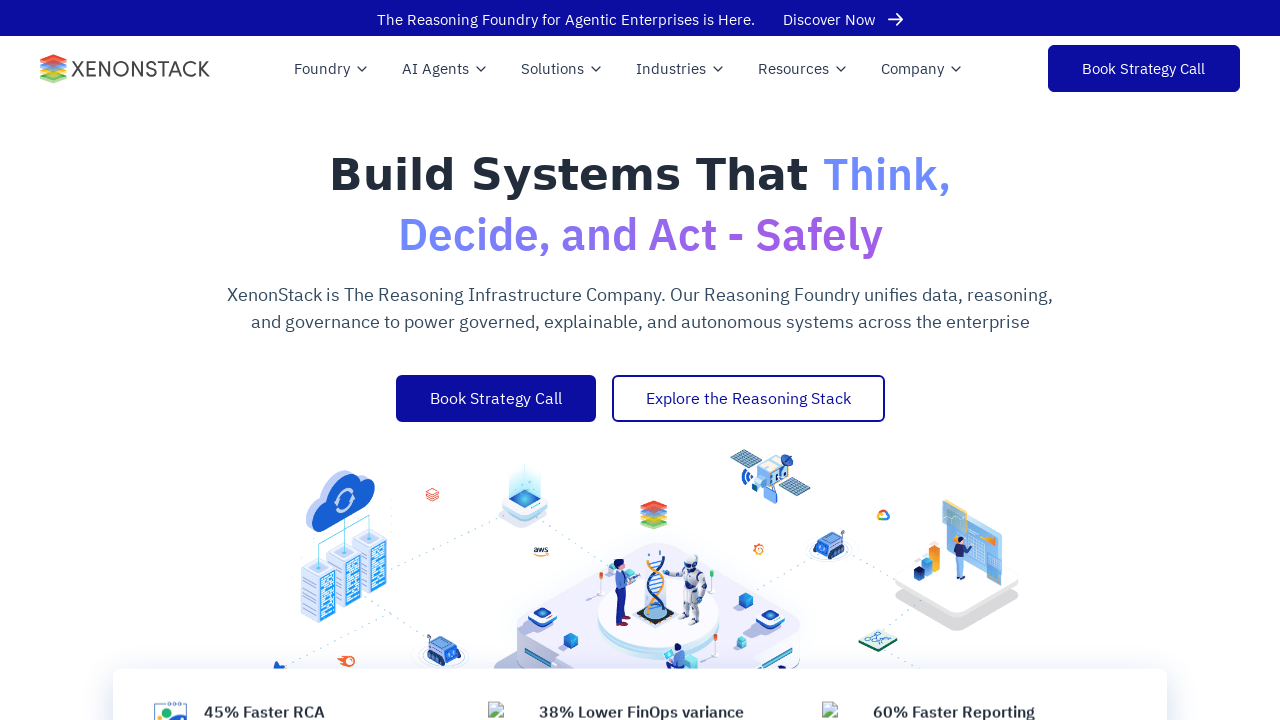

Checked alt attribute for an image element
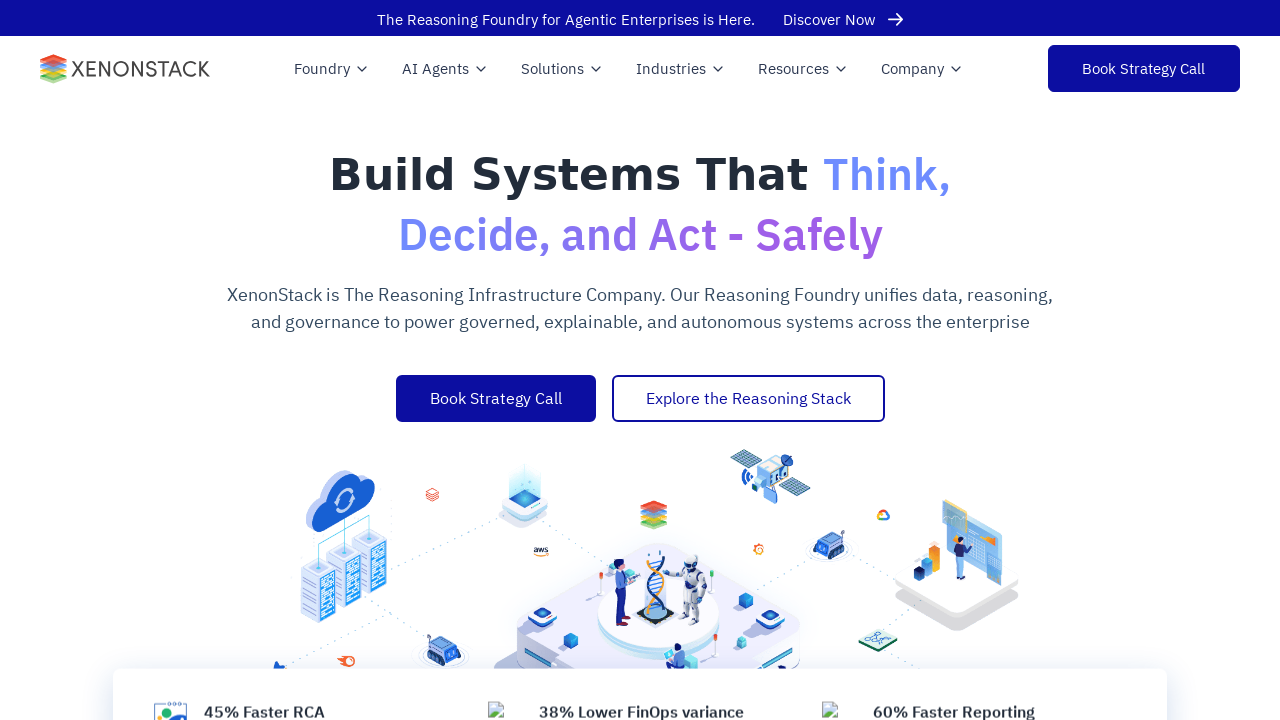

Verified image has non-empty alt attribute
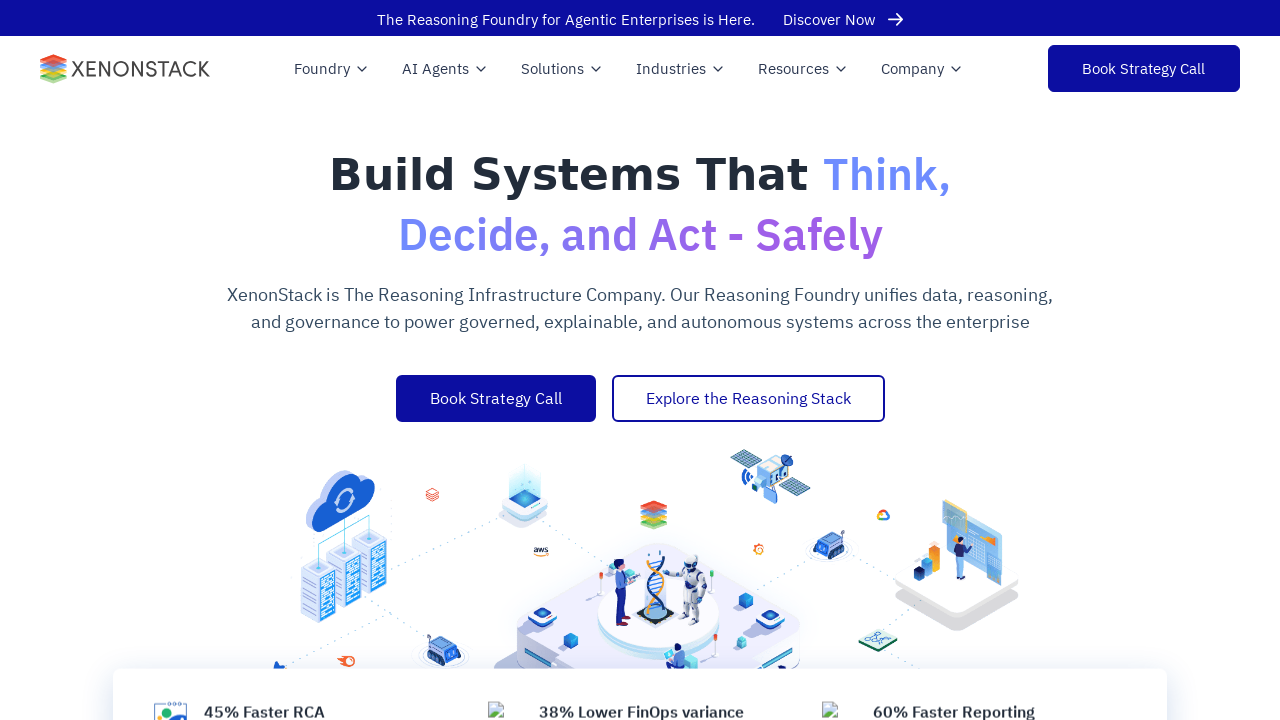

Checked alt attribute for an image element
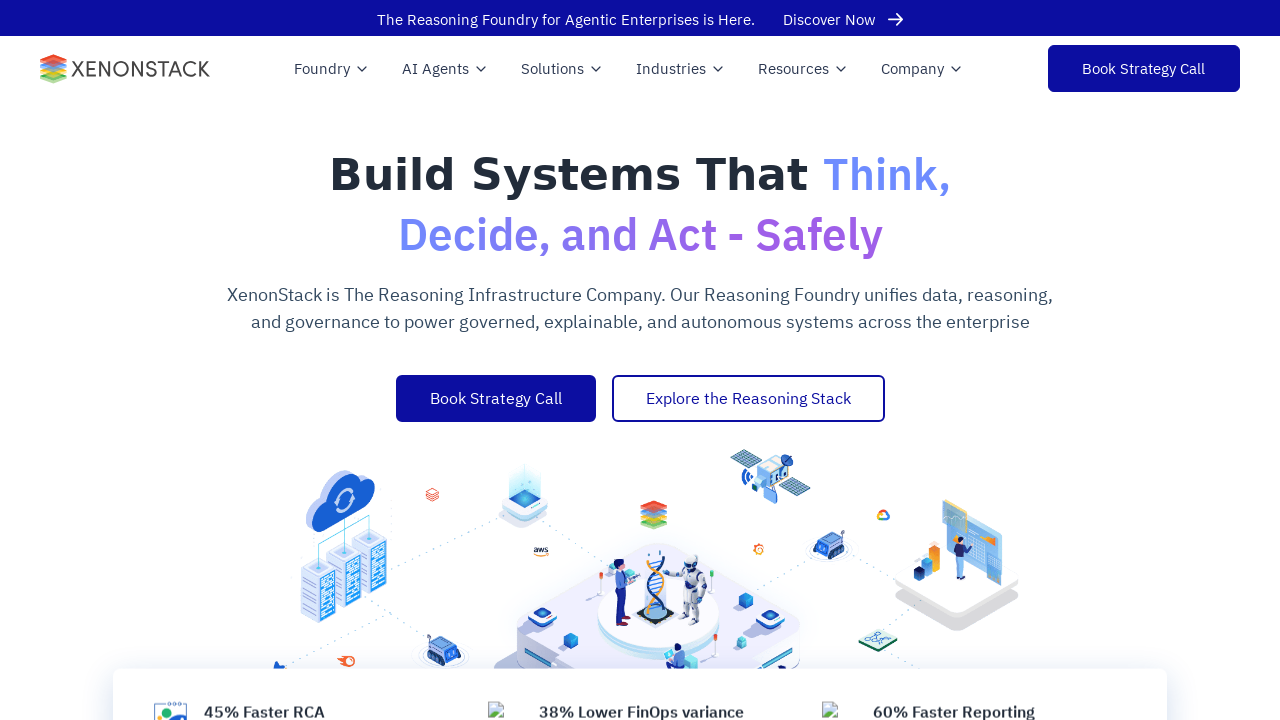

Verified image has non-empty alt attribute
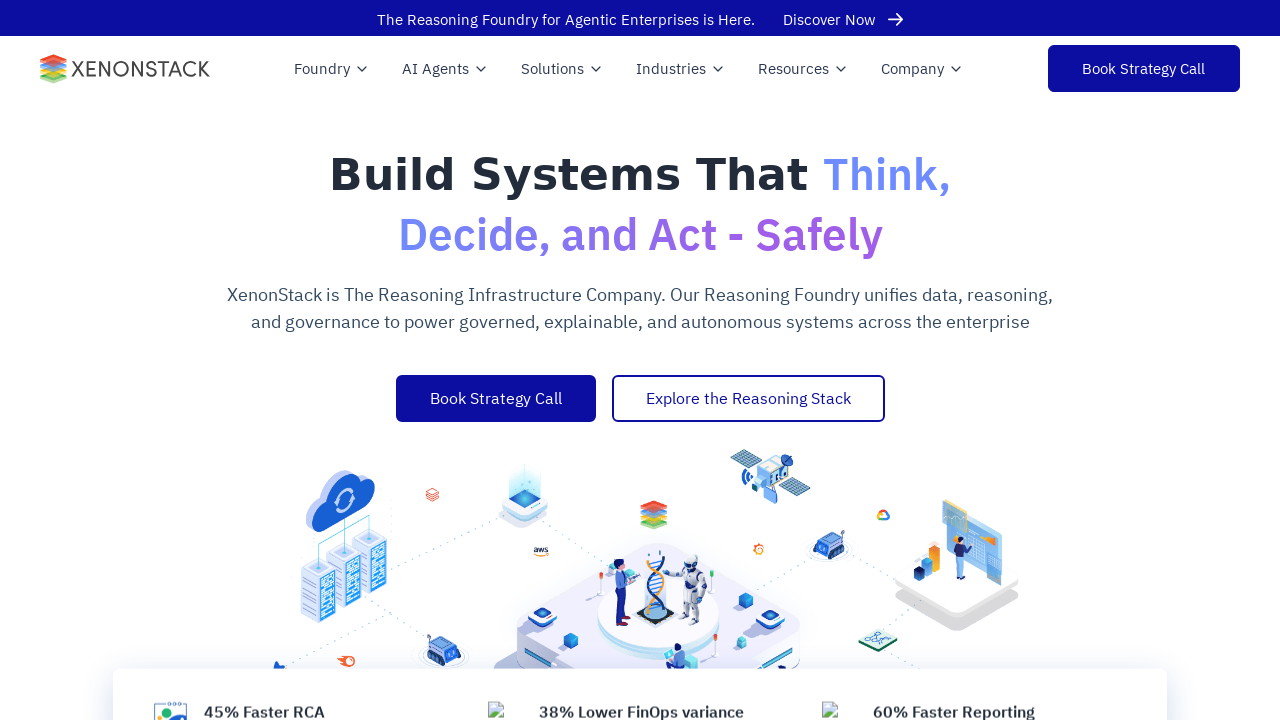

Checked alt attribute for an image element
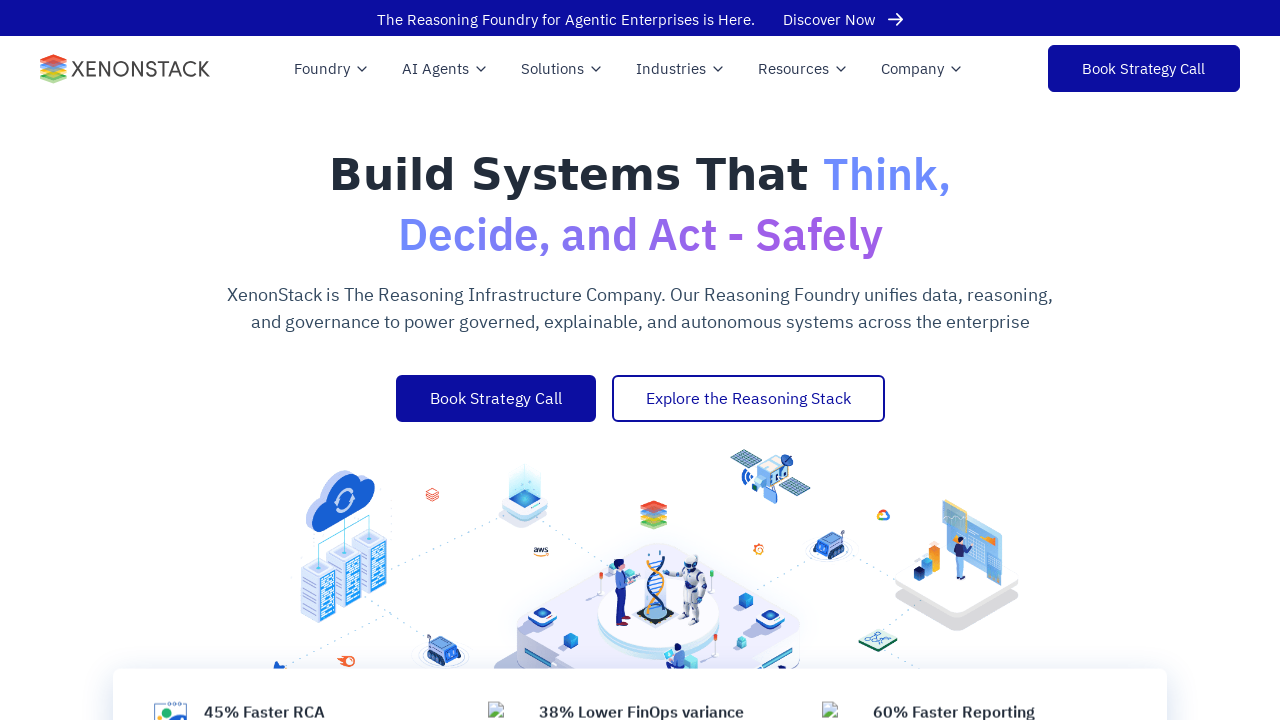

Verified image has non-empty alt attribute
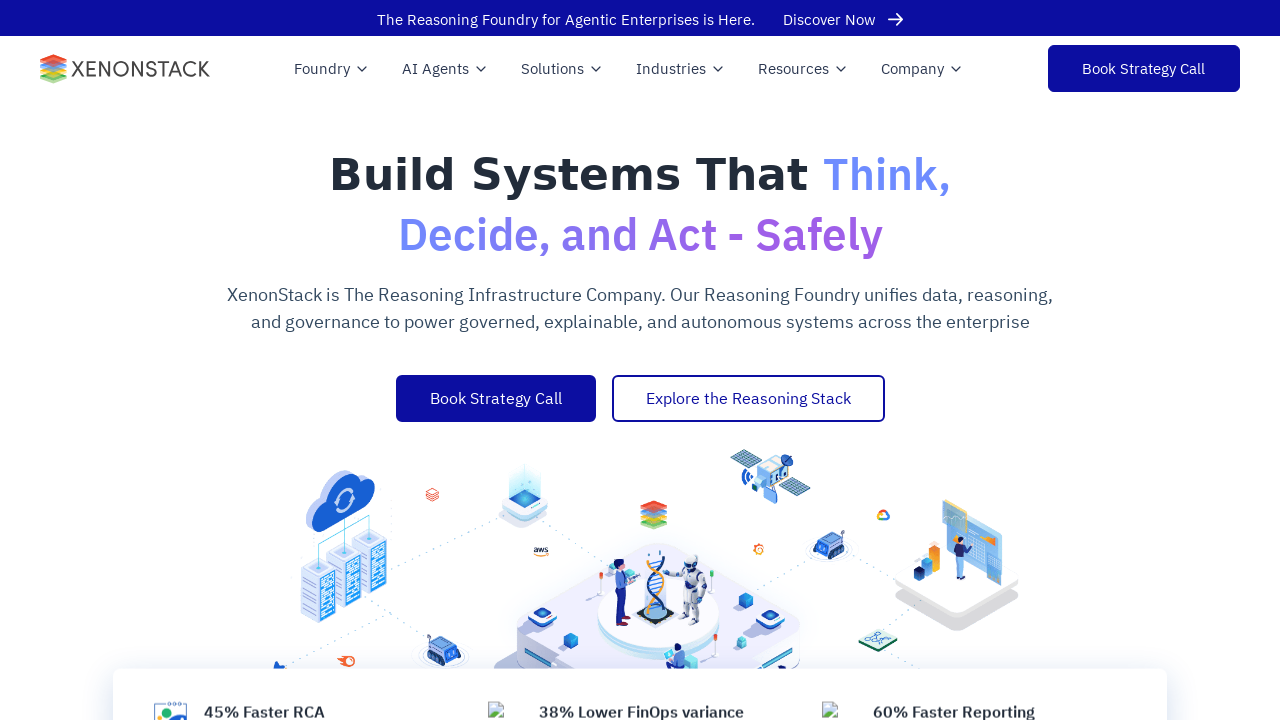

Checked alt attribute for an image element
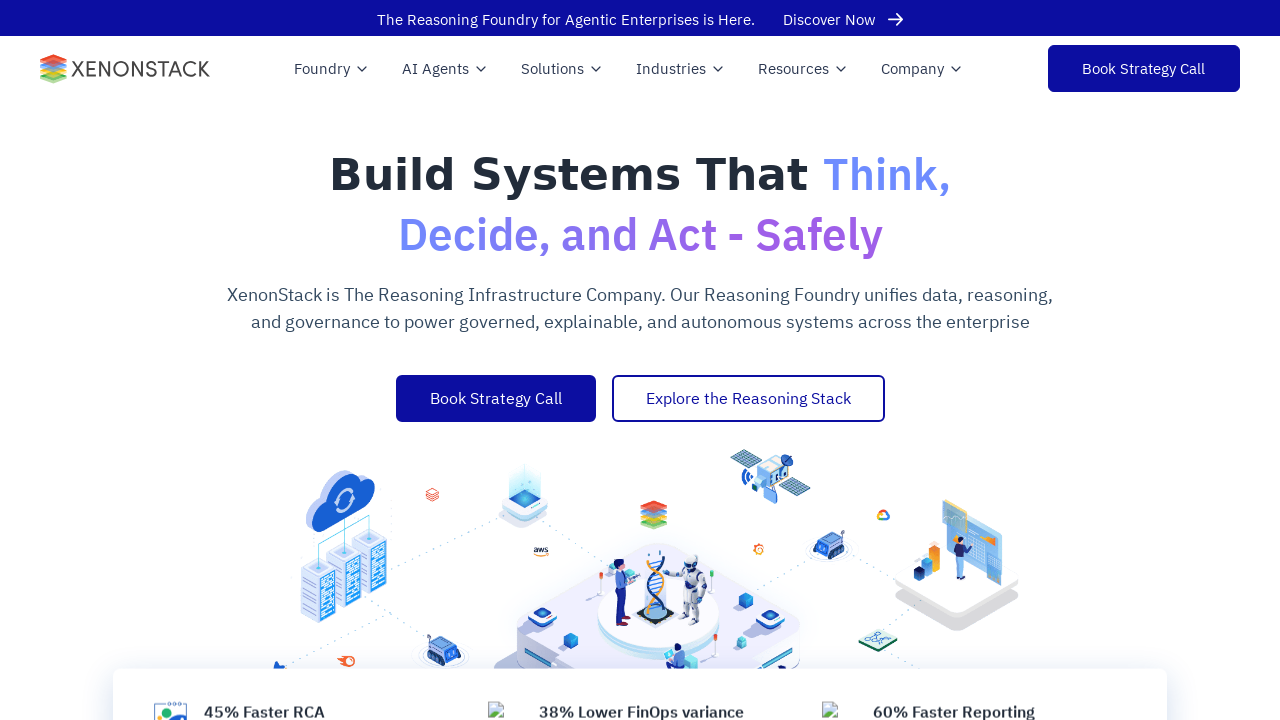

Verified image has non-empty alt attribute
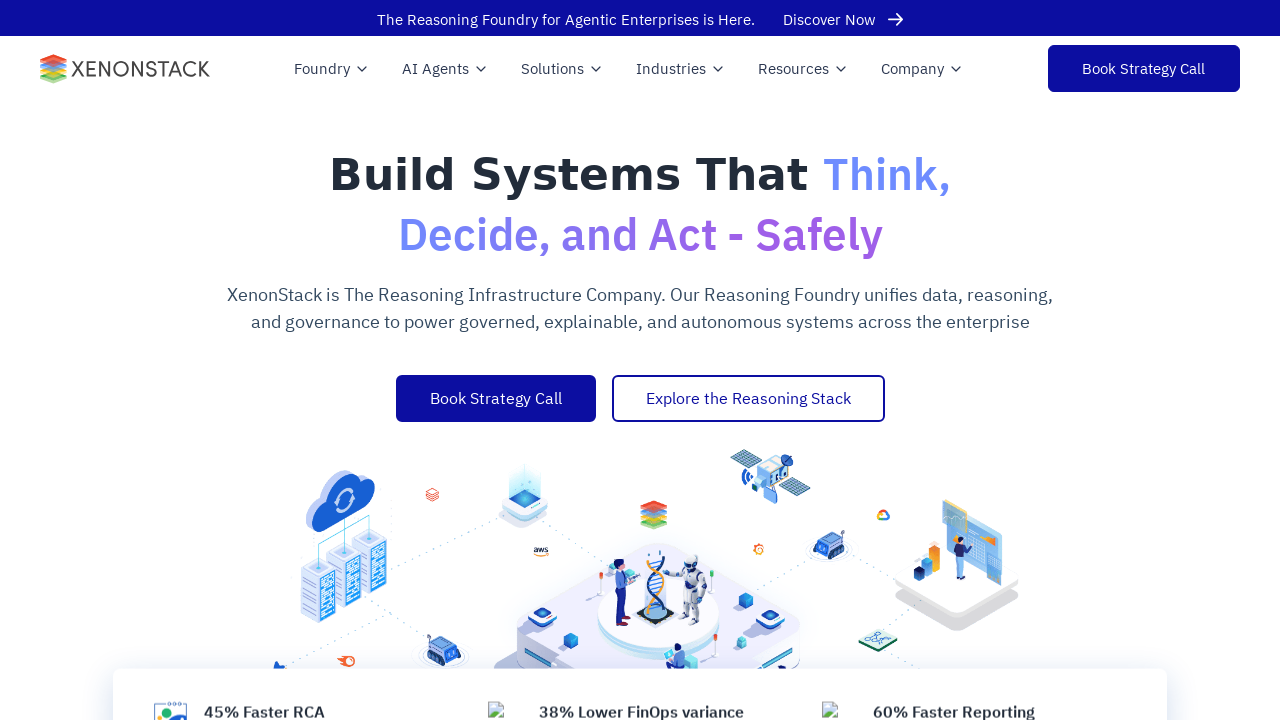

Checked alt attribute for an image element
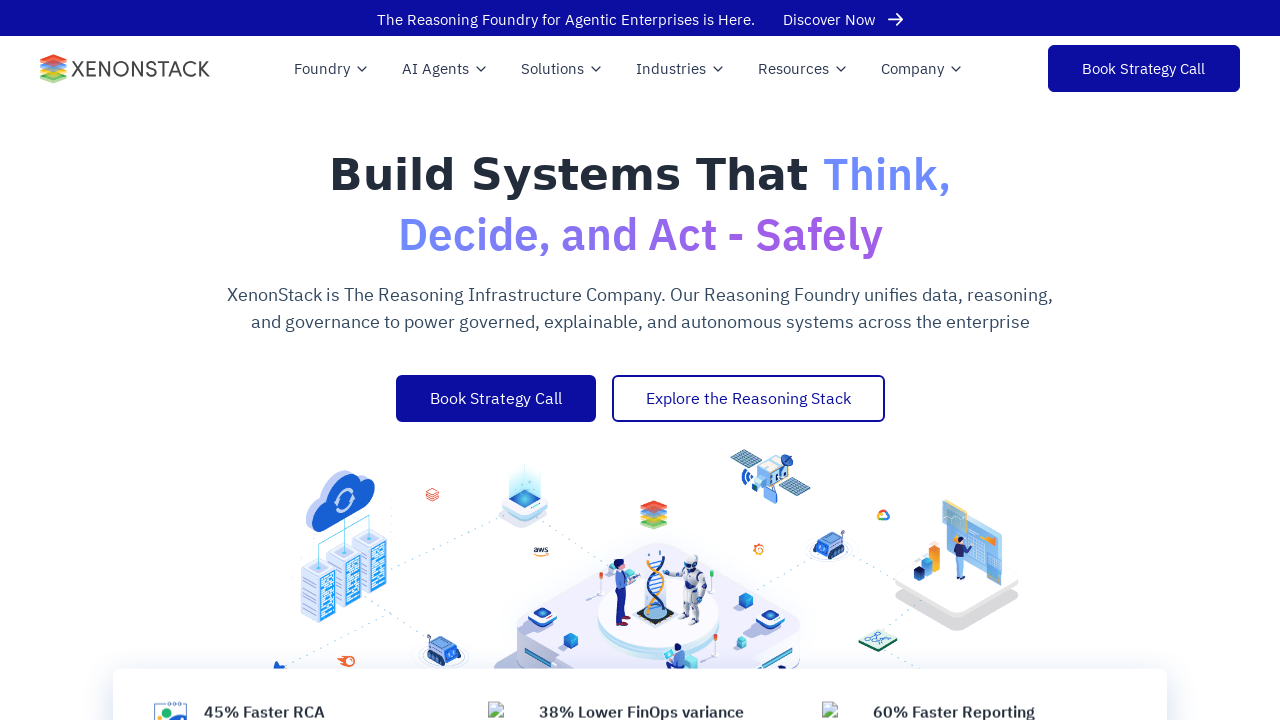

Verified image has non-empty alt attribute
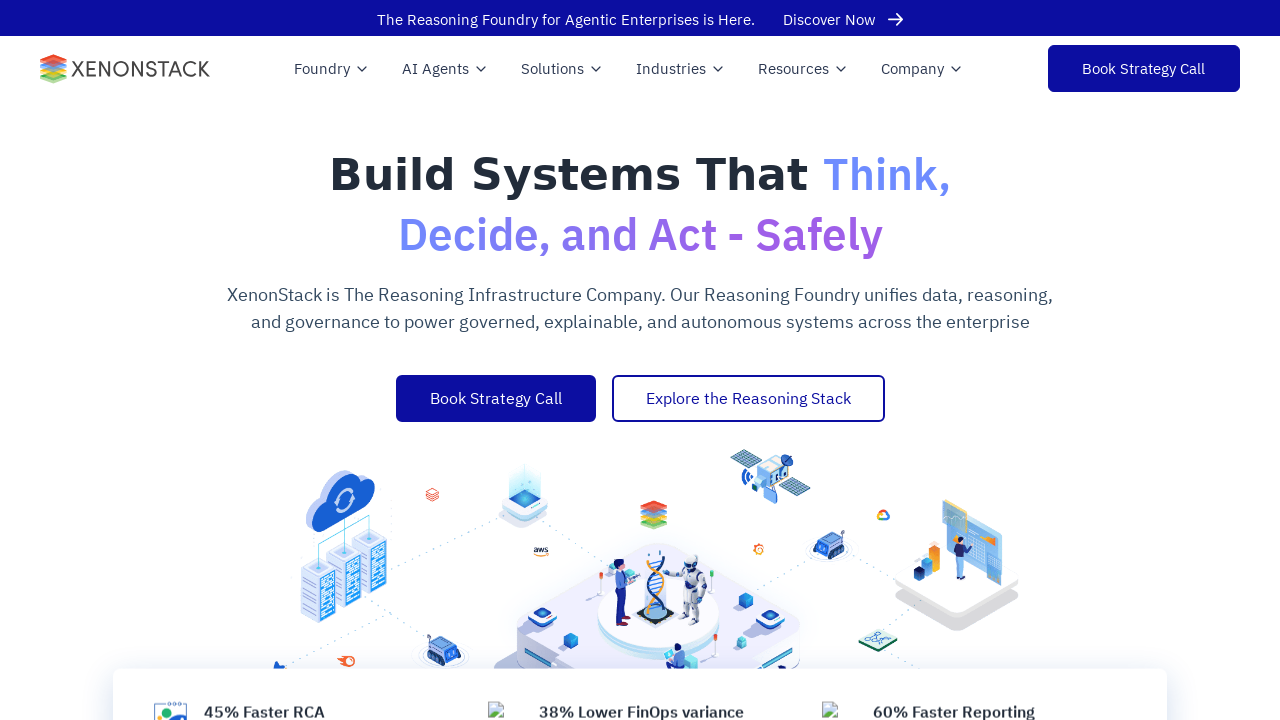

Checked alt attribute for an image element
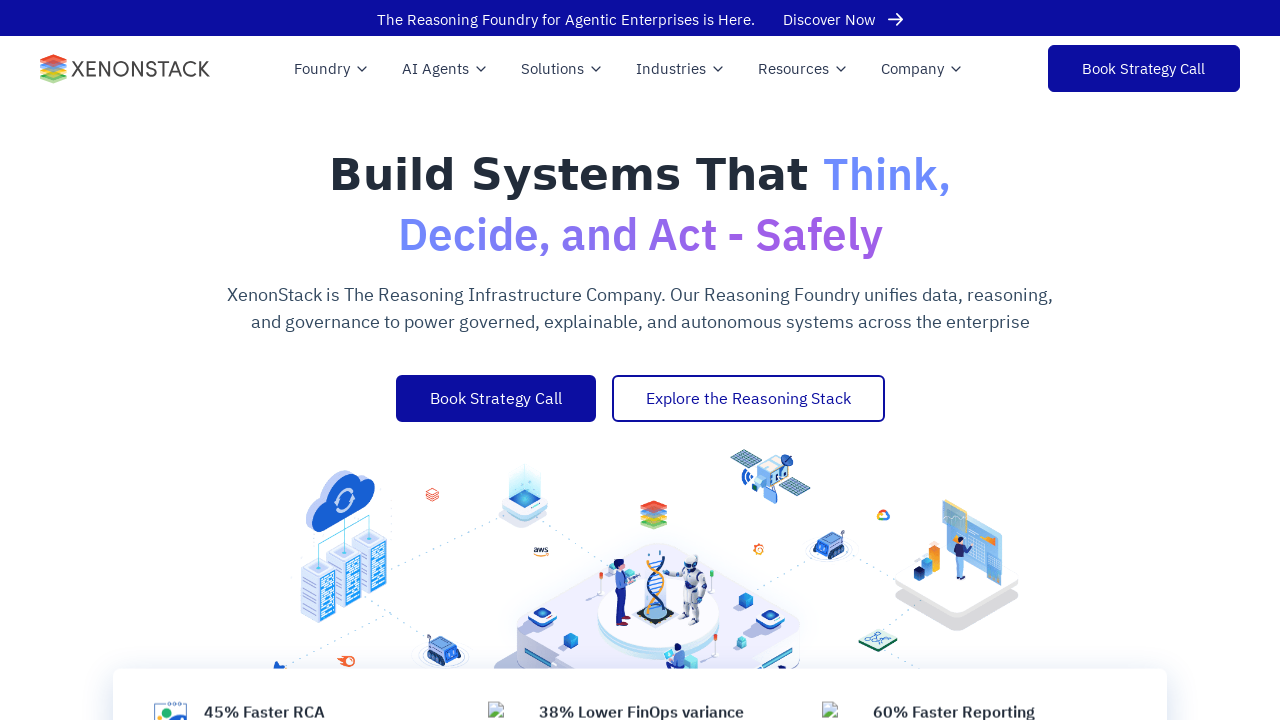

Verified image has non-empty alt attribute
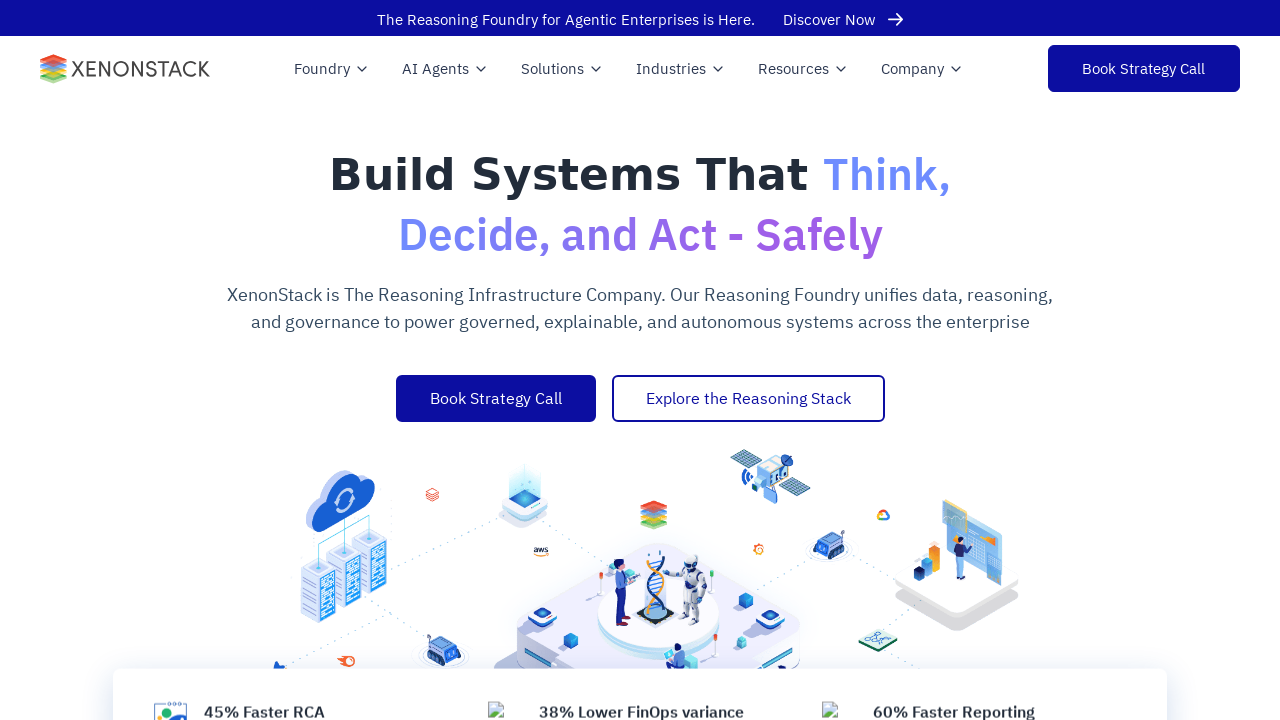

Checked alt attribute for an image element
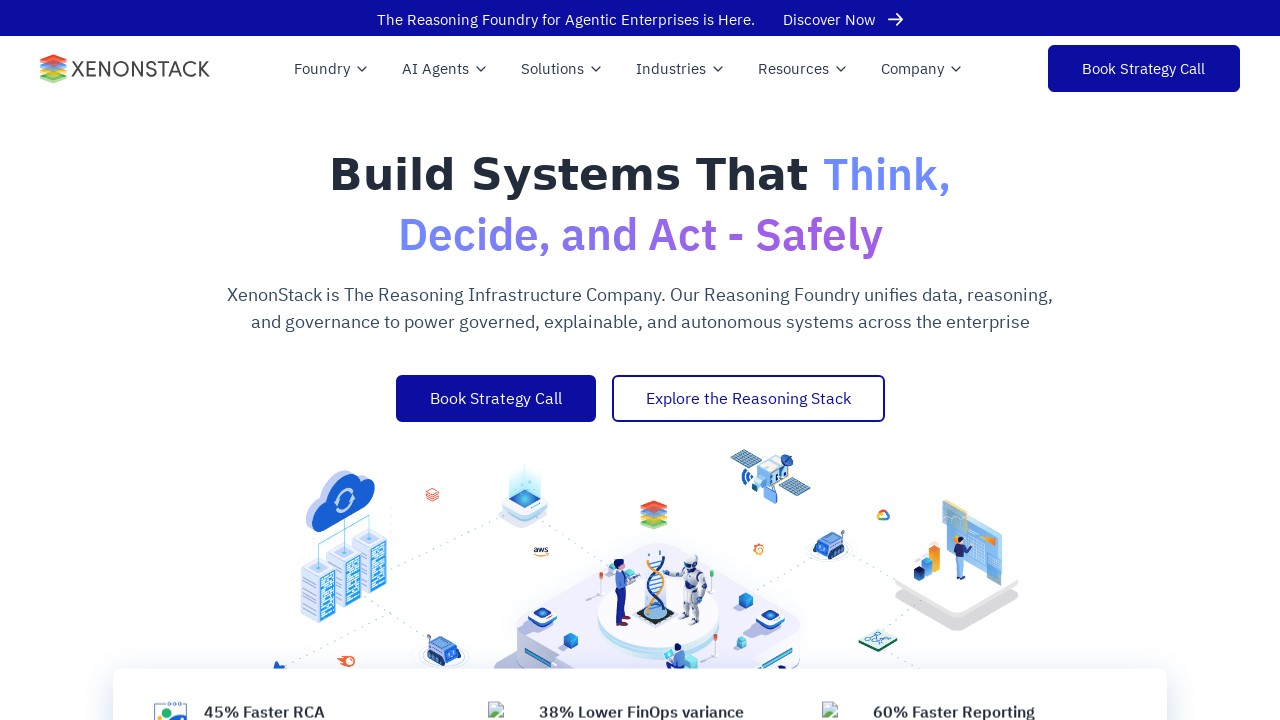

Verified image has non-empty alt attribute
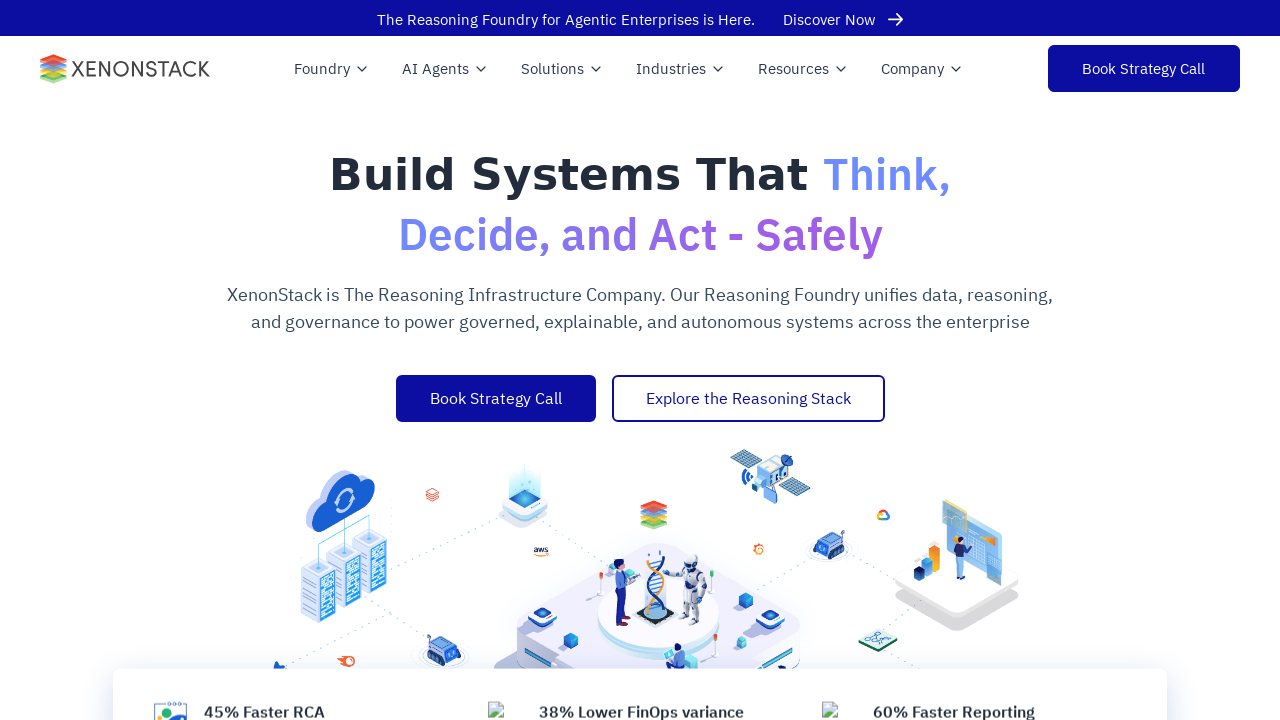

Checked alt attribute for an image element
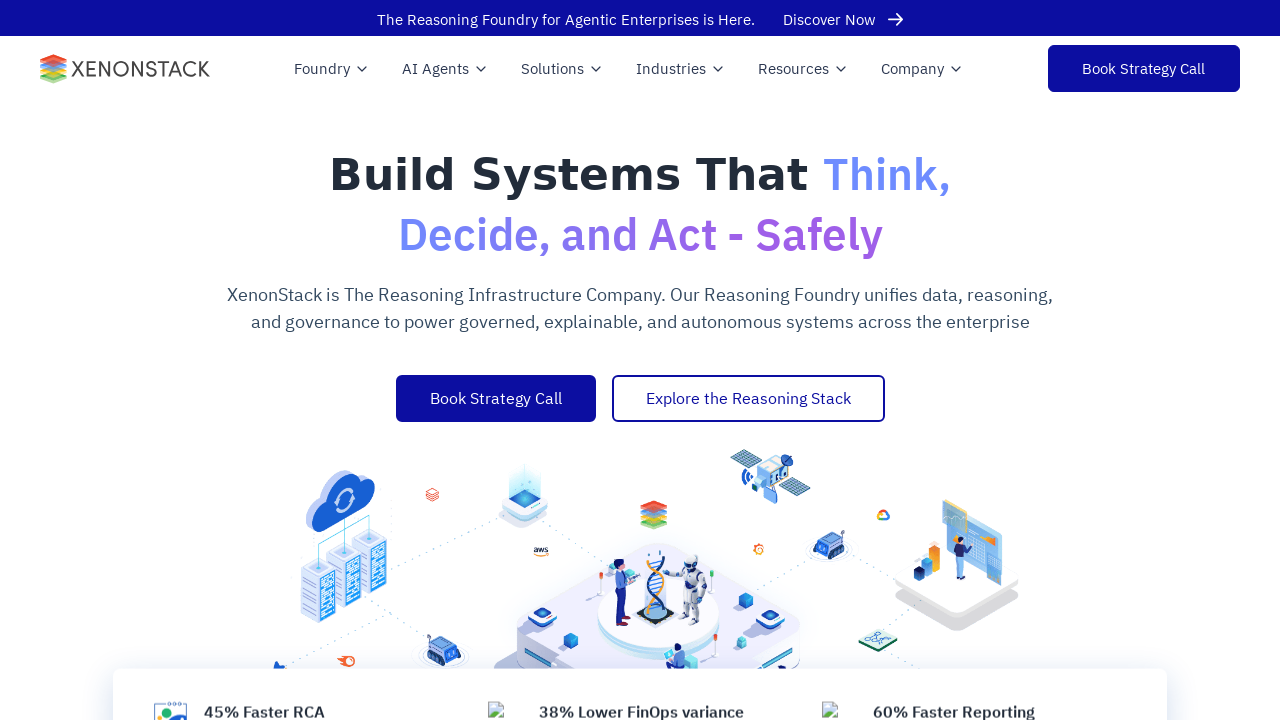

Verified image has non-empty alt attribute
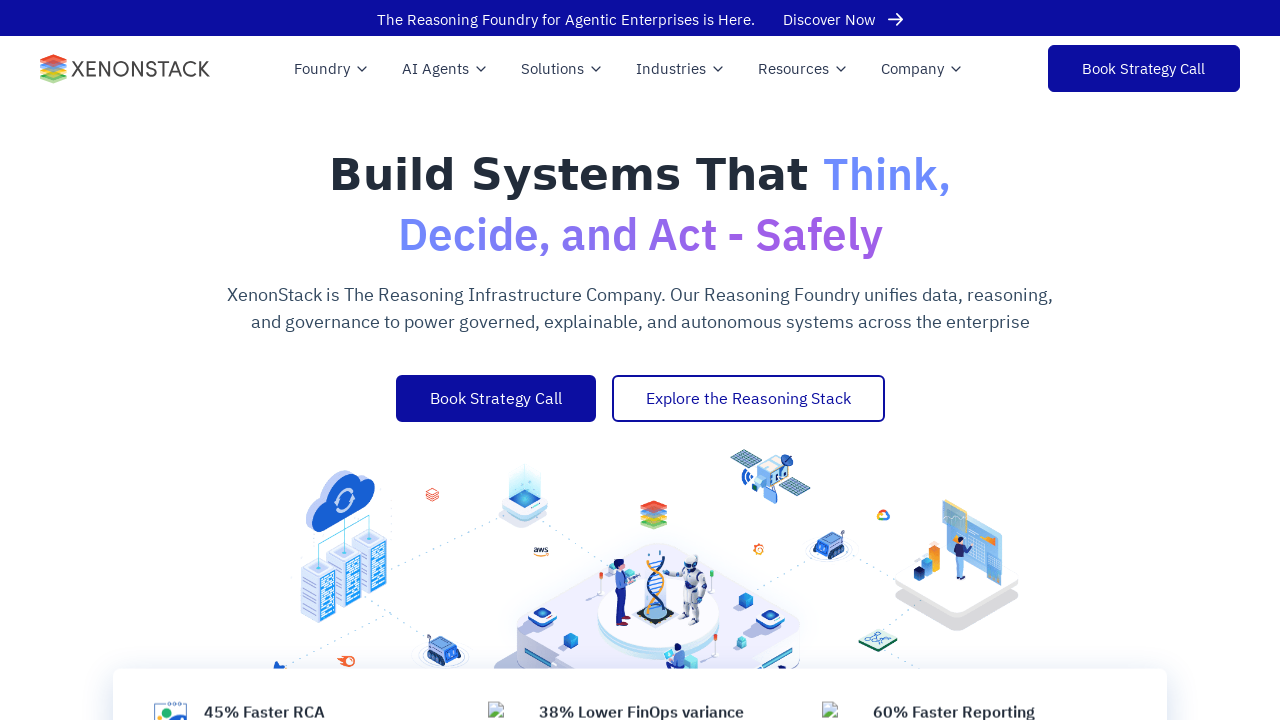

Checked alt attribute for an image element
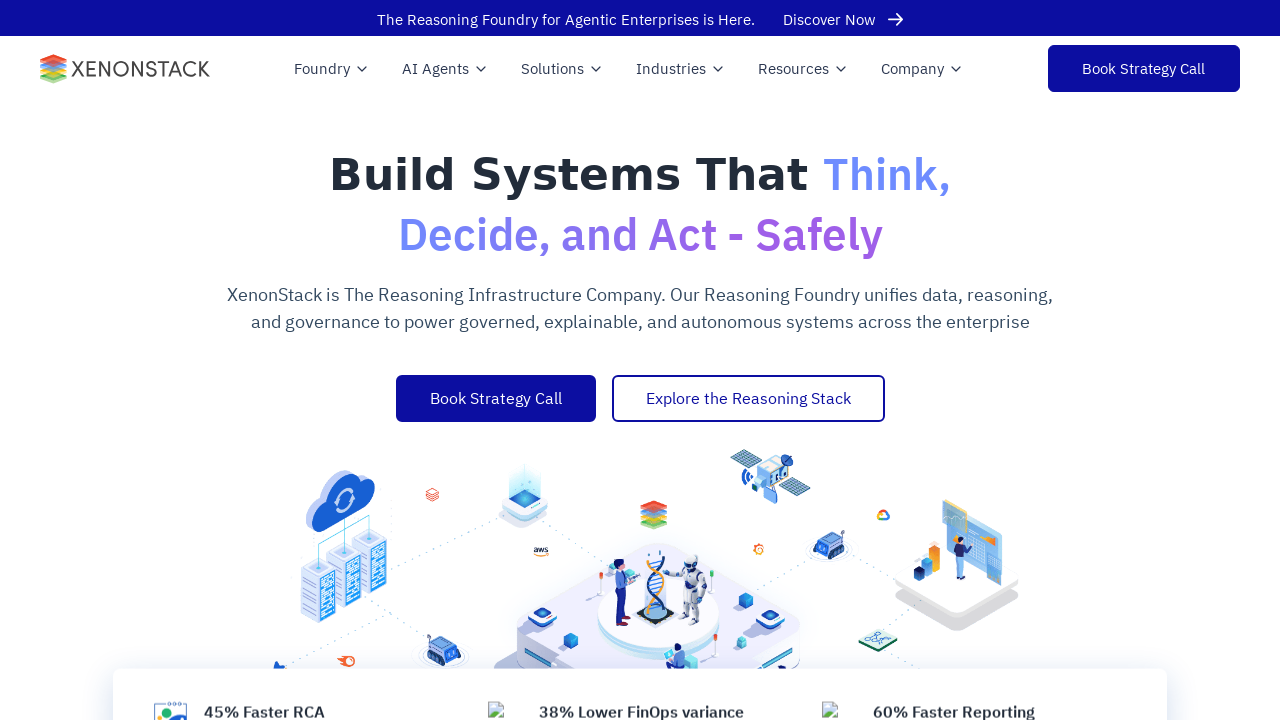

Verified image has non-empty alt attribute
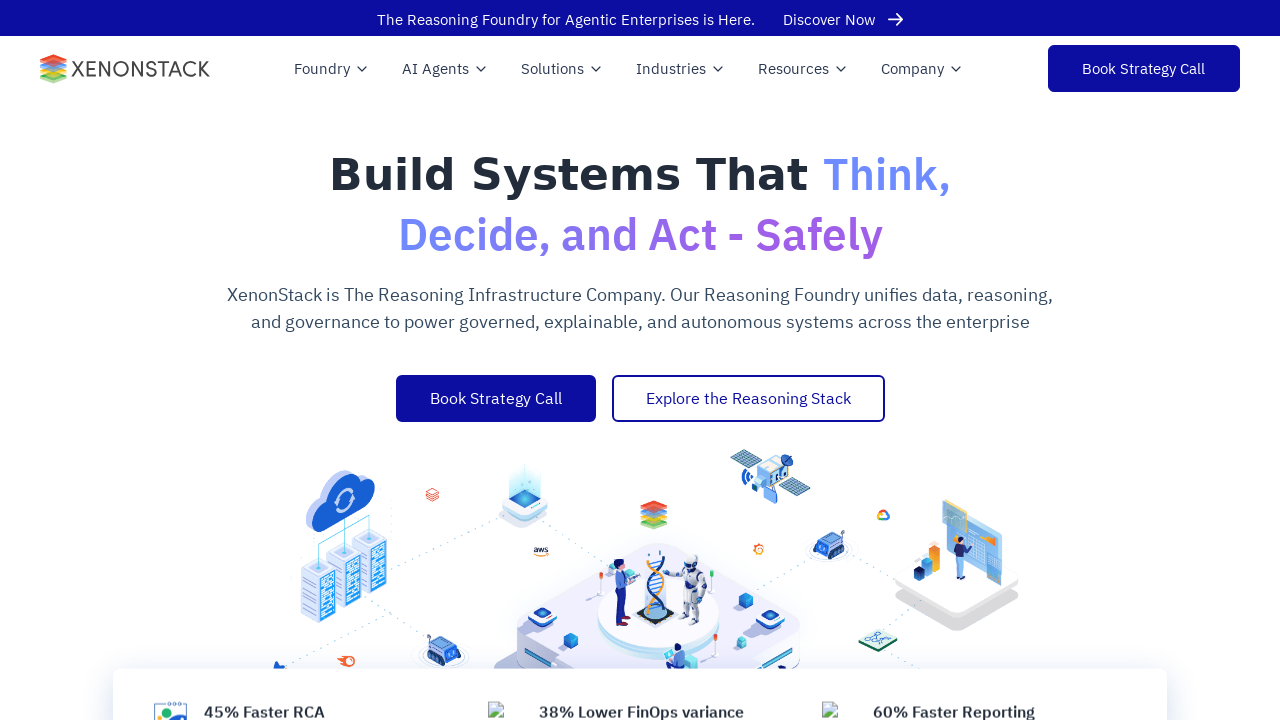

Checked alt attribute for an image element
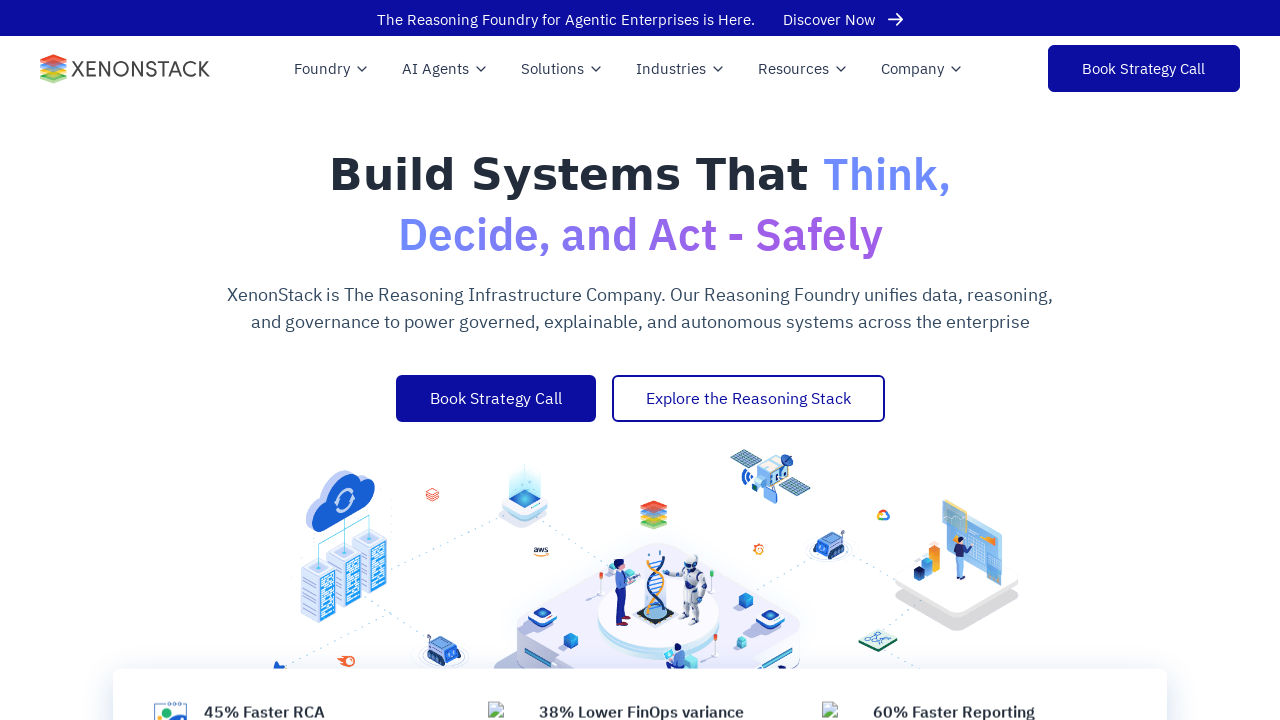

Verified image has non-empty alt attribute
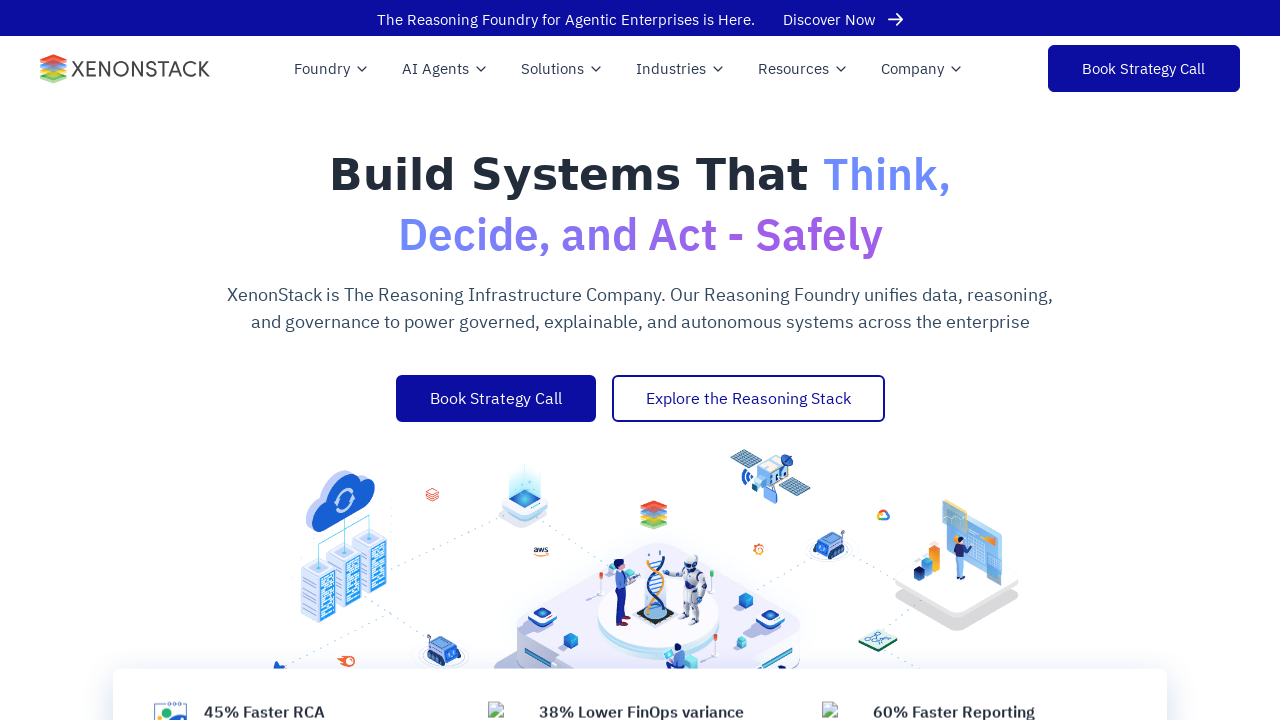

Checked alt attribute for an image element
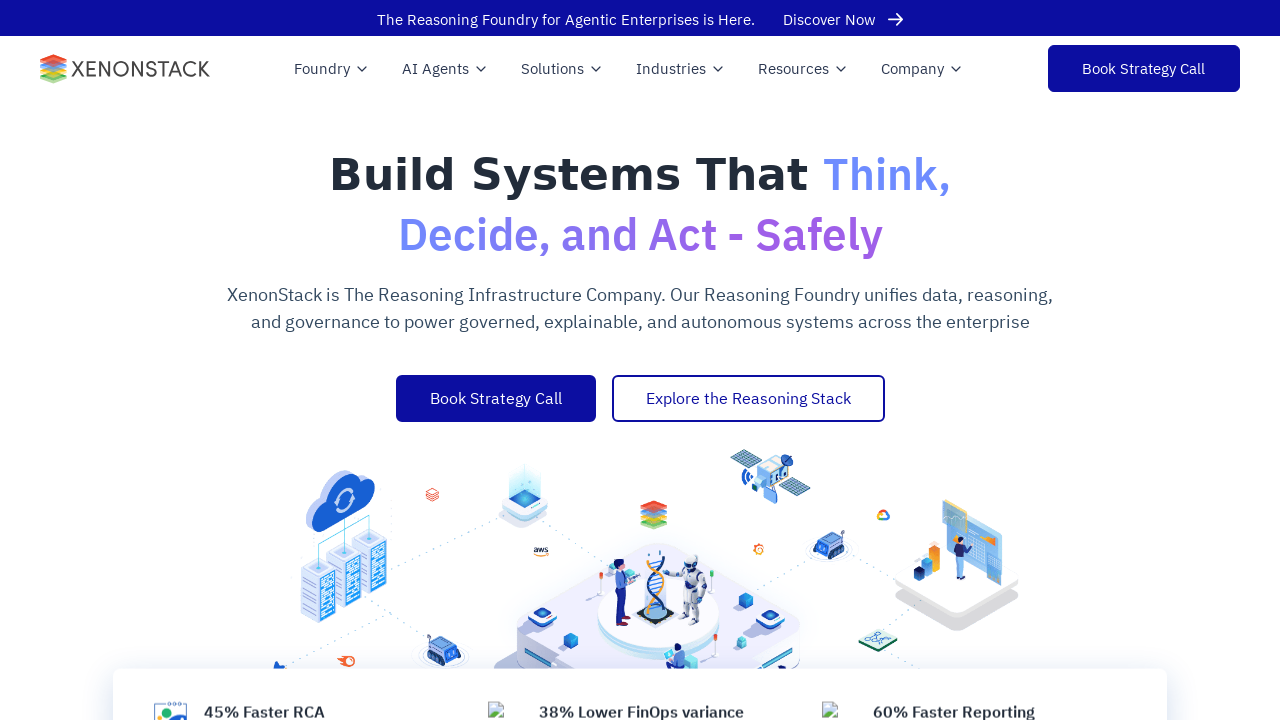

Verified image has non-empty alt attribute
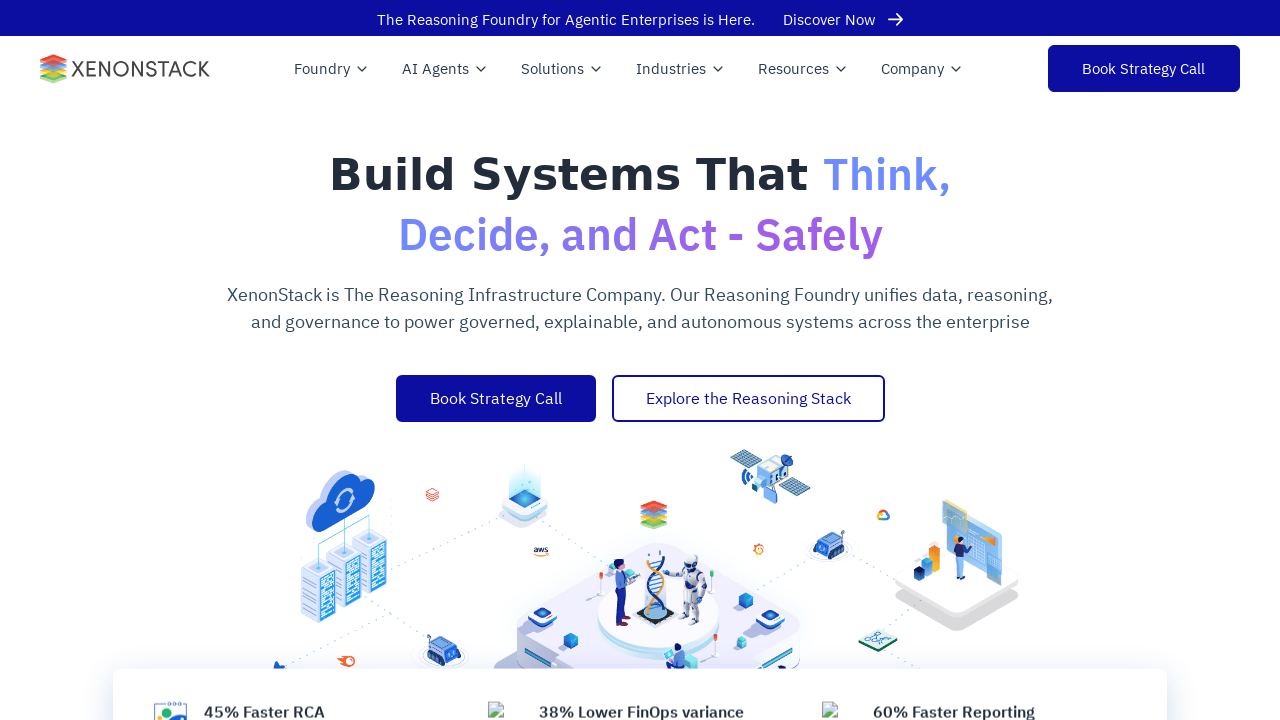

Checked alt attribute for an image element
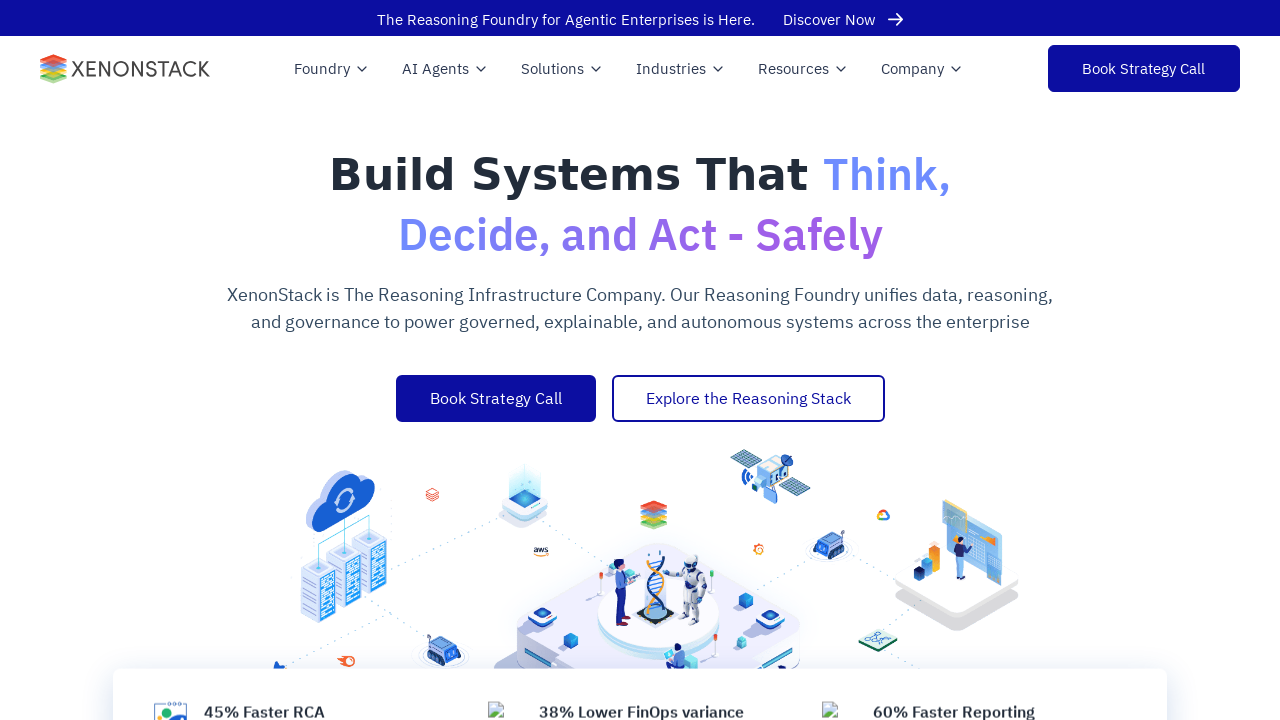

Verified image has non-empty alt attribute
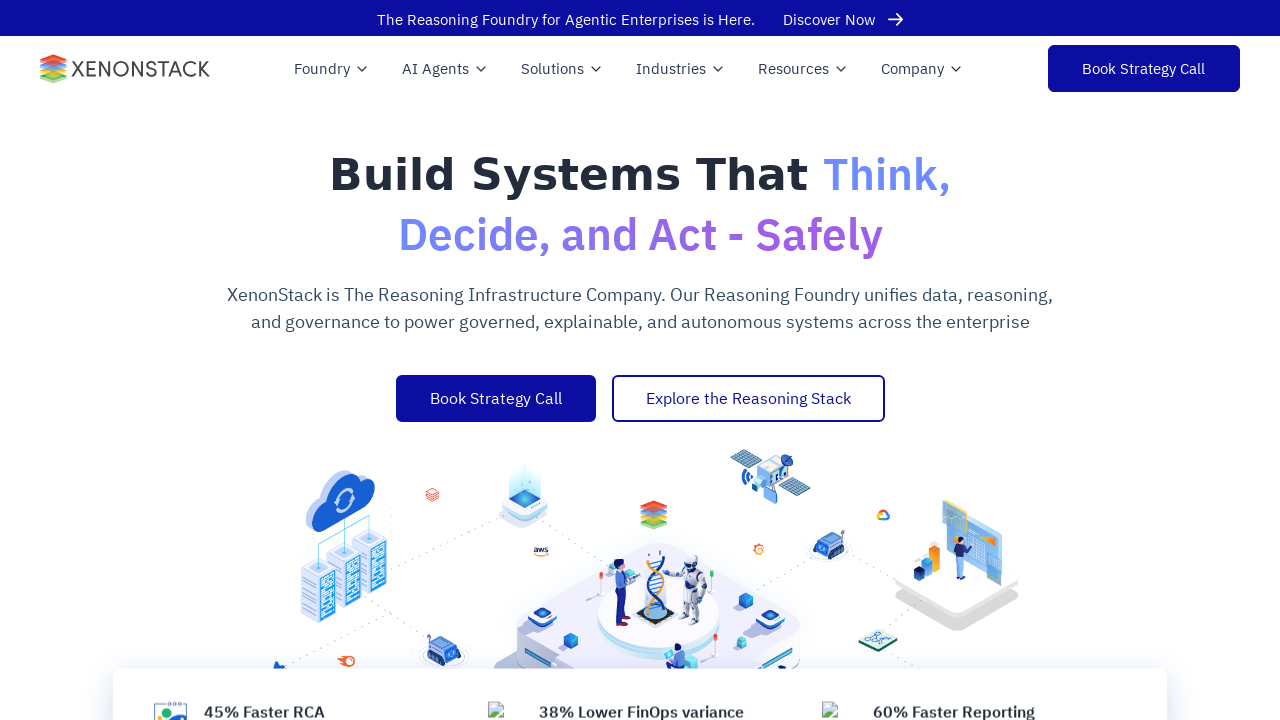

Checked alt attribute for an image element
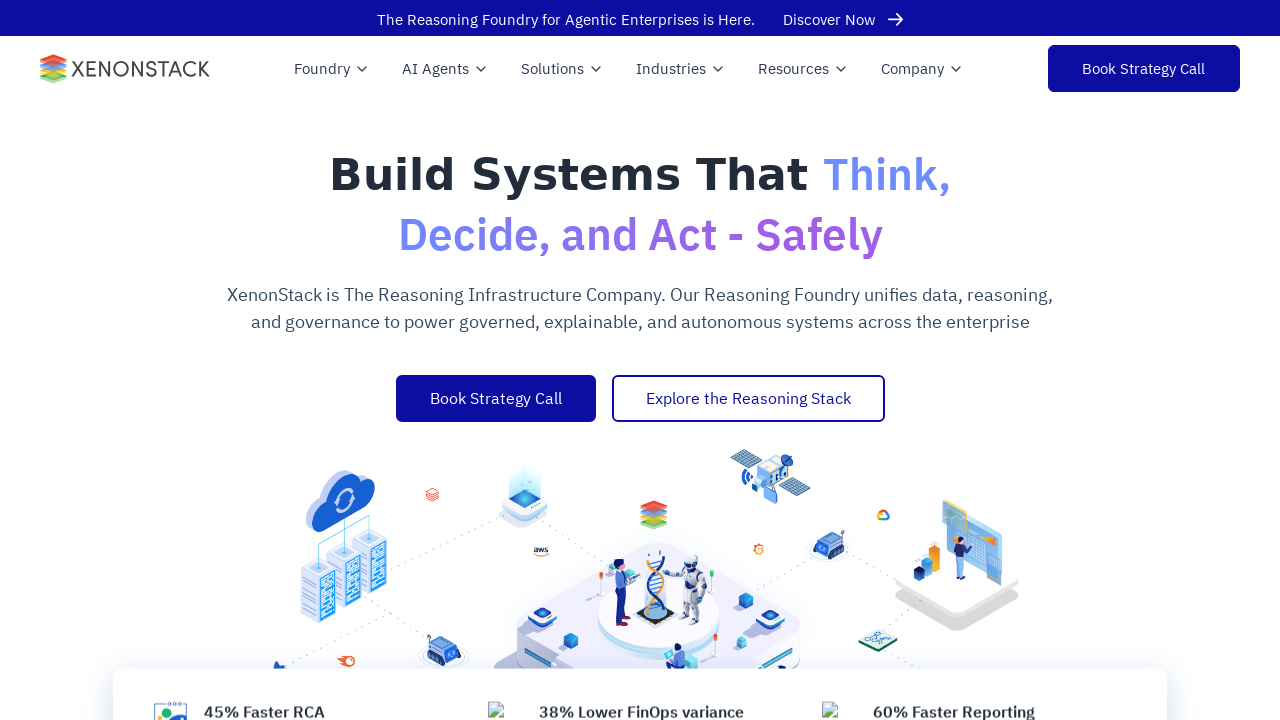

Verified image has non-empty alt attribute
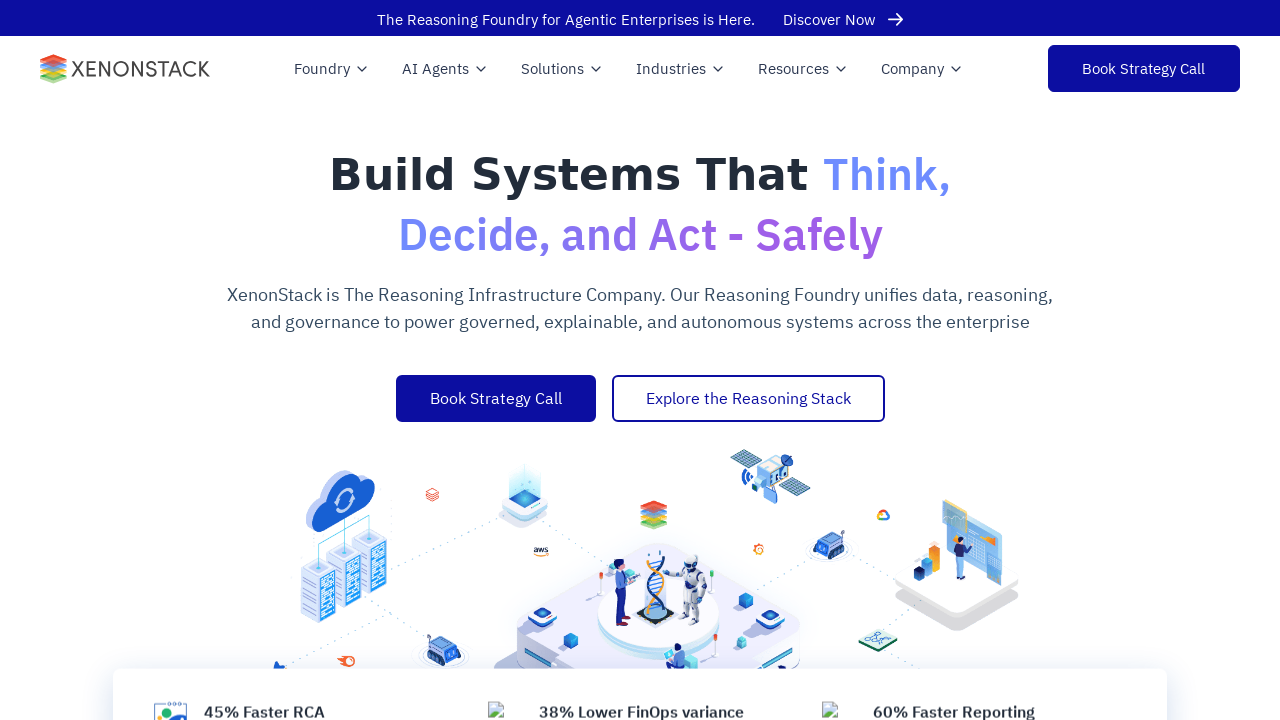

Checked alt attribute for an image element
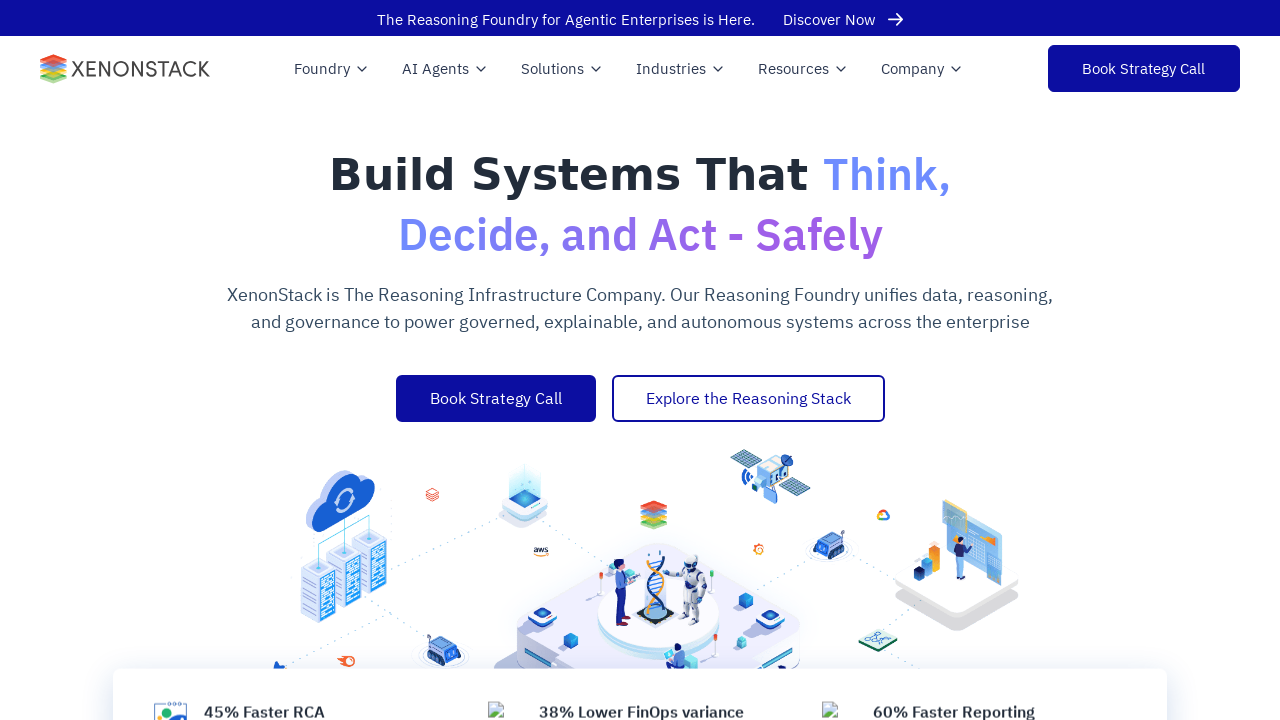

Verified image has non-empty alt attribute
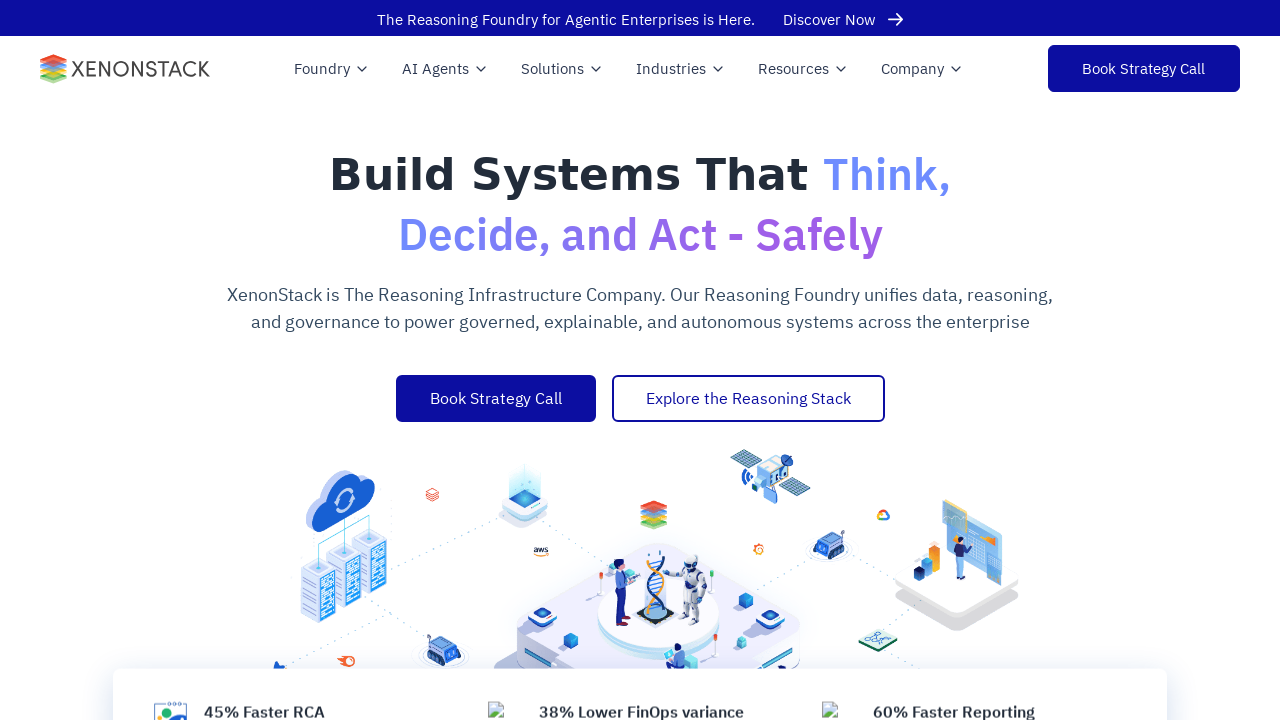

Checked alt attribute for an image element
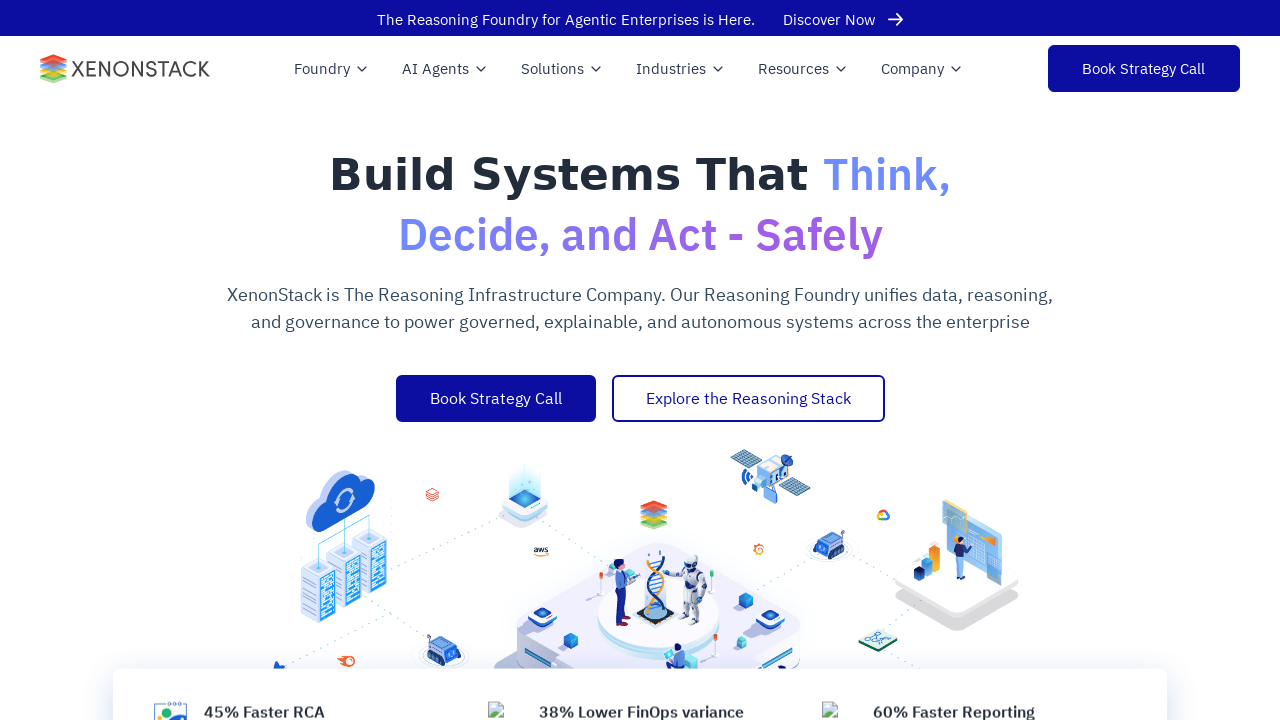

Verified image has non-empty alt attribute
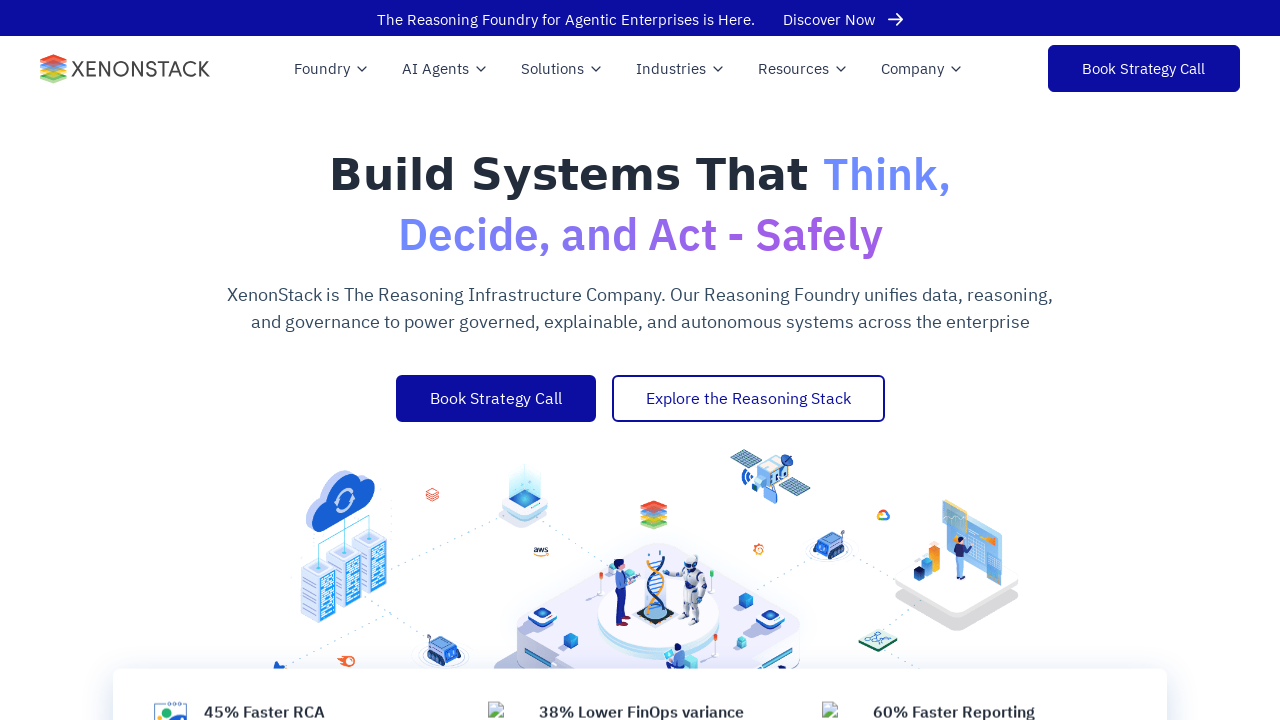

Checked alt attribute for an image element
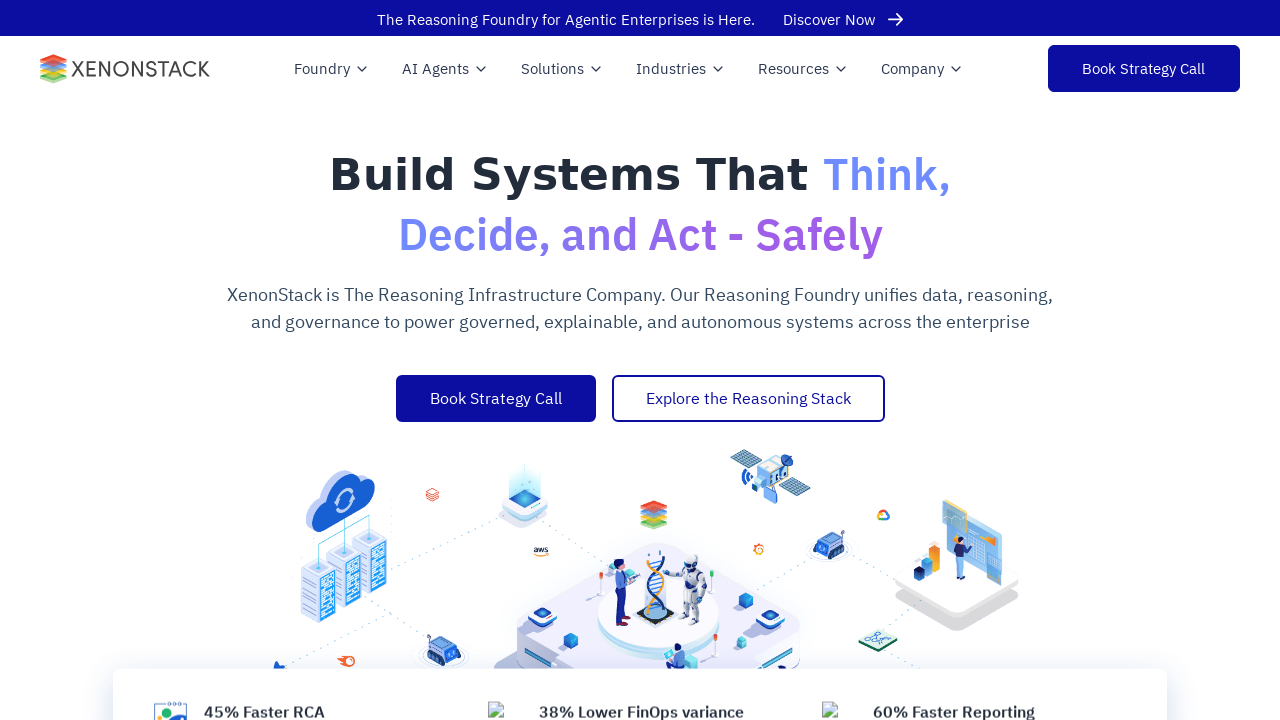

Verified image has non-empty alt attribute
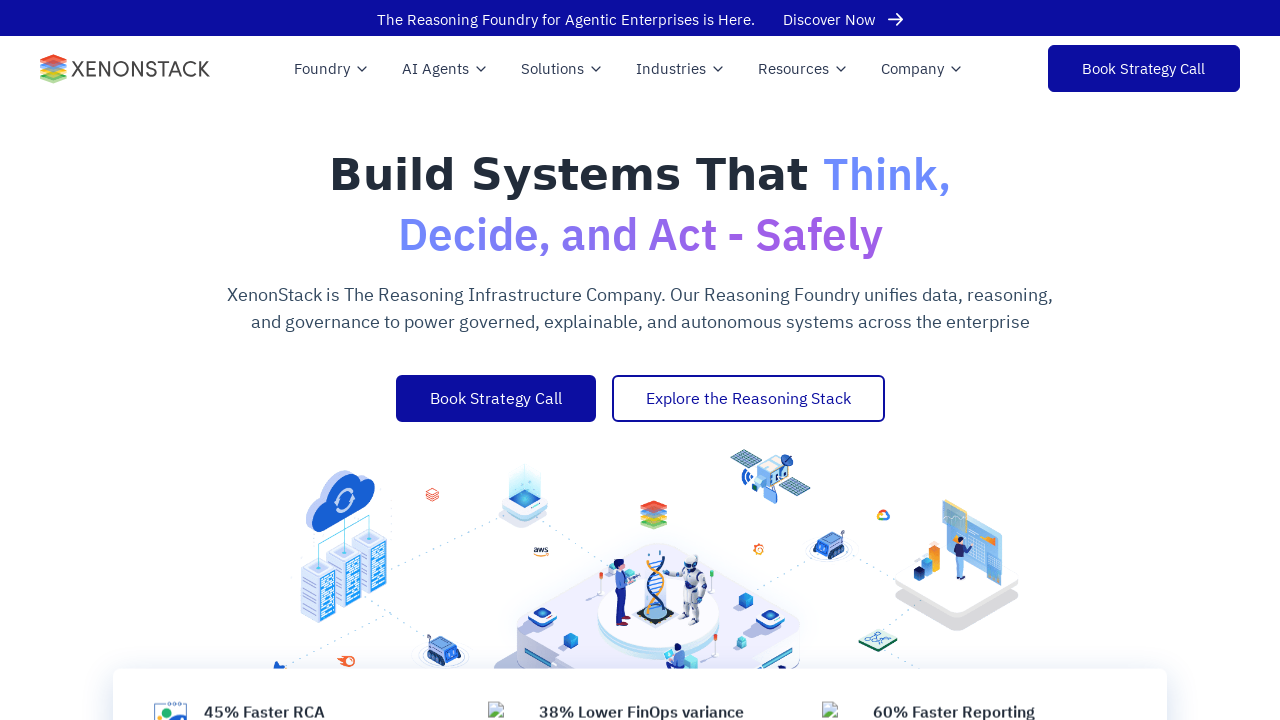

Checked alt attribute for an image element
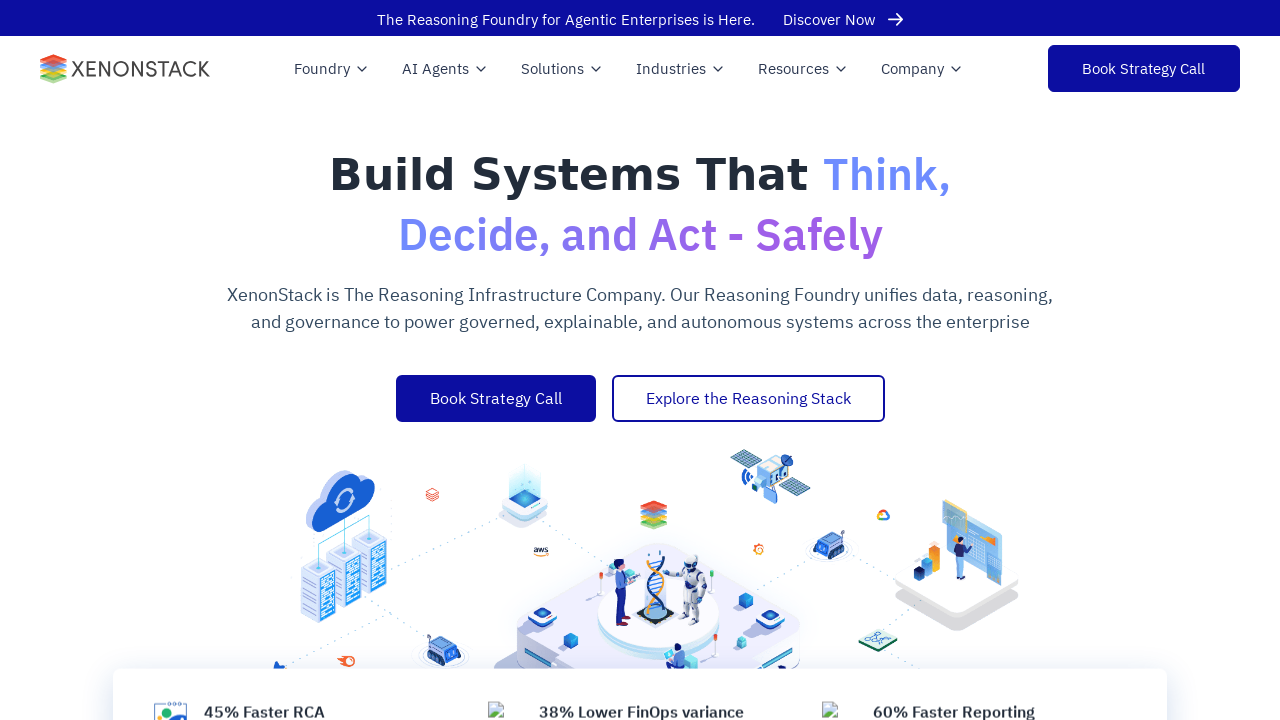

Verified image has non-empty alt attribute
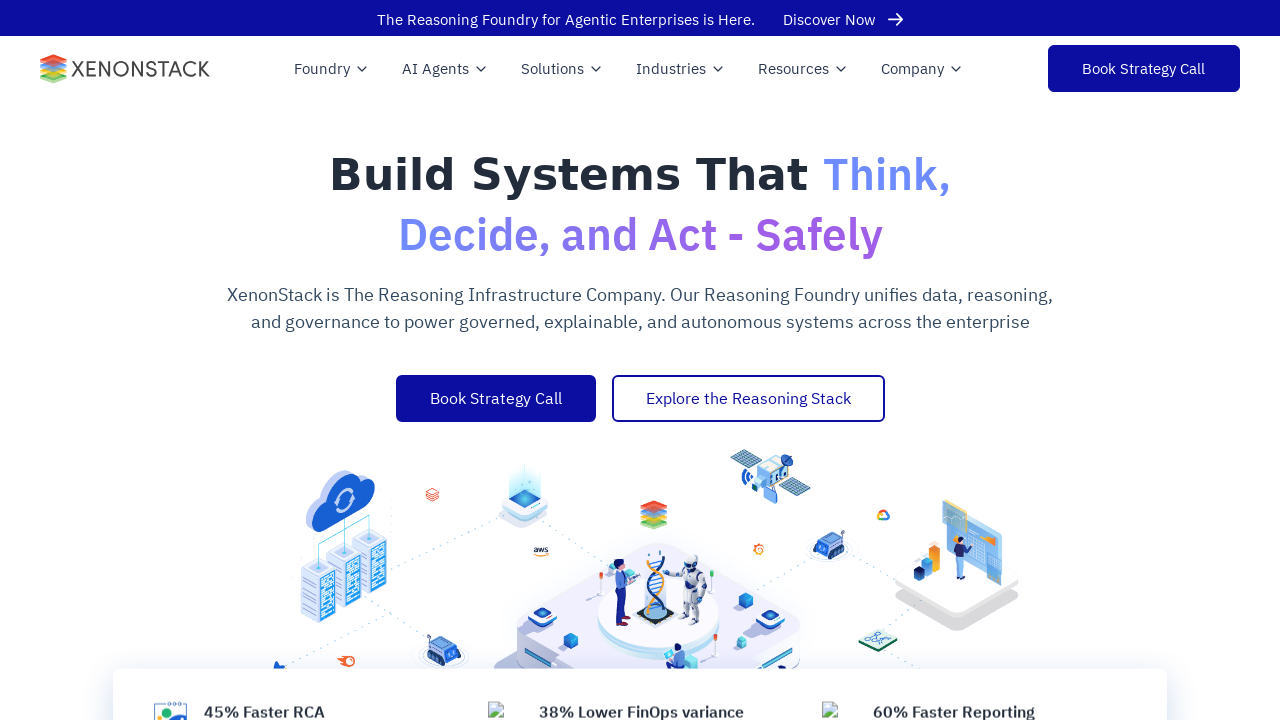

Checked alt attribute for an image element
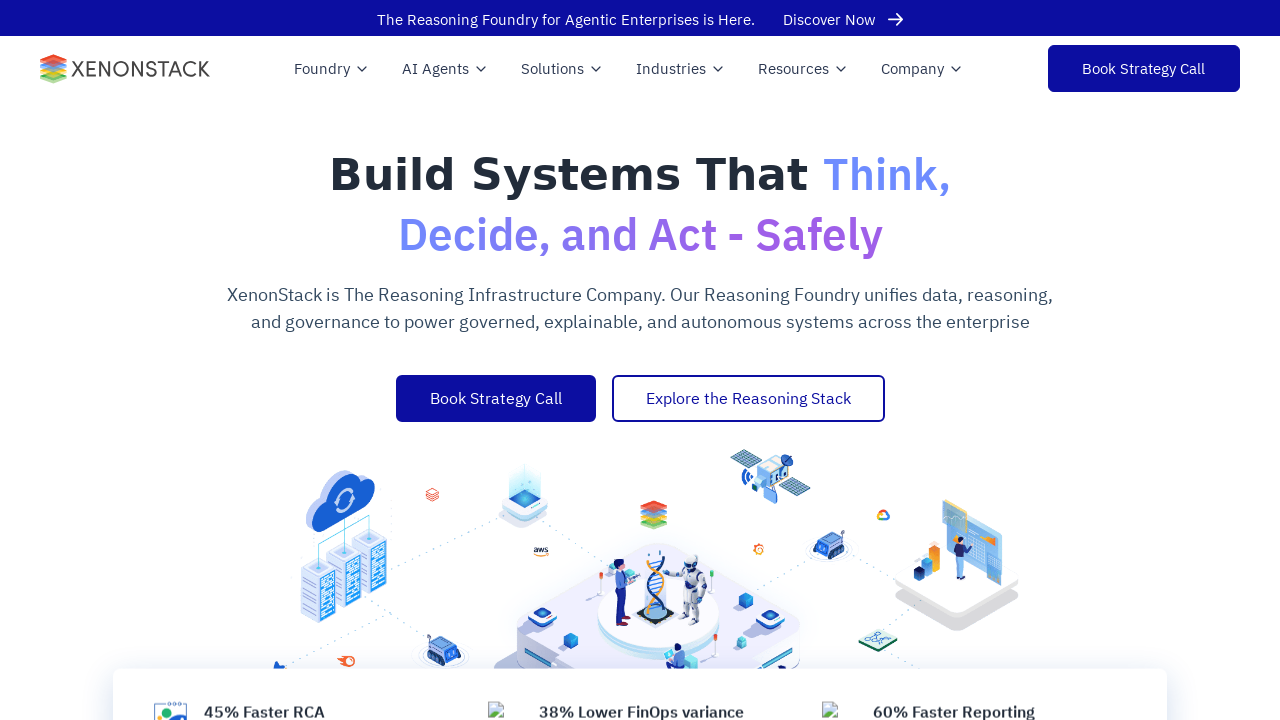

Verified image has non-empty alt attribute
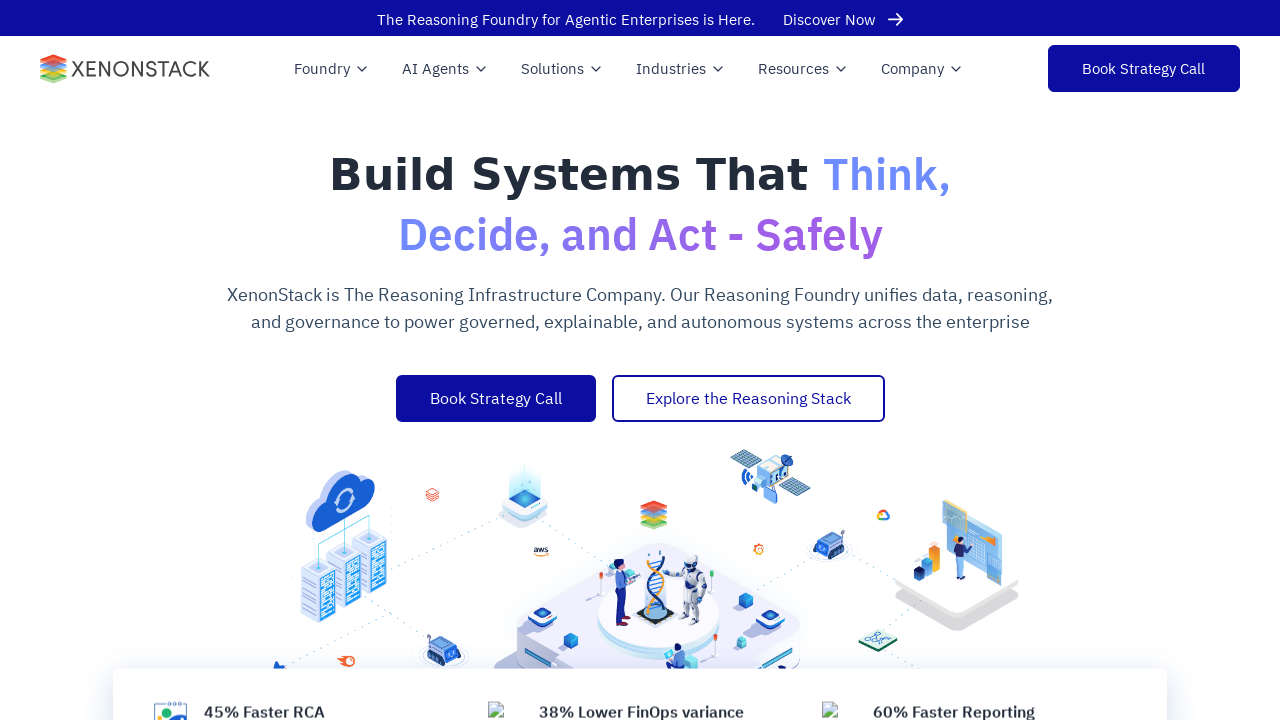

Checked alt attribute for an image element
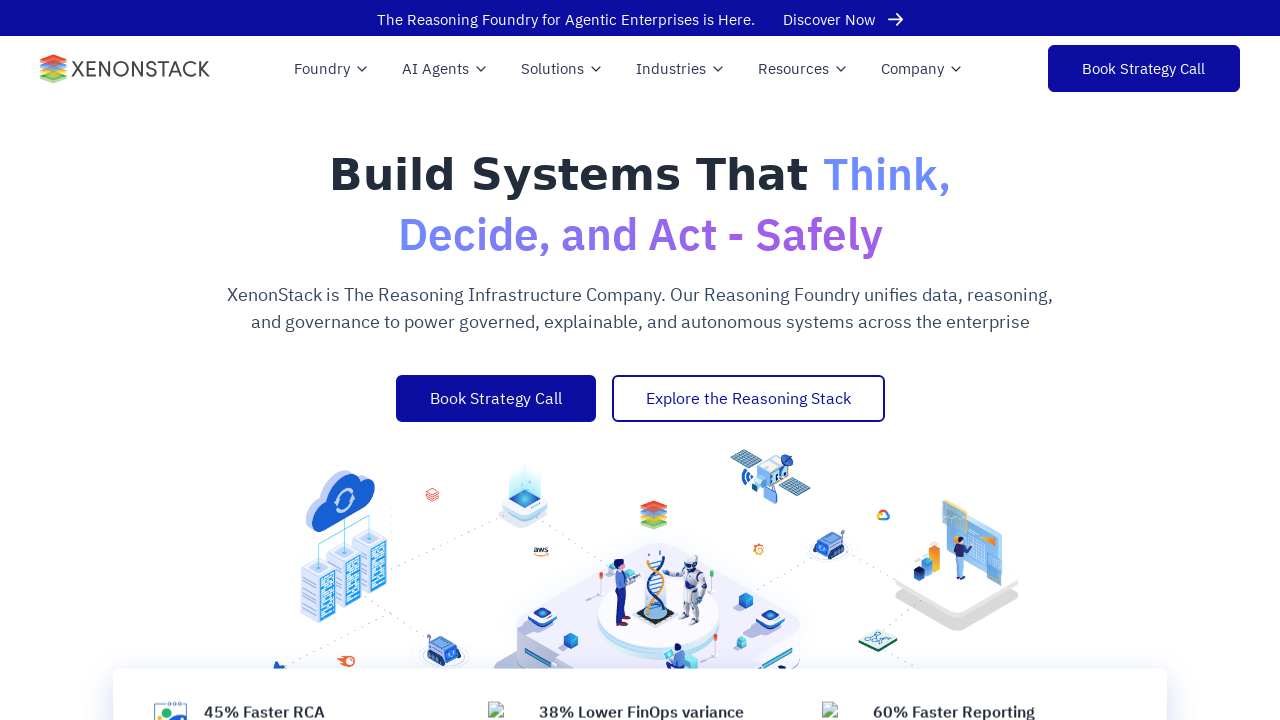

Verified image has non-empty alt attribute
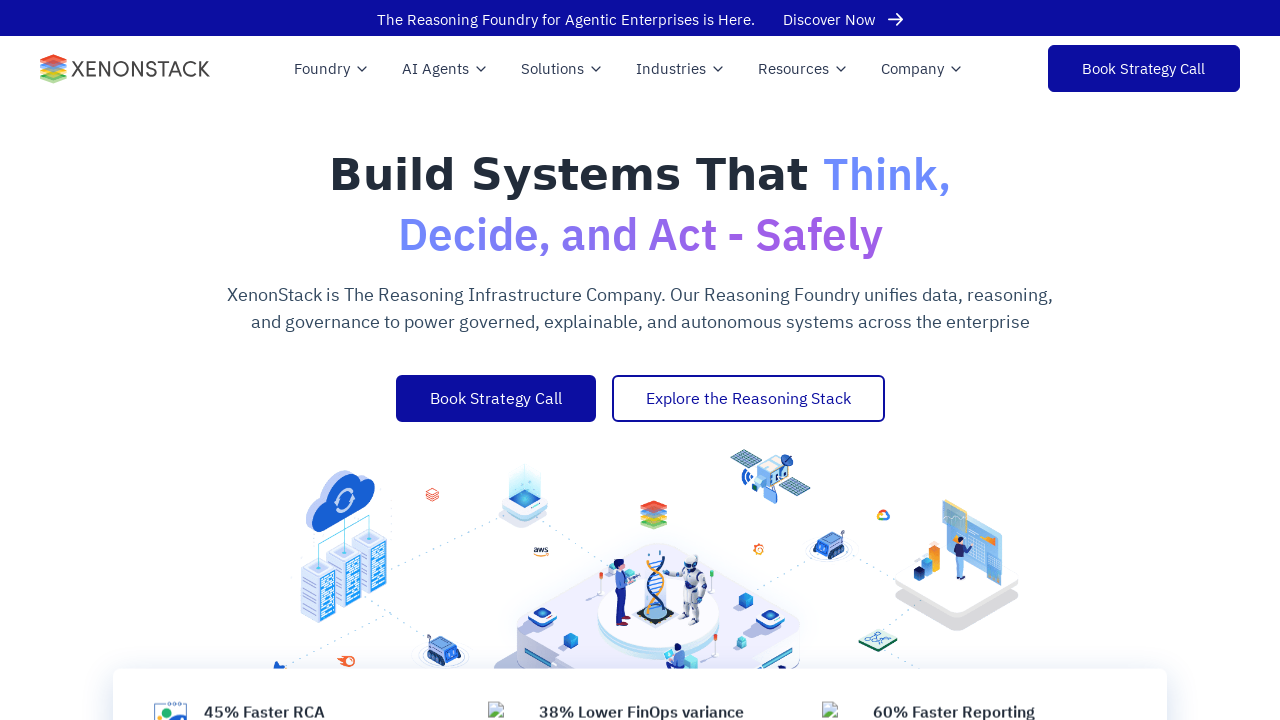

Checked alt attribute for an image element
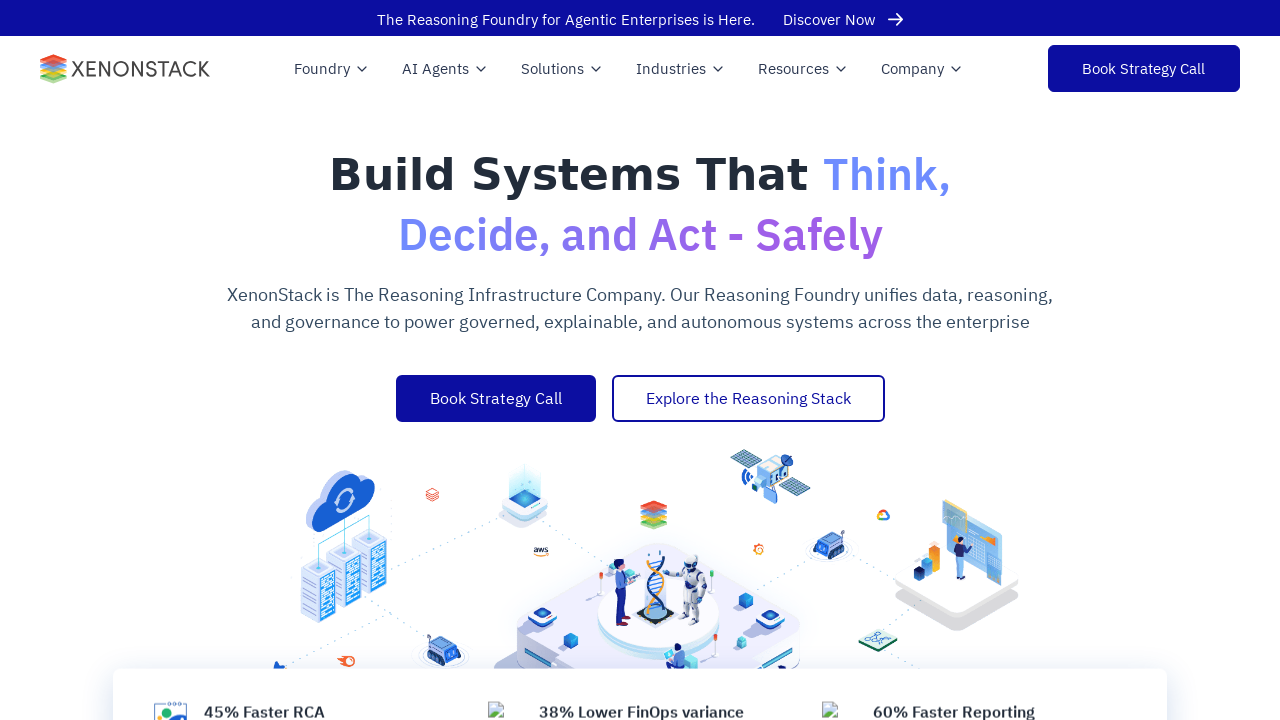

Verified image has non-empty alt attribute
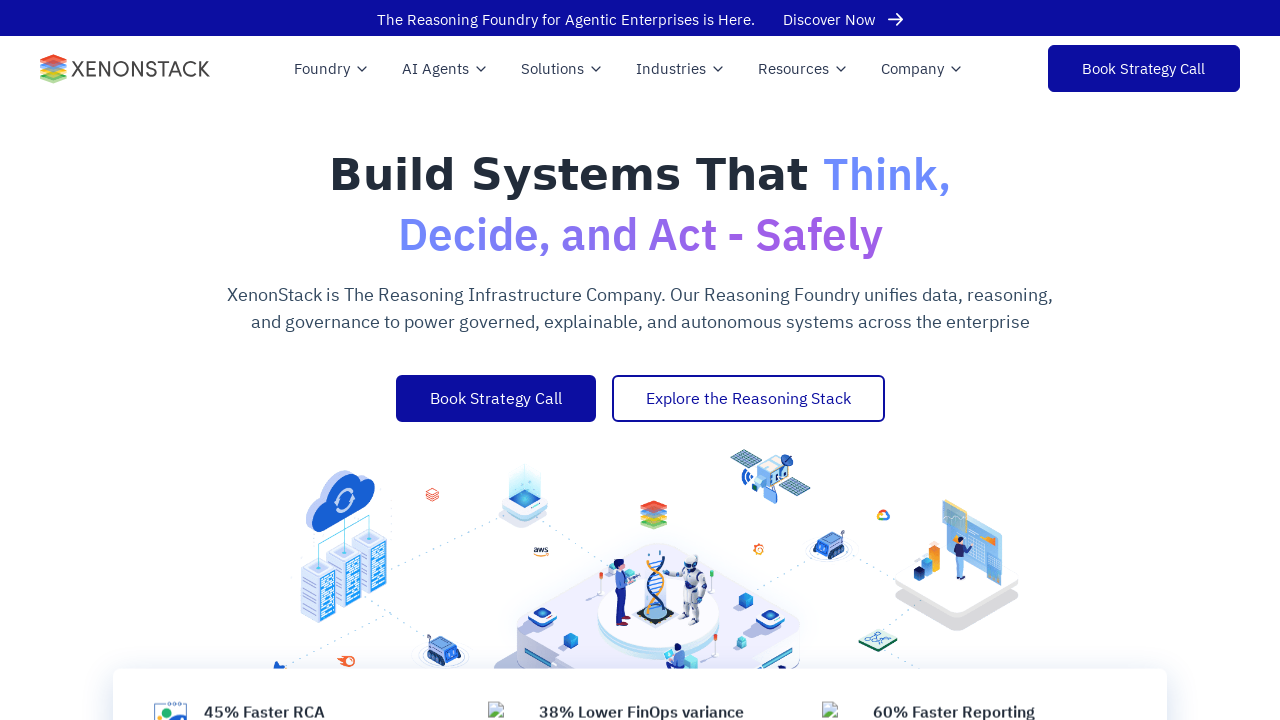

Checked alt attribute for an image element
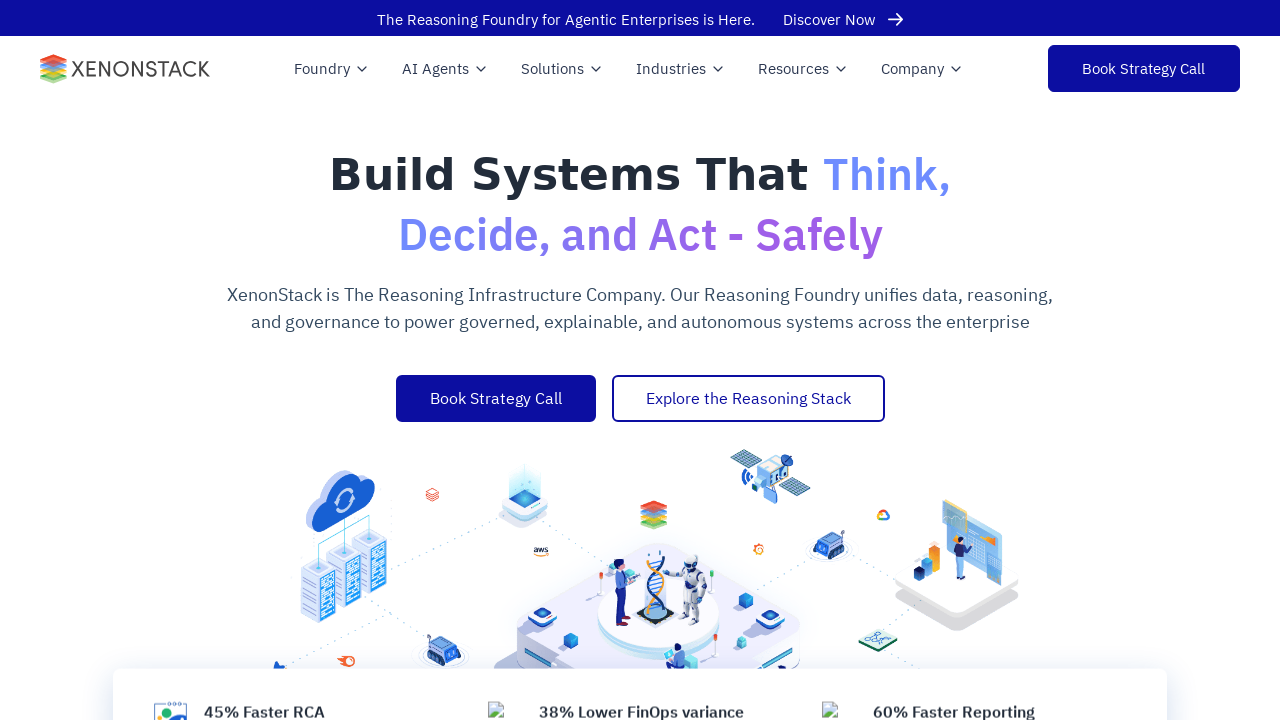

Verified image has non-empty alt attribute
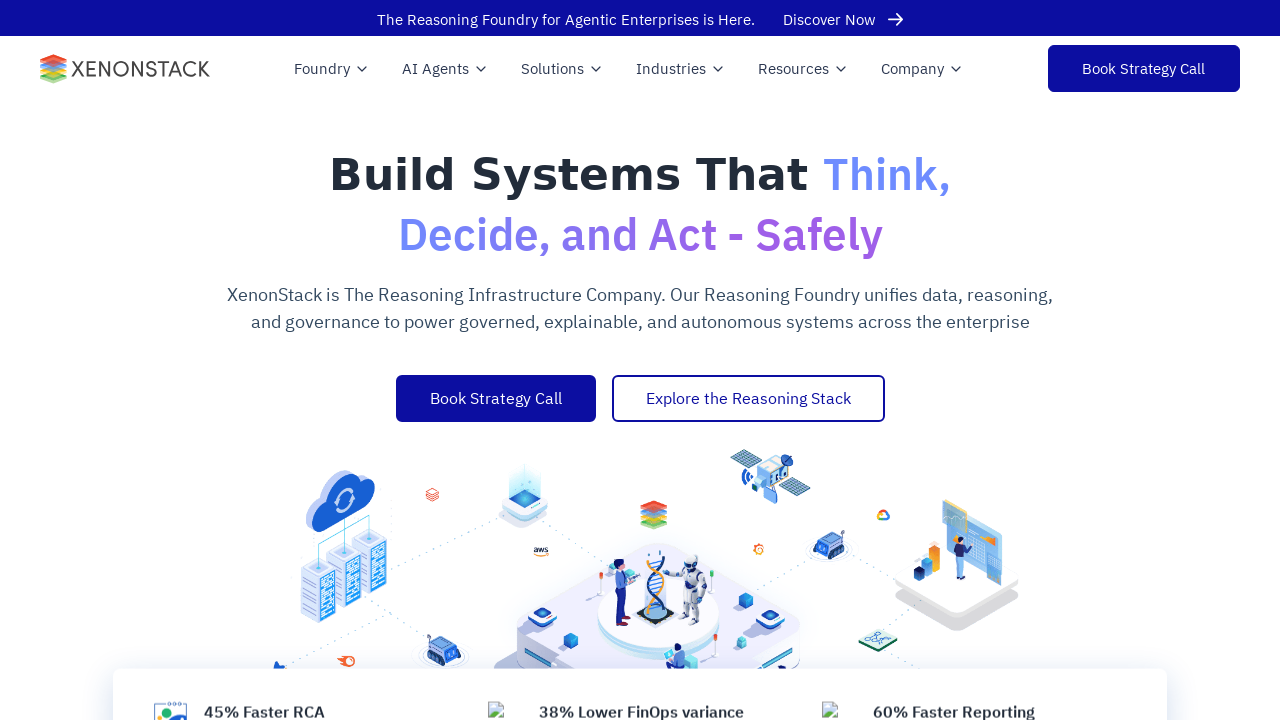

Checked alt attribute for an image element
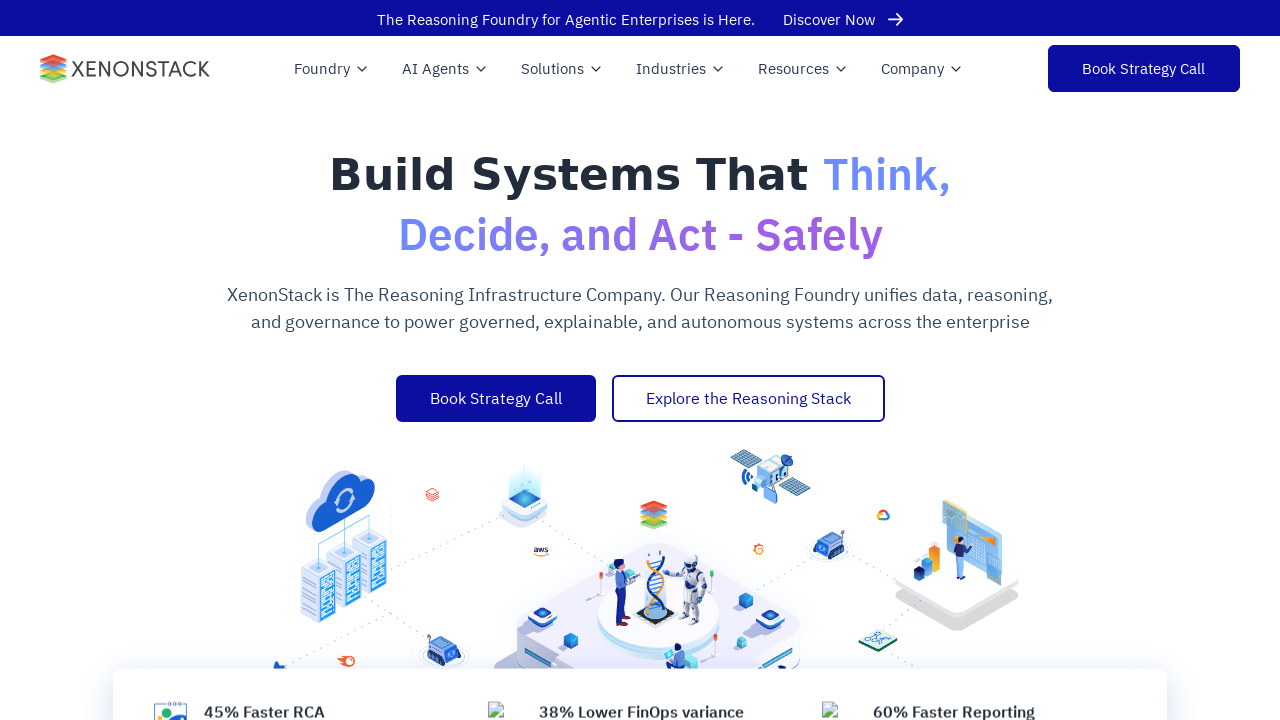

Verified image has non-empty alt attribute
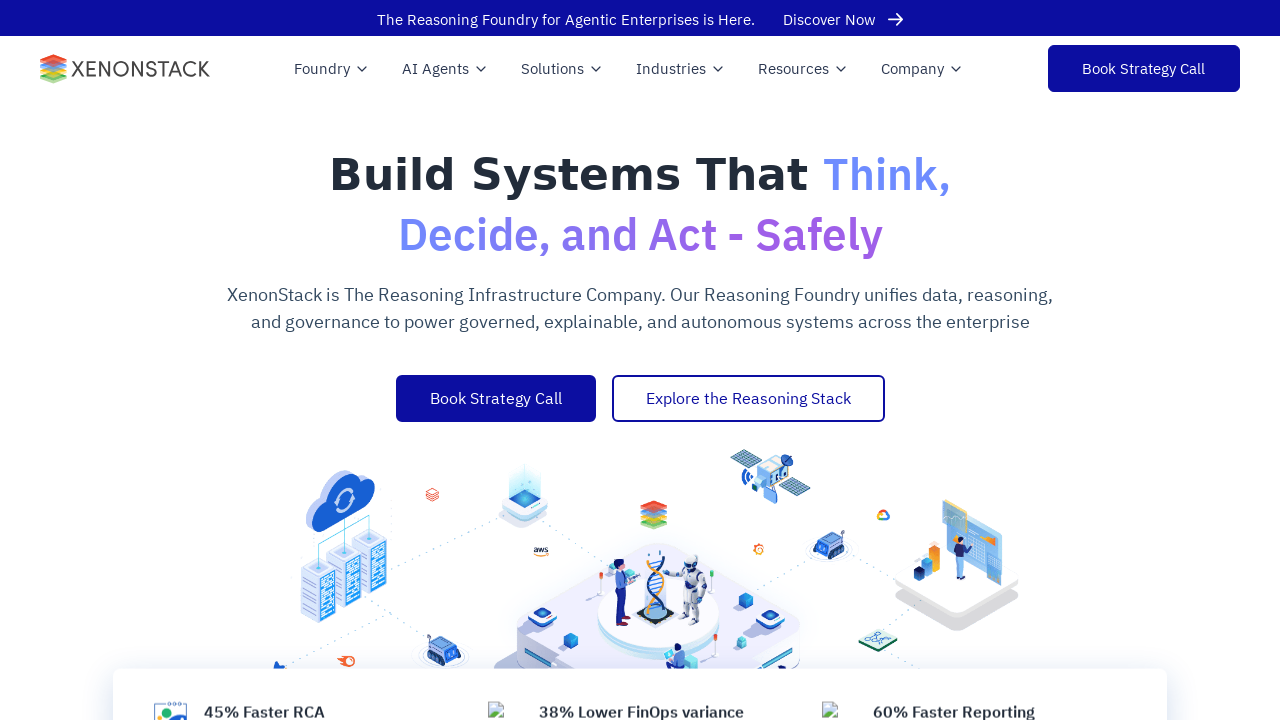

Checked alt attribute for an image element
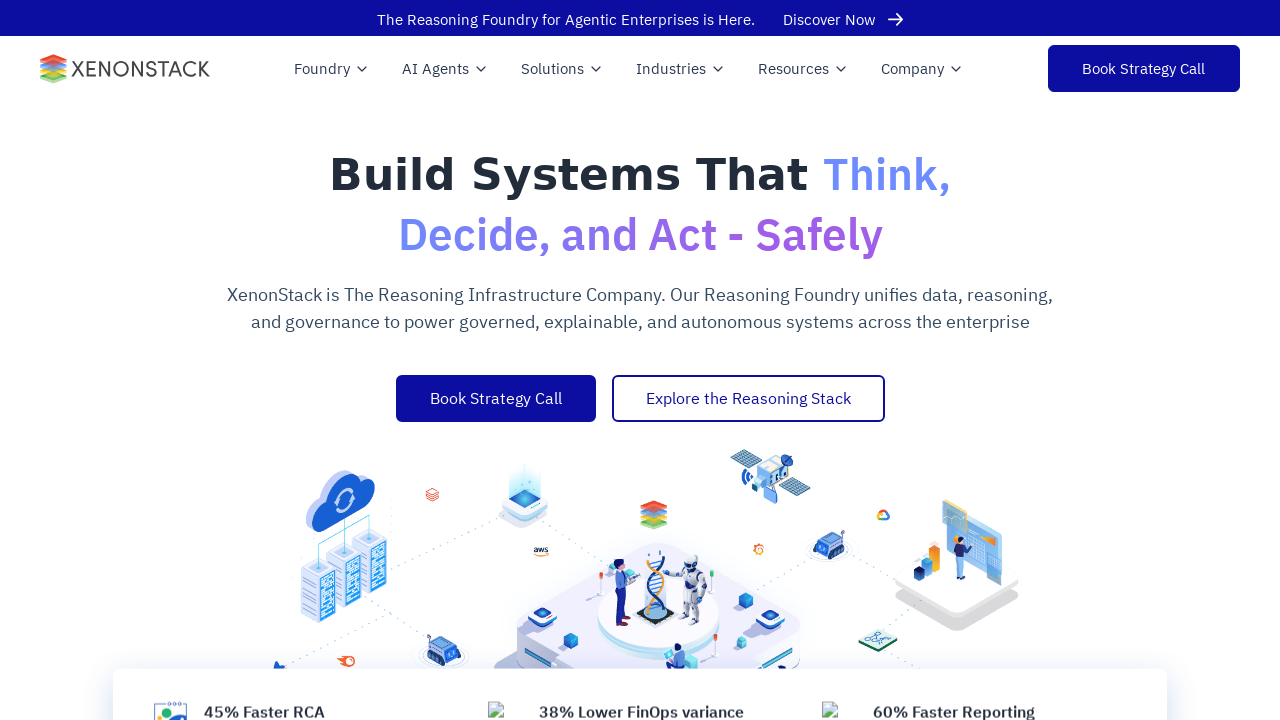

Verified image has non-empty alt attribute
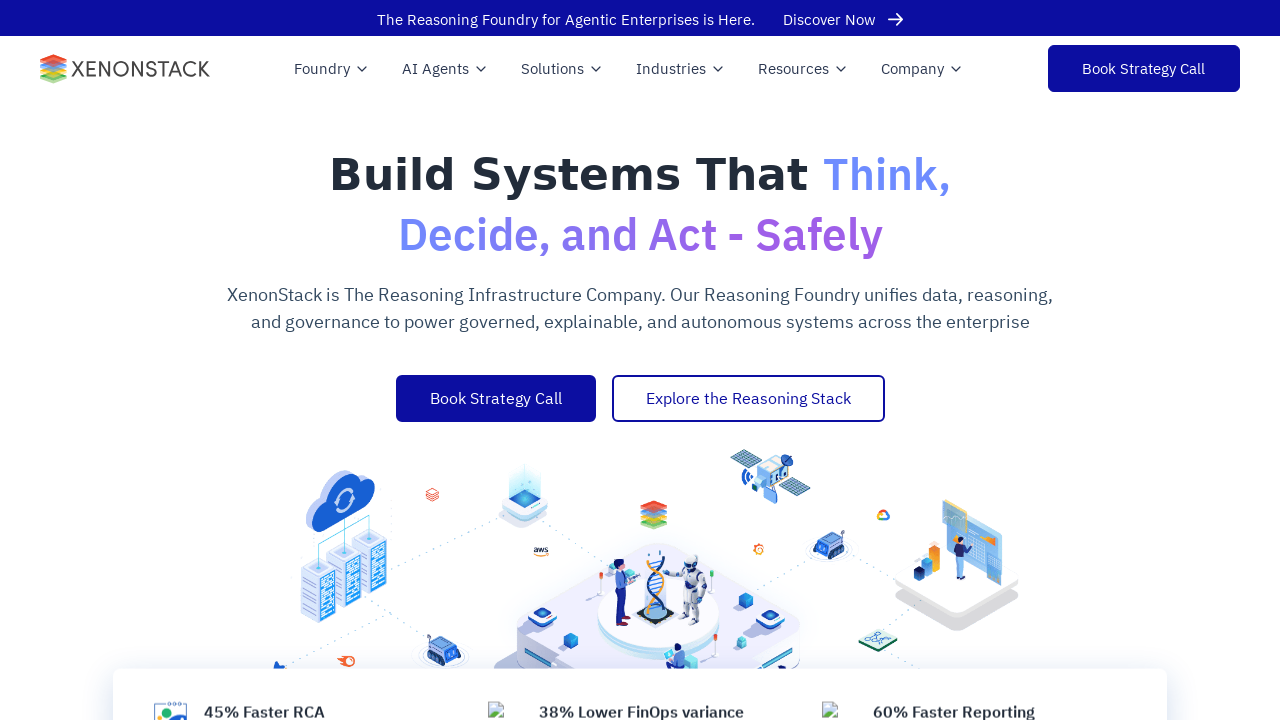

Checked alt attribute for an image element
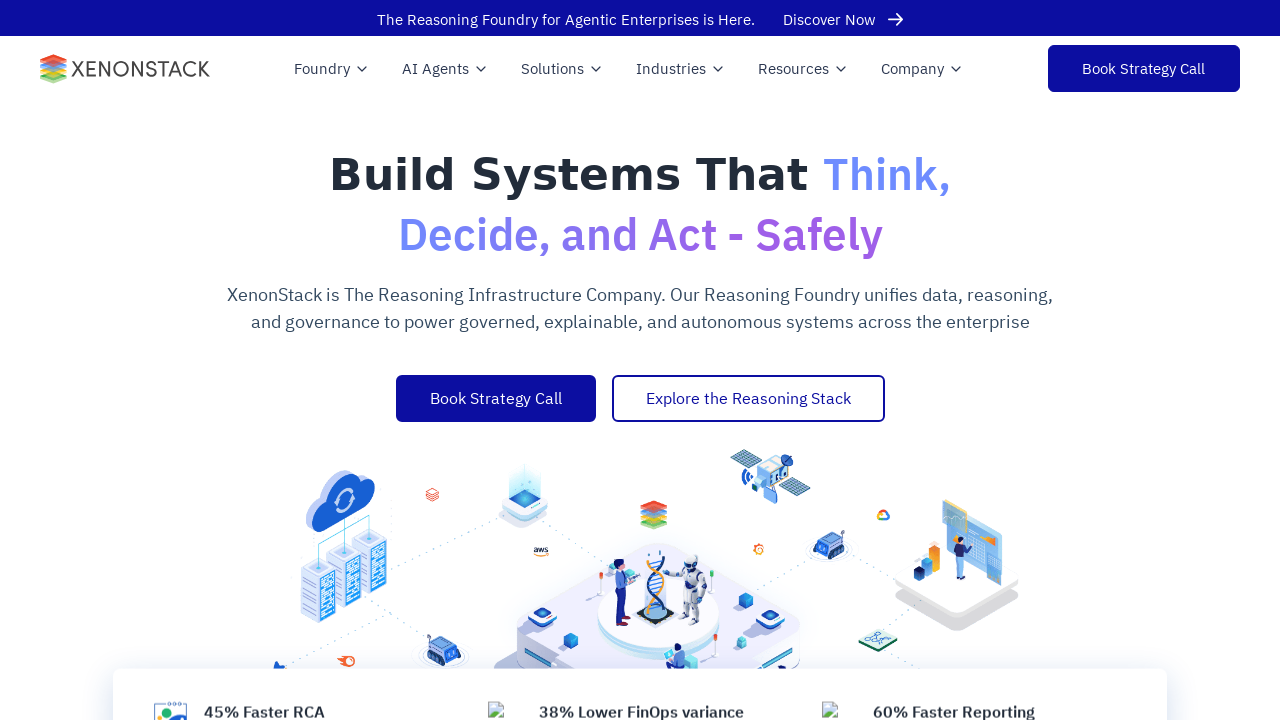

Verified image has non-empty alt attribute
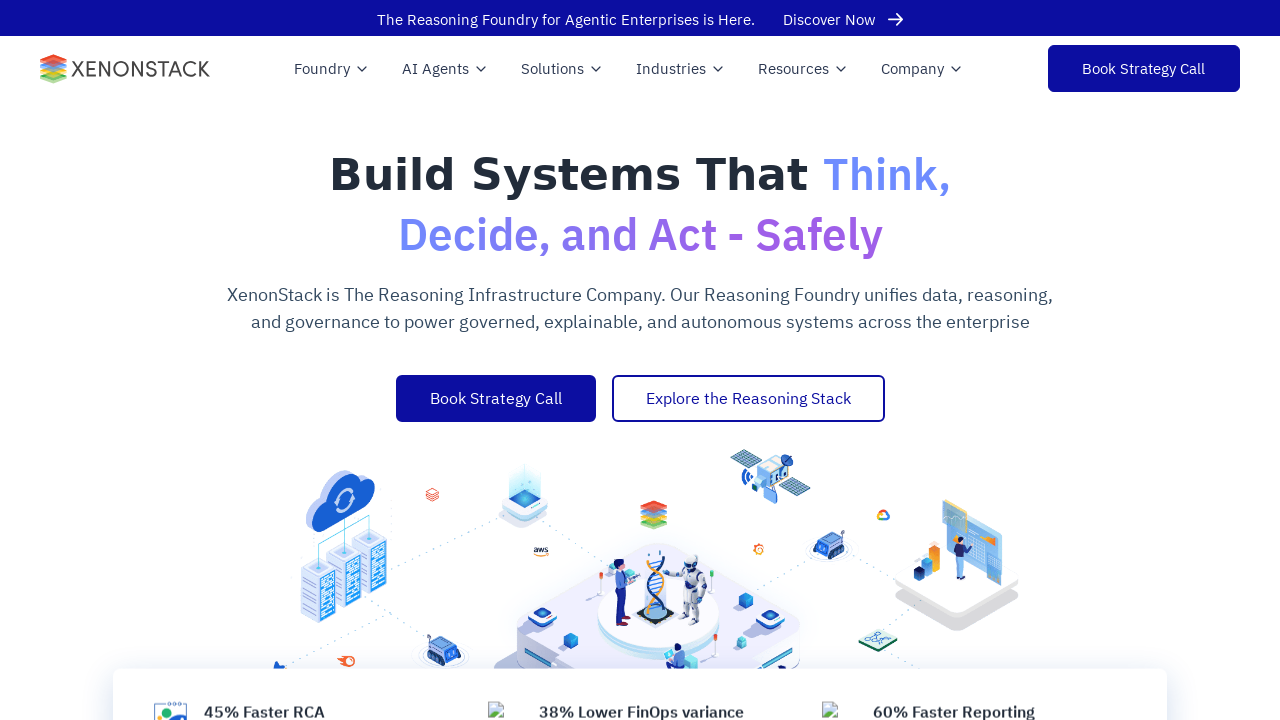

Checked alt attribute for an image element
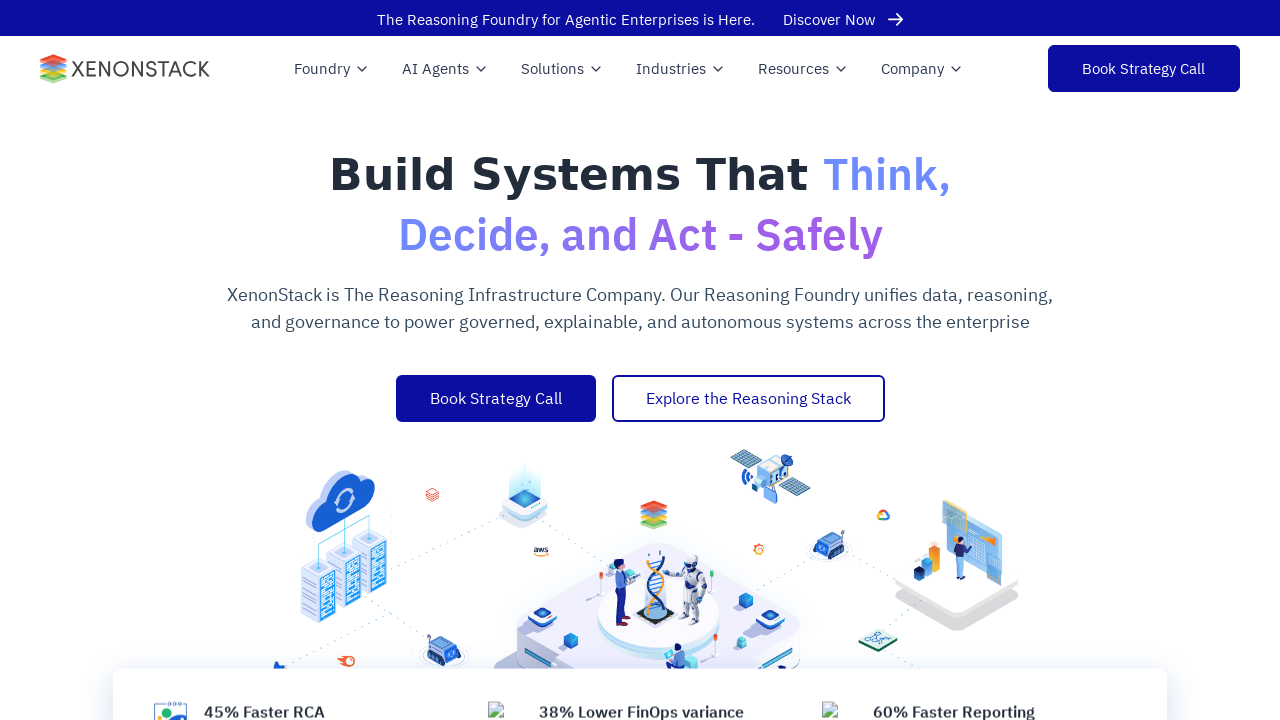

Verified image has non-empty alt attribute
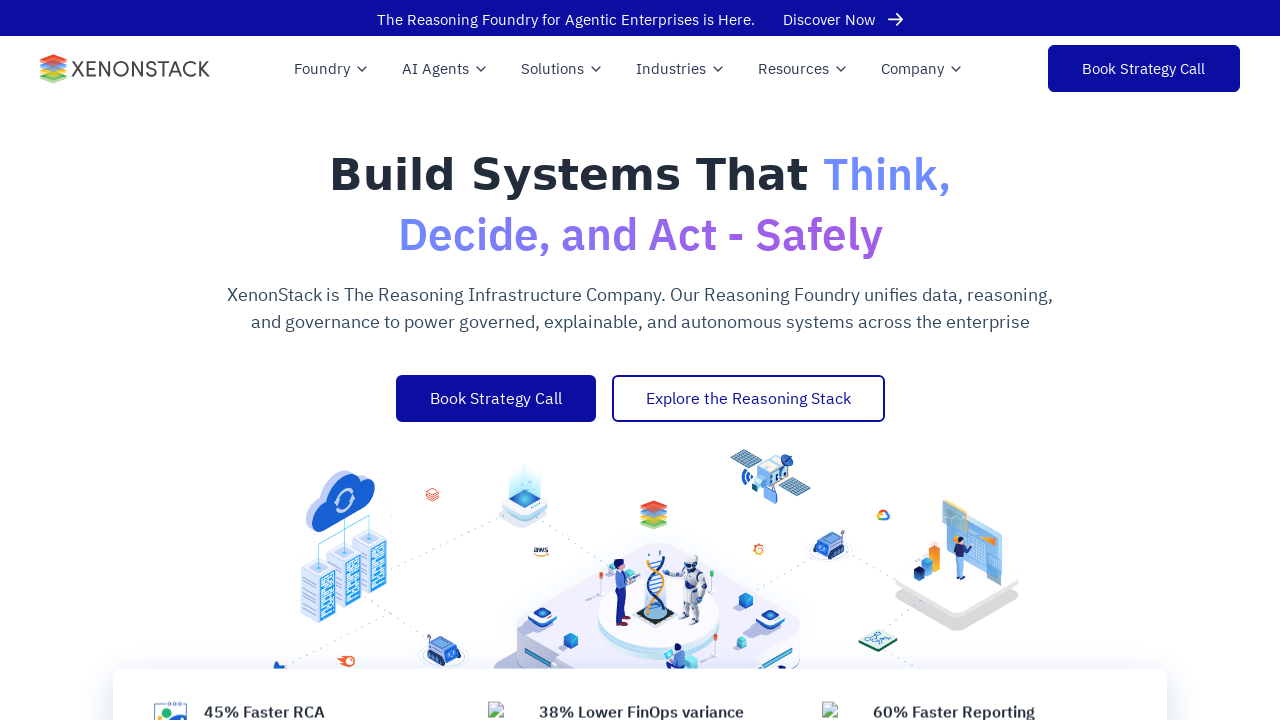

Checked alt attribute for an image element
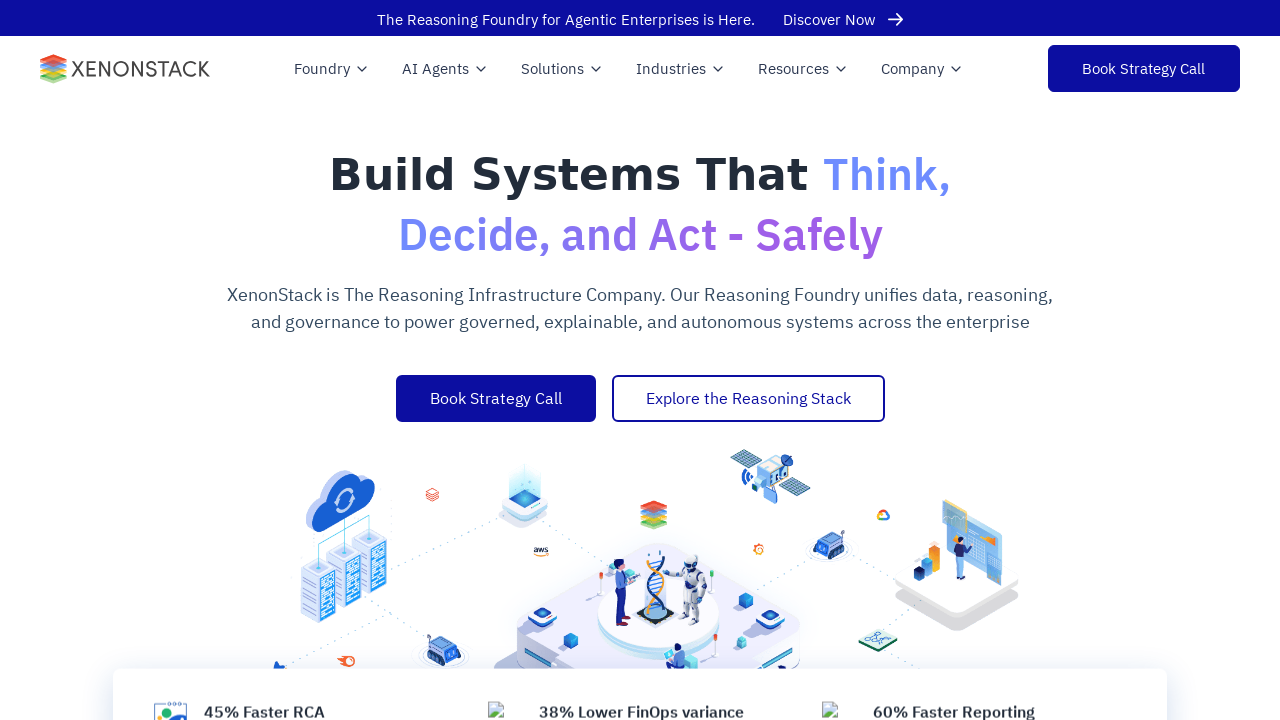

Verified image has non-empty alt attribute
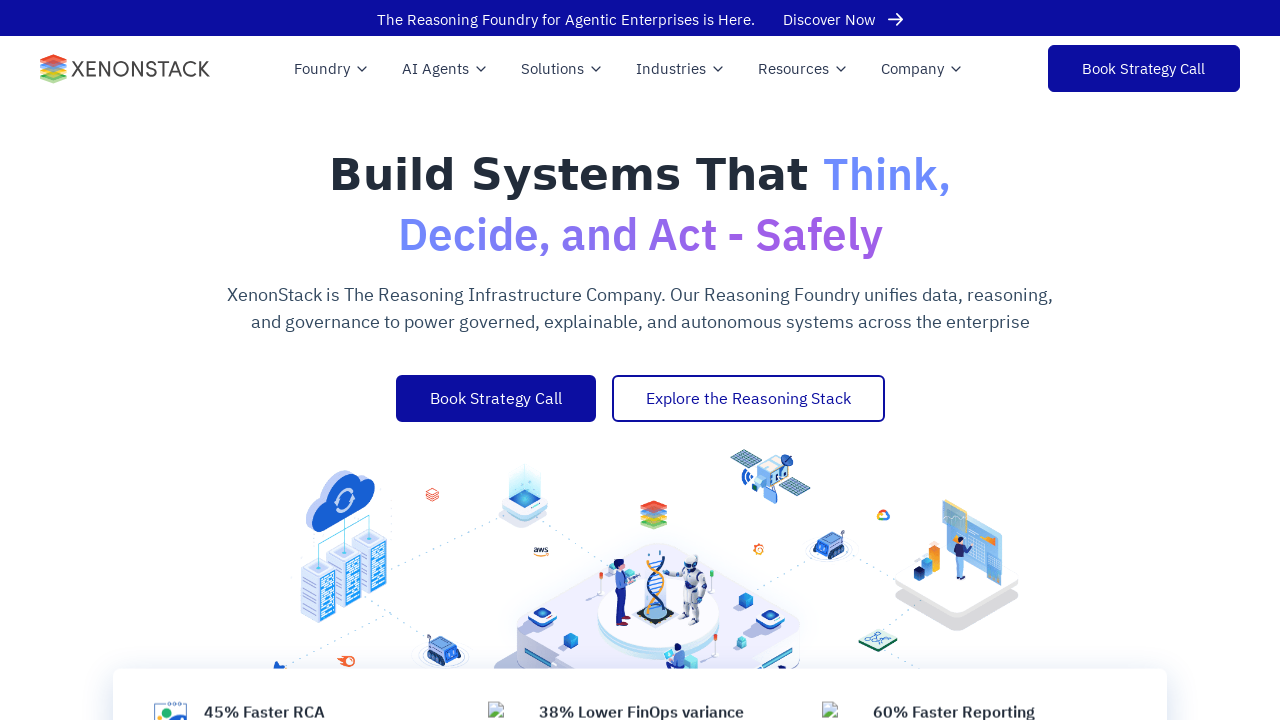

Checked alt attribute for an image element
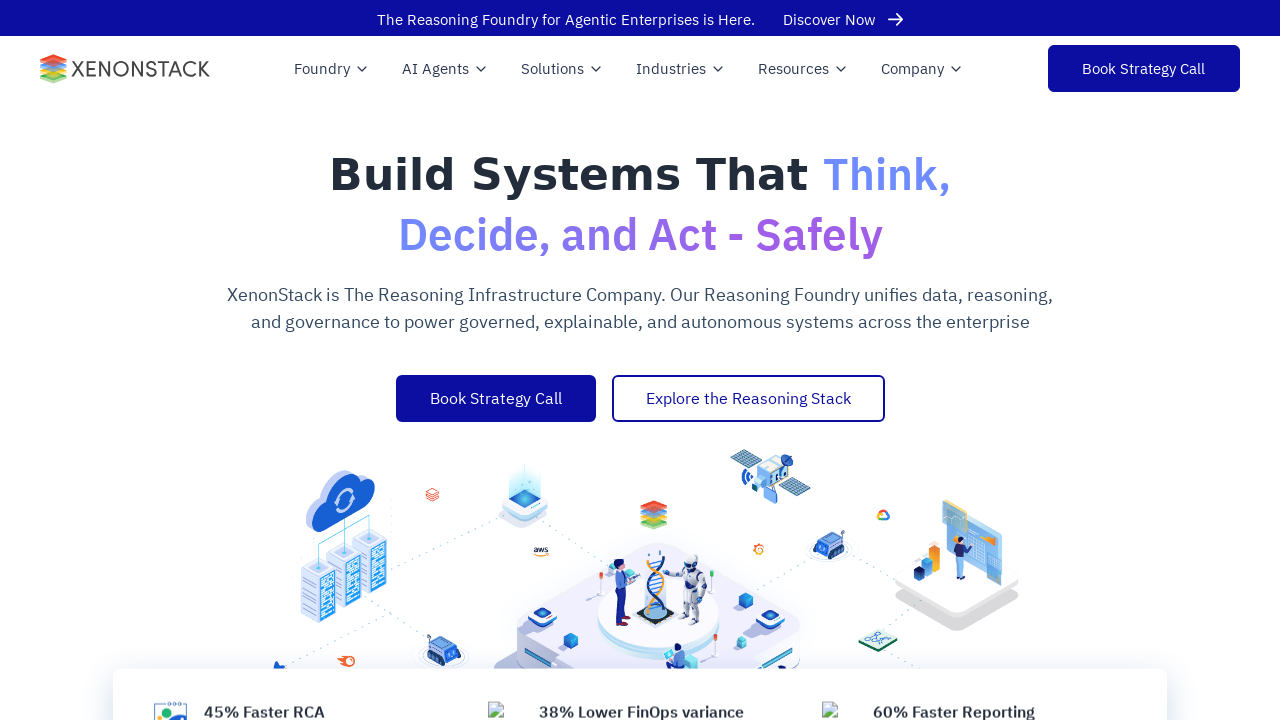

Verified image has non-empty alt attribute
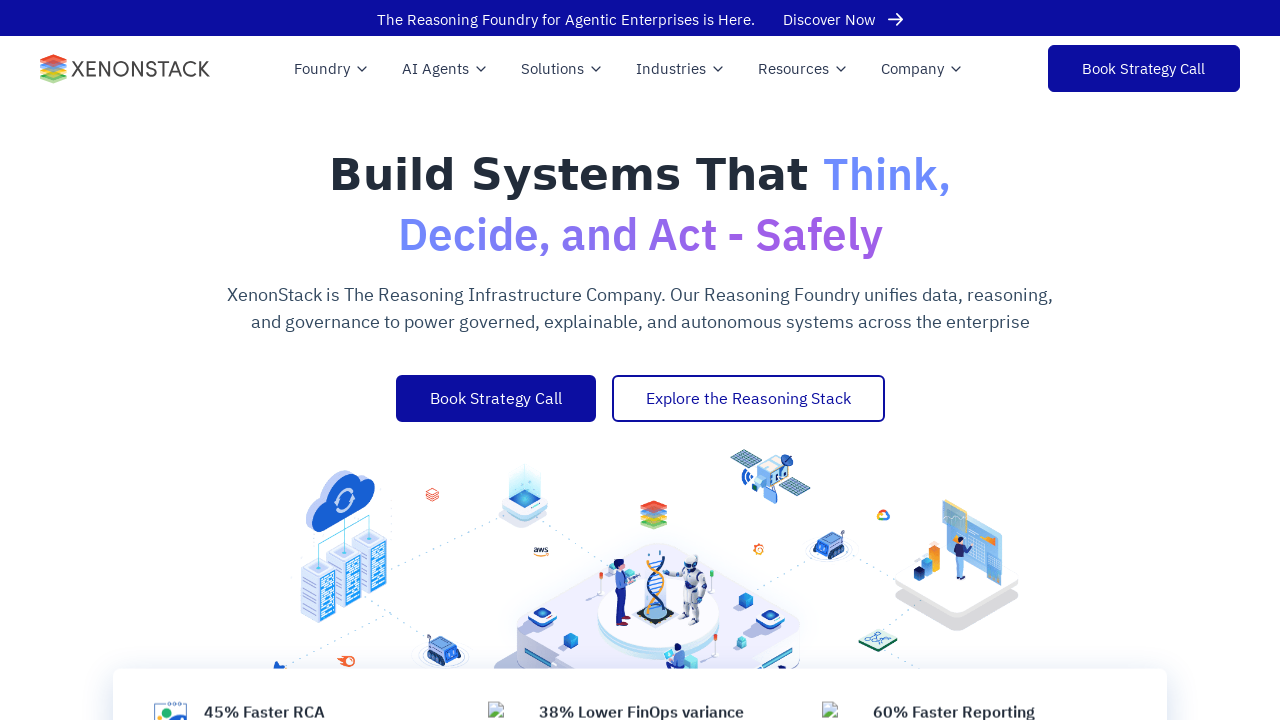

Checked alt attribute for an image element
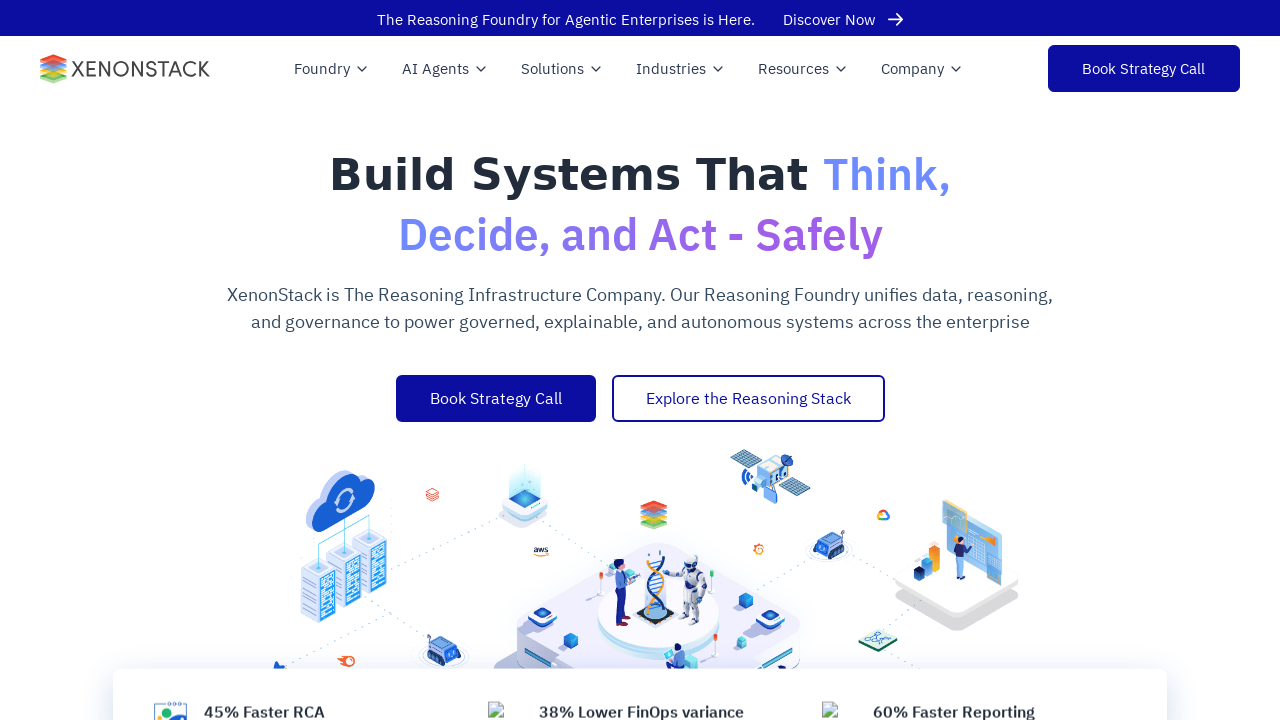

Verified image has non-empty alt attribute
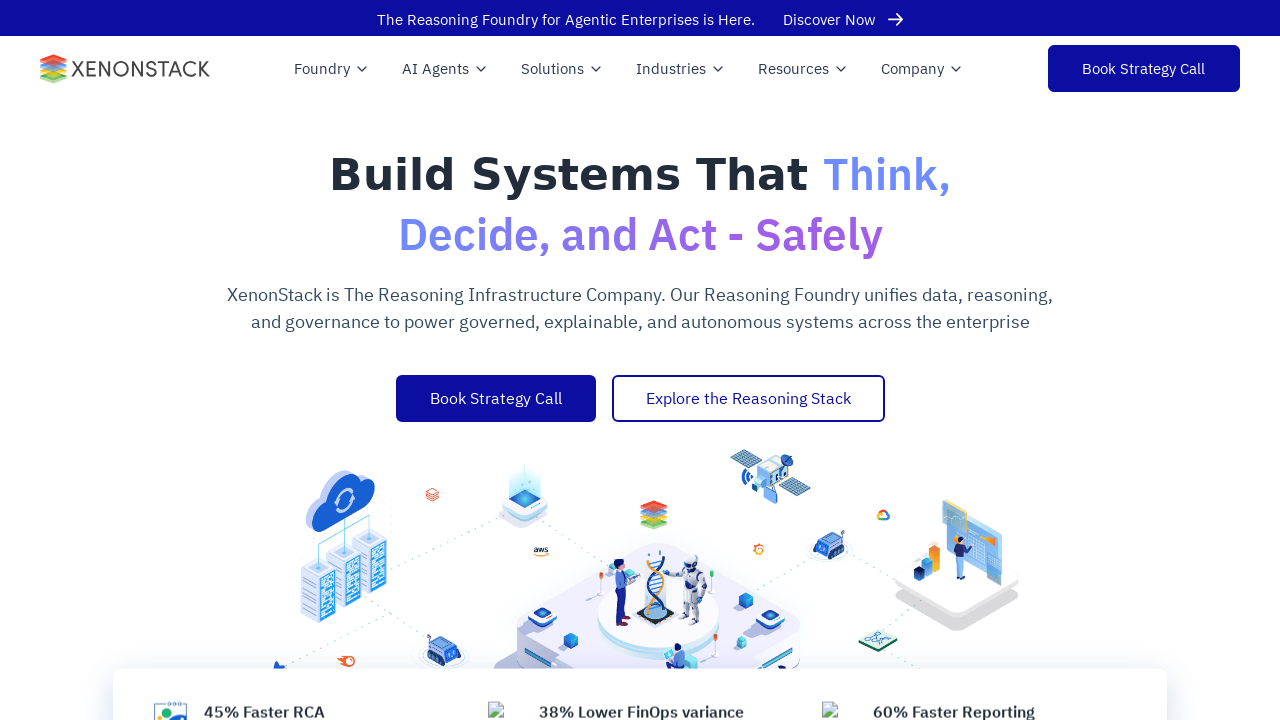

Checked alt attribute for an image element
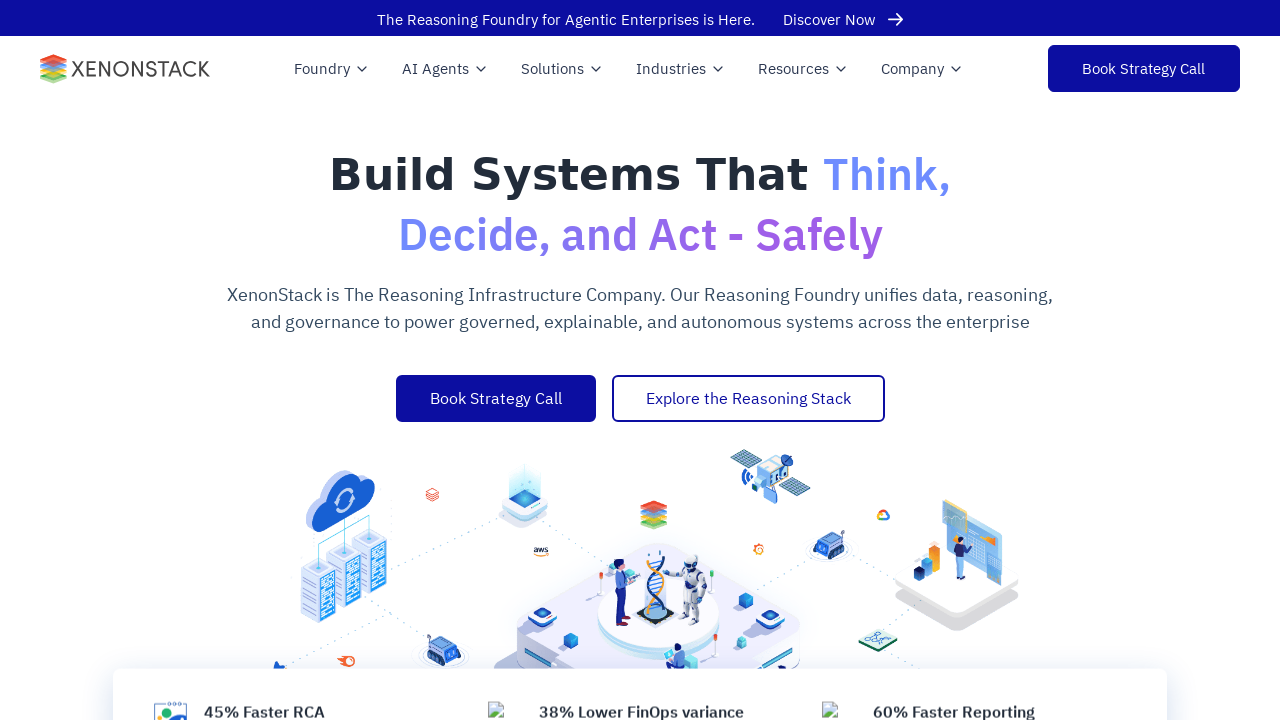

Verified image has non-empty alt attribute
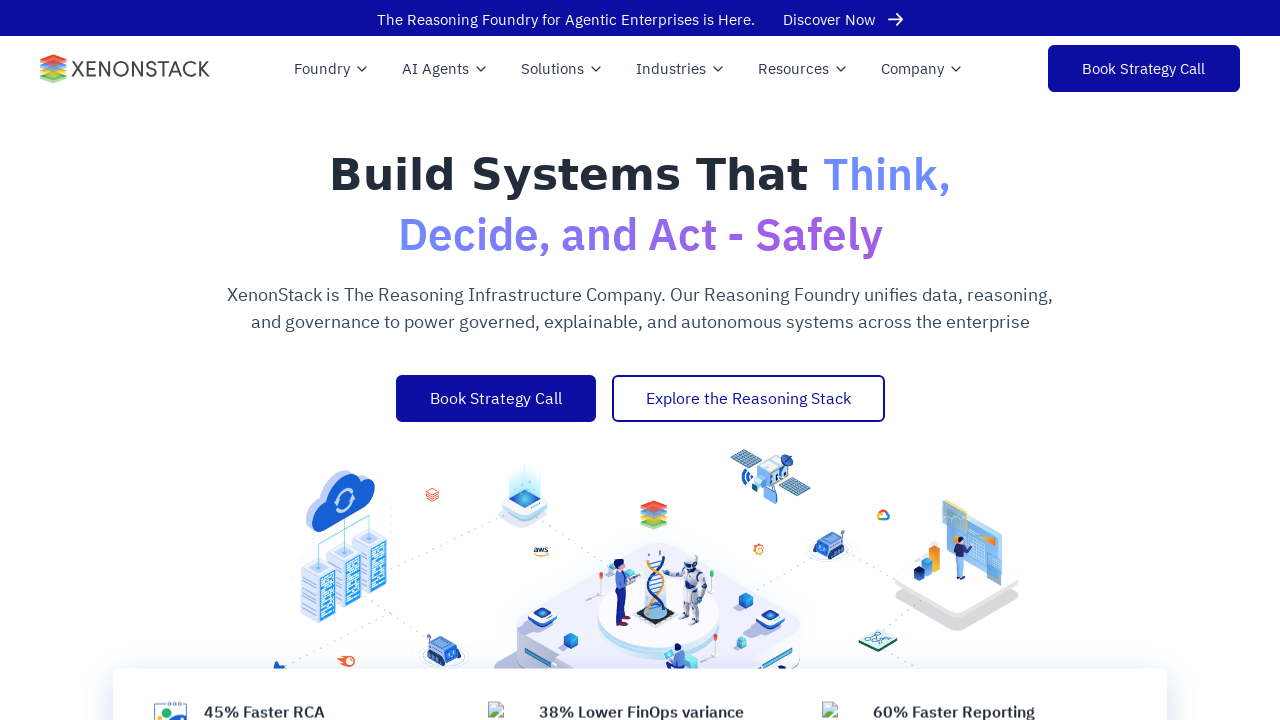

Checked alt attribute for an image element
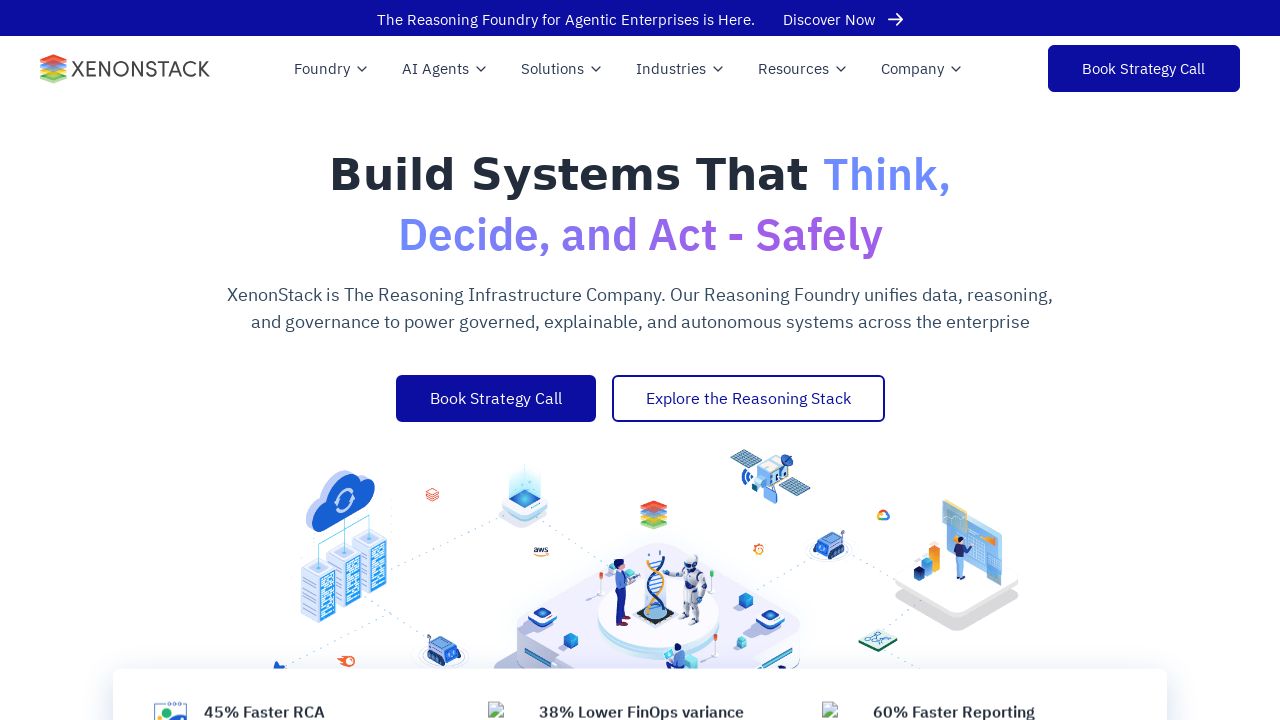

Verified image has non-empty alt attribute
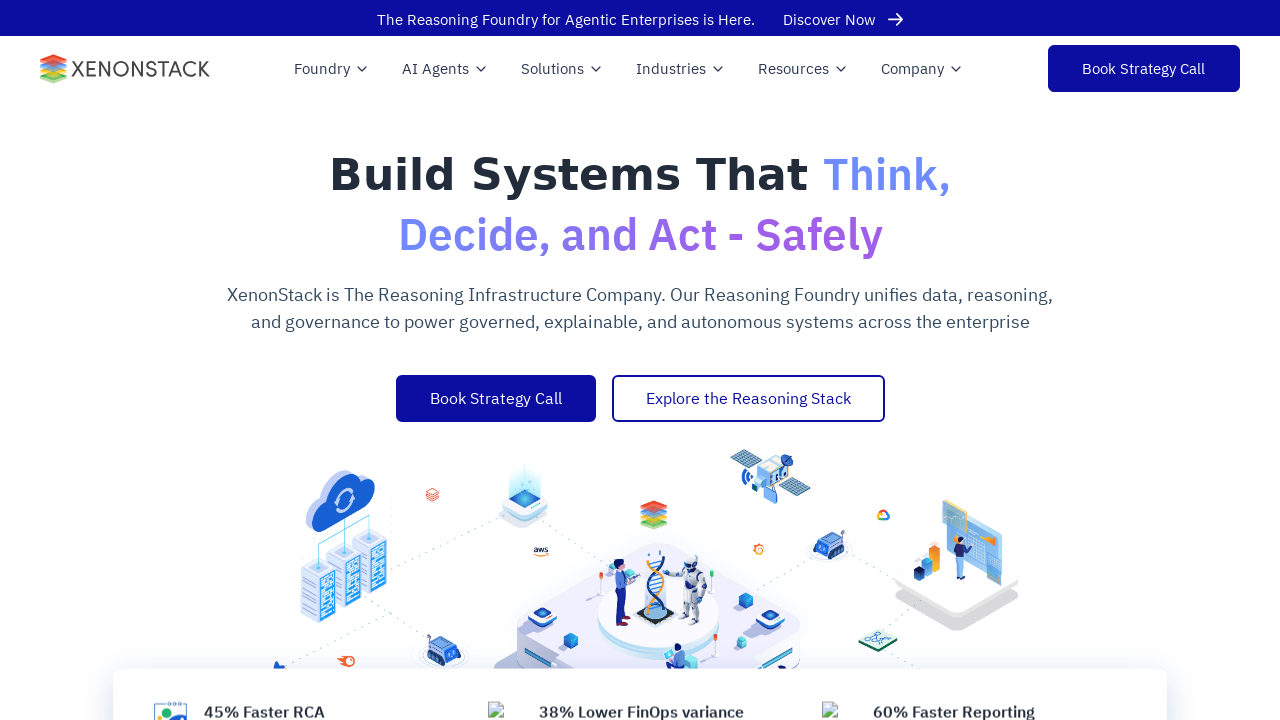

Checked alt attribute for an image element
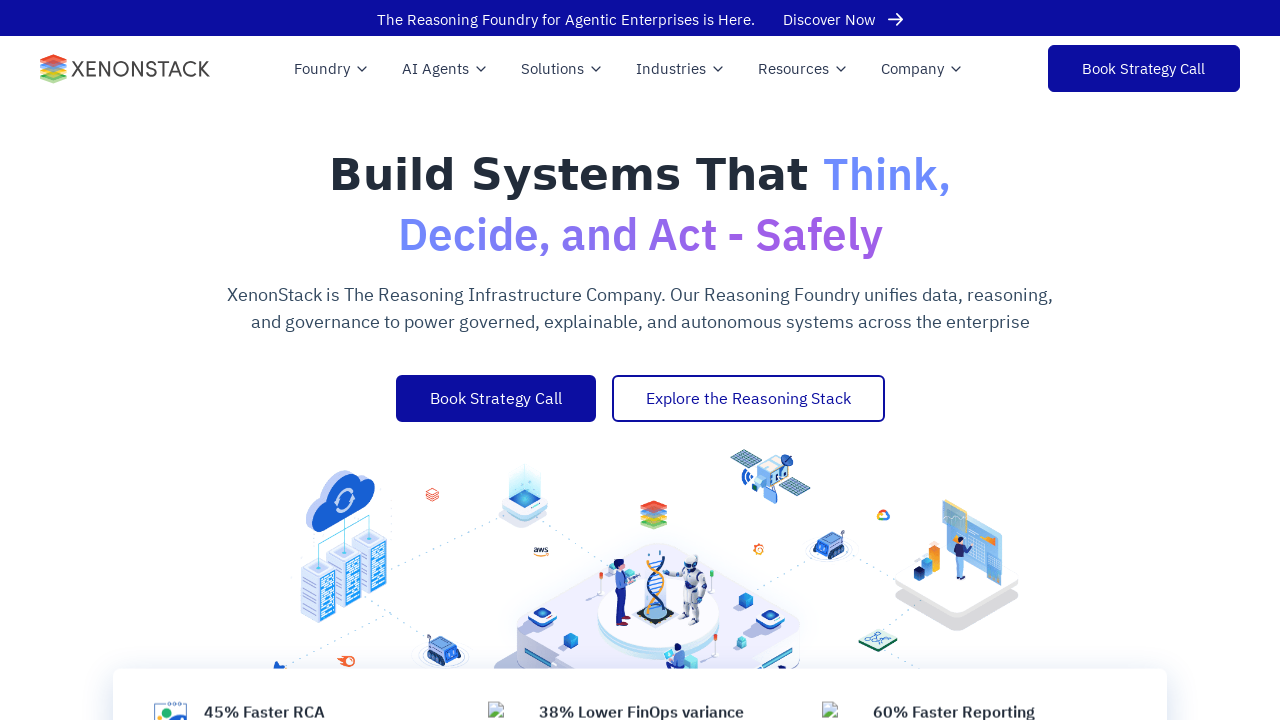

Verified image has non-empty alt attribute
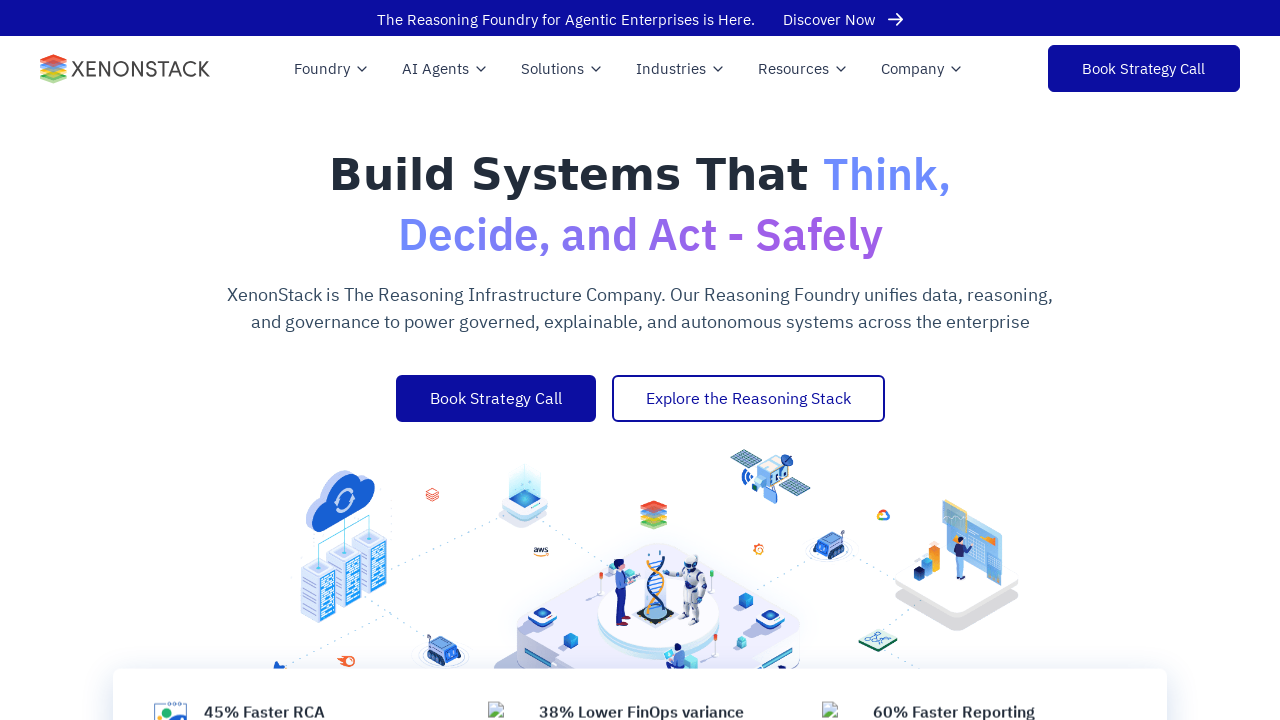

Checked alt attribute for an image element
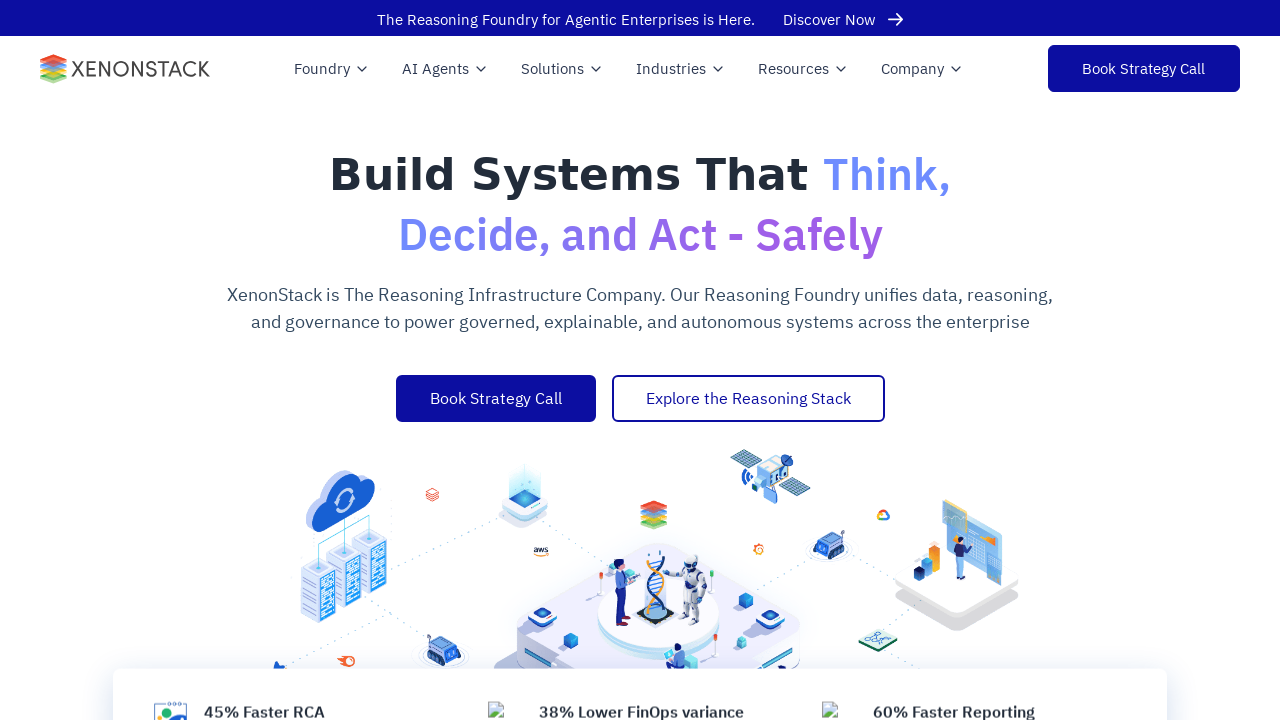

Verified image has non-empty alt attribute
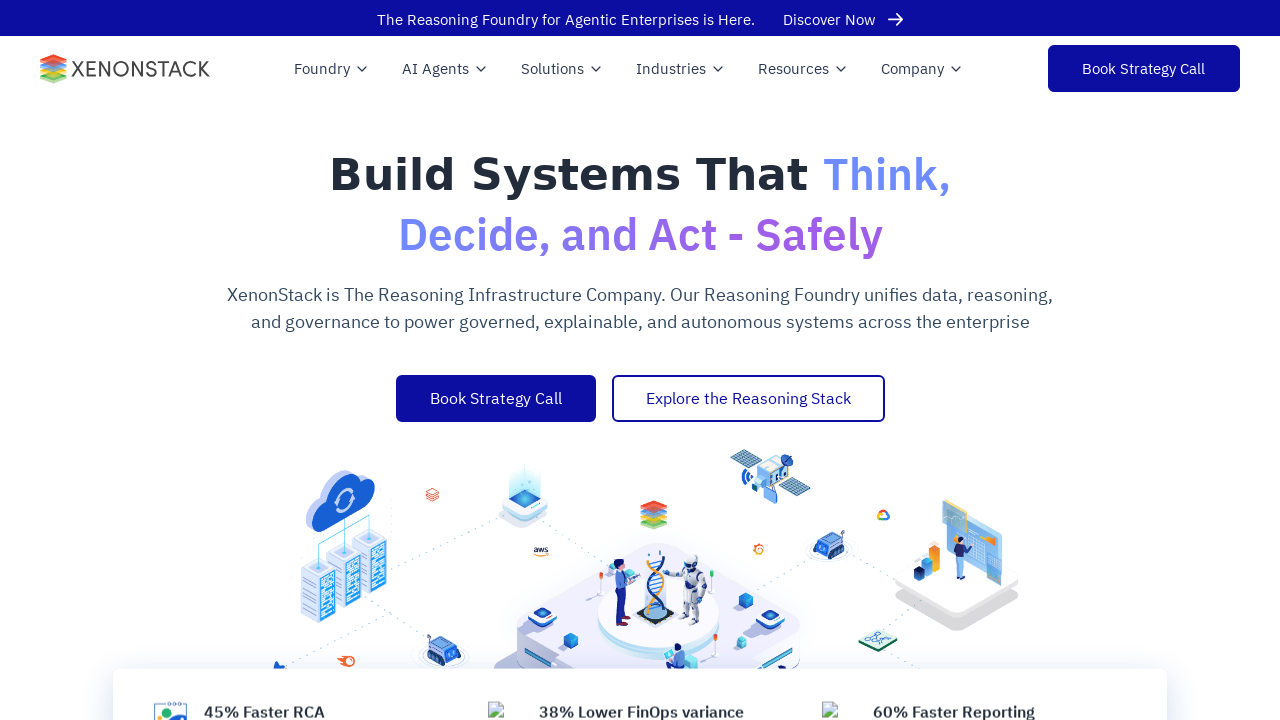

Checked alt attribute for an image element
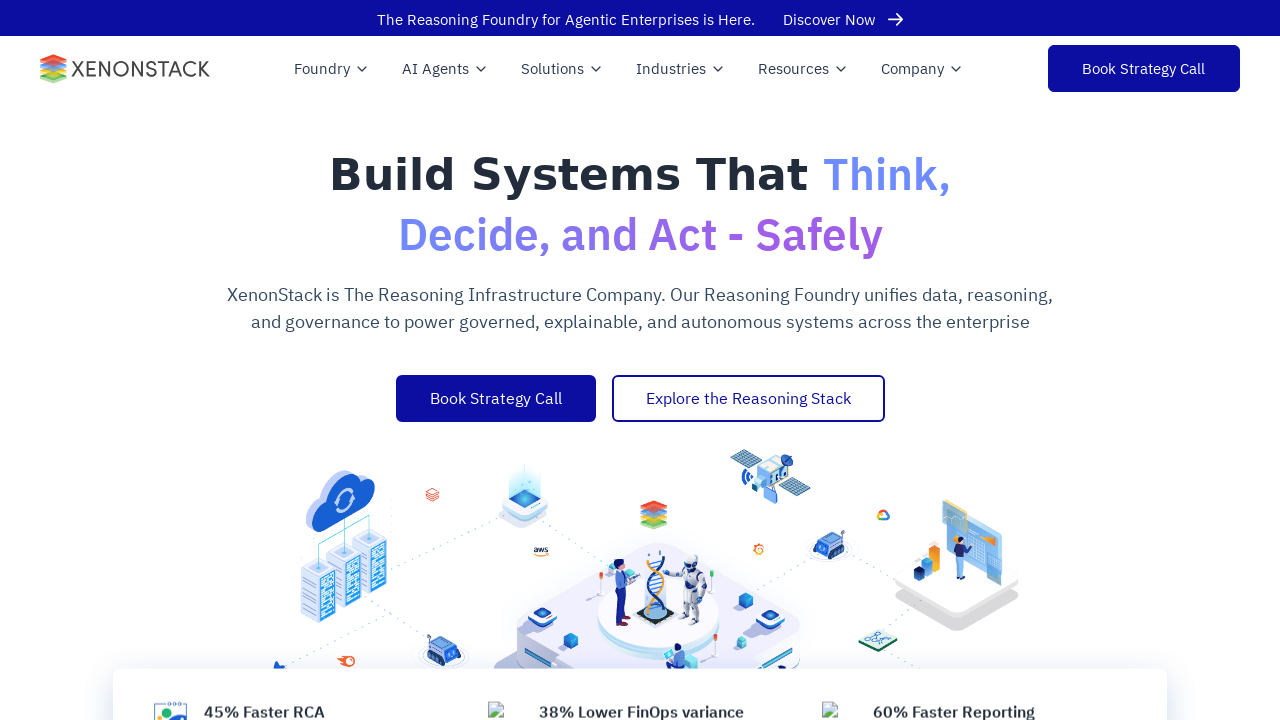

Verified image has non-empty alt attribute
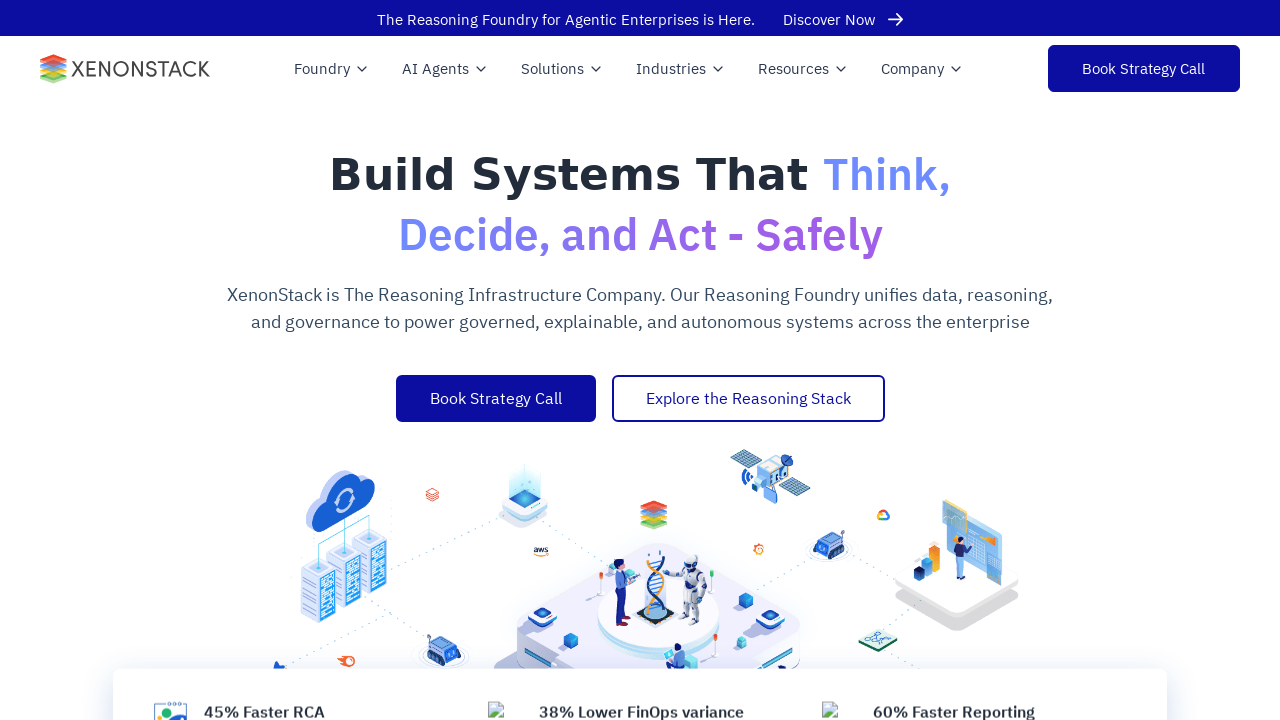

Checked alt attribute for an image element
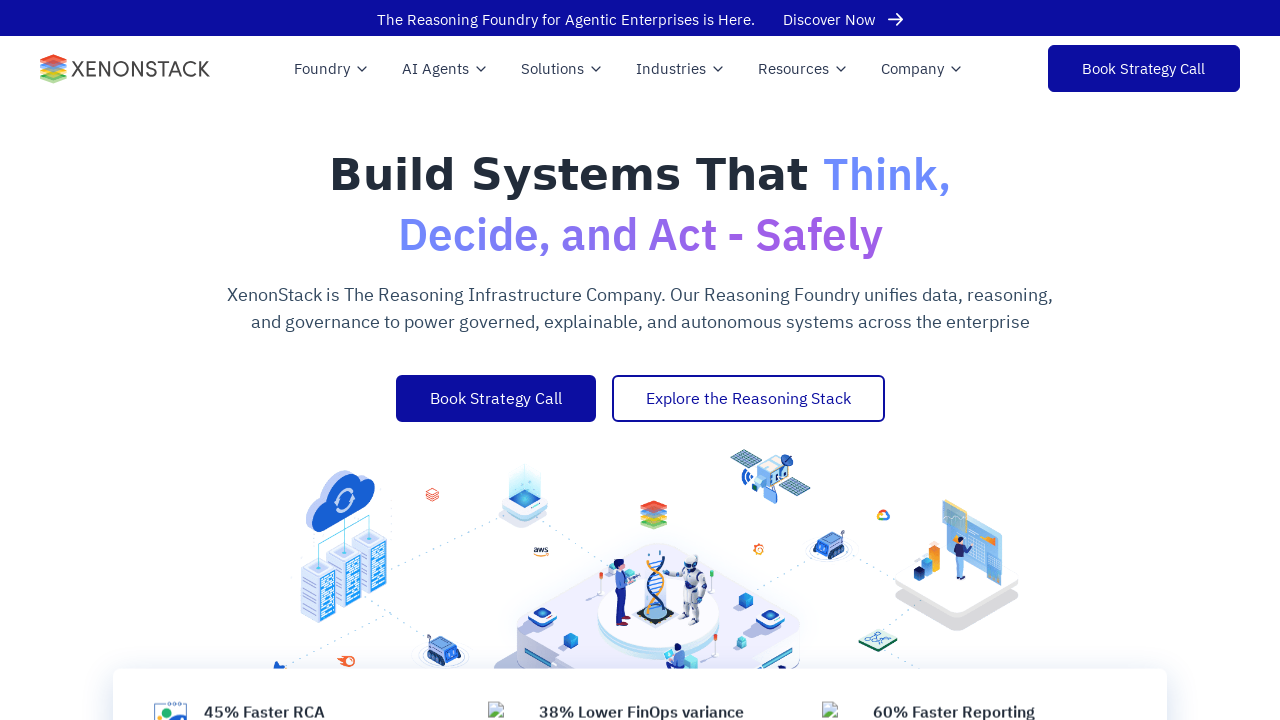

Verified image has non-empty alt attribute
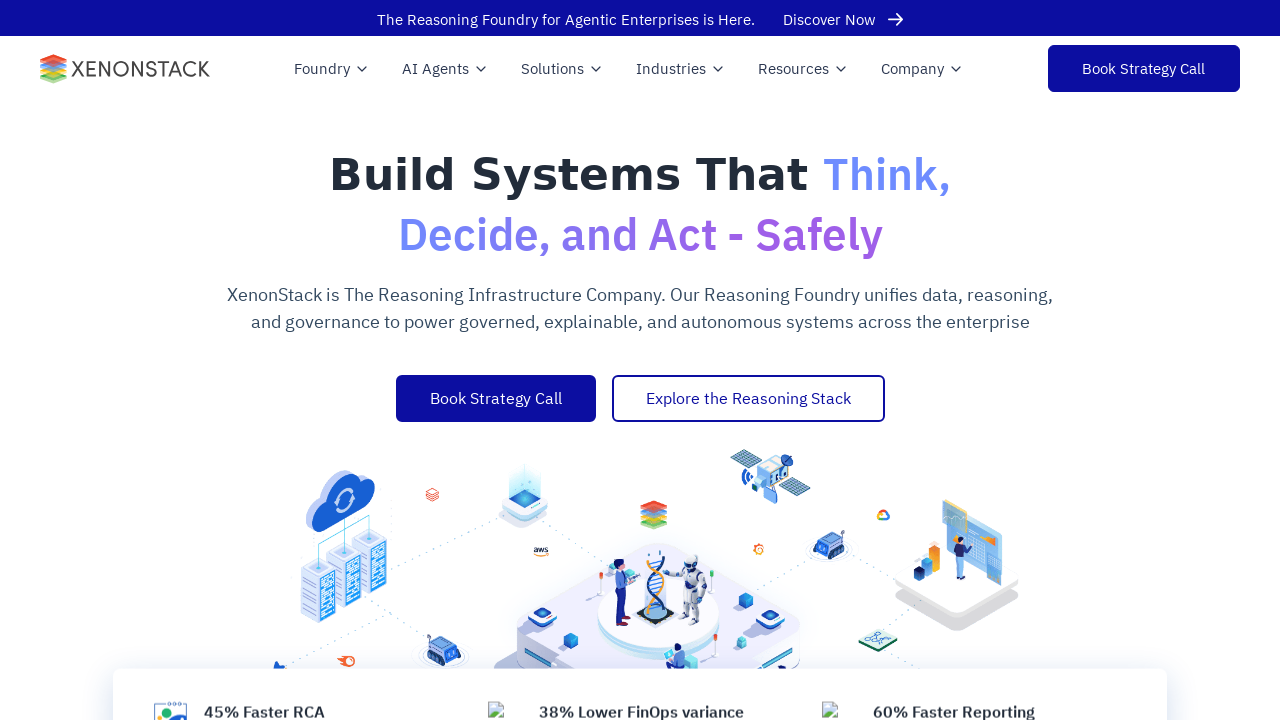

Checked alt attribute for an image element
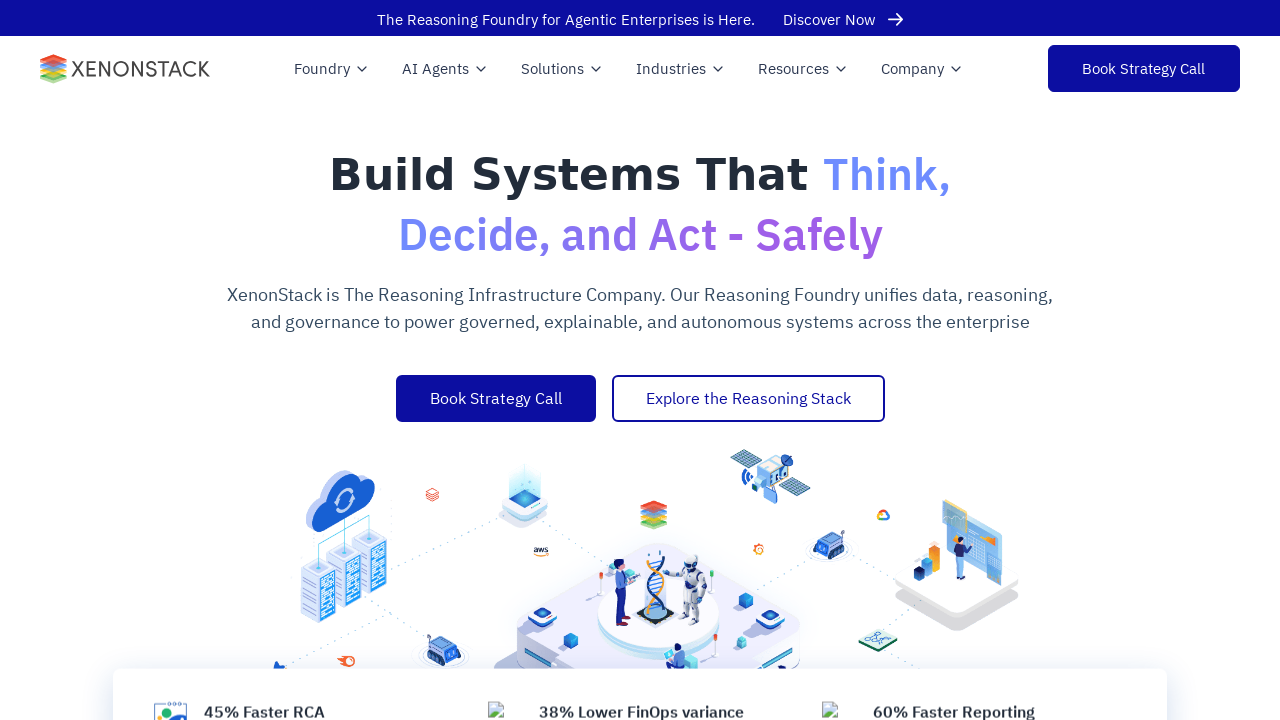

Verified image has non-empty alt attribute
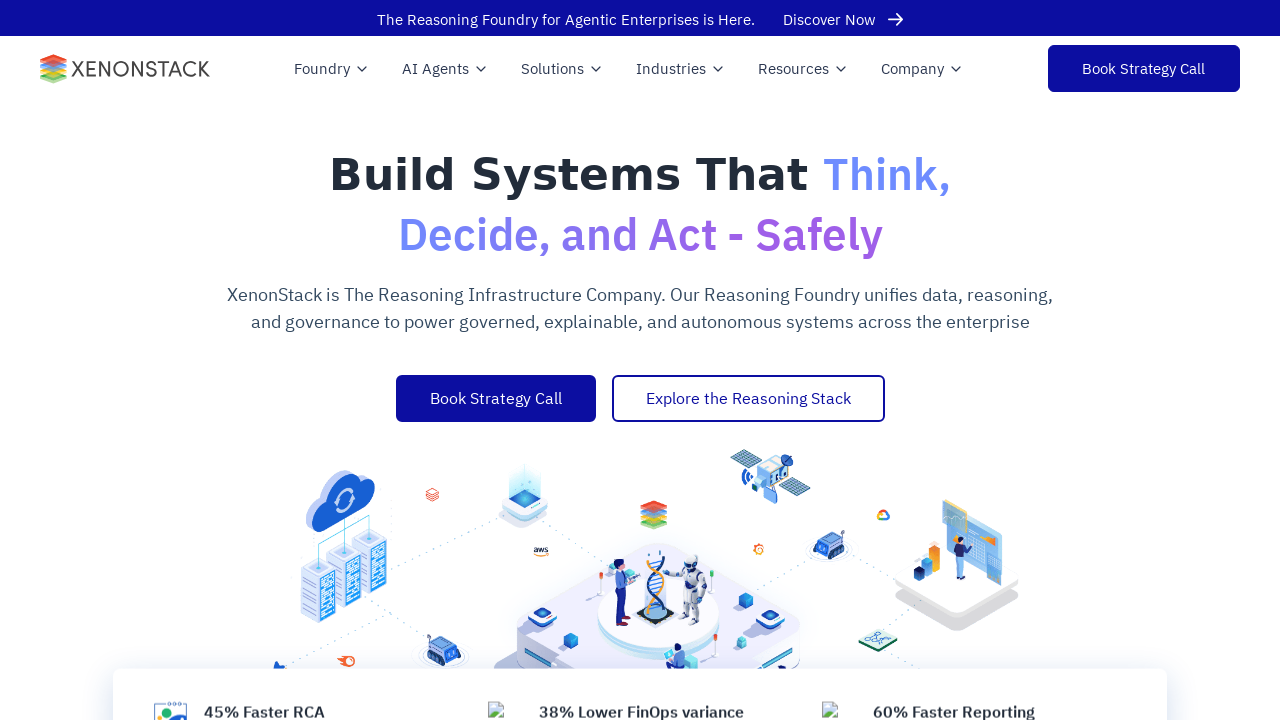

Checked alt attribute for an image element
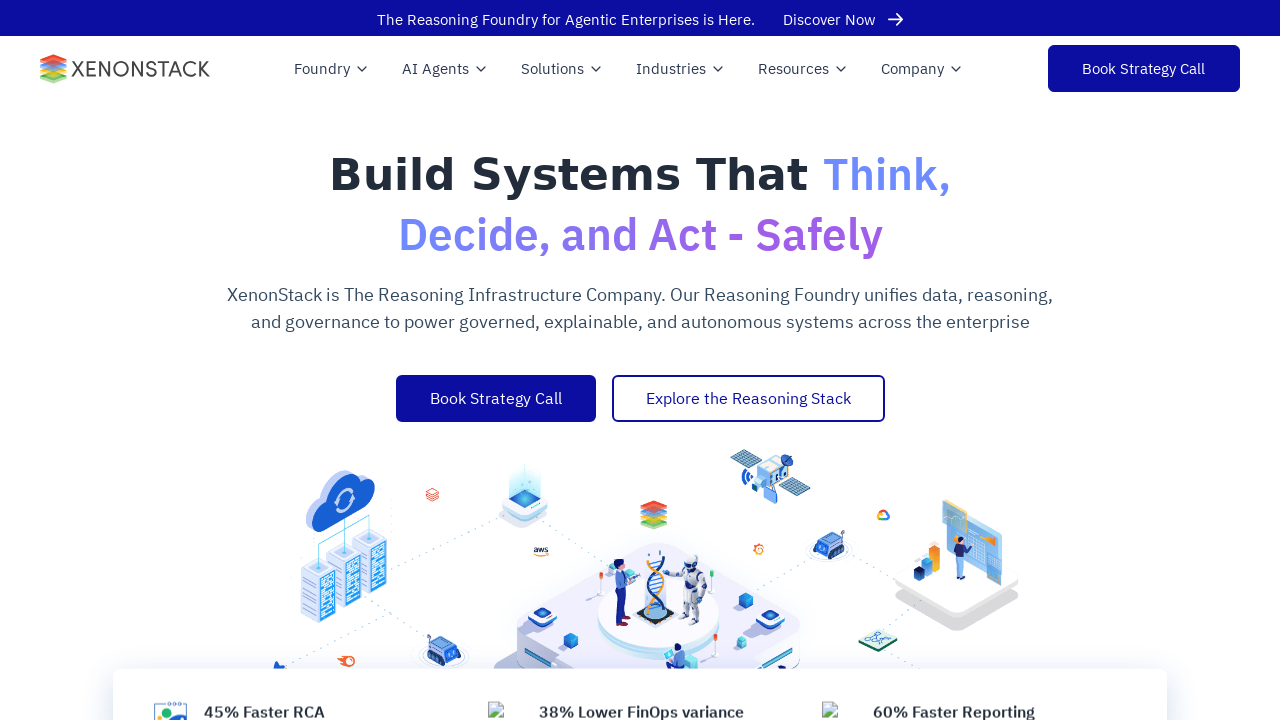

Verified image has non-empty alt attribute
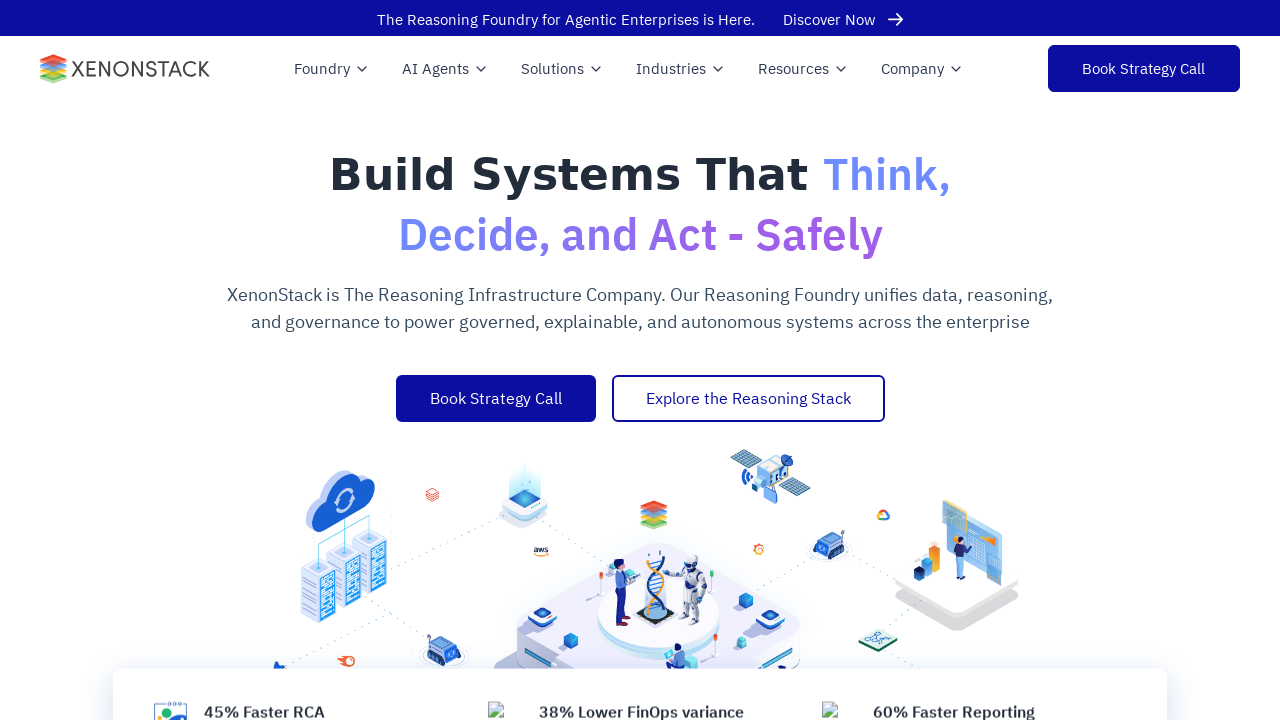

Checked alt attribute for an image element
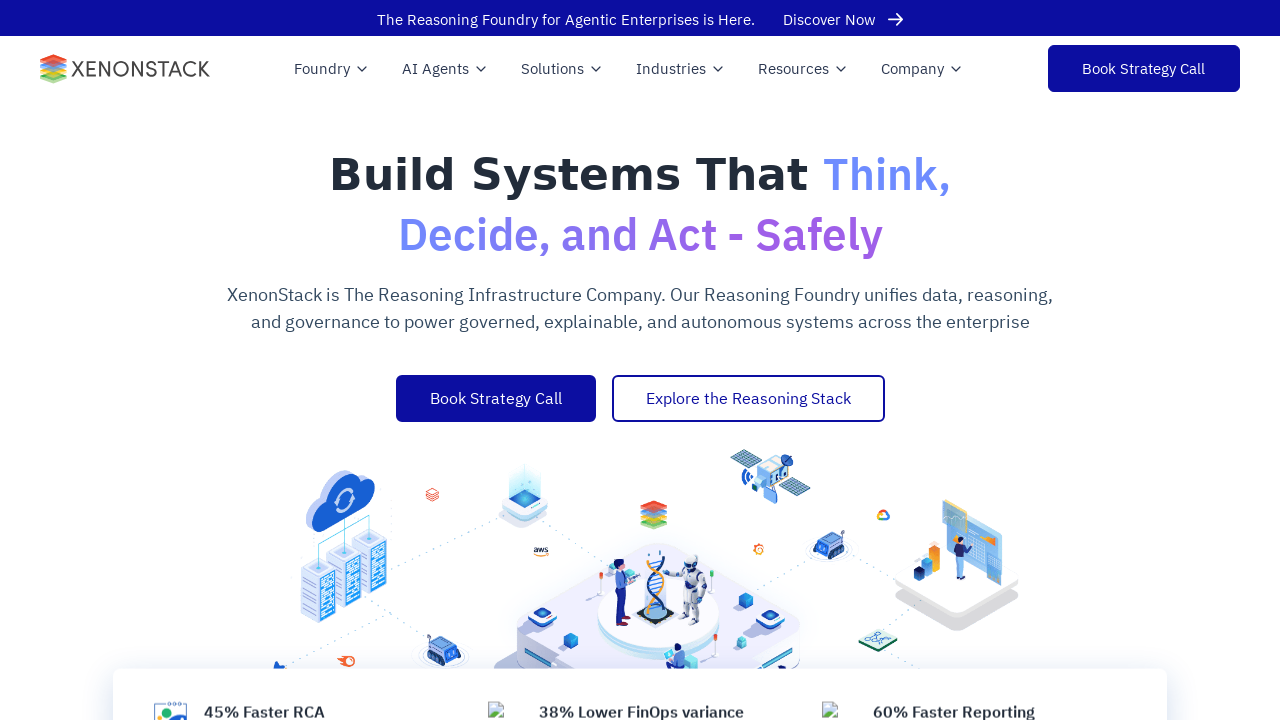

Verified image has non-empty alt attribute
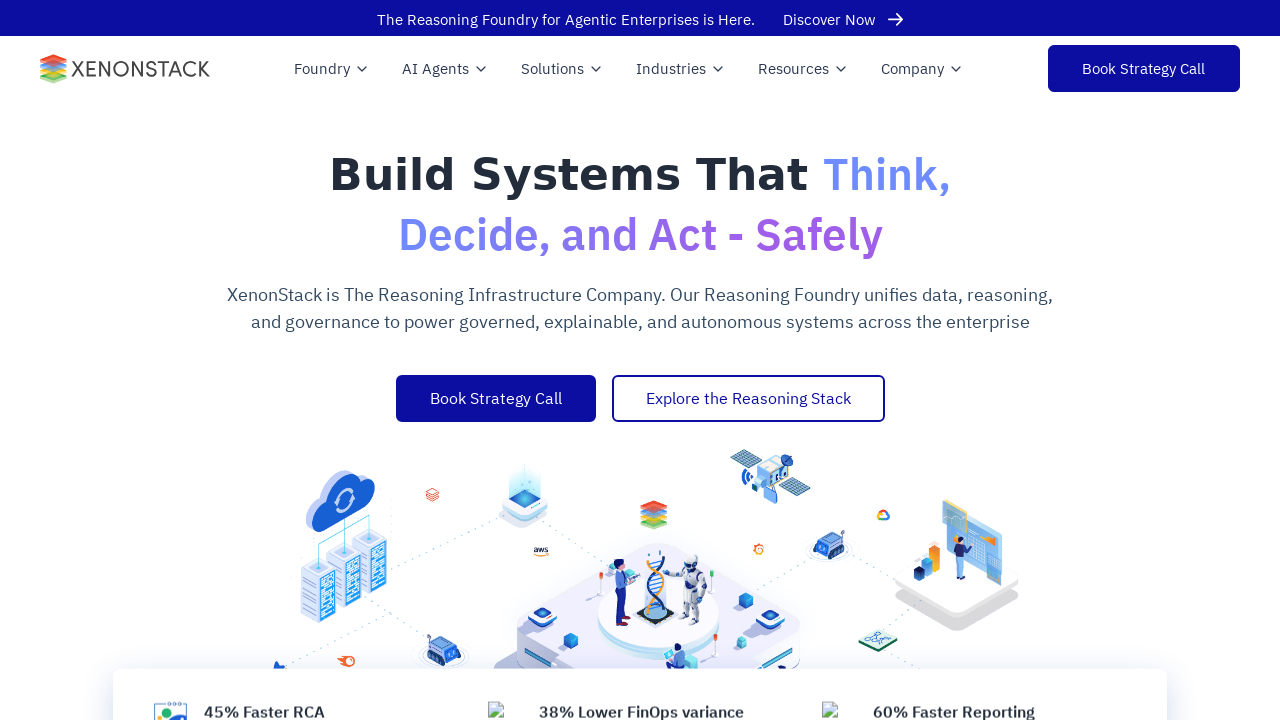

Checked alt attribute for an image element
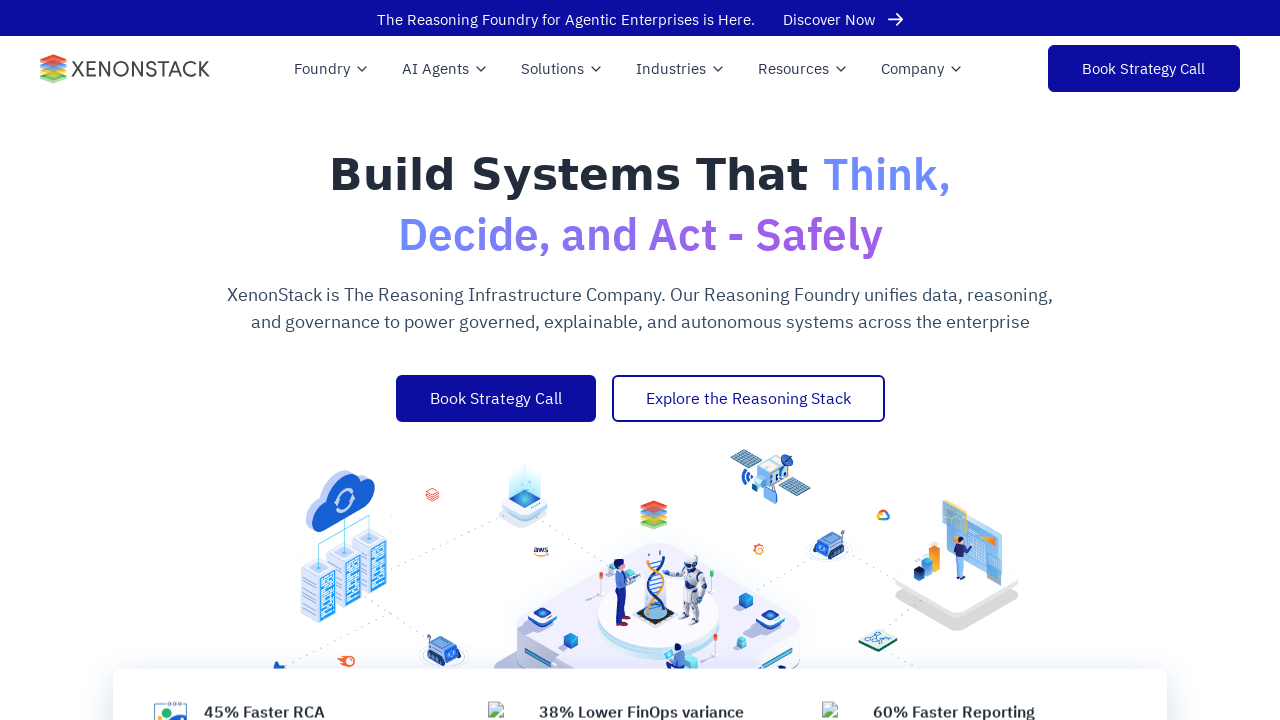

Verified image has non-empty alt attribute
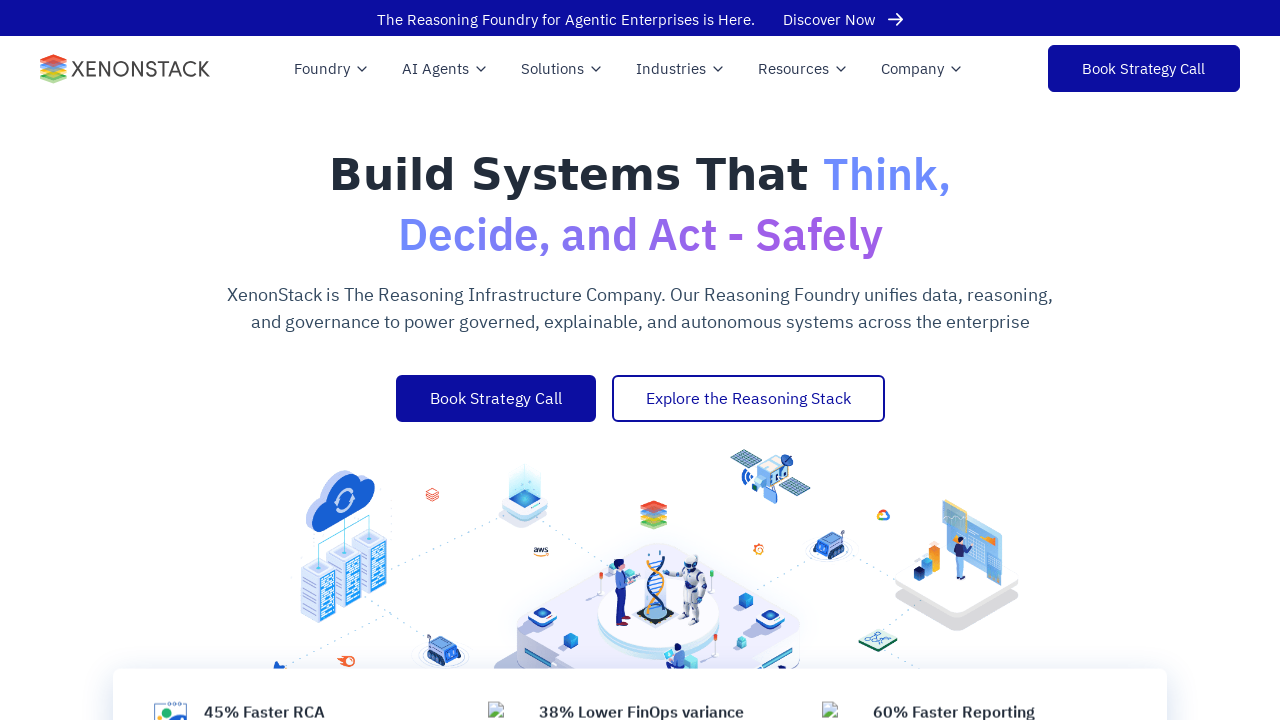

Checked alt attribute for an image element
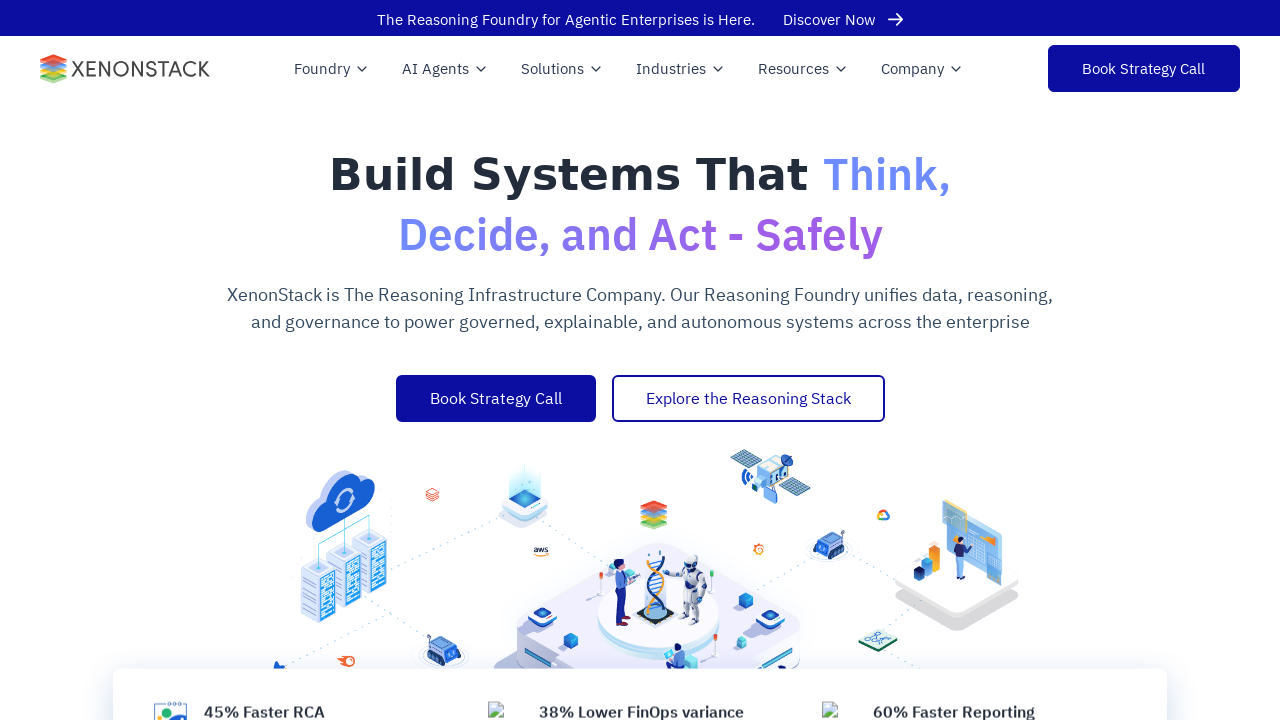

Verified image has non-empty alt attribute
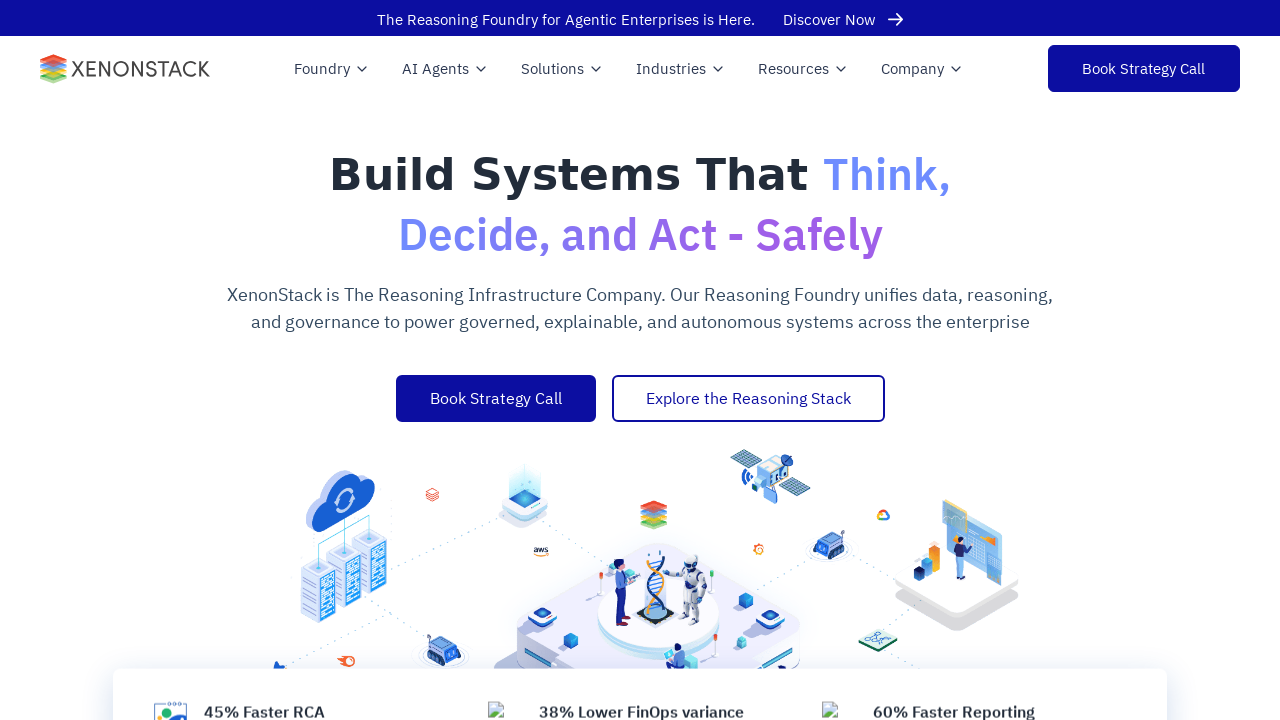

Checked alt attribute for an image element
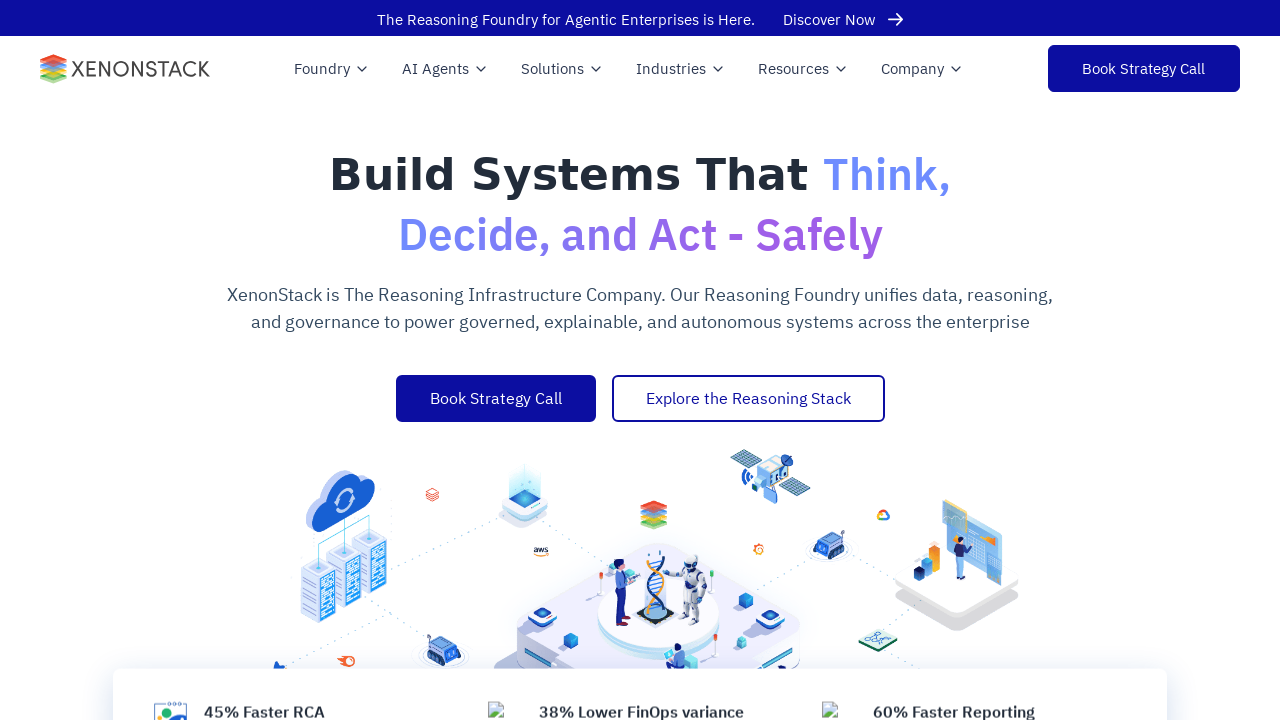

Verified image has non-empty alt attribute
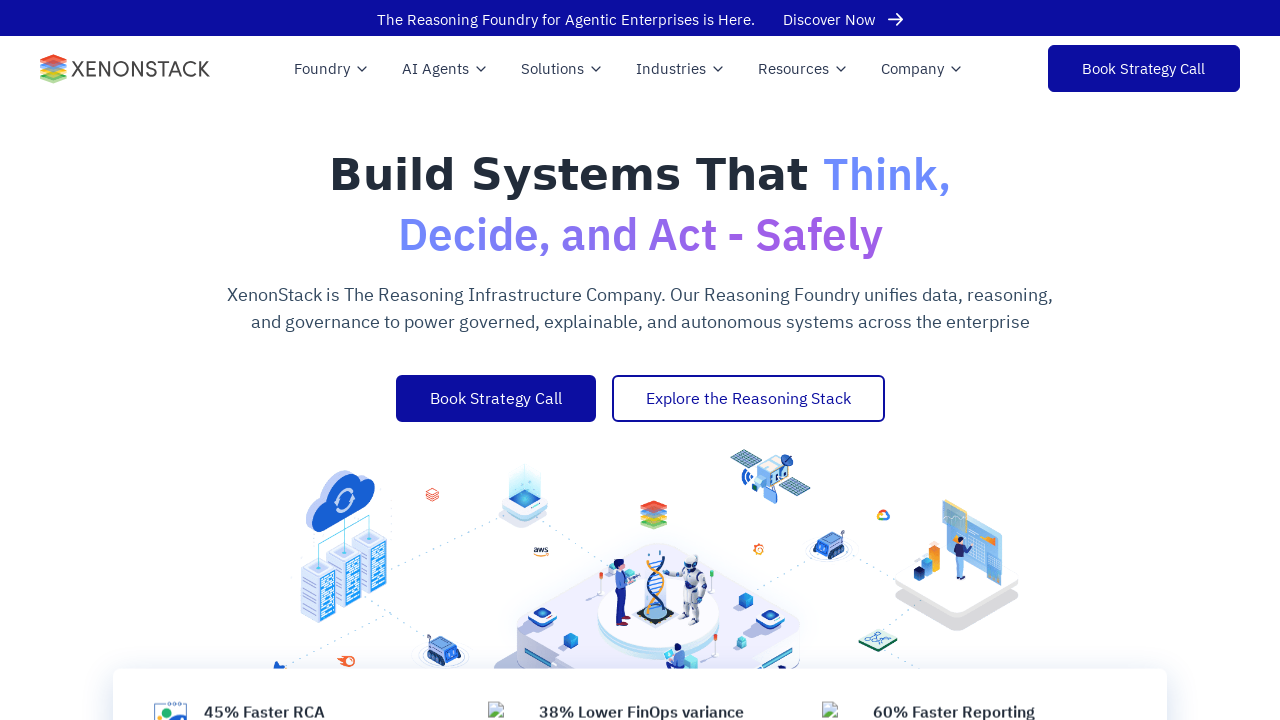

Checked alt attribute for an image element
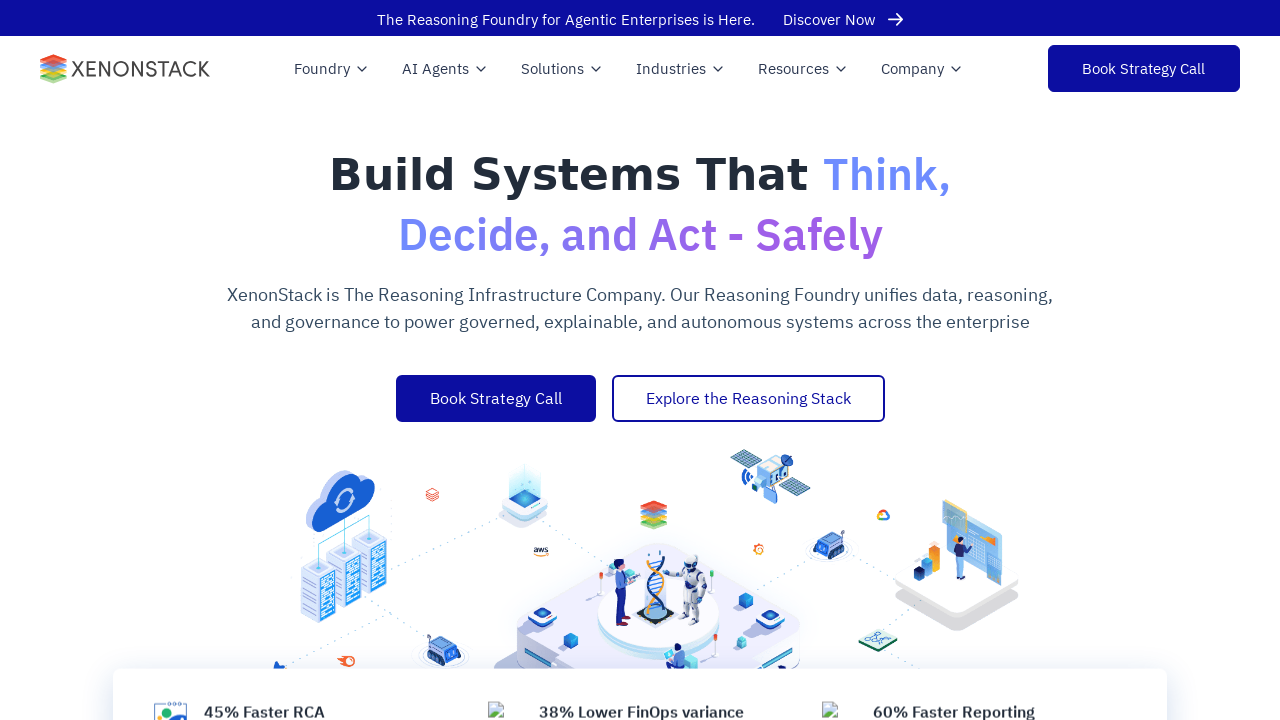

Verified image has non-empty alt attribute
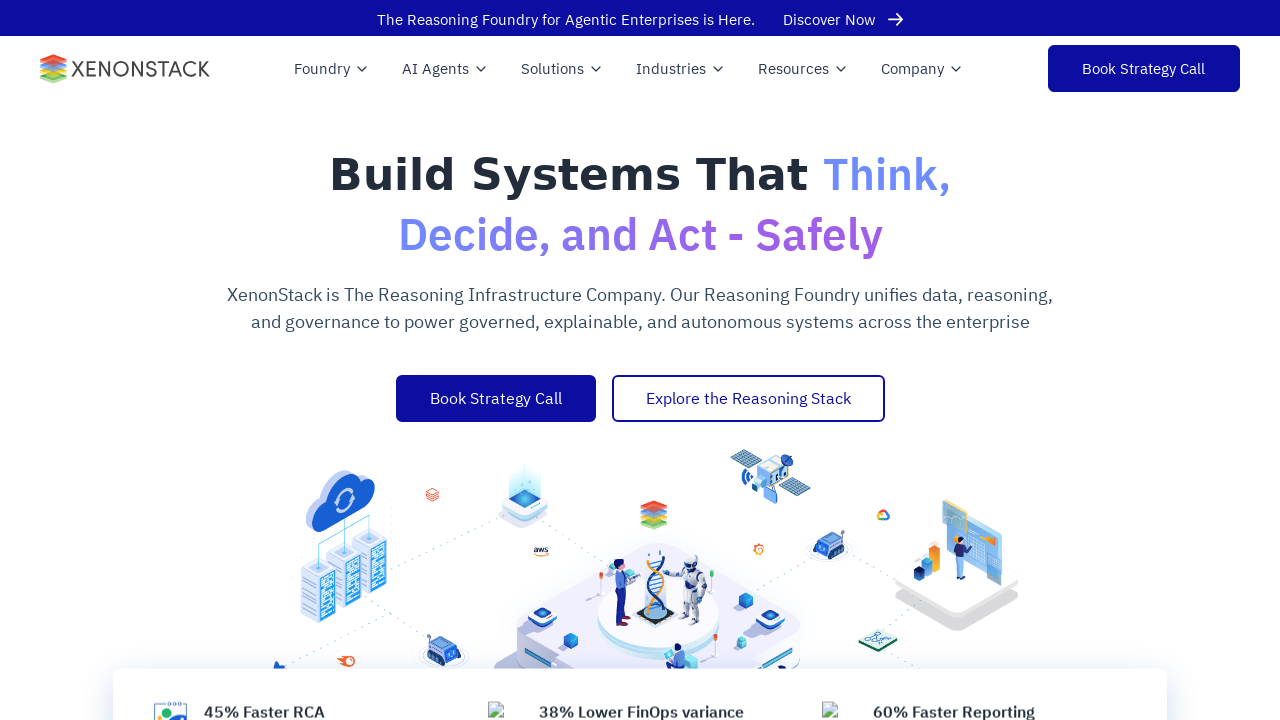

Checked alt attribute for an image element
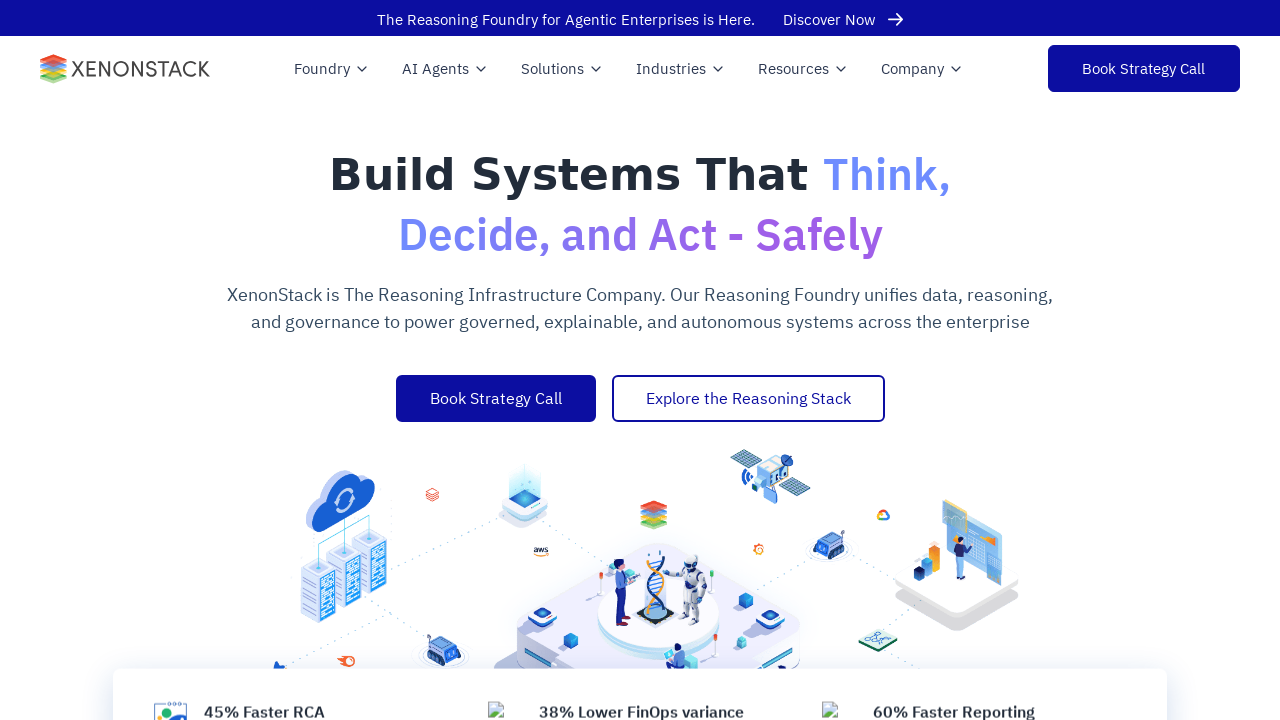

Verified image has non-empty alt attribute
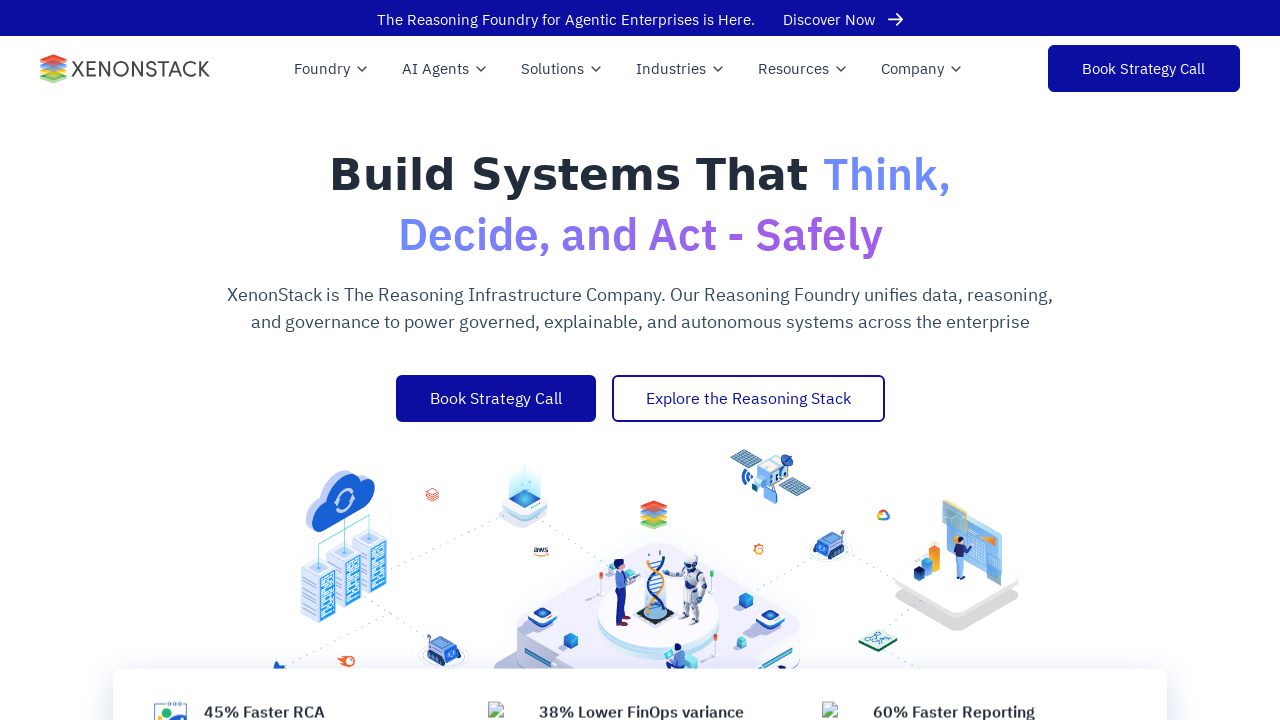

Checked alt attribute for an image element
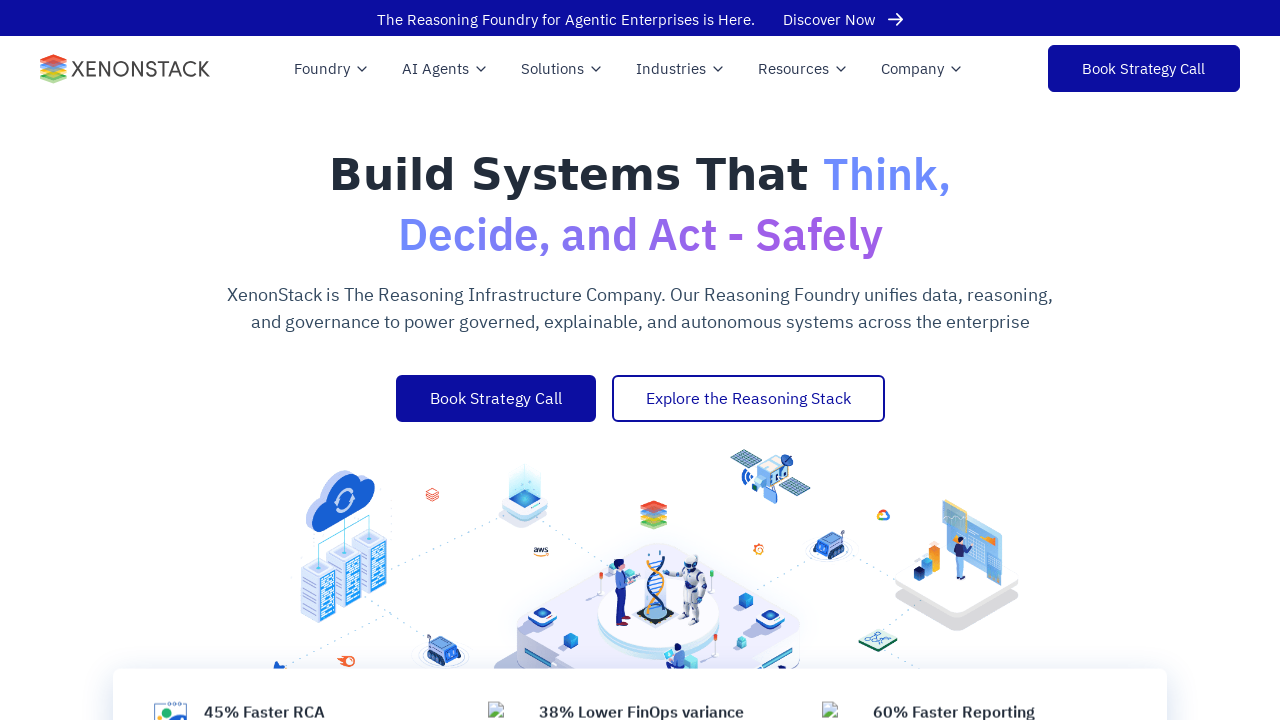

Verified image has non-empty alt attribute
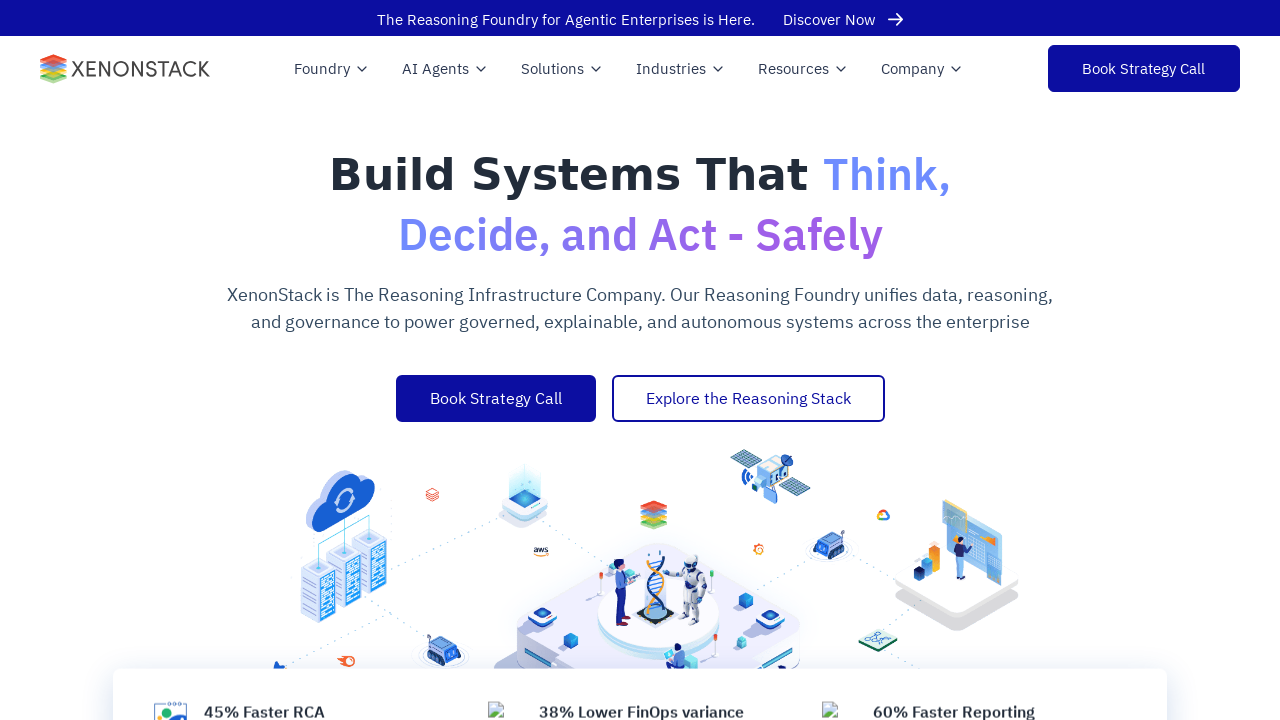

Checked alt attribute for an image element
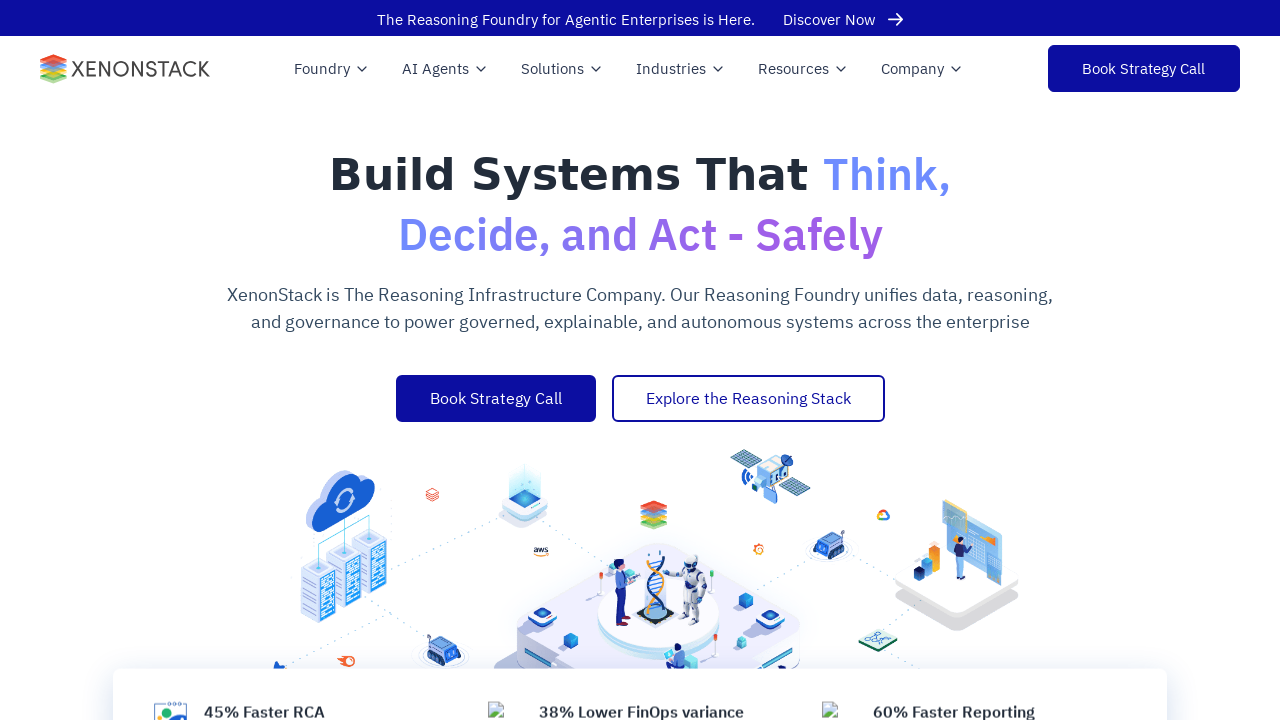

Verified image has non-empty alt attribute
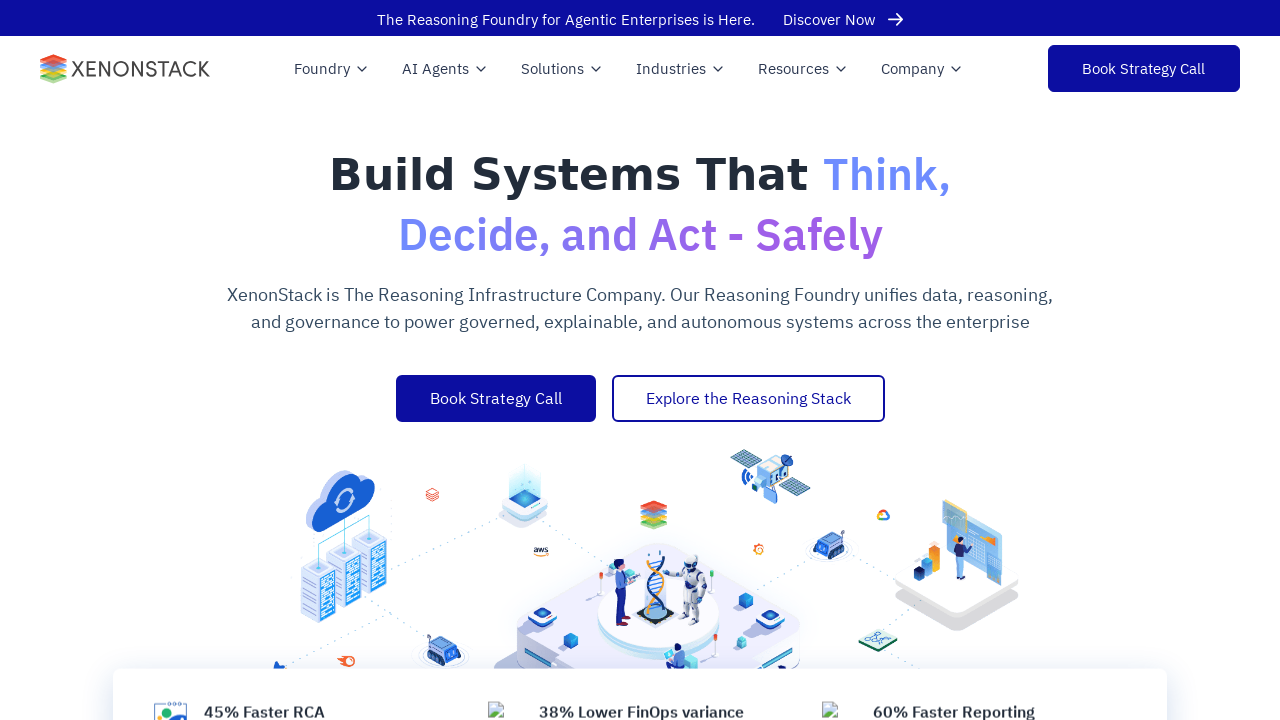

Checked alt attribute for an image element
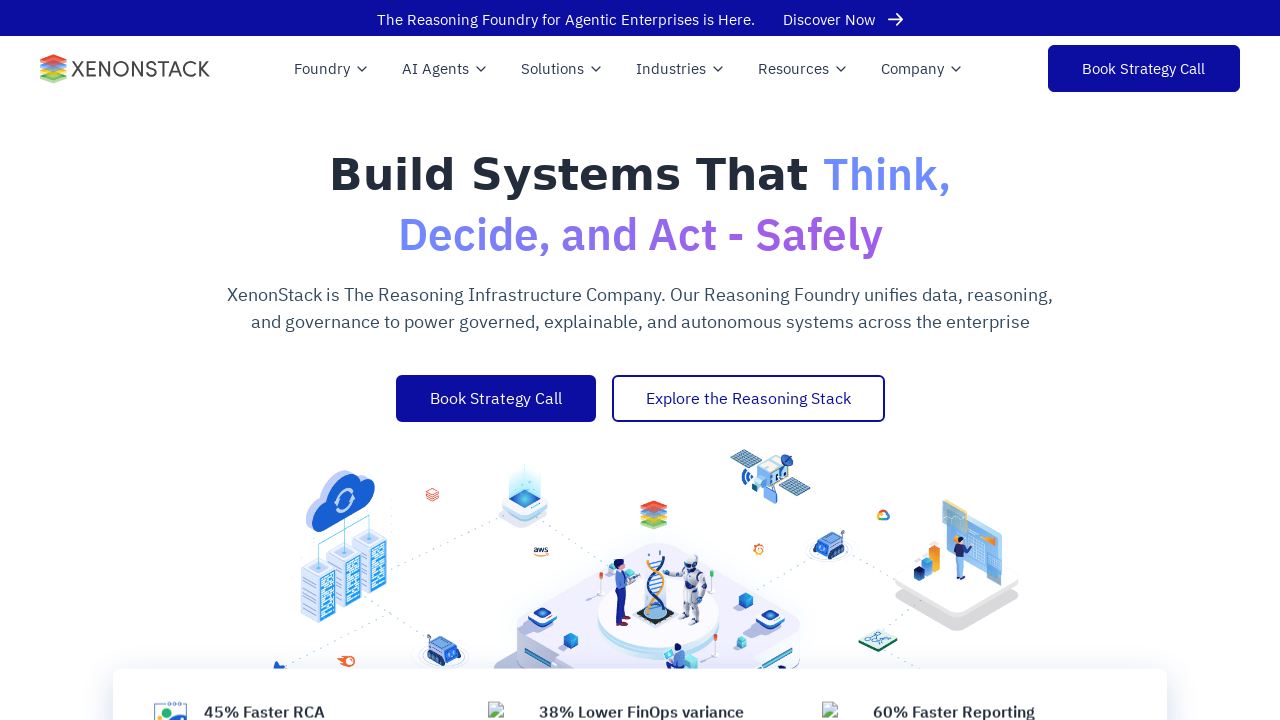

Verified image has non-empty alt attribute
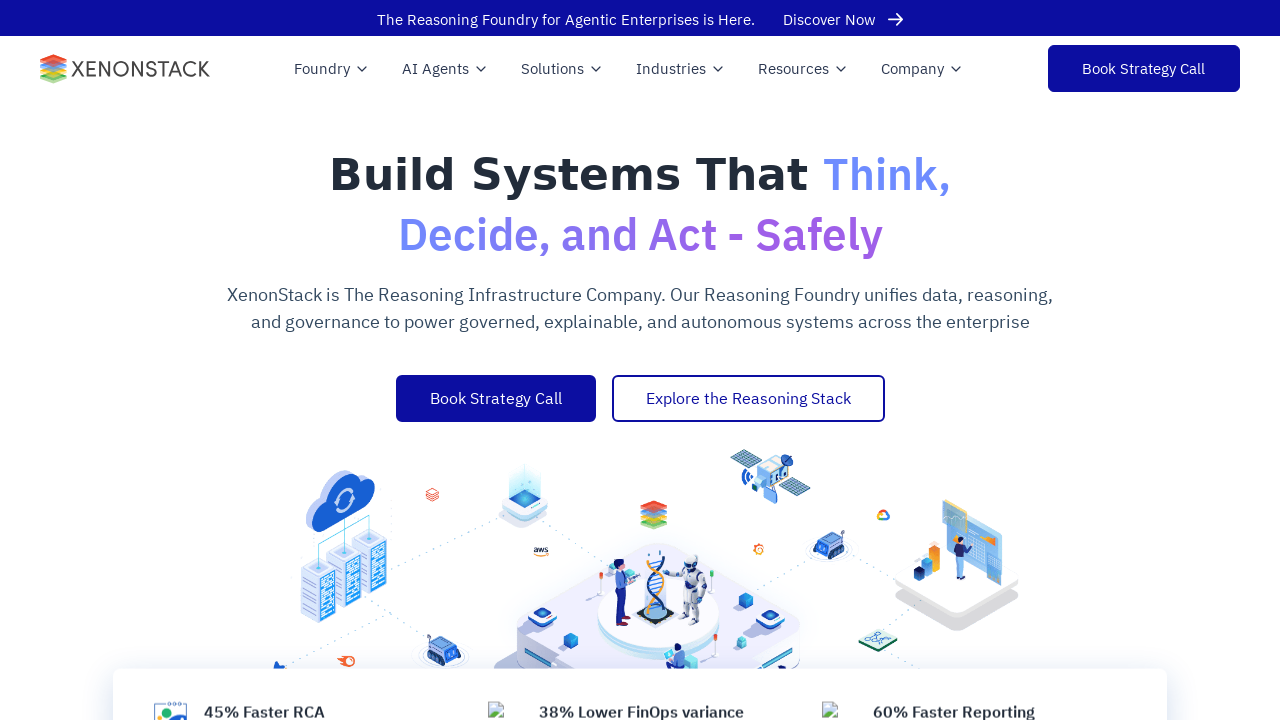

Checked alt attribute for an image element
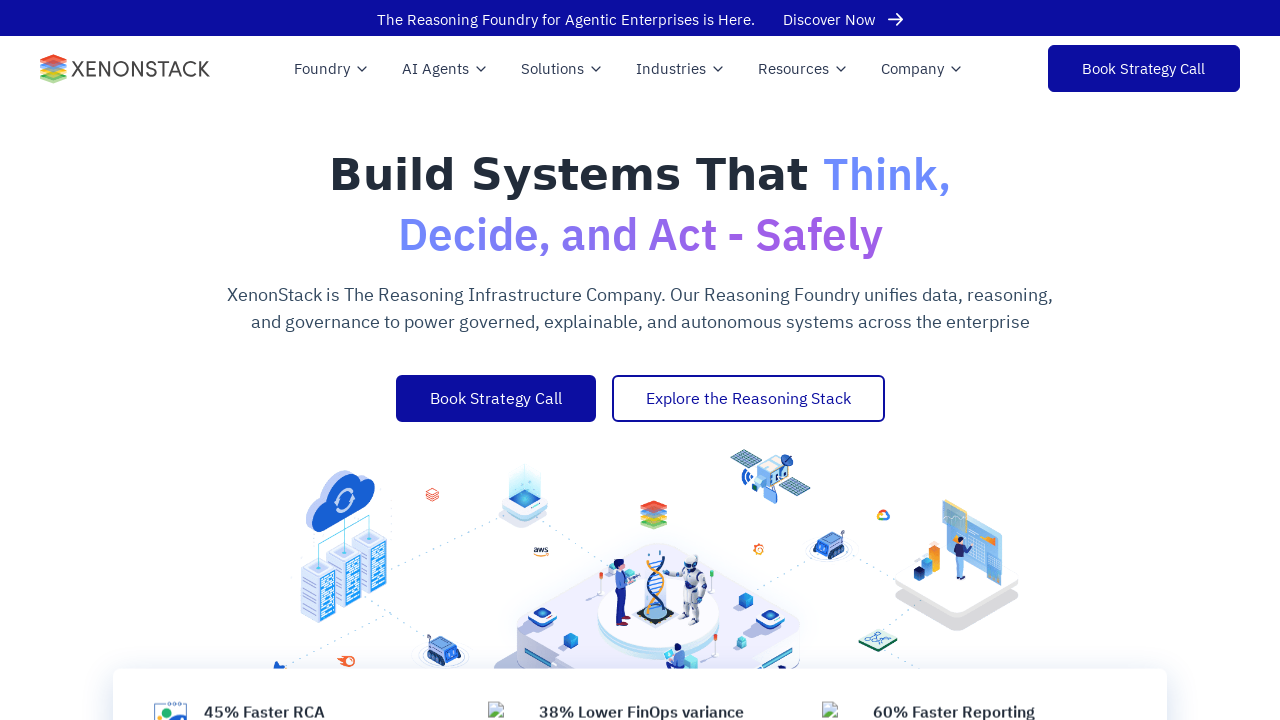

Verified image has non-empty alt attribute
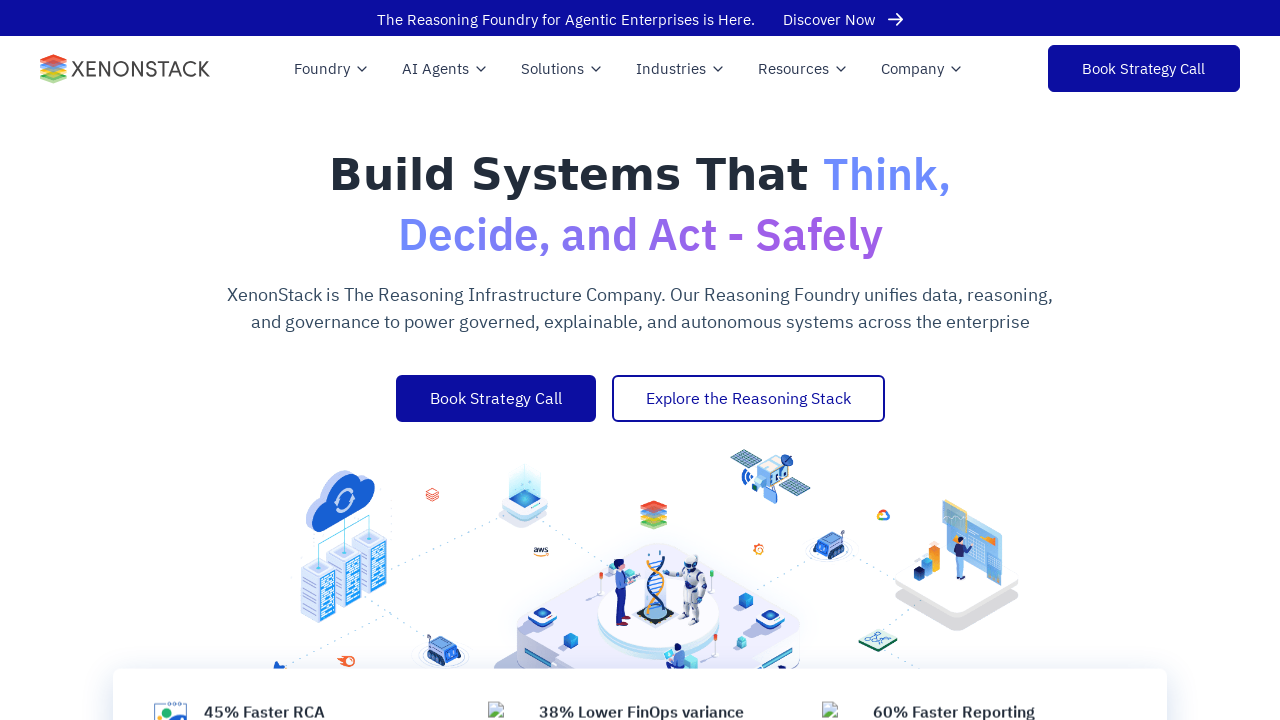

Checked alt attribute for an image element
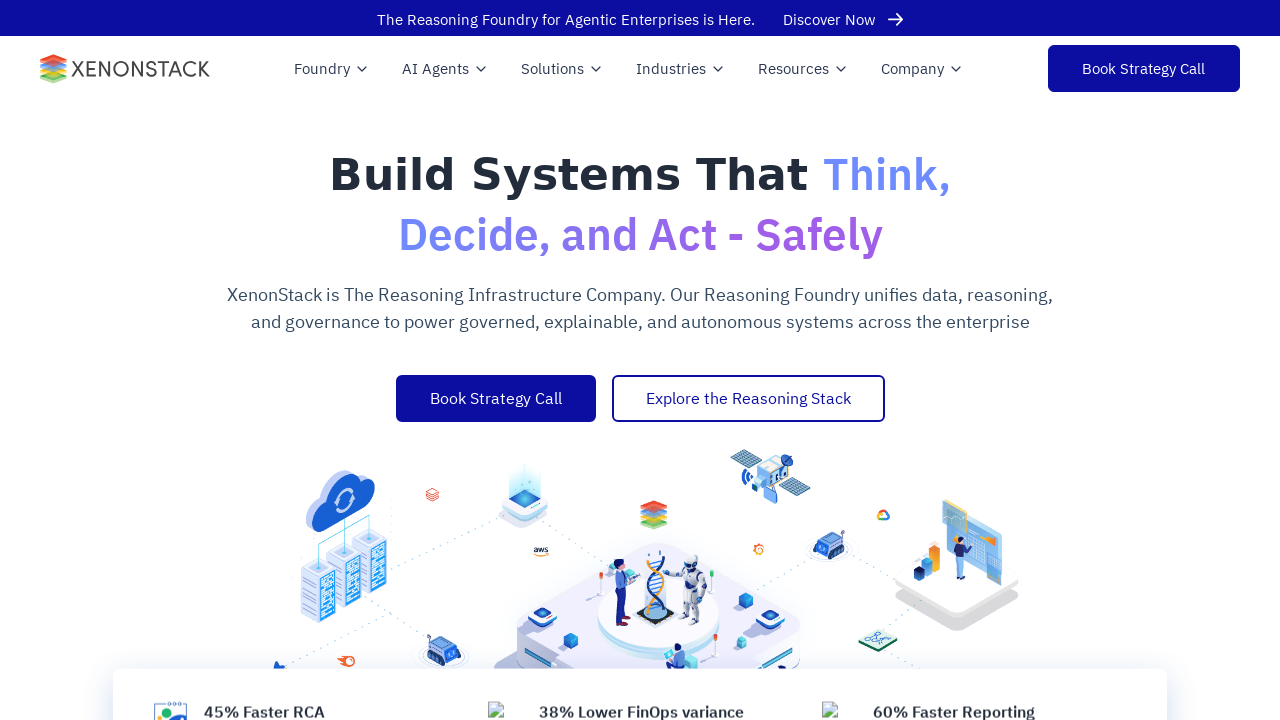

Verified image has non-empty alt attribute
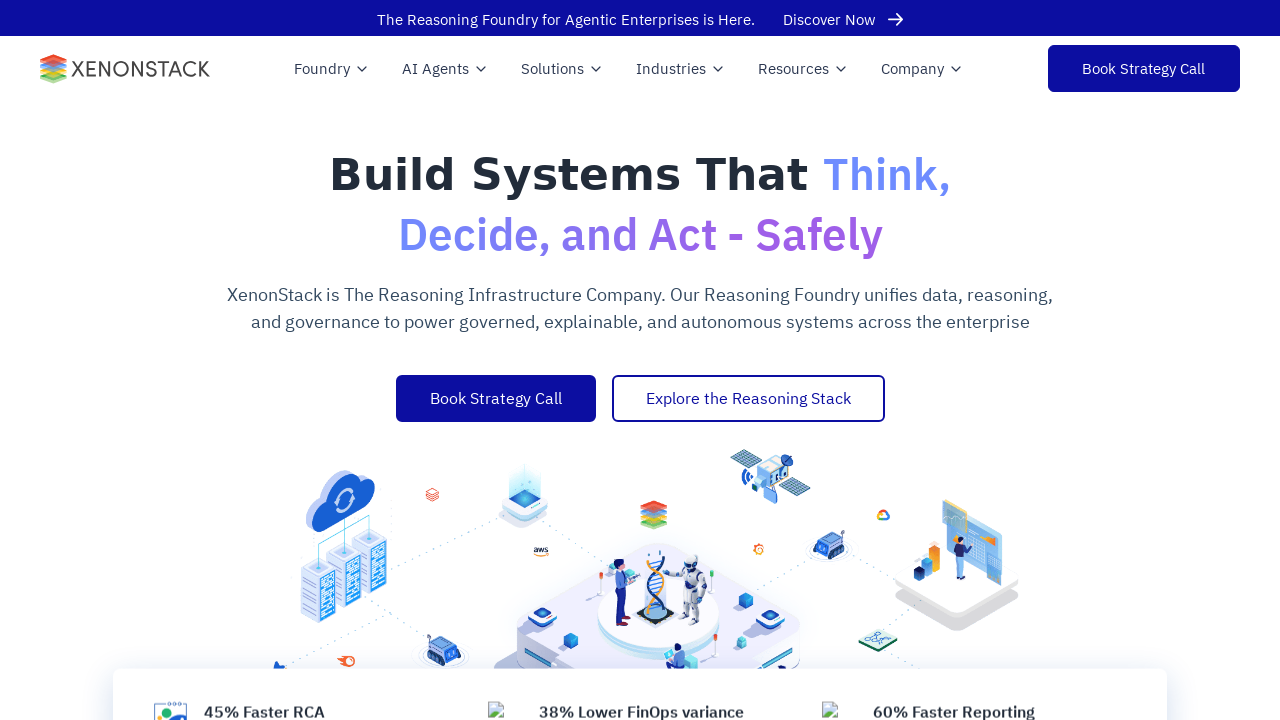

Checked alt attribute for an image element
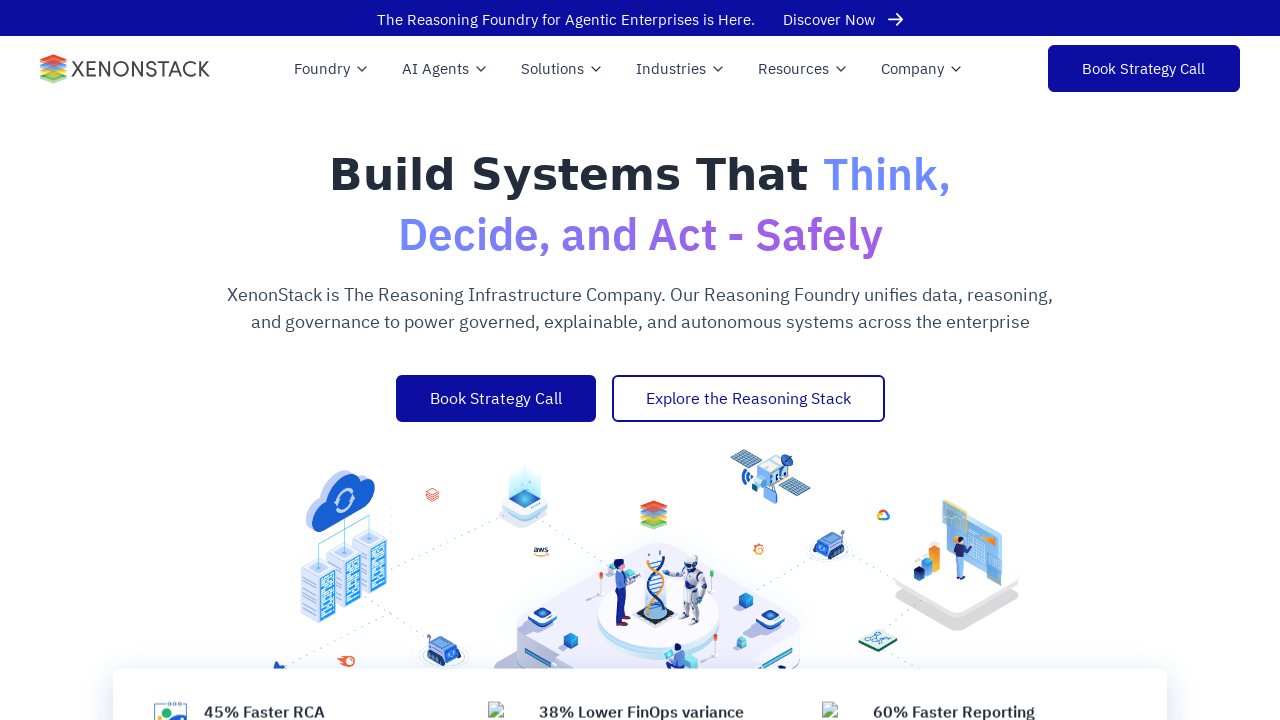

Verified image has non-empty alt attribute
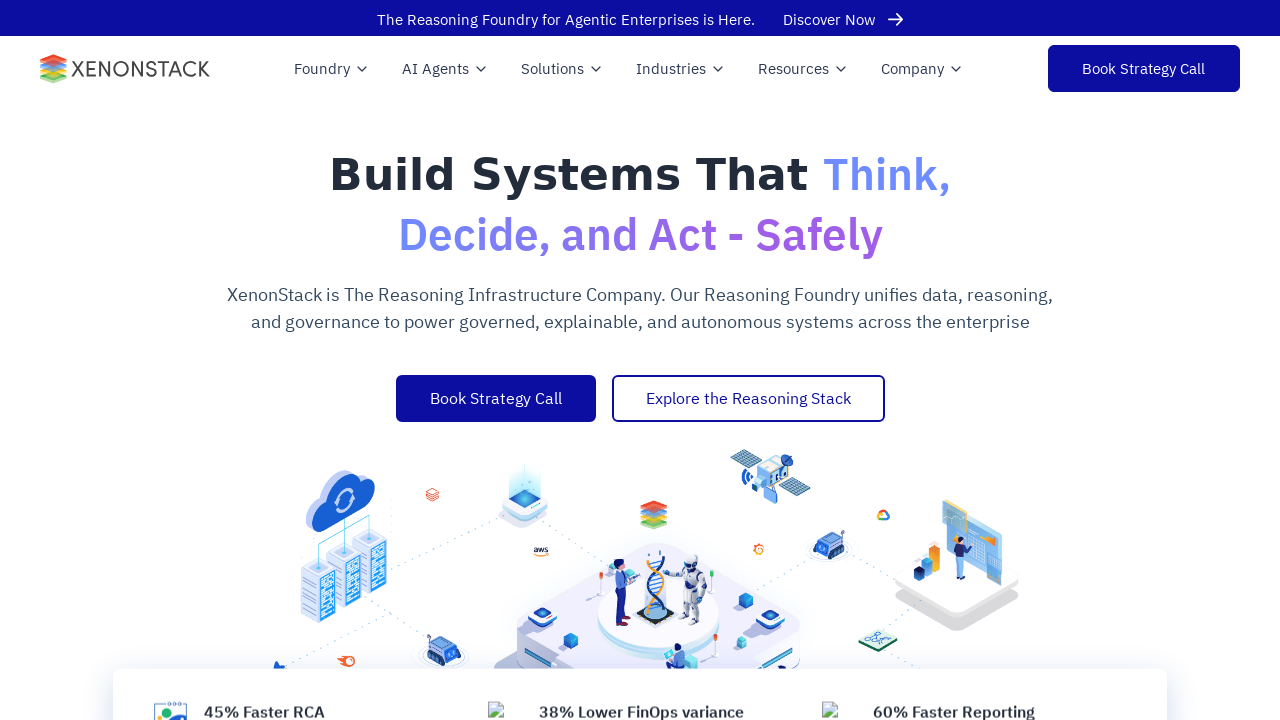

Checked alt attribute for an image element
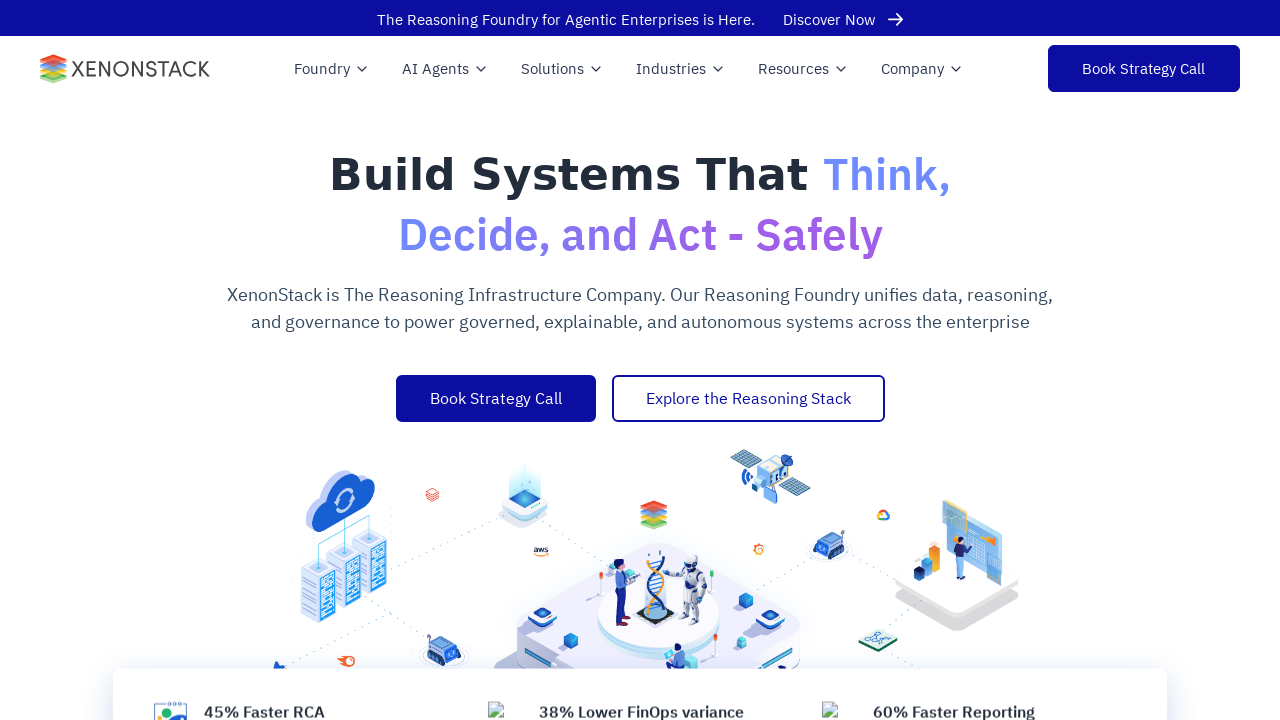

Verified image has non-empty alt attribute
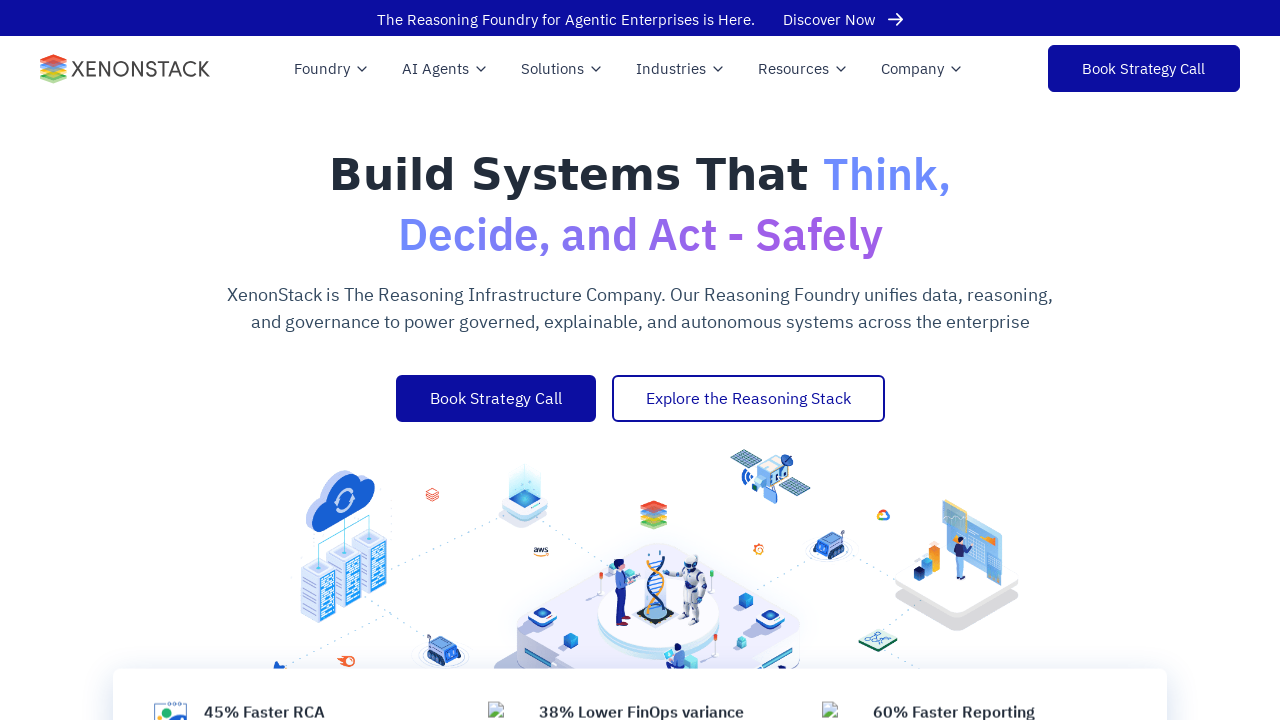

Checked alt attribute for an image element
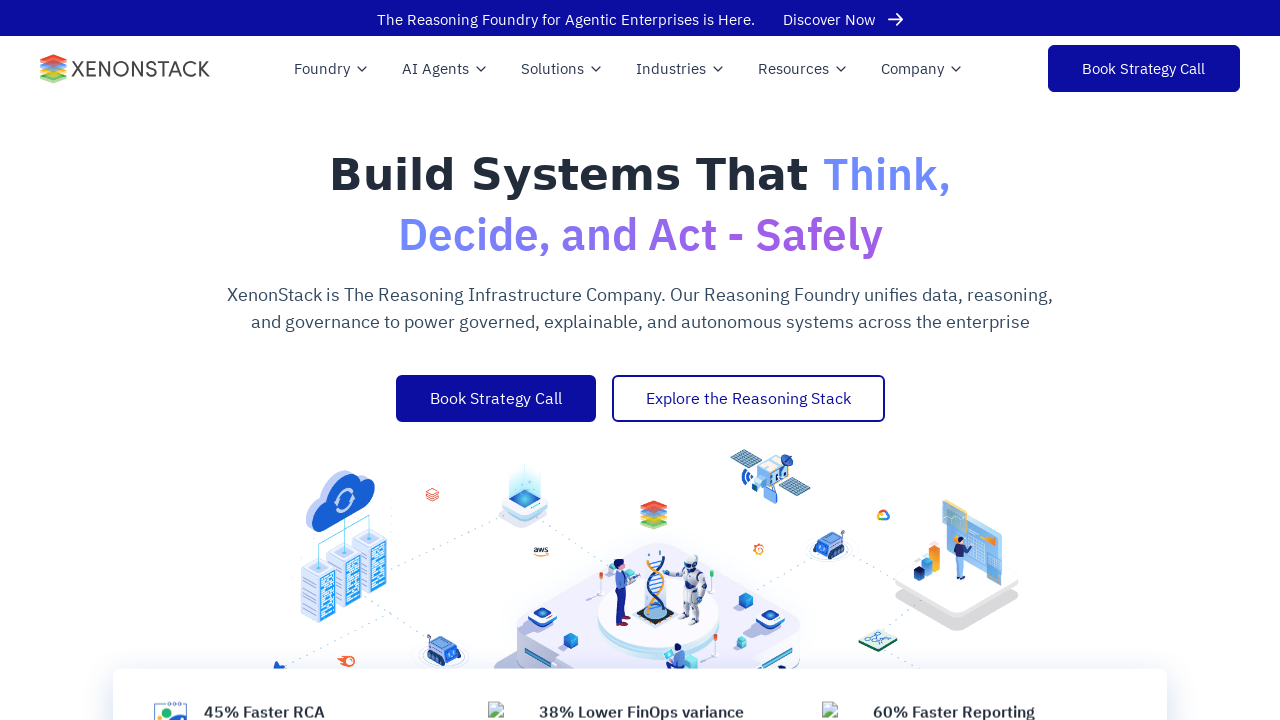

Verified image has non-empty alt attribute
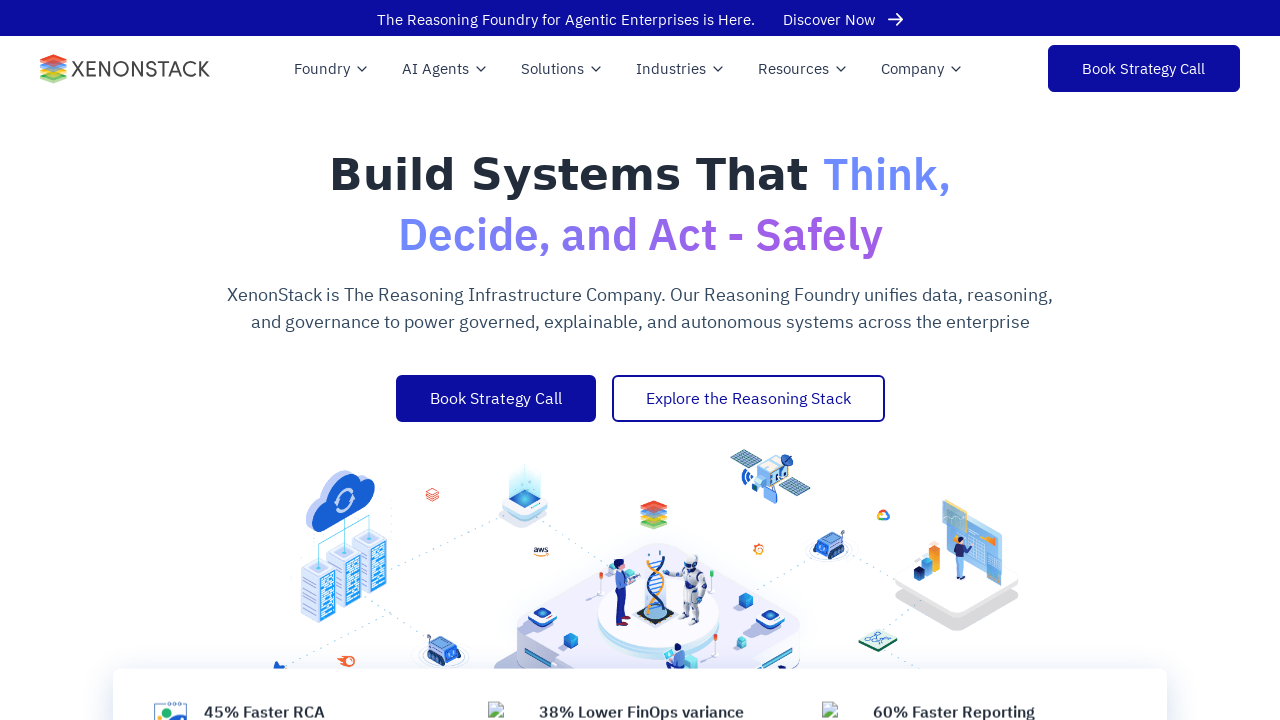

Checked alt attribute for an image element
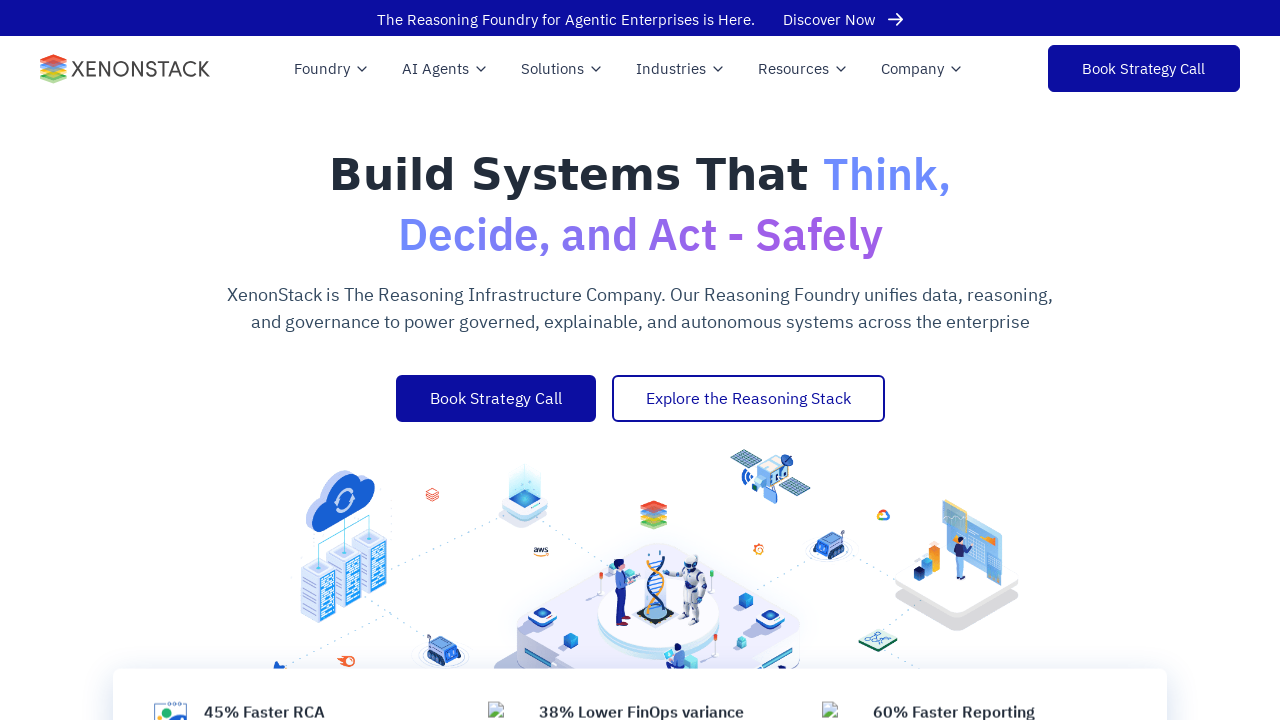

Verified image has non-empty alt attribute
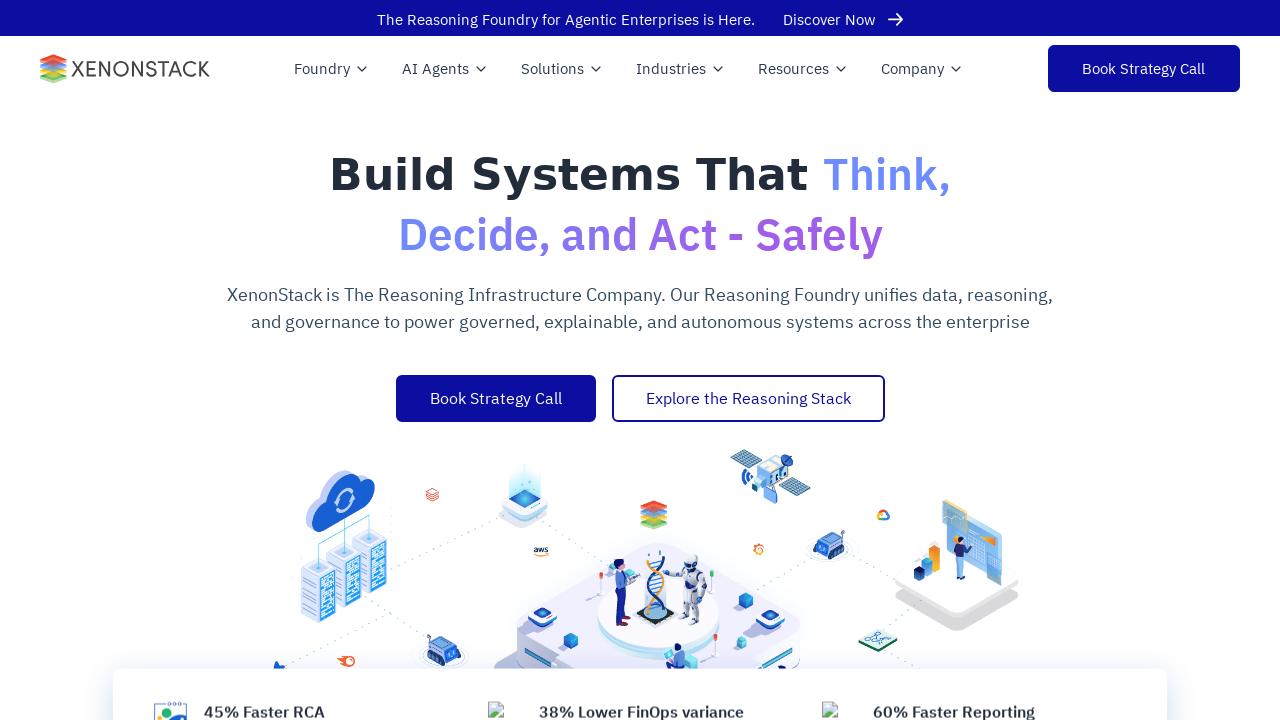

Checked alt attribute for an image element
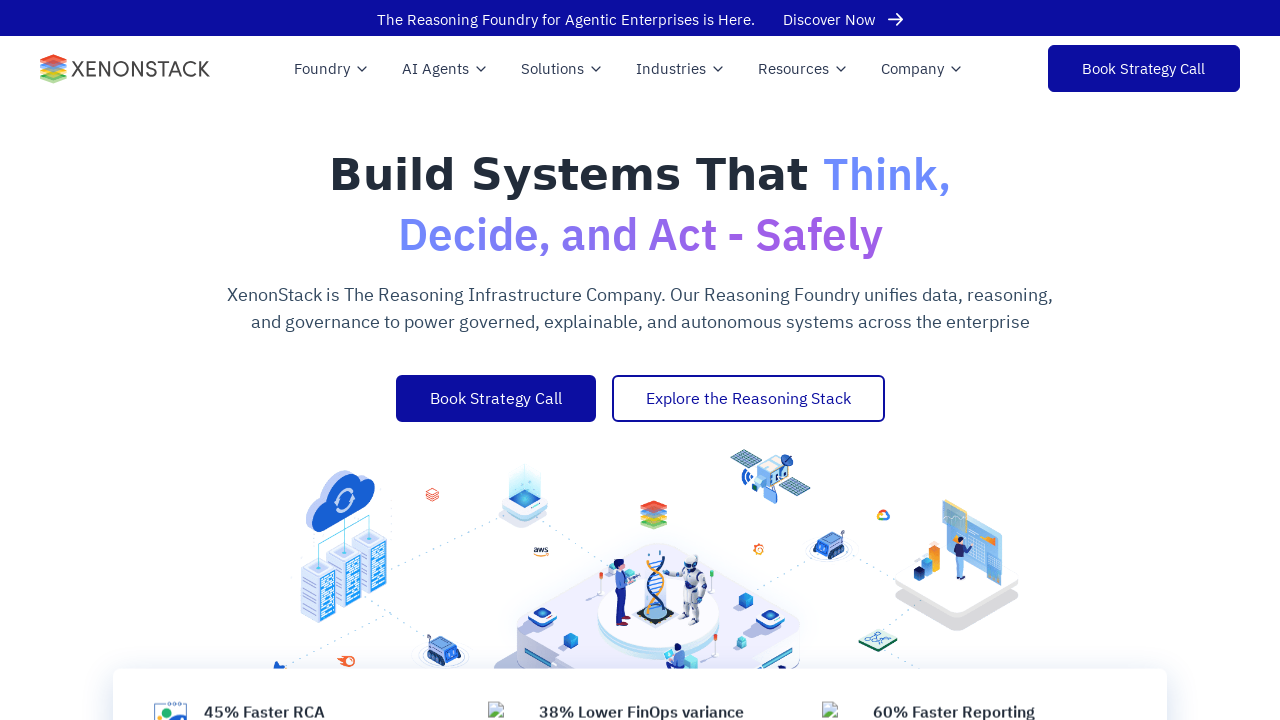

Verified image has non-empty alt attribute
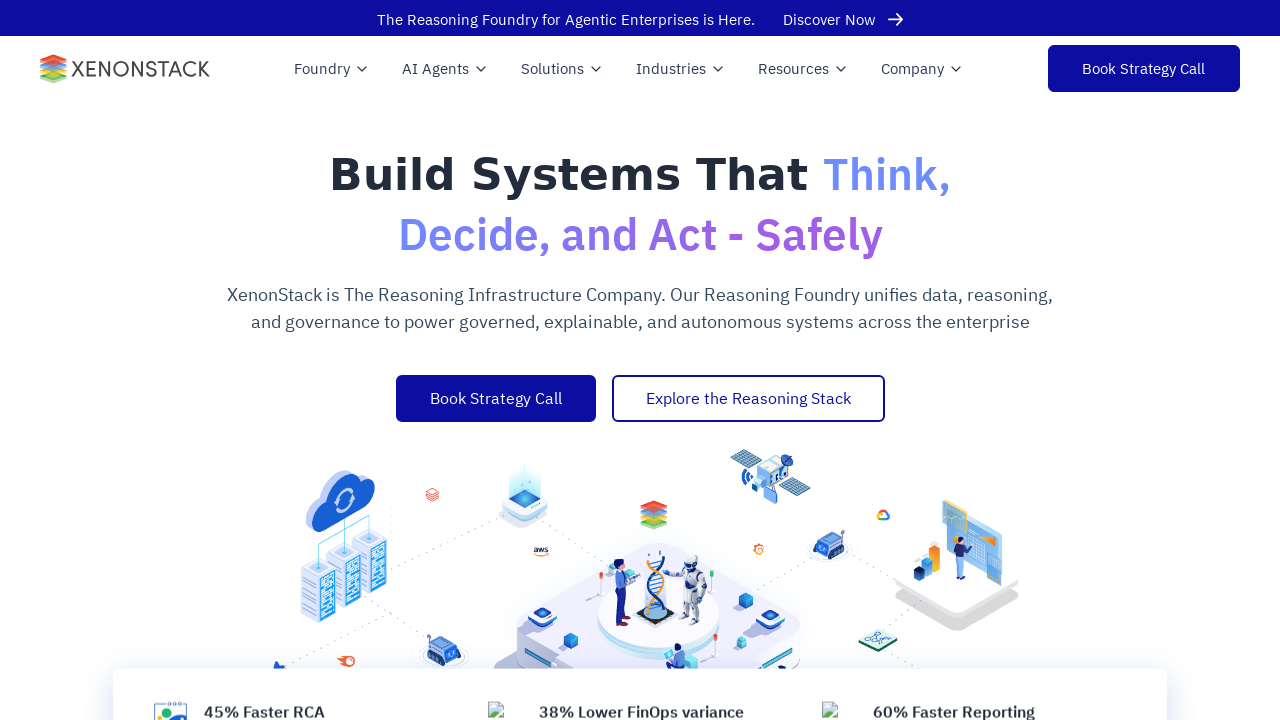

Checked alt attribute for an image element
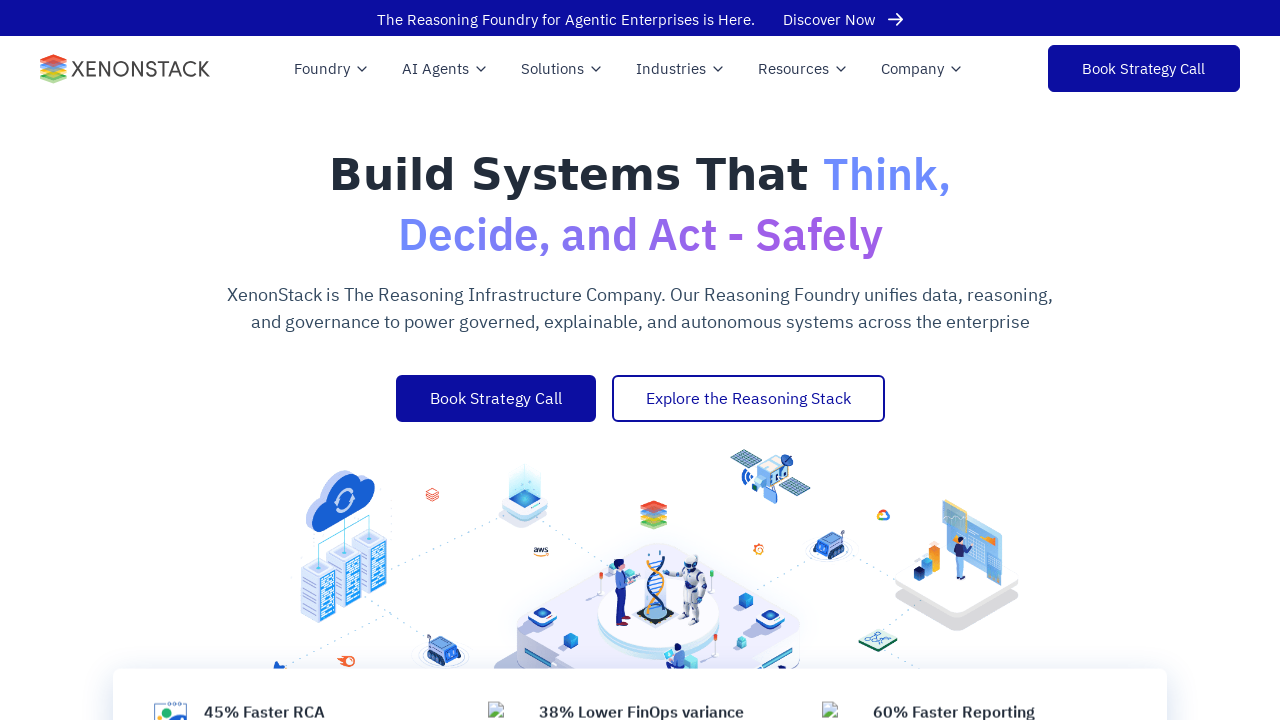

Verified image has non-empty alt attribute
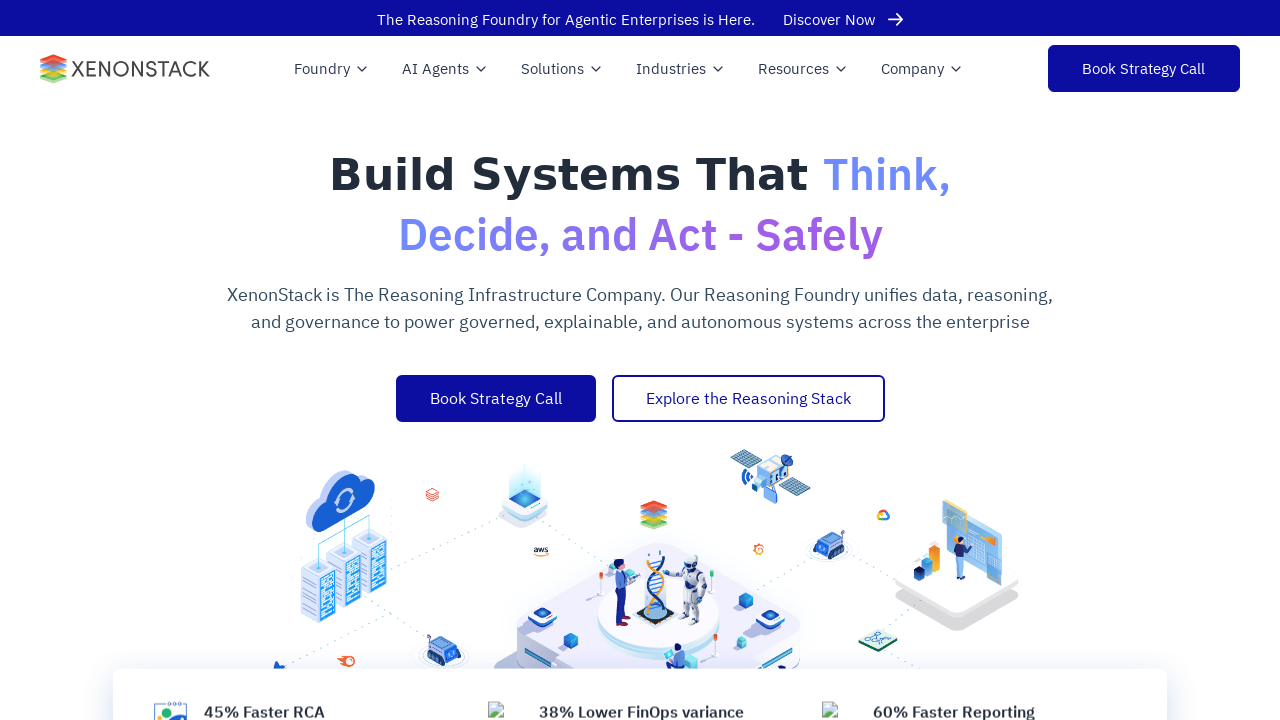

Checked alt attribute for an image element
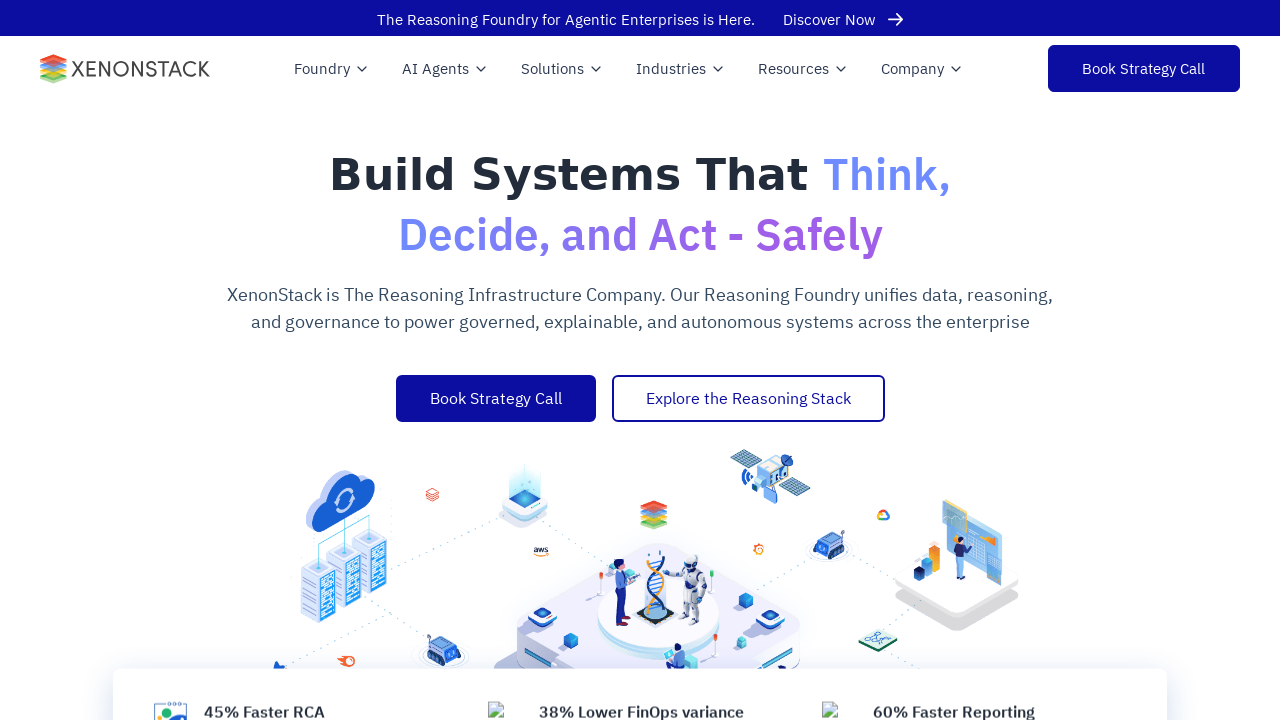

Verified image has non-empty alt attribute
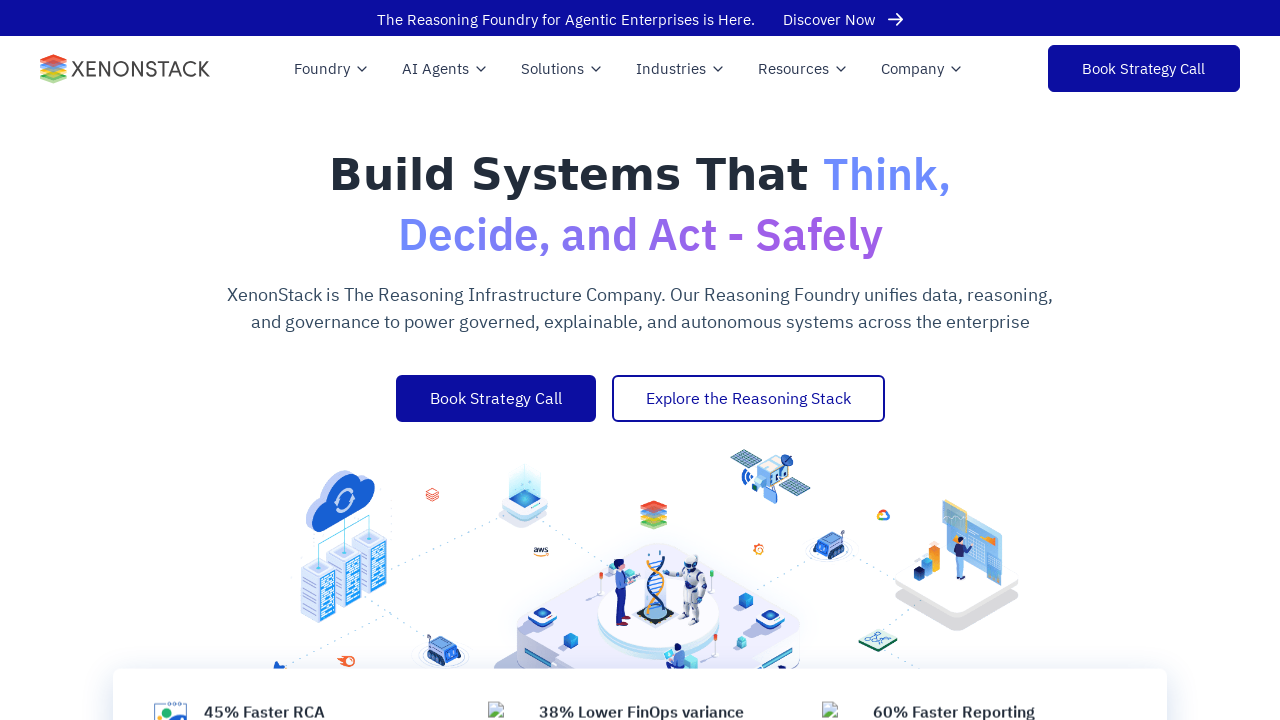

Checked alt attribute for an image element
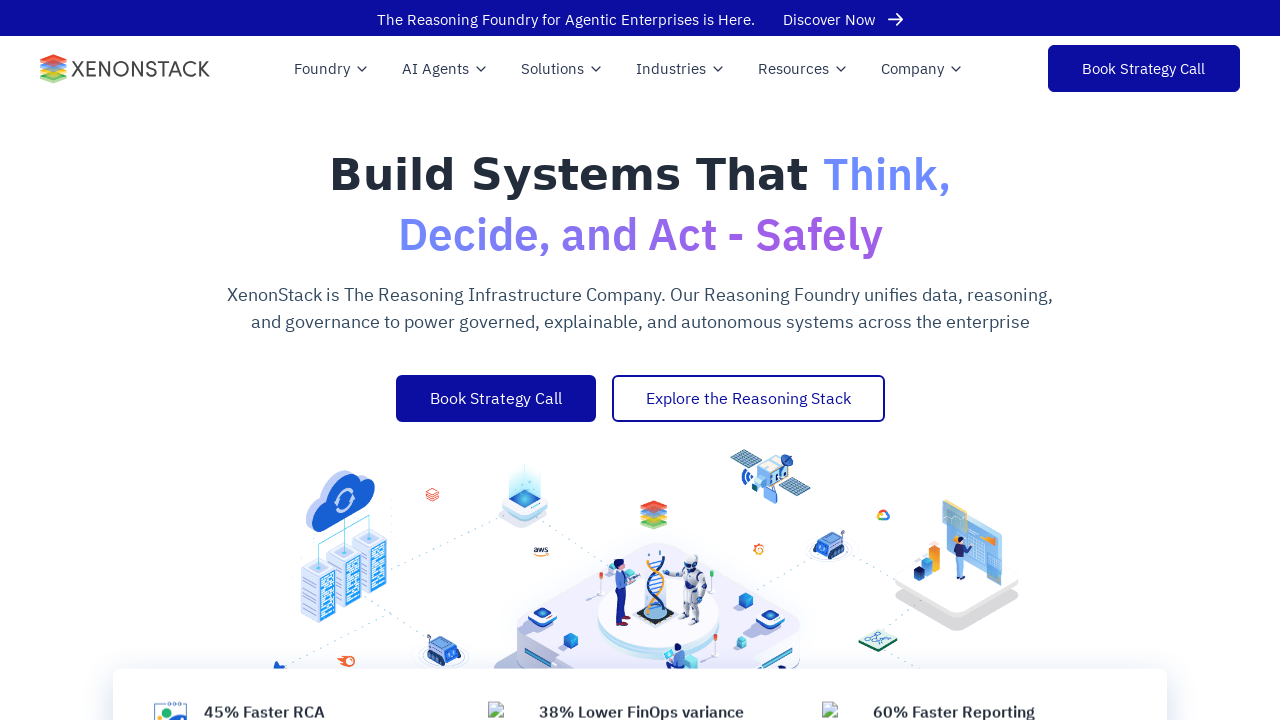

Verified image has non-empty alt attribute
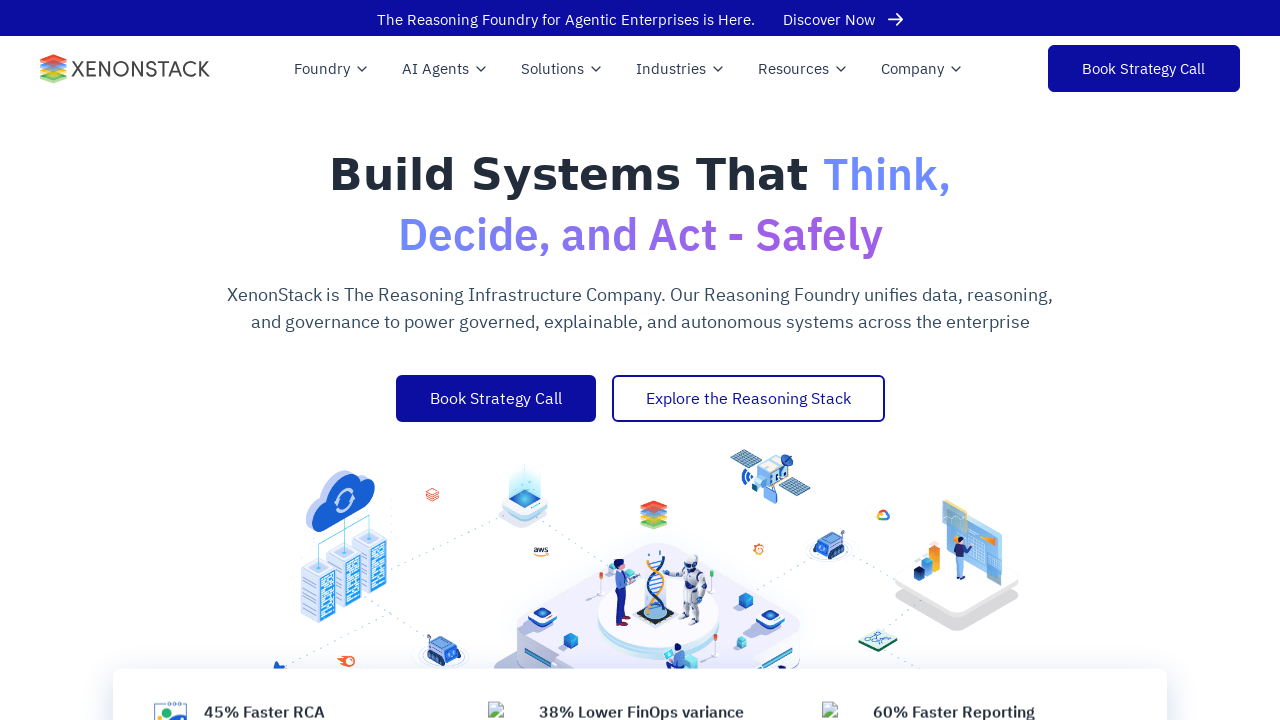

Checked alt attribute for an image element
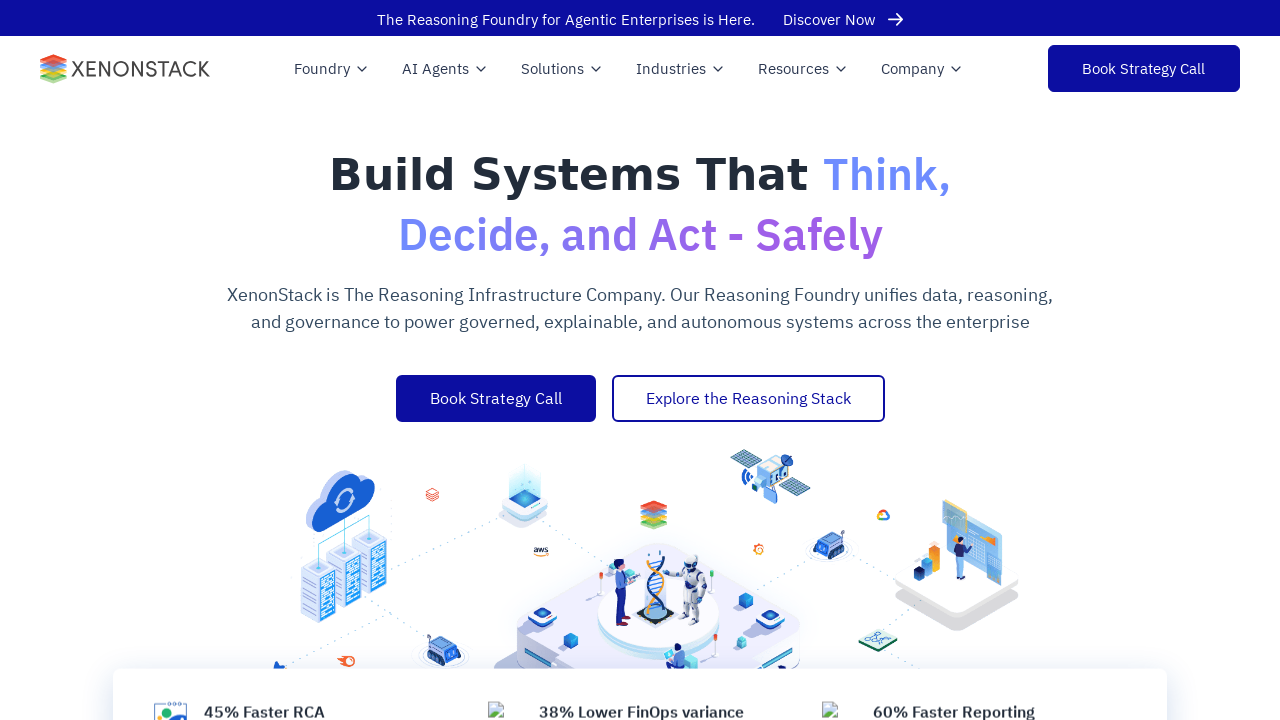

Verified image has non-empty alt attribute
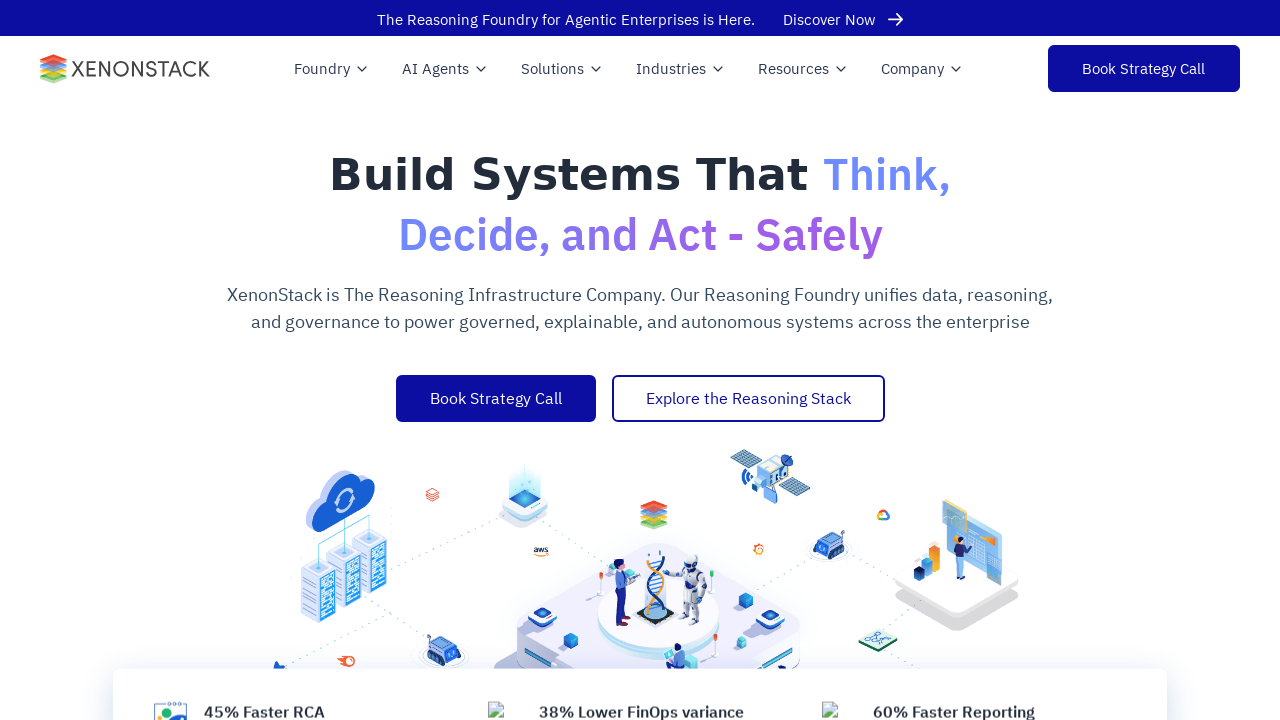

Checked alt attribute for an image element
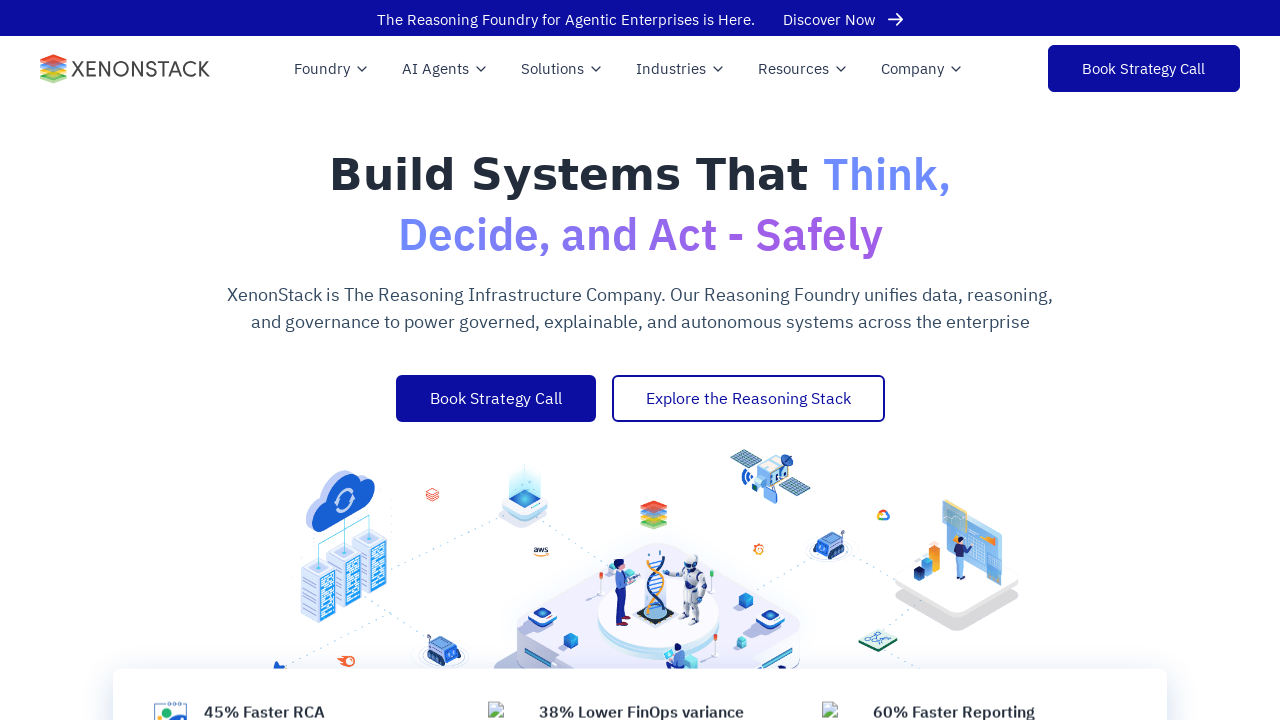

Verified image has non-empty alt attribute
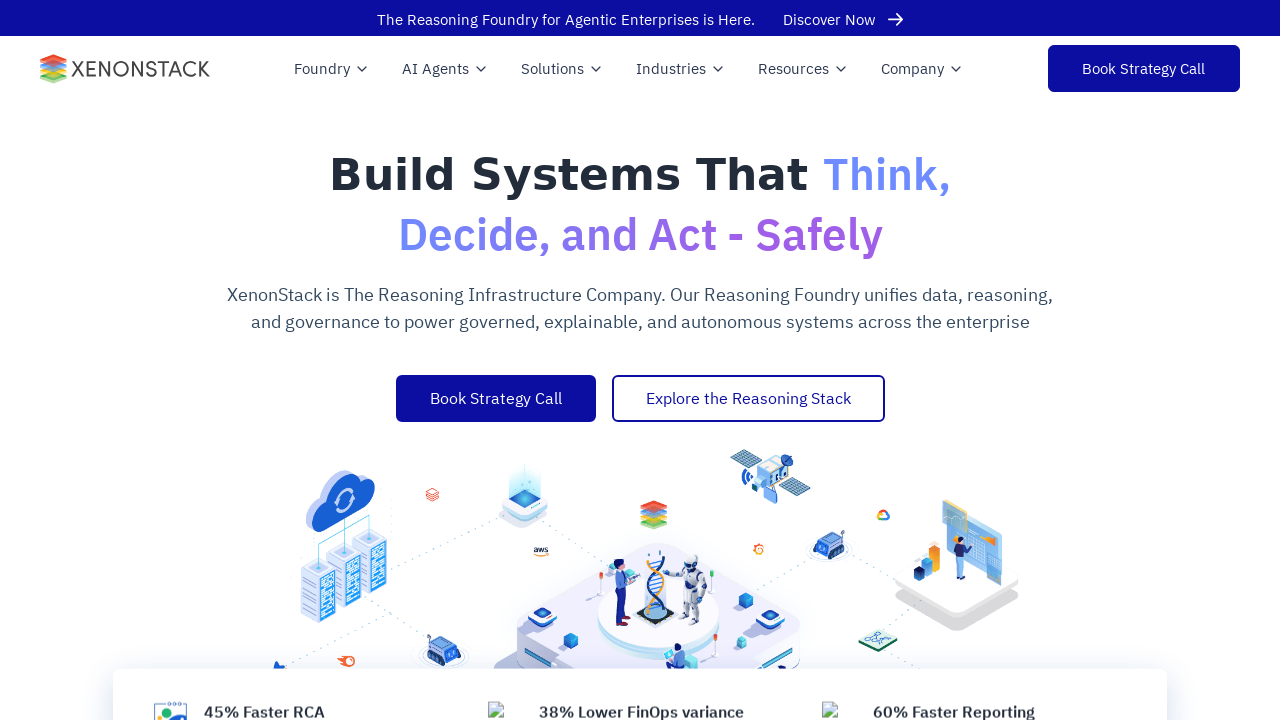

Checked alt attribute for an image element
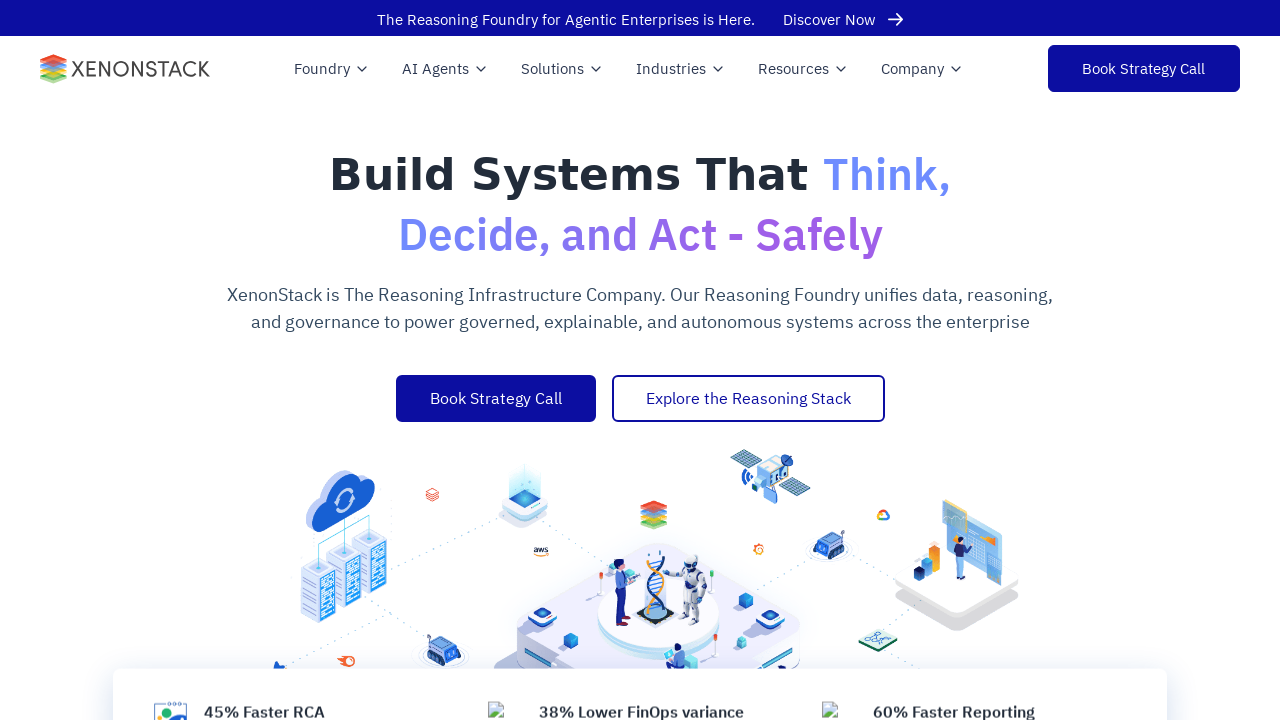

Verified image has non-empty alt attribute
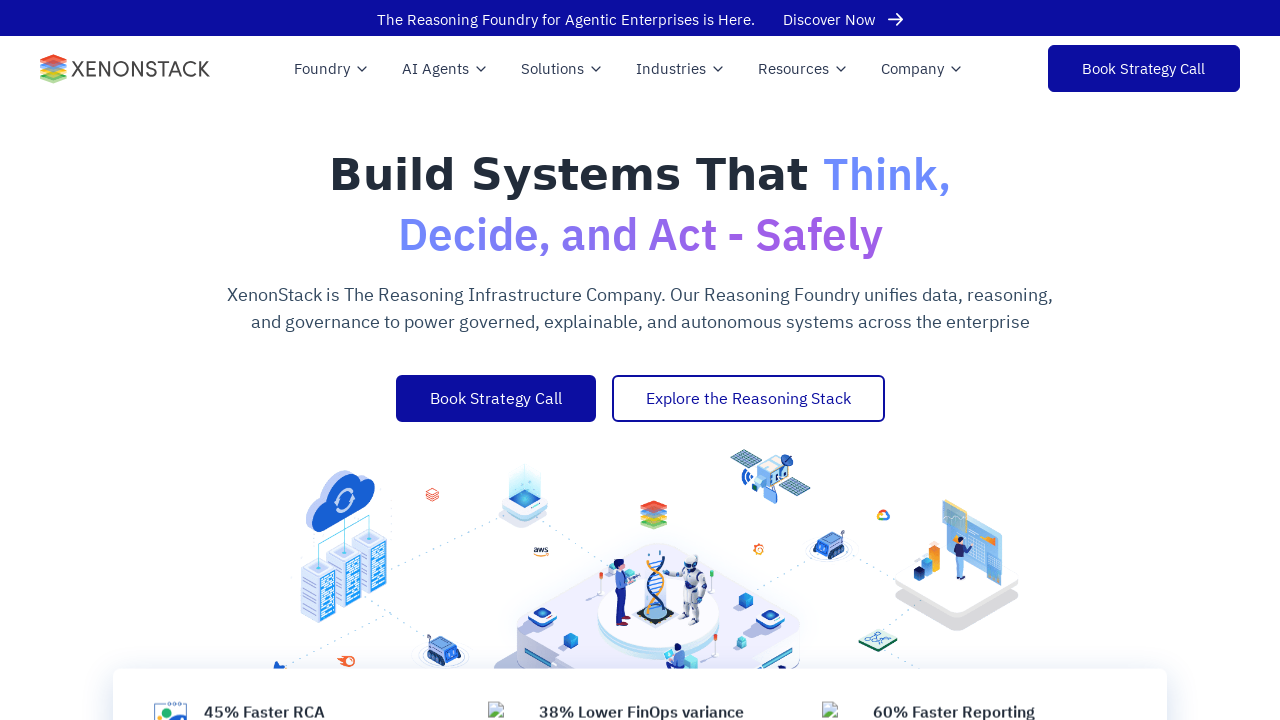

Checked alt attribute for an image element
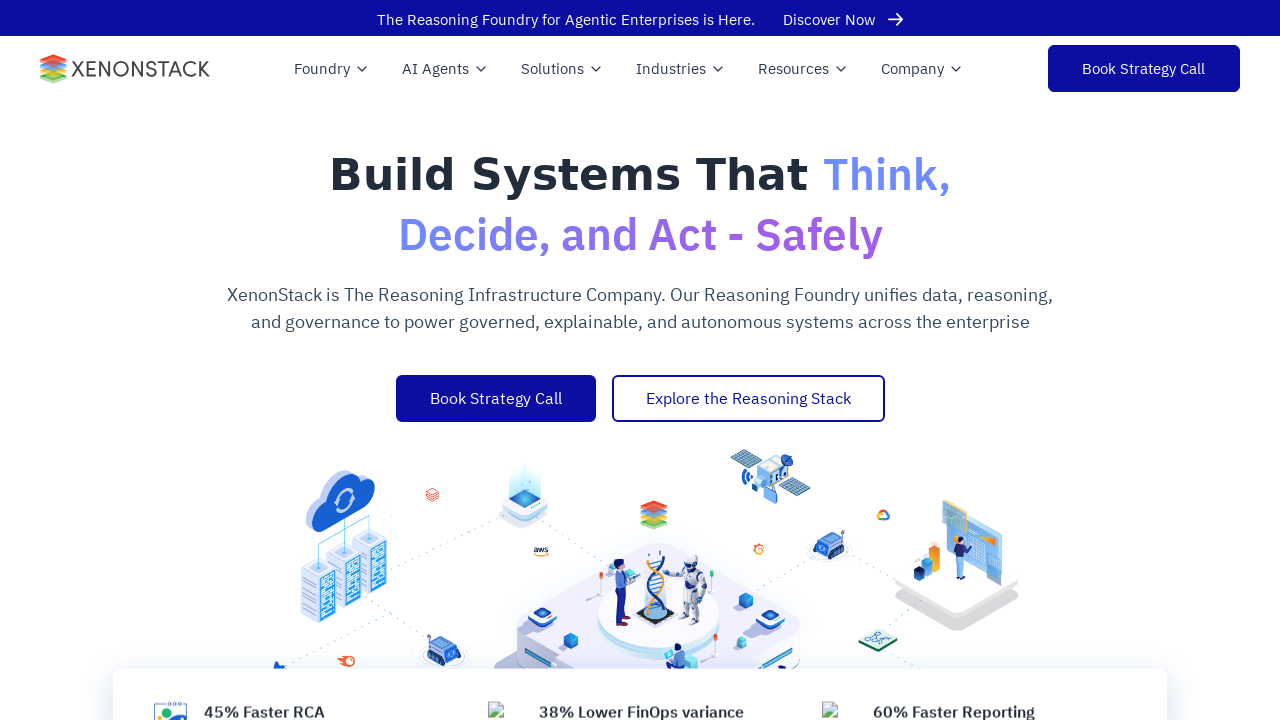

Verified image has non-empty alt attribute
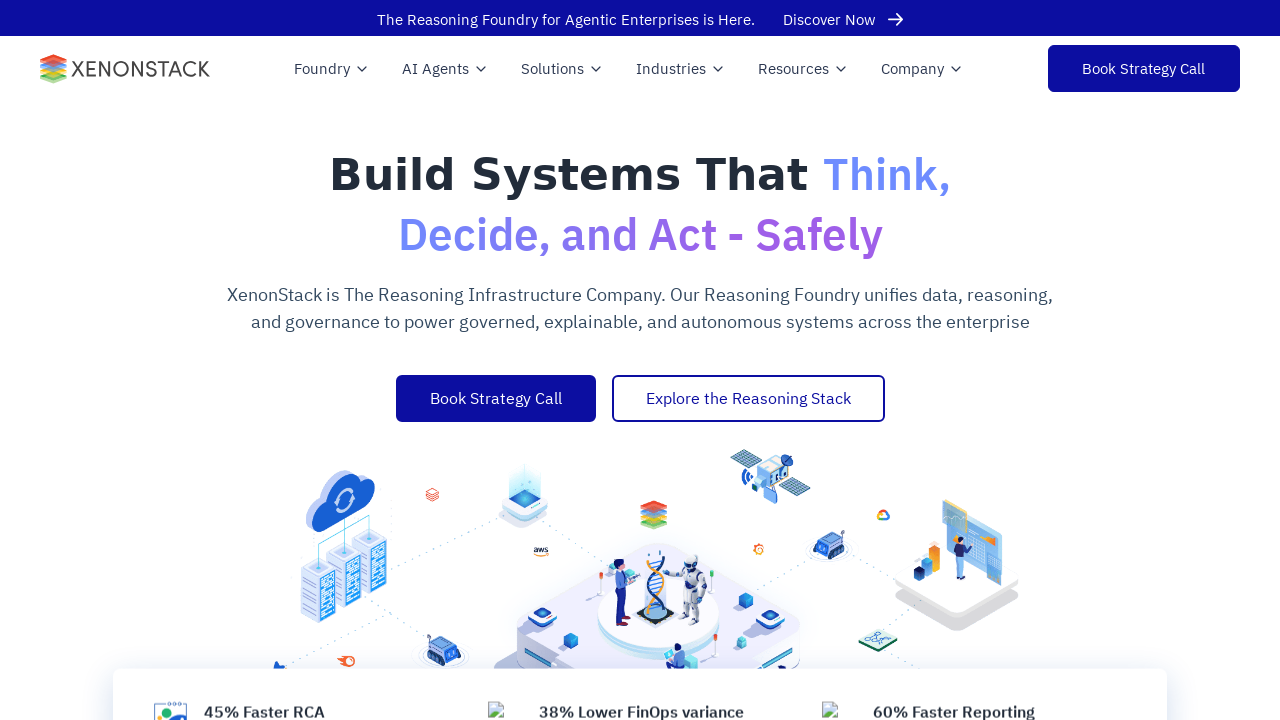

Checked alt attribute for an image element
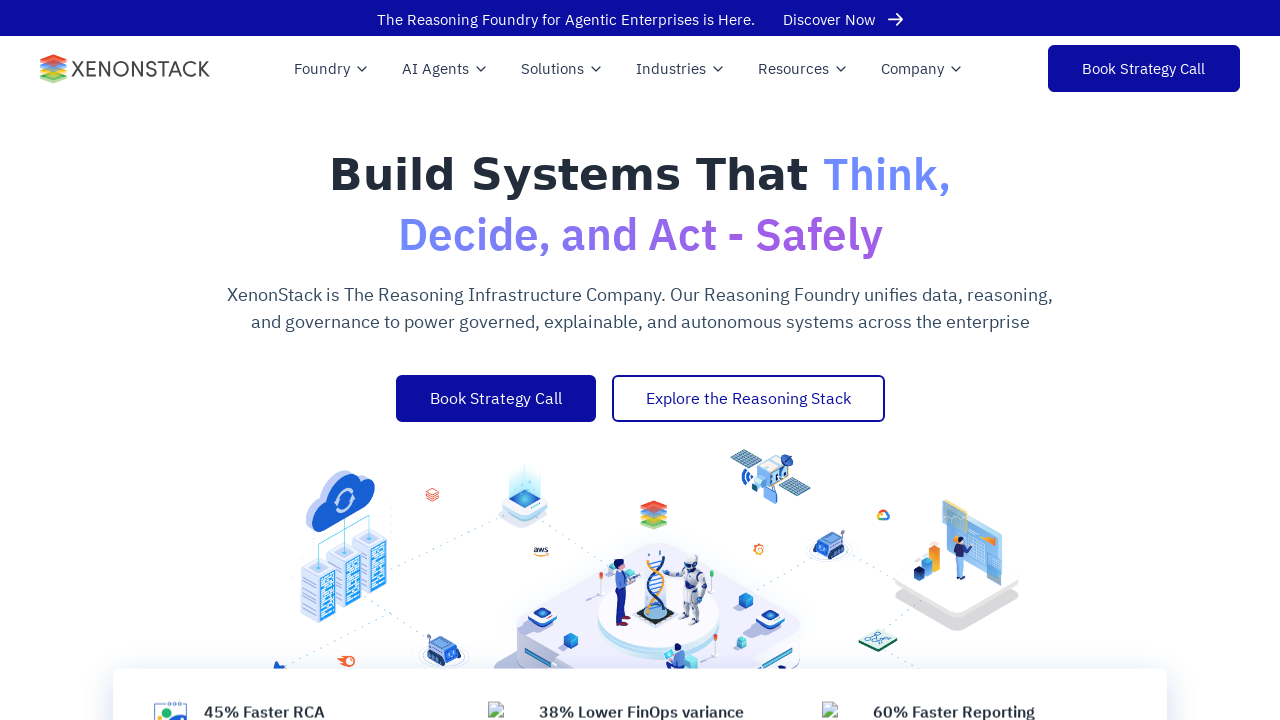

Verified image has non-empty alt attribute
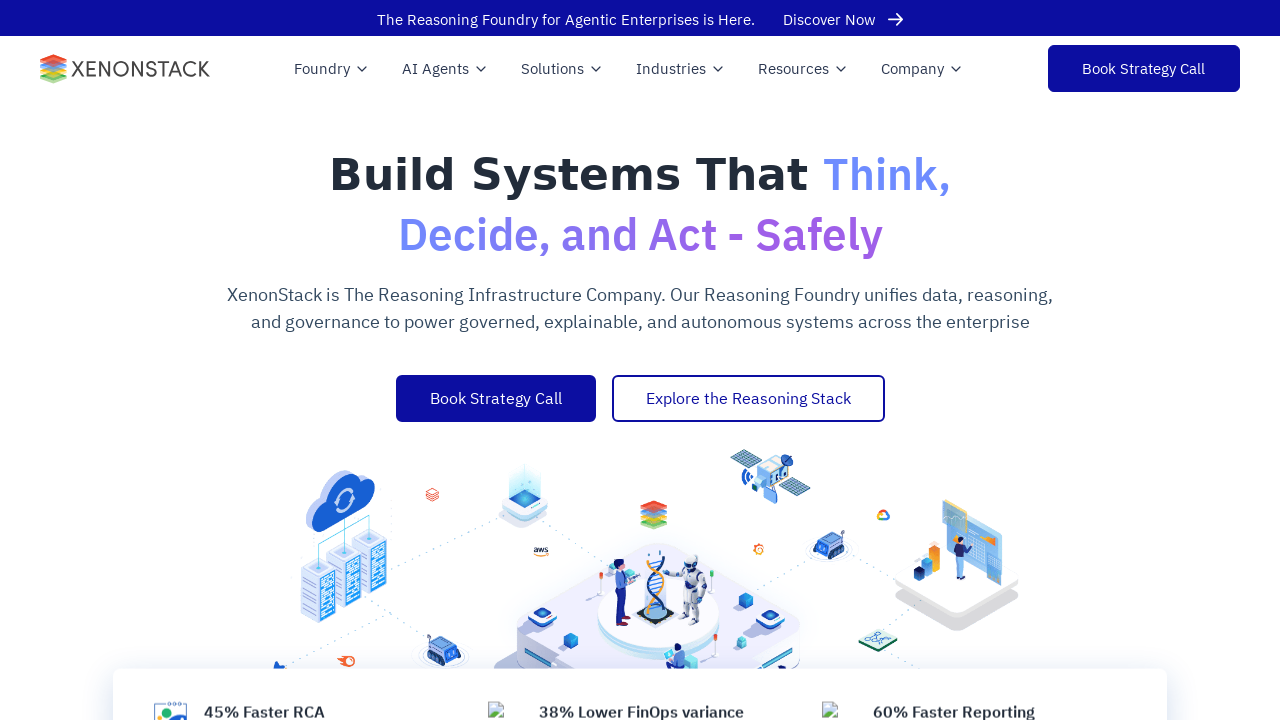

Checked alt attribute for an image element
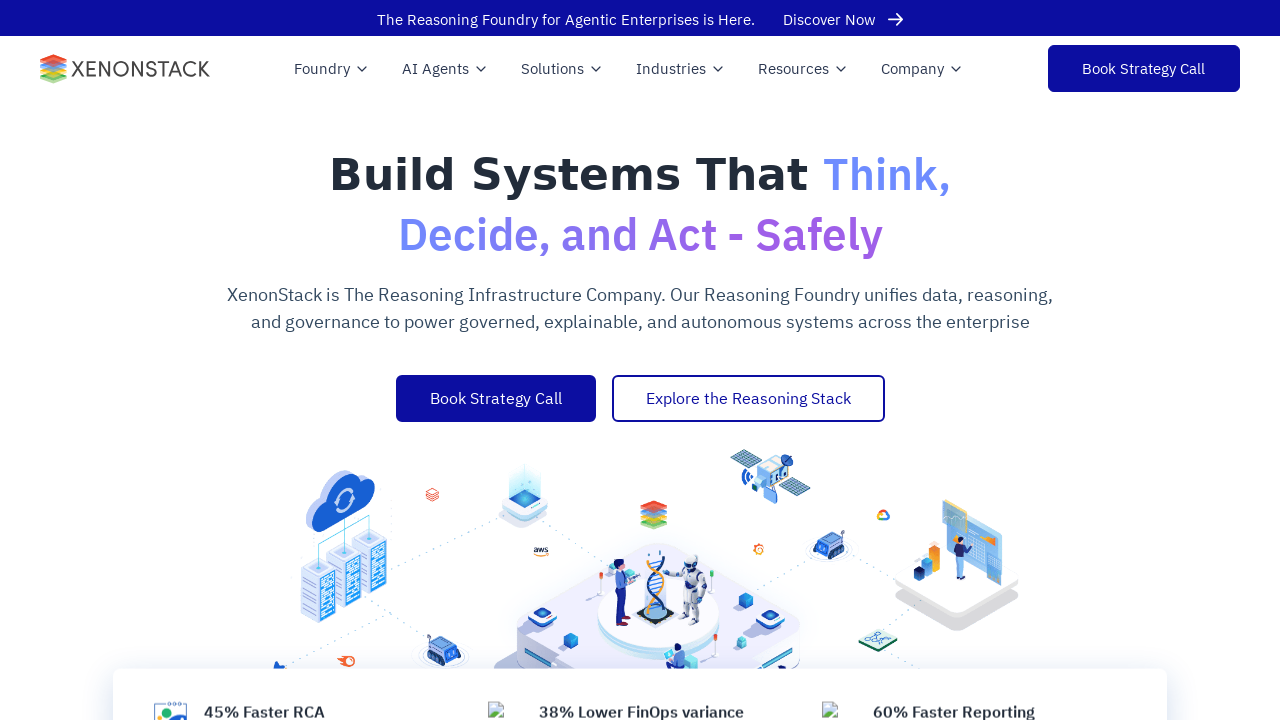

Verified image has non-empty alt attribute
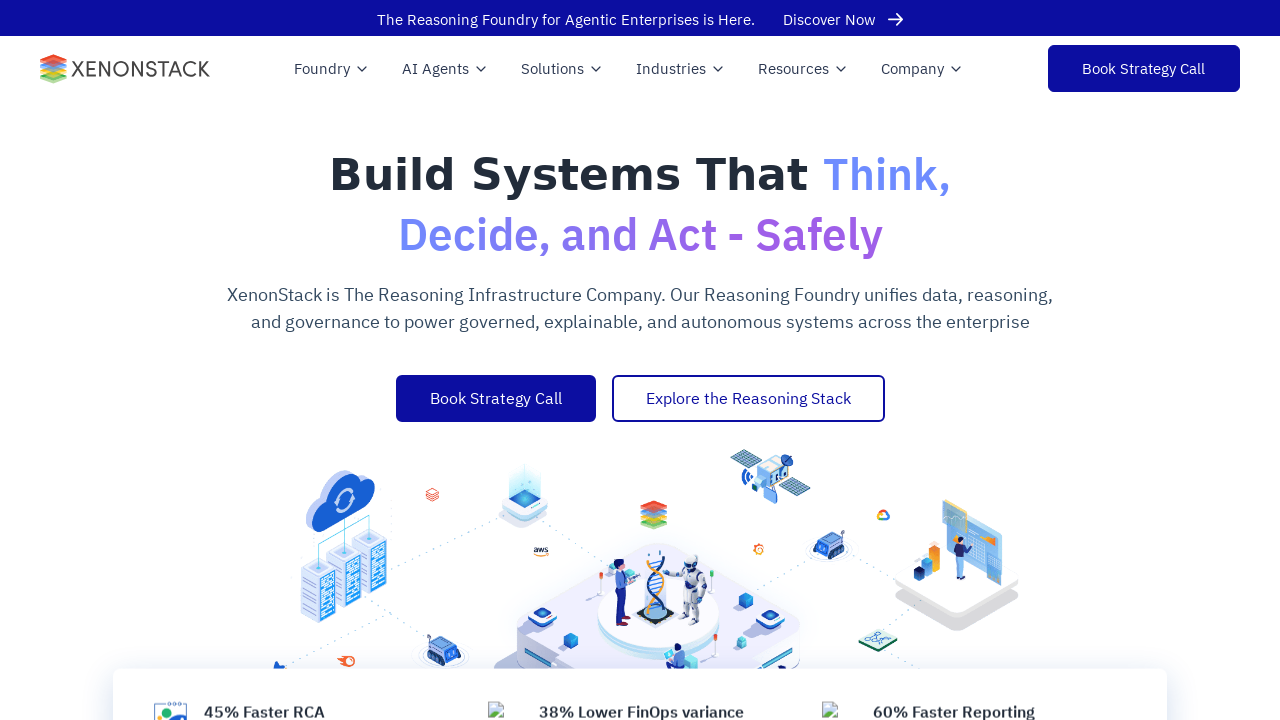

Checked alt attribute for an image element
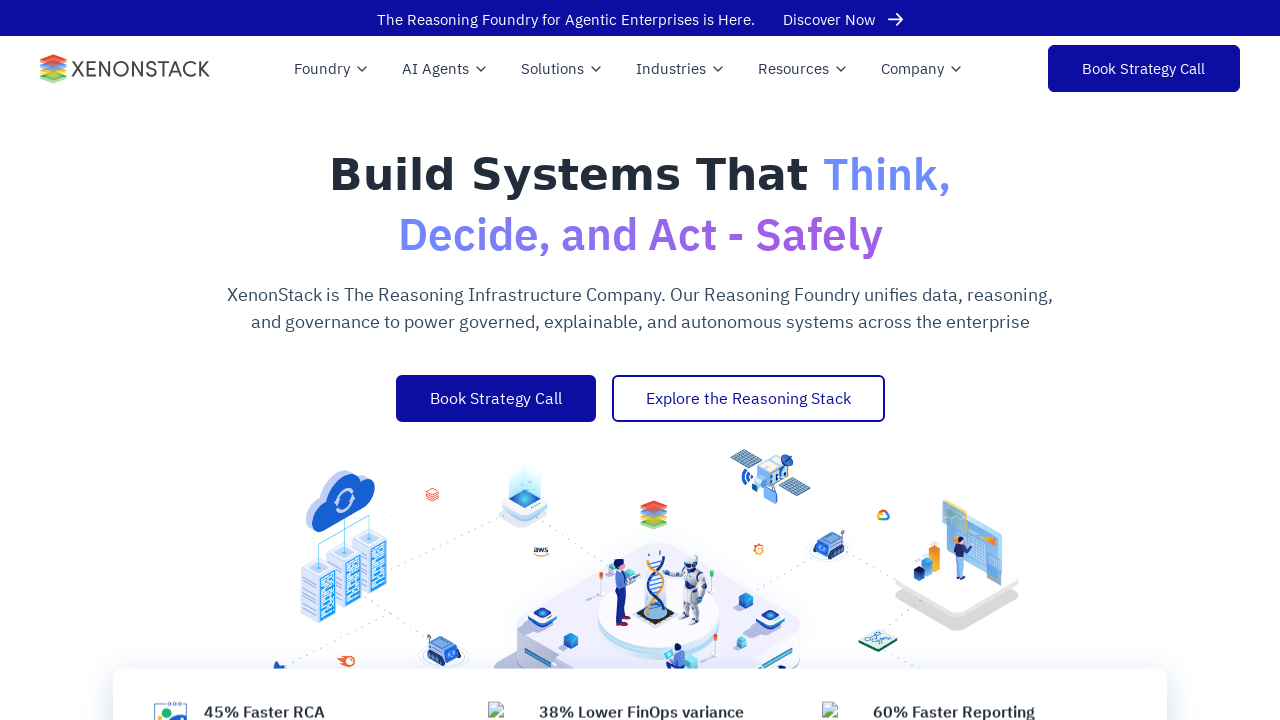

Verified image has non-empty alt attribute
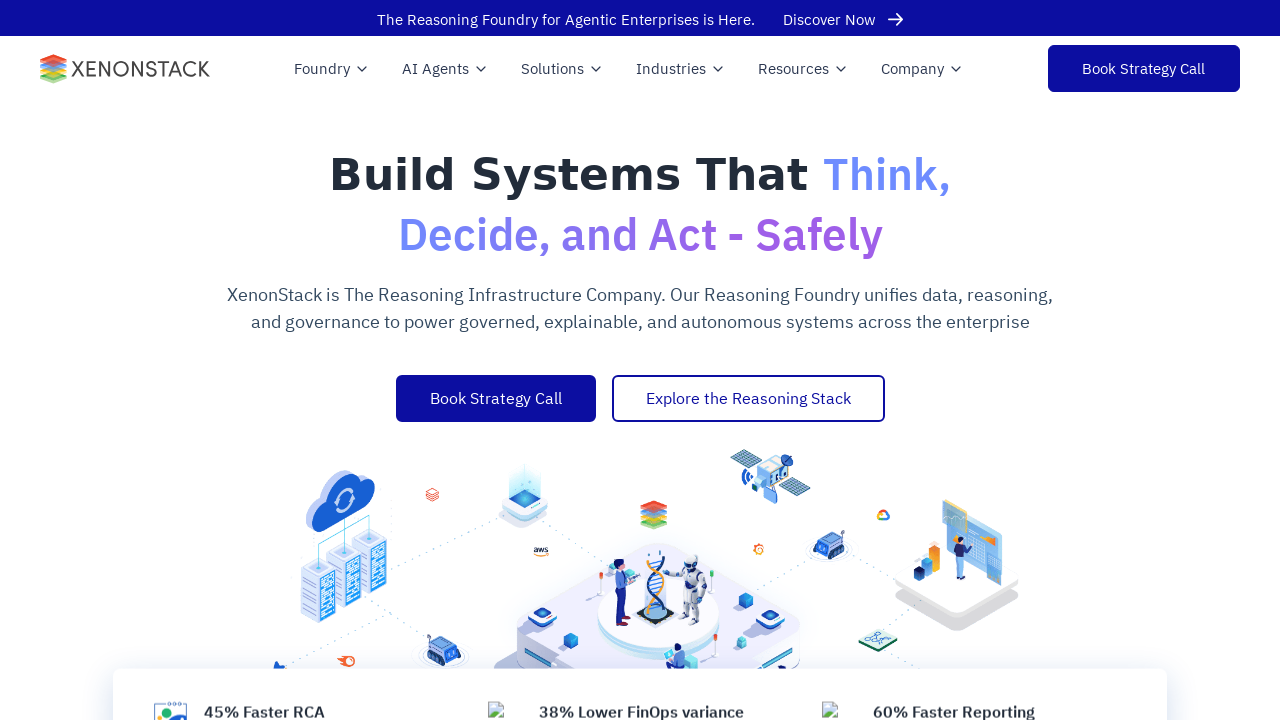

Checked alt attribute for an image element
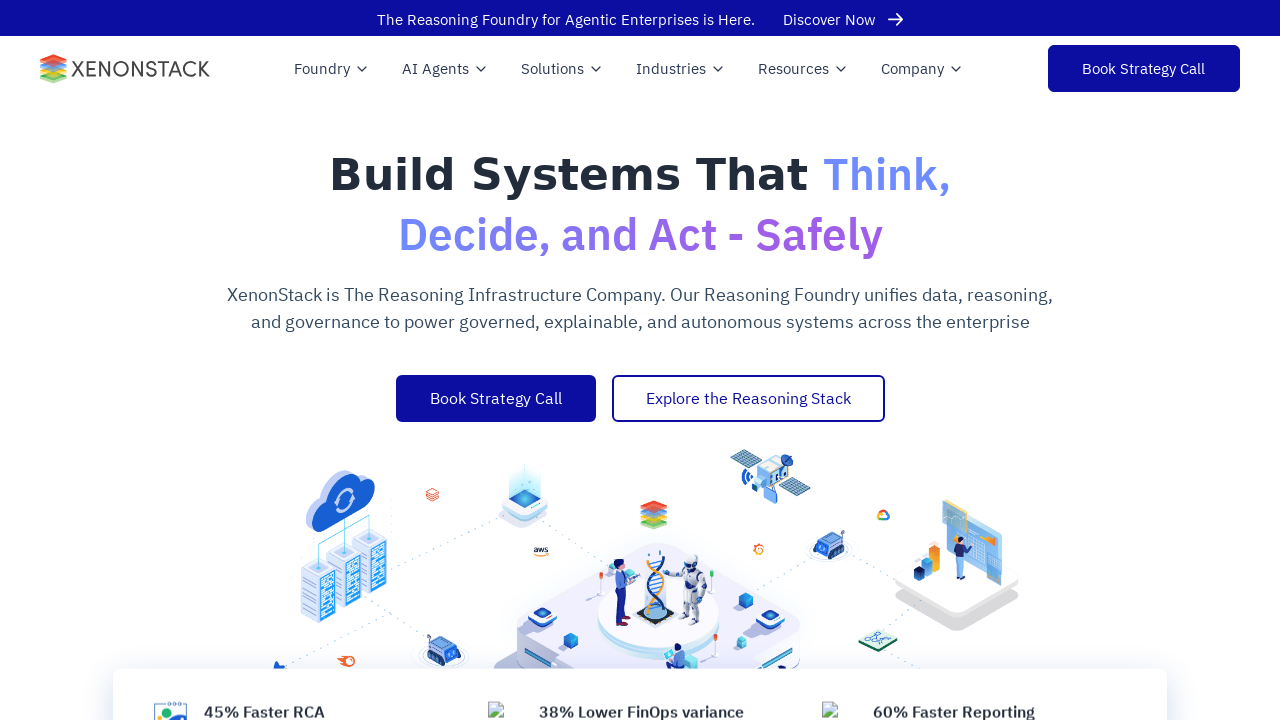

Verified image has non-empty alt attribute
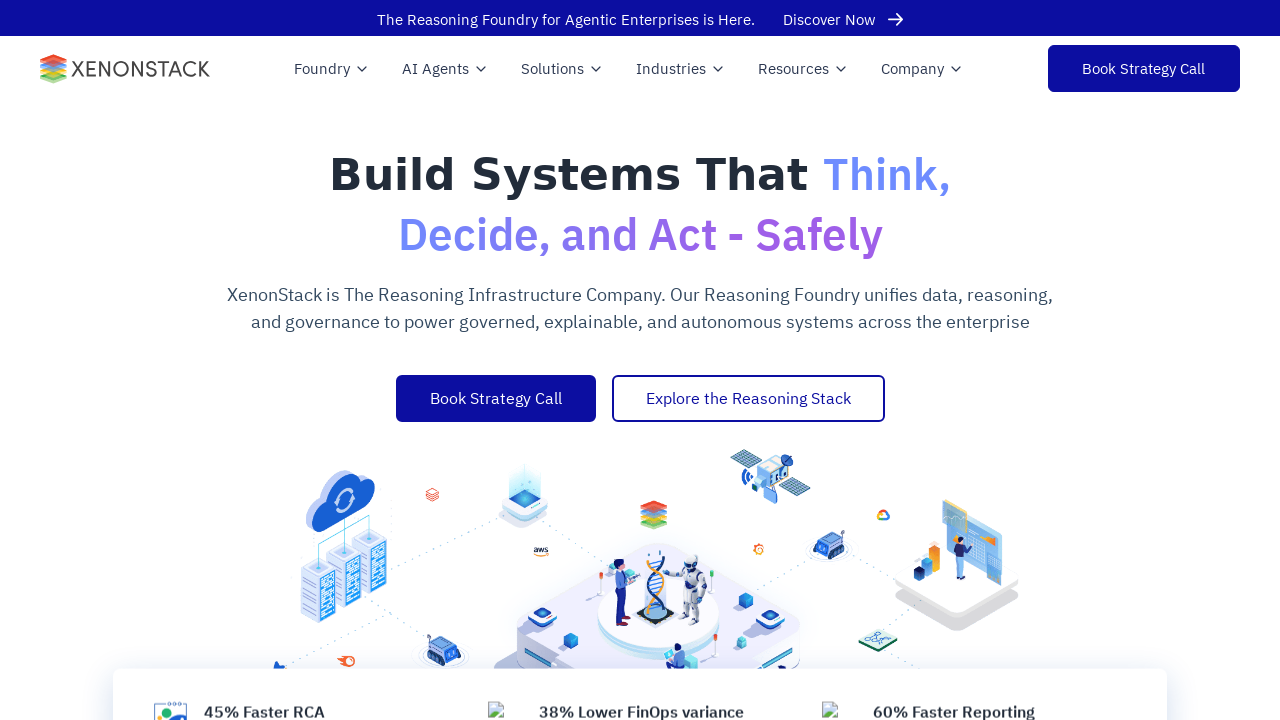

Checked alt attribute for an image element
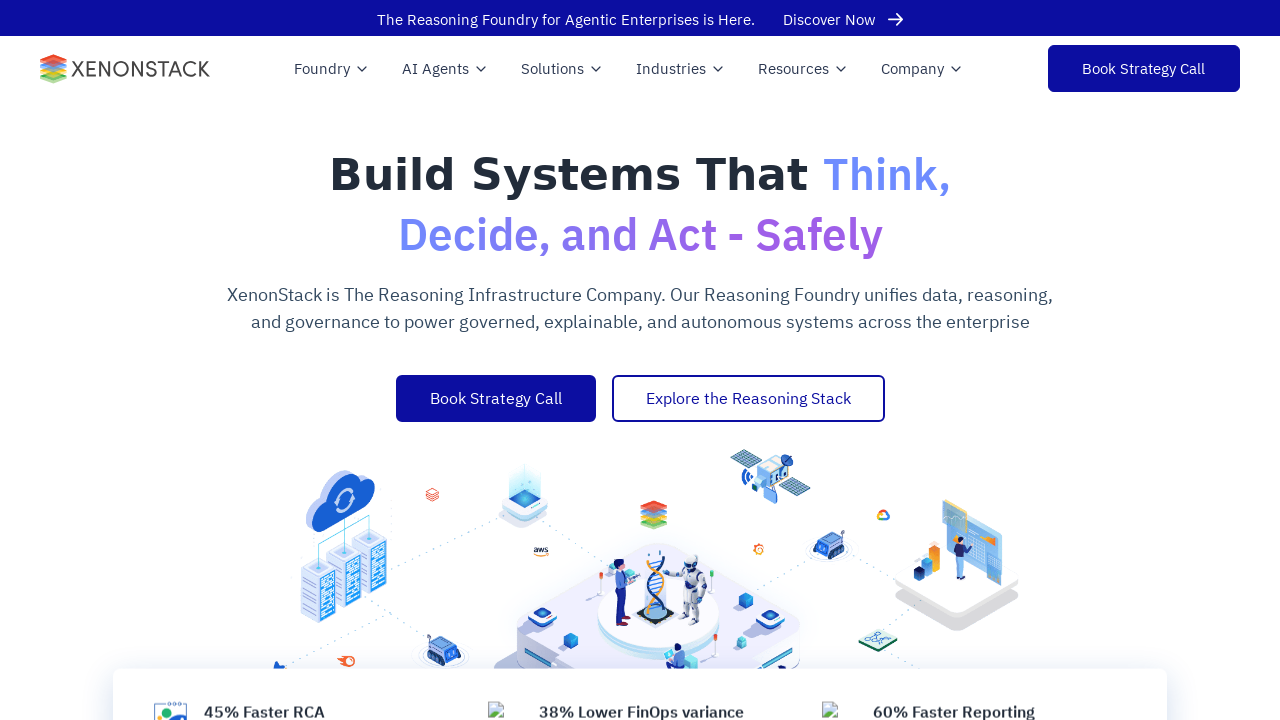

Verified image has non-empty alt attribute
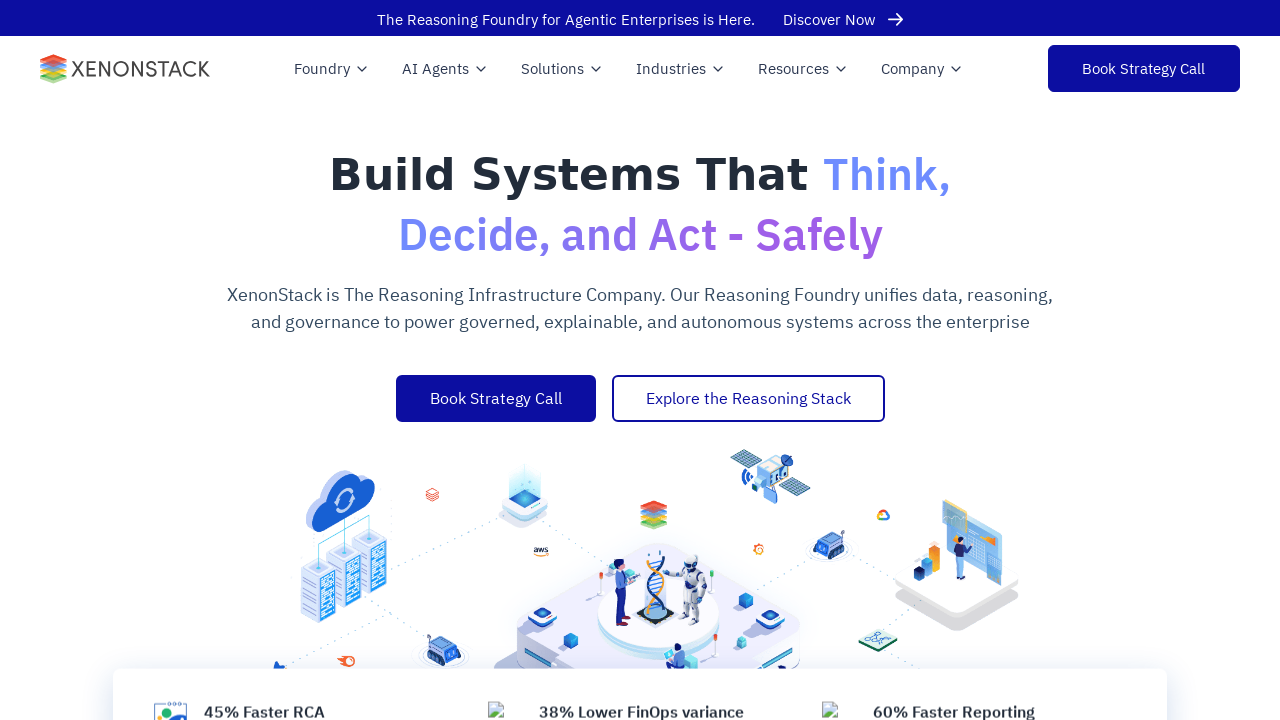

Checked alt attribute for an image element
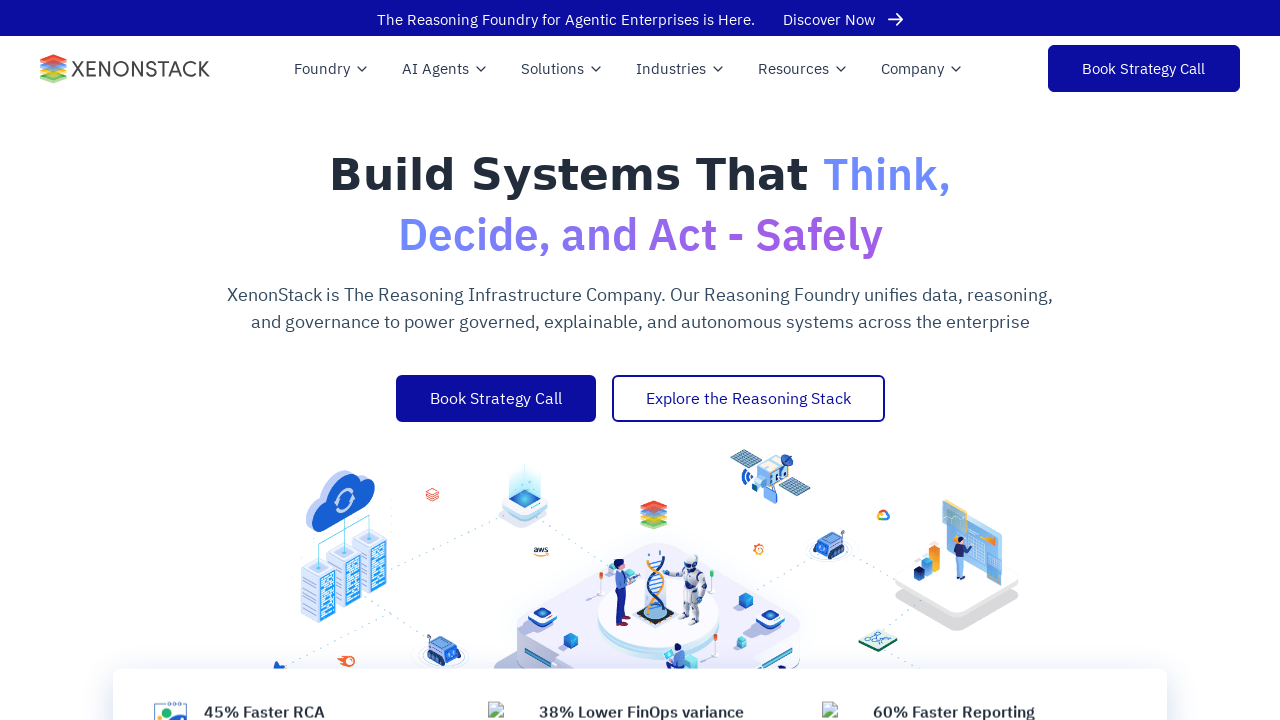

Verified image has non-empty alt attribute
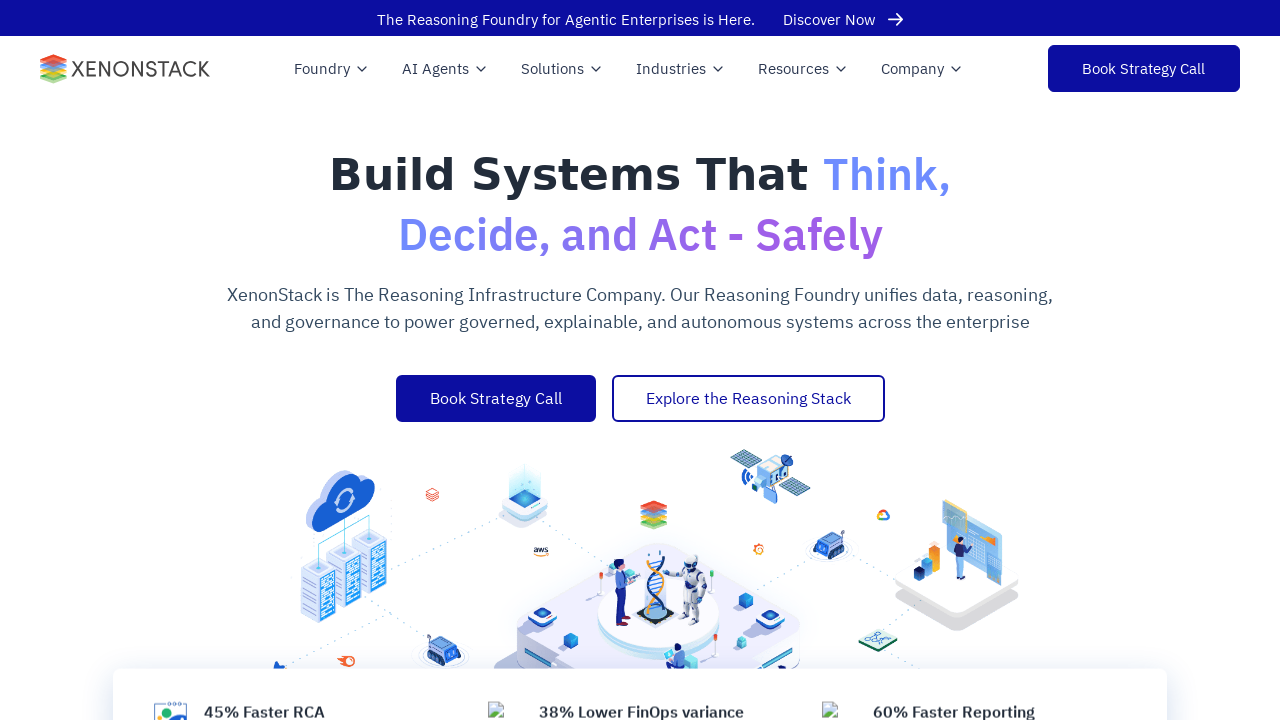

Checked alt attribute for an image element
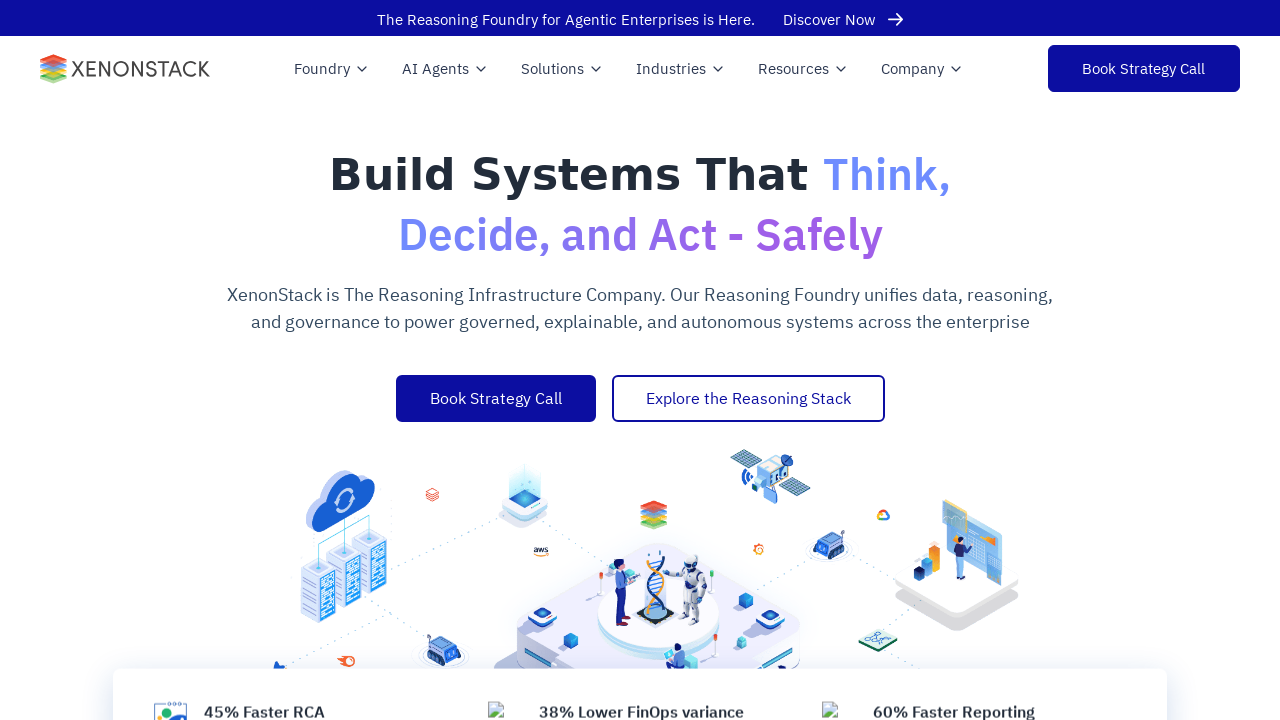

Verified image has non-empty alt attribute
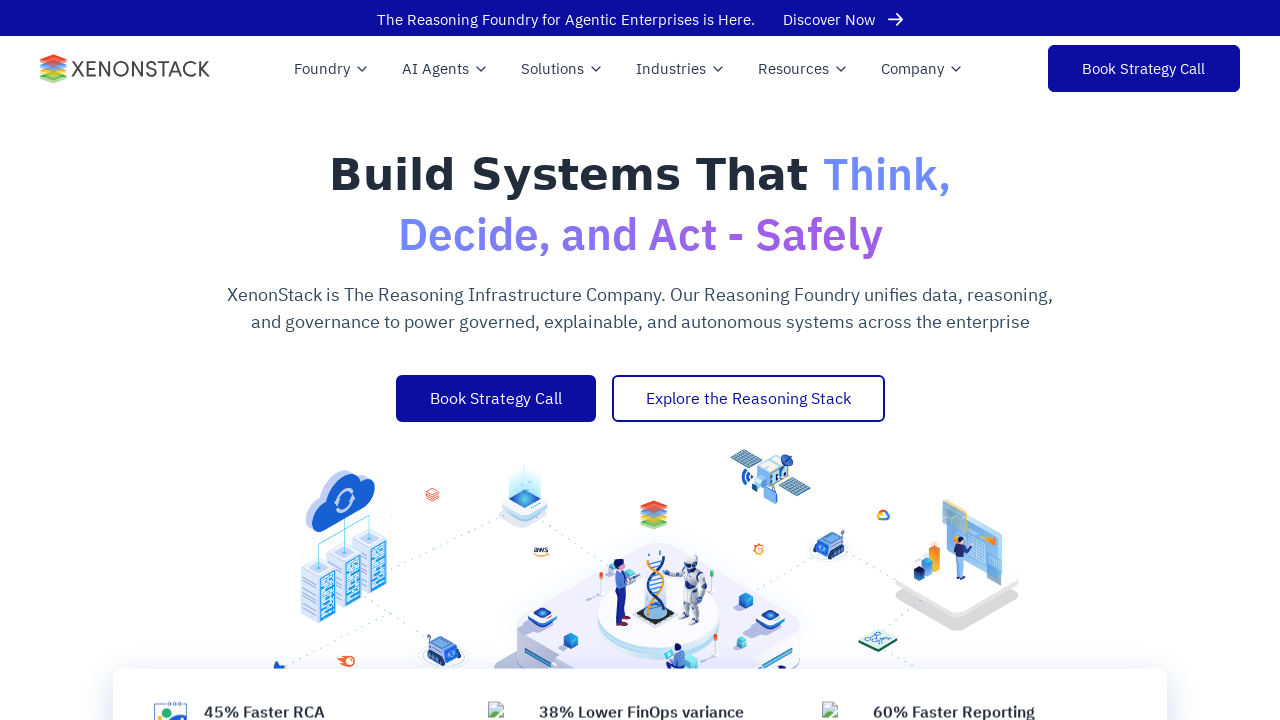

Checked alt attribute for an image element
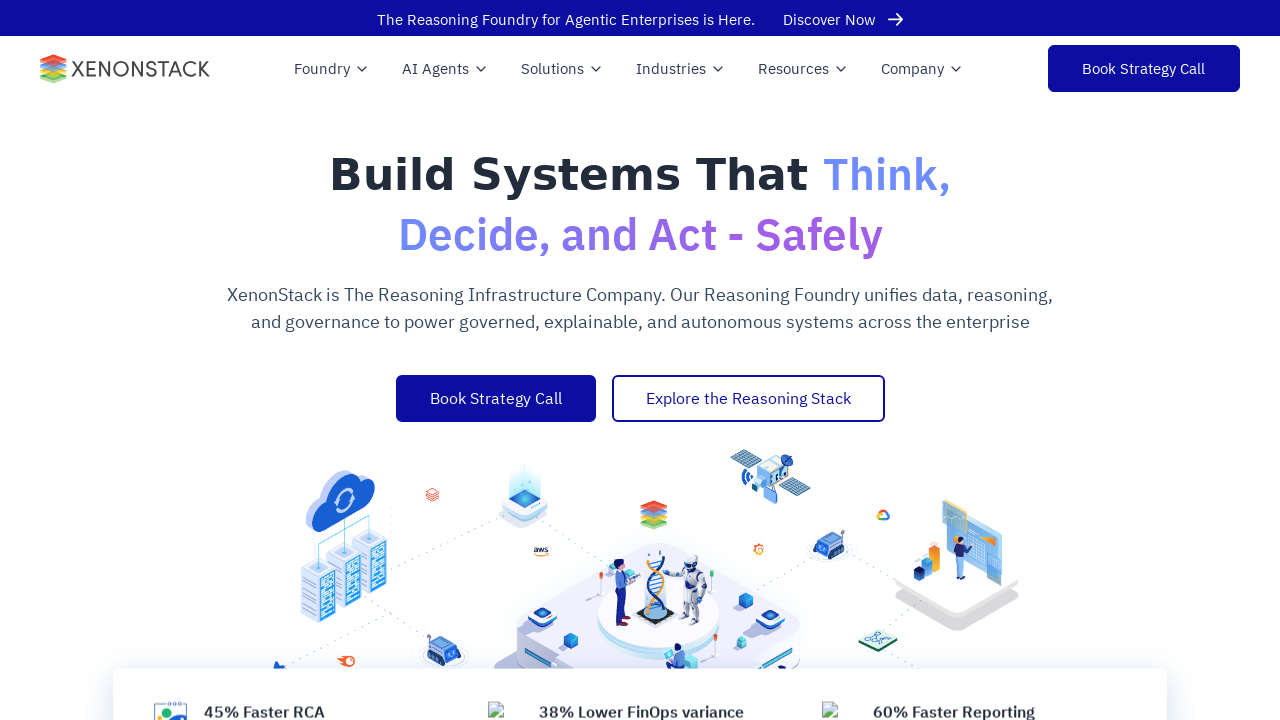

Verified image has non-empty alt attribute
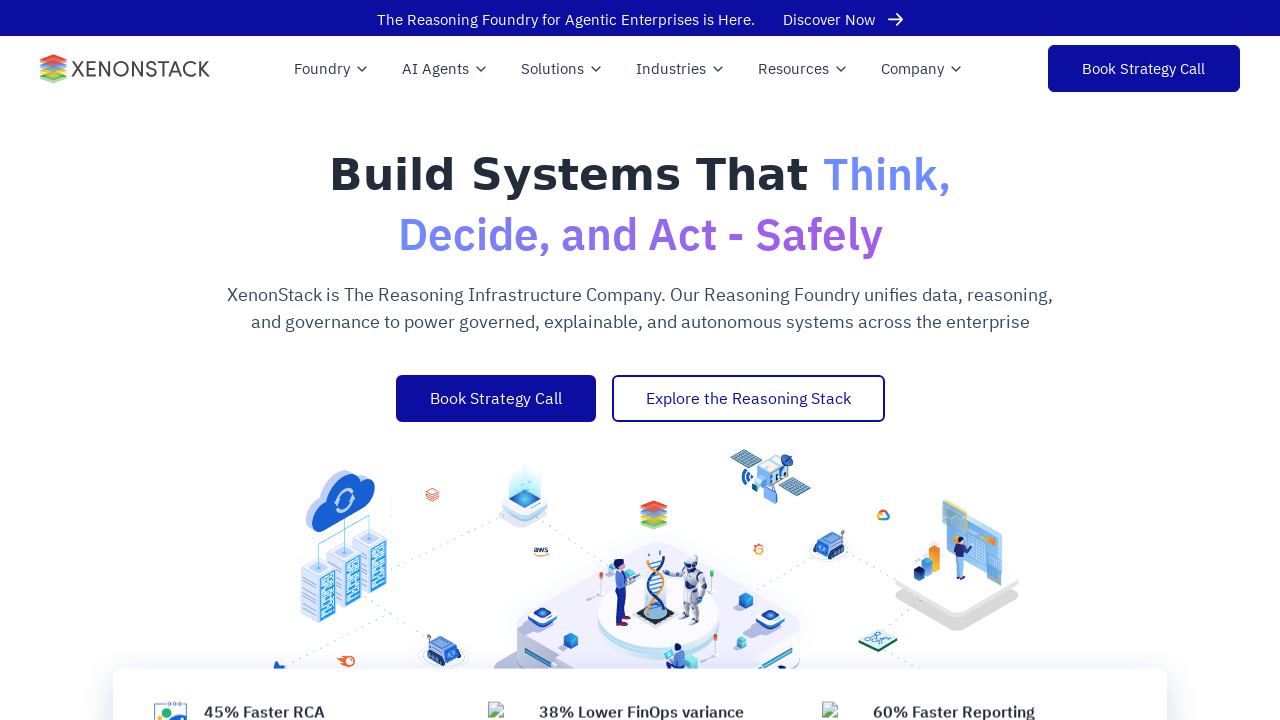

Checked alt attribute for an image element
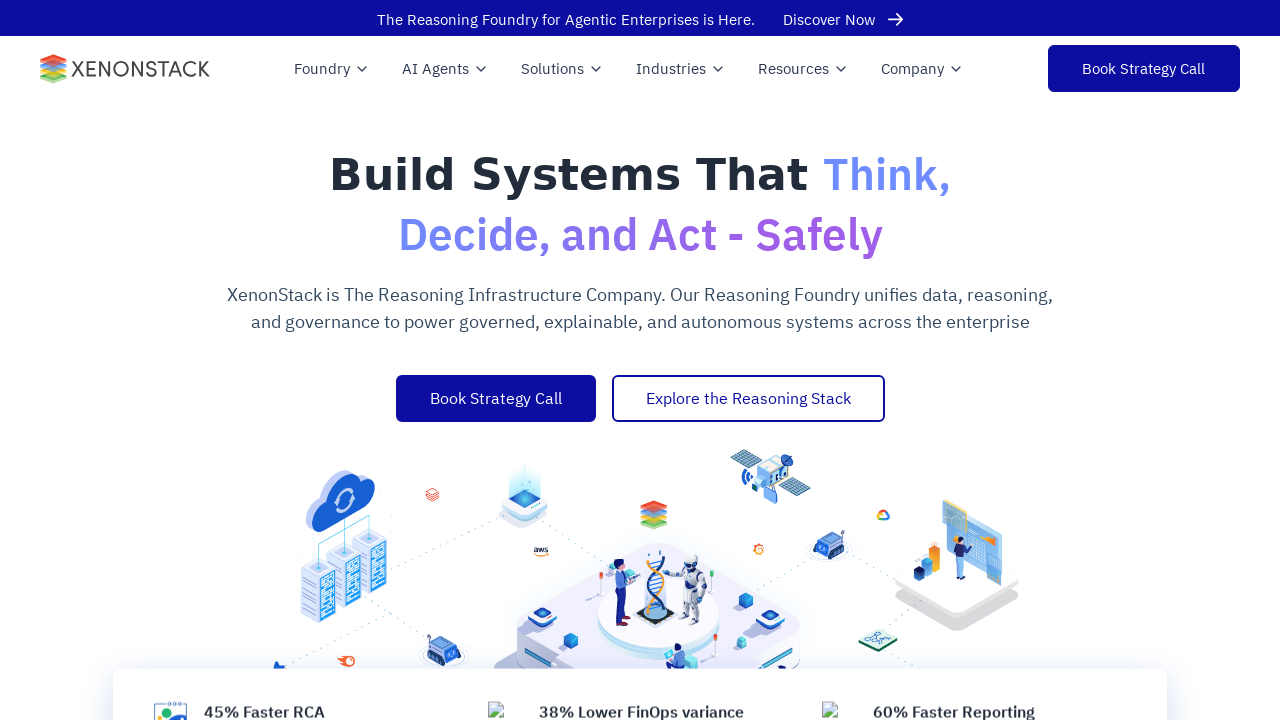

Verified image has non-empty alt attribute
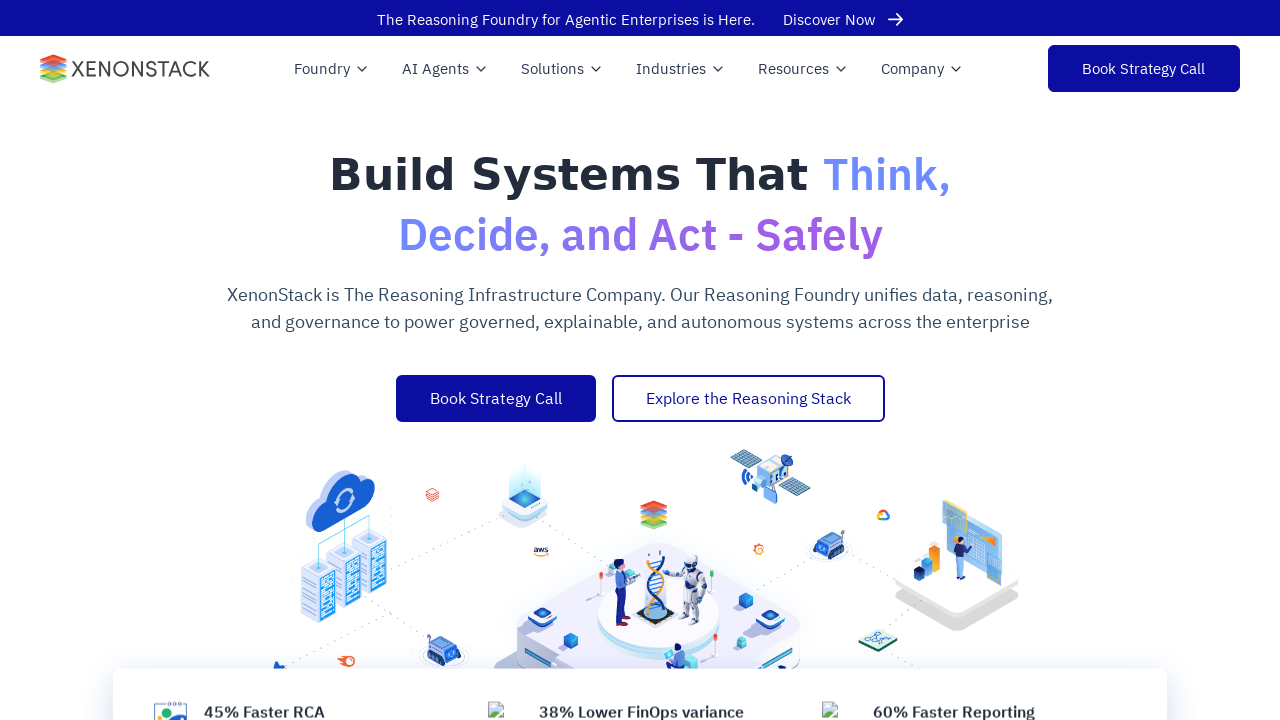

Checked alt attribute for an image element
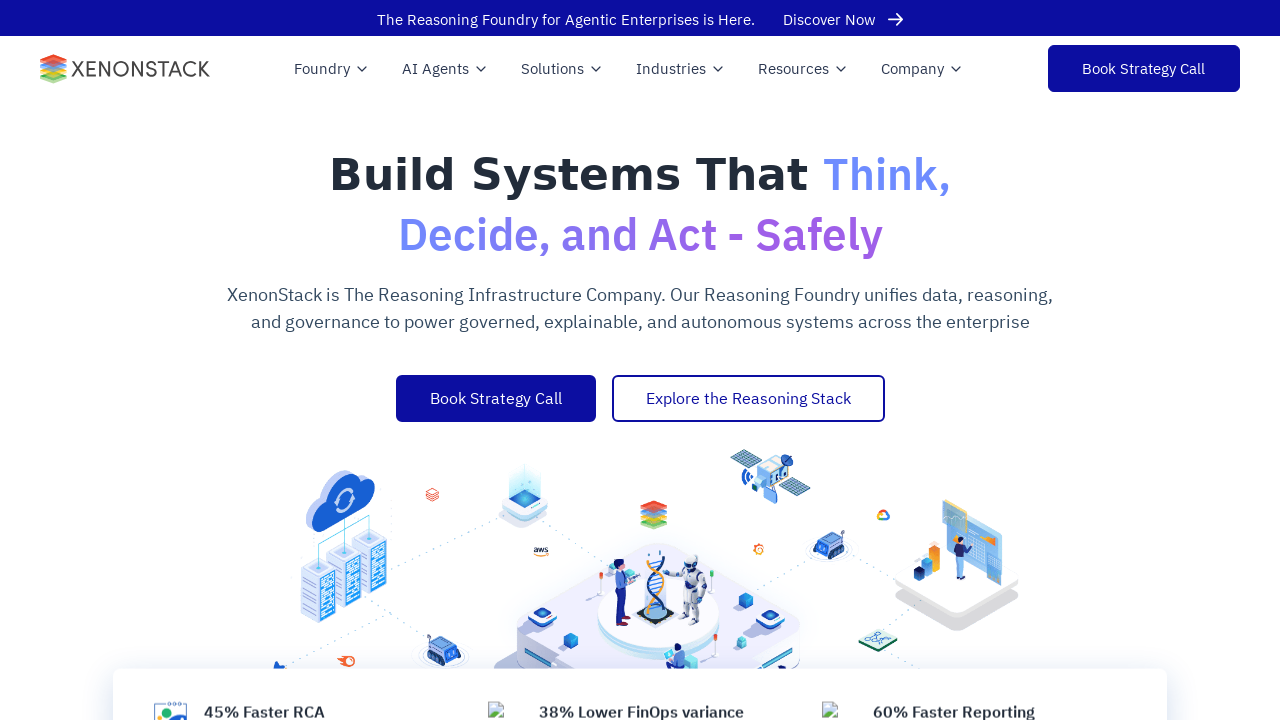

Verified image has non-empty alt attribute
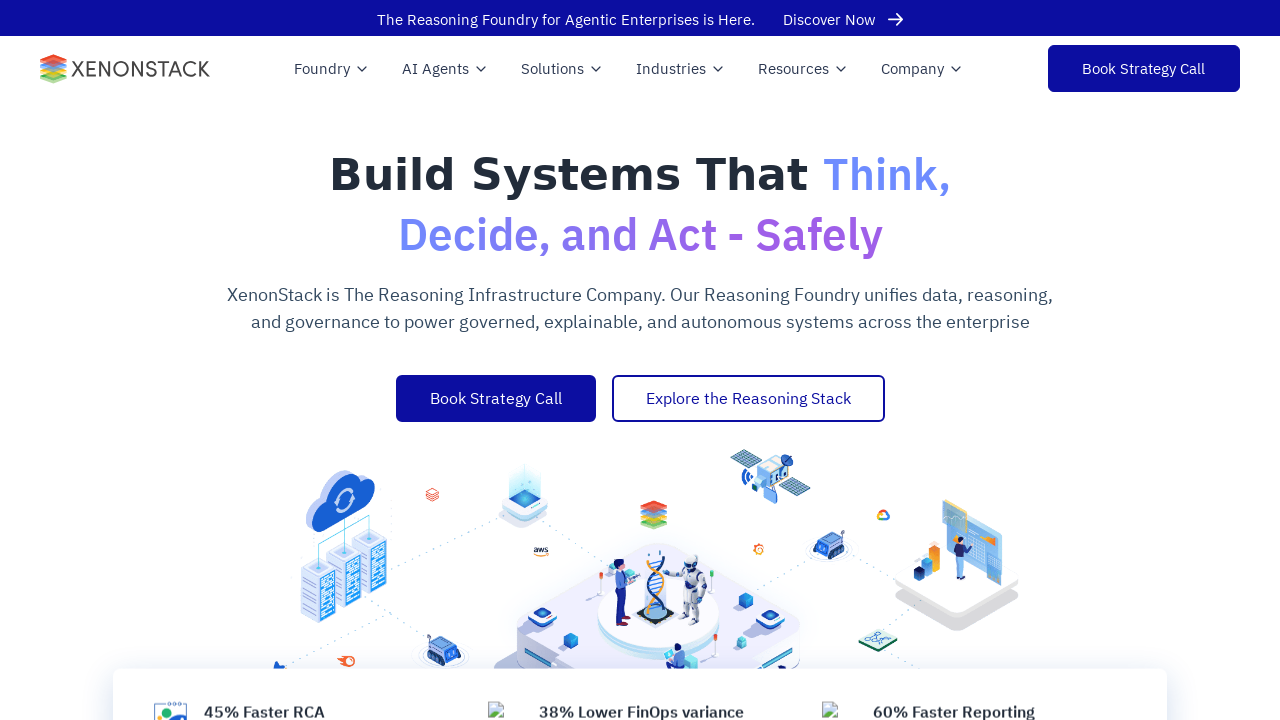

Checked alt attribute for an image element
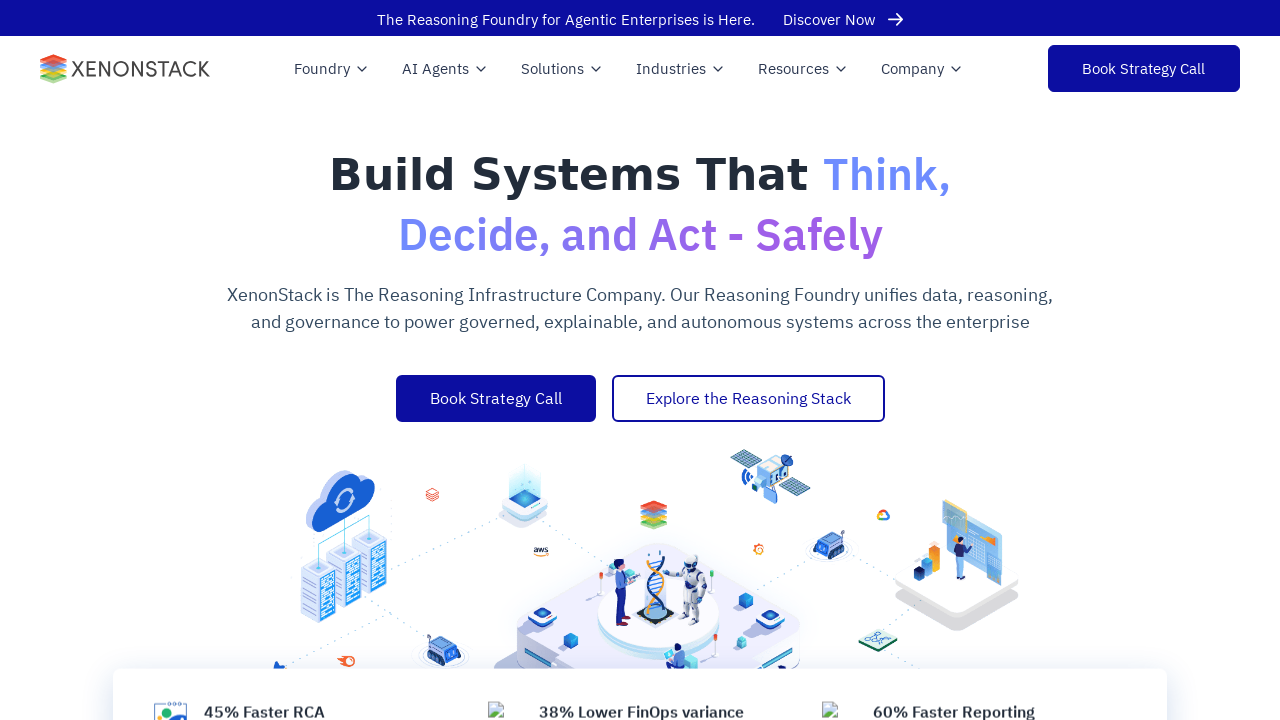

Verified image has non-empty alt attribute
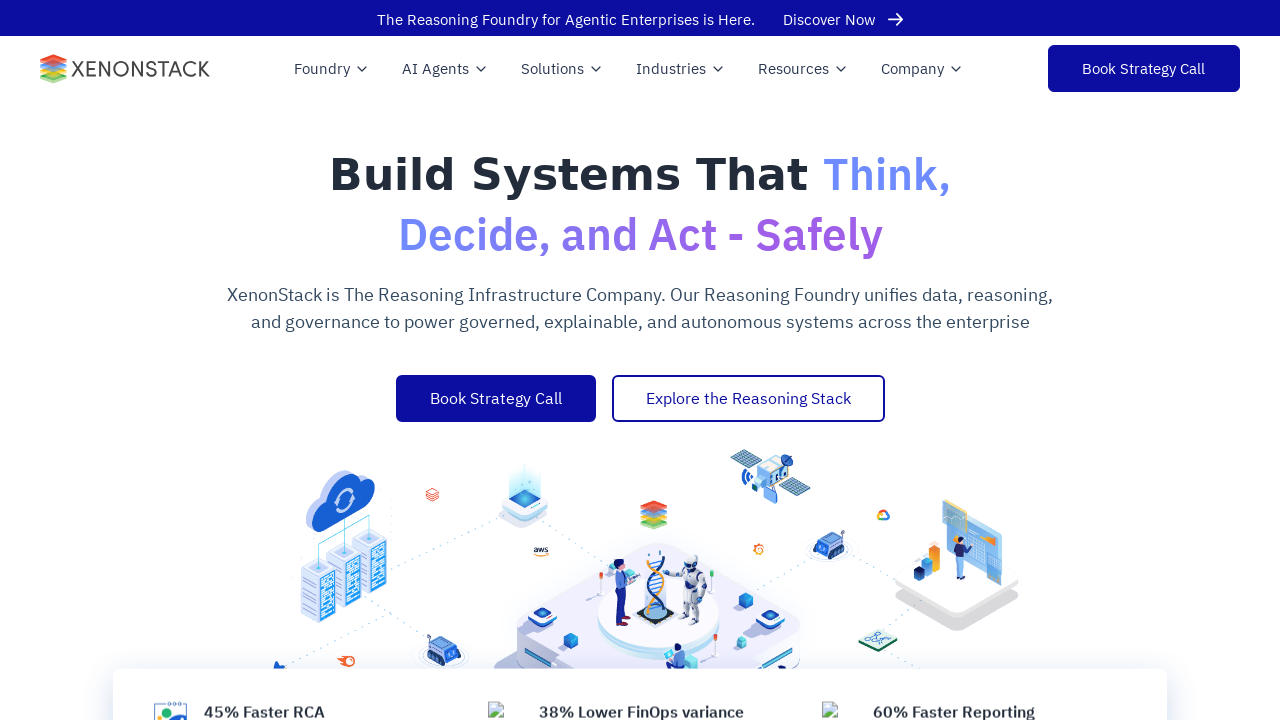

Checked alt attribute for an image element
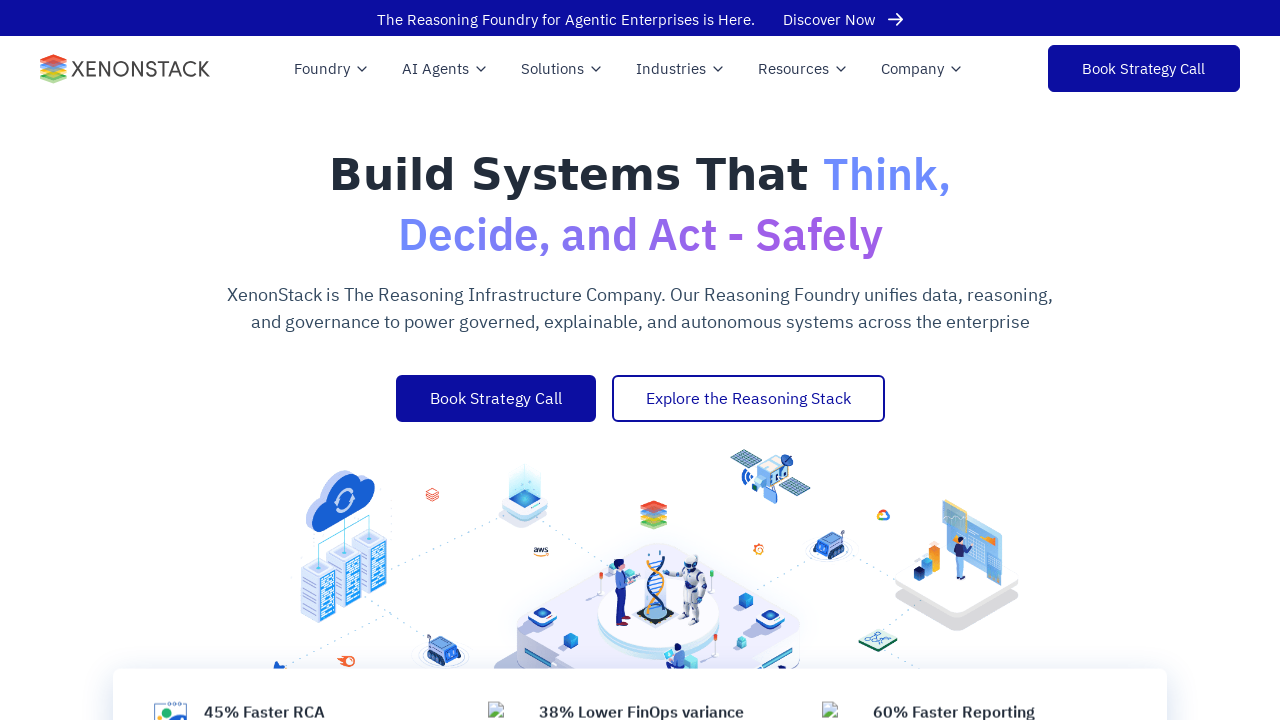

Verified image has non-empty alt attribute
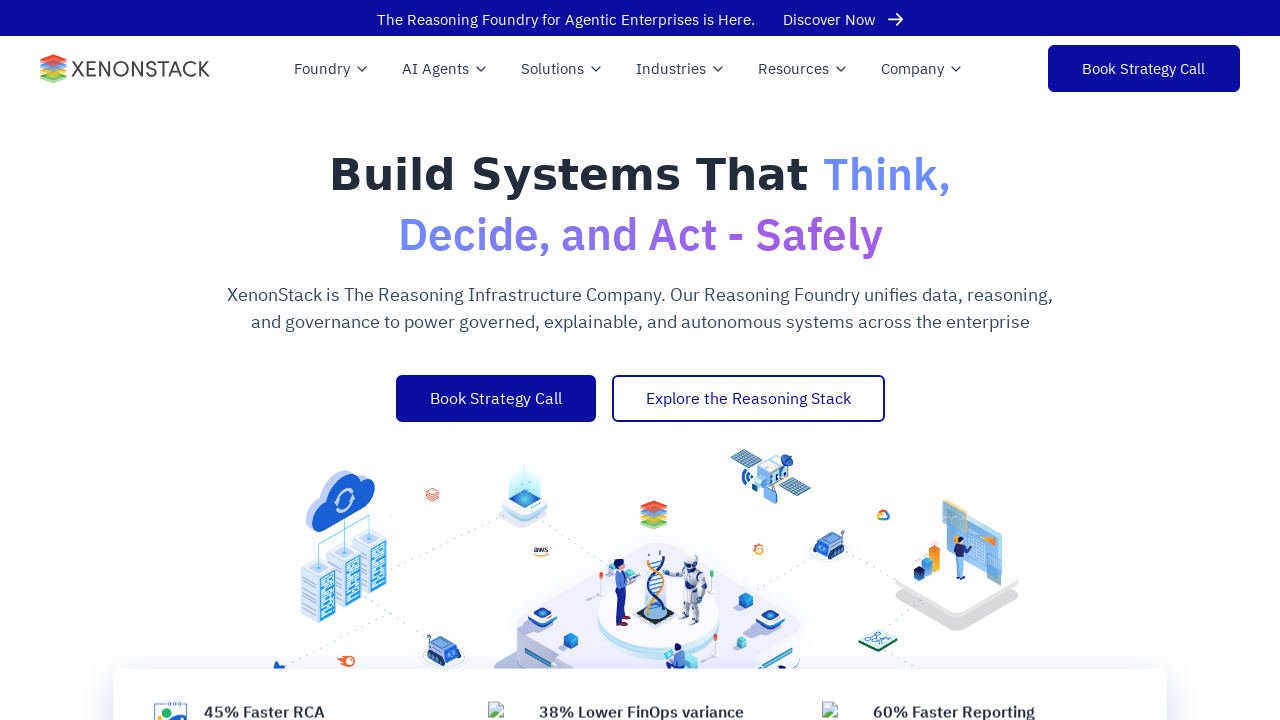

Checked alt attribute for an image element
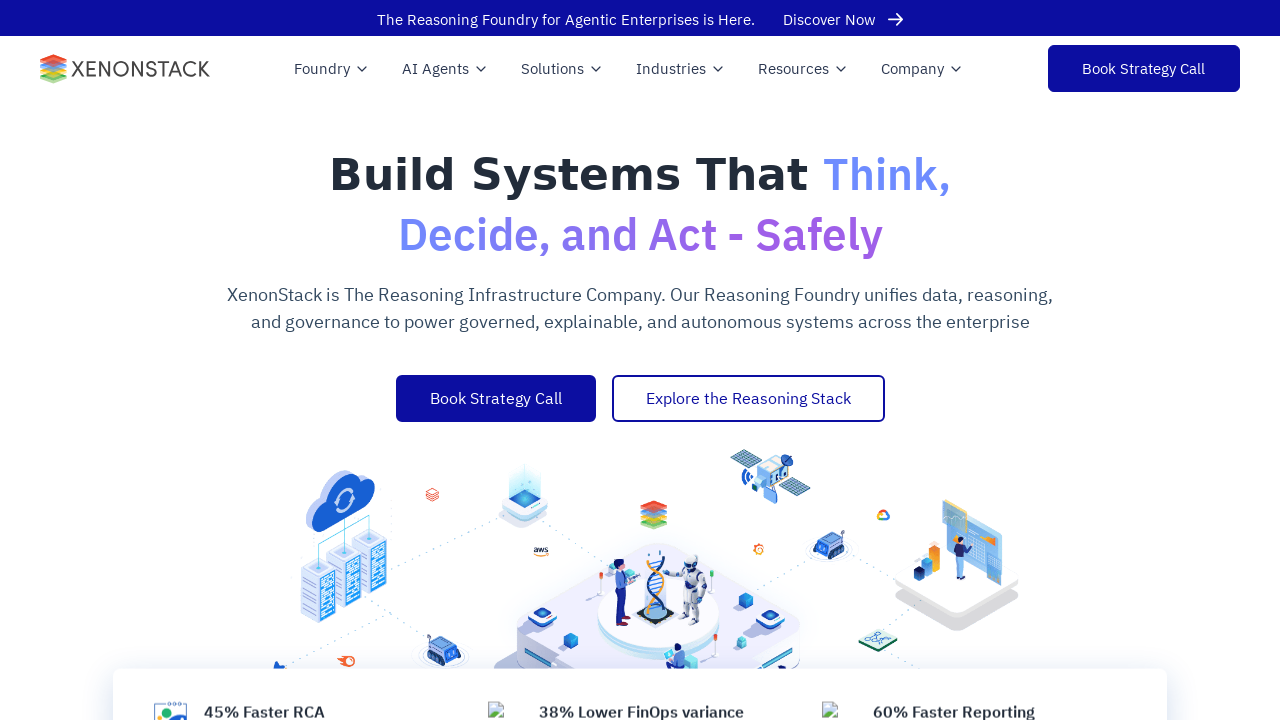

Verified image has non-empty alt attribute
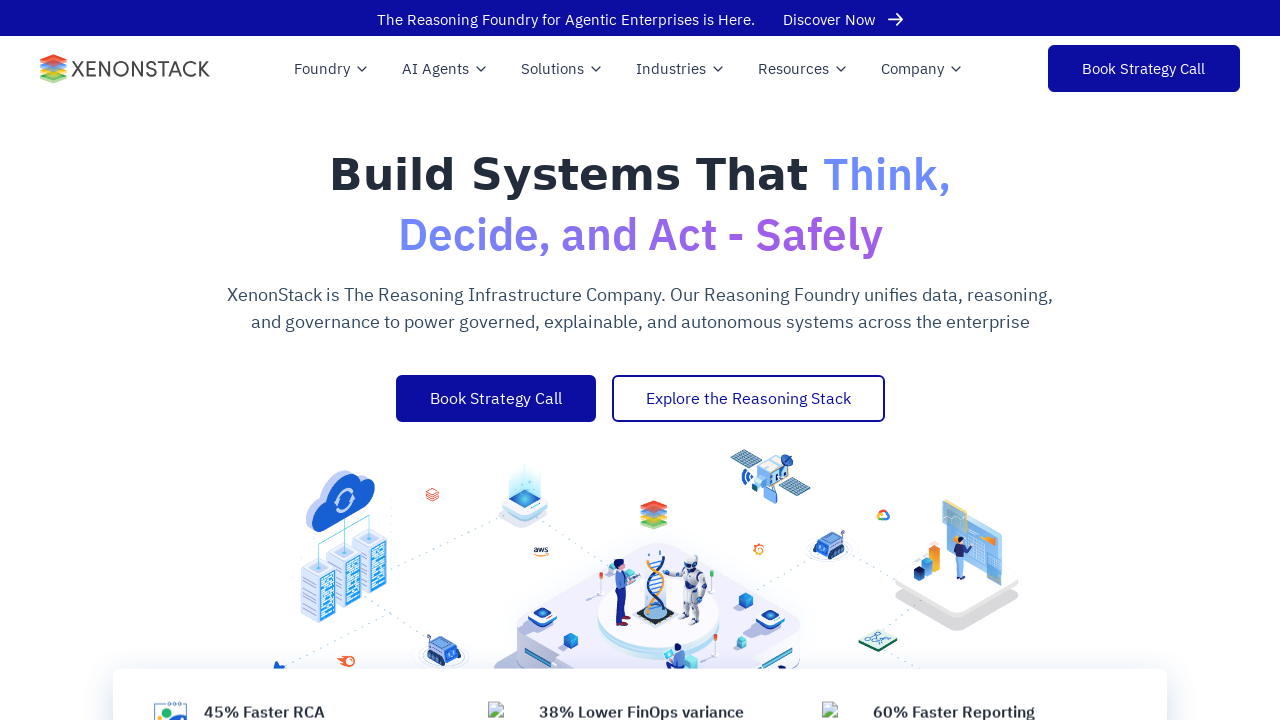

Checked alt attribute for an image element
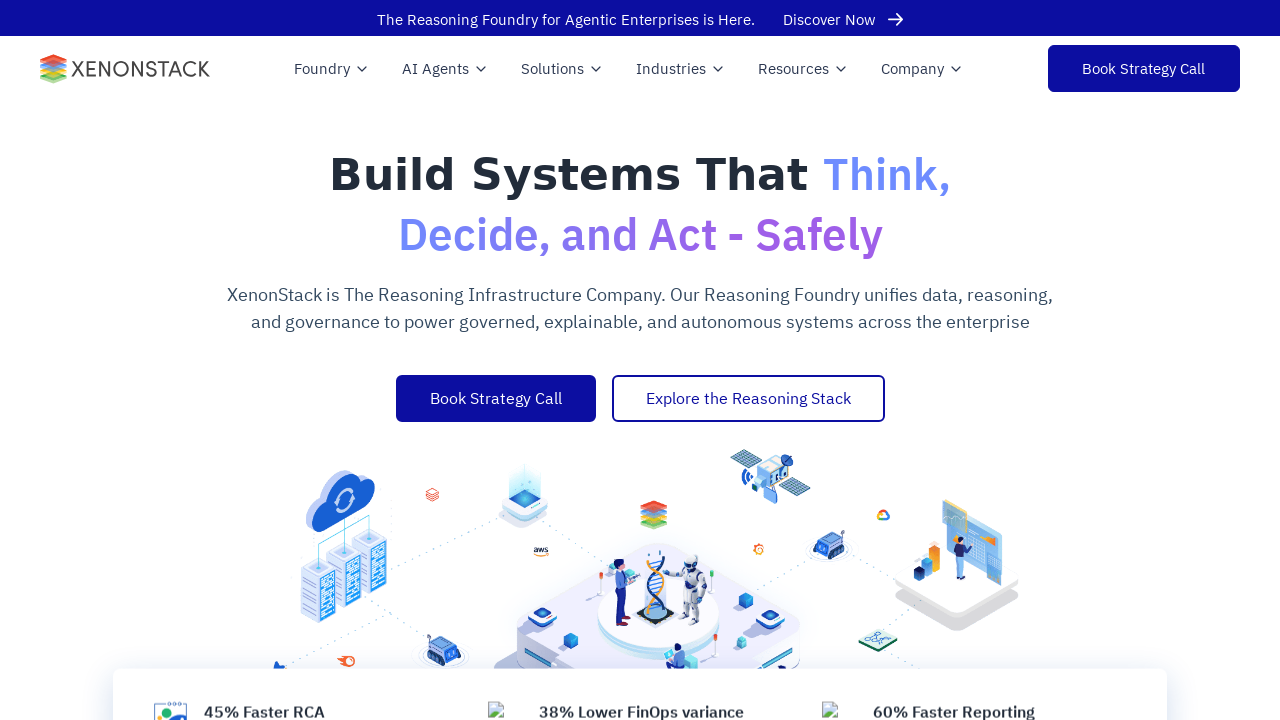

Verified image has non-empty alt attribute
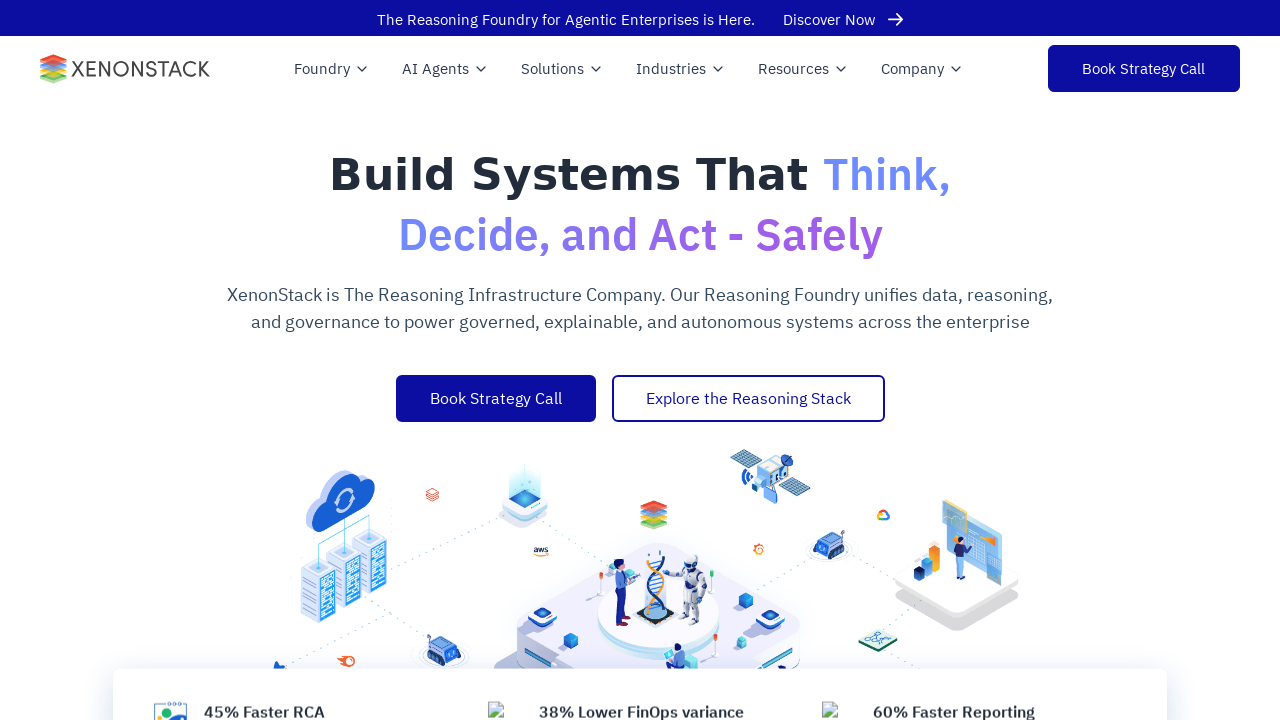

Checked alt attribute for an image element
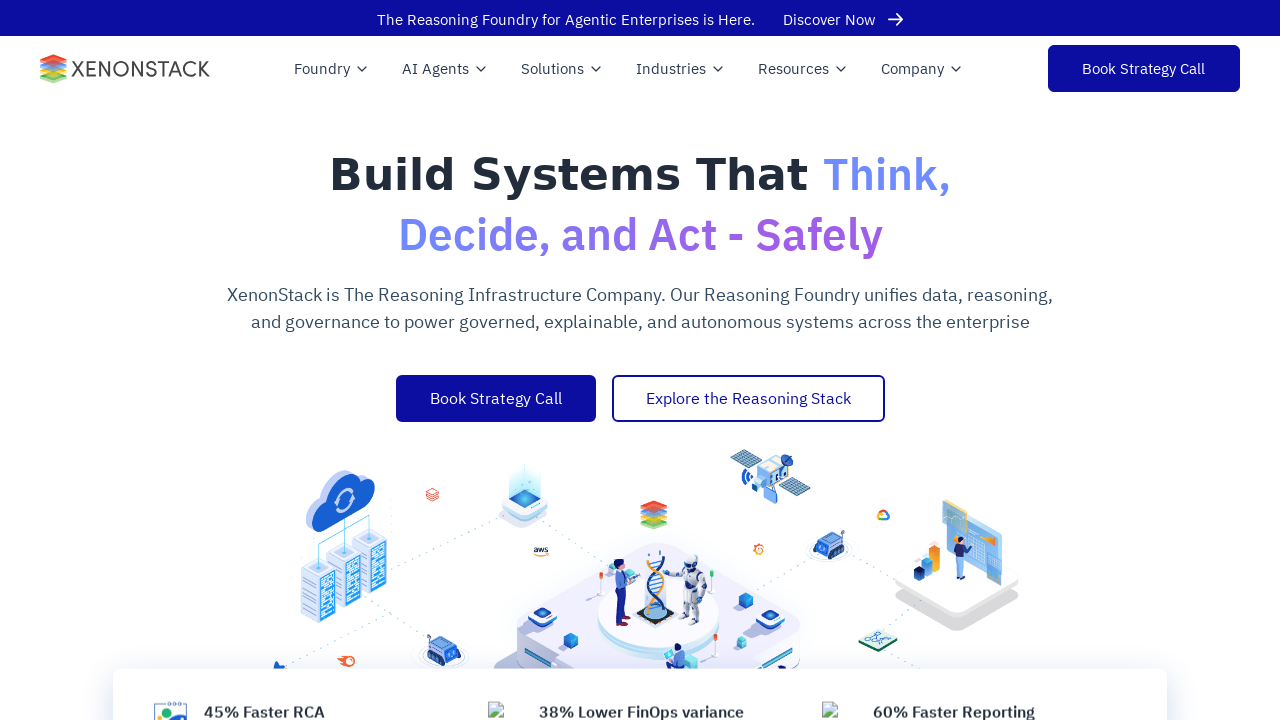

Verified image has non-empty alt attribute
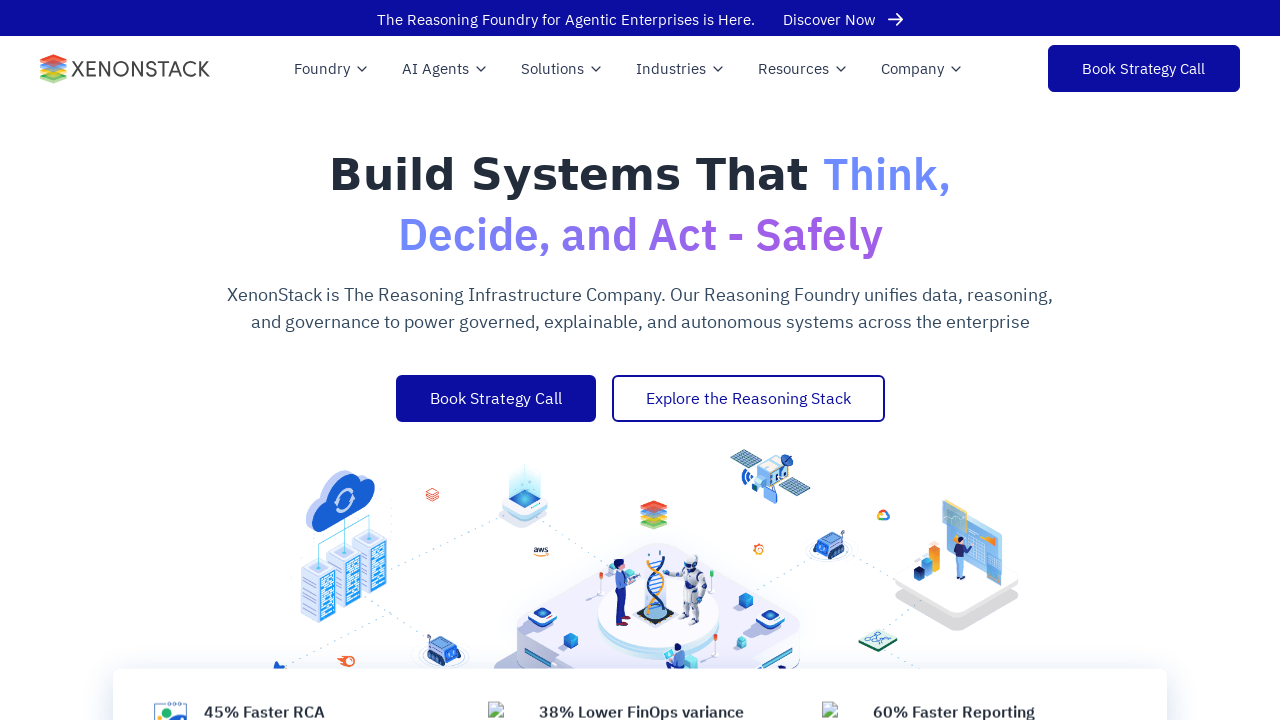

Checked alt attribute for an image element
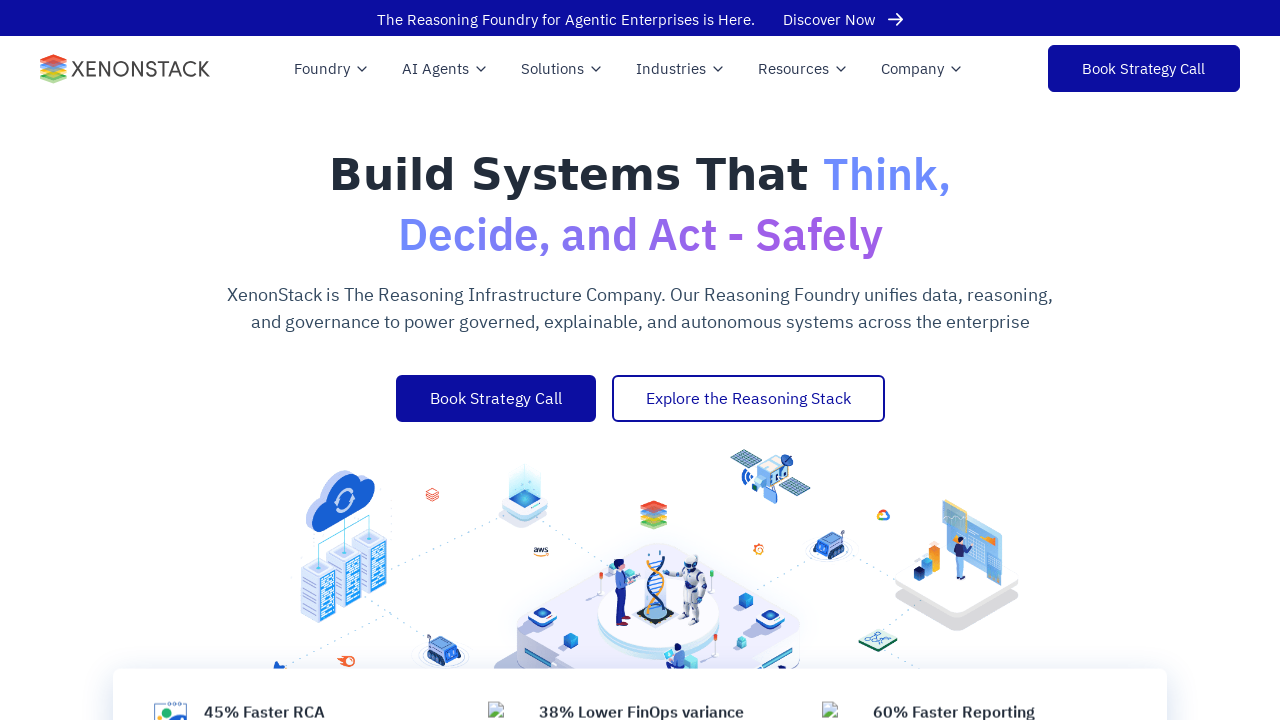

Verified image has non-empty alt attribute
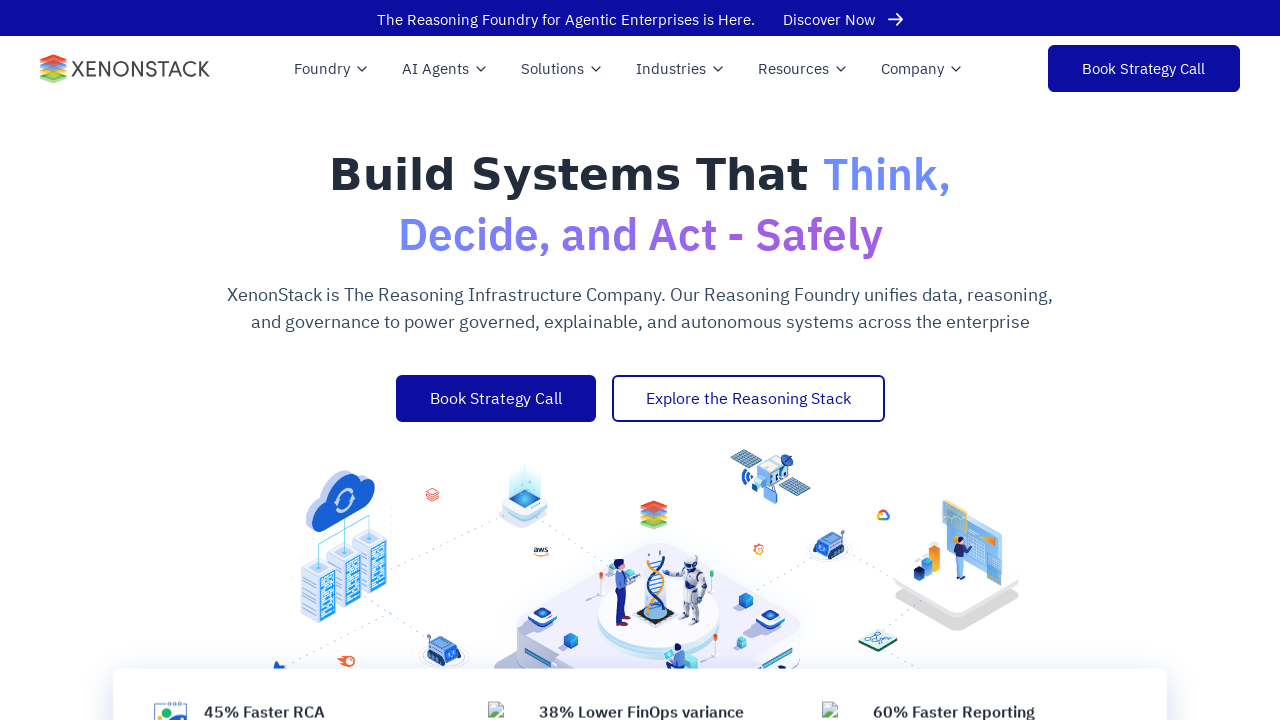

Checked alt attribute for an image element
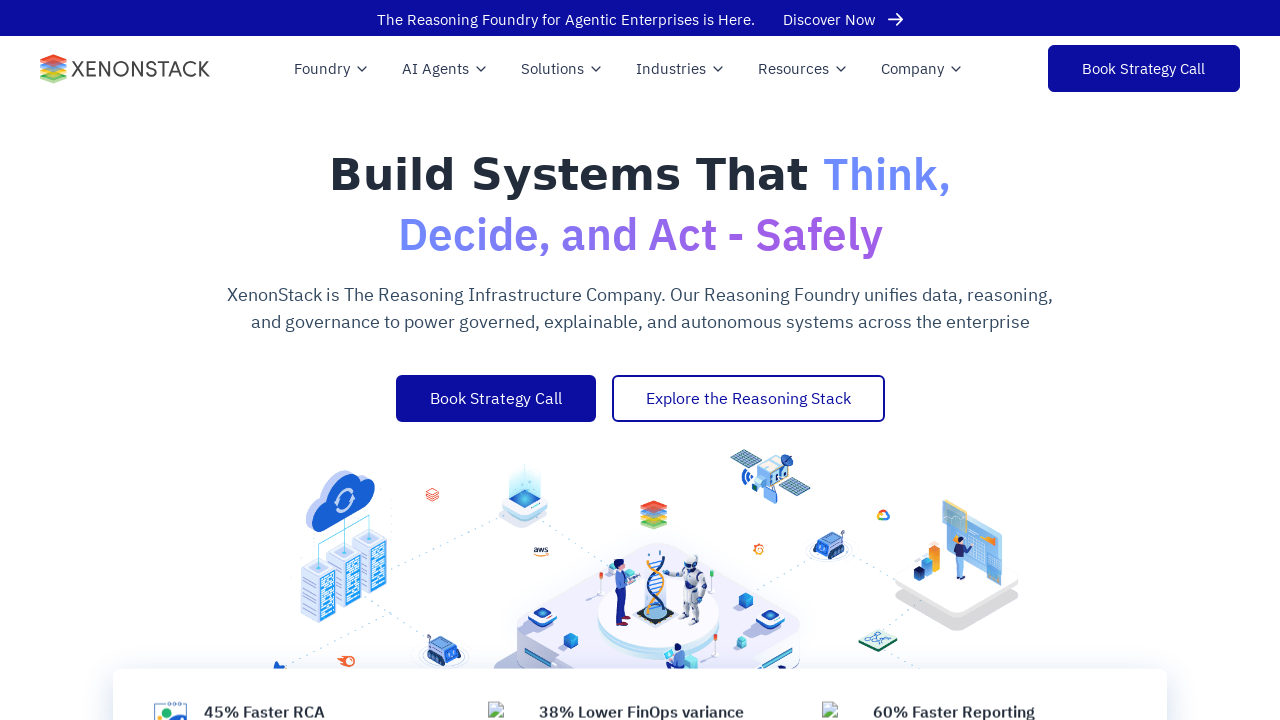

Verified image has non-empty alt attribute
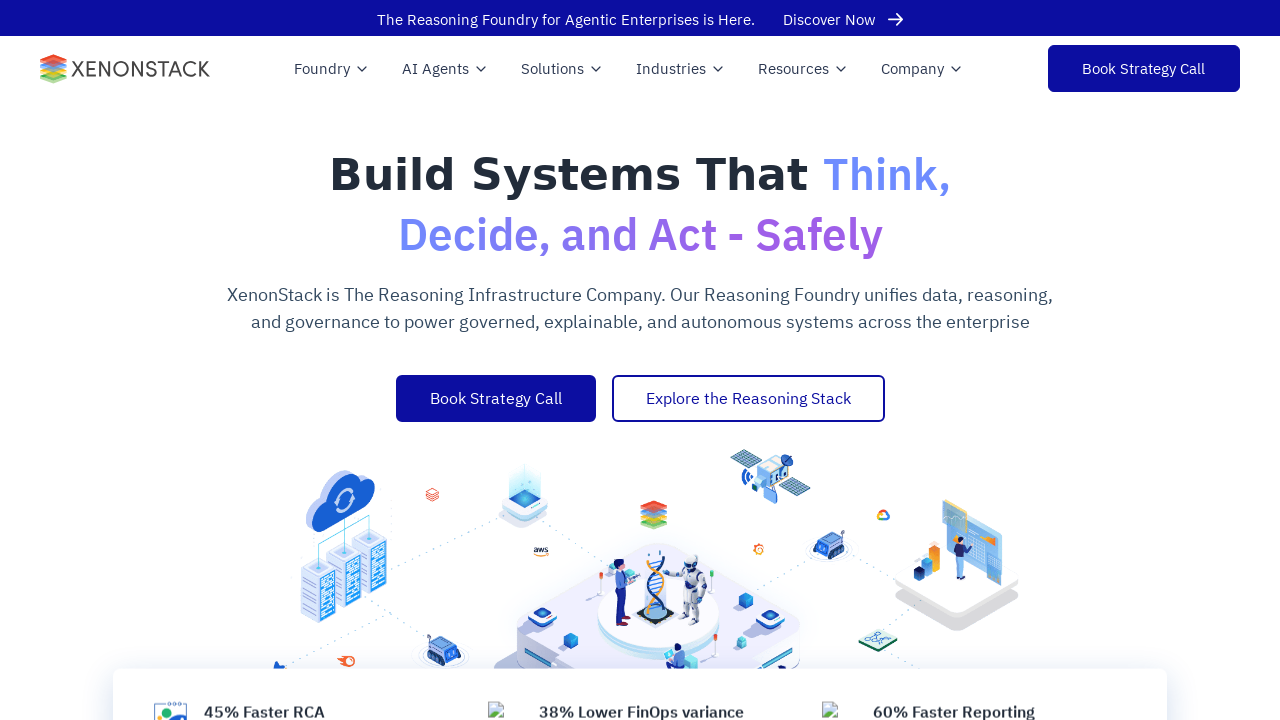

Checked alt attribute for an image element
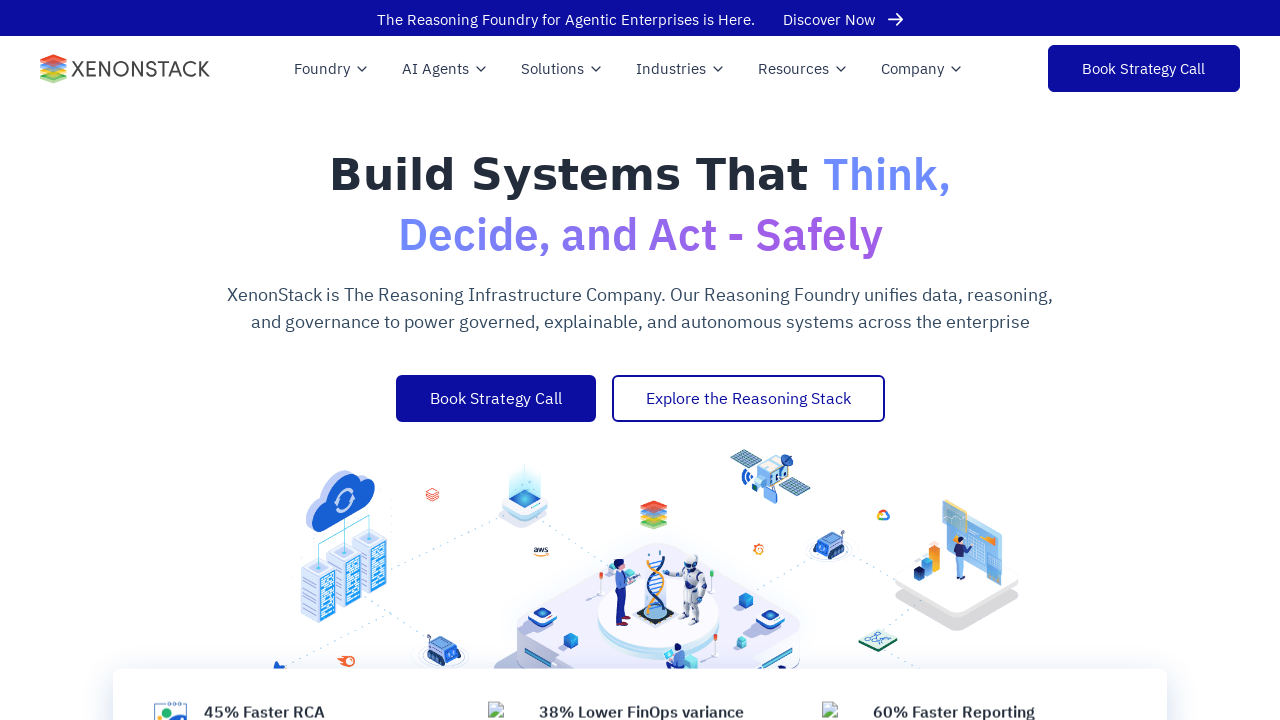

Verified image has non-empty alt attribute
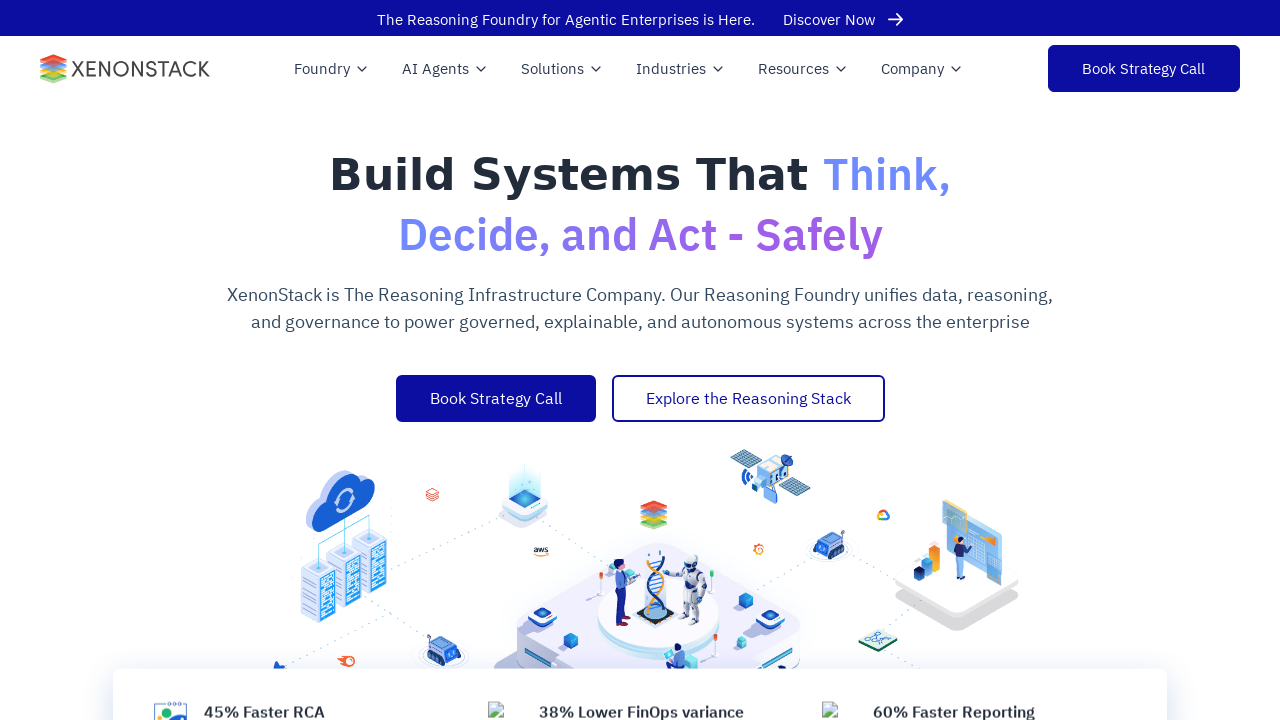

Checked alt attribute for an image element
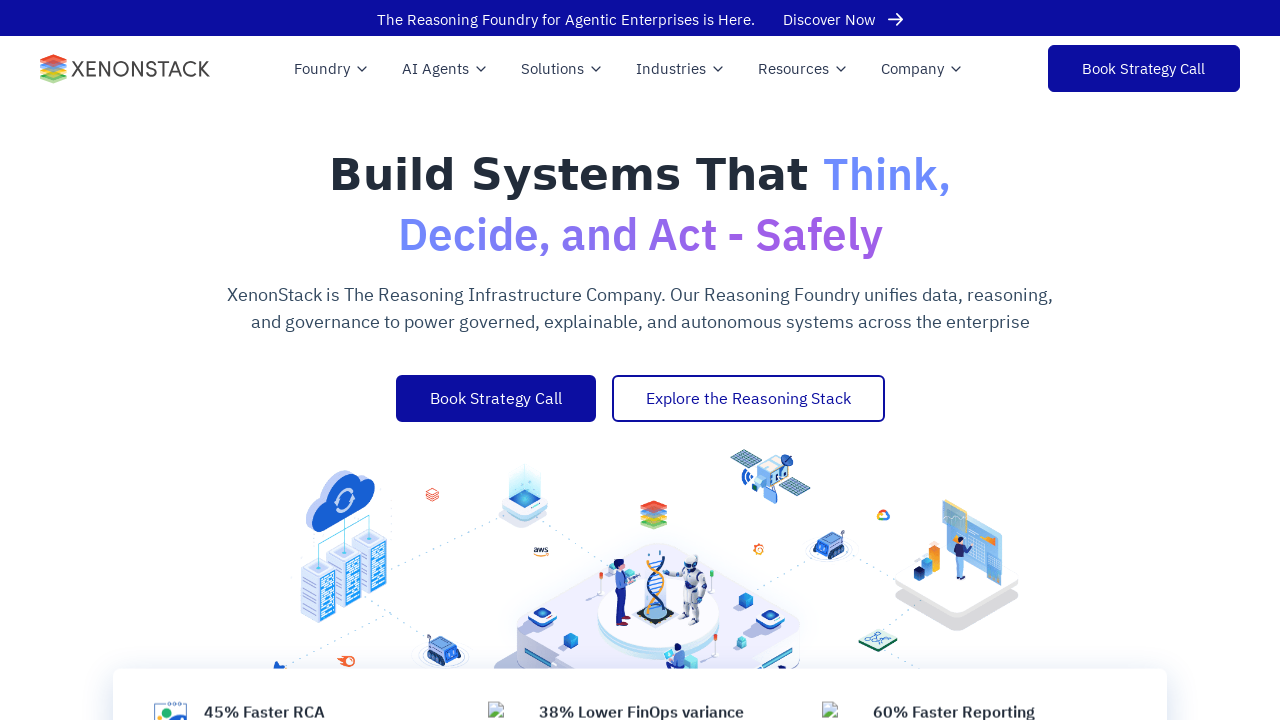

Verified image has non-empty alt attribute
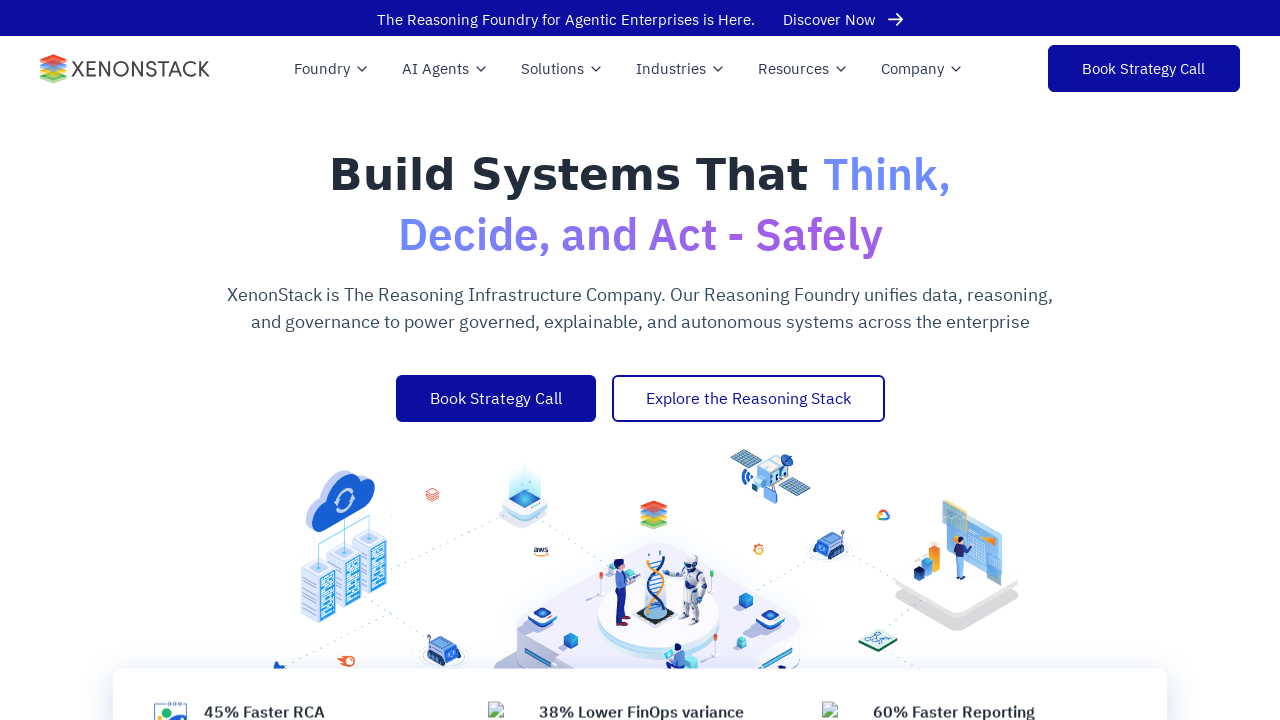

Checked alt attribute for an image element
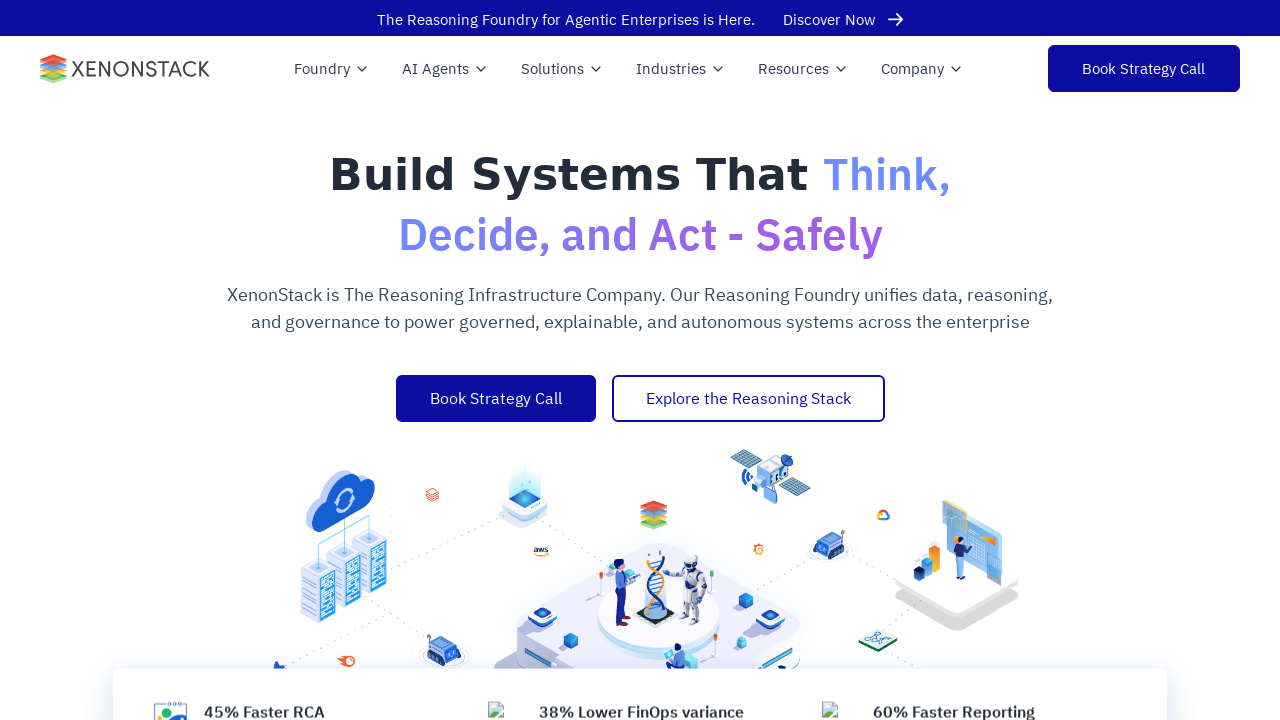

Verified image has non-empty alt attribute
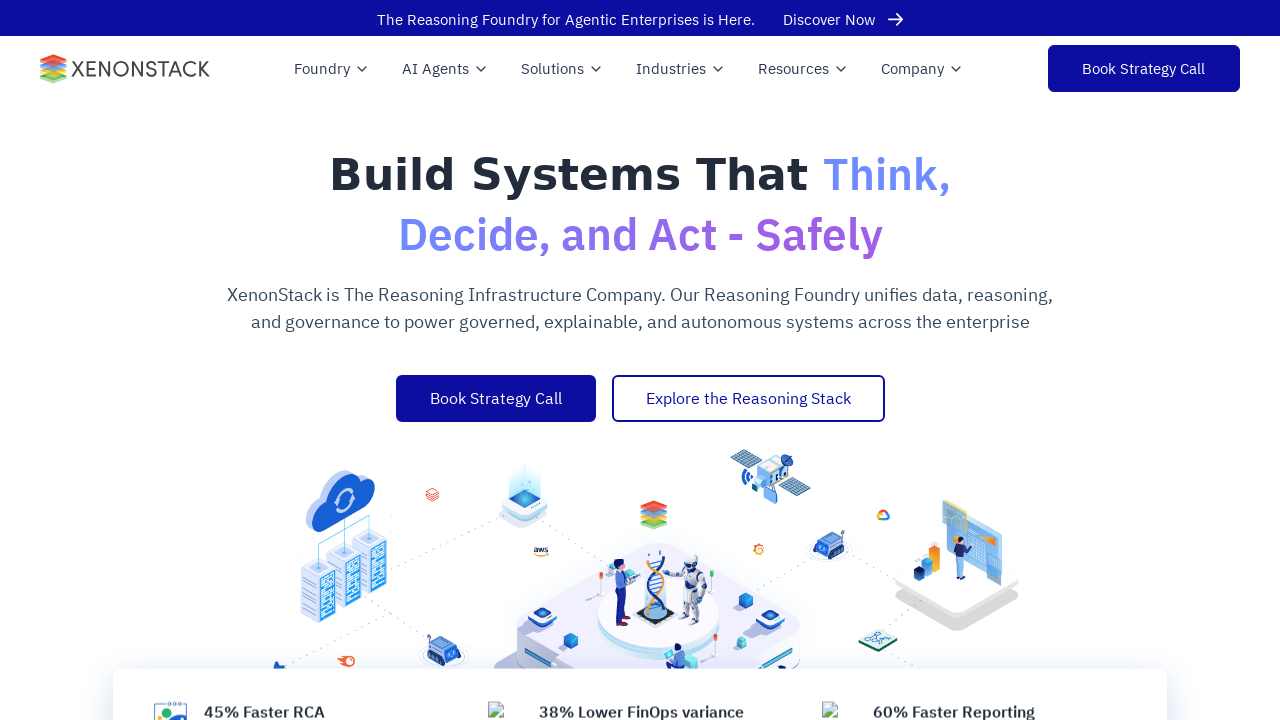

Checked alt attribute for an image element
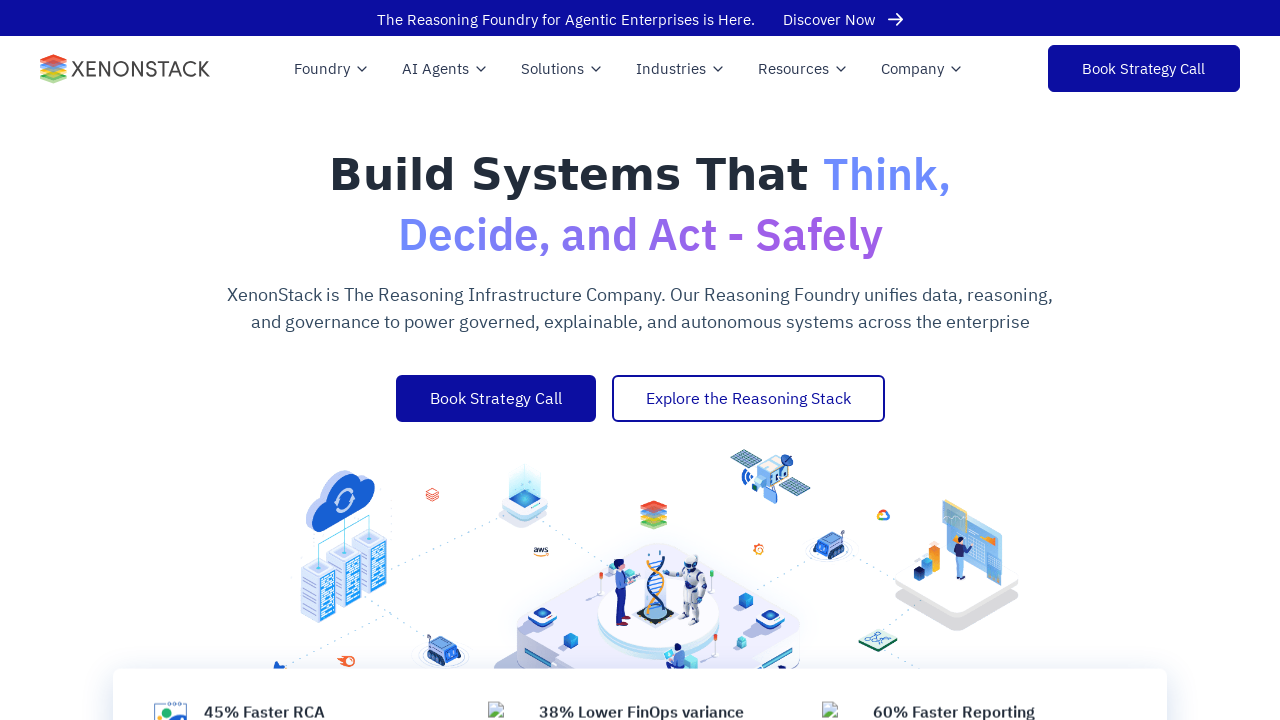

Verified image has non-empty alt attribute
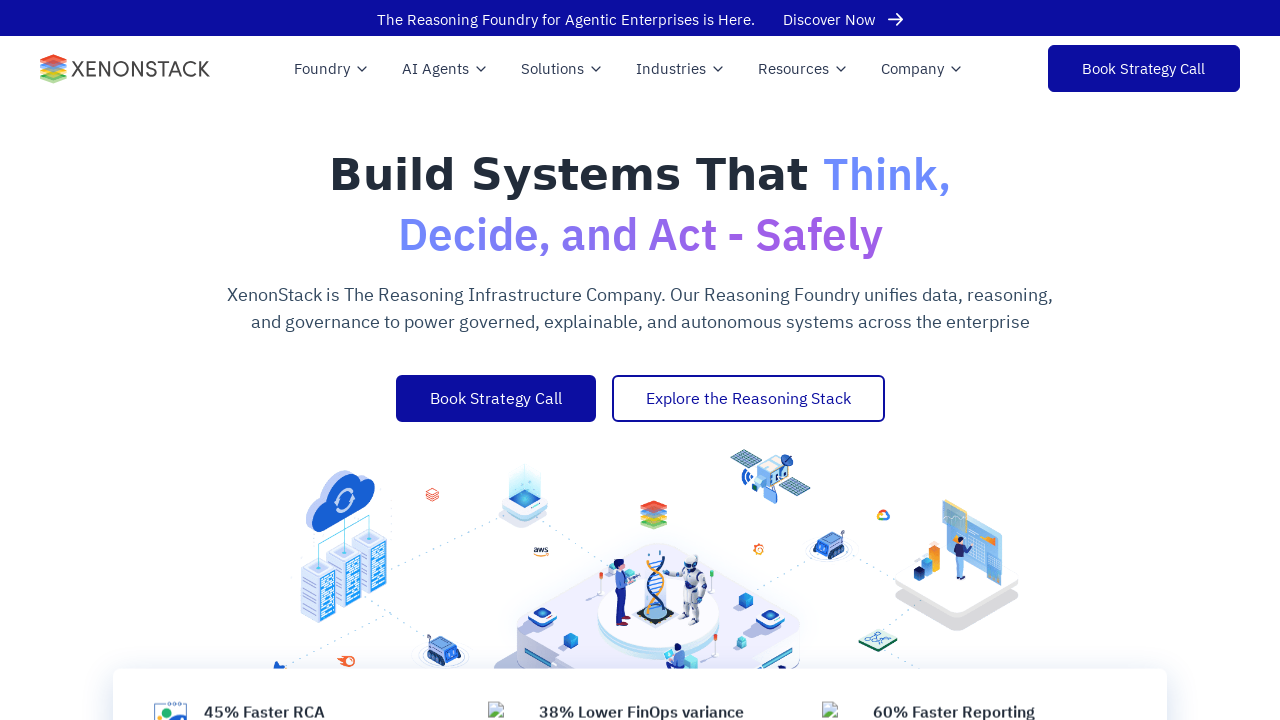

Checked alt attribute for an image element
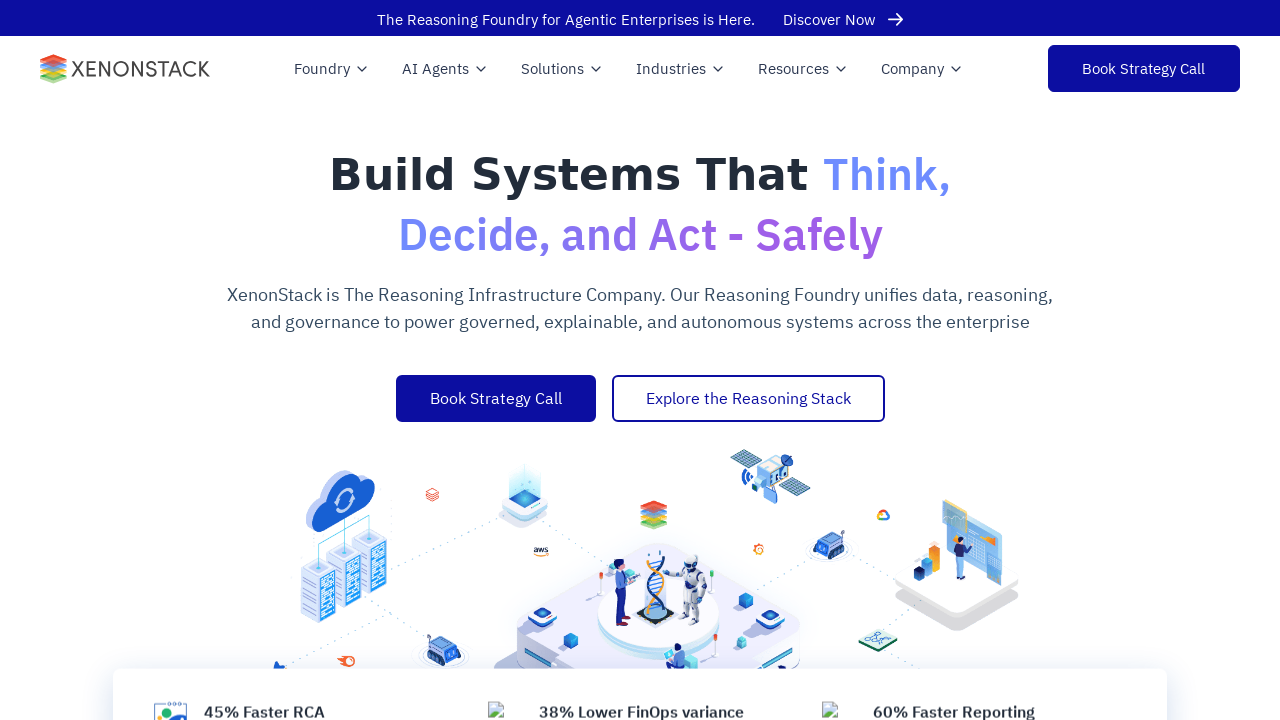

Verified image has non-empty alt attribute
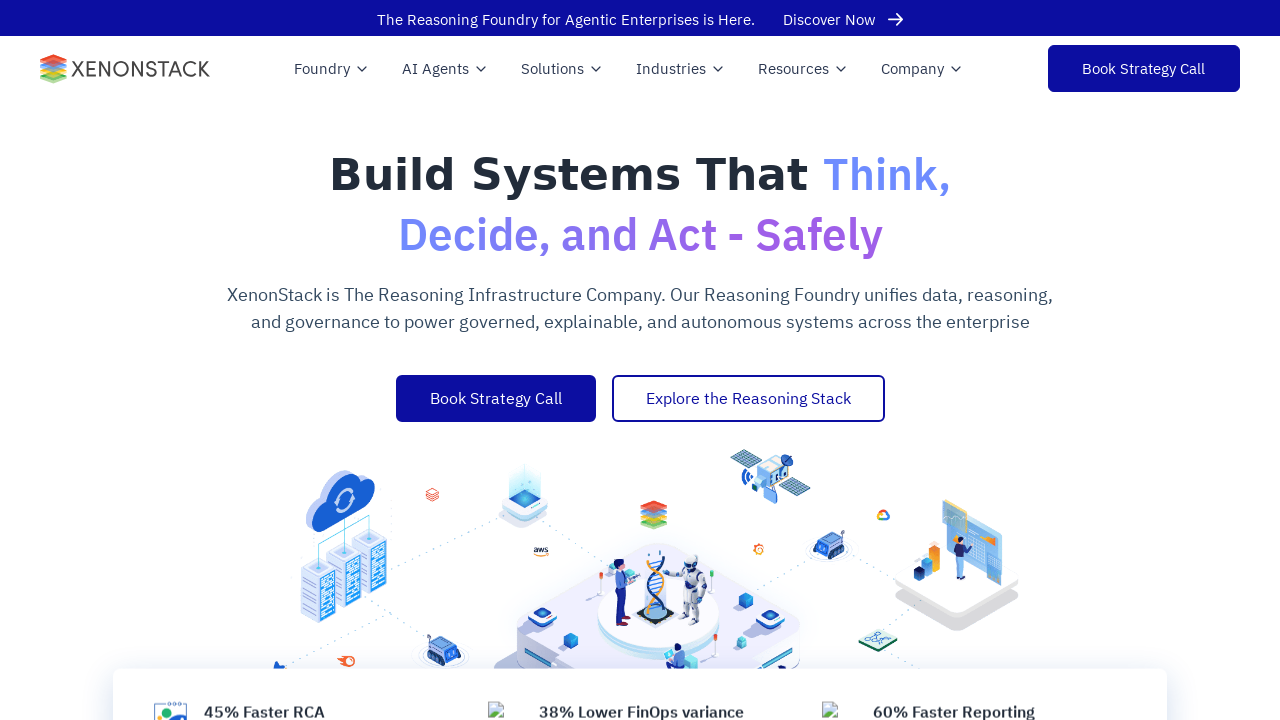

Checked alt attribute for an image element
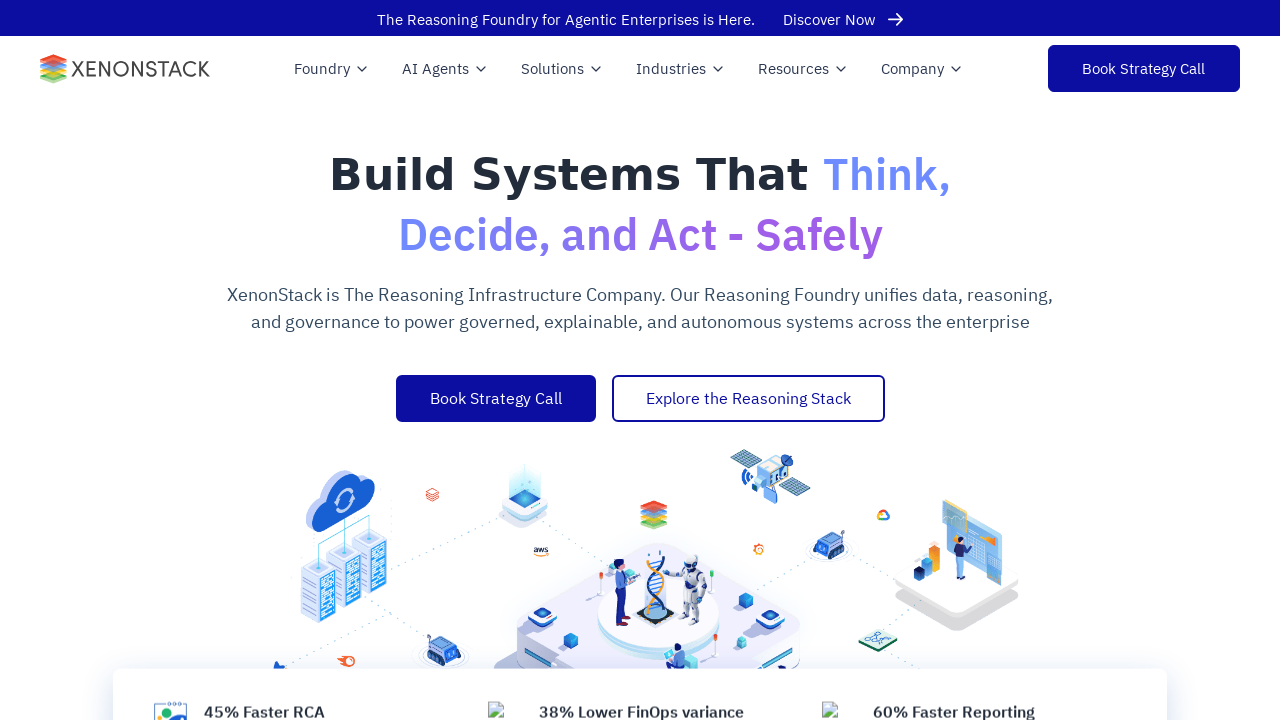

Verified image has non-empty alt attribute
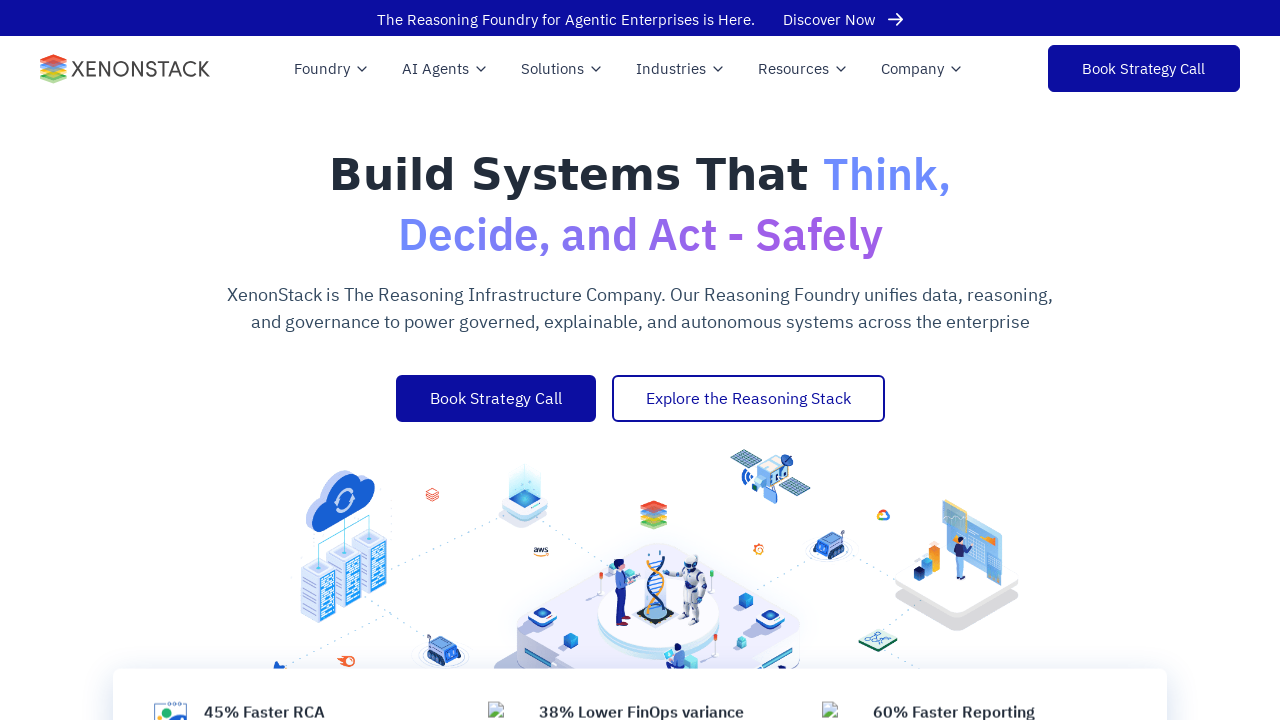

Checked alt attribute for an image element
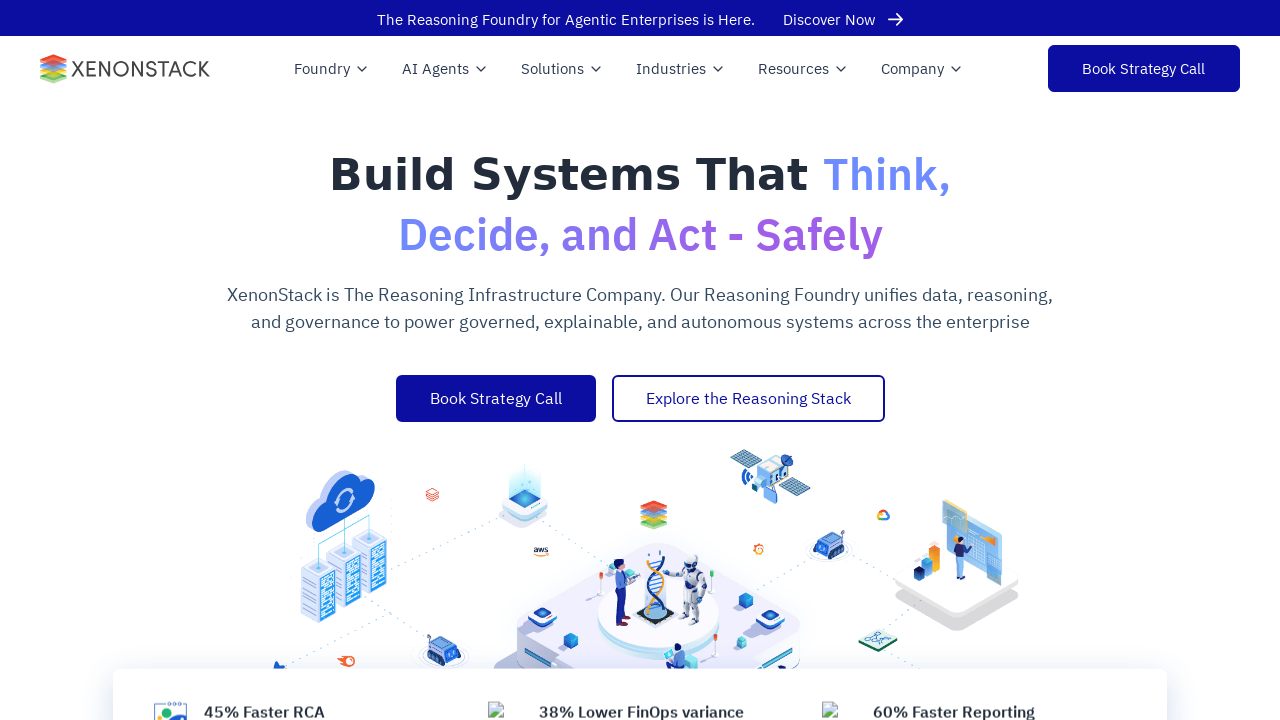

Verified image has non-empty alt attribute
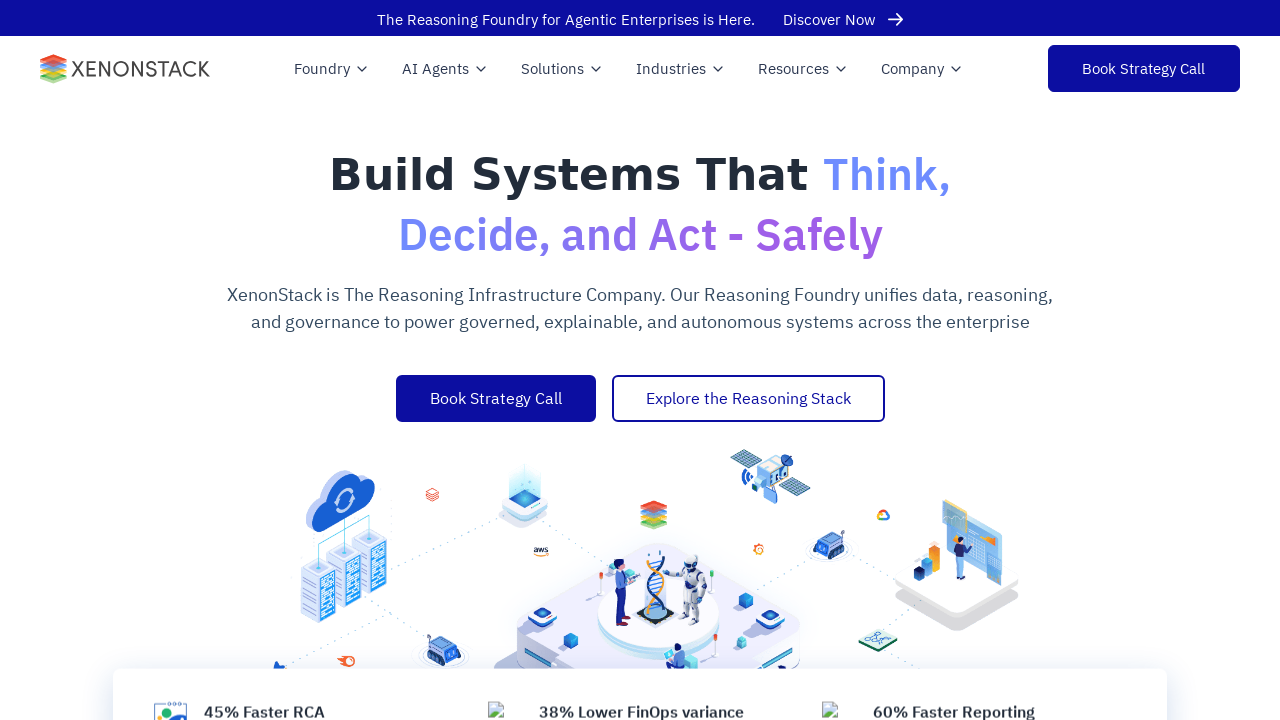

Checked alt attribute for an image element
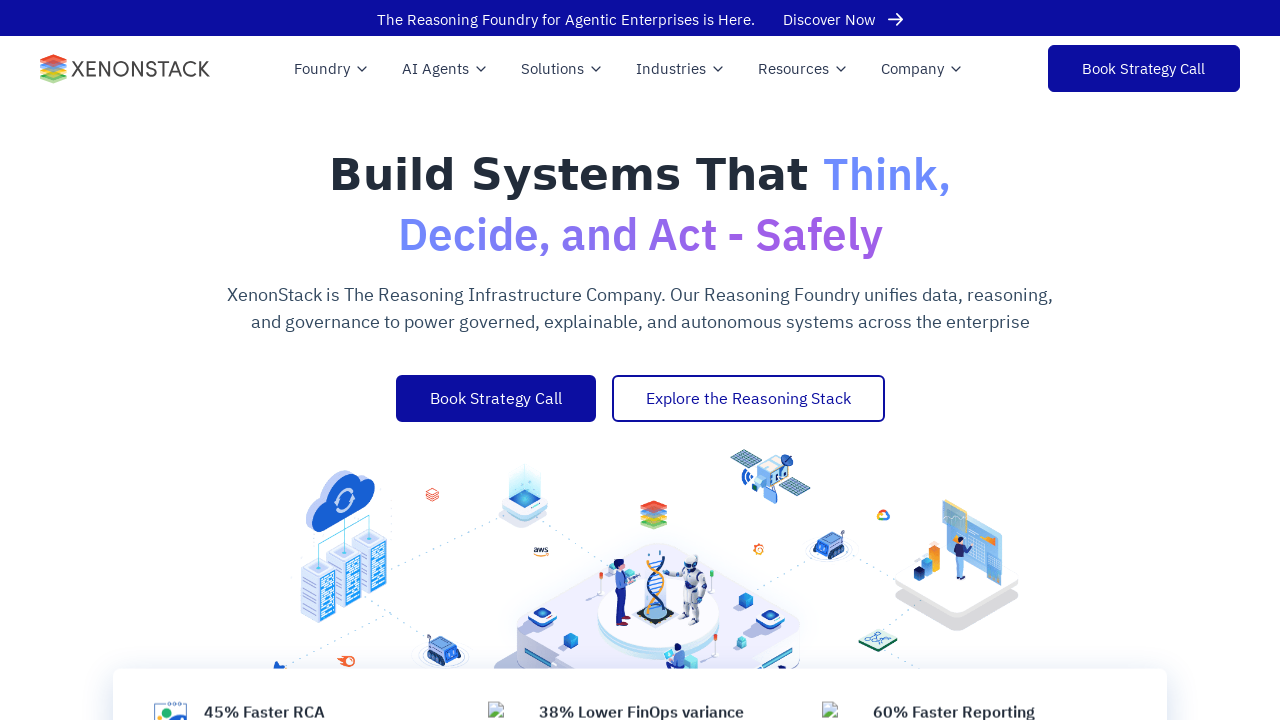

Verified image has non-empty alt attribute
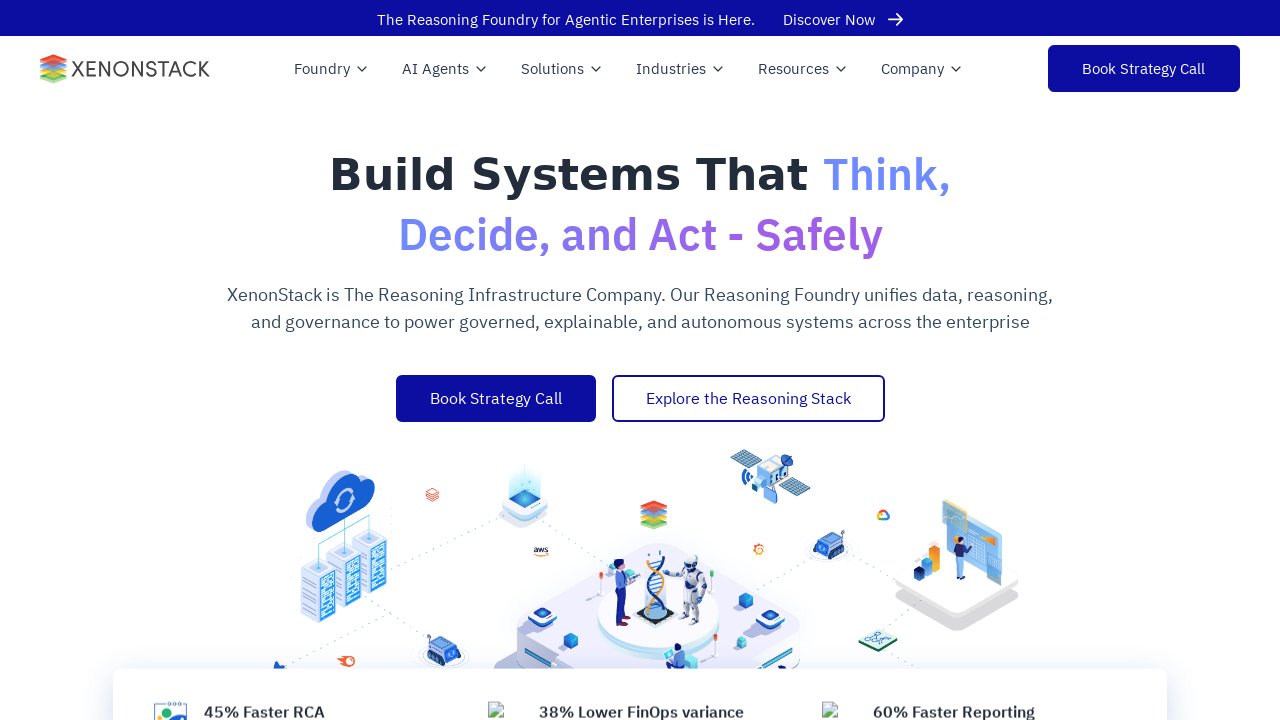

Checked alt attribute for an image element
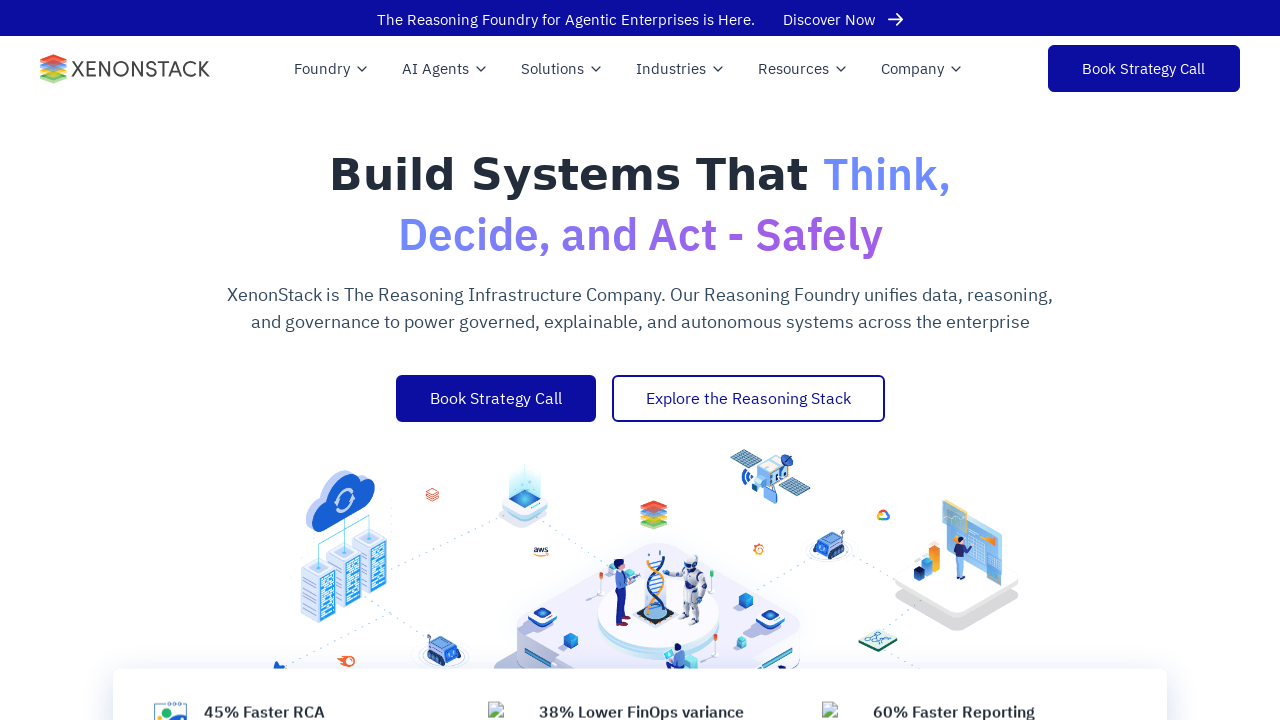

Verified image has non-empty alt attribute
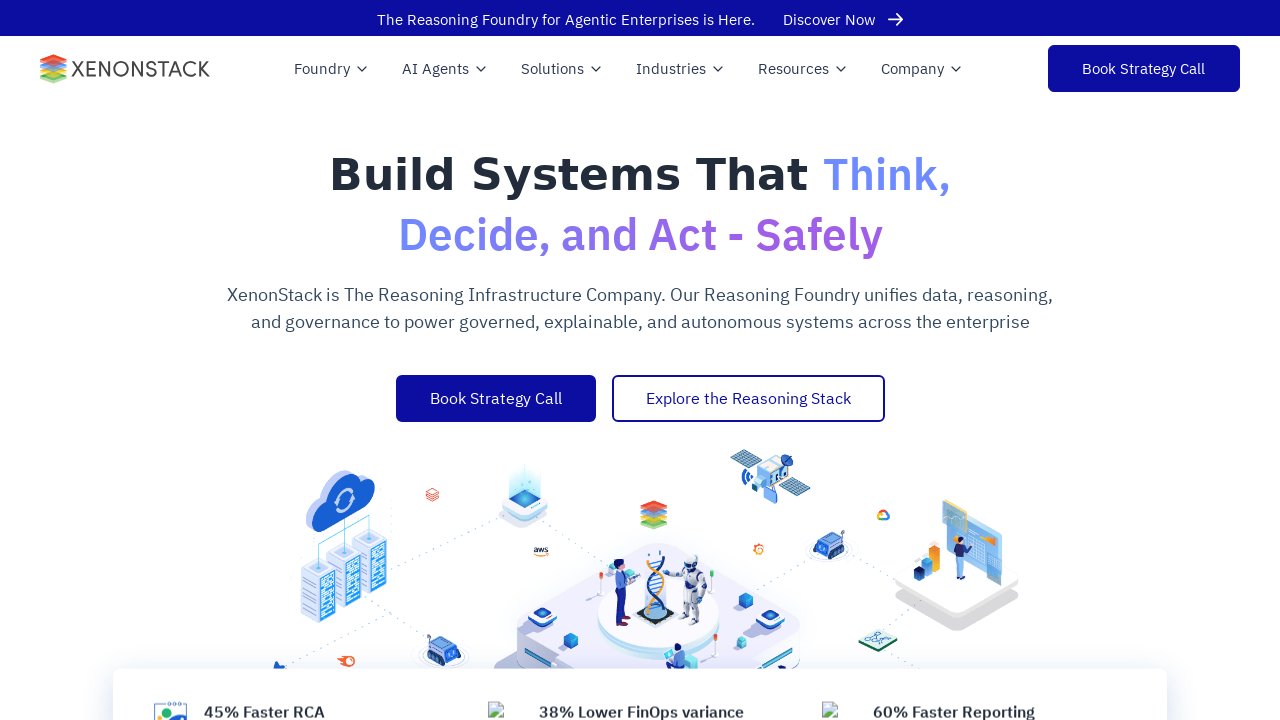

Checked alt attribute for an image element
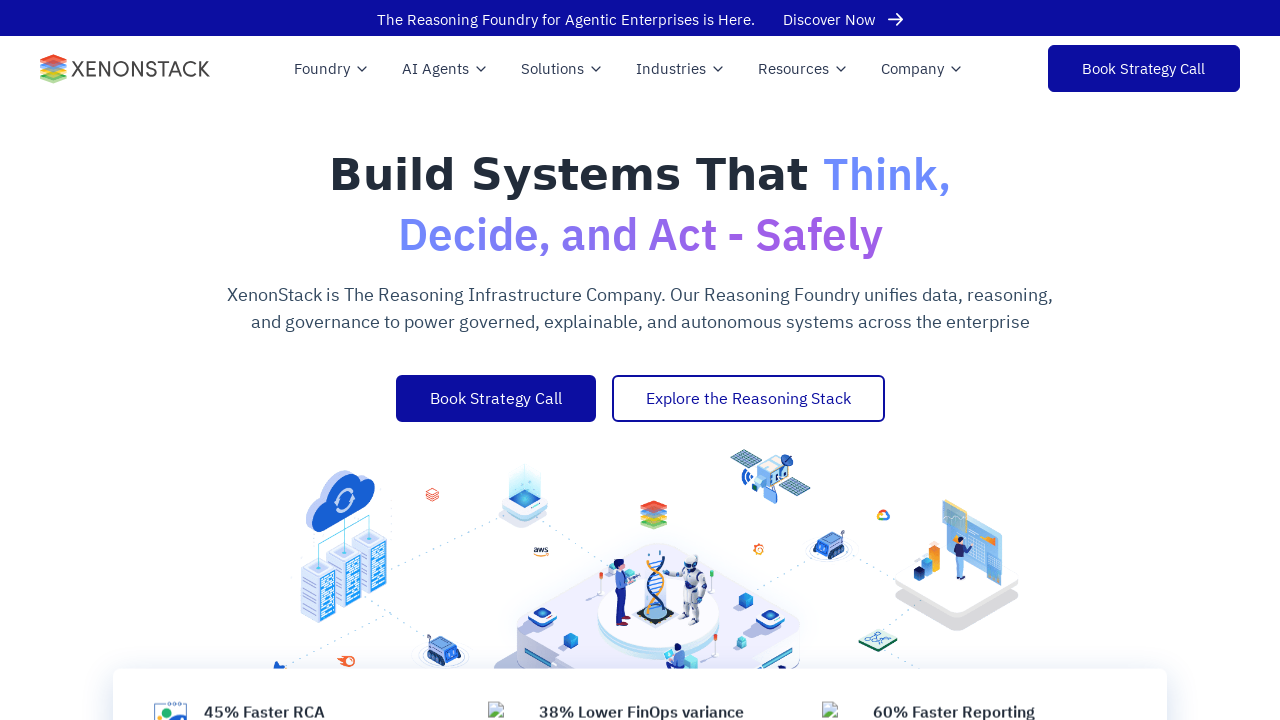

Verified image has non-empty alt attribute
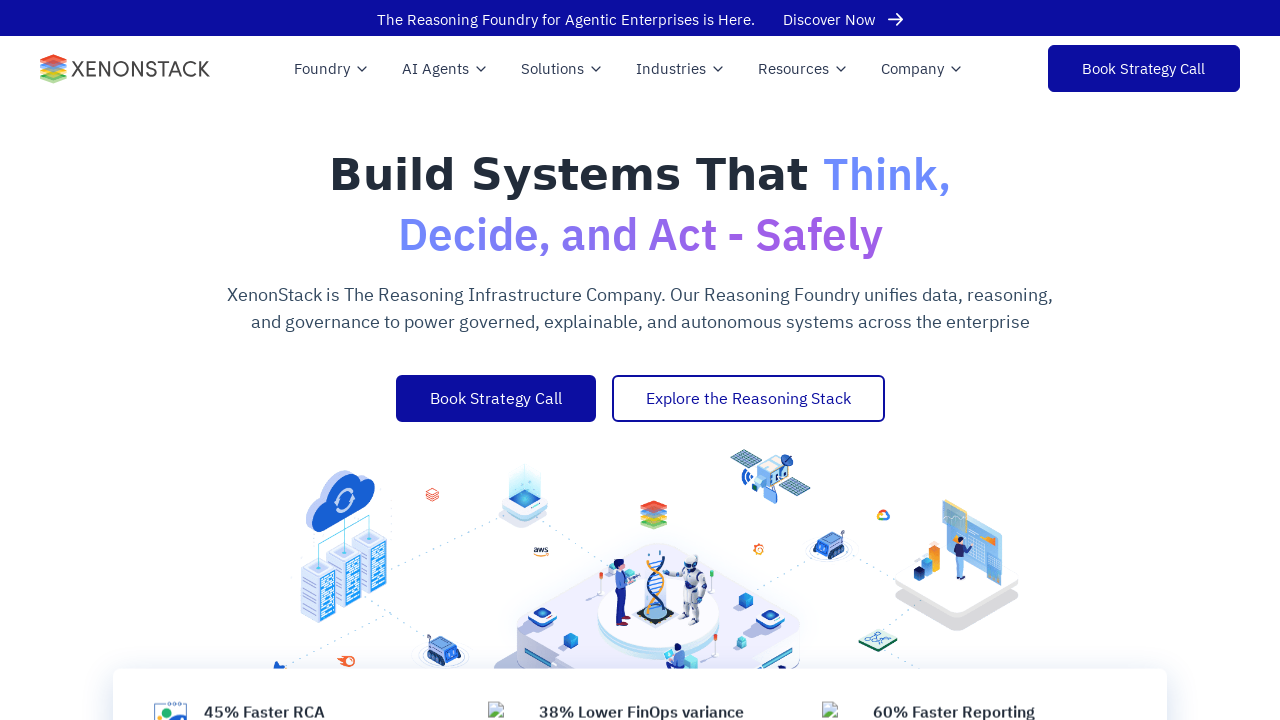

Checked alt attribute for an image element
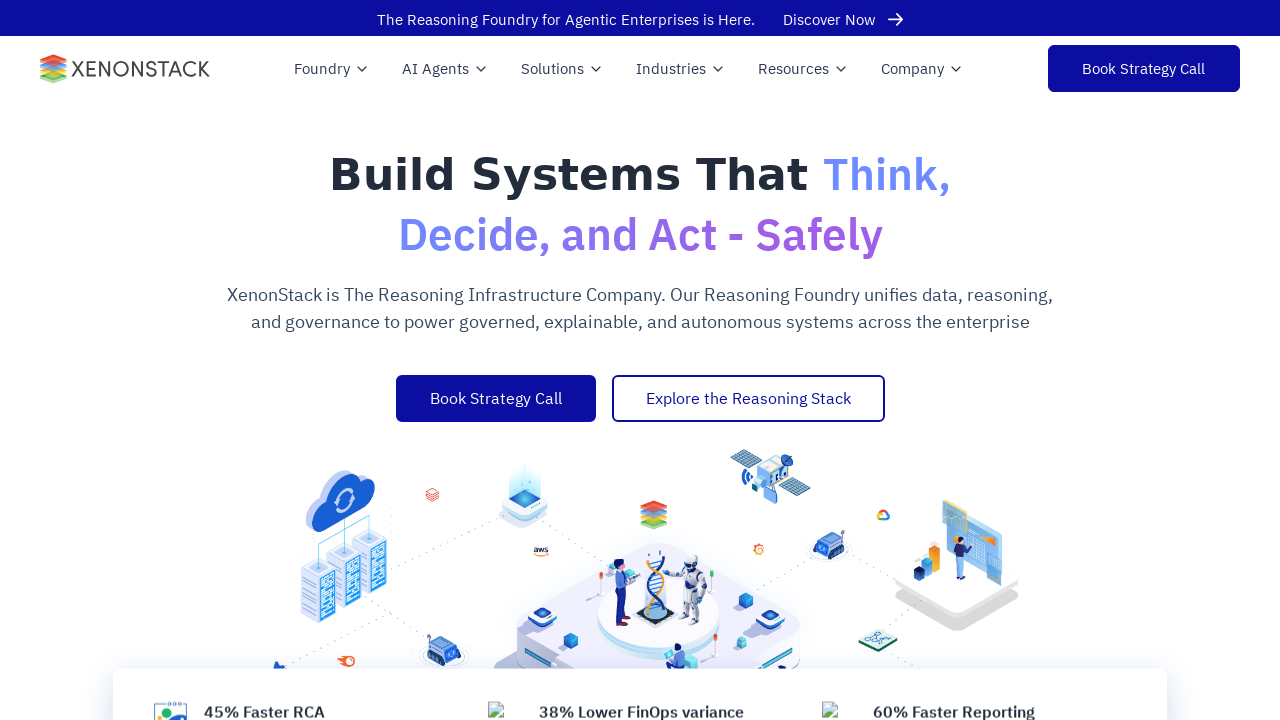

Verified image has non-empty alt attribute
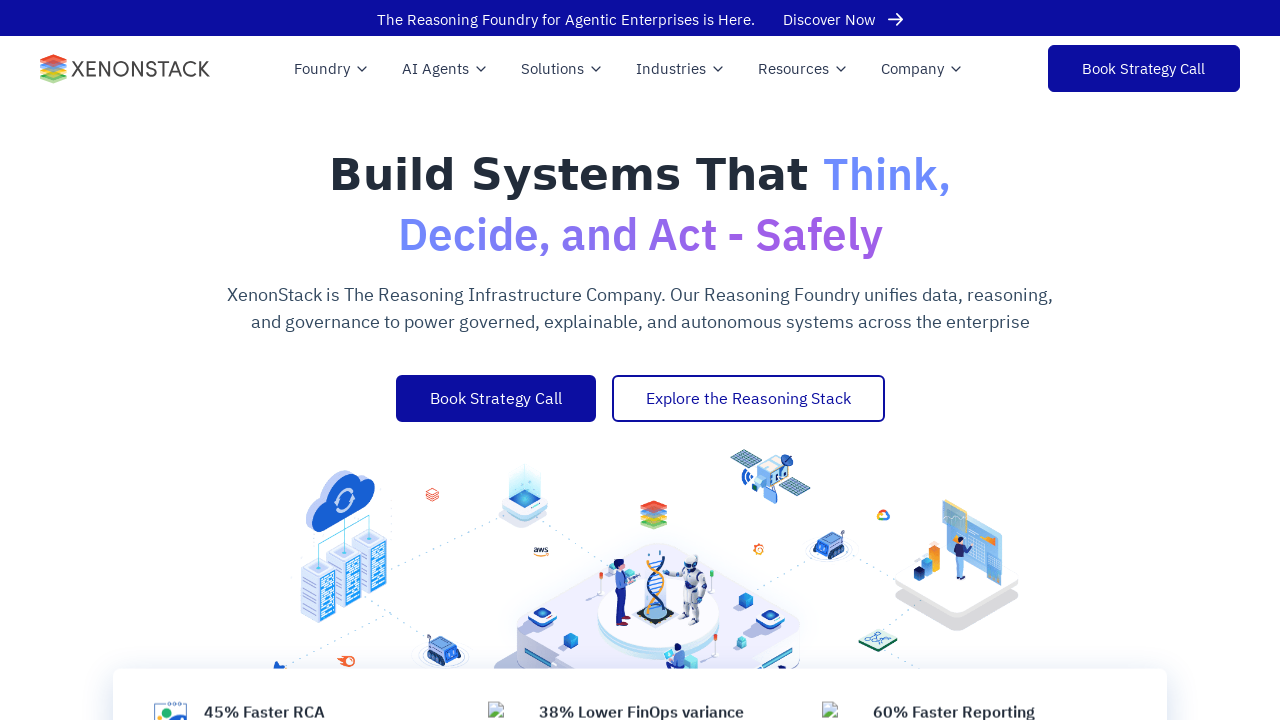

Checked alt attribute for an image element
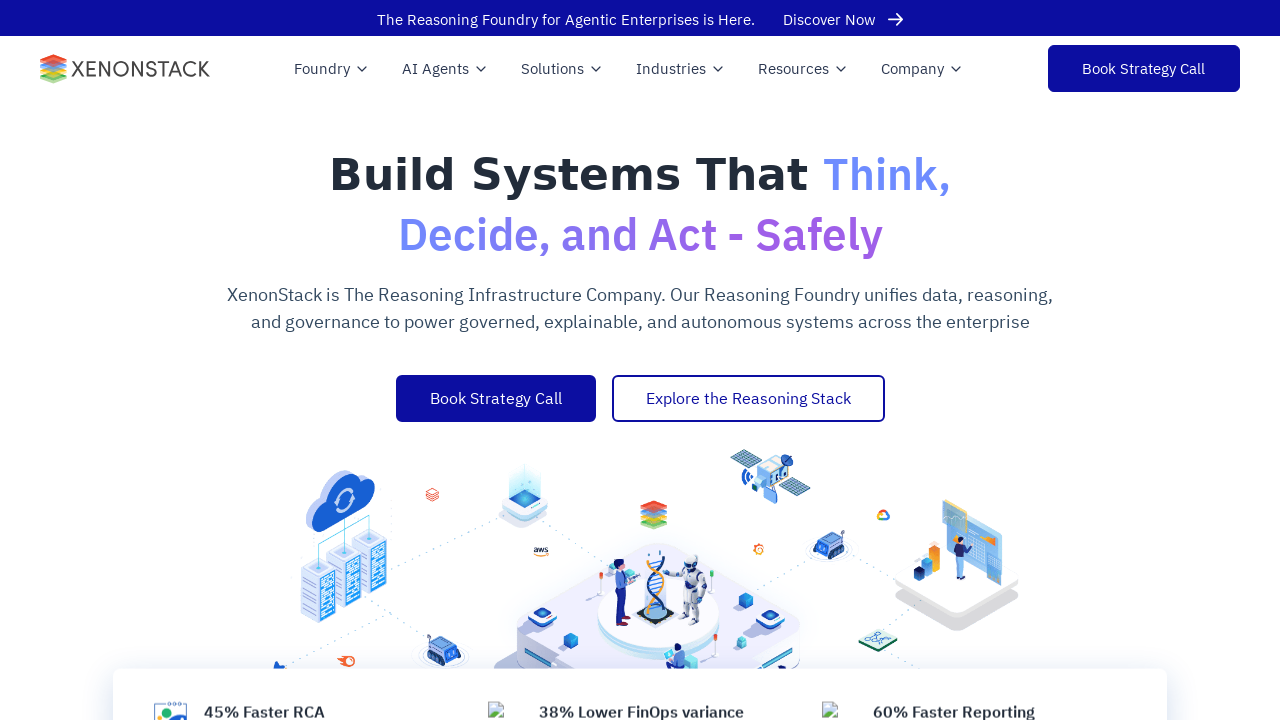

Verified image has non-empty alt attribute
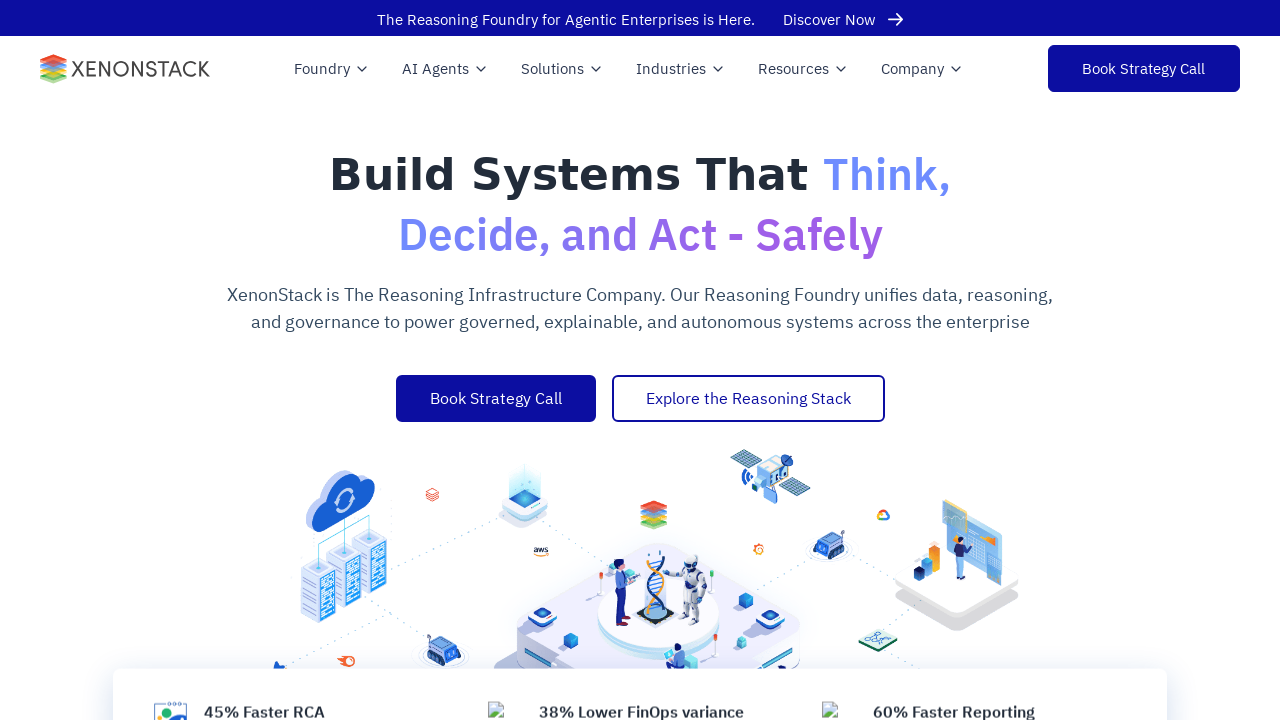

Checked alt attribute for an image element
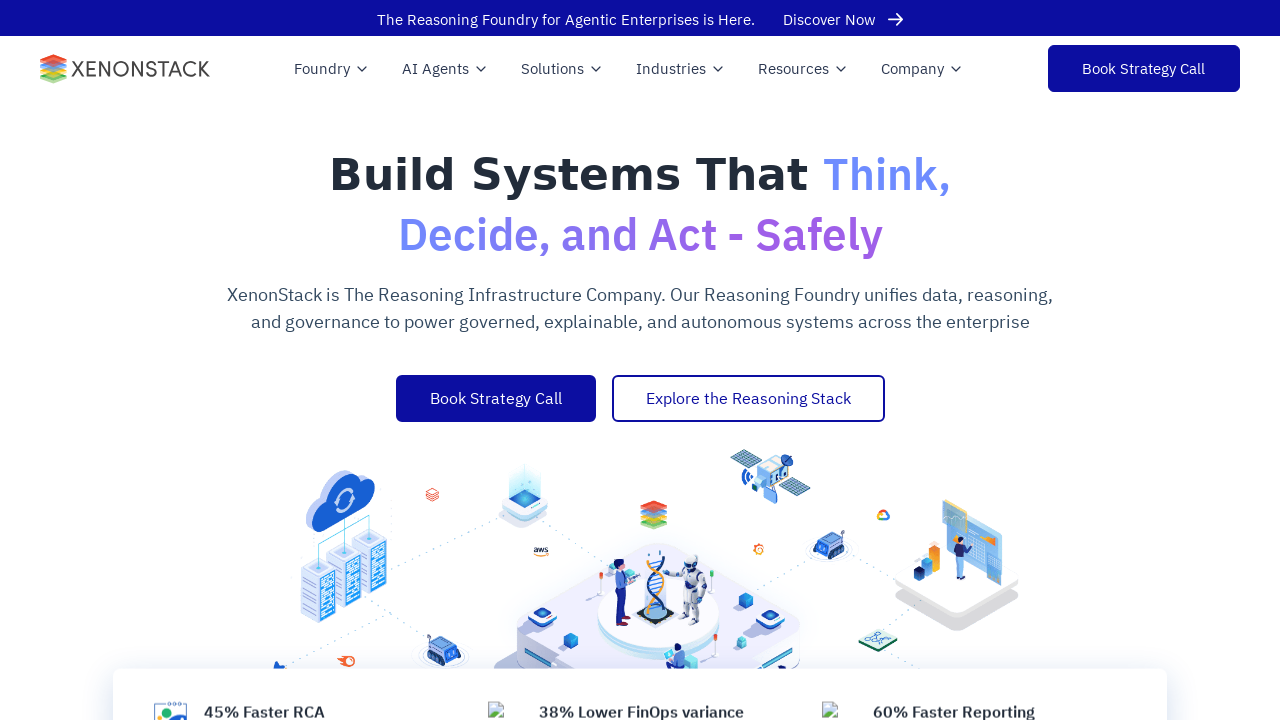

Verified image has non-empty alt attribute
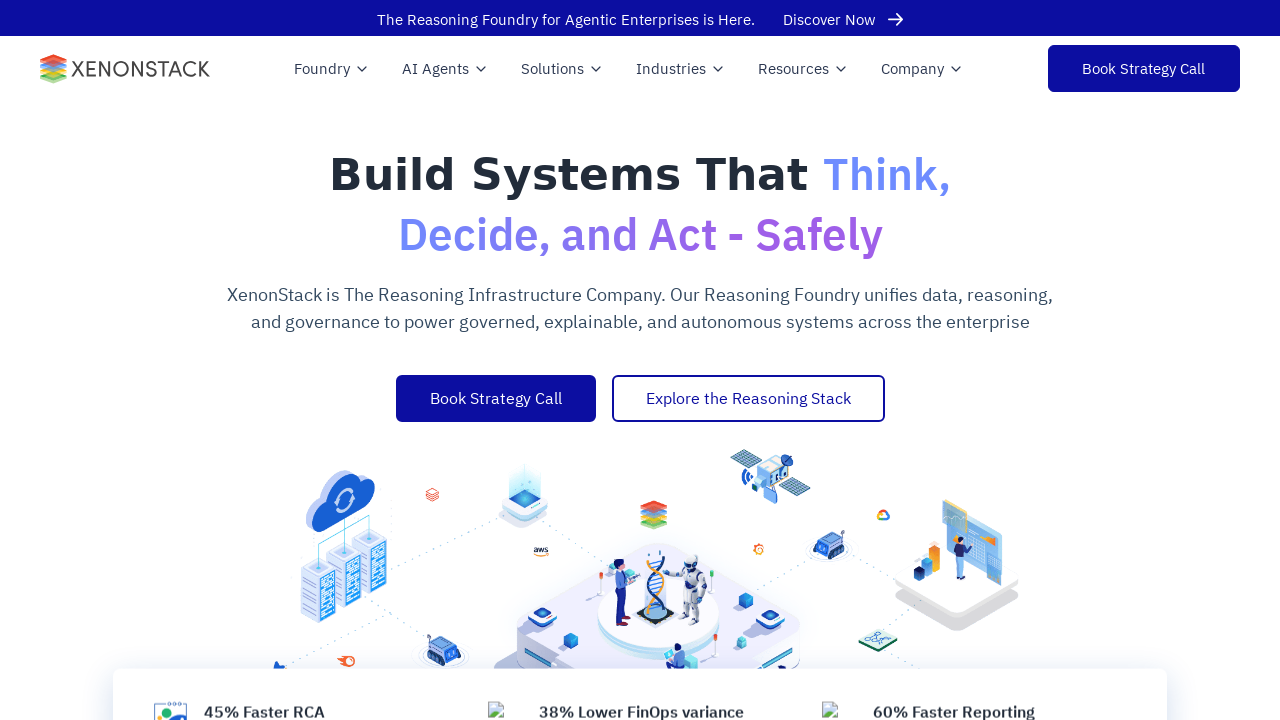

Checked alt attribute for an image element
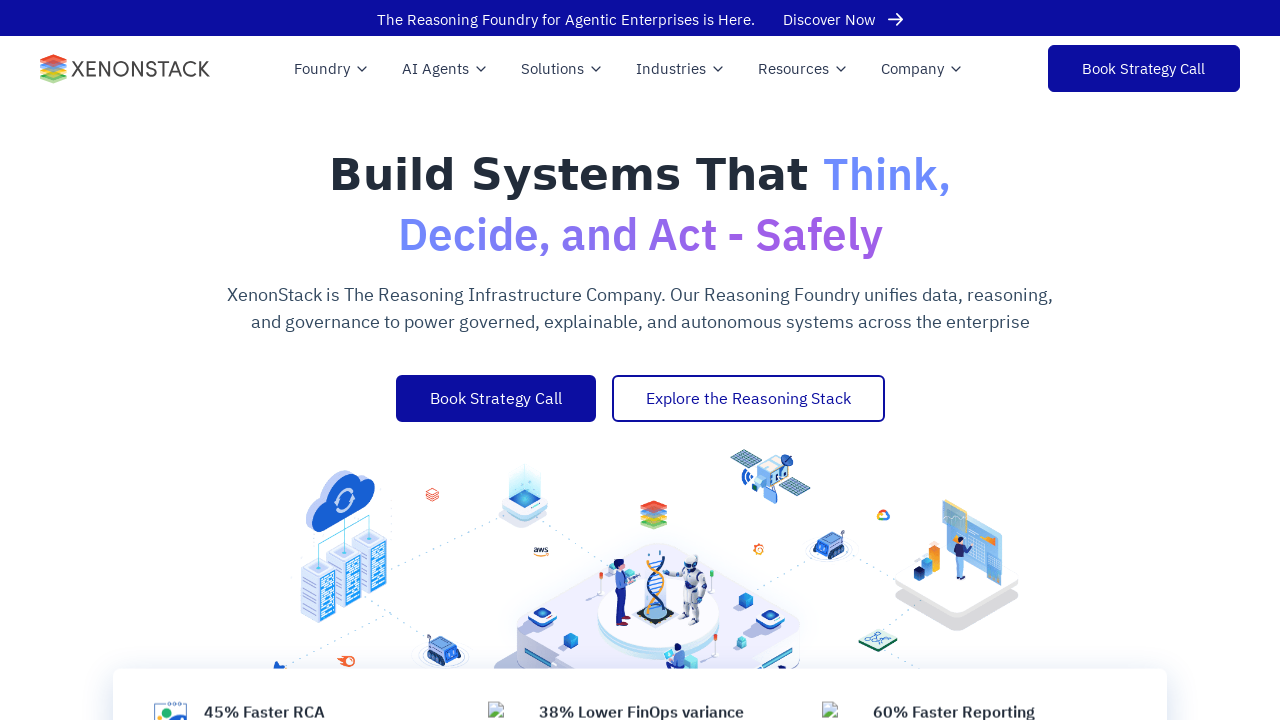

Verified image has non-empty alt attribute
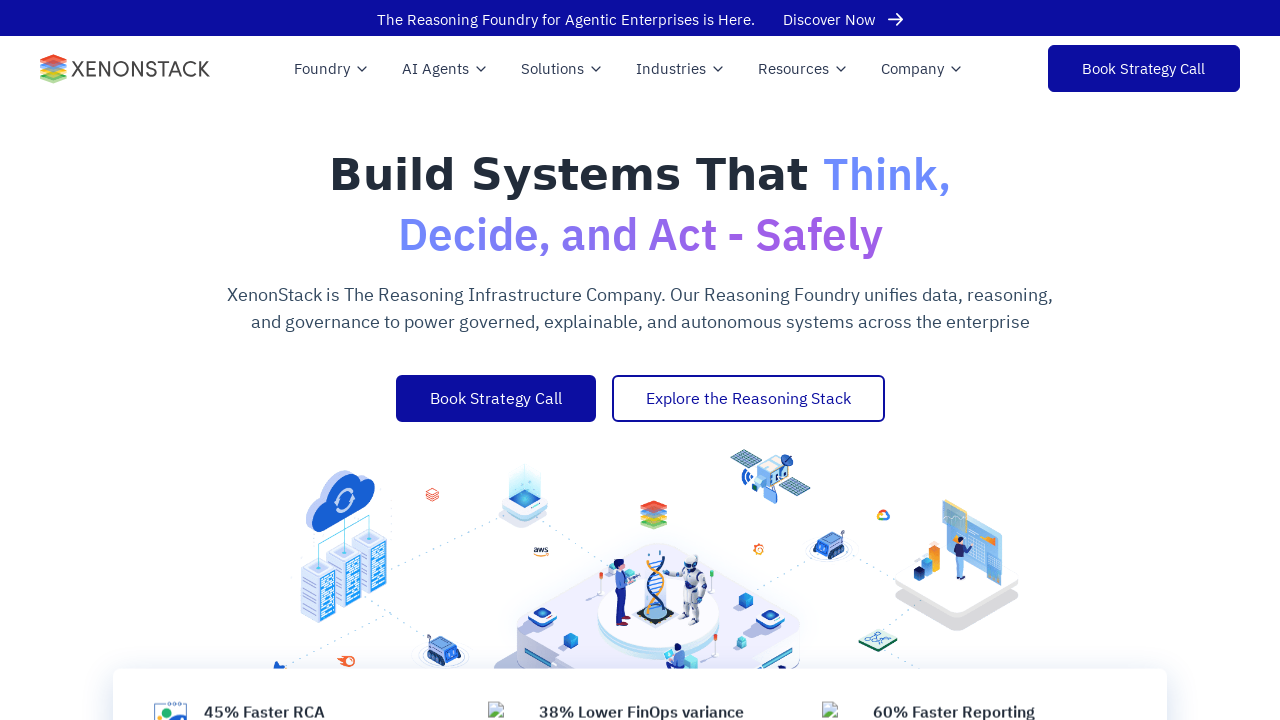

Checked alt attribute for an image element
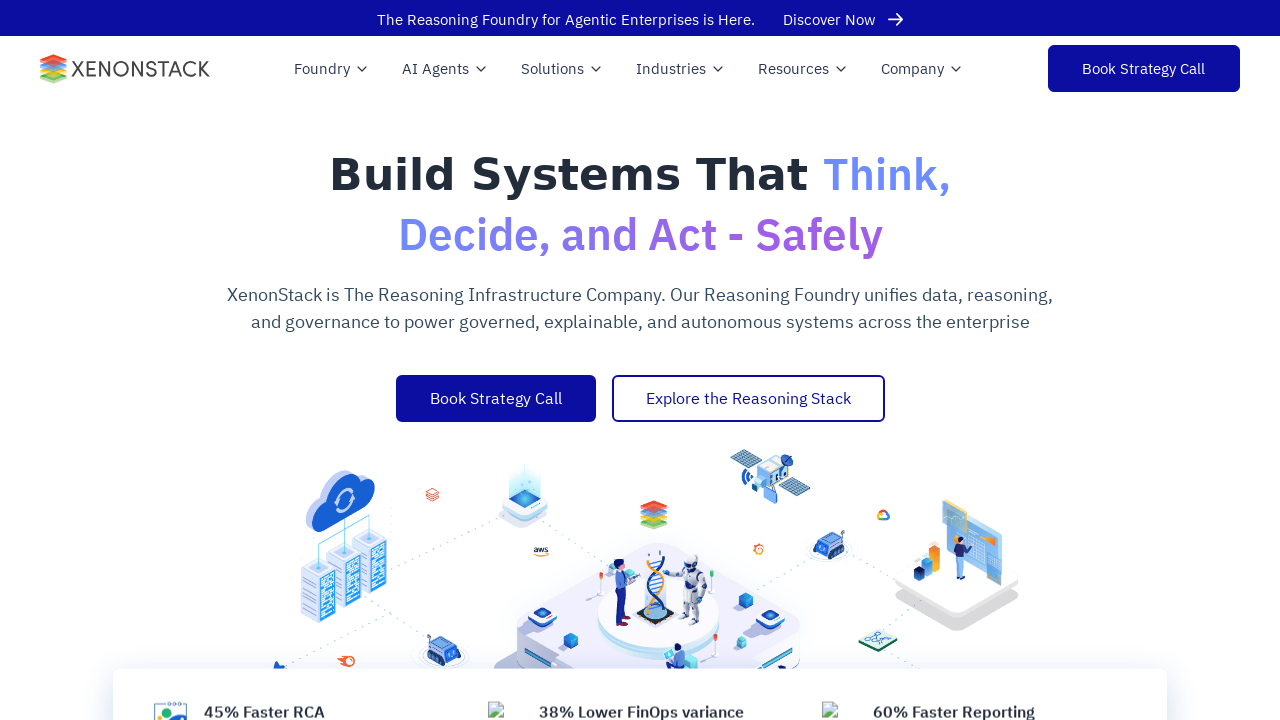

Verified image has non-empty alt attribute
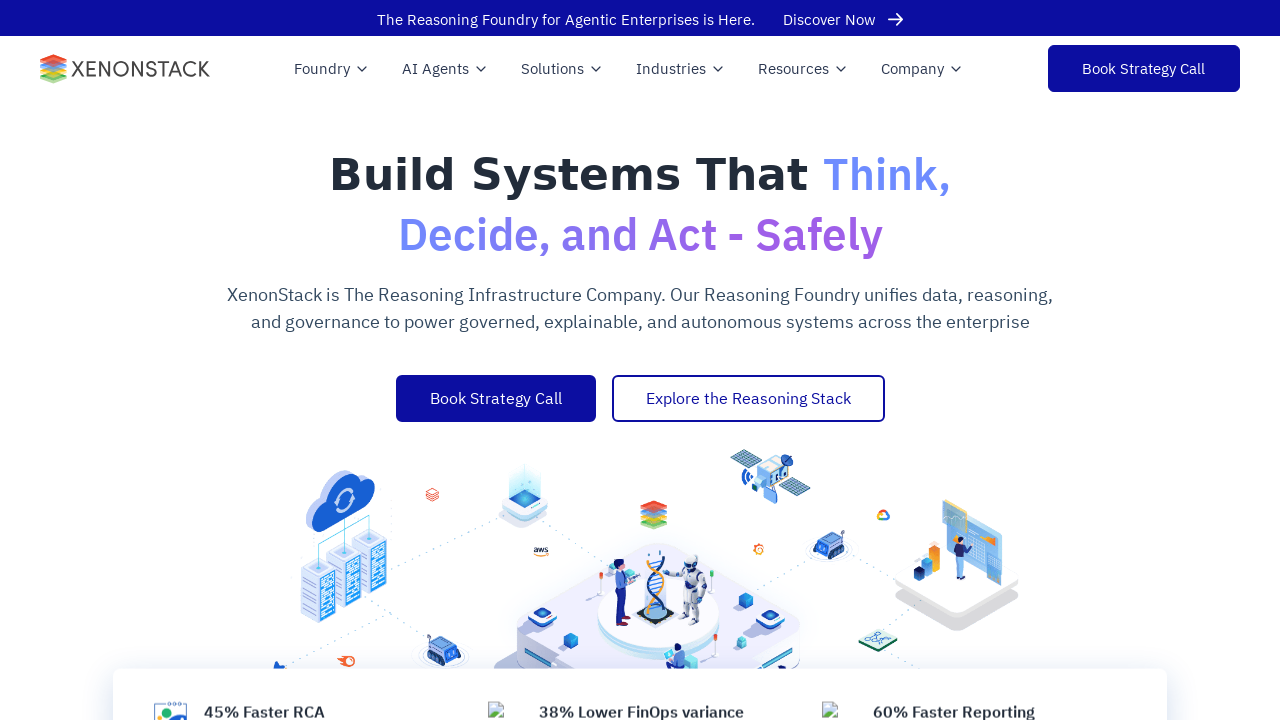

Checked alt attribute for an image element
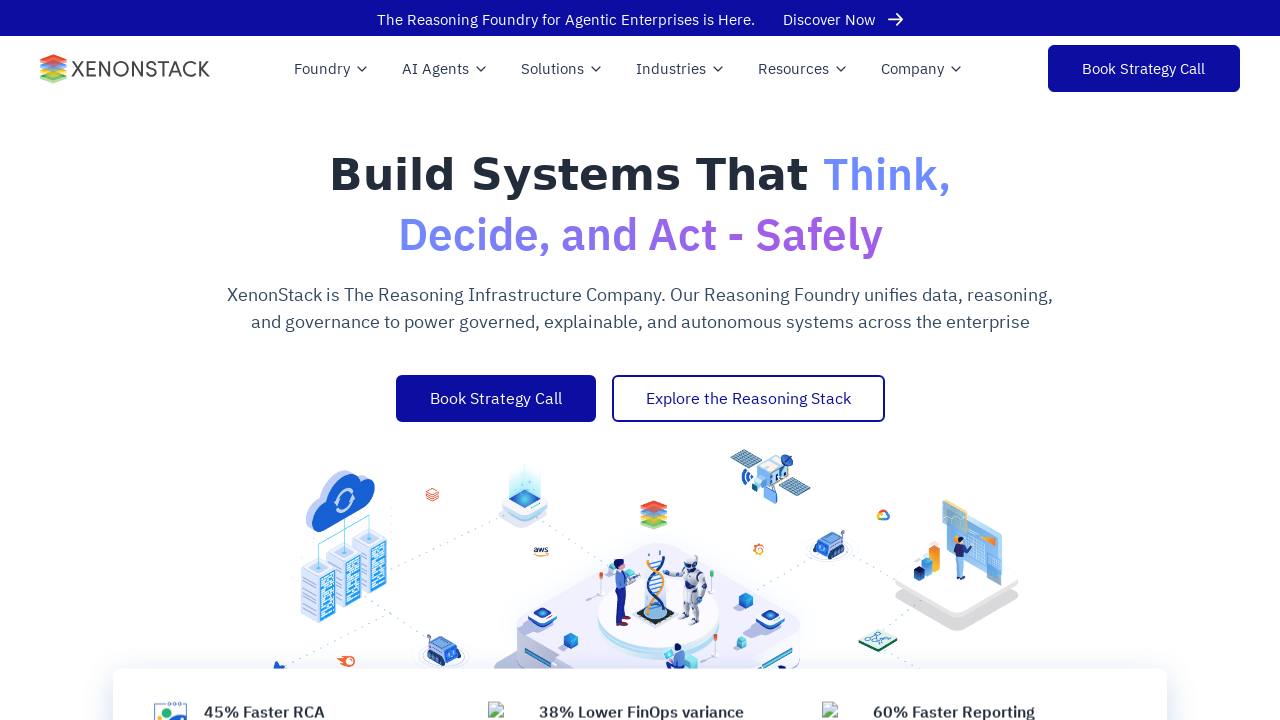

Verified image has non-empty alt attribute
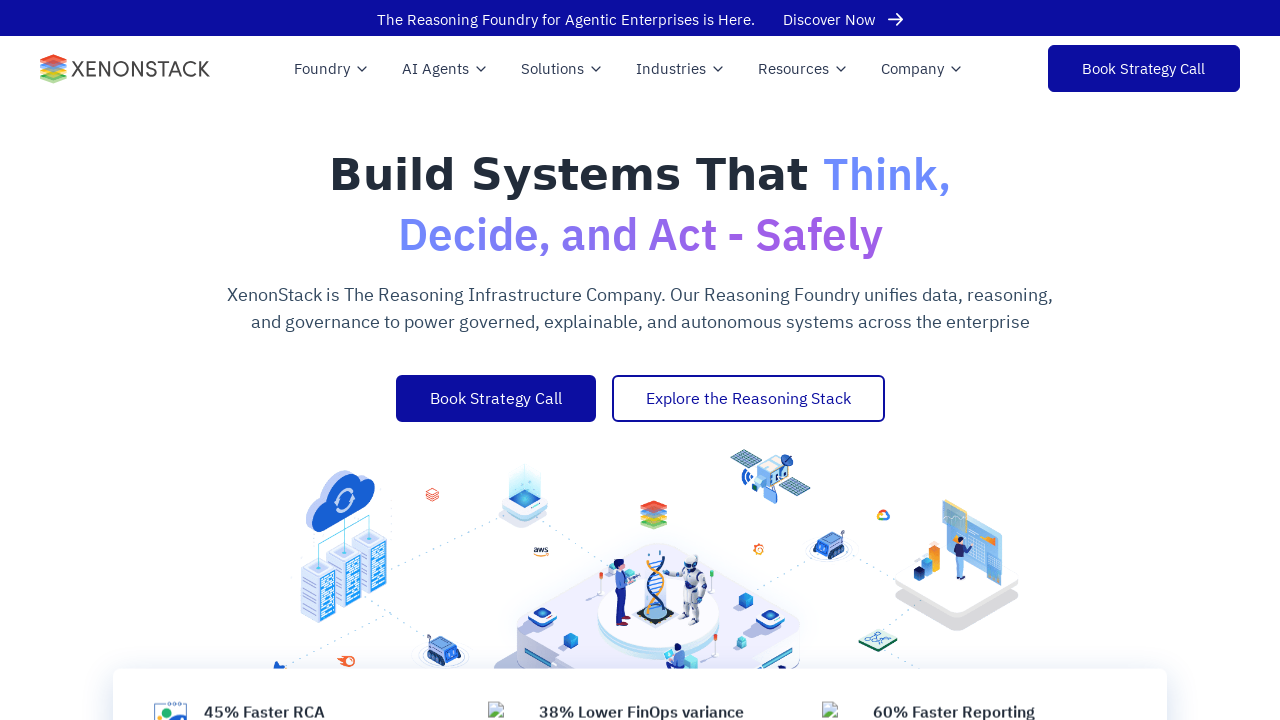

Checked alt attribute for an image element
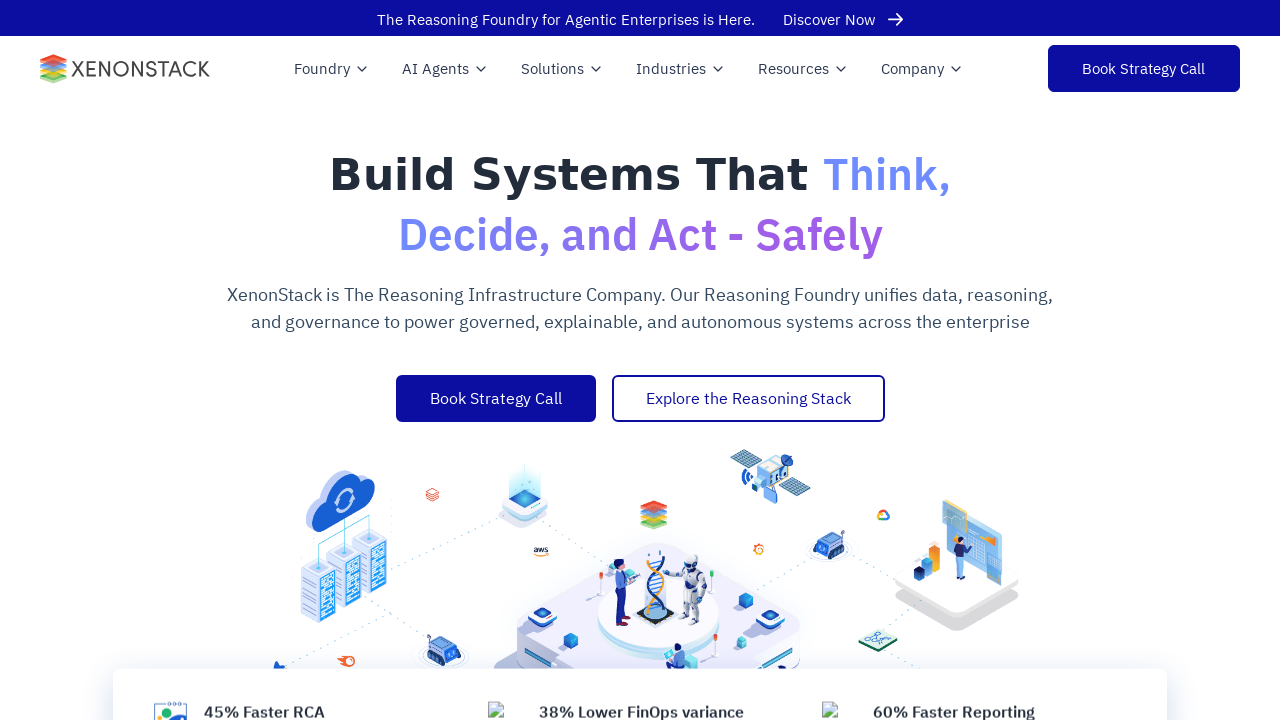

Verified image has non-empty alt attribute
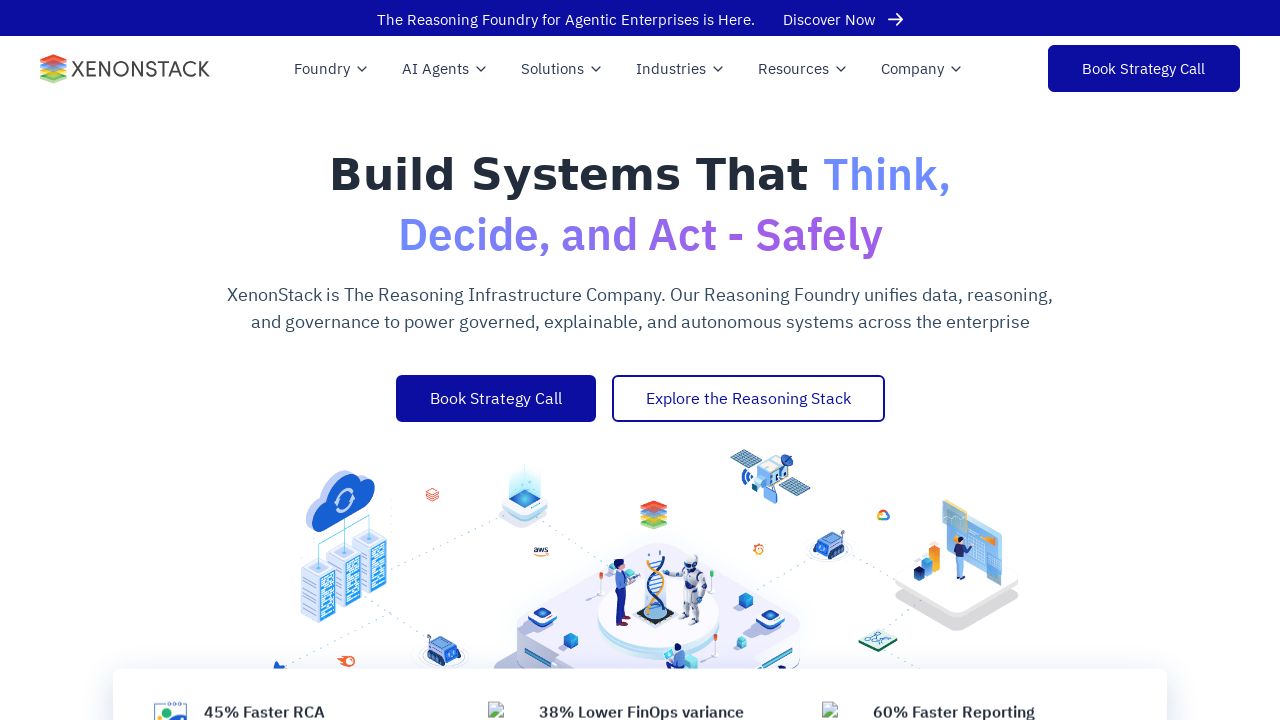

Checked alt attribute for an image element
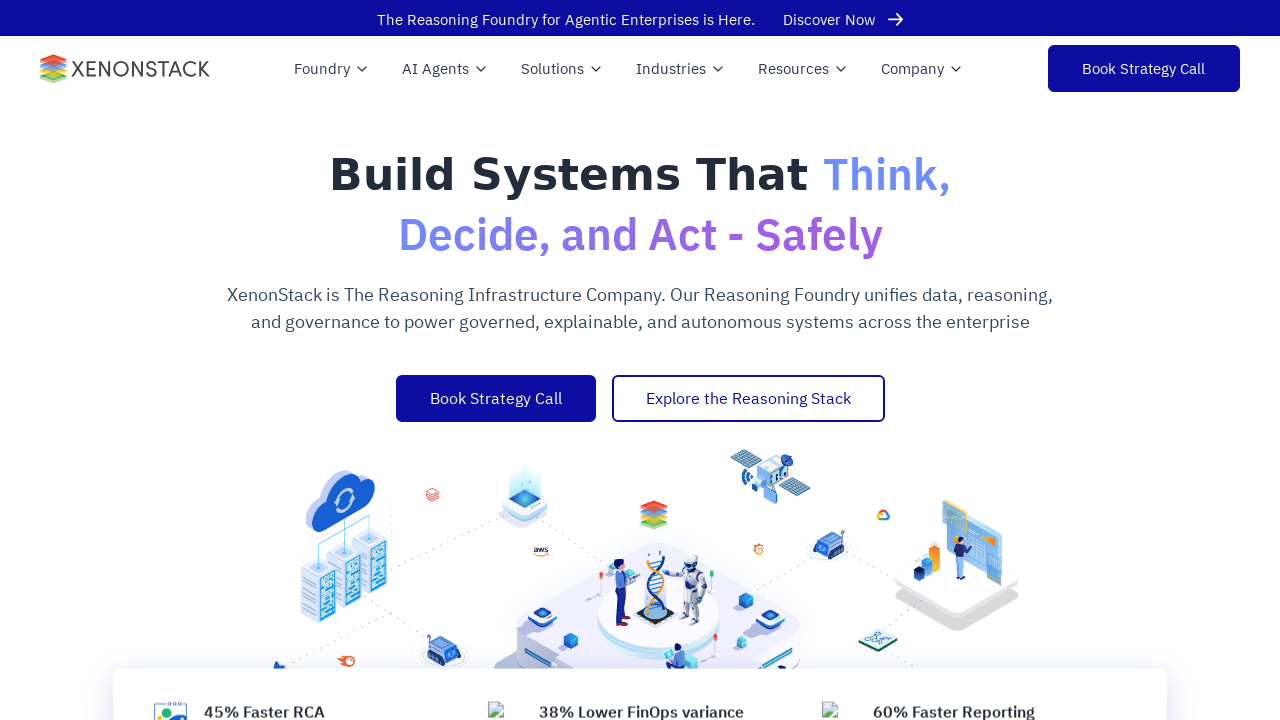

Verified image has non-empty alt attribute
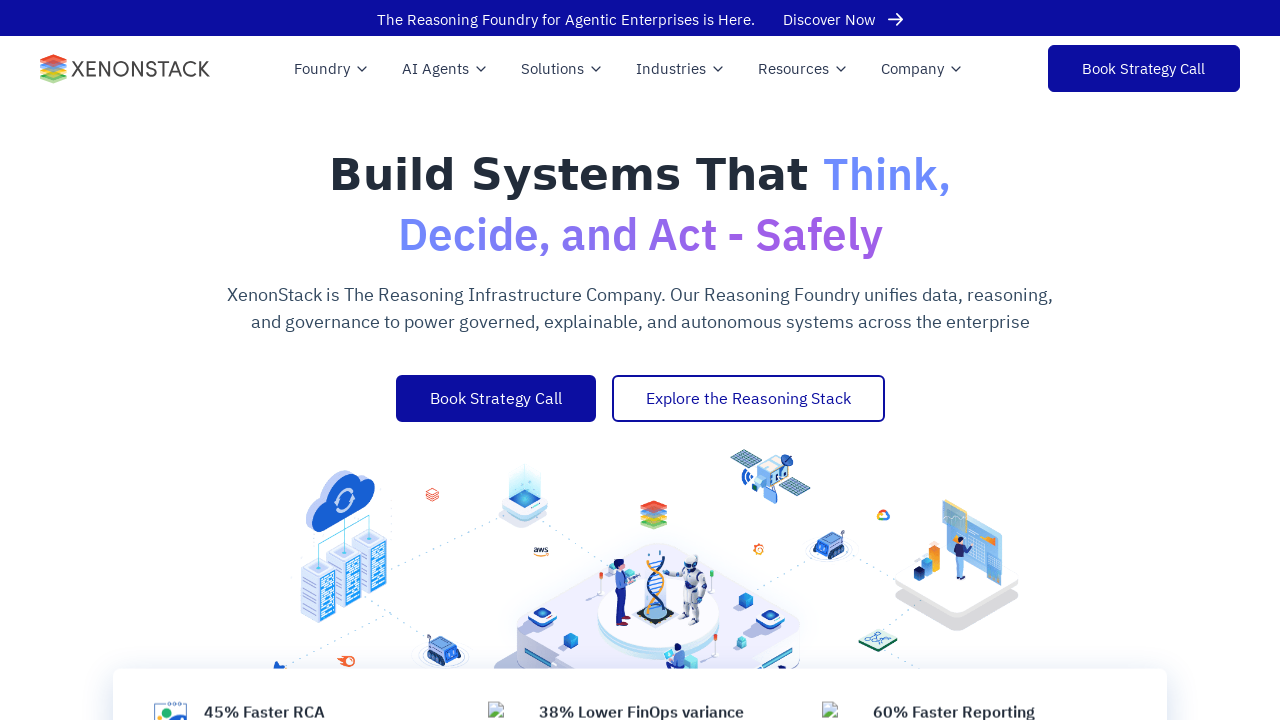

Checked alt attribute for an image element
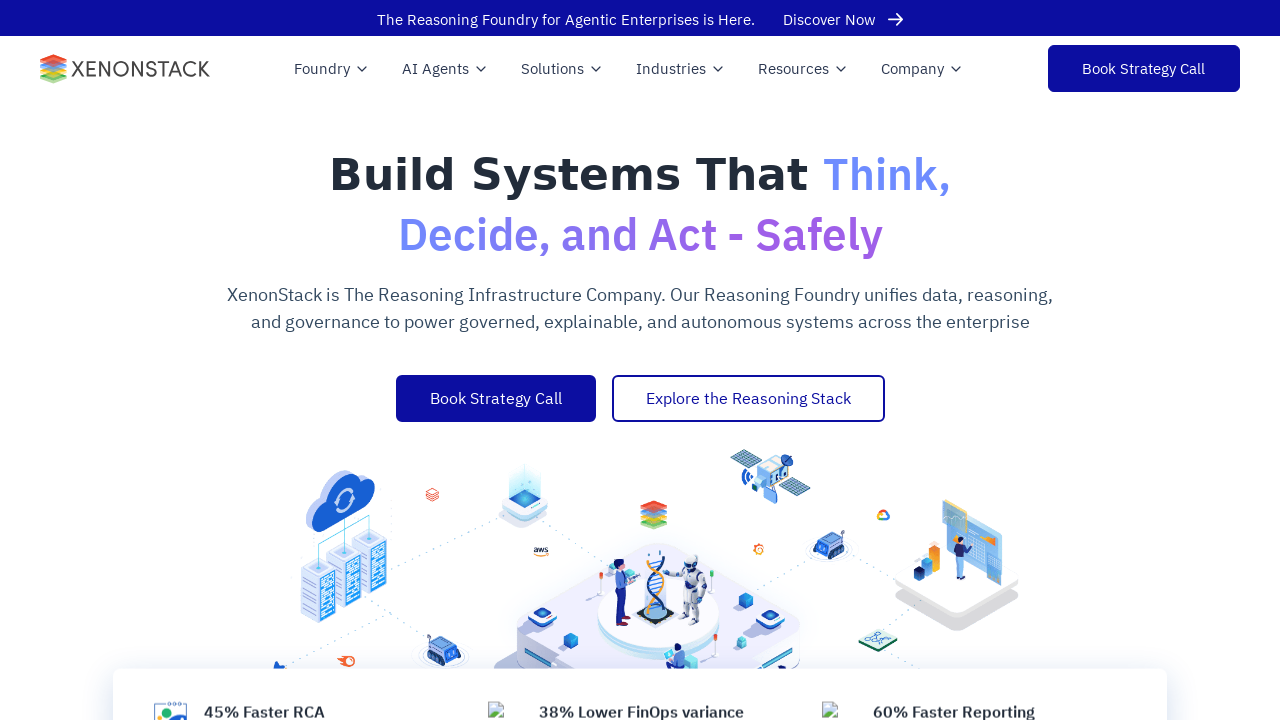

Verified image has non-empty alt attribute
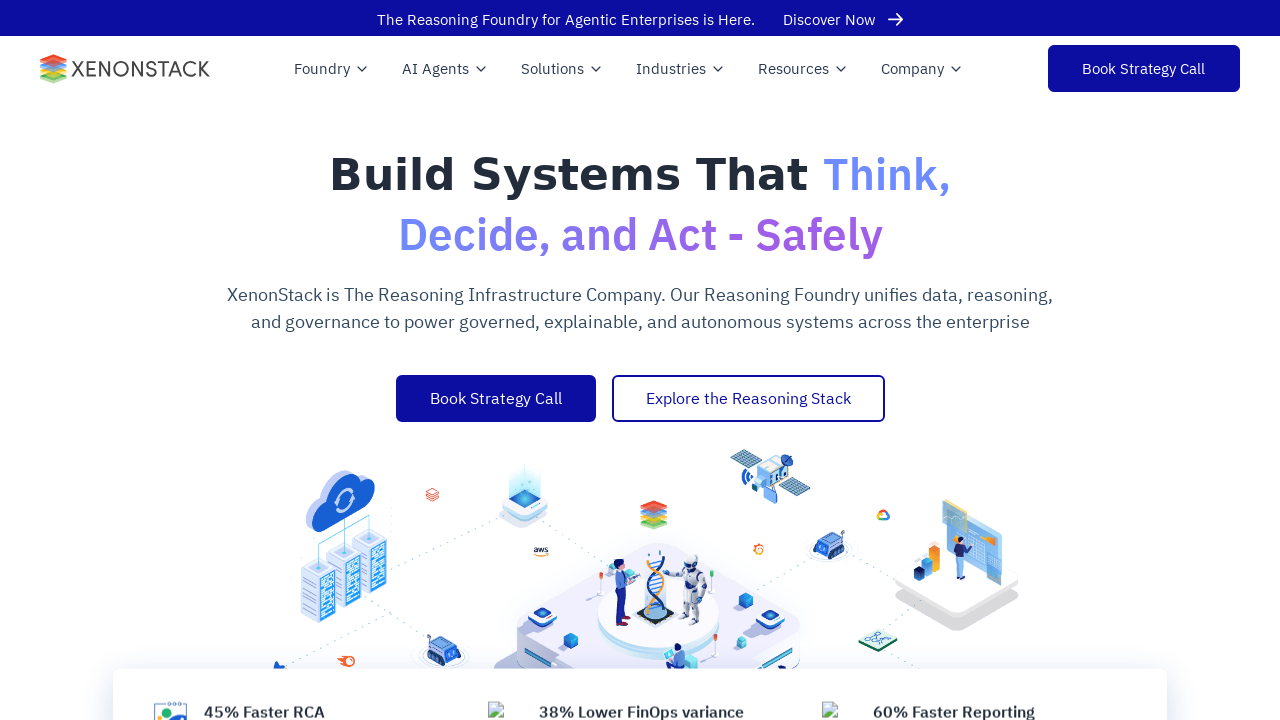

Checked alt attribute for an image element
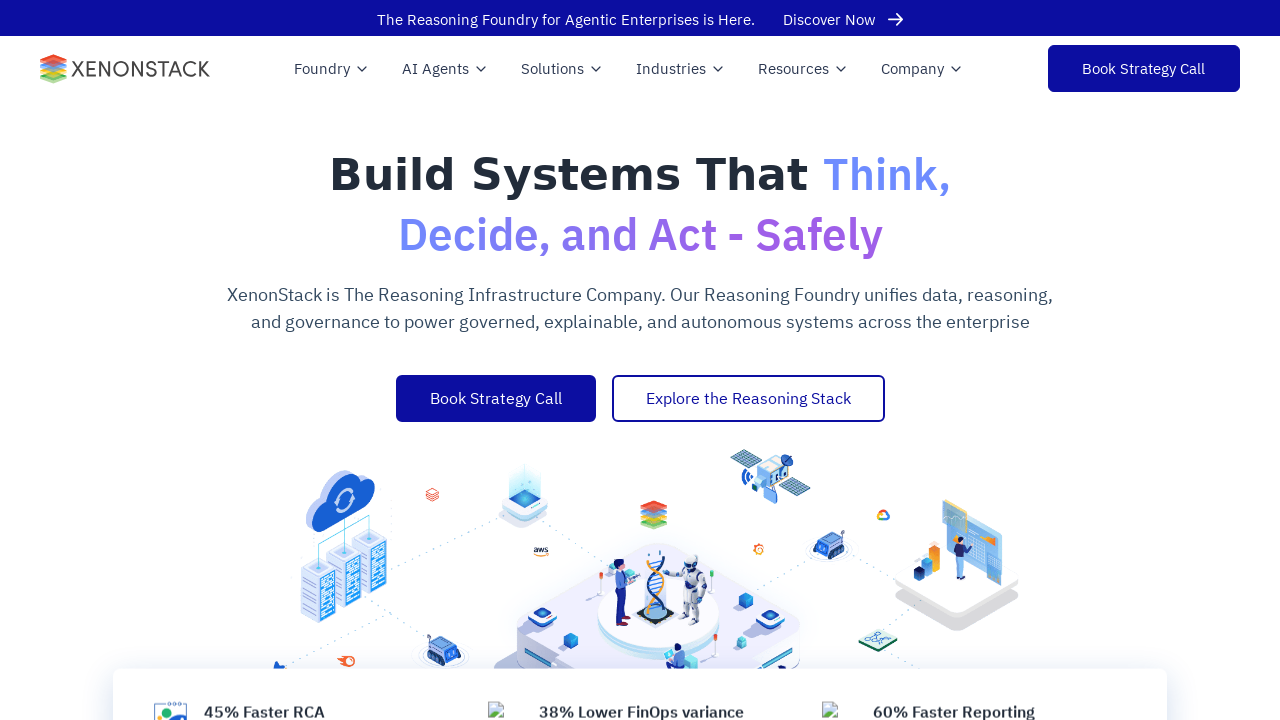

Verified image has non-empty alt attribute
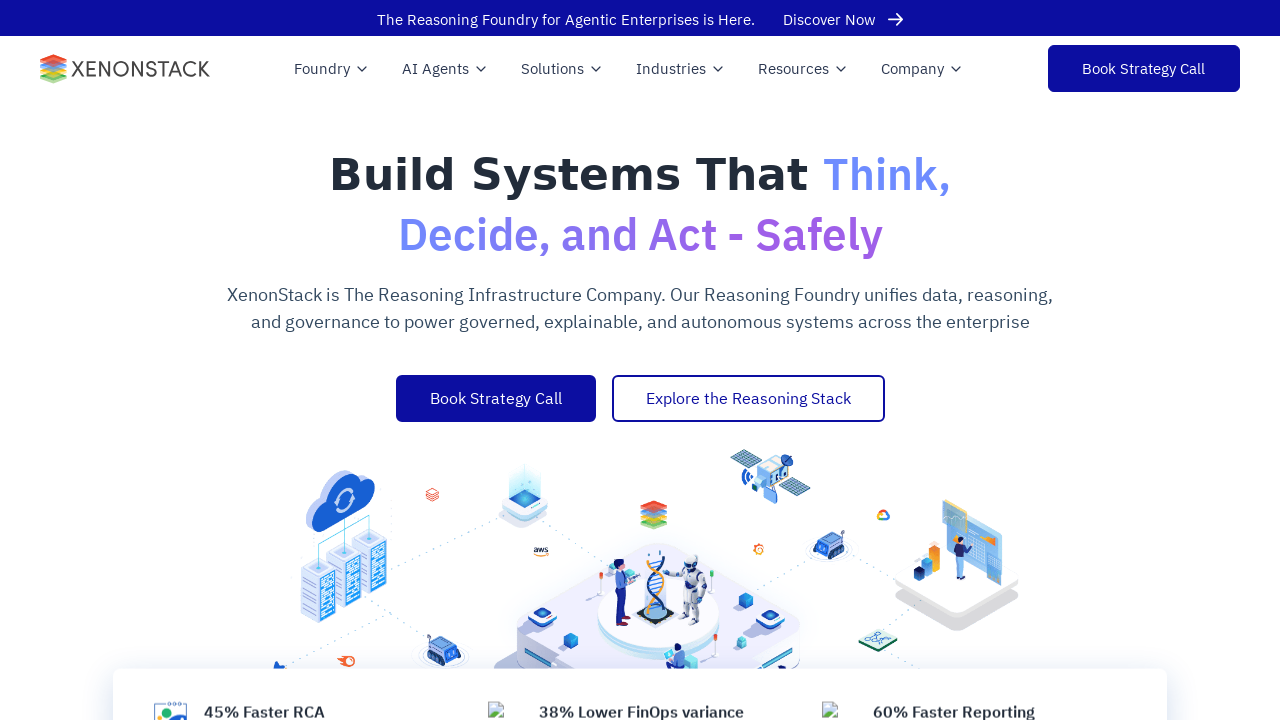

Checked alt attribute for an image element
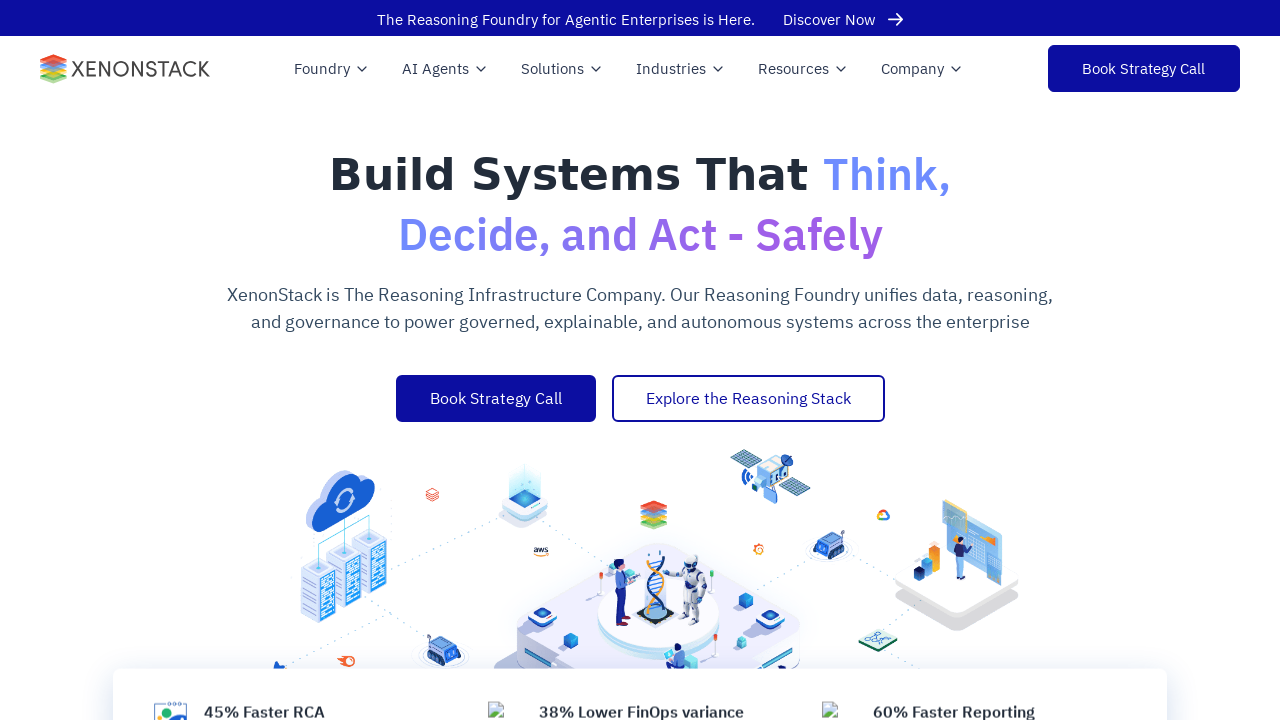

Verified image has non-empty alt attribute
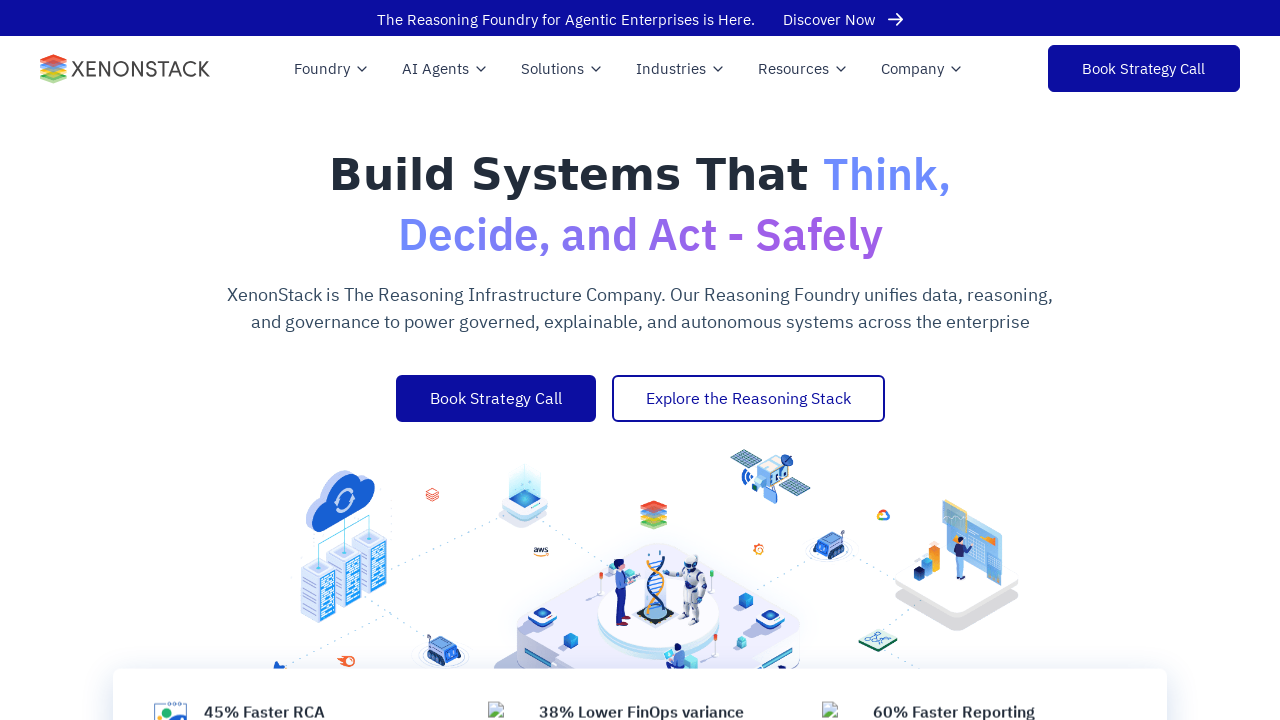

Checked alt attribute for an image element
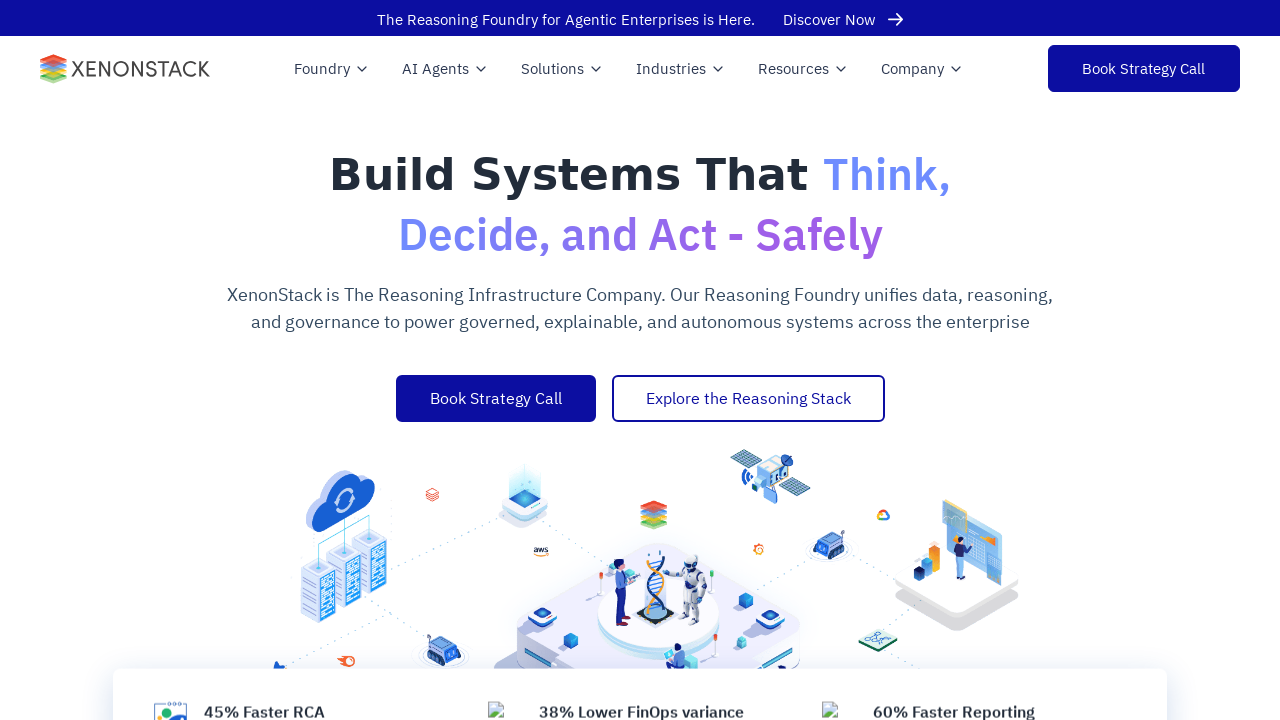

Verified image has non-empty alt attribute
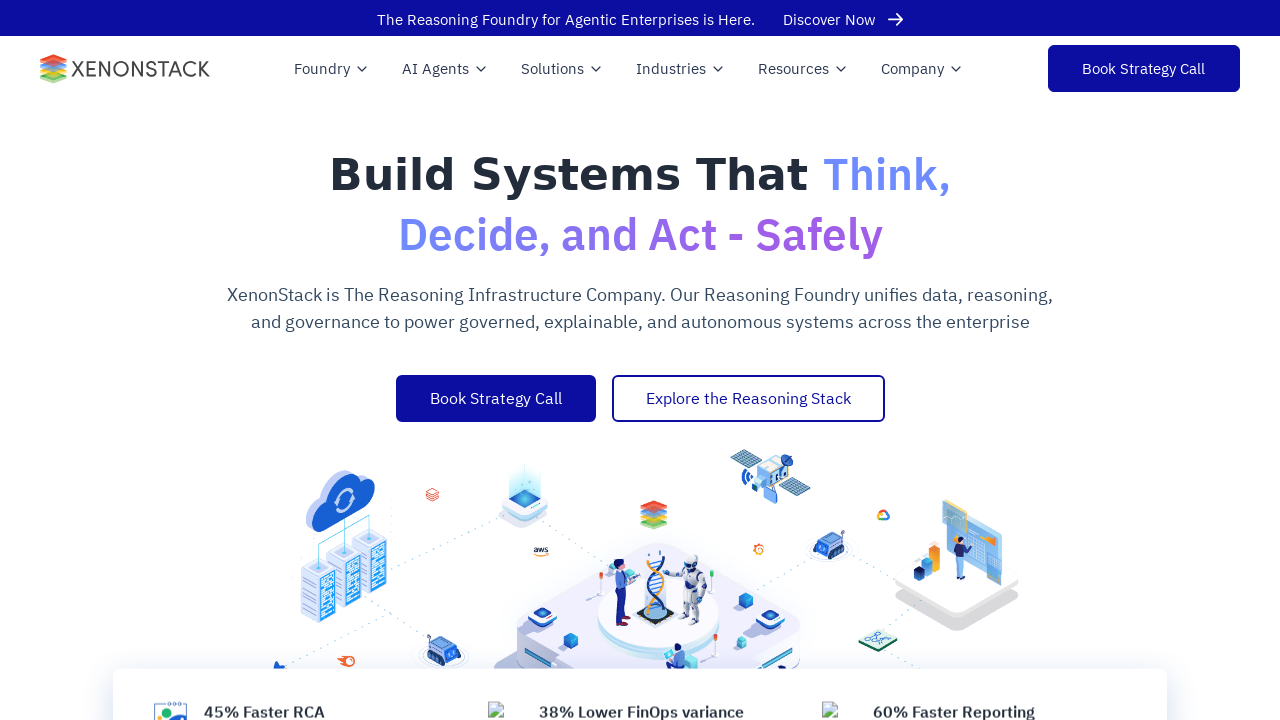

Checked alt attribute for an image element
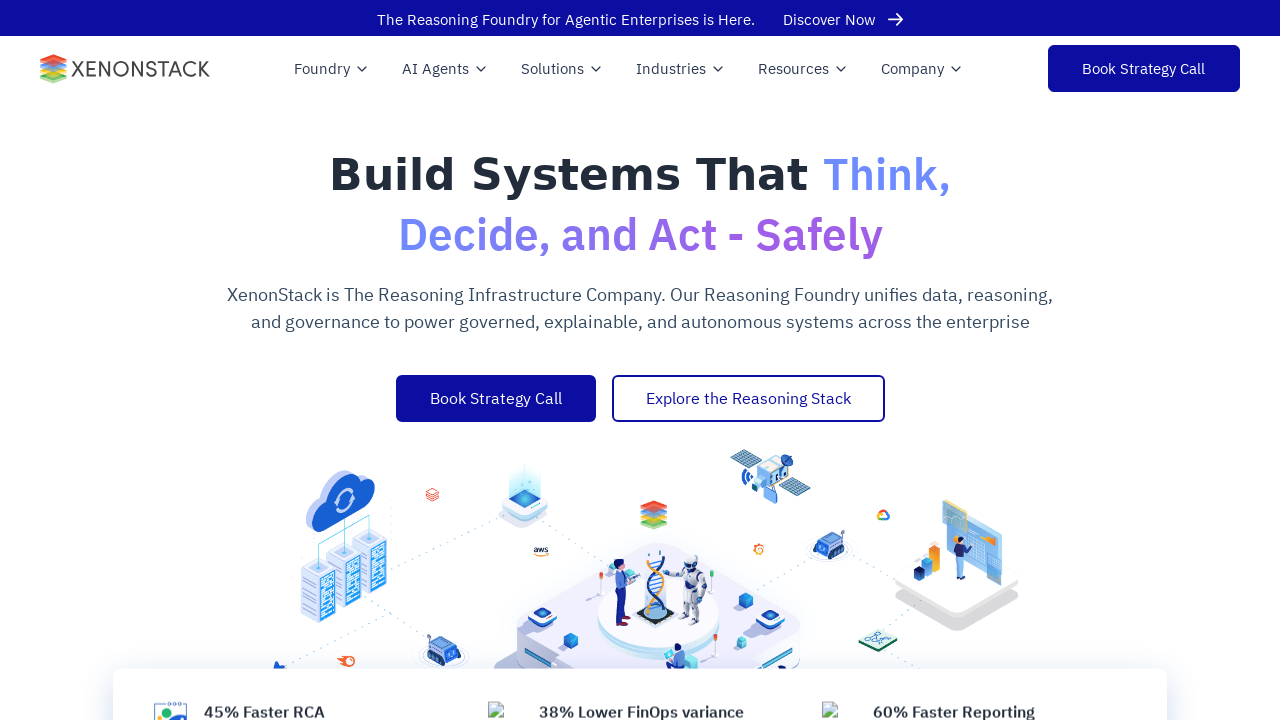

Verified image has non-empty alt attribute
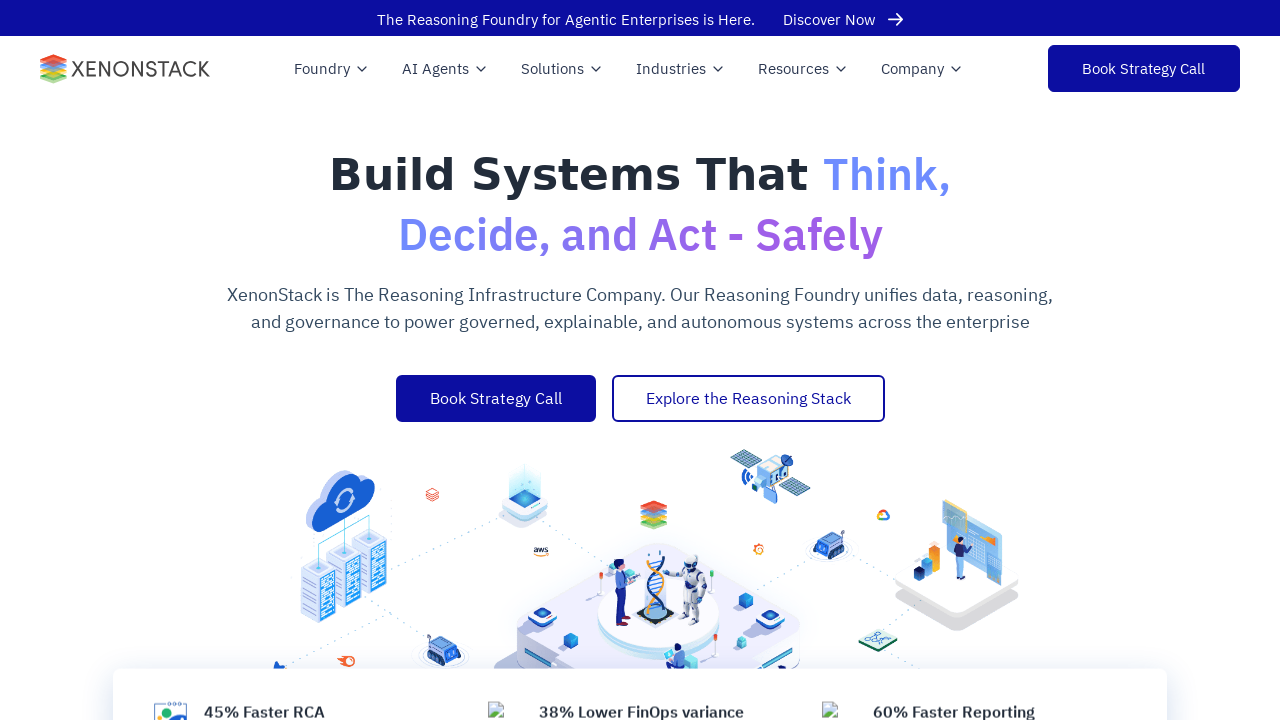

Checked alt attribute for an image element
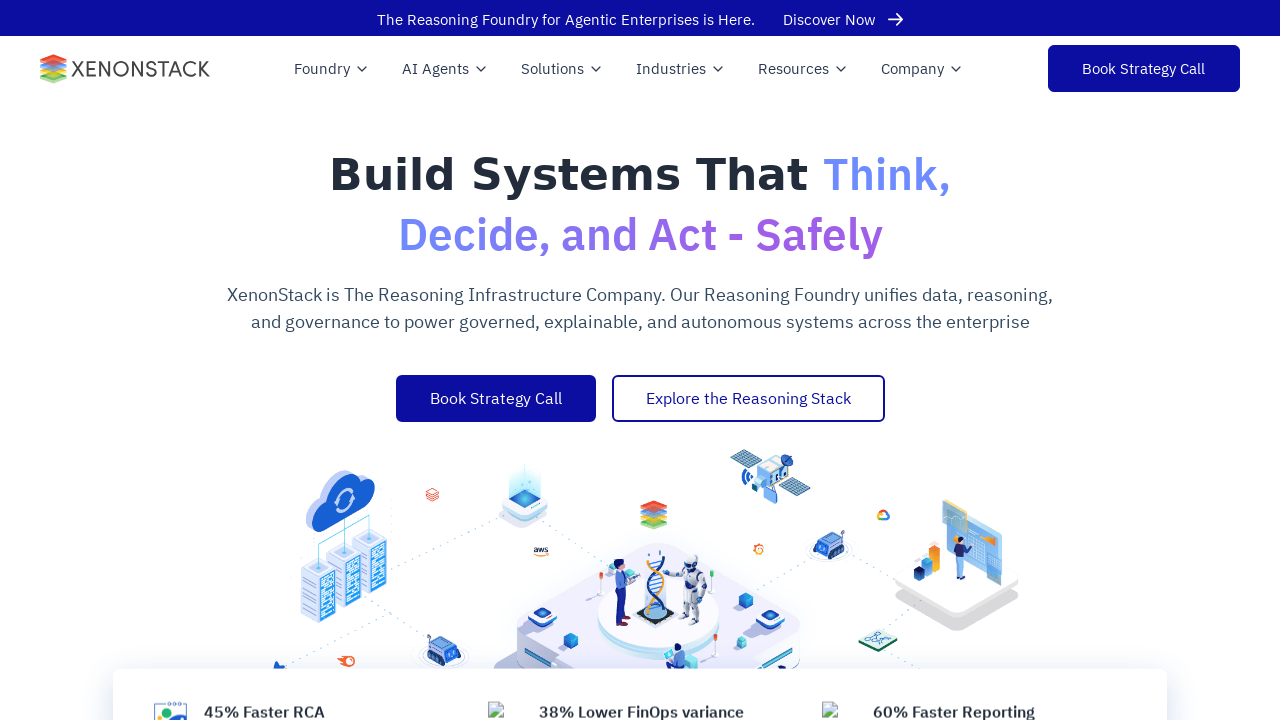

Verified image has non-empty alt attribute
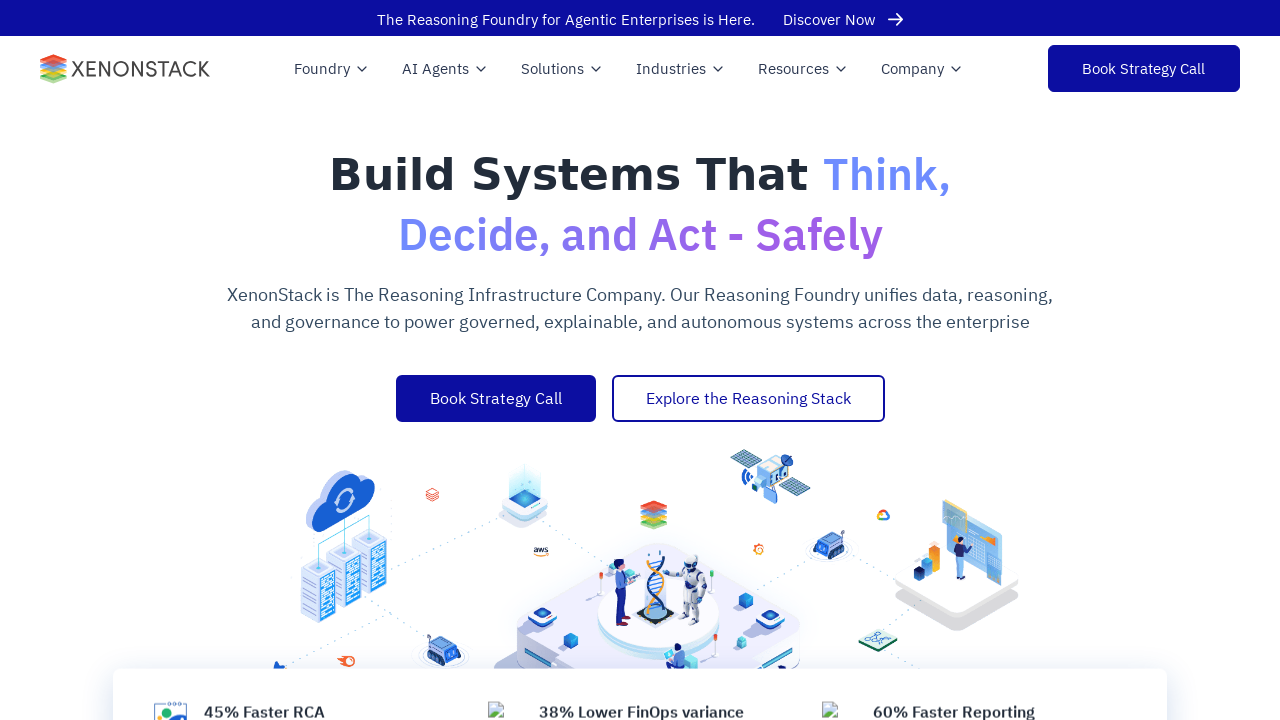

Checked alt attribute for an image element
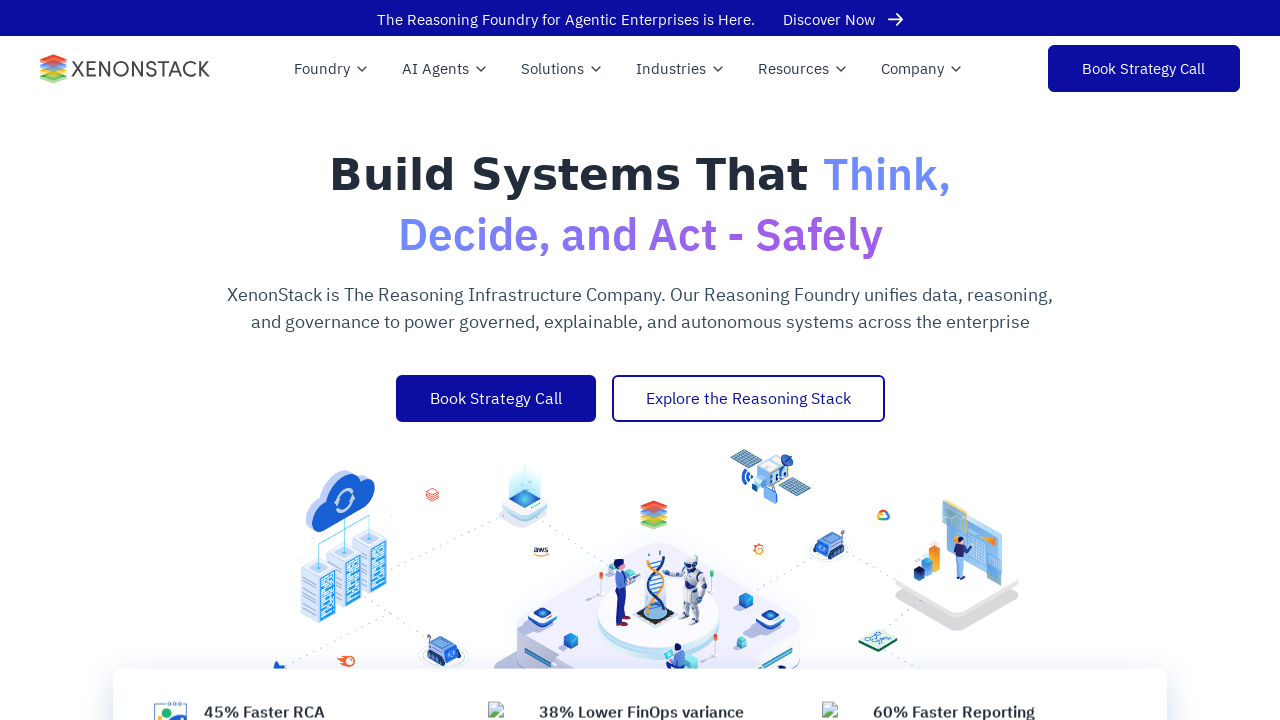

Verified image has non-empty alt attribute
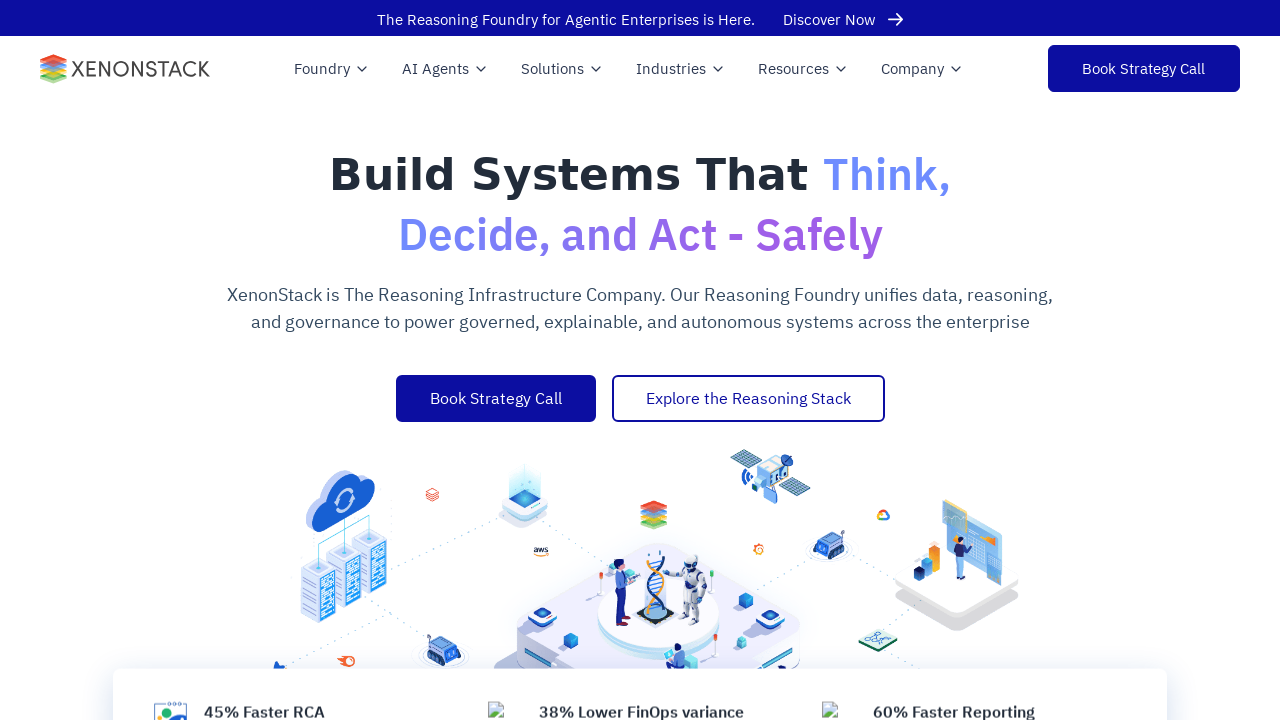

Checked alt attribute for an image element
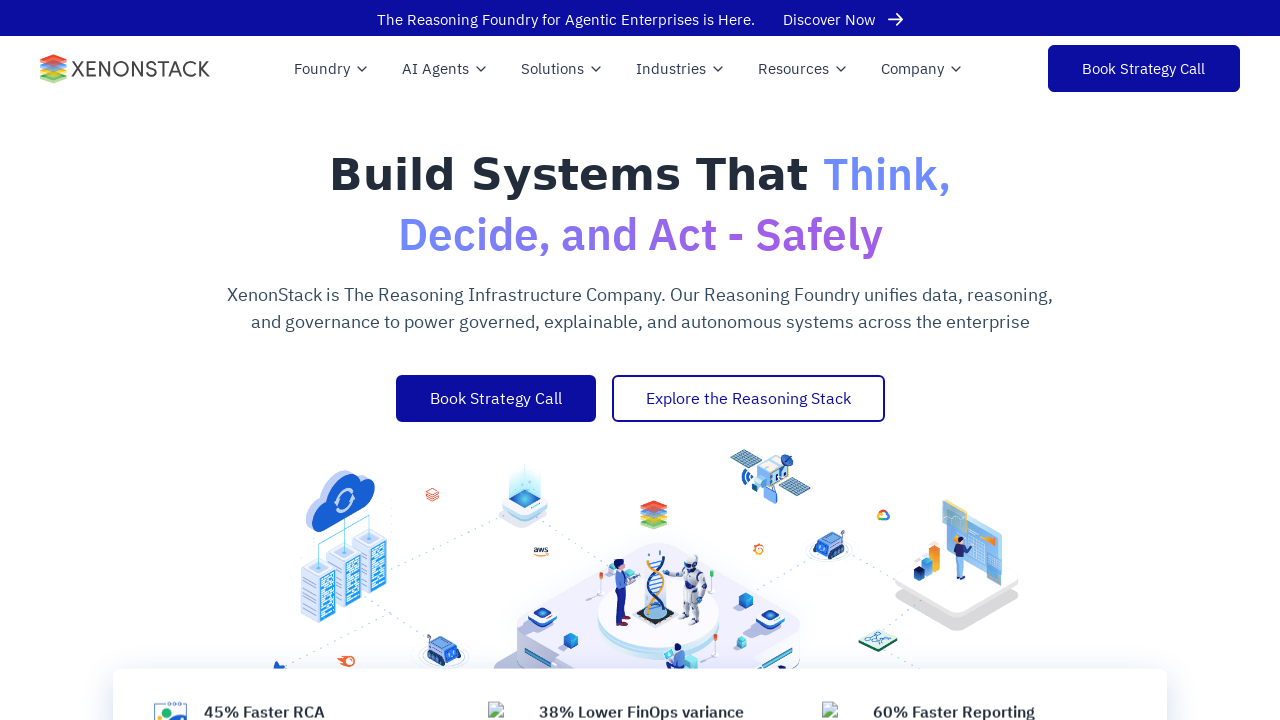

Verified image has non-empty alt attribute
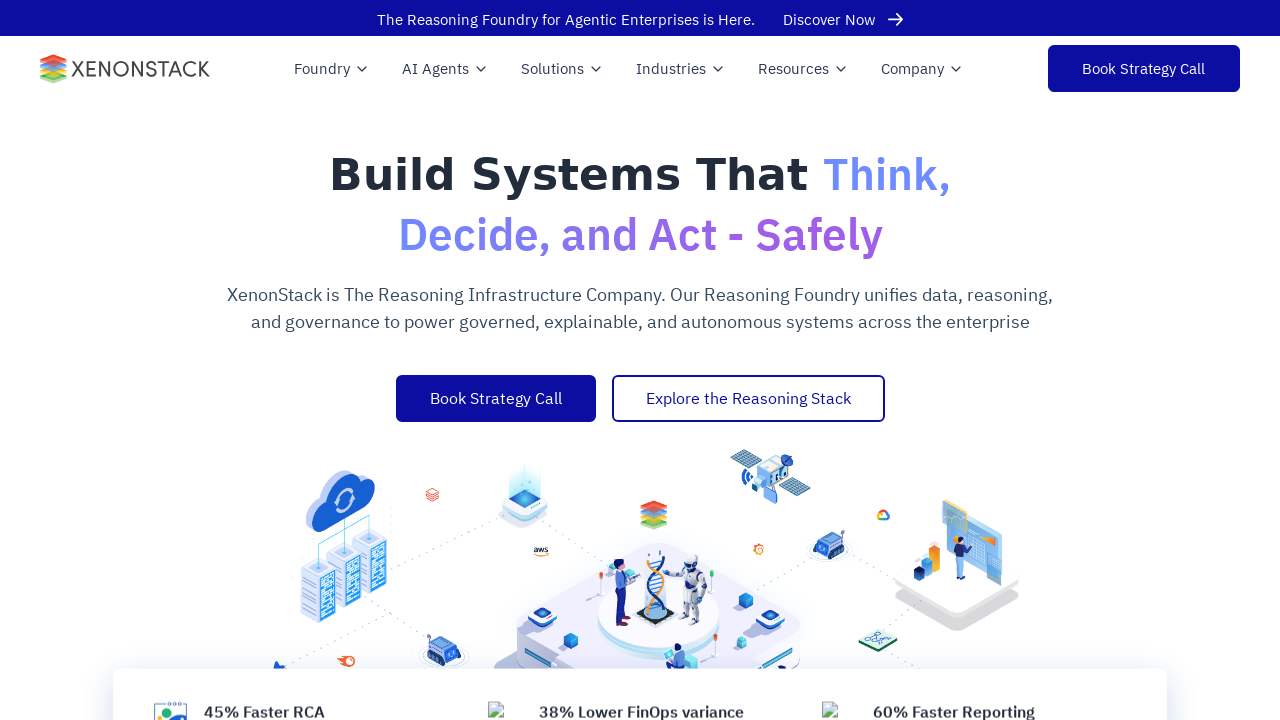

Checked alt attribute for an image element
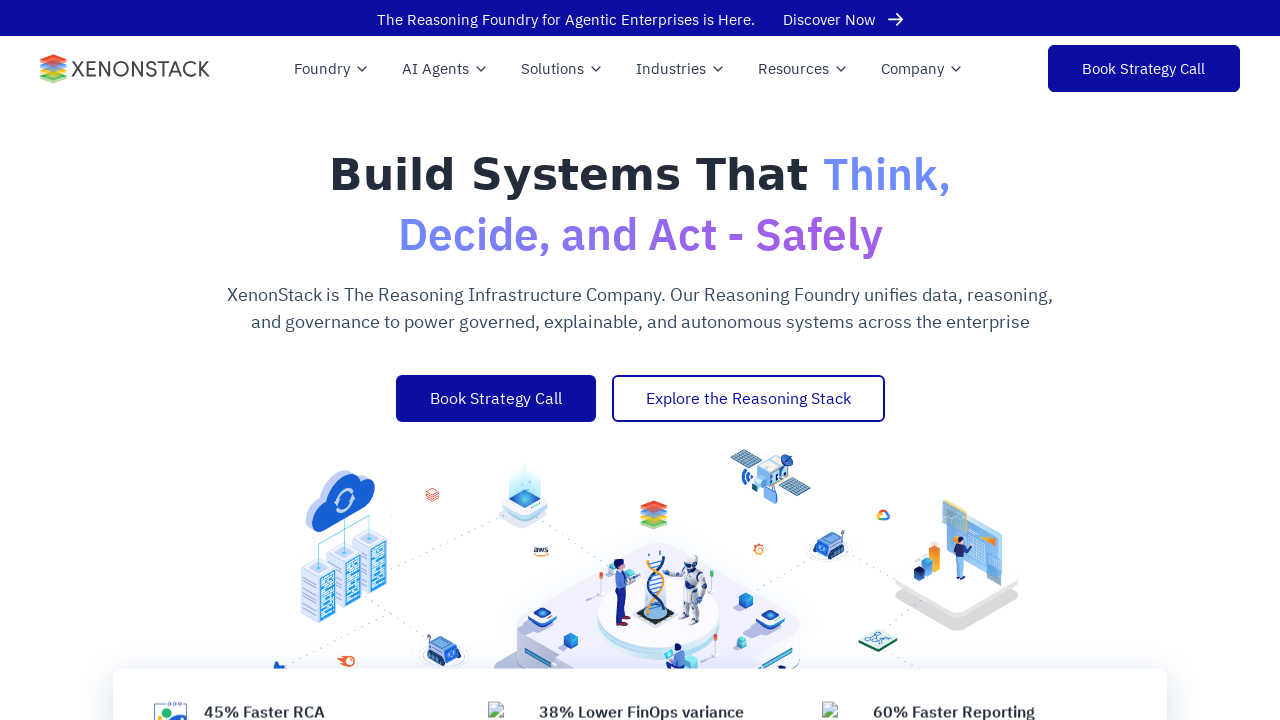

Verified image has non-empty alt attribute
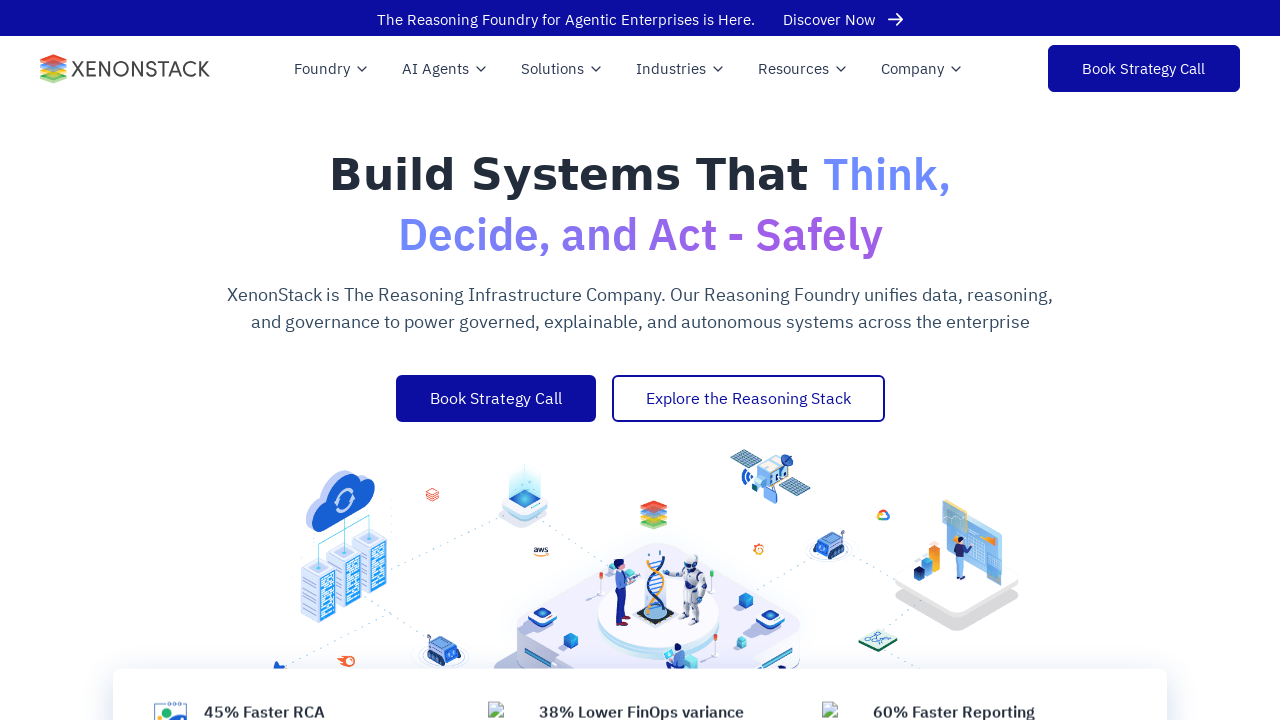

Checked alt attribute for an image element
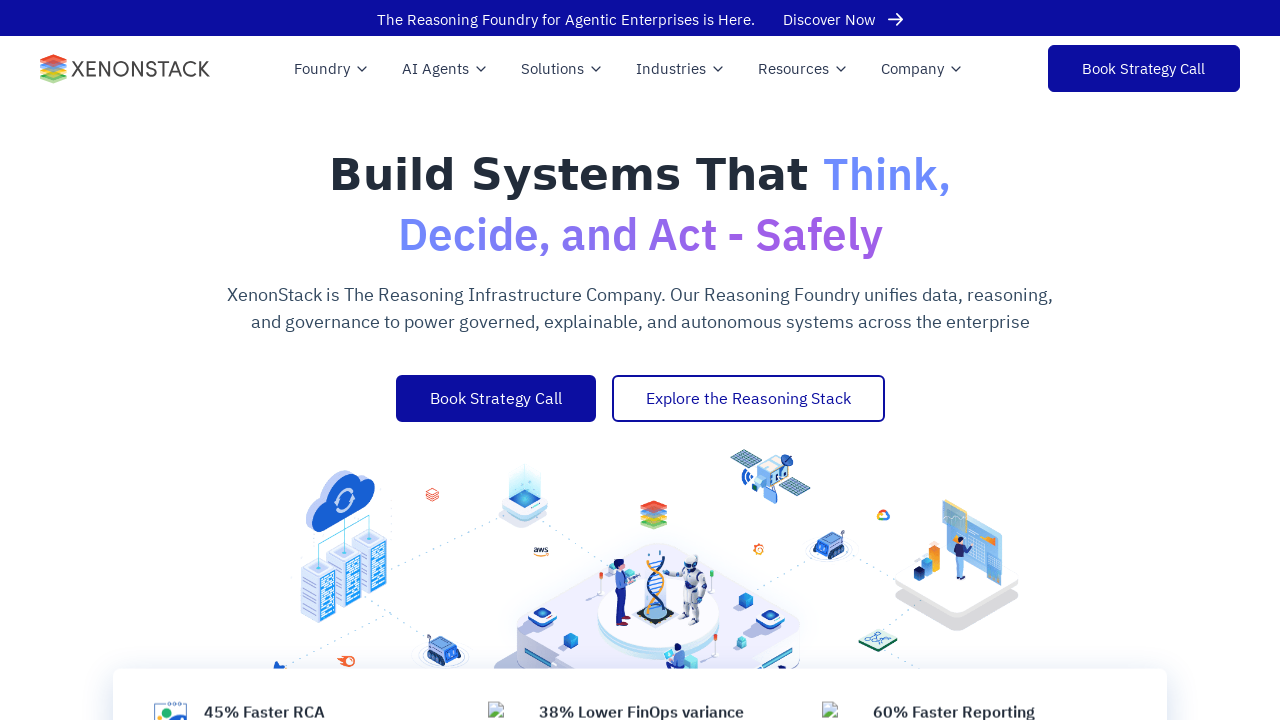

Verified image has non-empty alt attribute
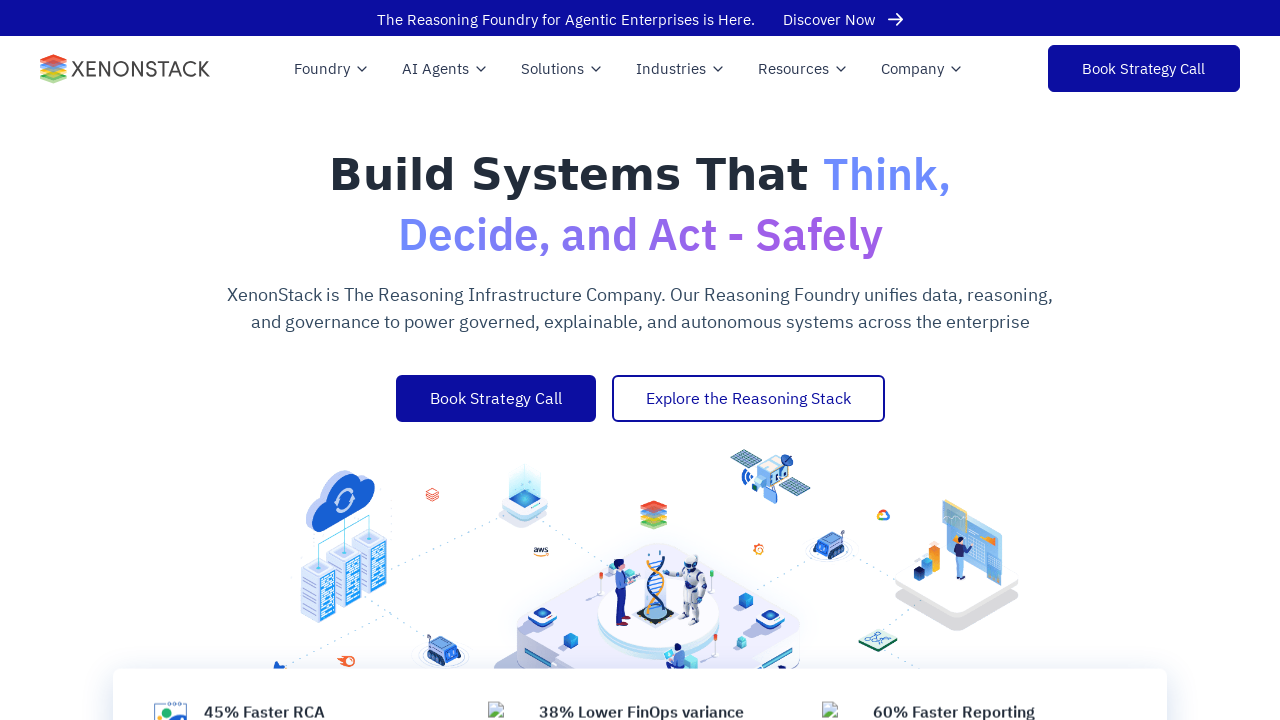

Checked alt attribute for an image element
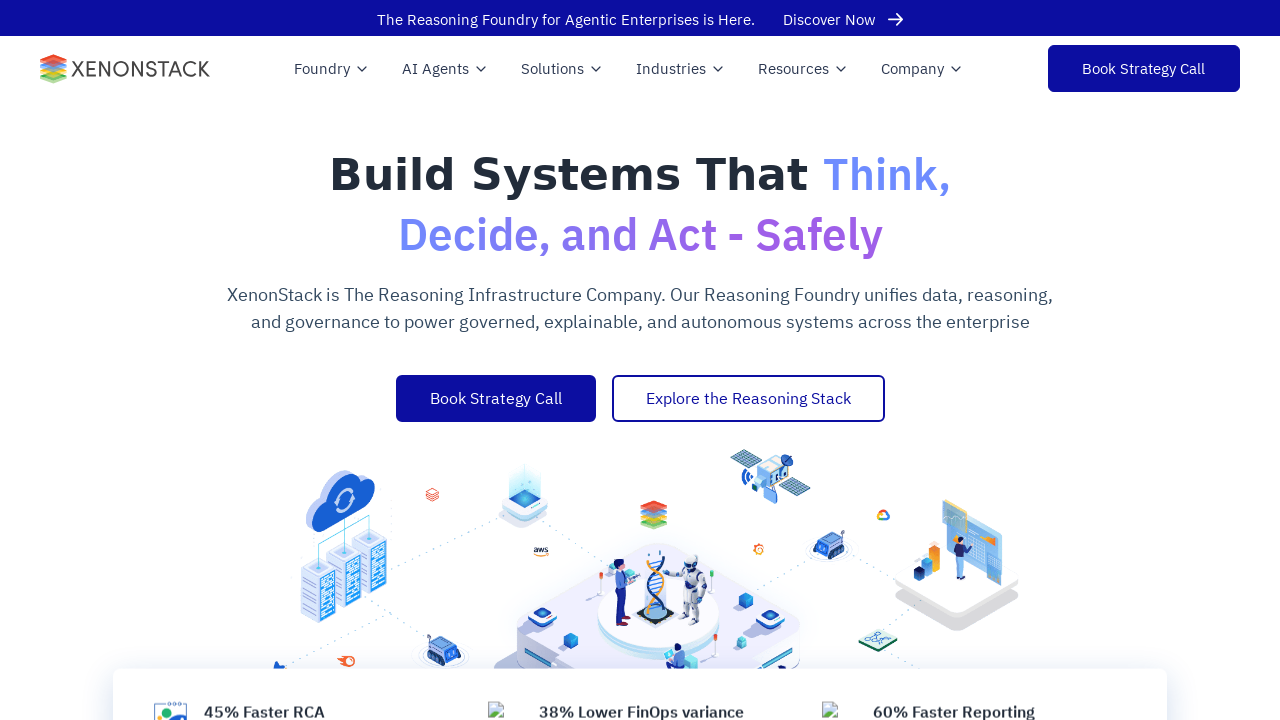

Verified image has non-empty alt attribute
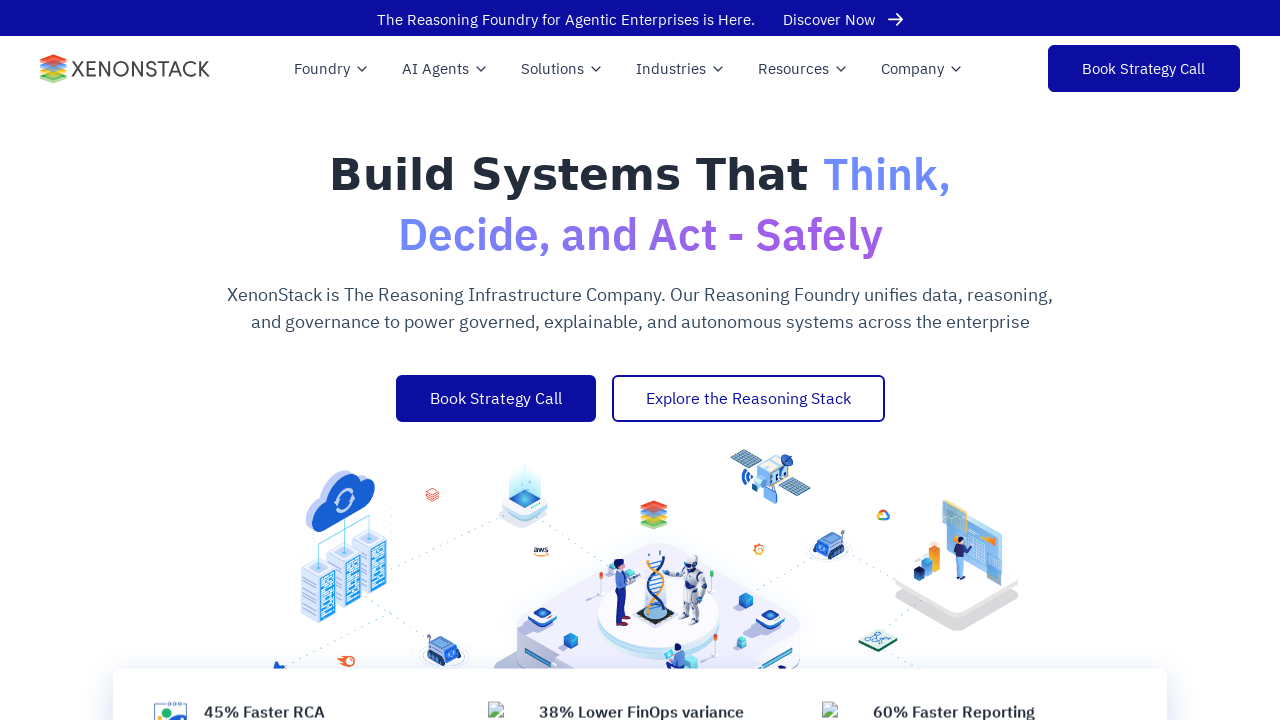

Checked alt attribute for an image element
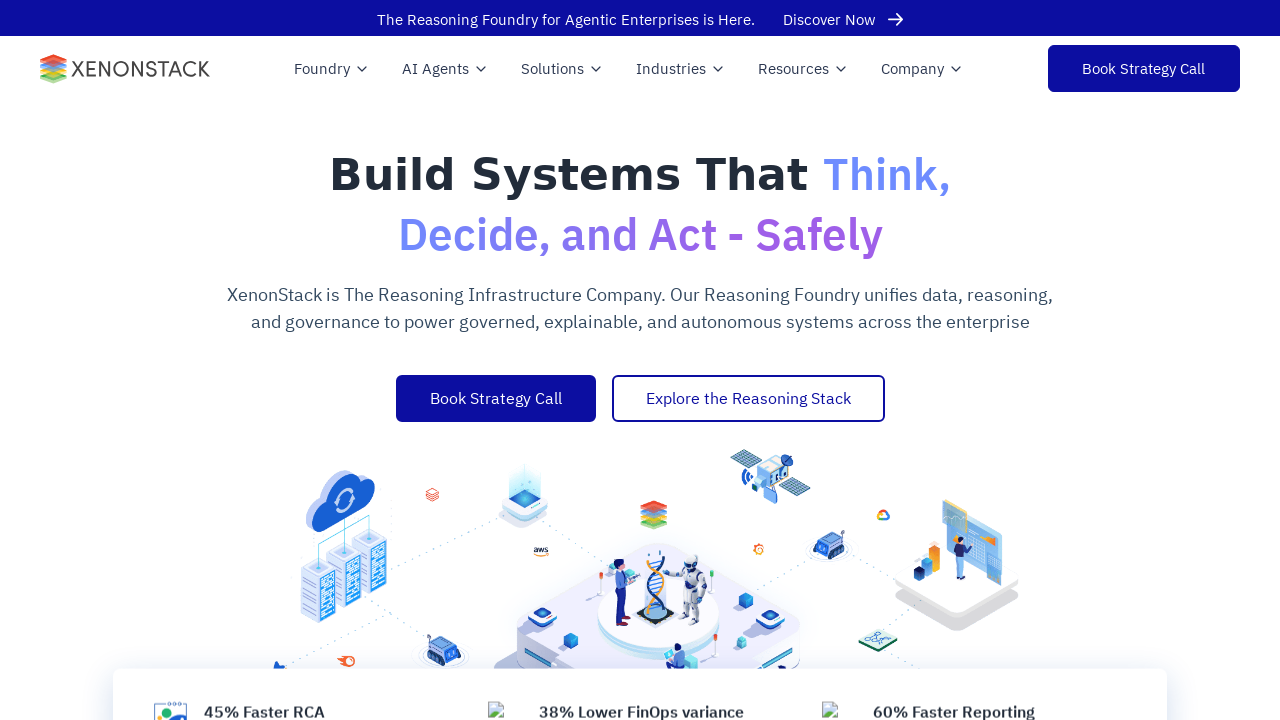

Verified image has non-empty alt attribute
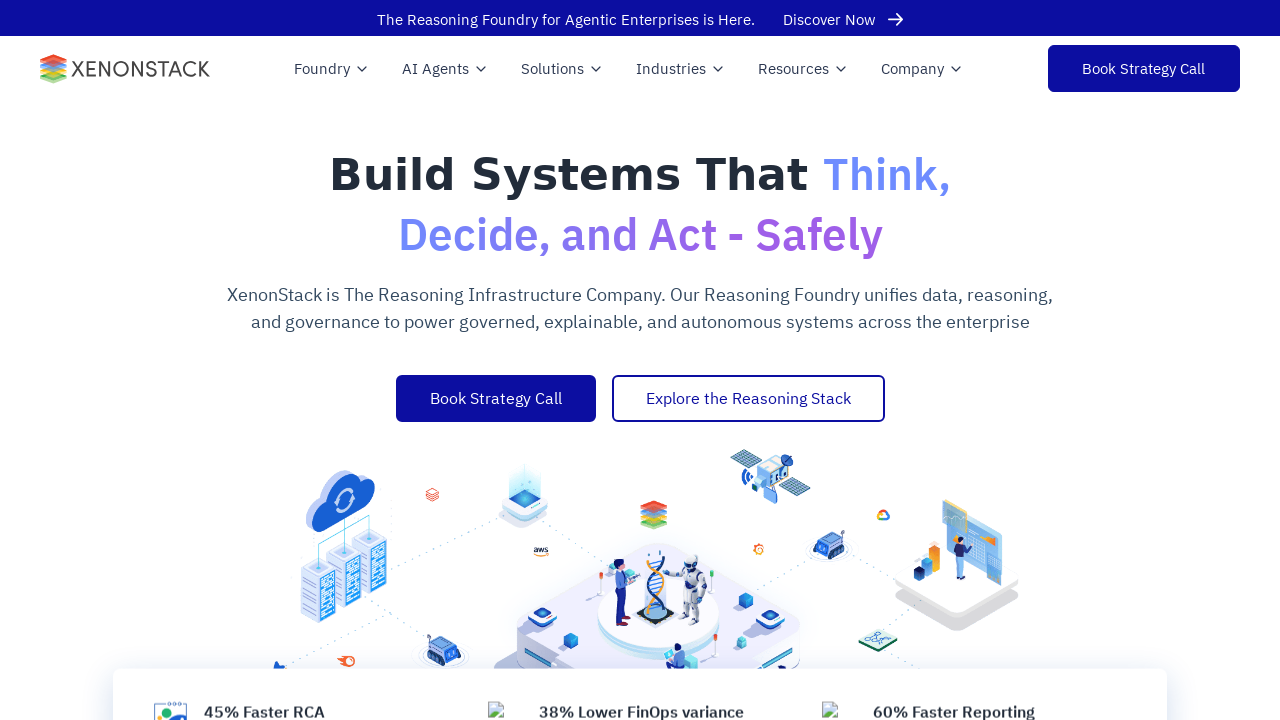

Checked alt attribute for an image element
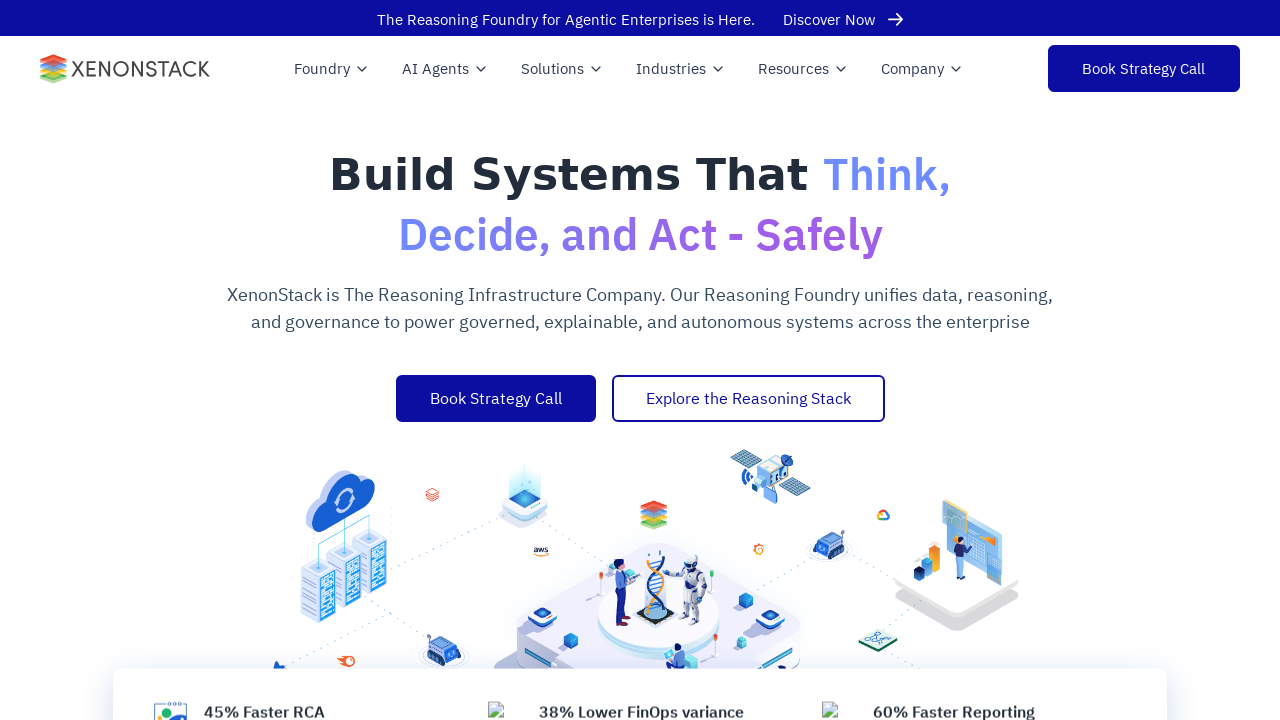

Verified image has non-empty alt attribute
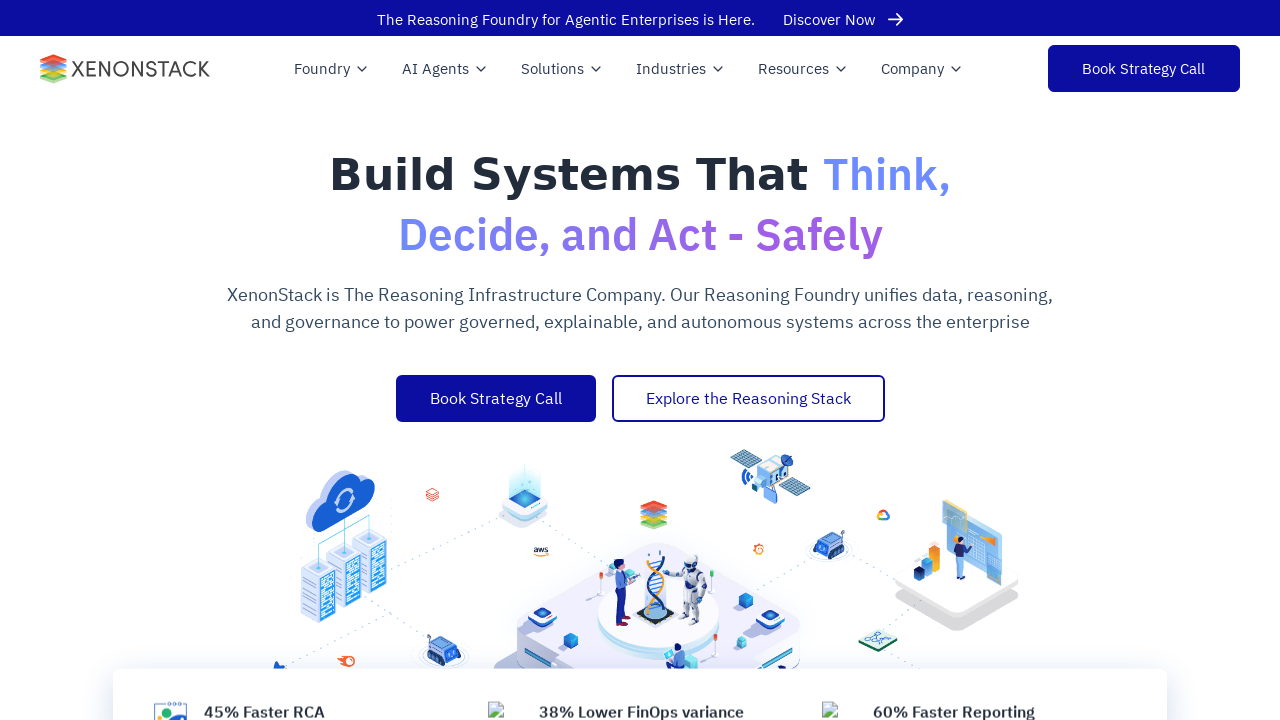

Checked alt attribute for an image element
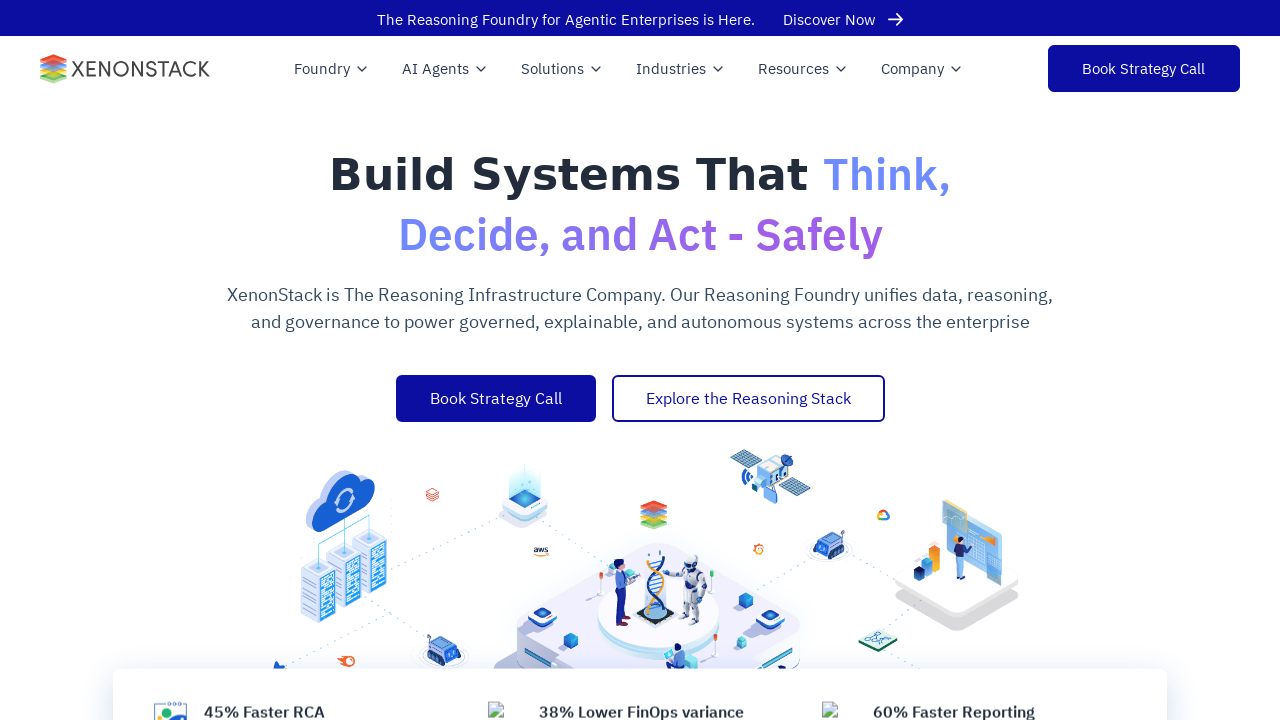

Verified image has non-empty alt attribute
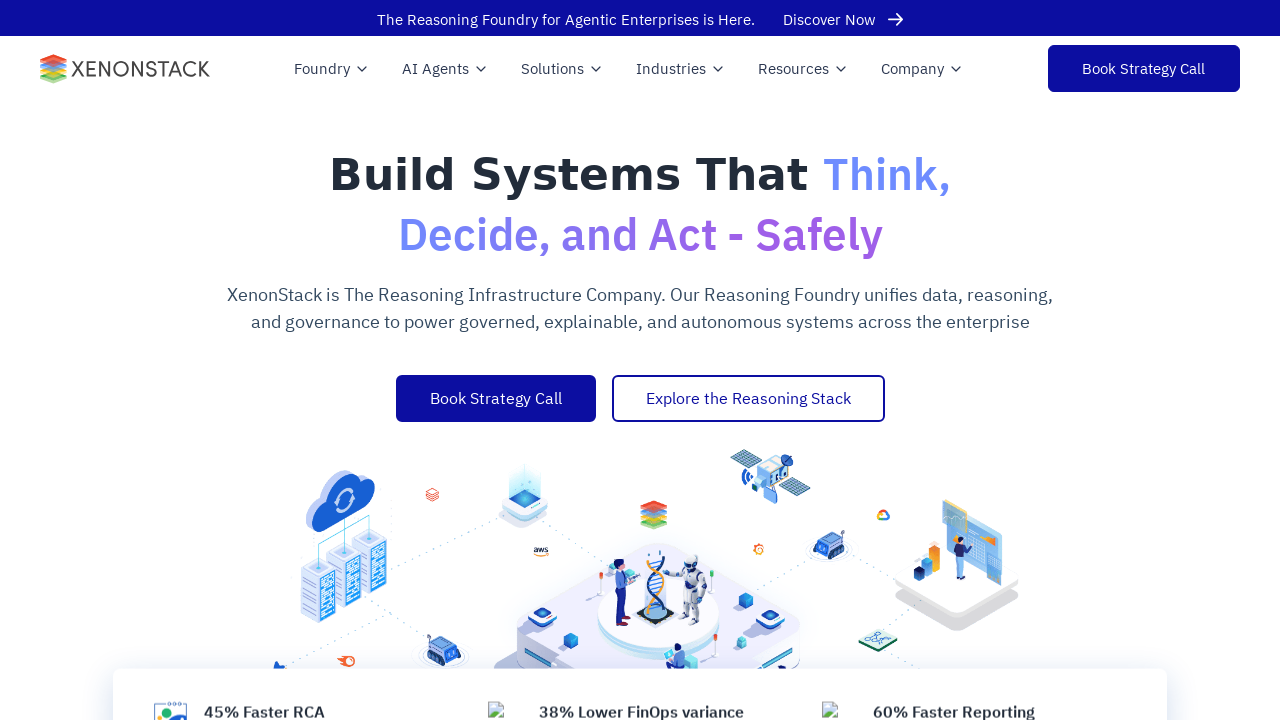

Checked alt attribute for an image element
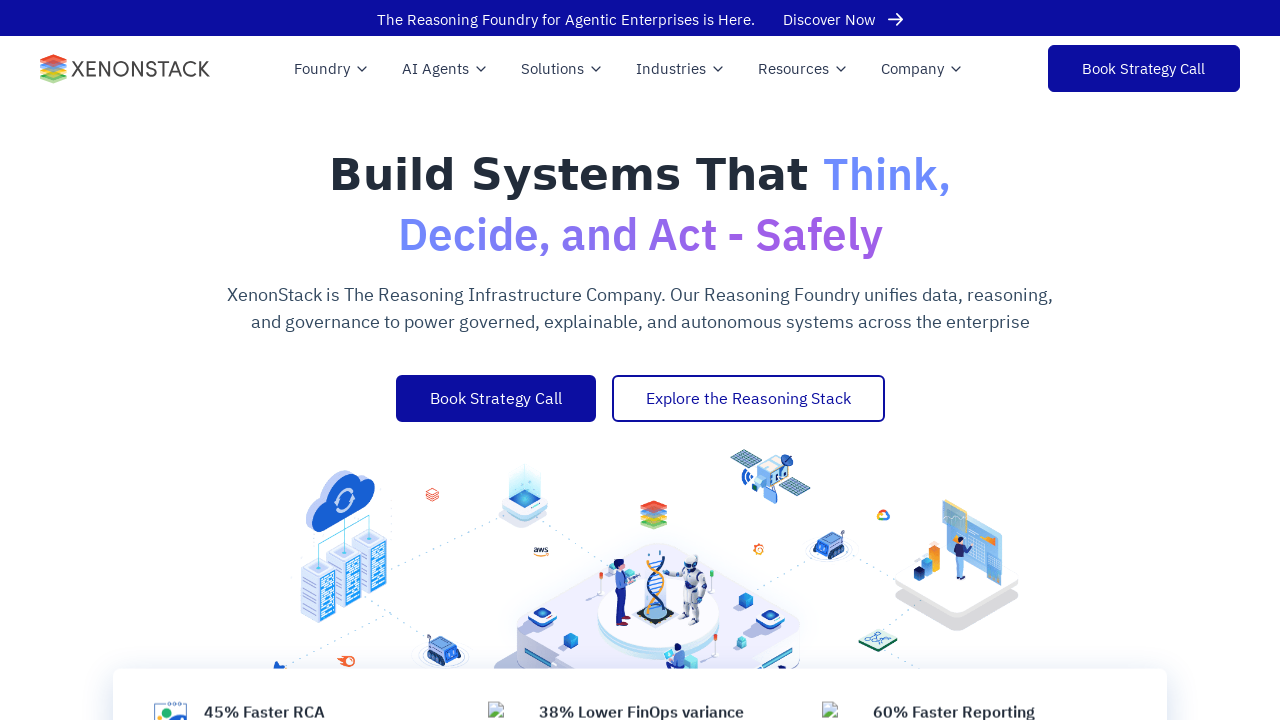

Verified image has non-empty alt attribute
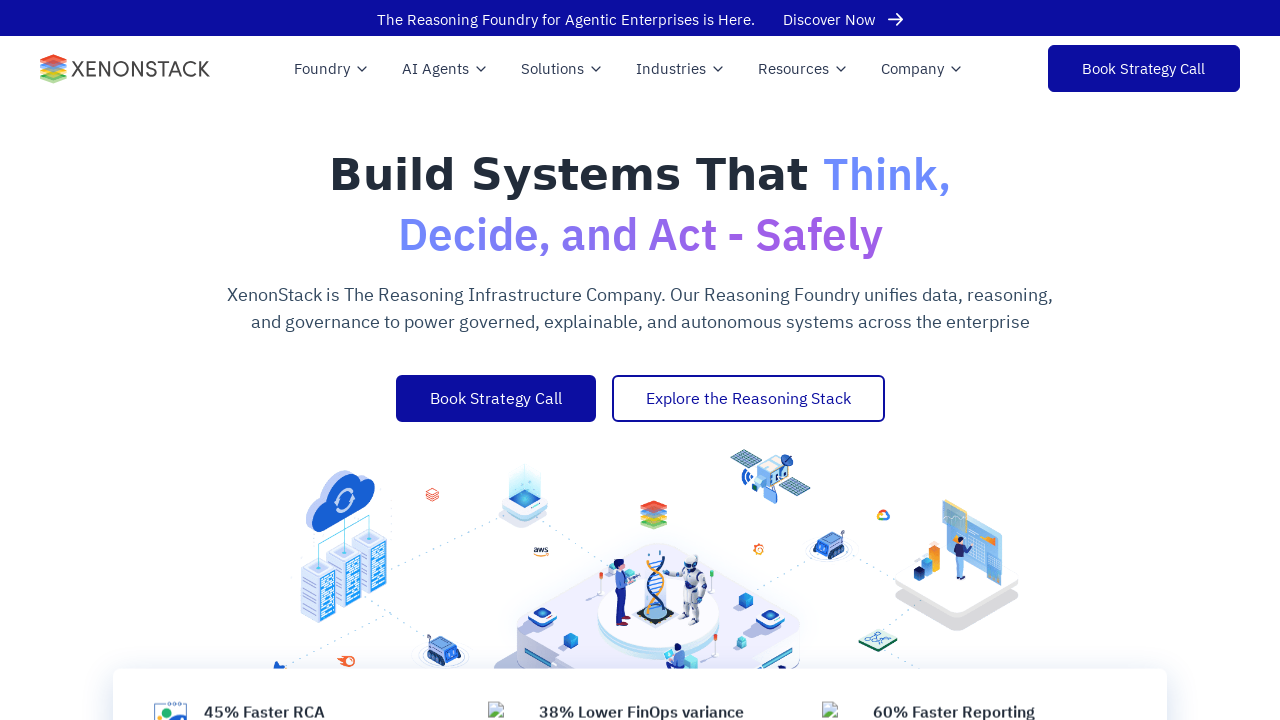

Checked alt attribute for an image element
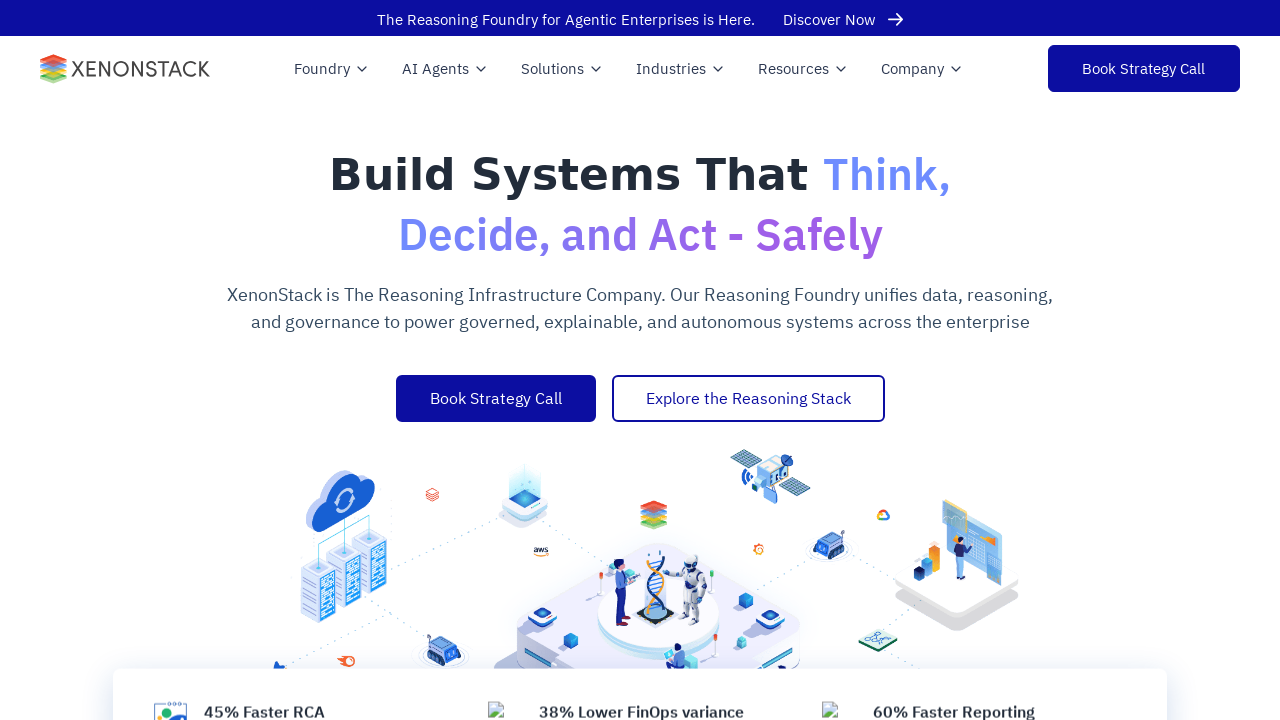

Verified image has non-empty alt attribute
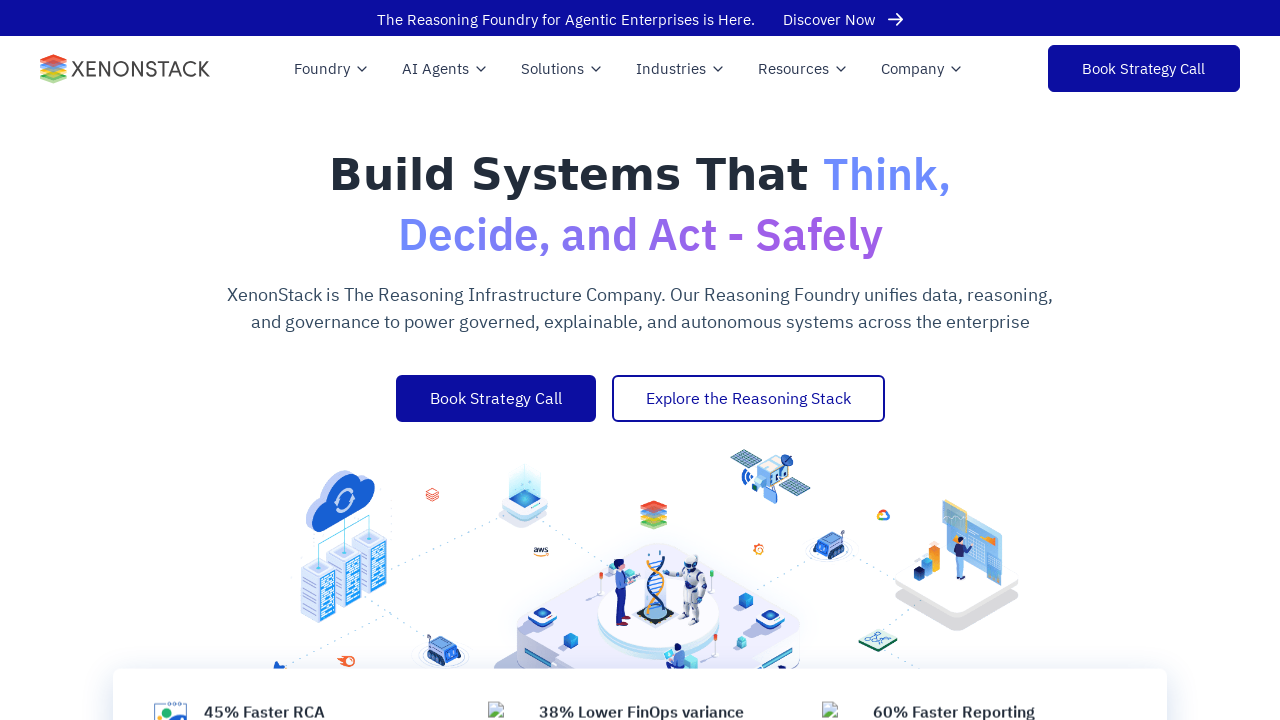

Checked alt attribute for an image element
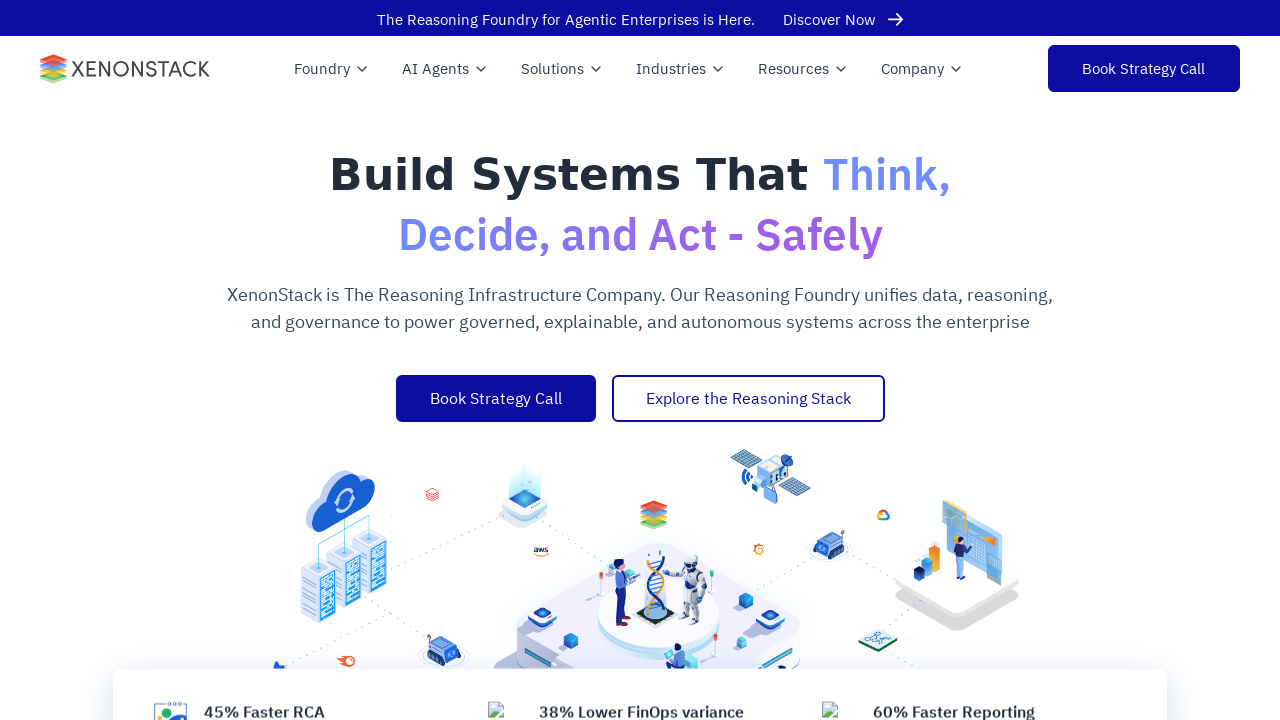

Verified image has non-empty alt attribute
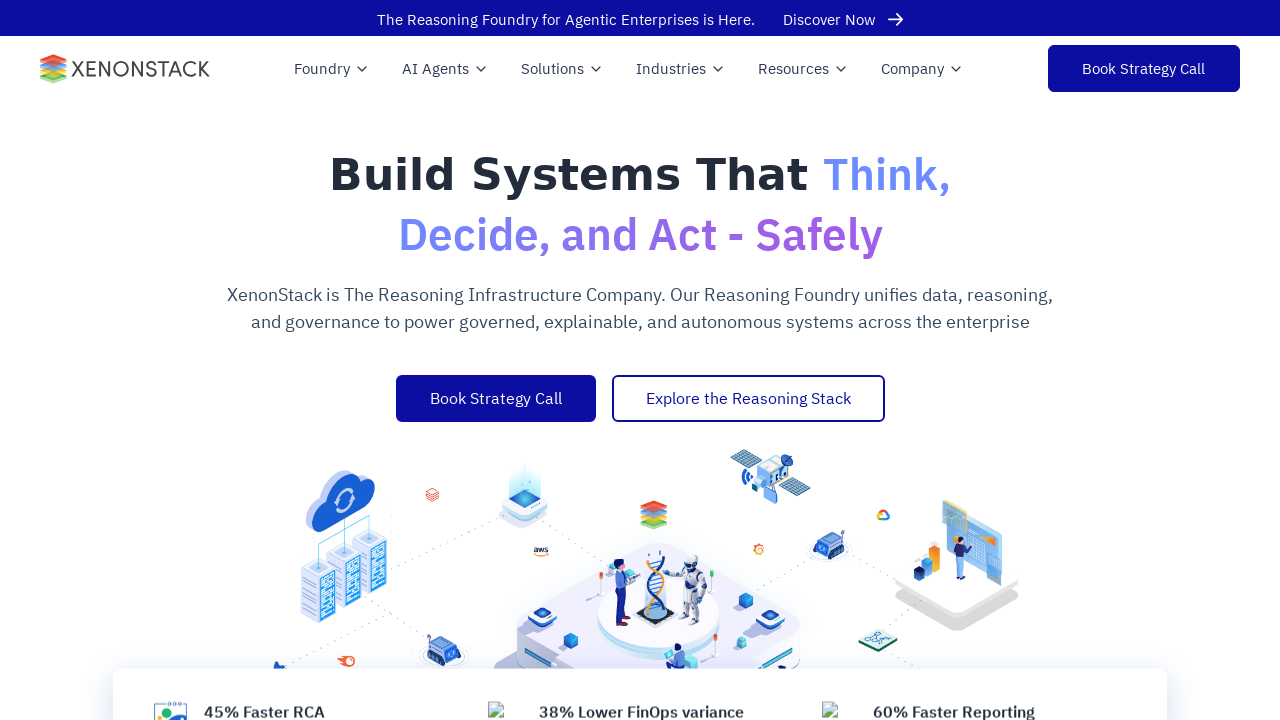

Checked alt attribute for an image element
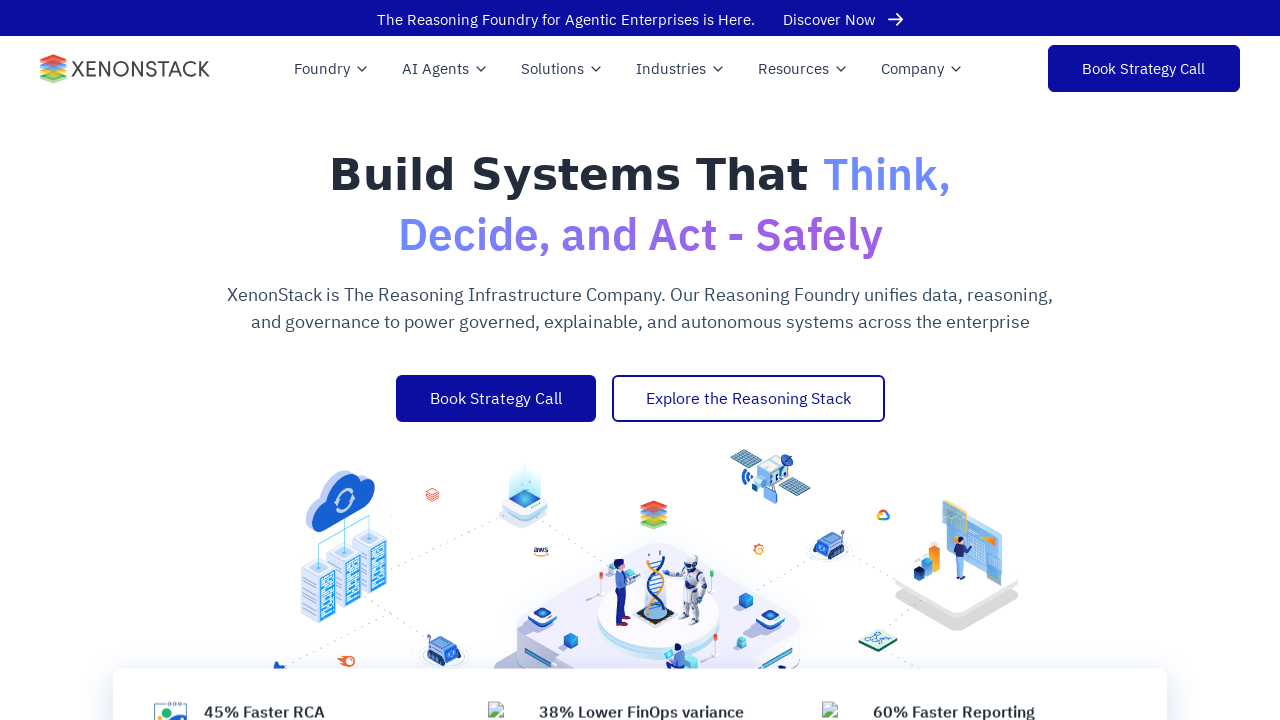

Verified image has non-empty alt attribute
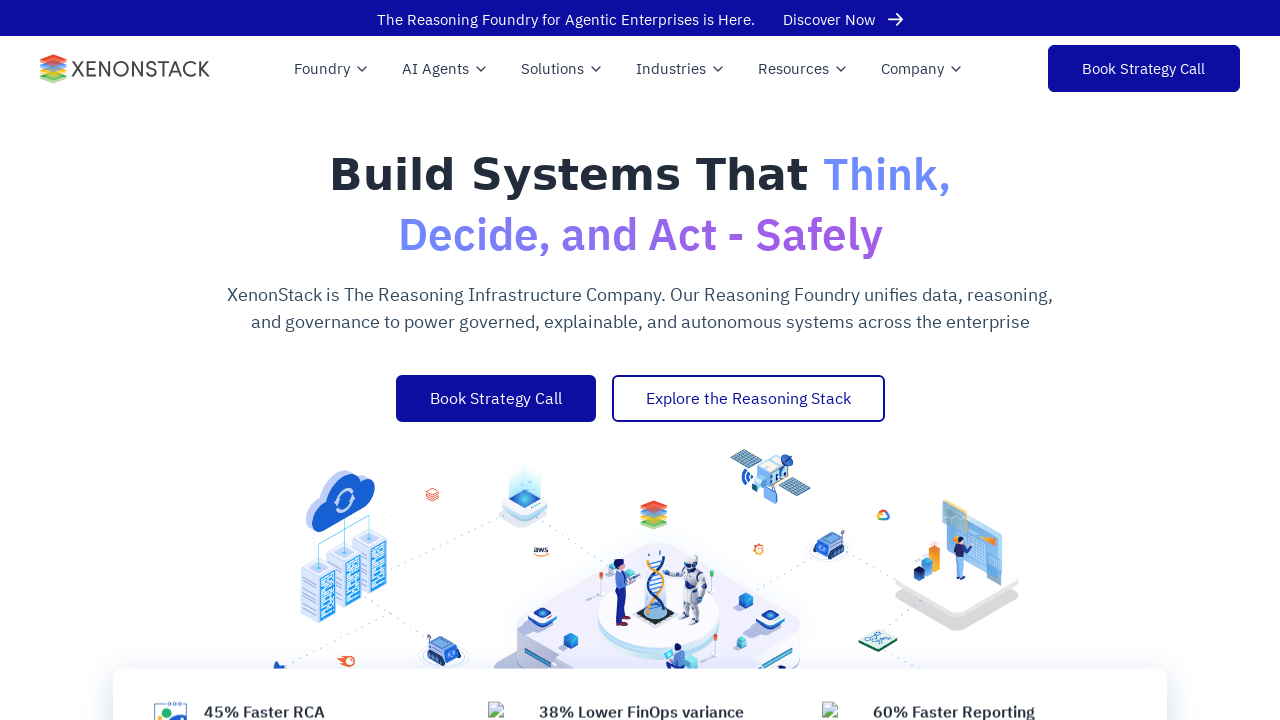

Checked alt attribute for an image element
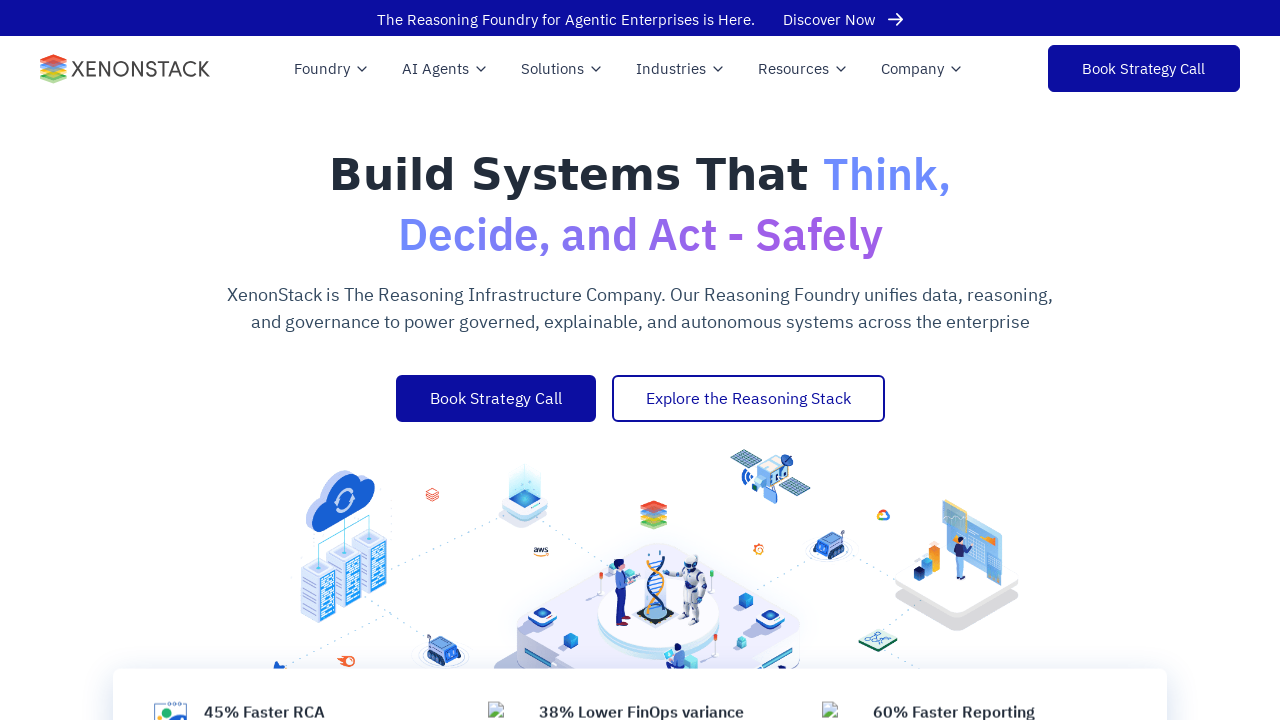

Verified image has non-empty alt attribute
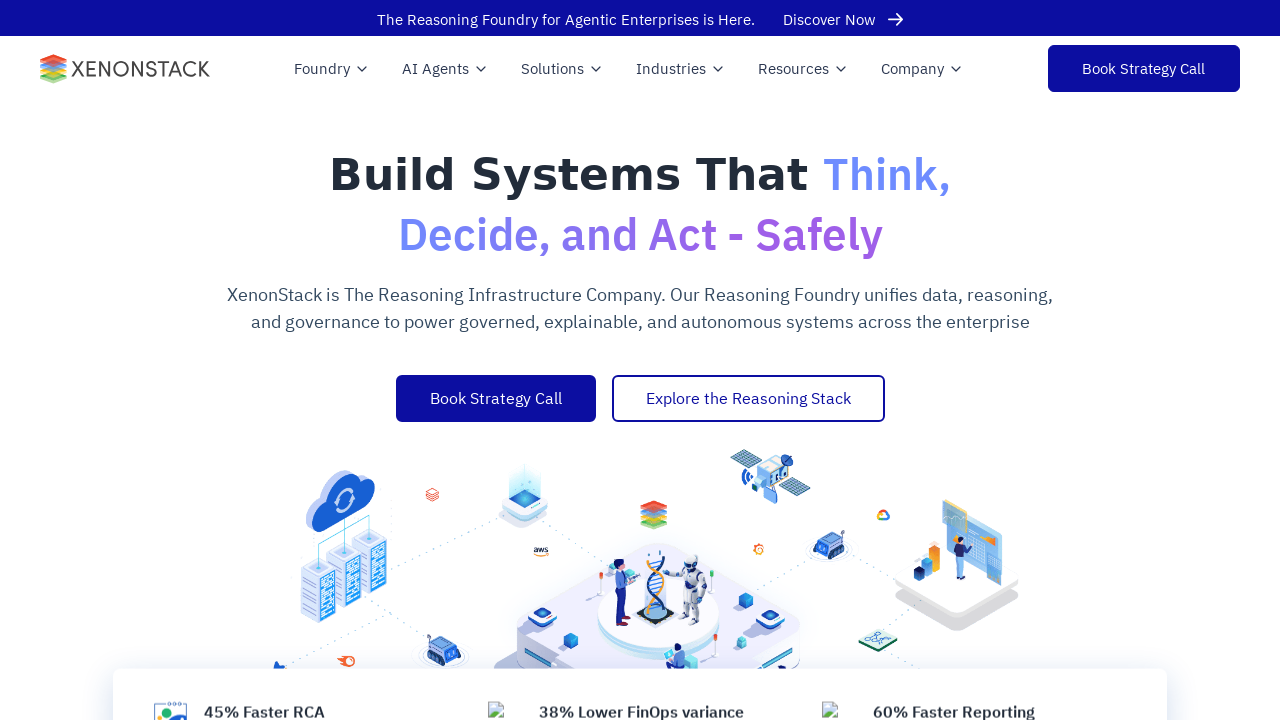

Checked alt attribute for an image element
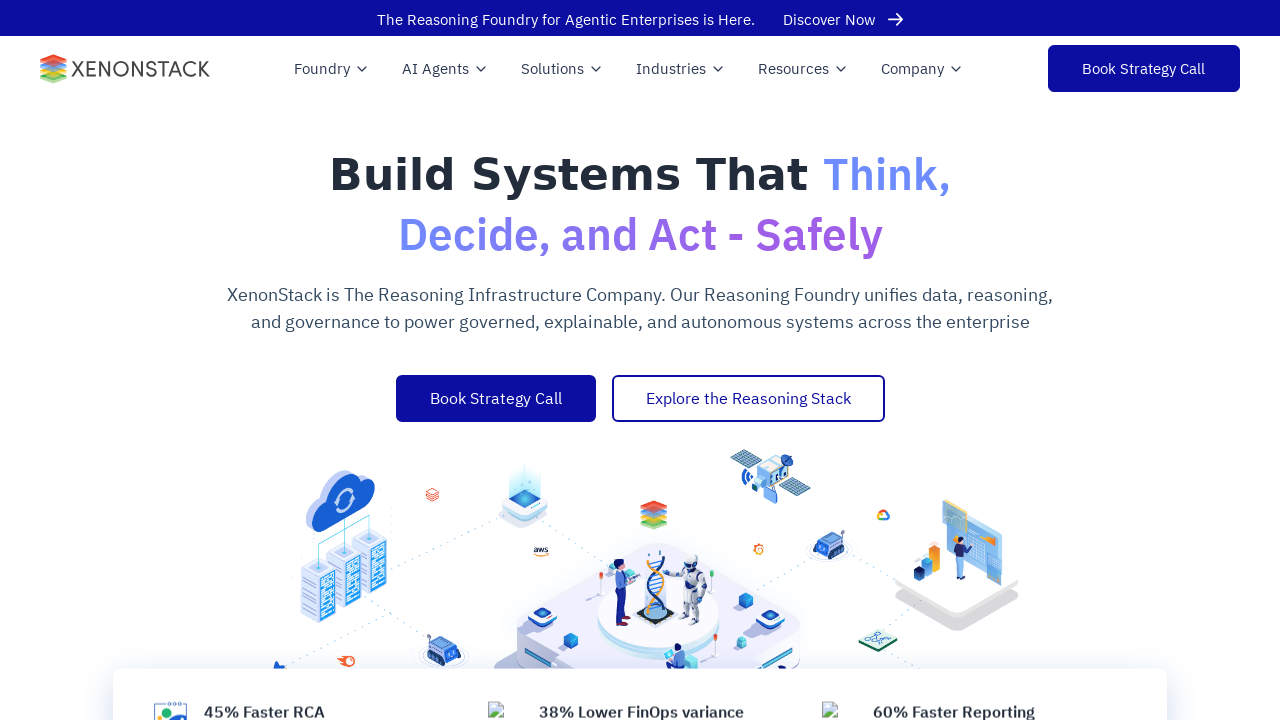

Verified image has non-empty alt attribute
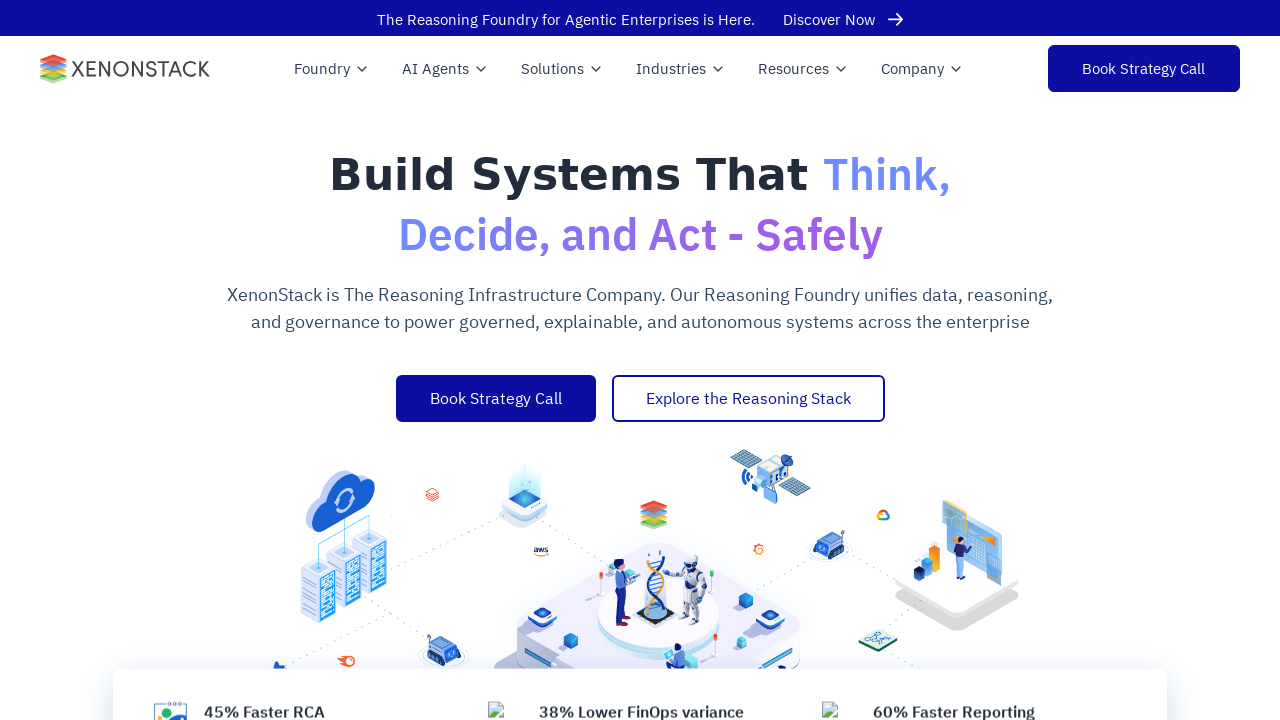

Checked alt attribute for an image element
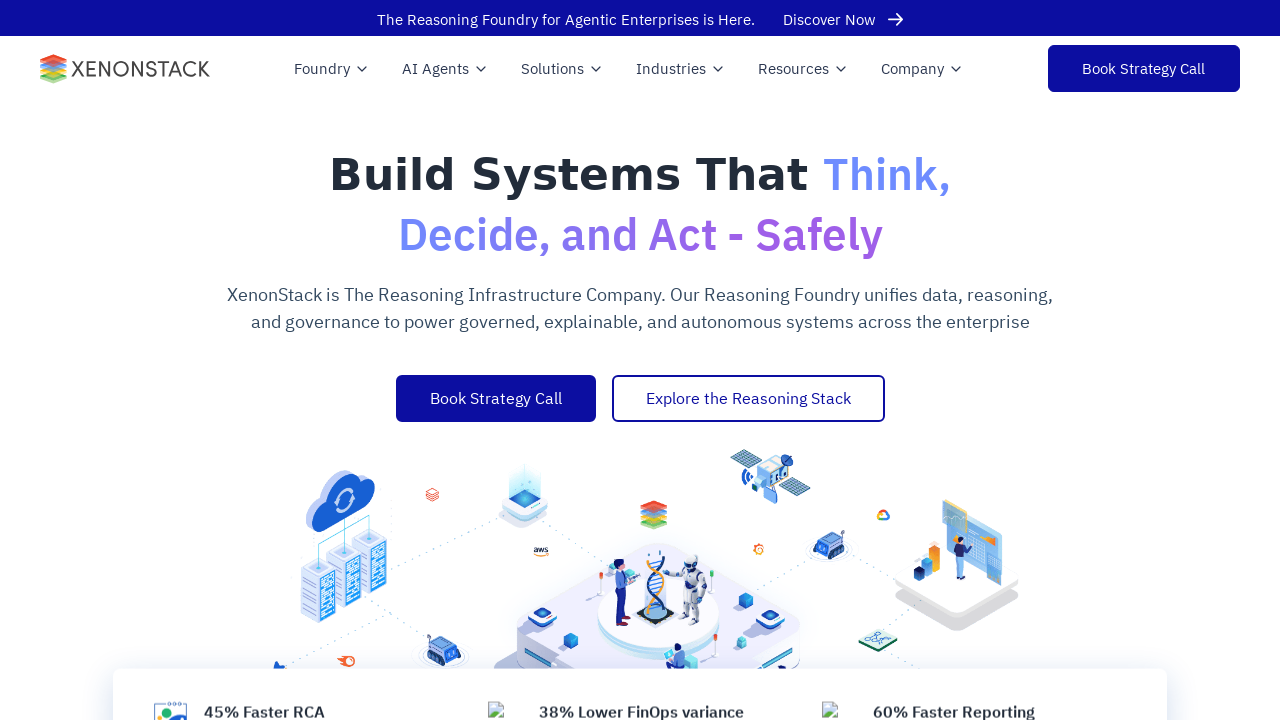

Verified image has non-empty alt attribute
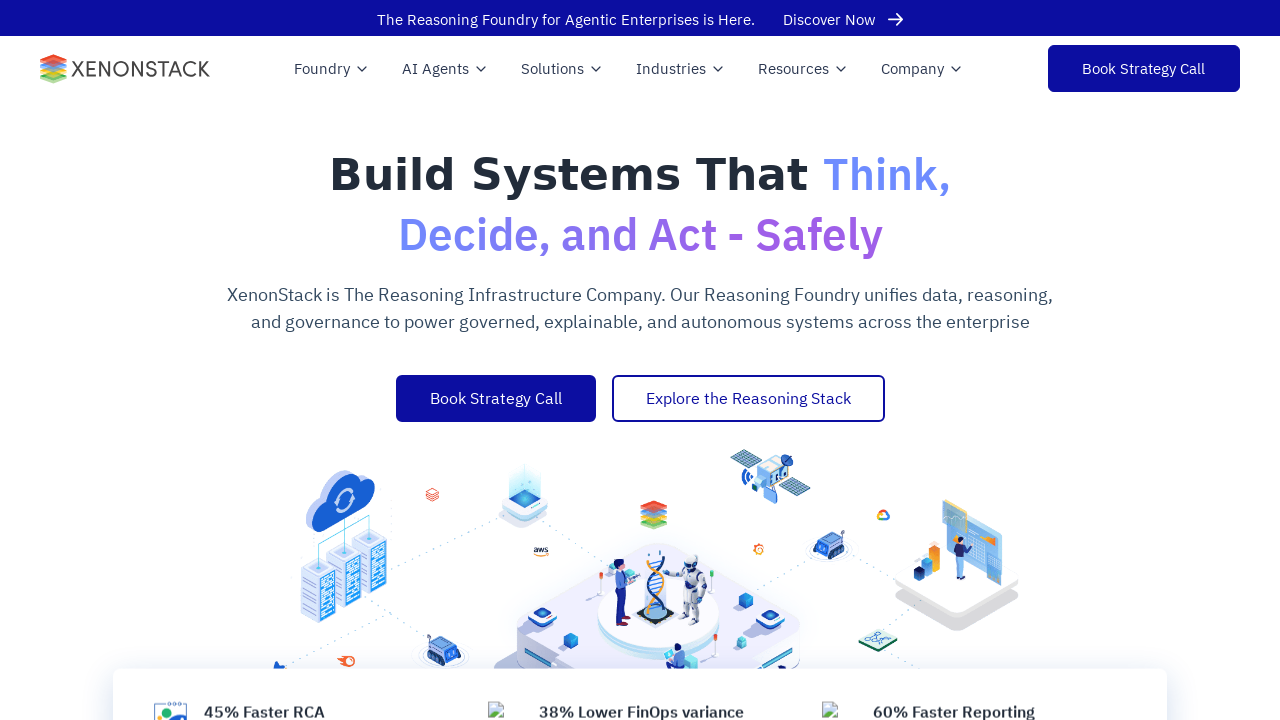

Checked alt attribute for an image element
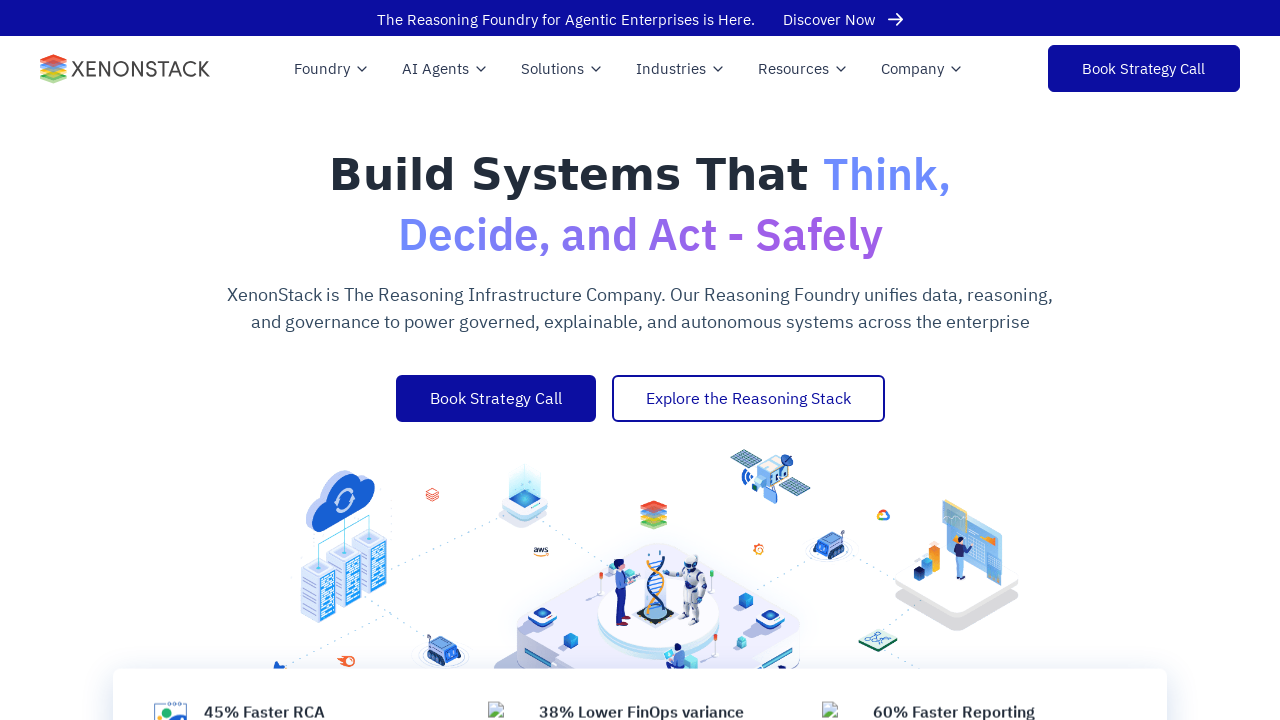

Verified image has non-empty alt attribute
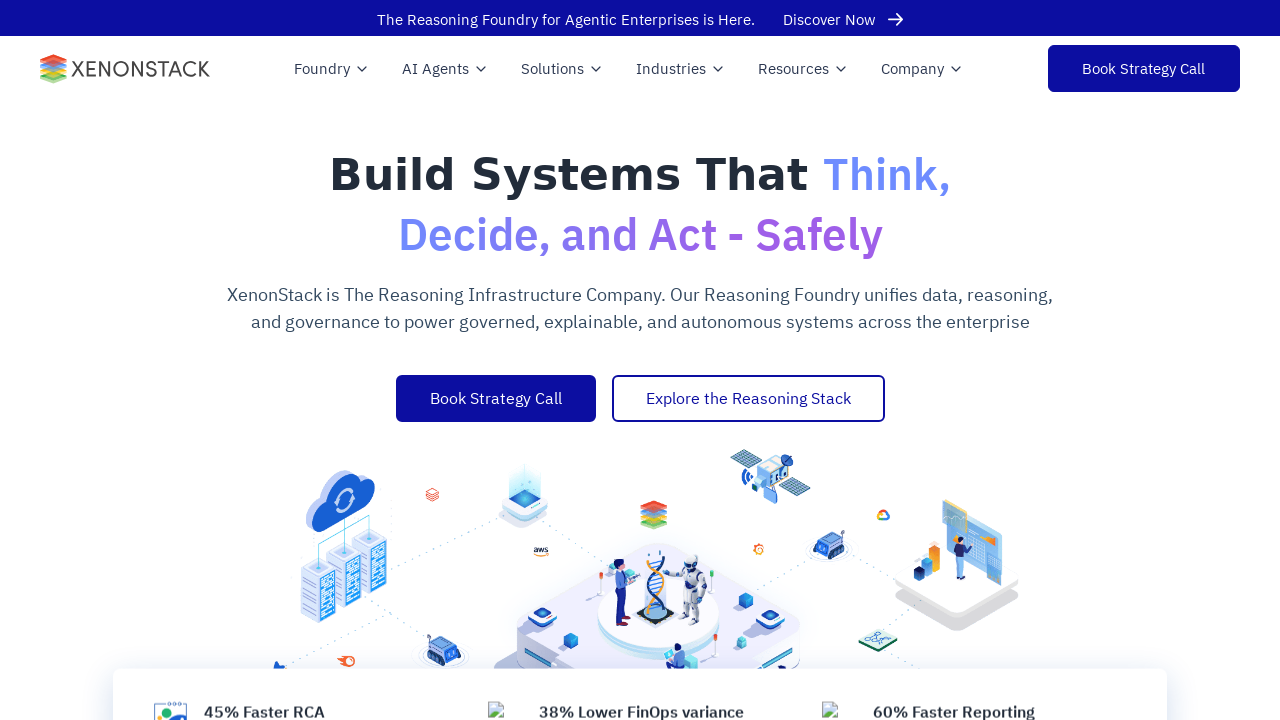

Checked alt attribute for an image element
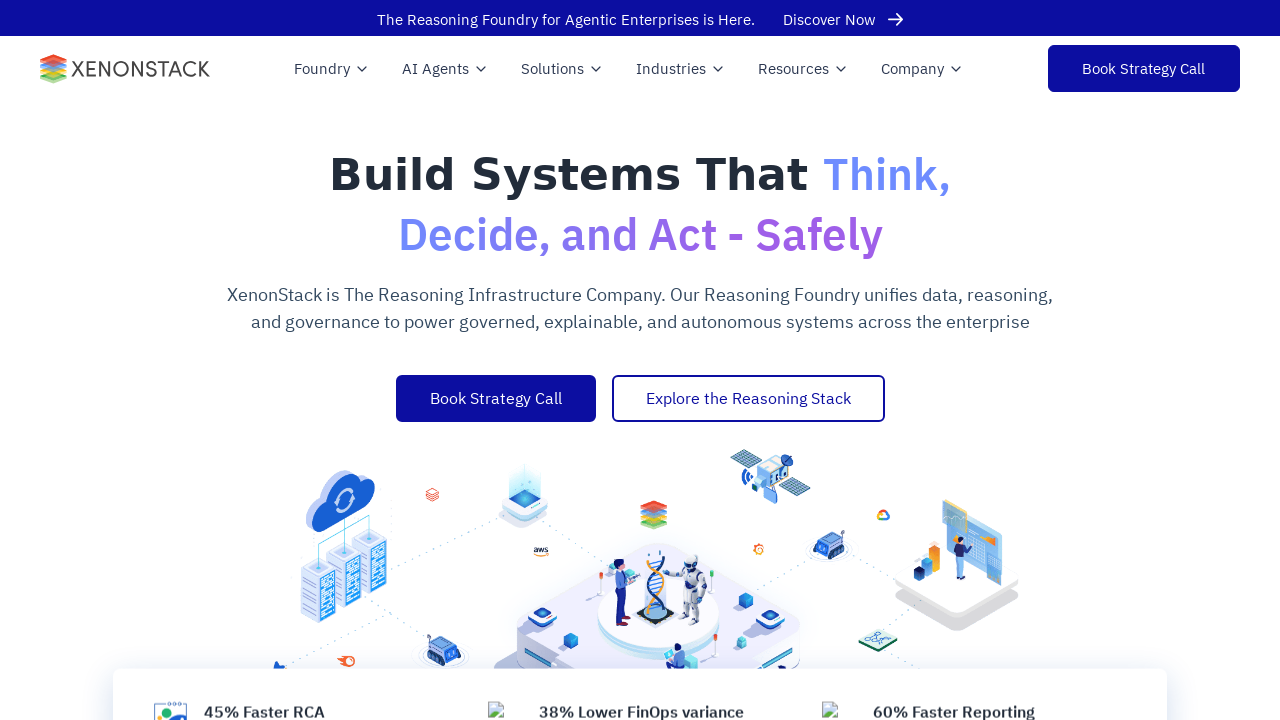

Verified image has non-empty alt attribute
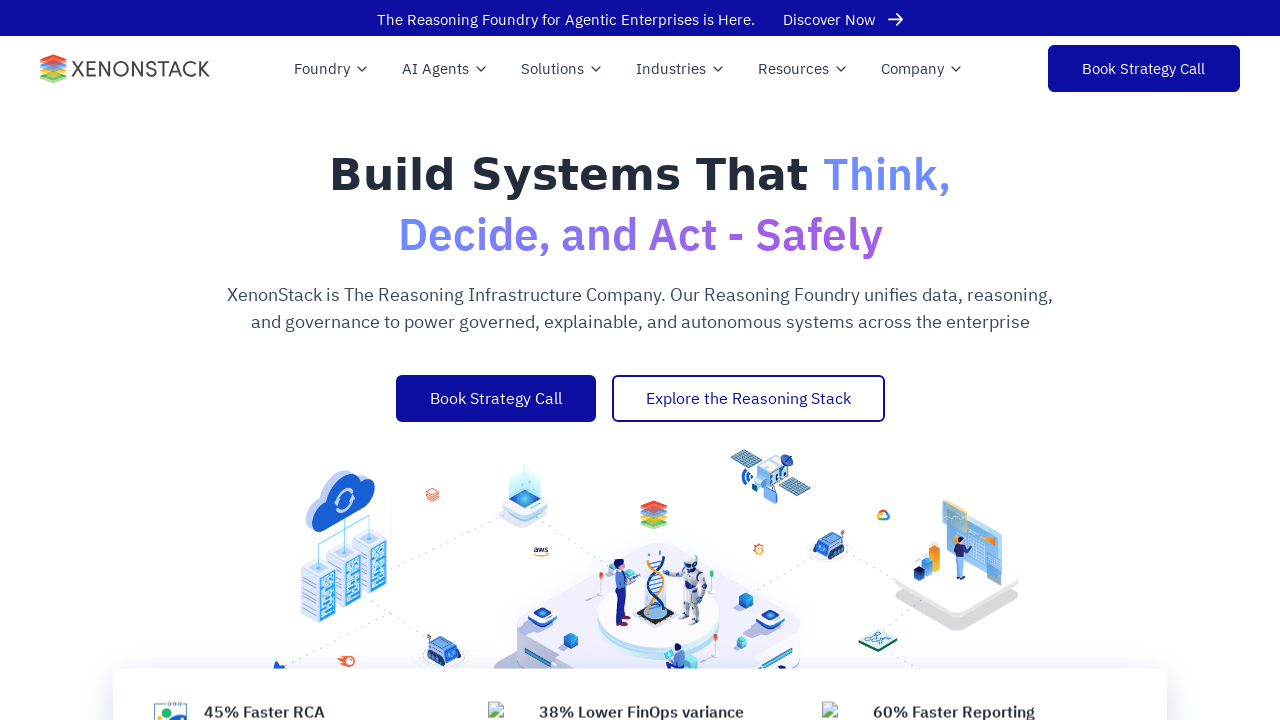

Checked alt attribute for an image element
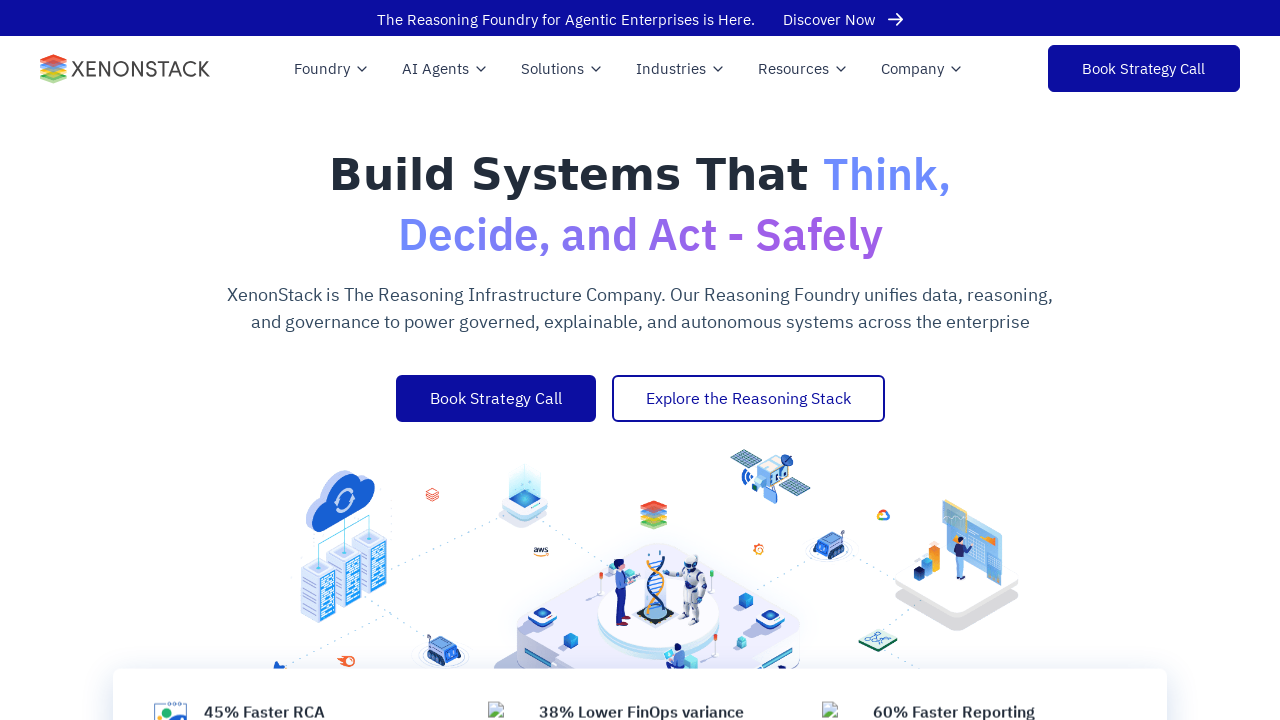

Verified image has non-empty alt attribute
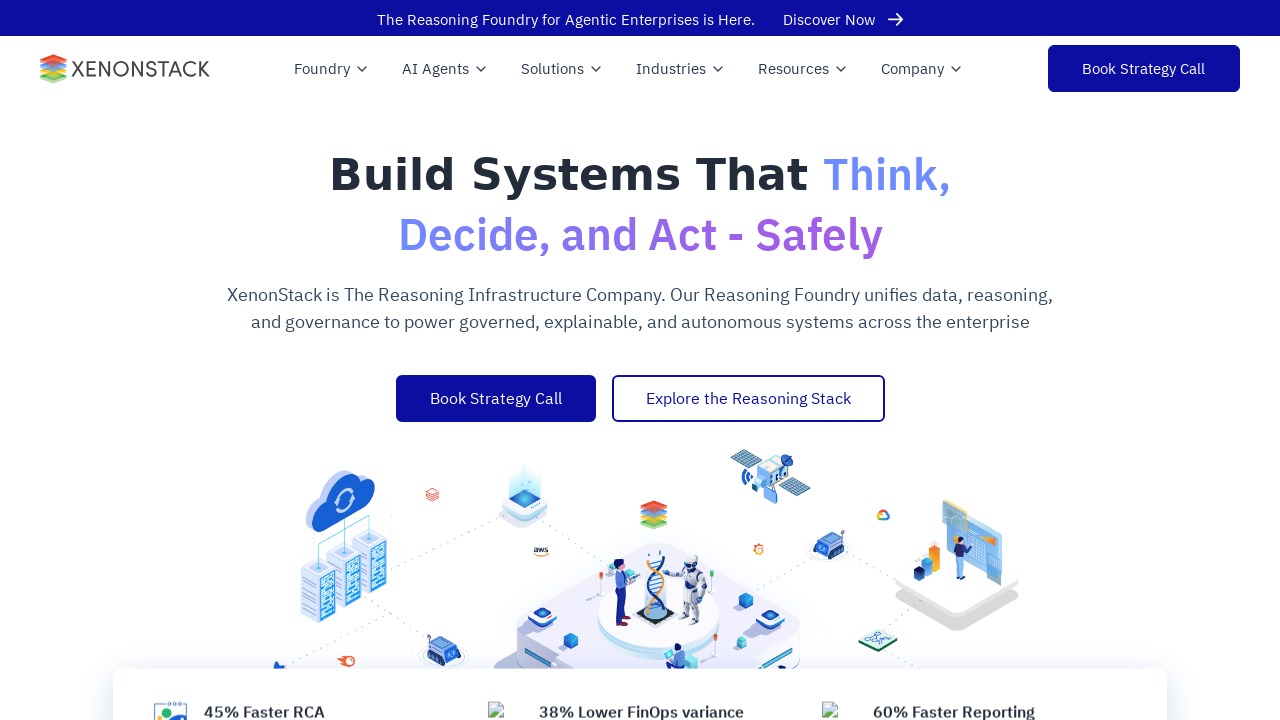

Checked alt attribute for an image element
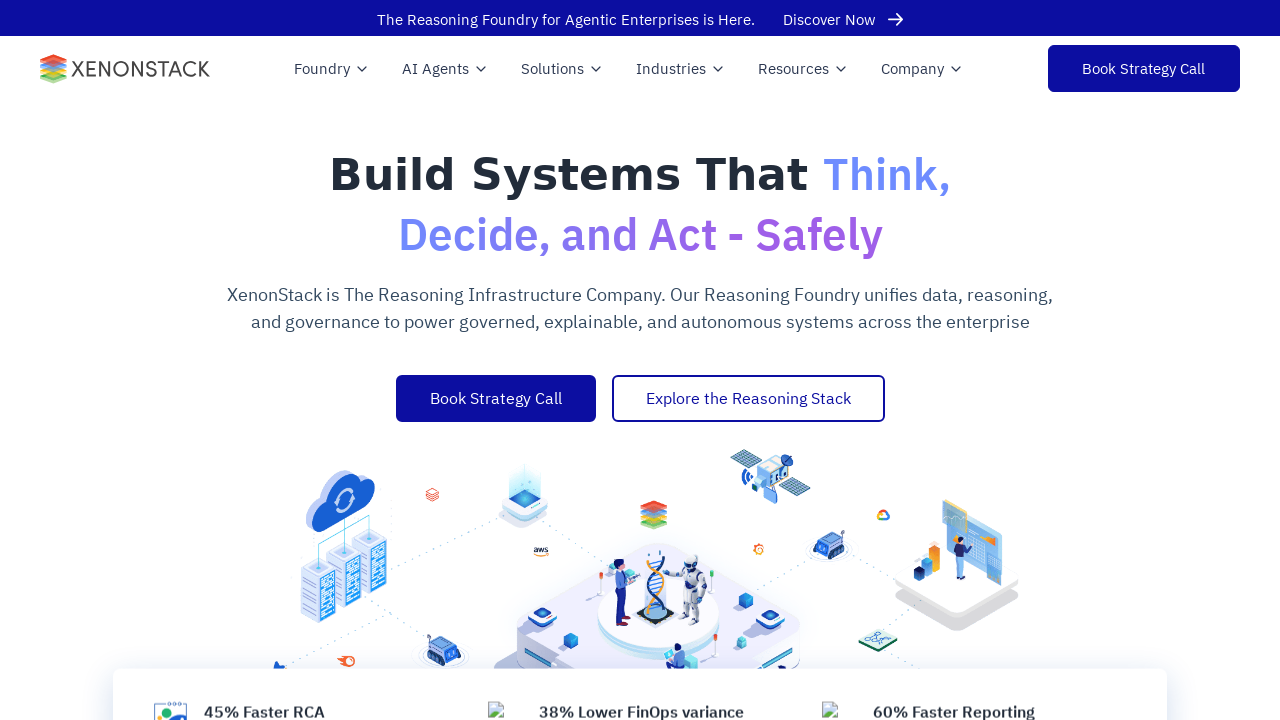

Verified image has non-empty alt attribute
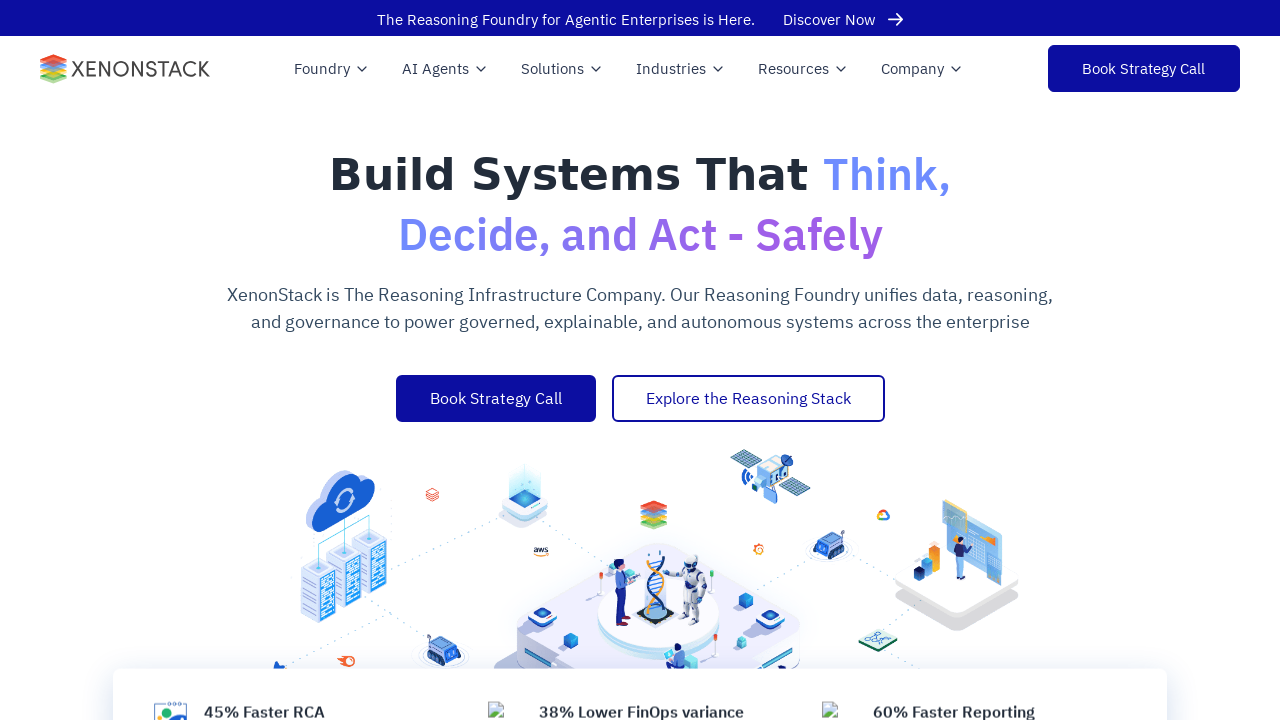

Checked alt attribute for an image element
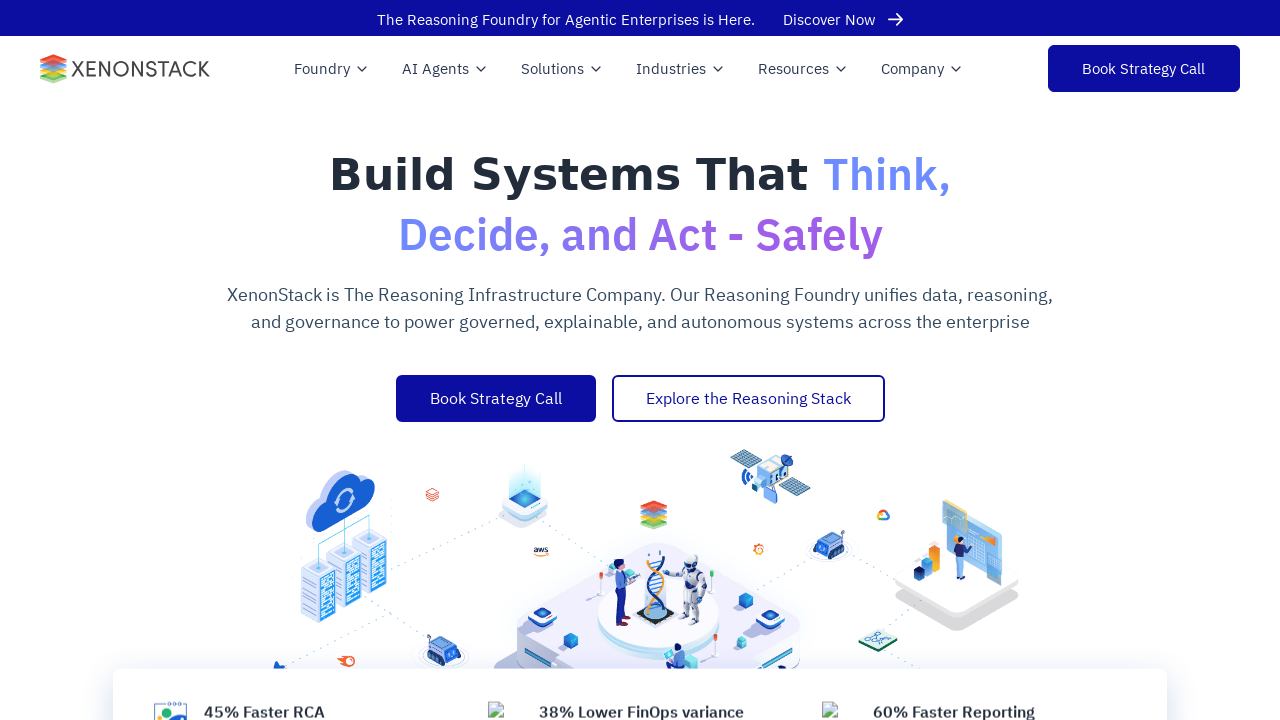

Verified image has non-empty alt attribute
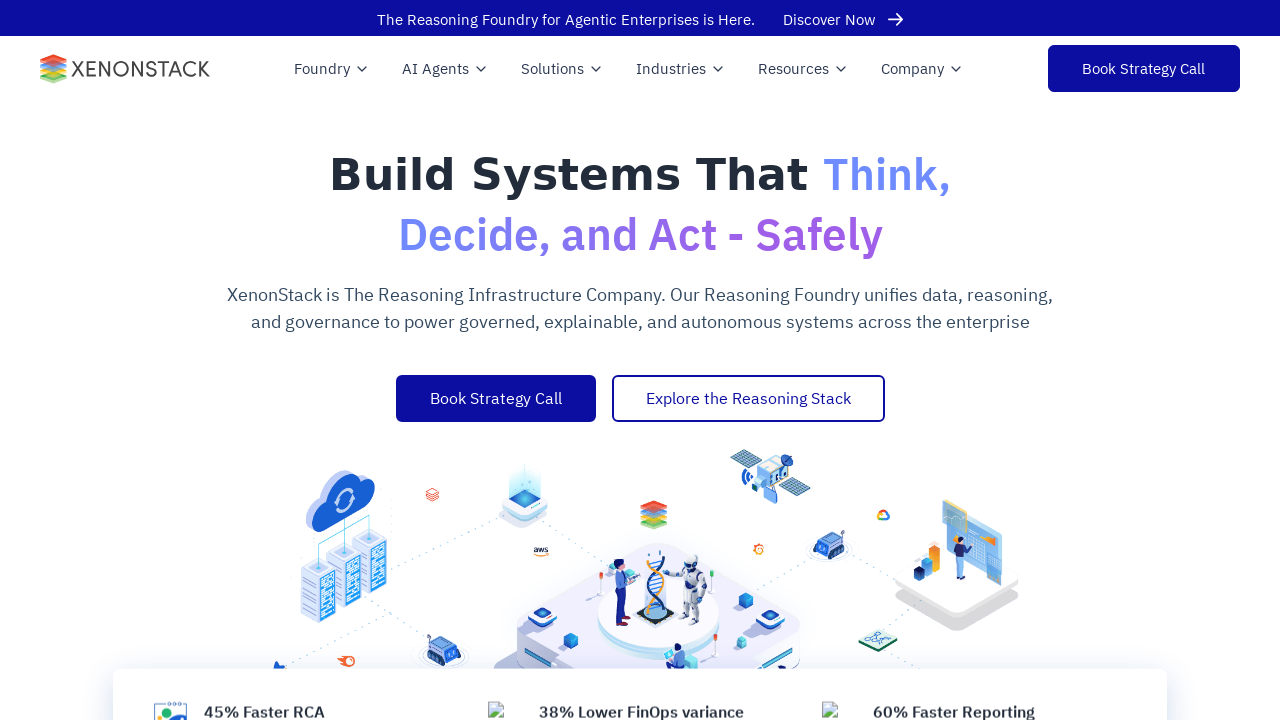

Checked alt attribute for an image element
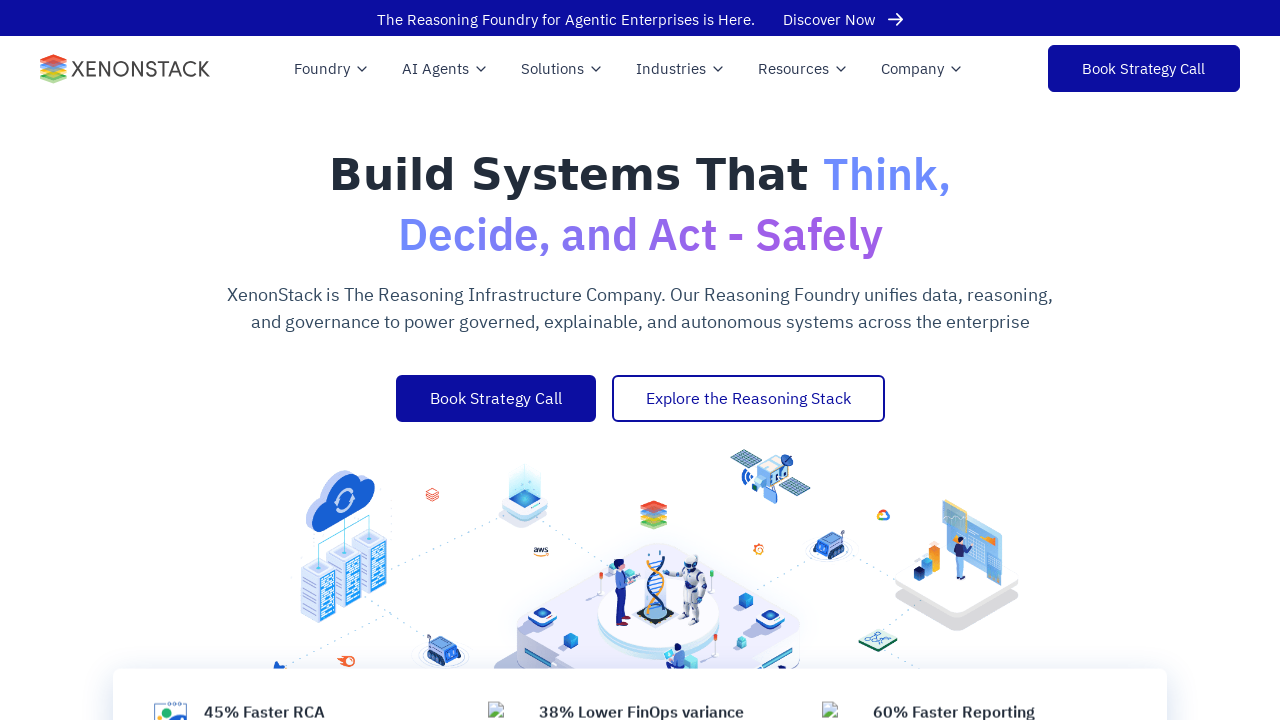

Verified image has non-empty alt attribute
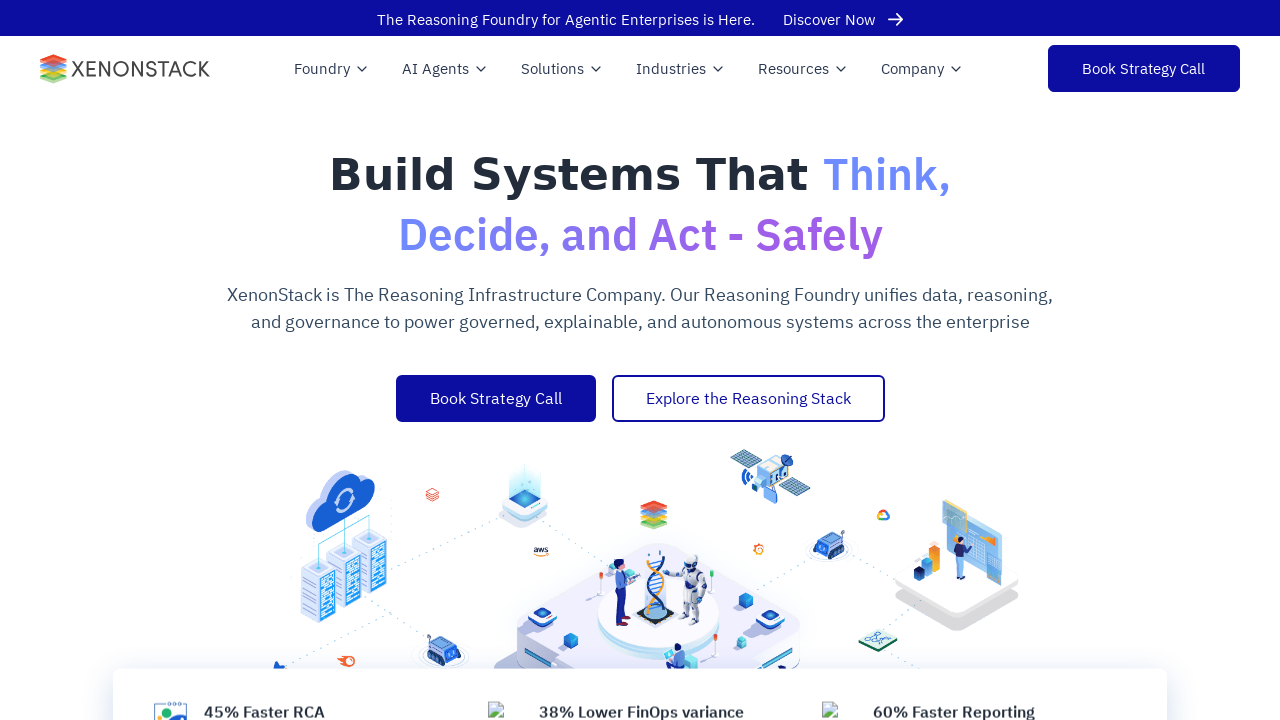

Checked alt attribute for an image element
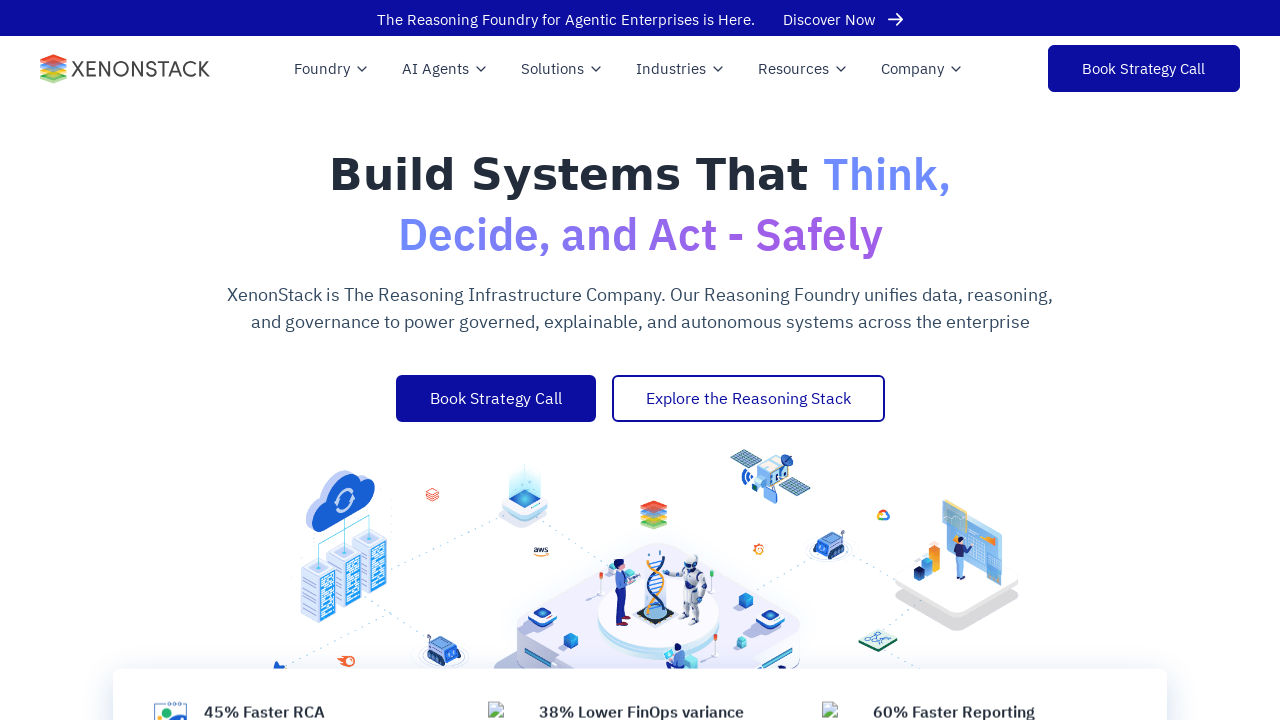

Verified image has non-empty alt attribute
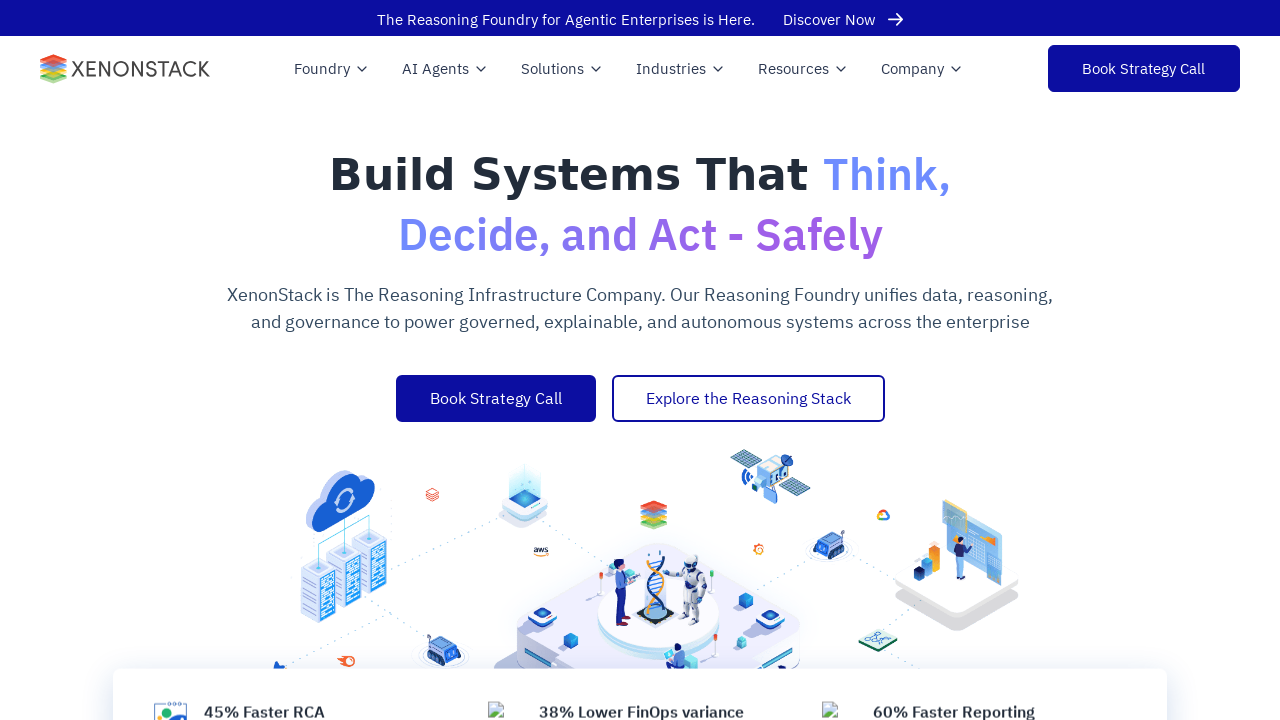

Checked alt attribute for an image element
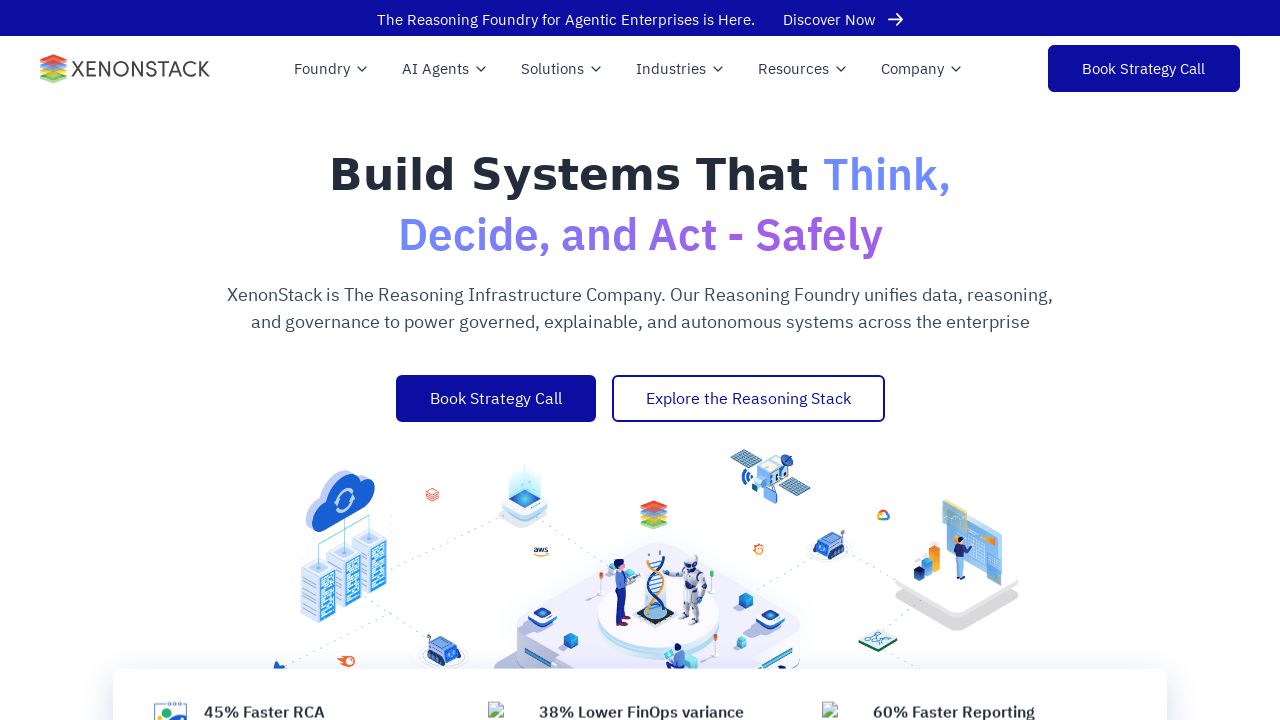

Verified image has non-empty alt attribute
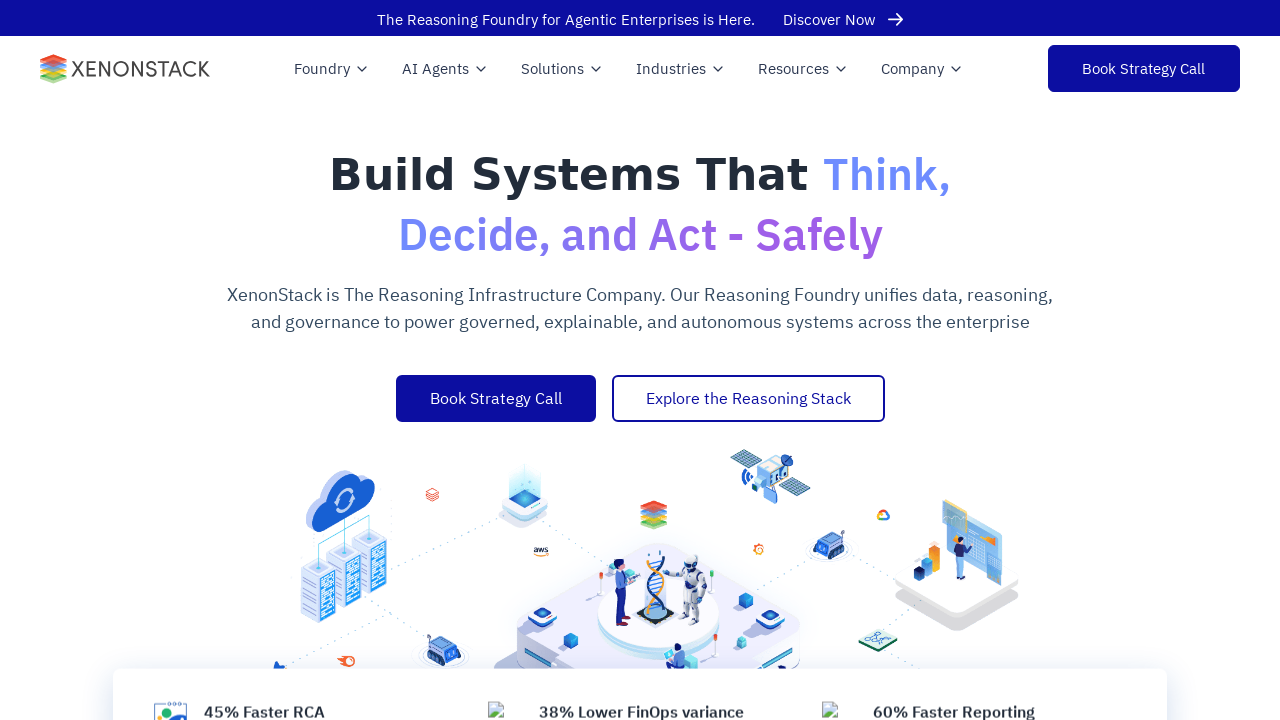

Checked alt attribute for an image element
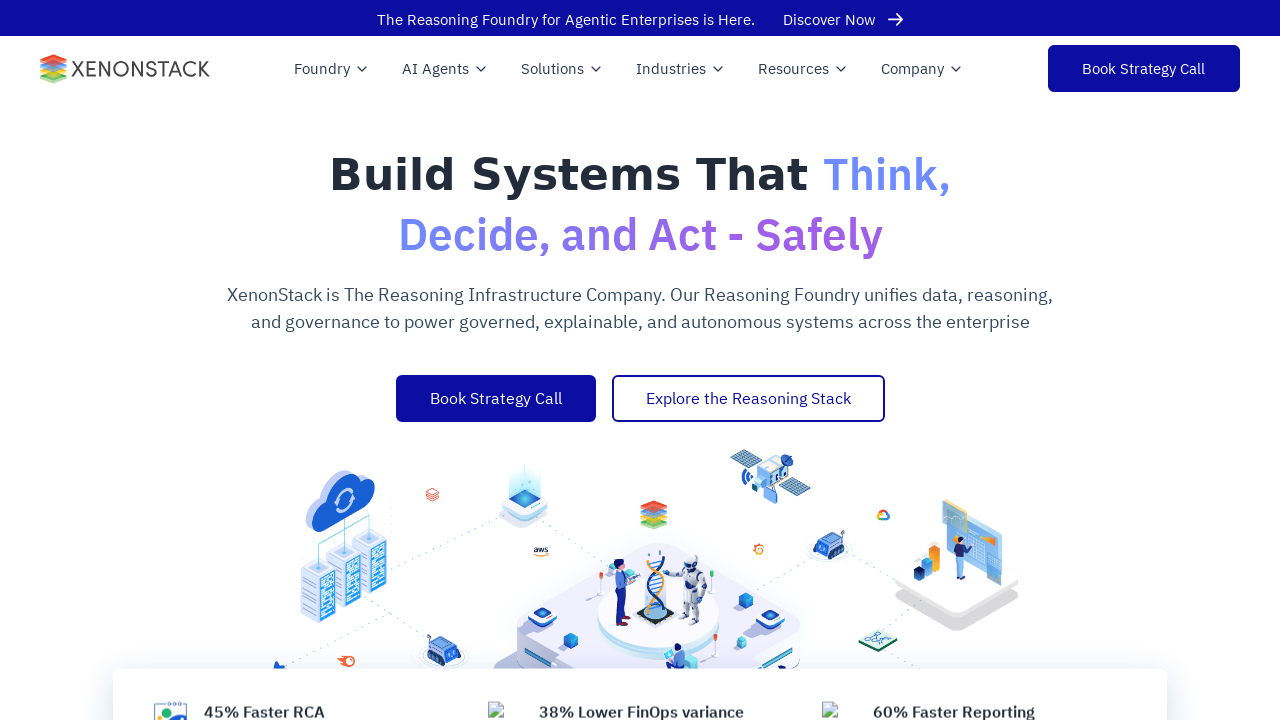

Verified image has non-empty alt attribute
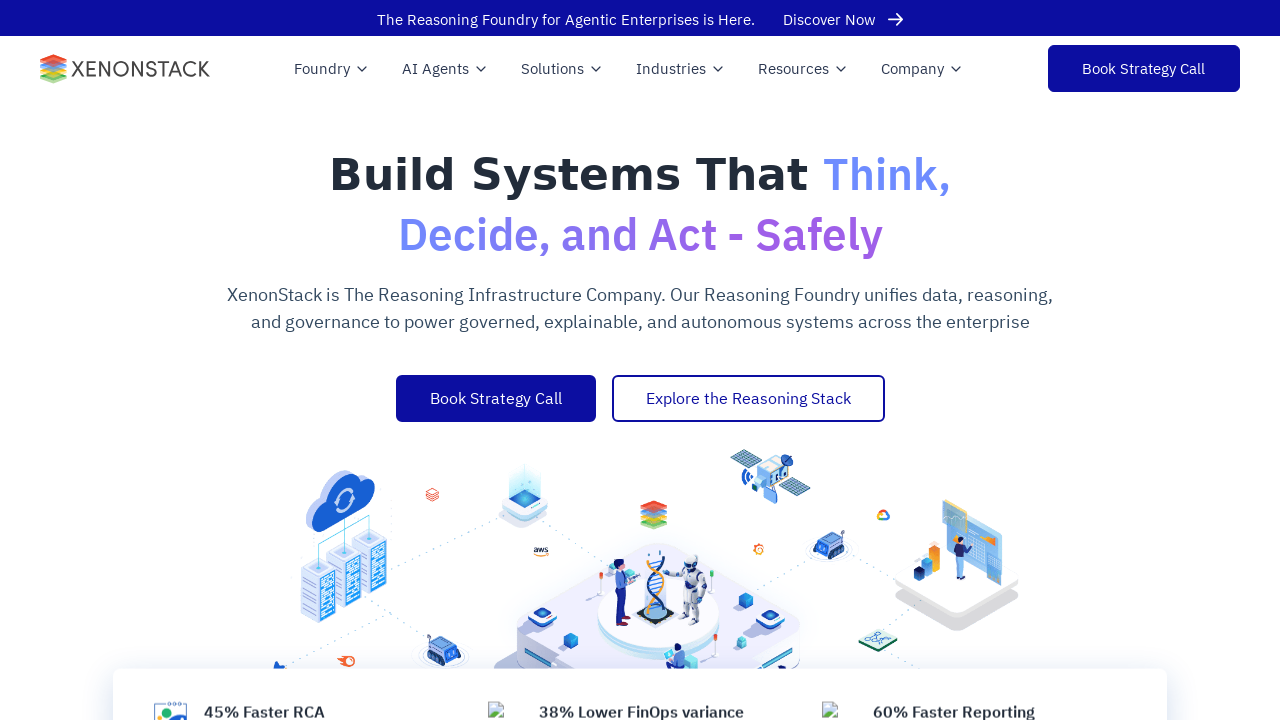

Checked alt attribute for an image element
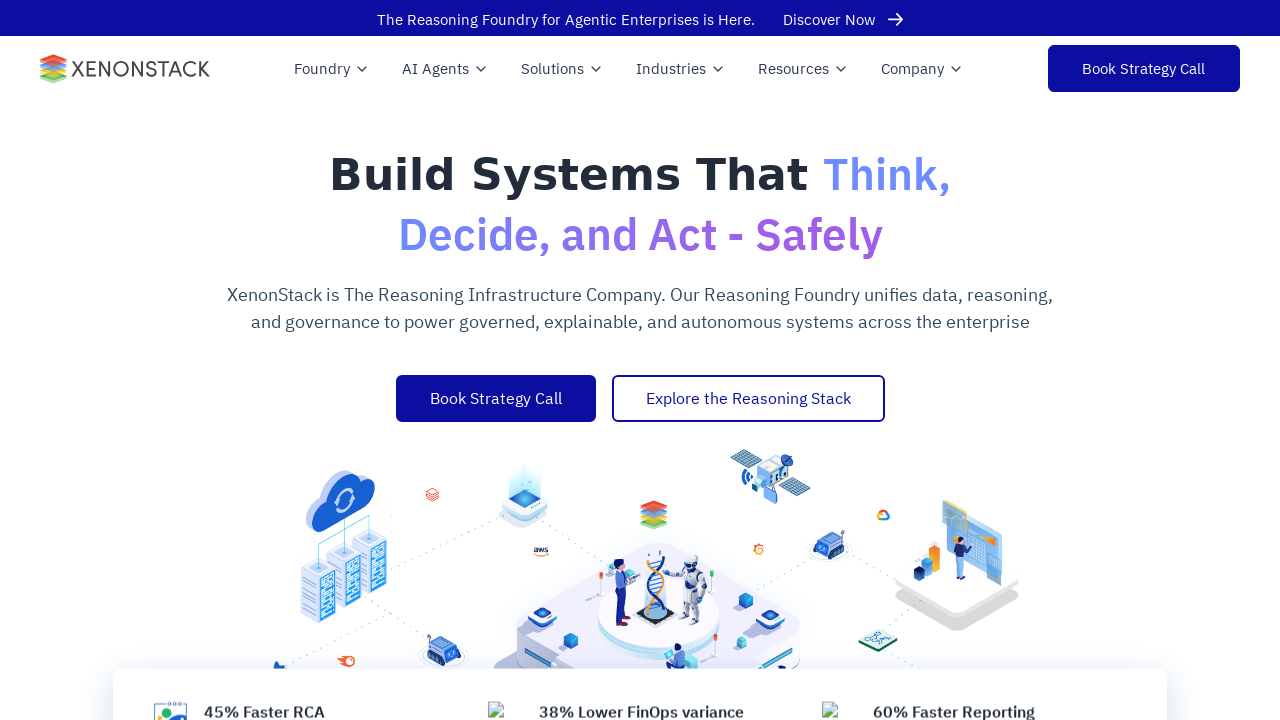

Verified image has non-empty alt attribute
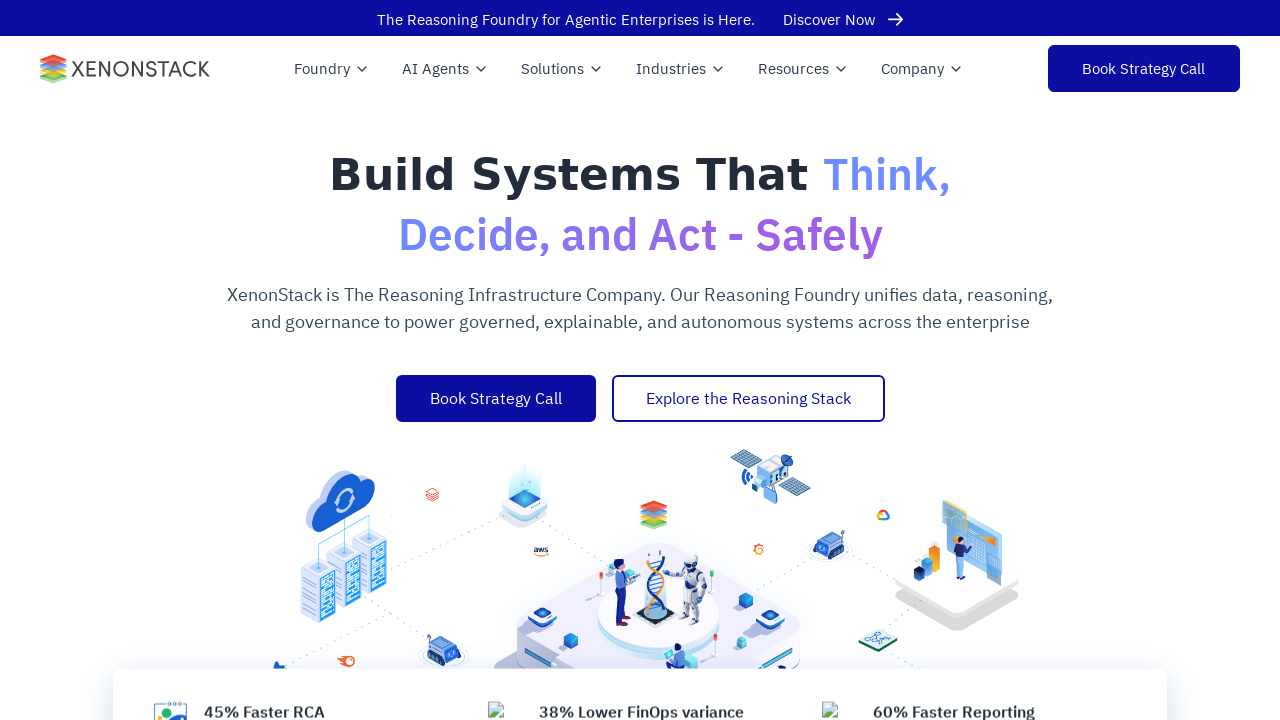

Checked alt attribute for an image element
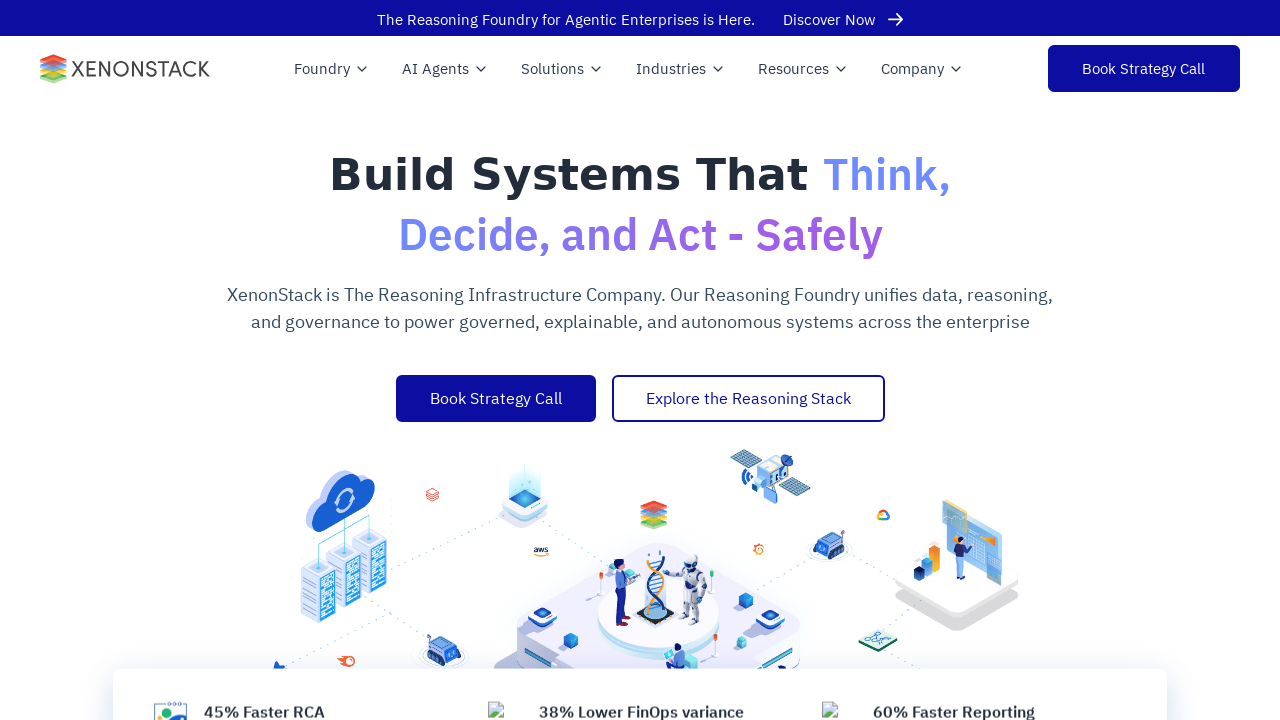

Verified image has non-empty alt attribute
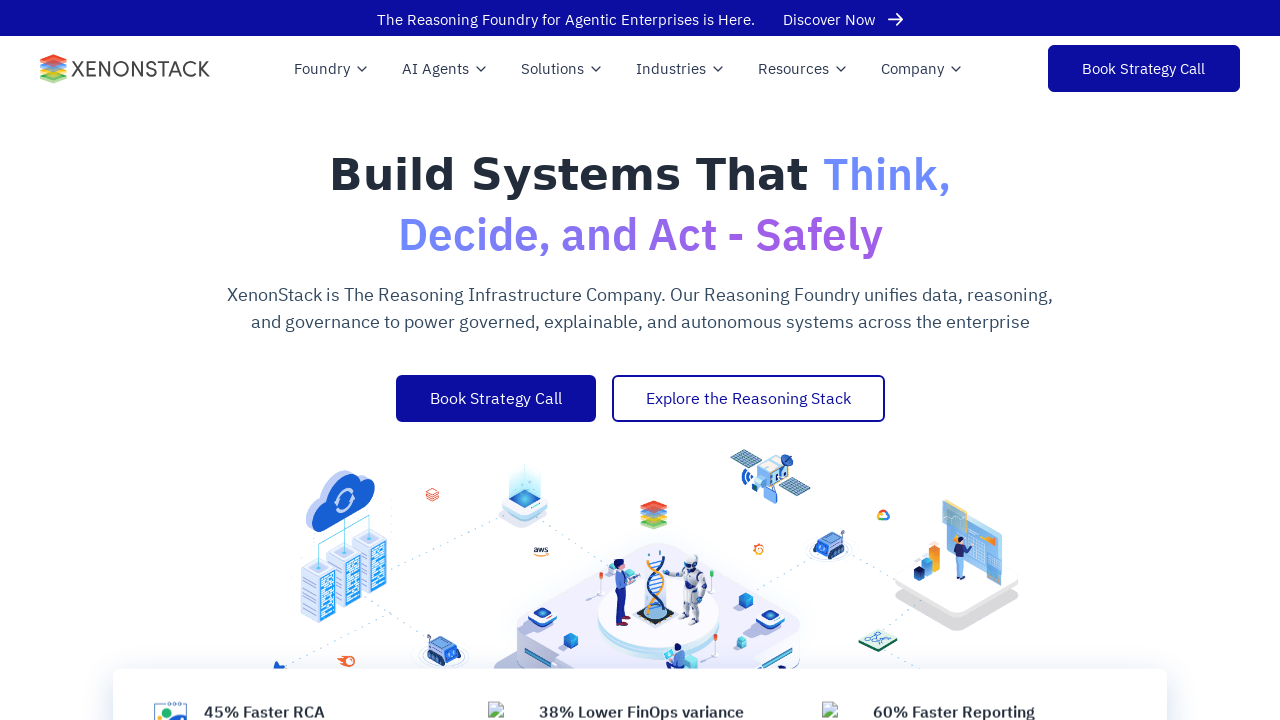

Checked alt attribute for an image element
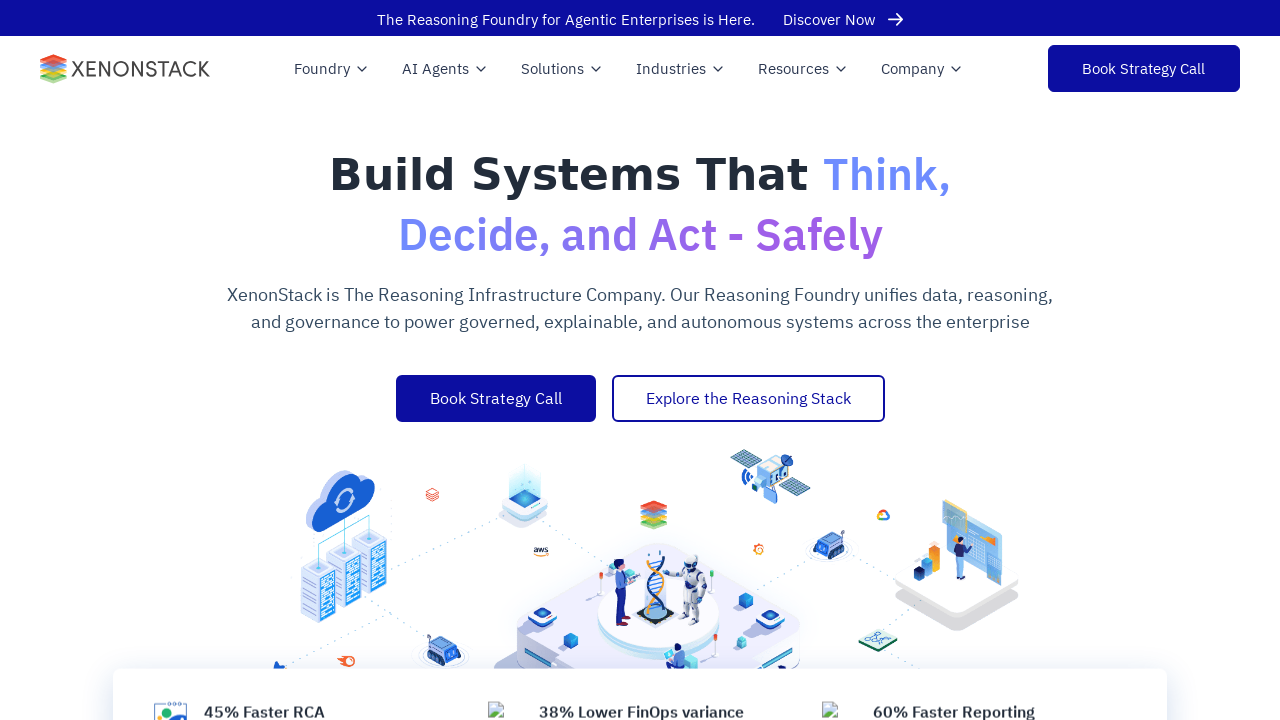

Verified image has non-empty alt attribute
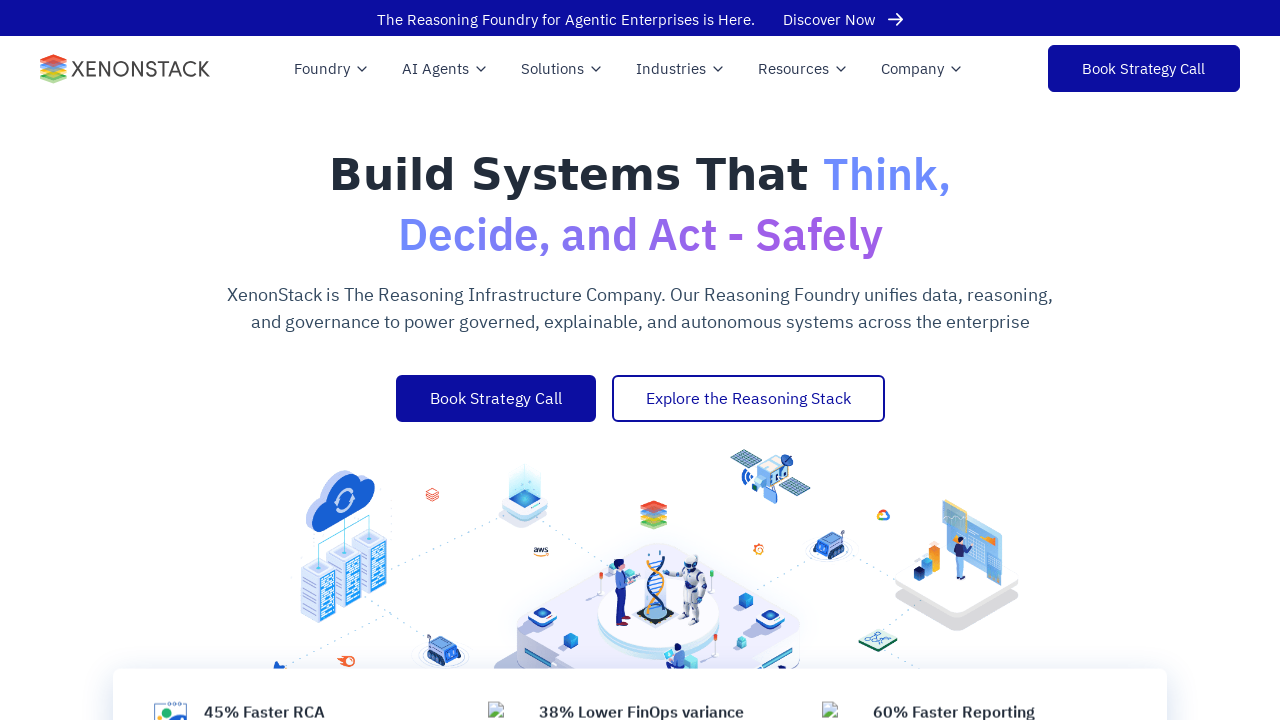

Checked alt attribute for an image element
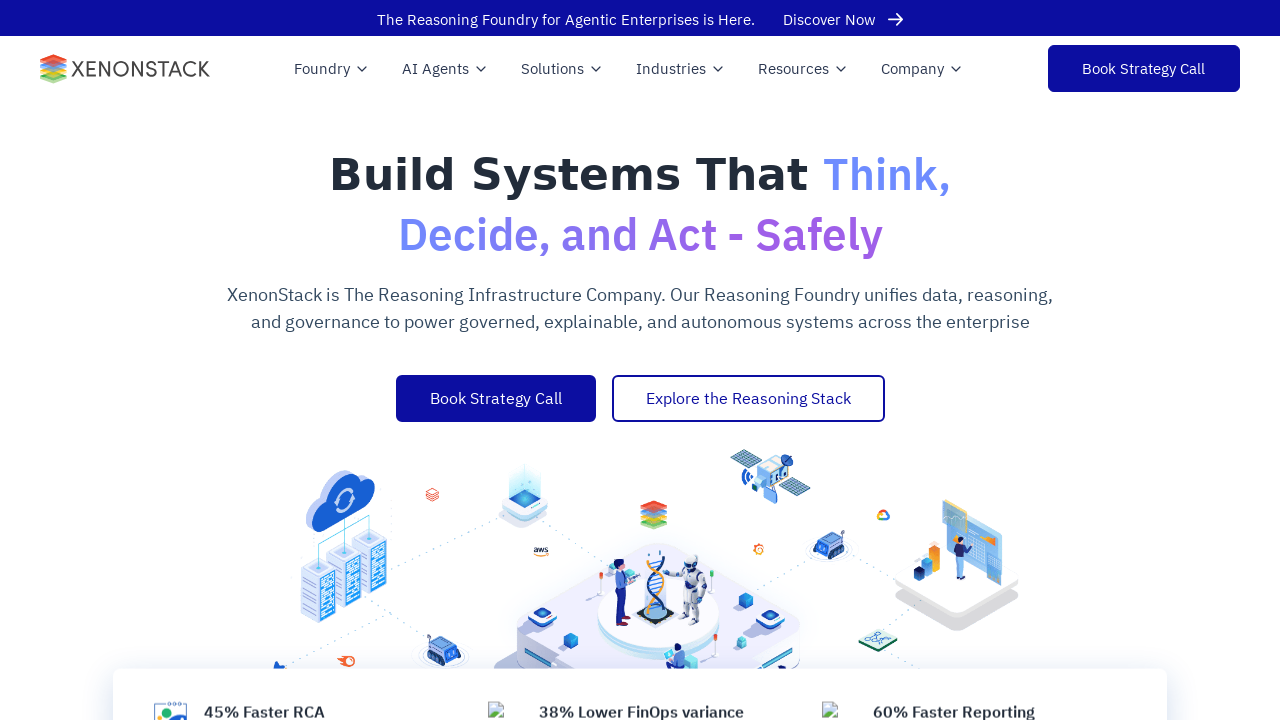

Verified image has non-empty alt attribute
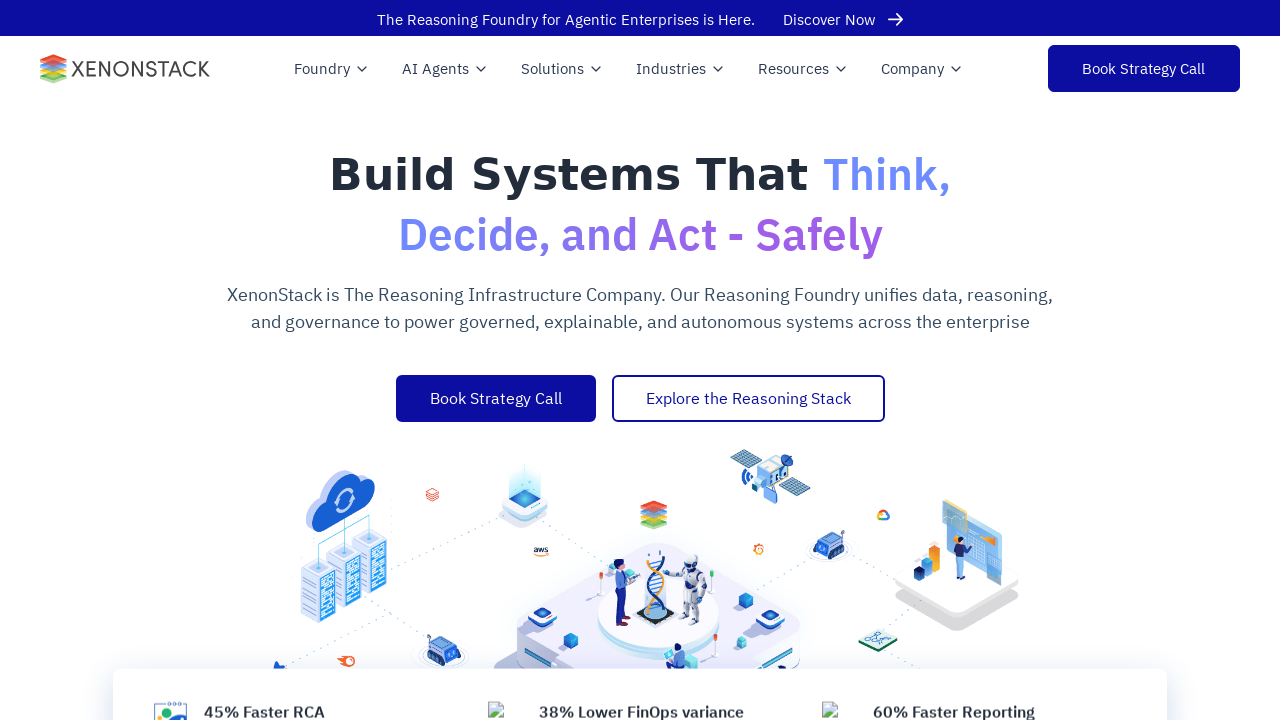

Checked alt attribute for an image element
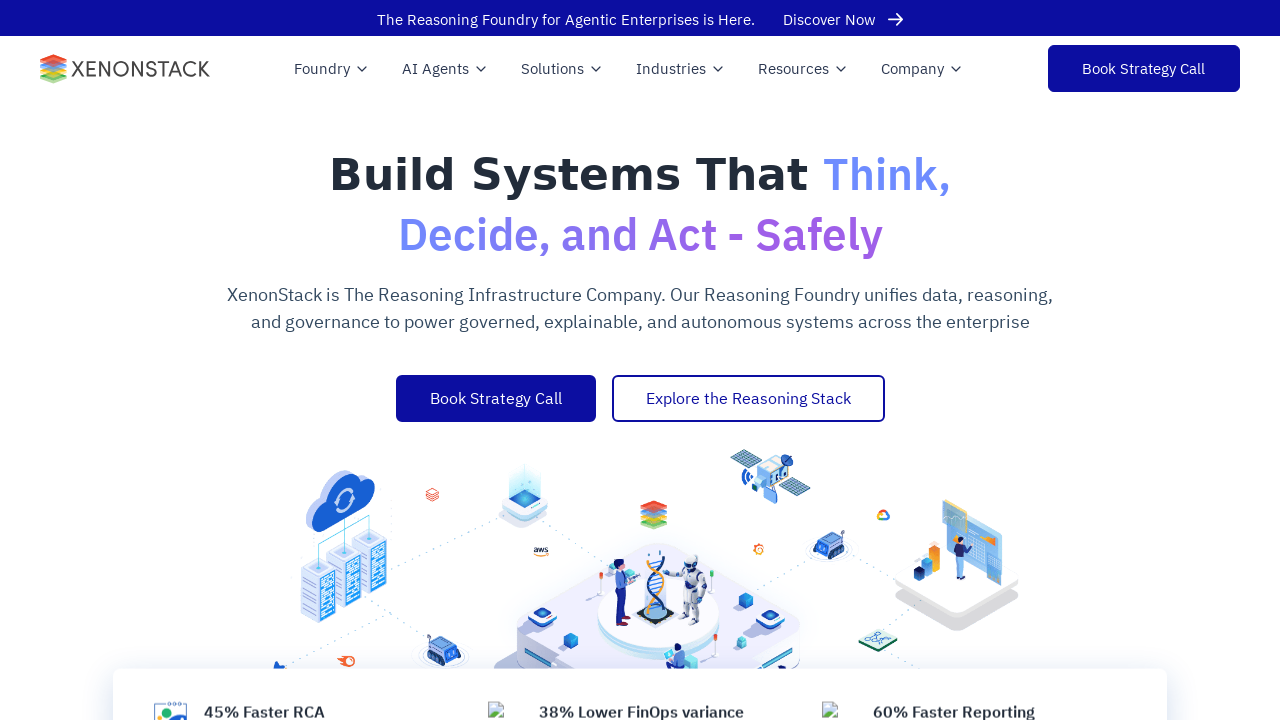

Verified image has non-empty alt attribute
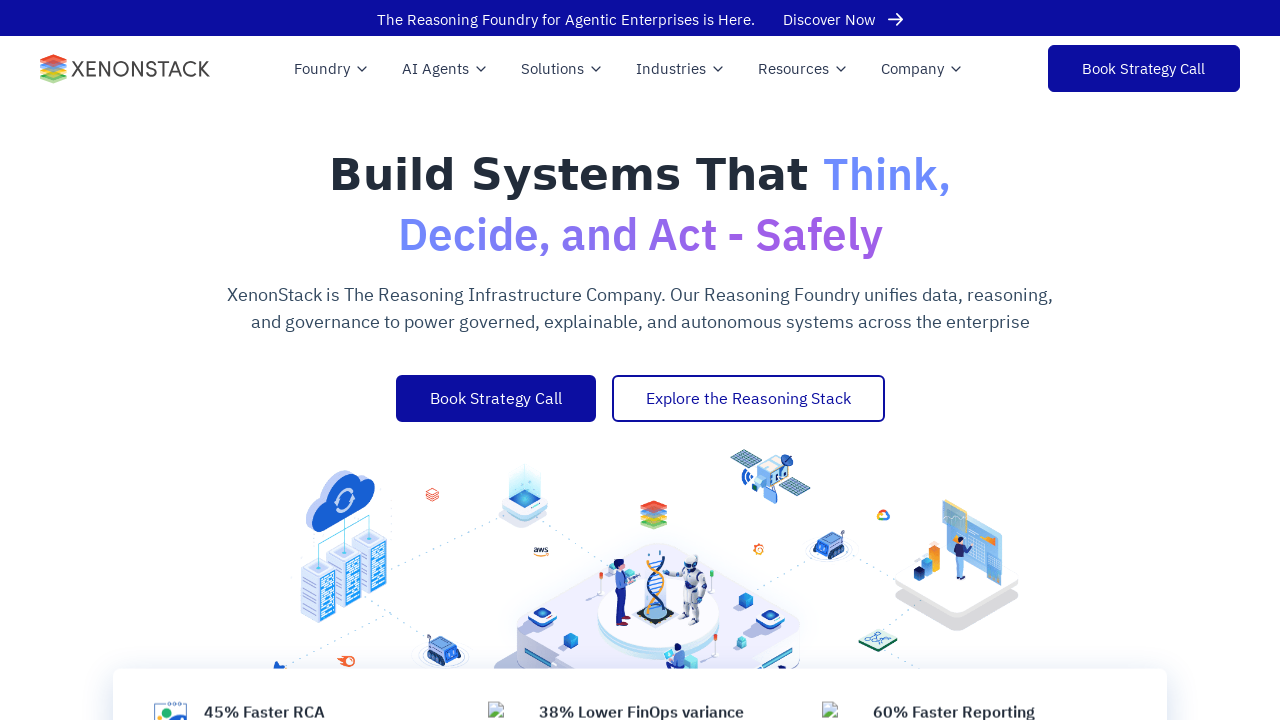

Checked alt attribute for an image element
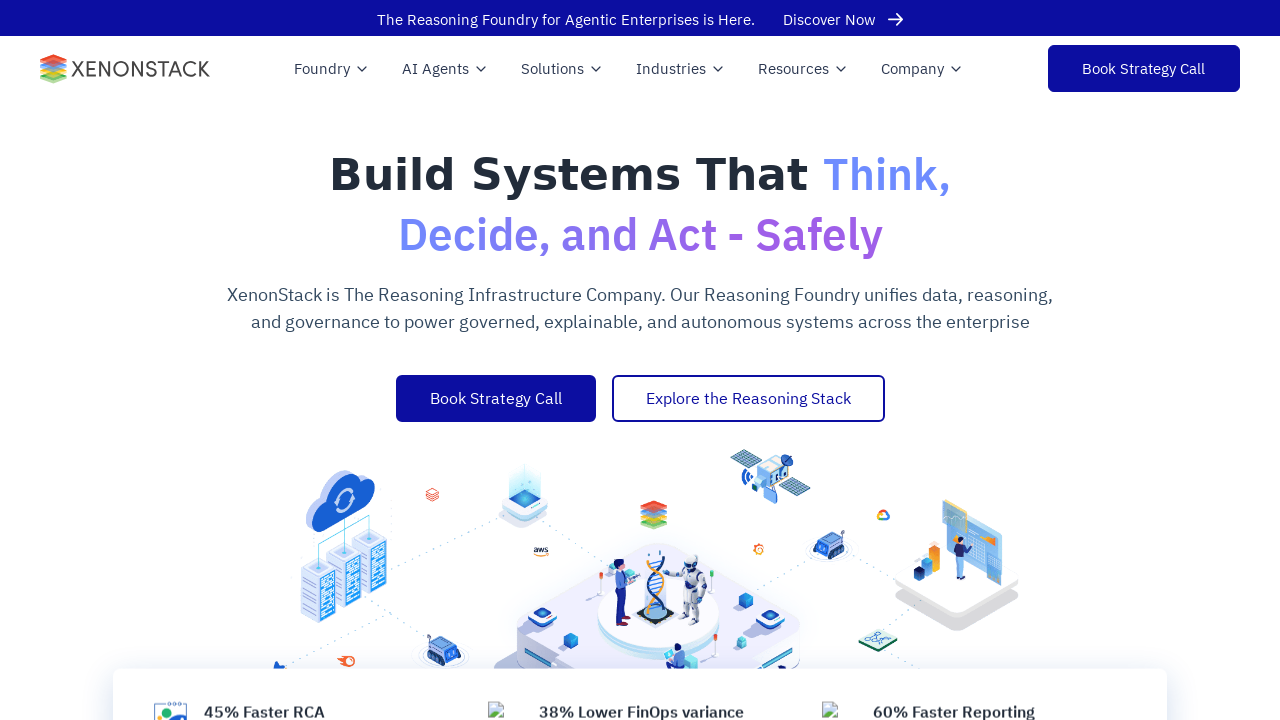

Verified image has non-empty alt attribute
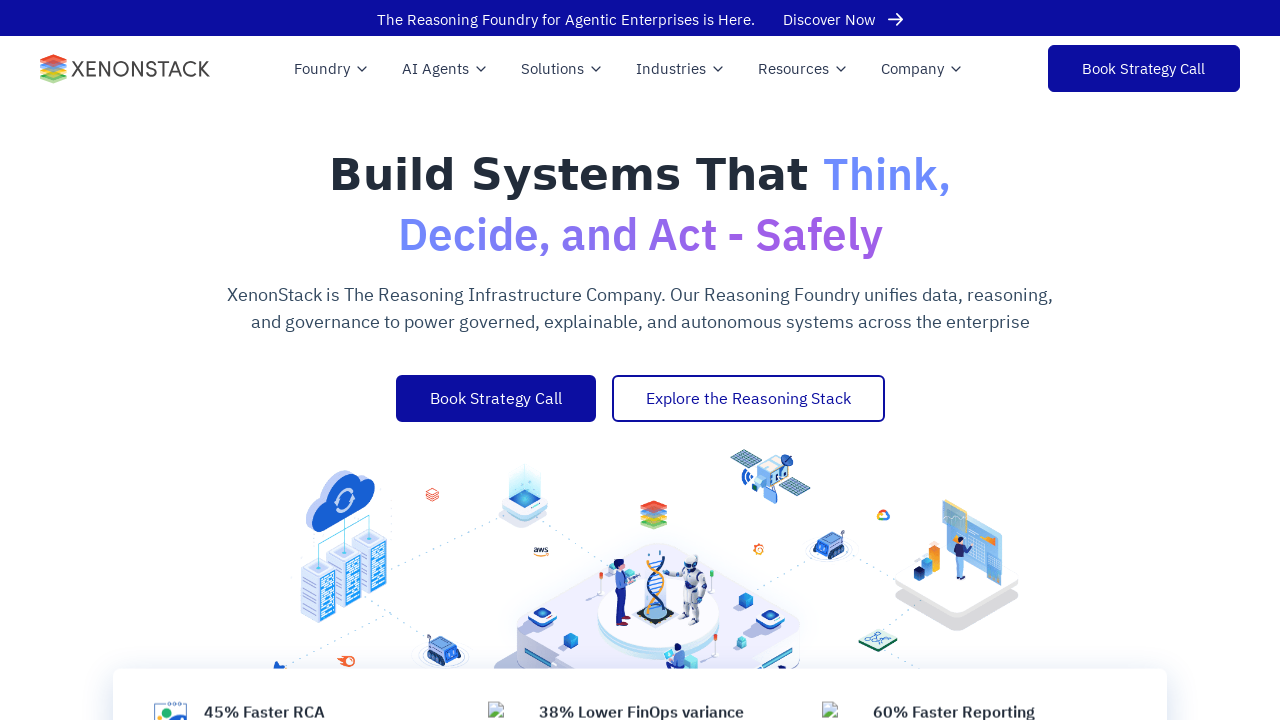

Checked alt attribute for an image element
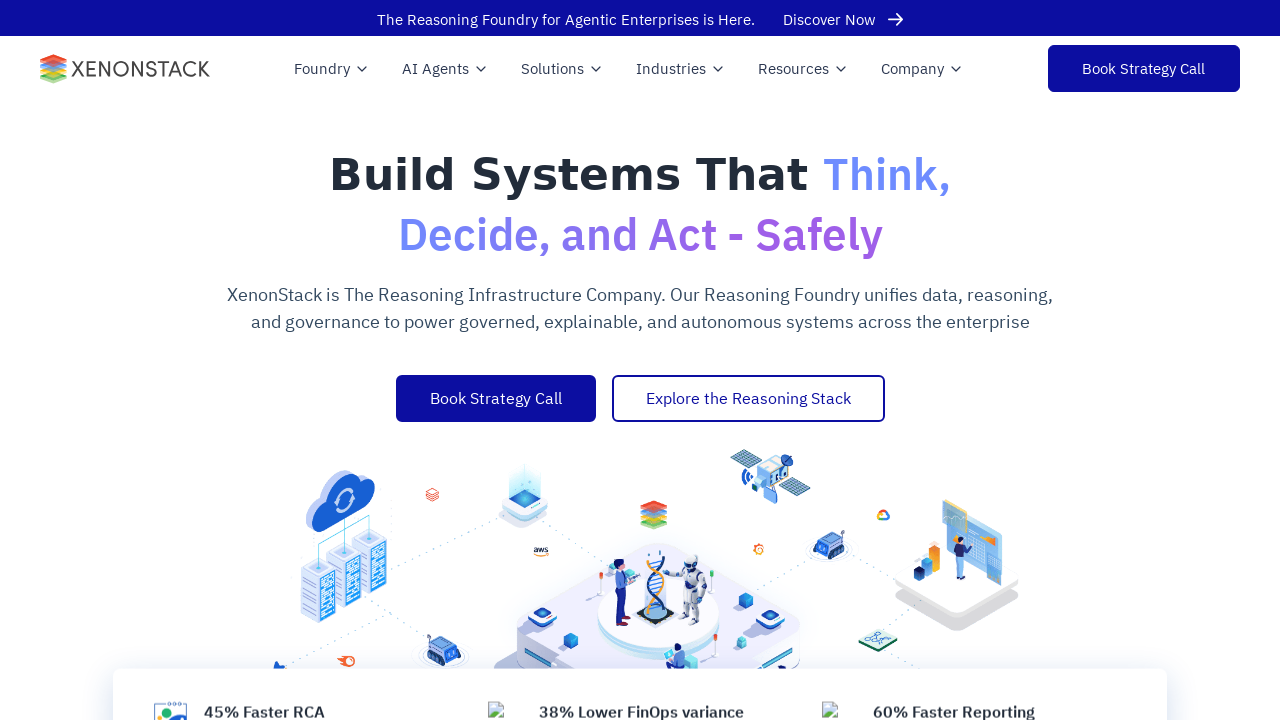

Verified image has non-empty alt attribute
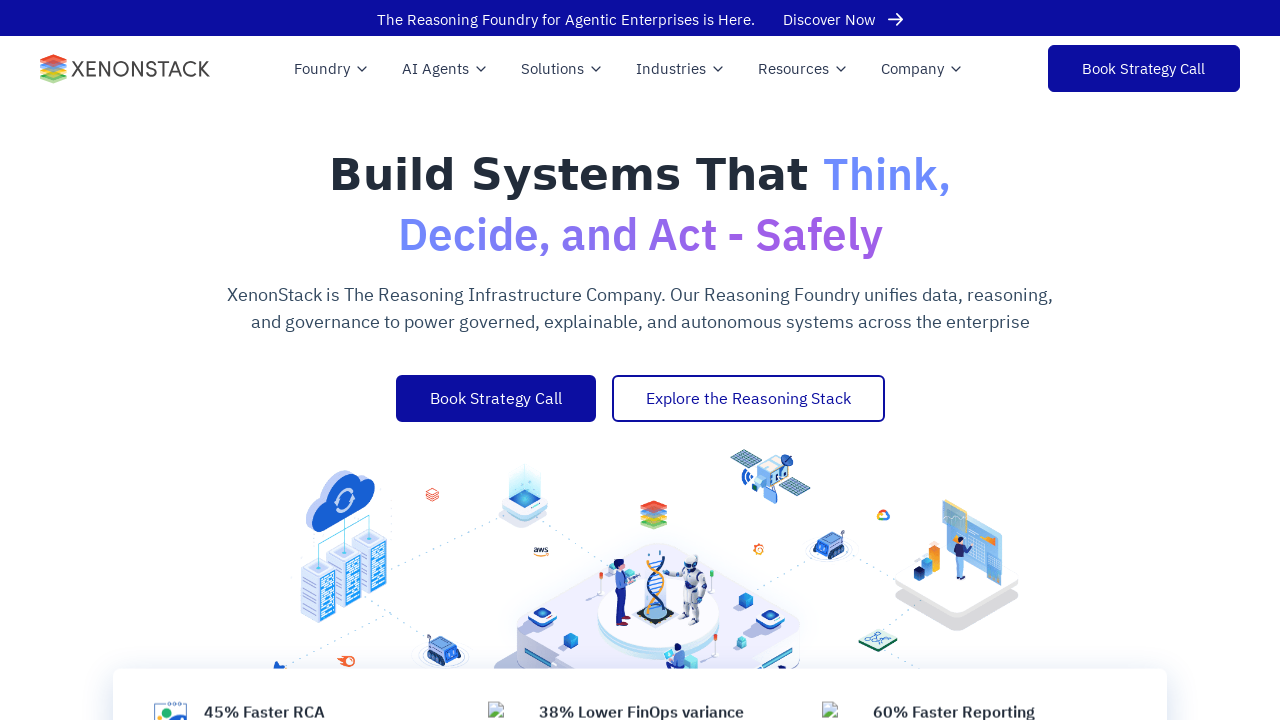

Checked alt attribute for an image element
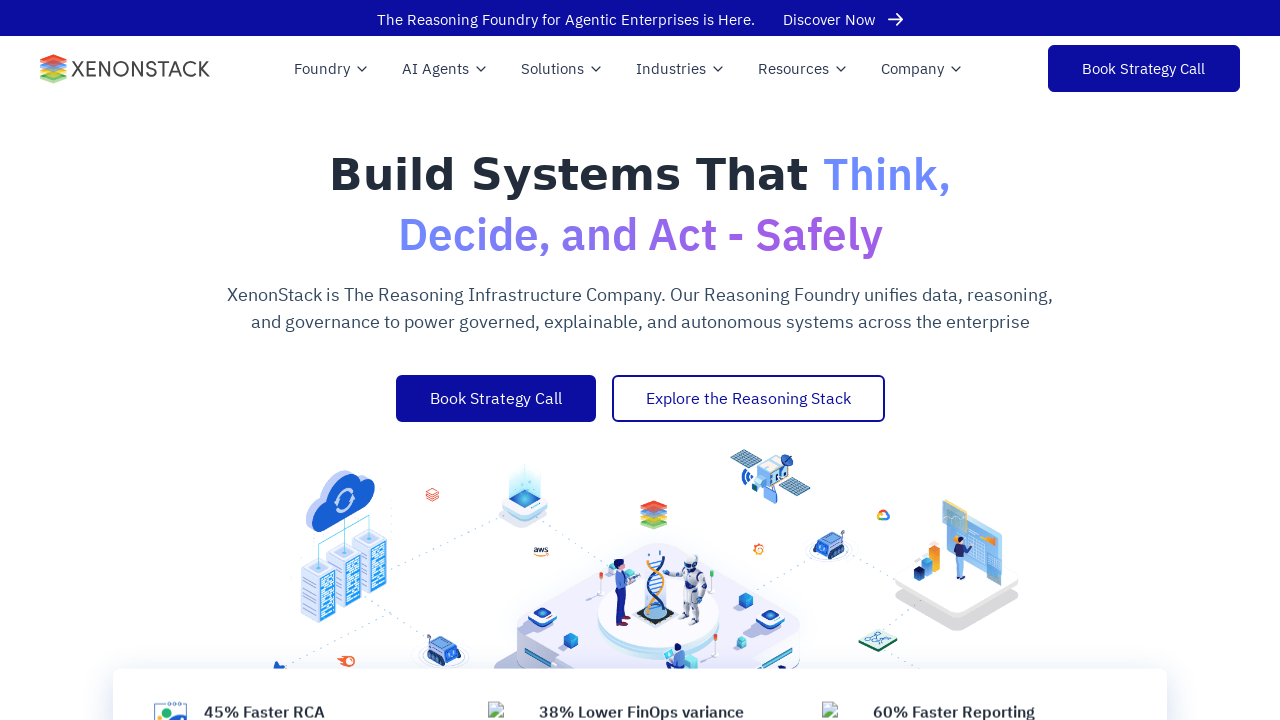

Verified image has non-empty alt attribute
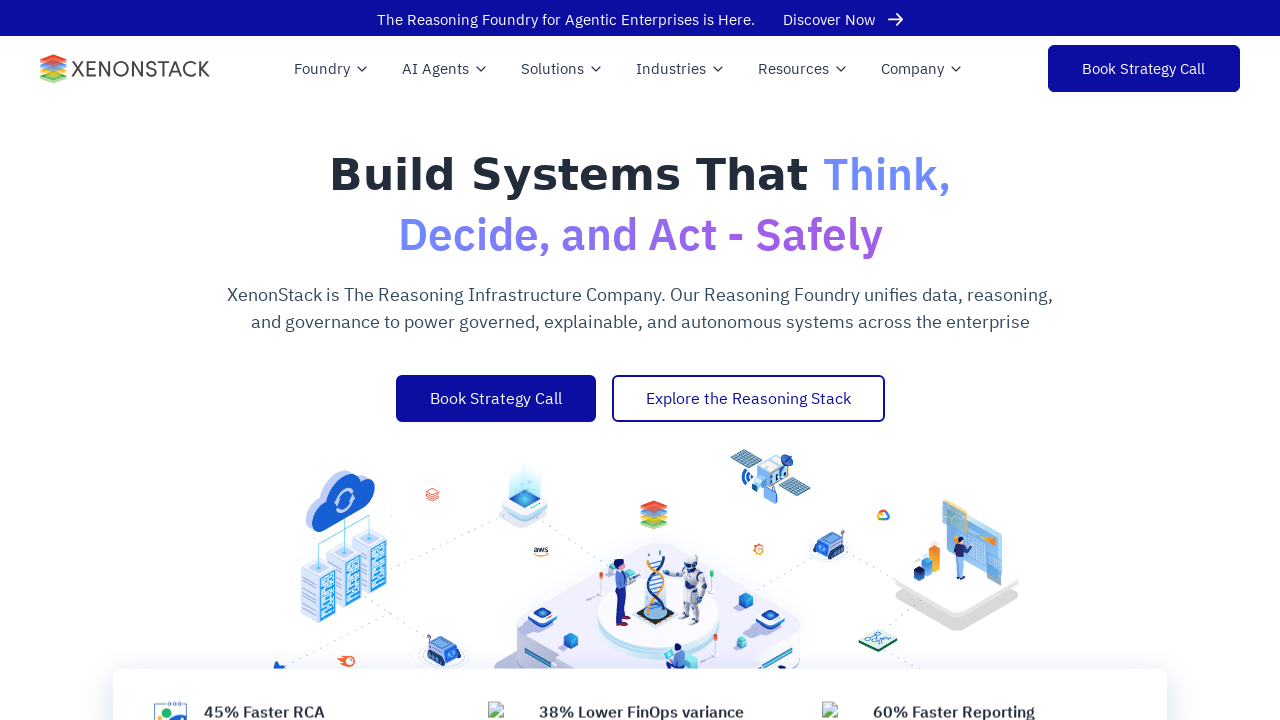

Checked alt attribute for an image element
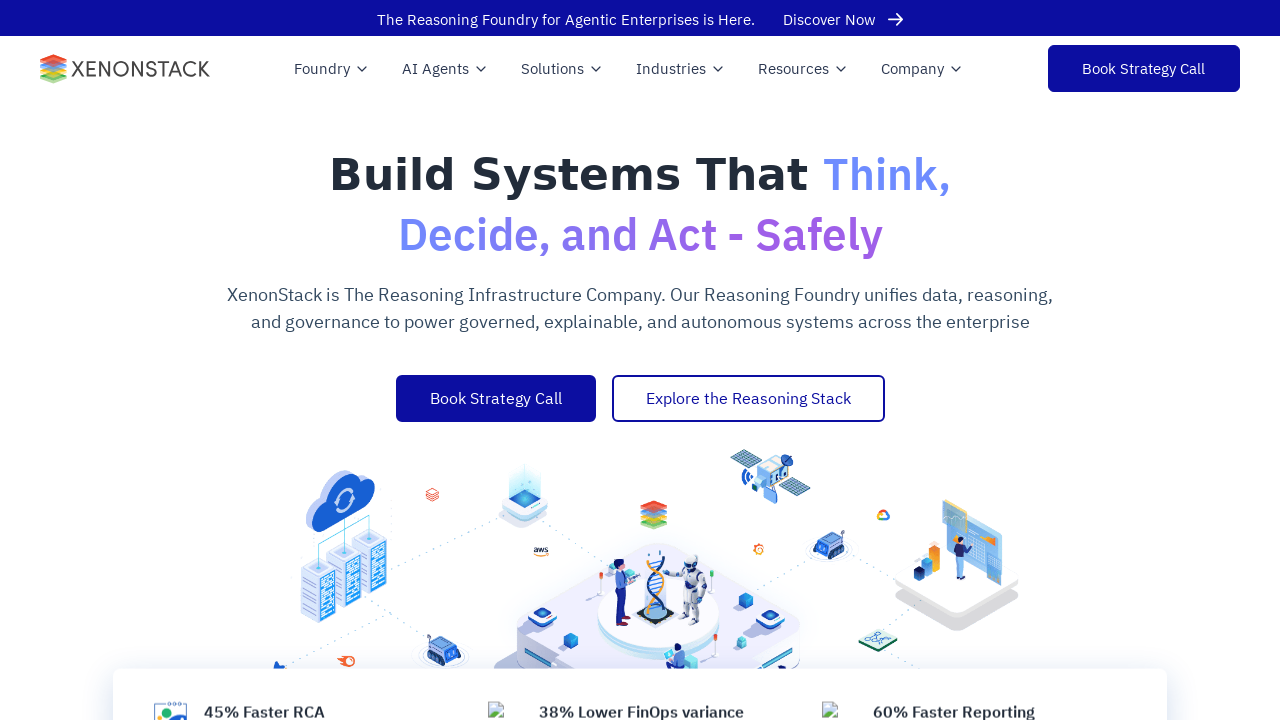

Verified image has non-empty alt attribute
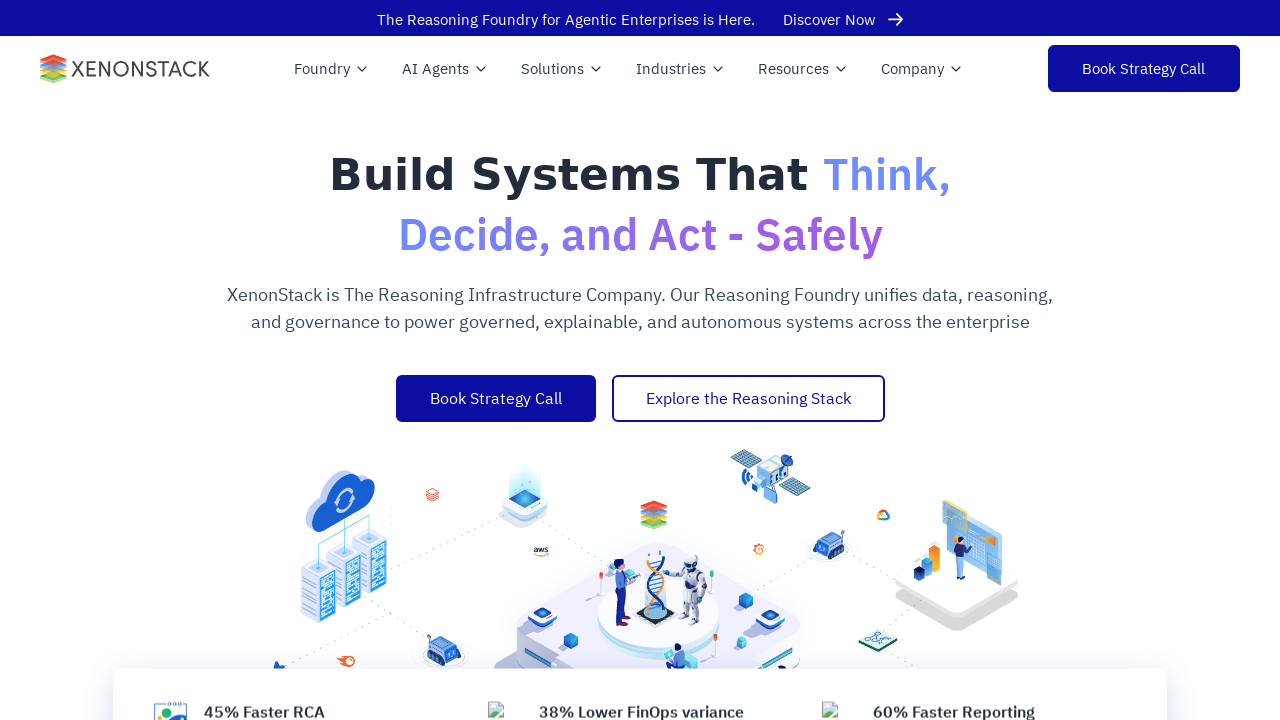

Checked alt attribute for an image element
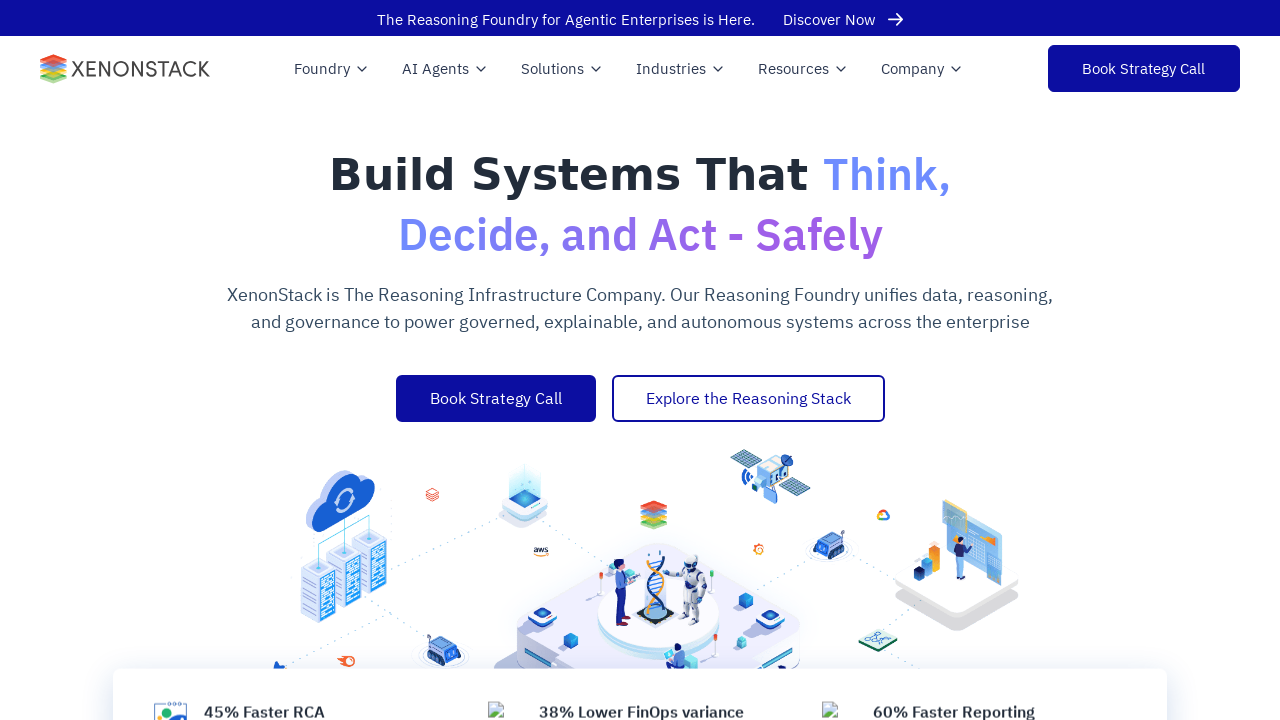

Verified image has non-empty alt attribute
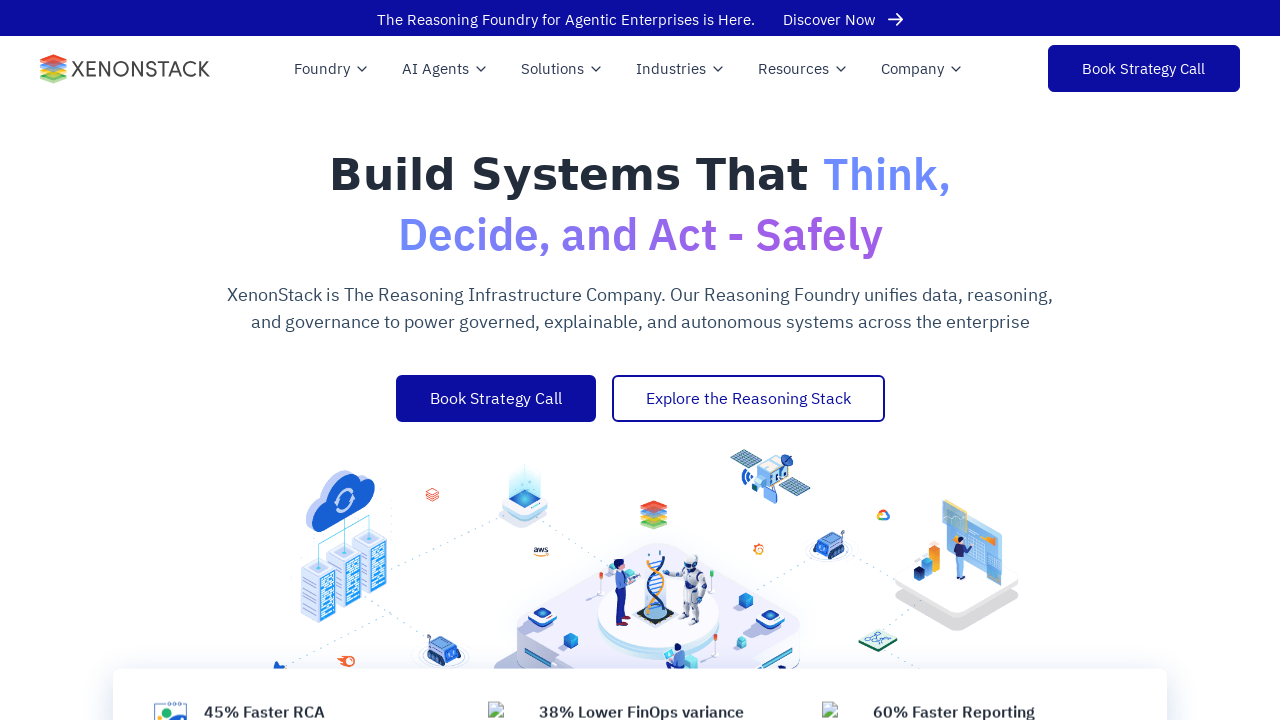

Checked alt attribute for an image element
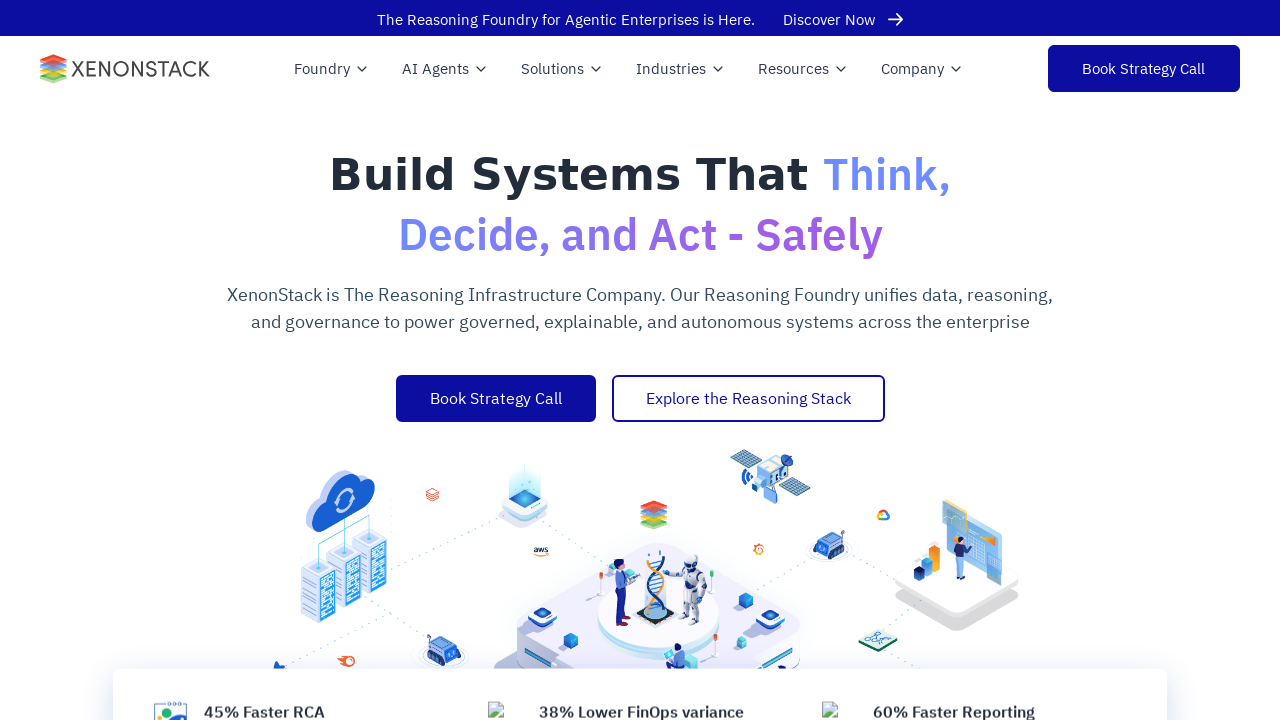

Verified image has non-empty alt attribute
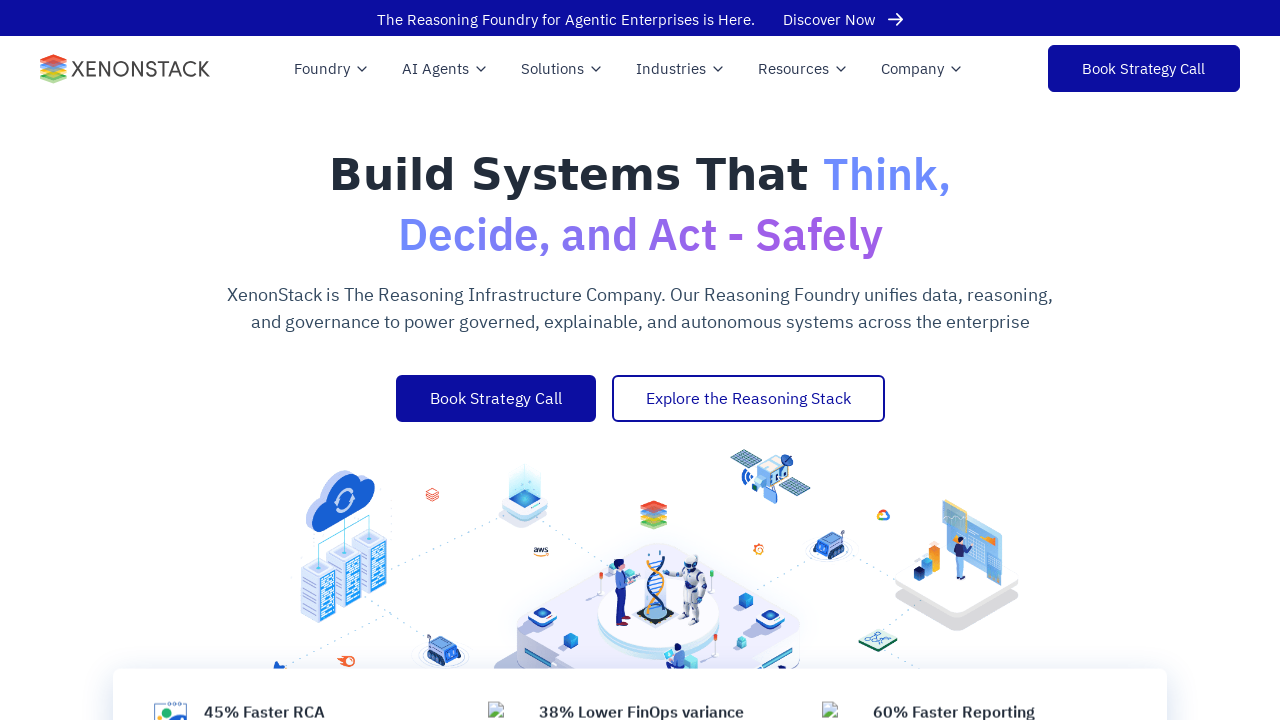

Checked alt attribute for an image element
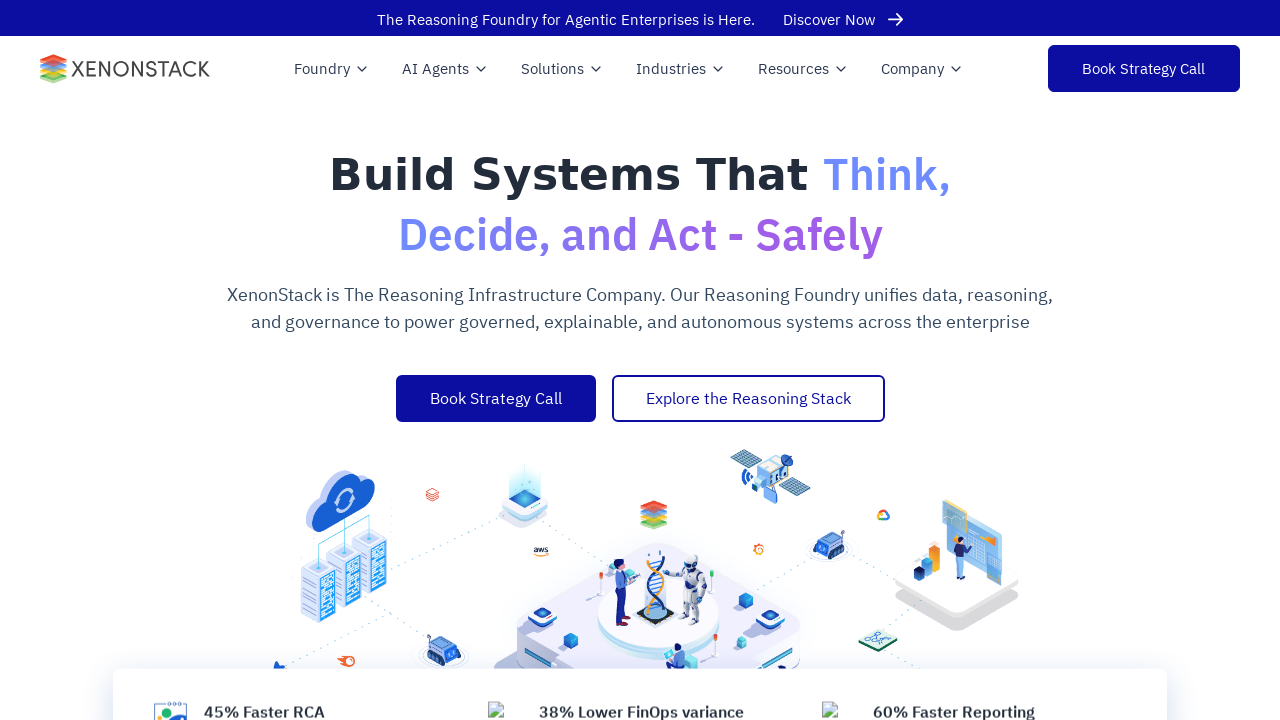

Verified image has non-empty alt attribute
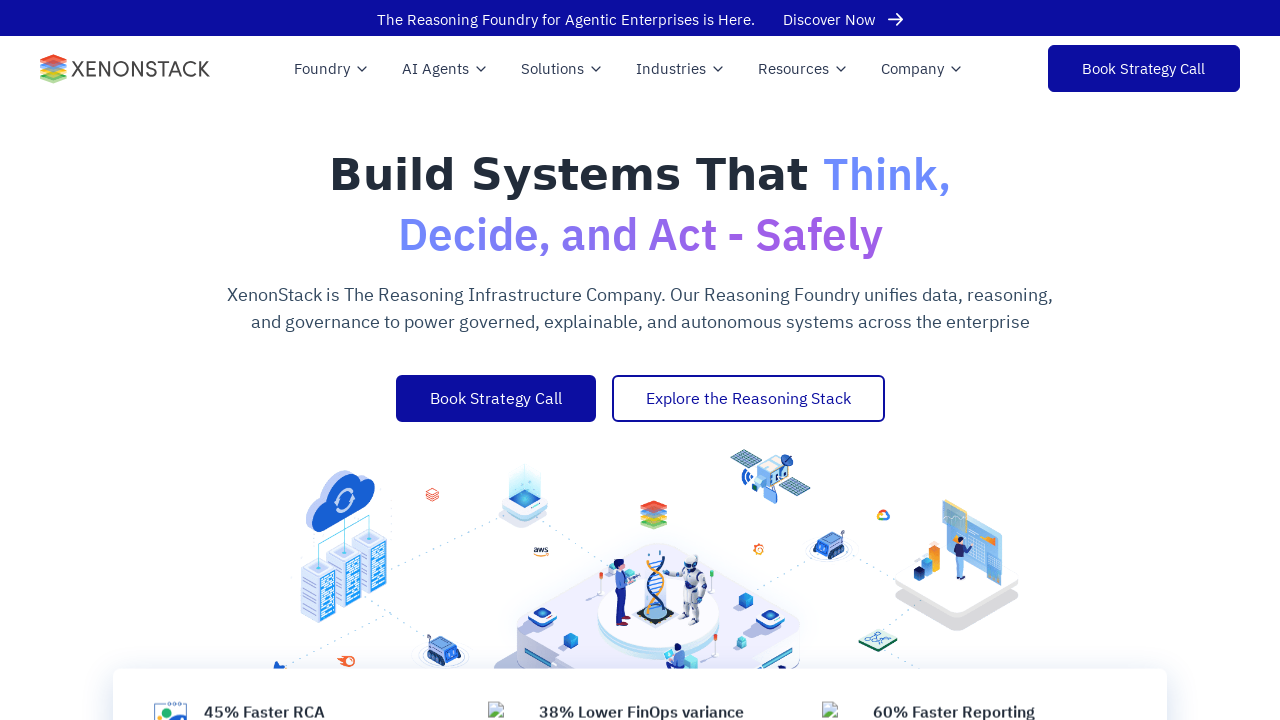

Checked alt attribute for an image element
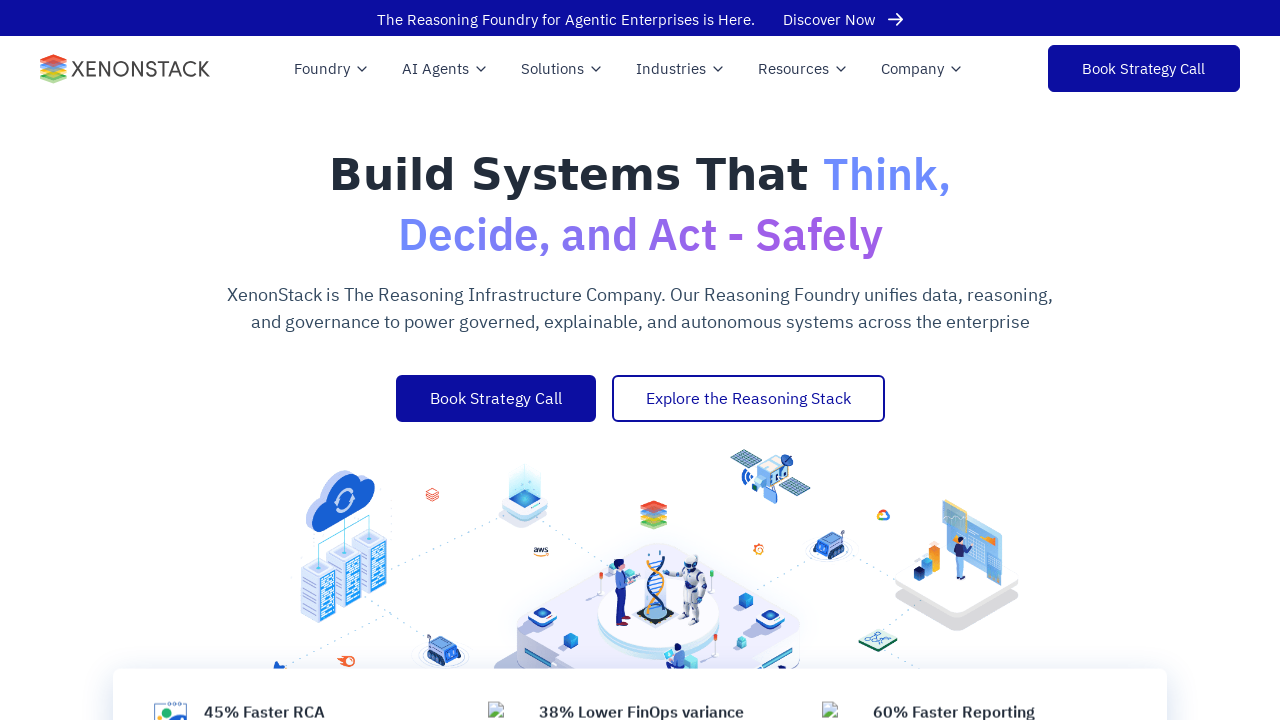

Verified image has non-empty alt attribute
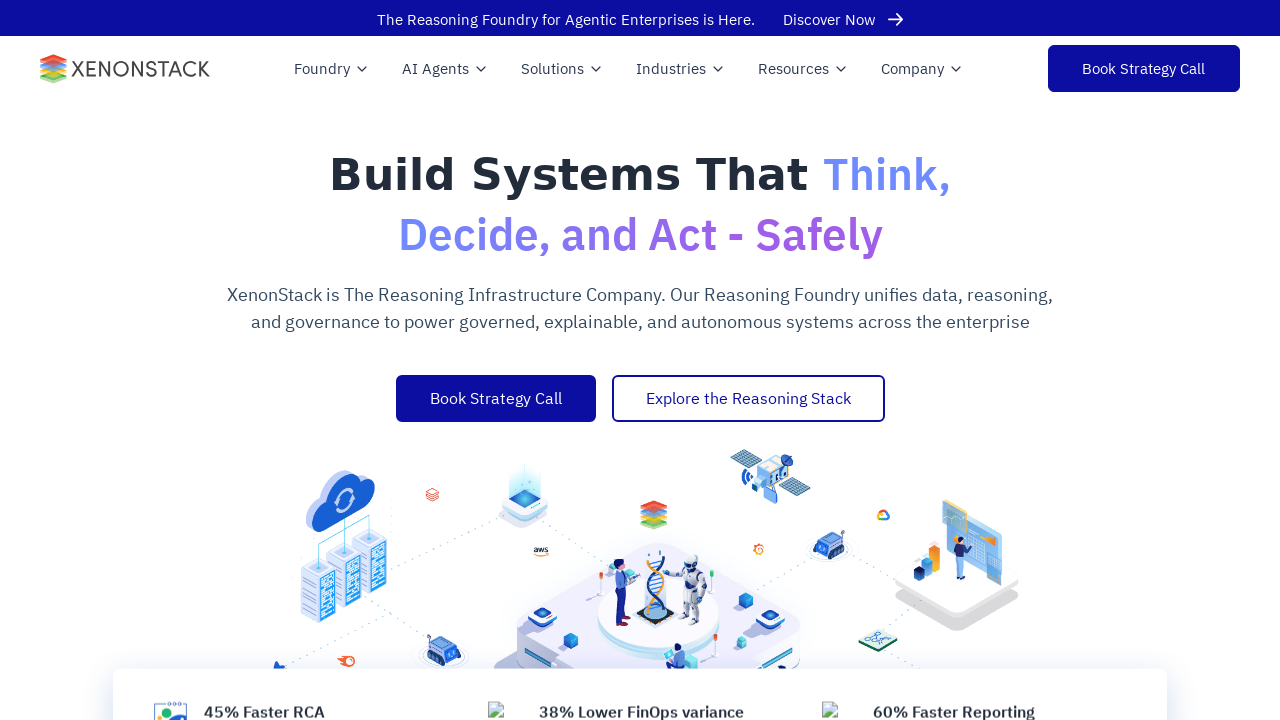

Checked alt attribute for an image element
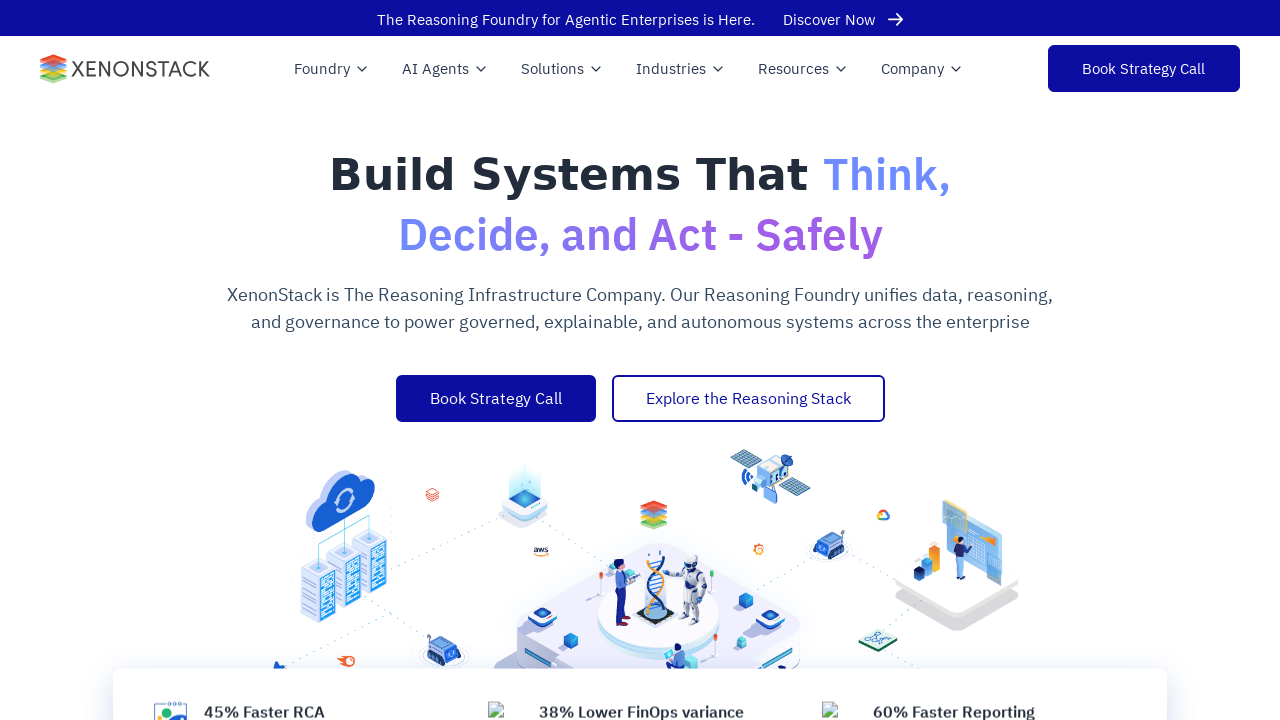

Verified image has non-empty alt attribute
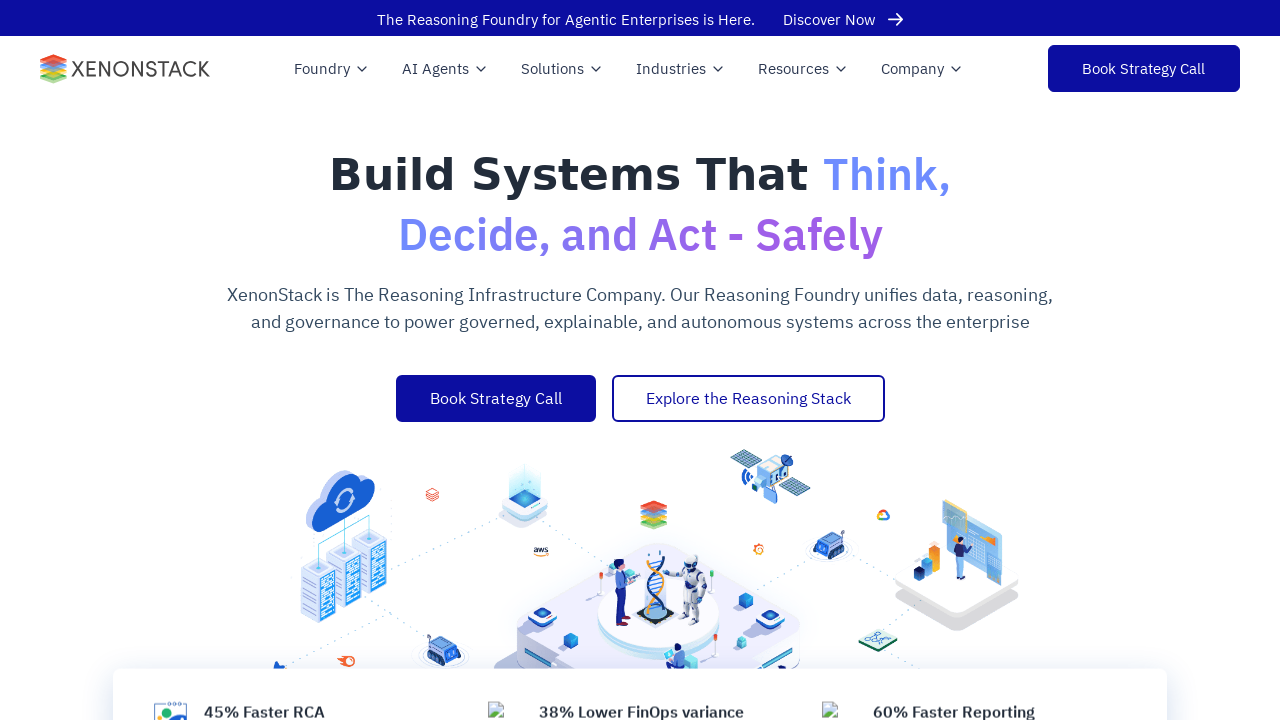

Checked alt attribute for an image element
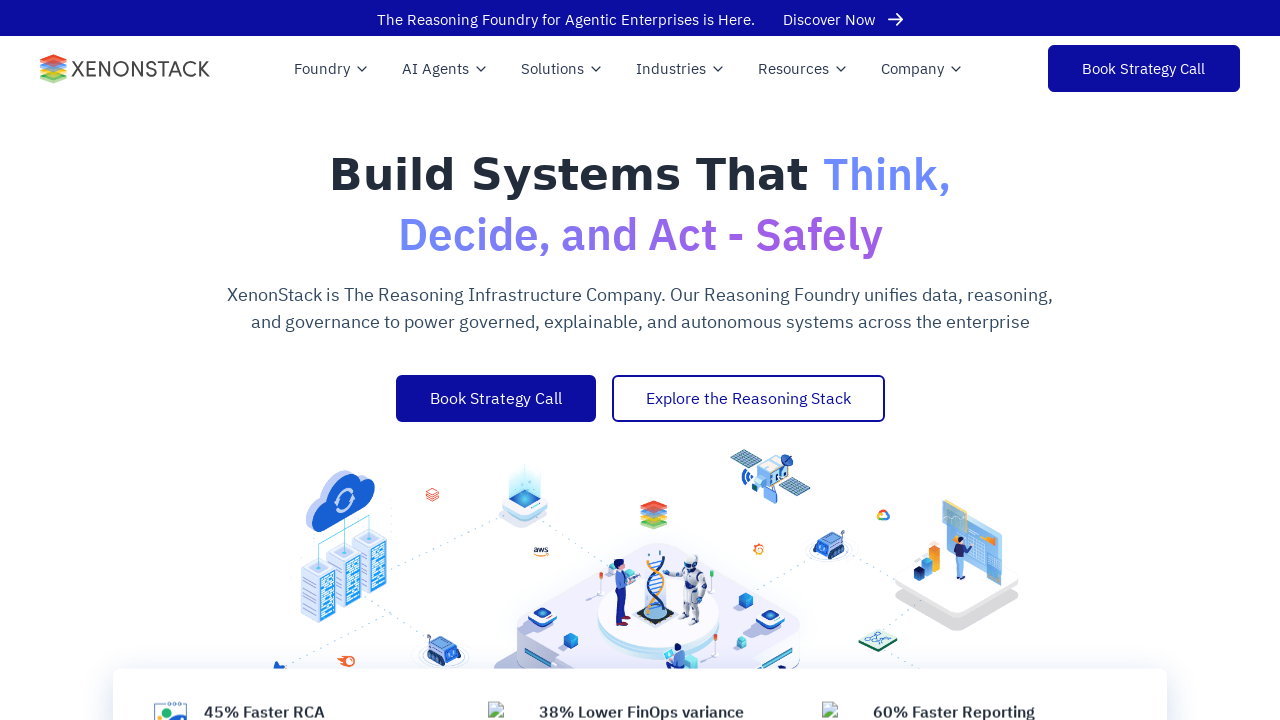

Verified image has non-empty alt attribute
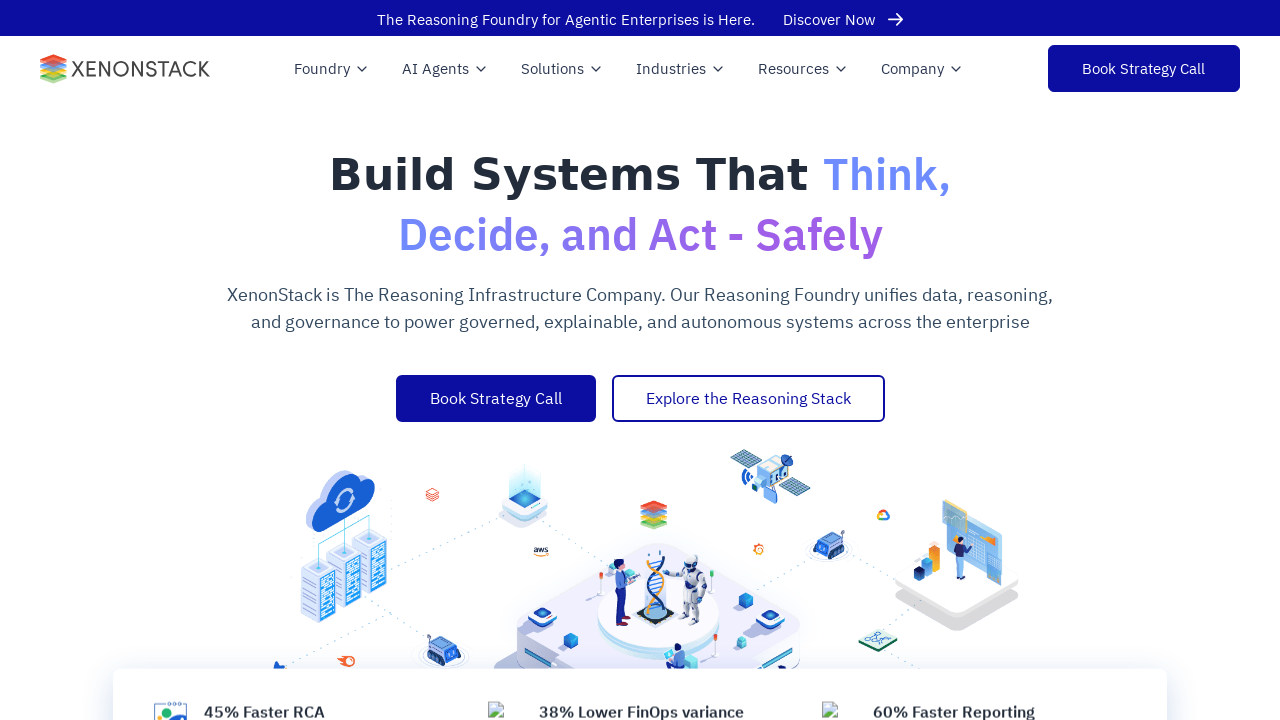

Checked alt attribute for an image element
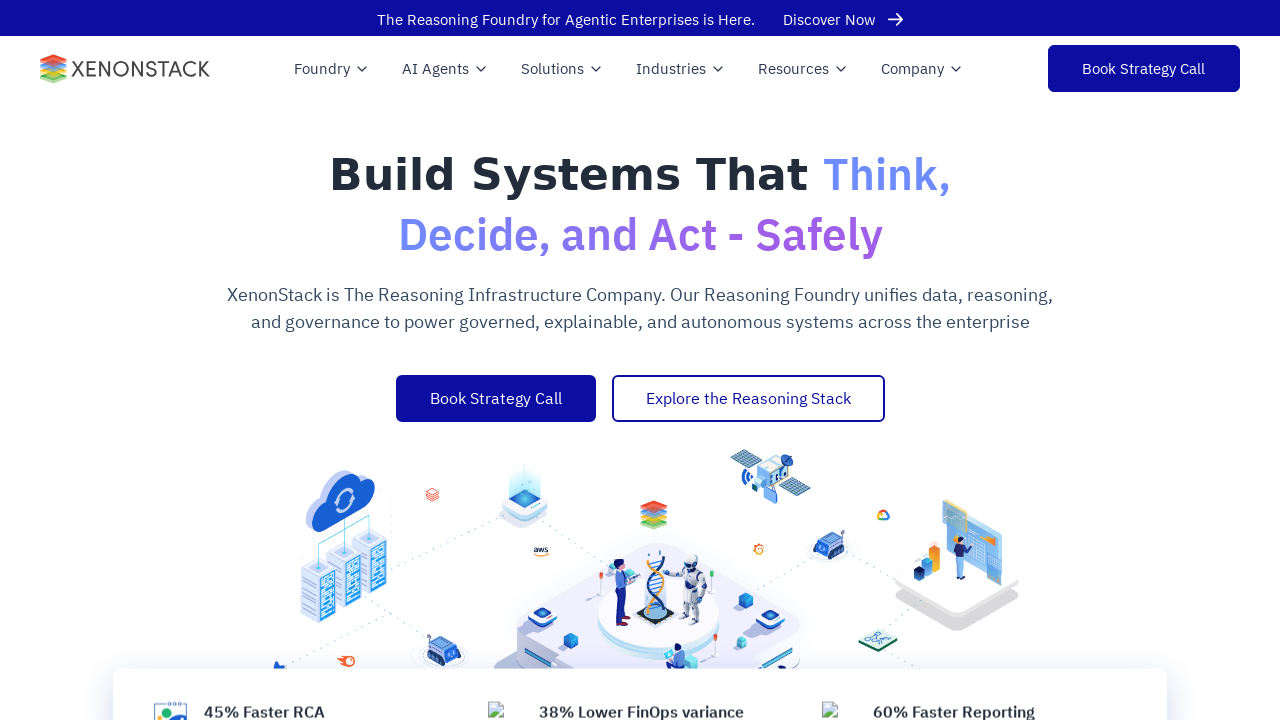

Verified image has non-empty alt attribute
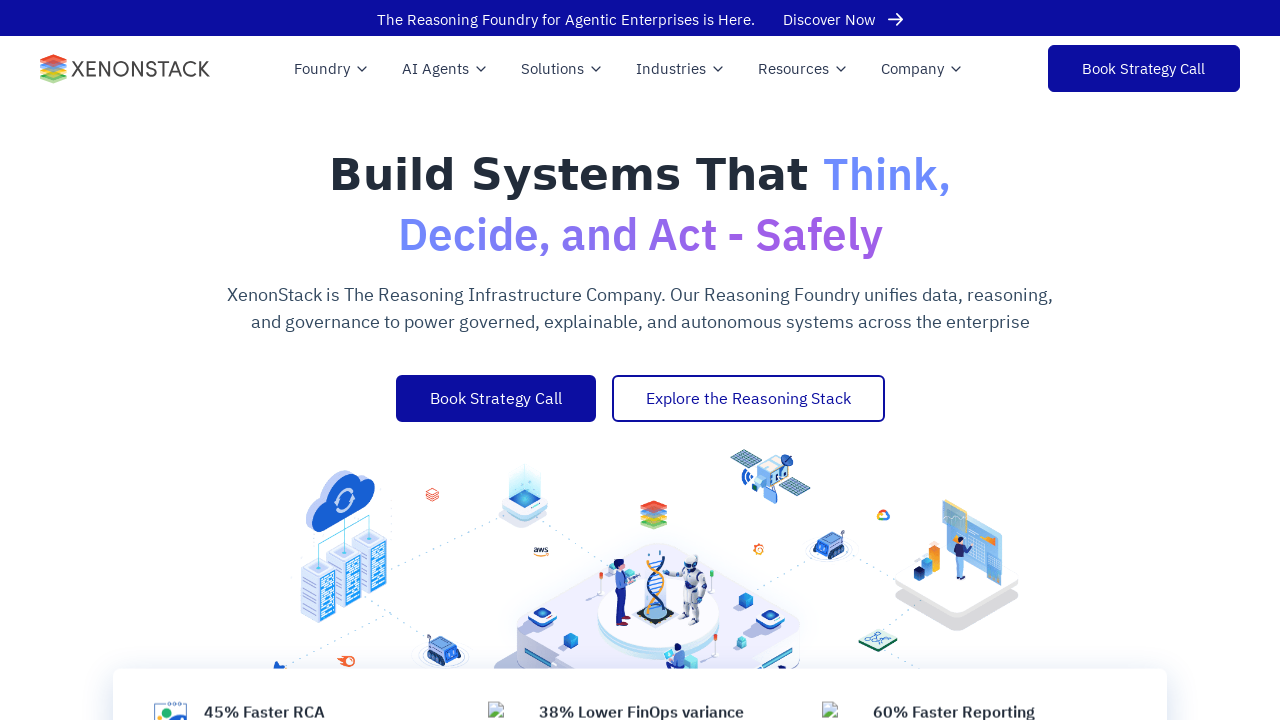

Checked alt attribute for an image element
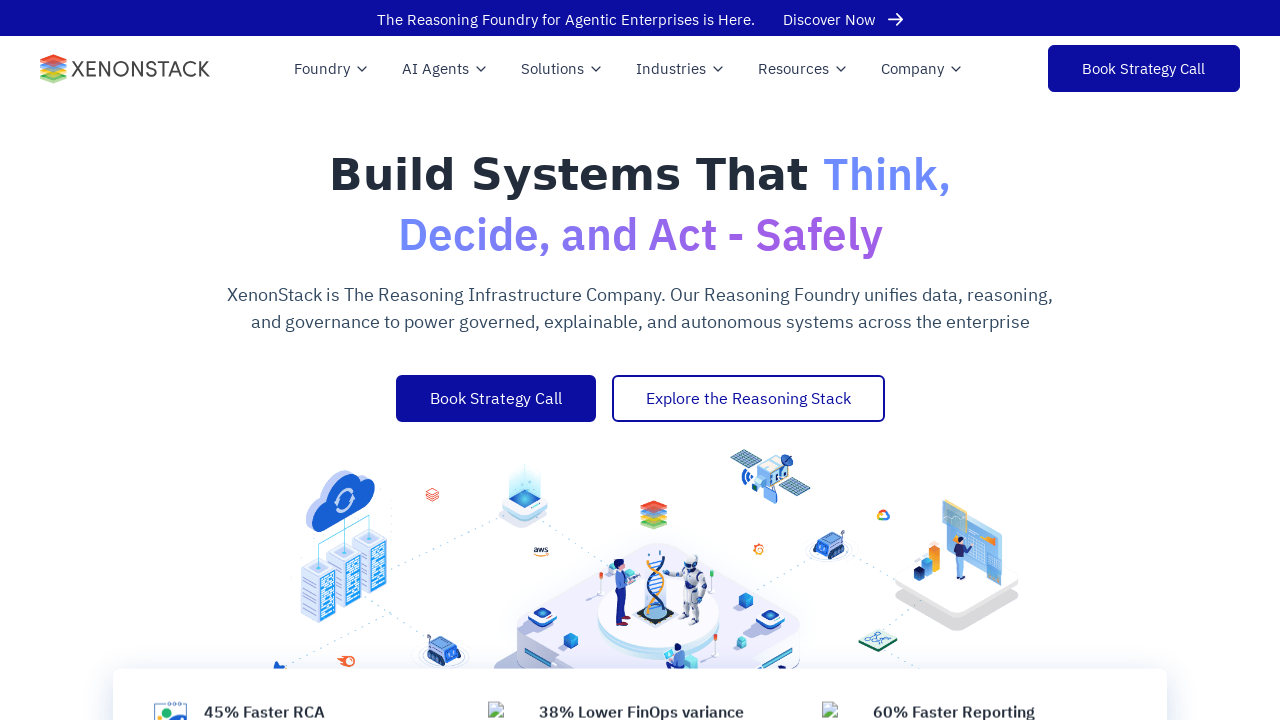

Verified image has non-empty alt attribute
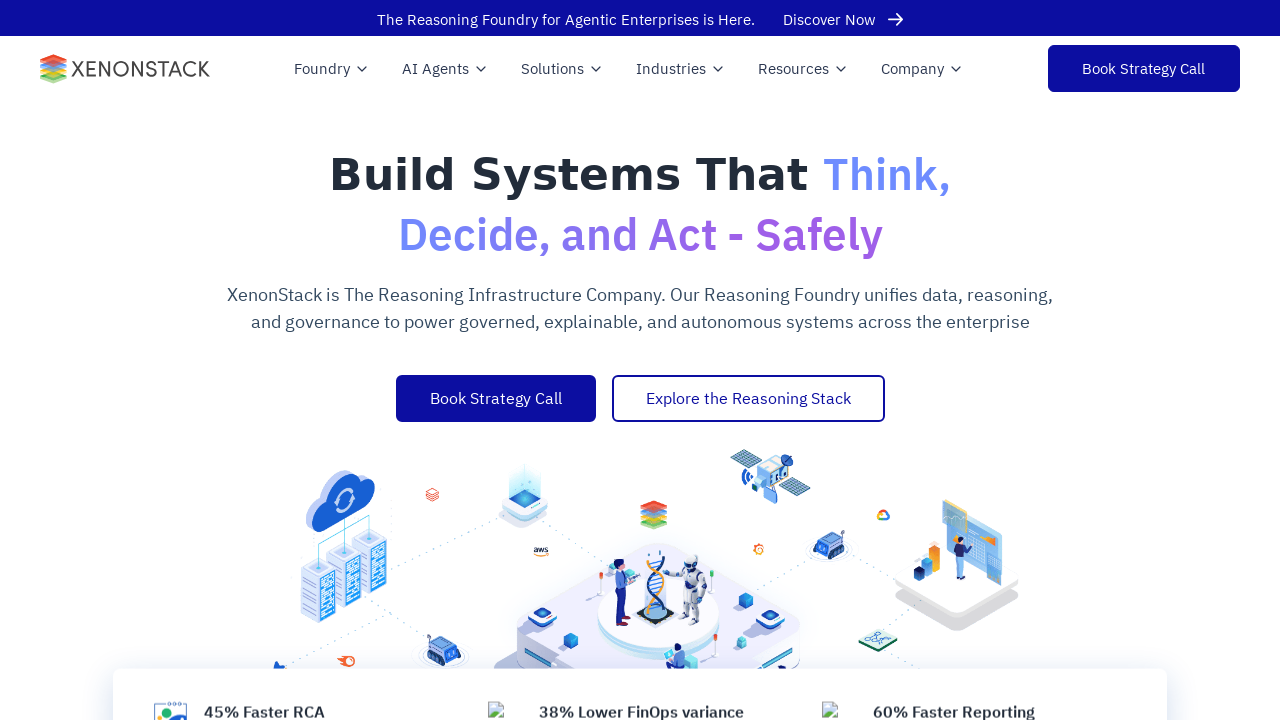

Checked alt attribute for an image element
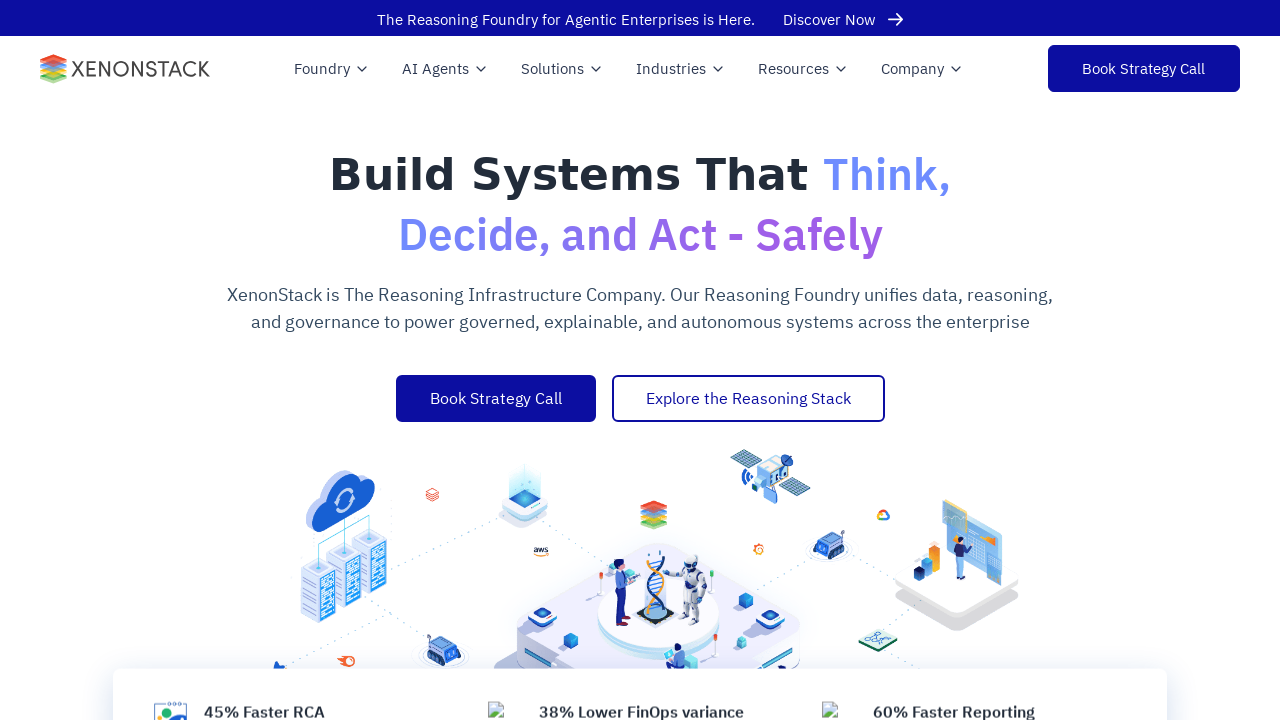

Verified image has non-empty alt attribute
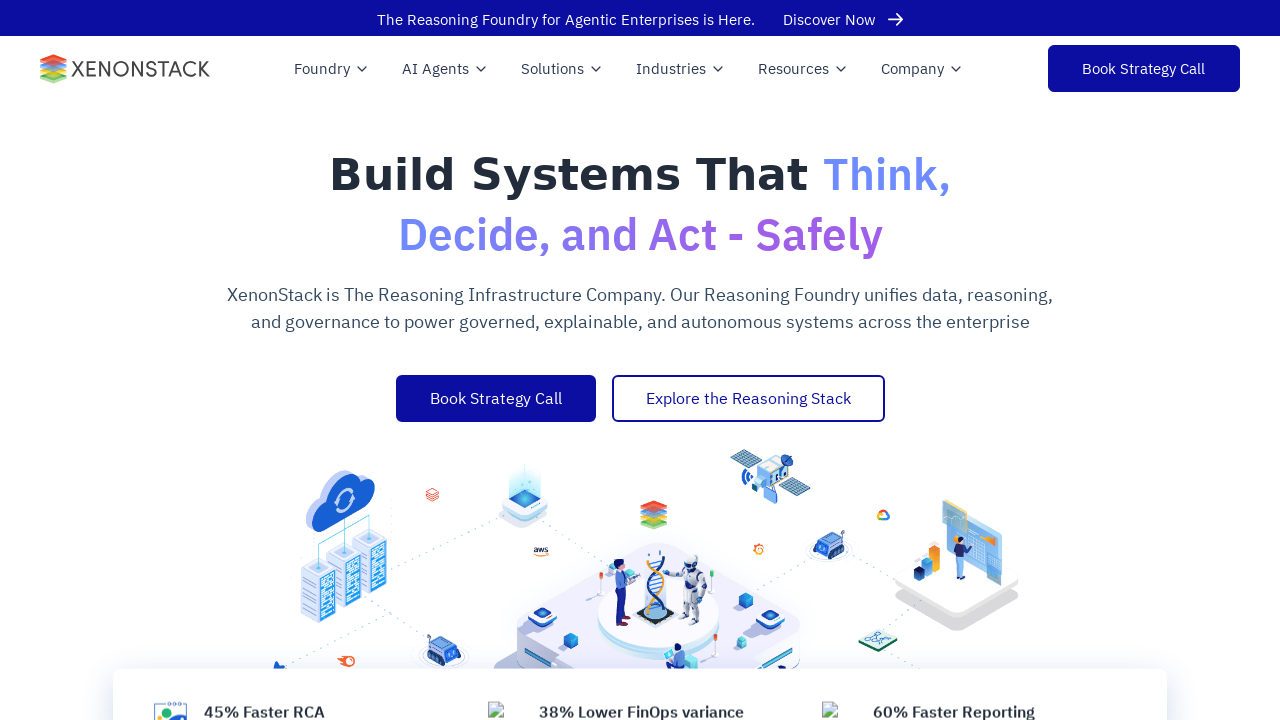

Checked alt attribute for an image element
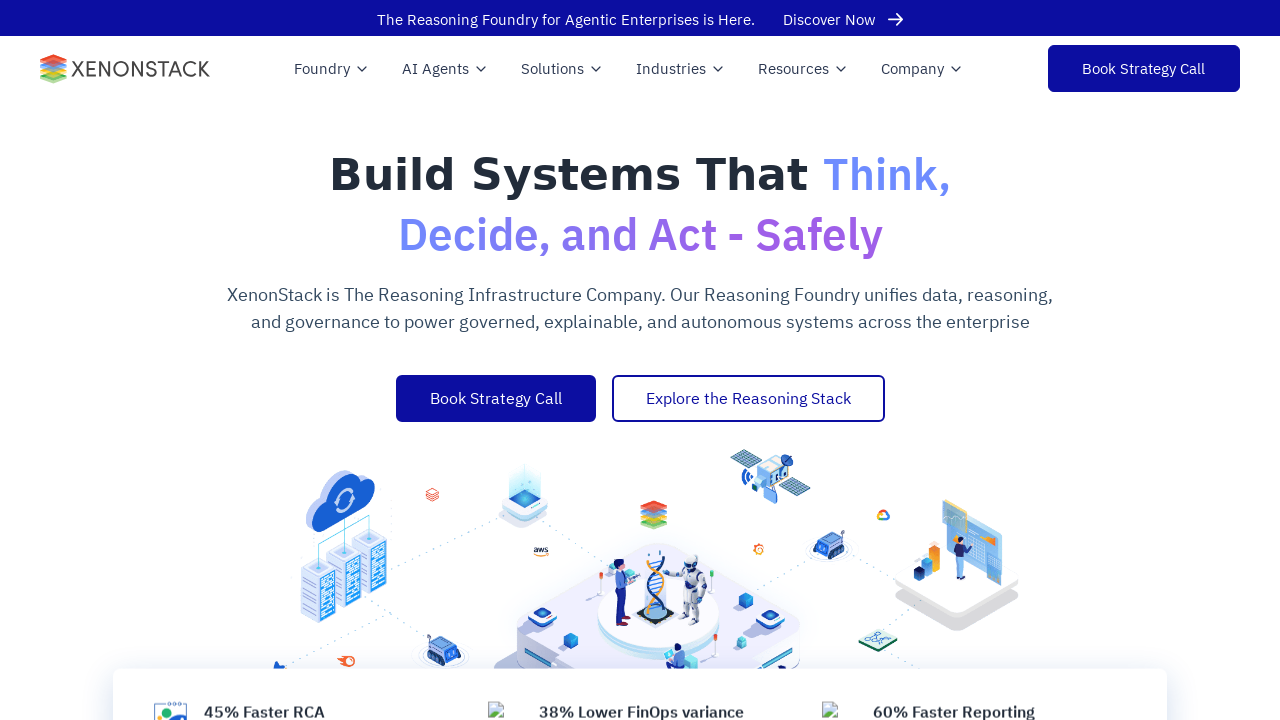

Verified image has non-empty alt attribute
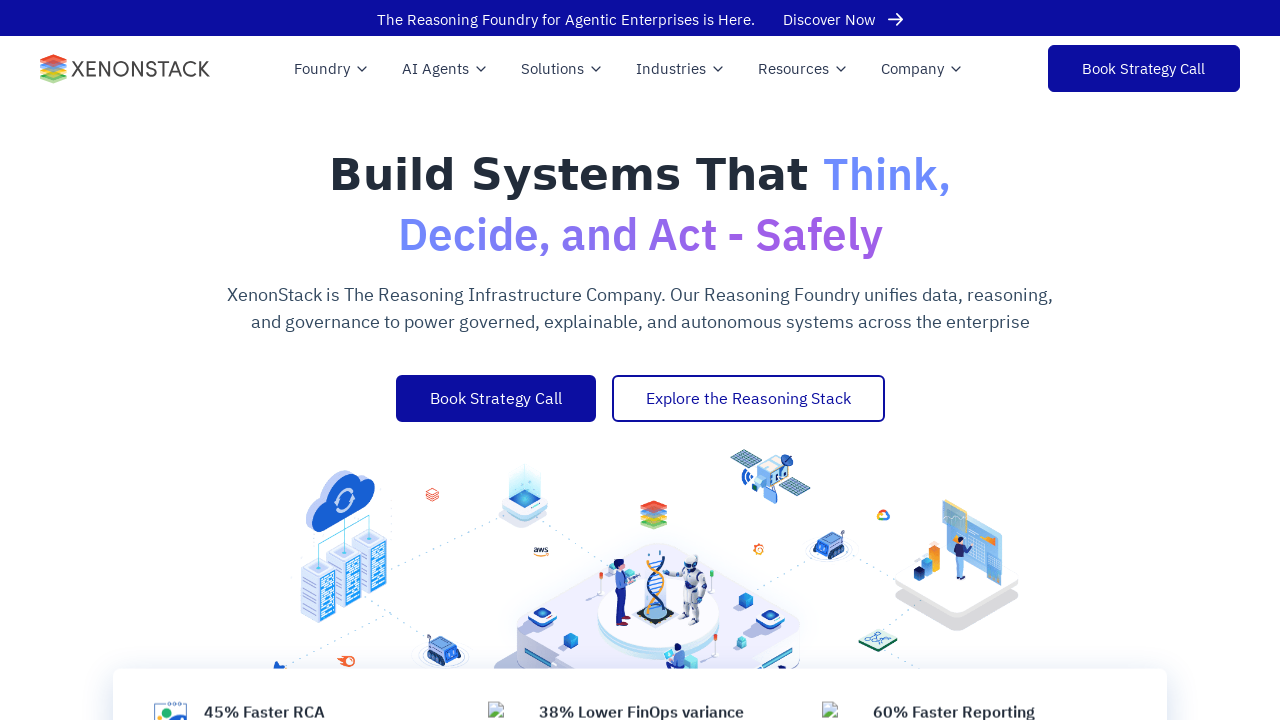

Checked alt attribute for an image element
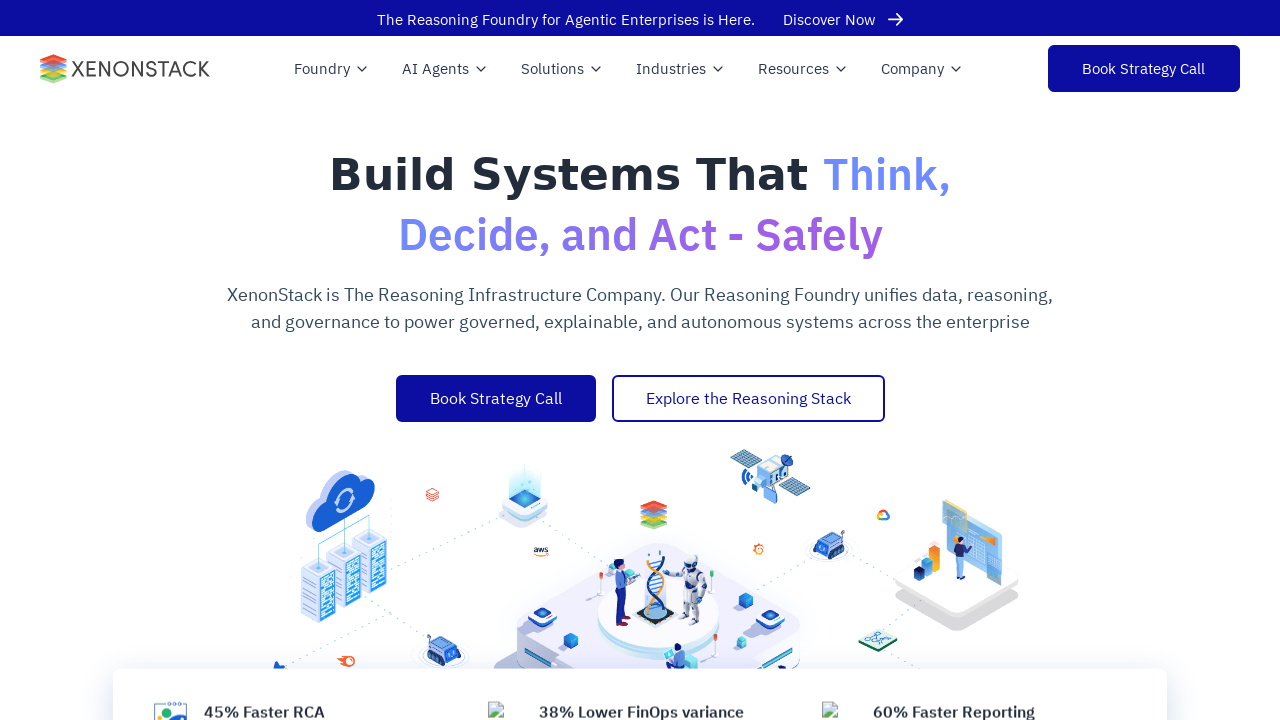

Verified image has non-empty alt attribute
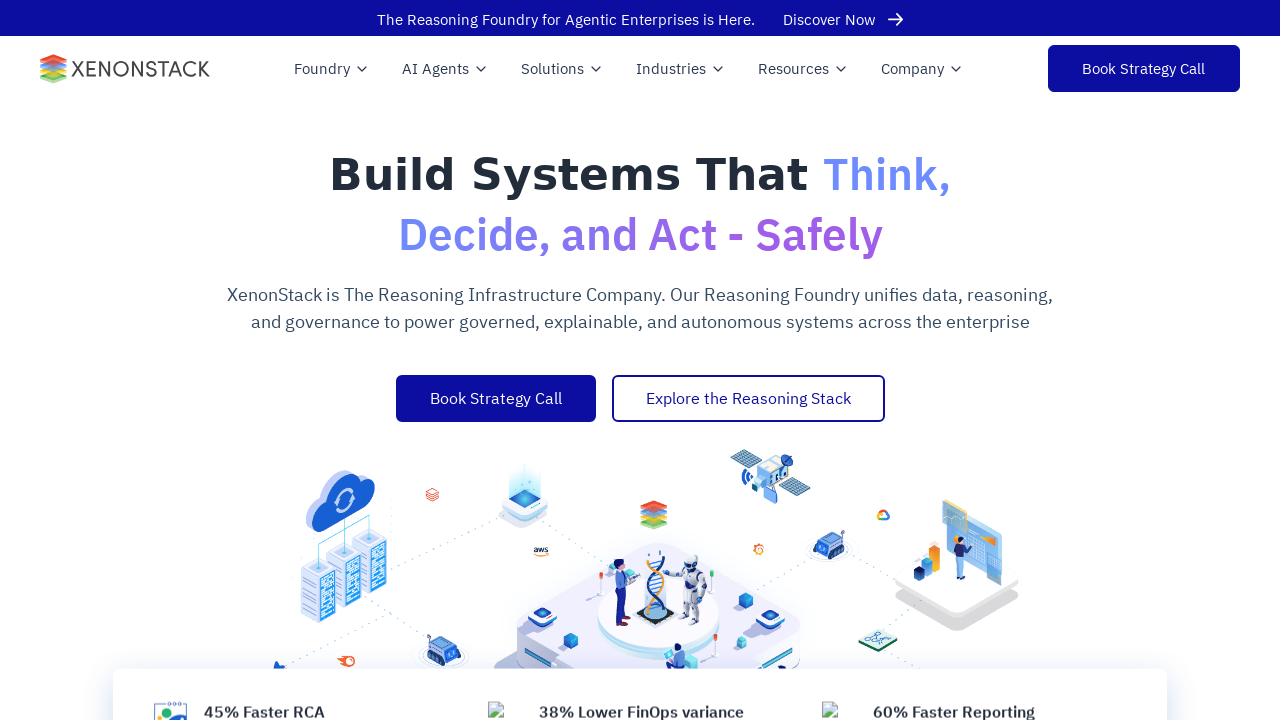

Checked alt attribute for an image element
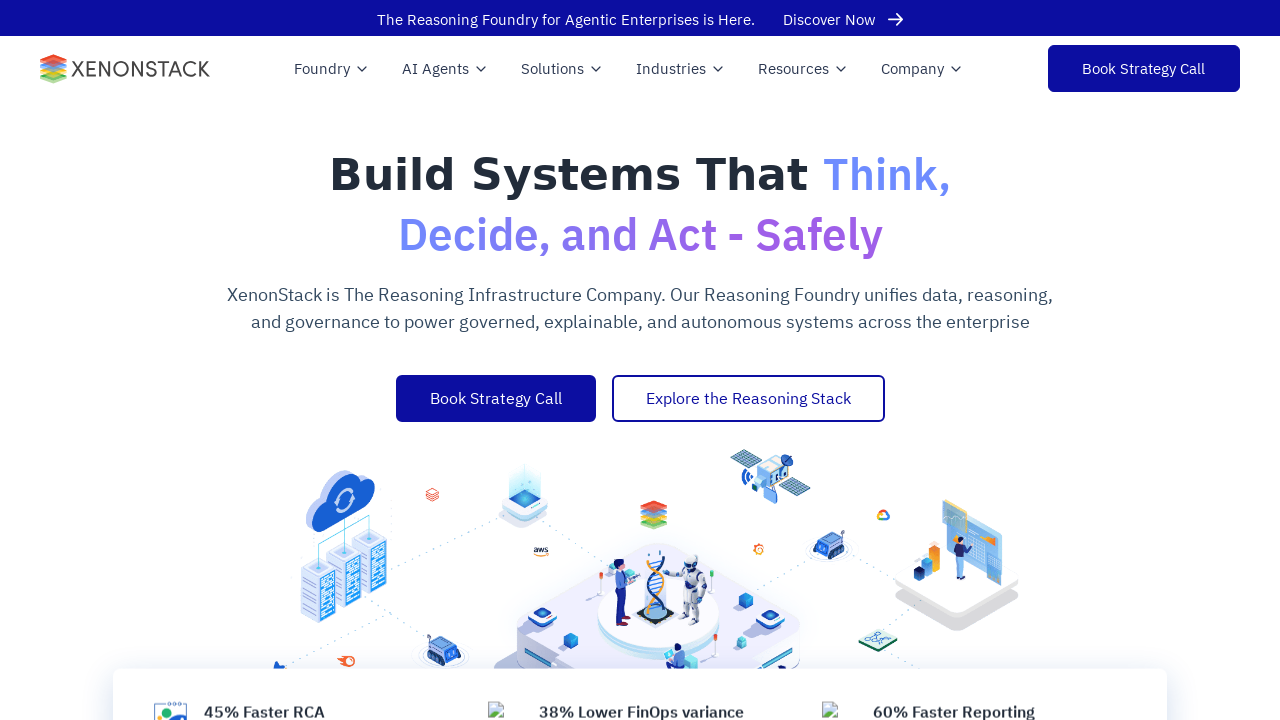

Verified image has non-empty alt attribute
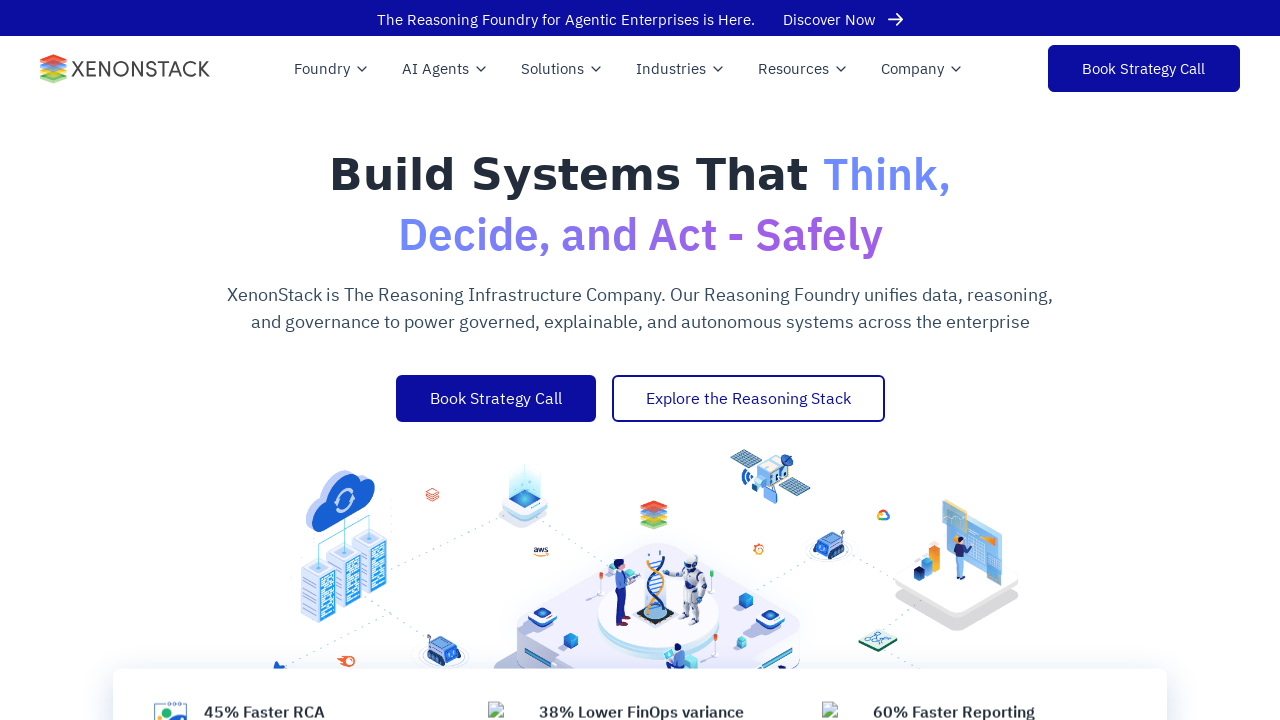

Checked alt attribute for an image element
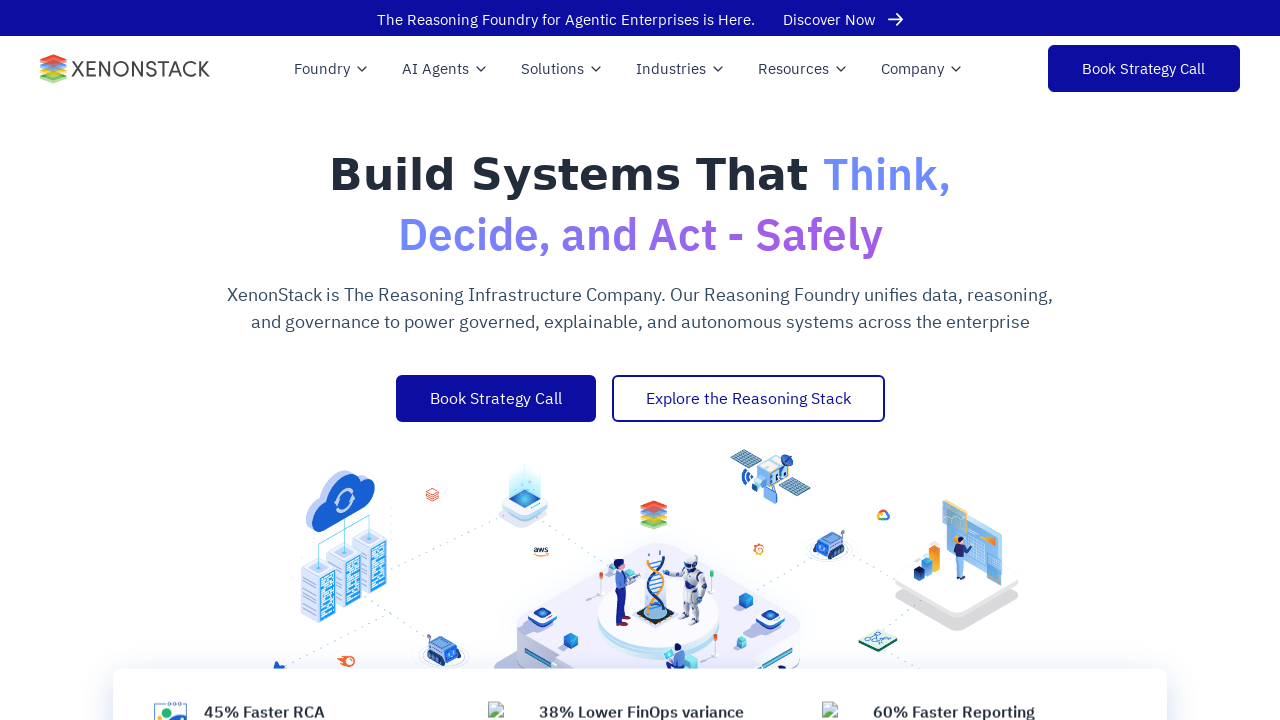

Verified image has non-empty alt attribute
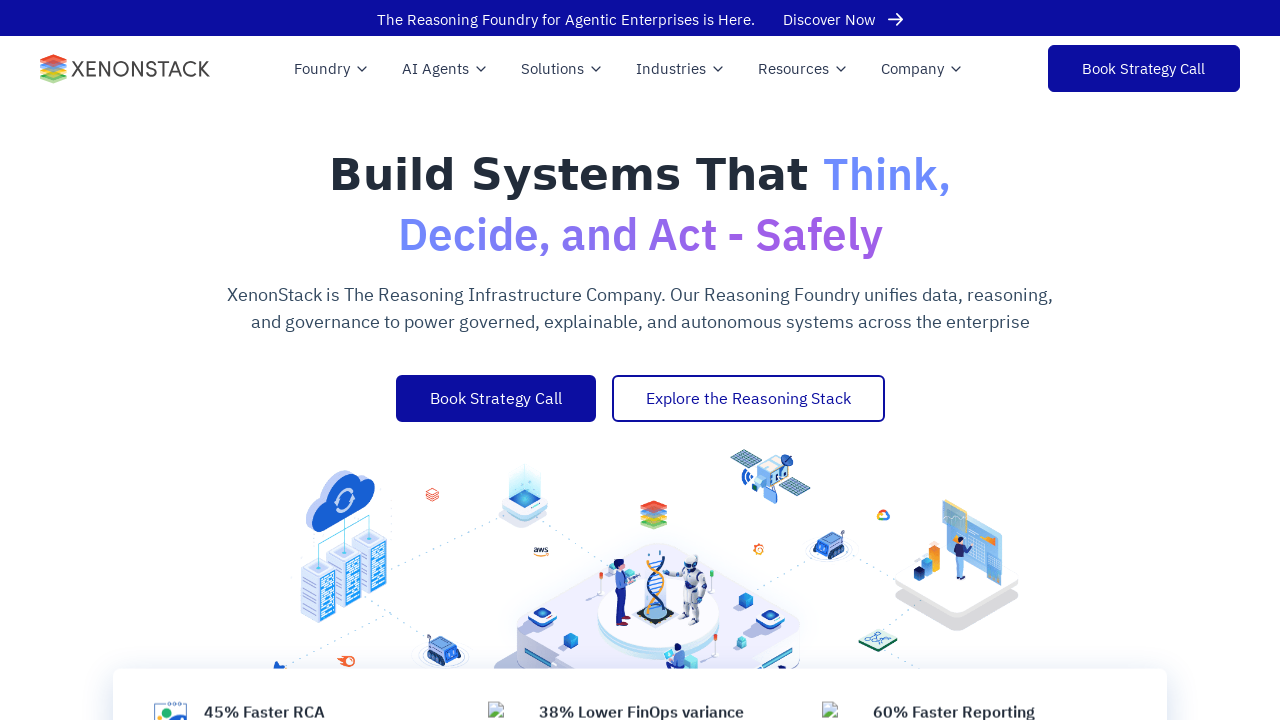

Checked alt attribute for an image element
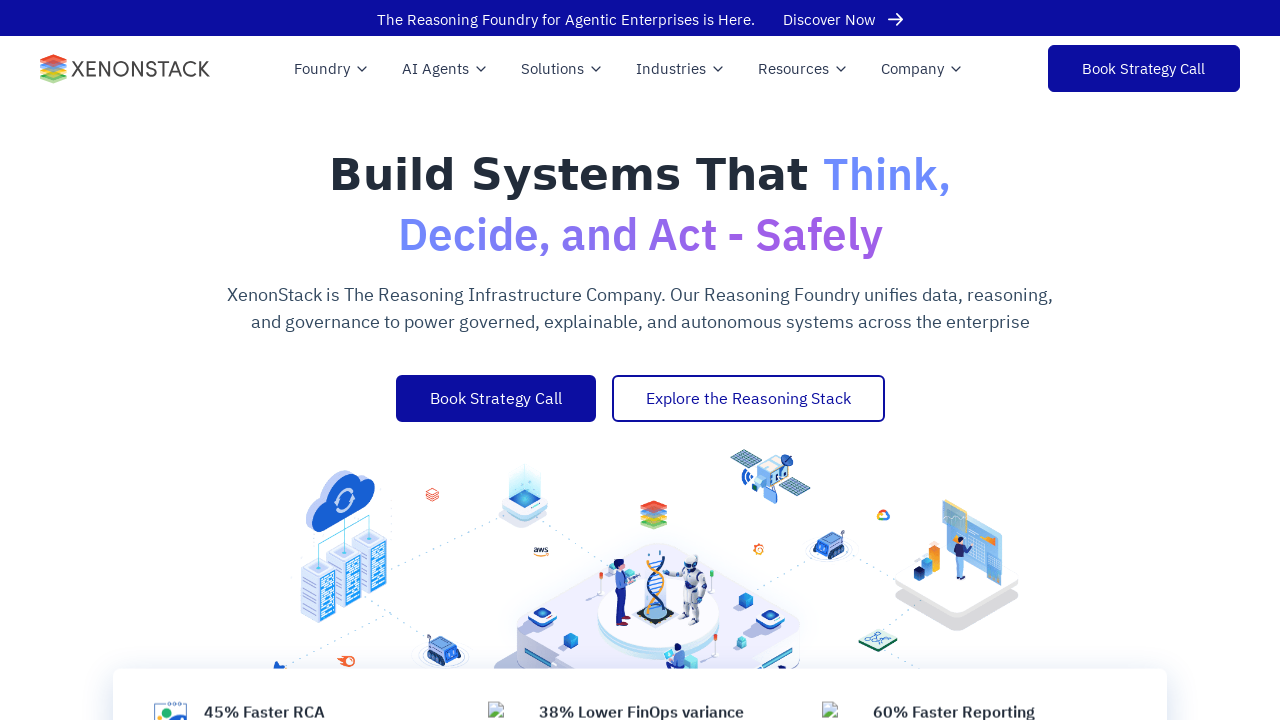

Verified image has non-empty alt attribute
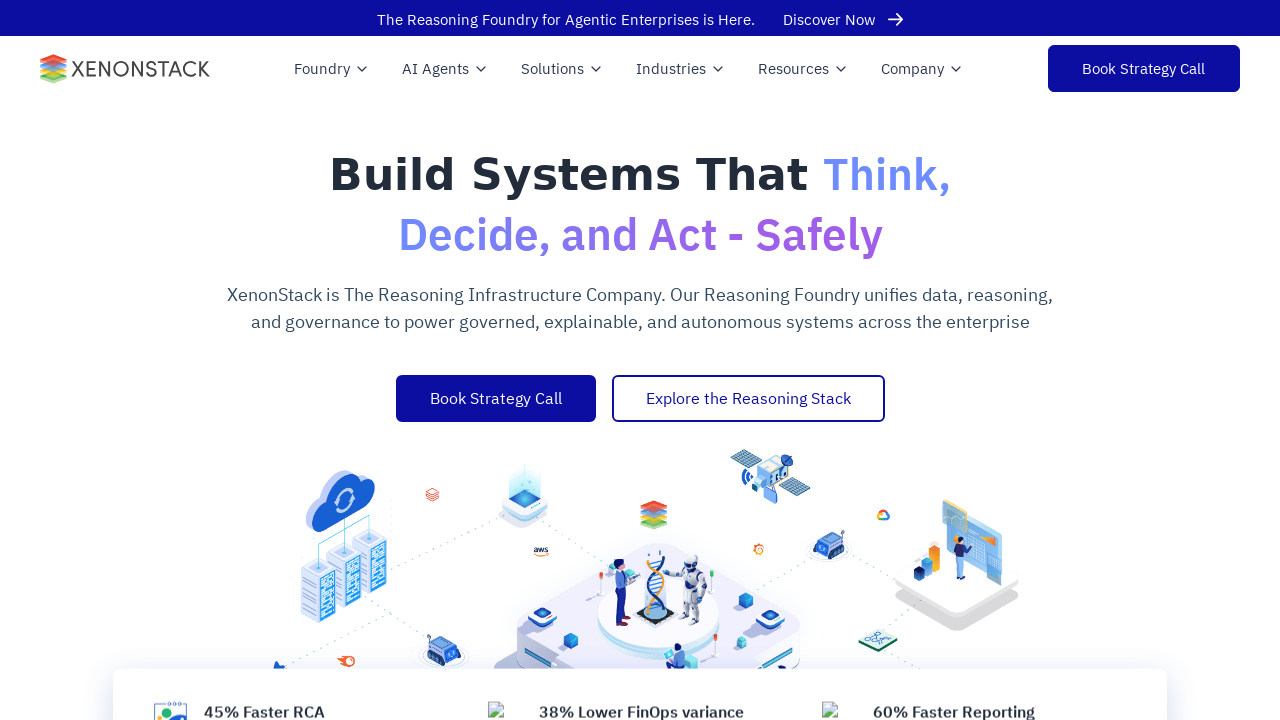

Checked alt attribute for an image element
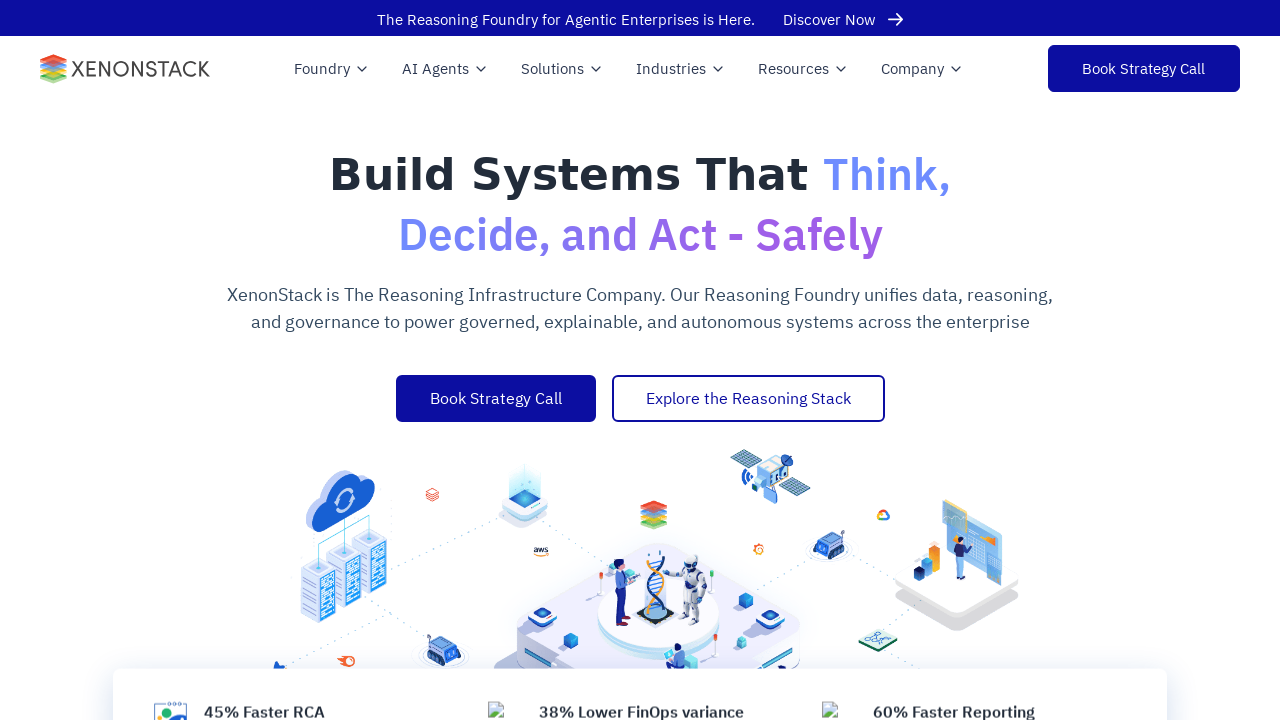

Verified image has non-empty alt attribute
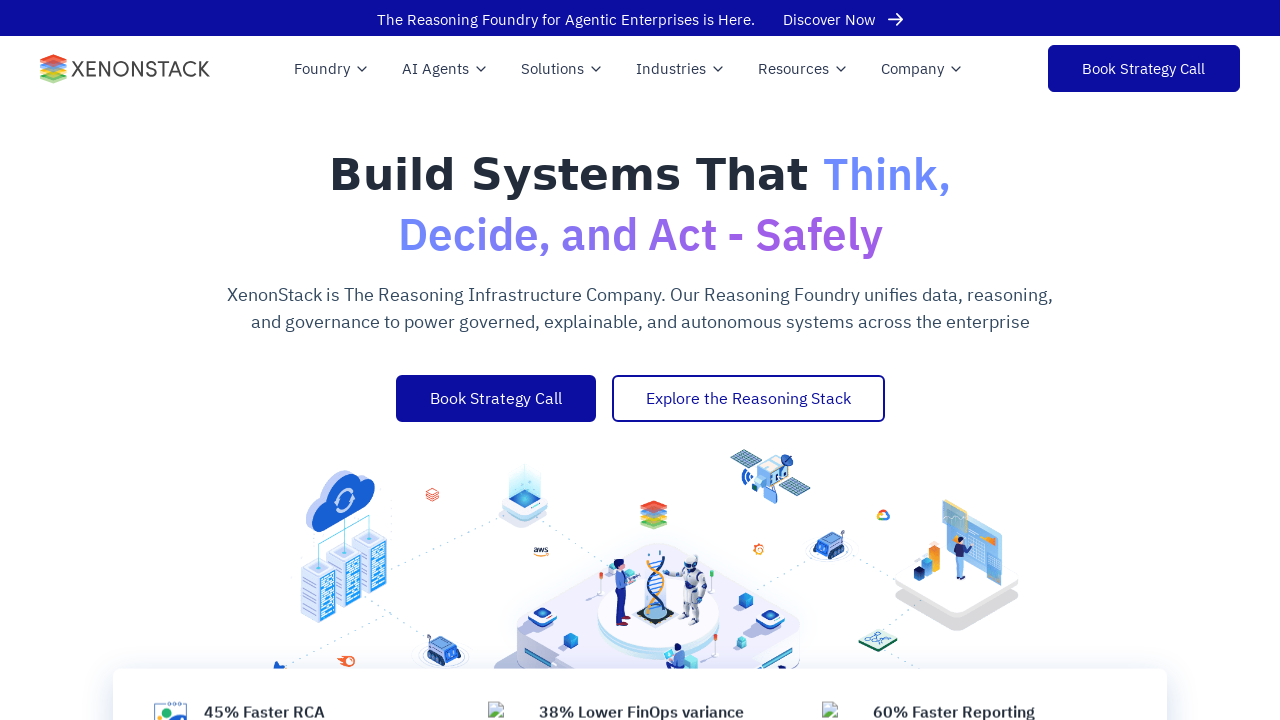

Checked alt attribute for an image element
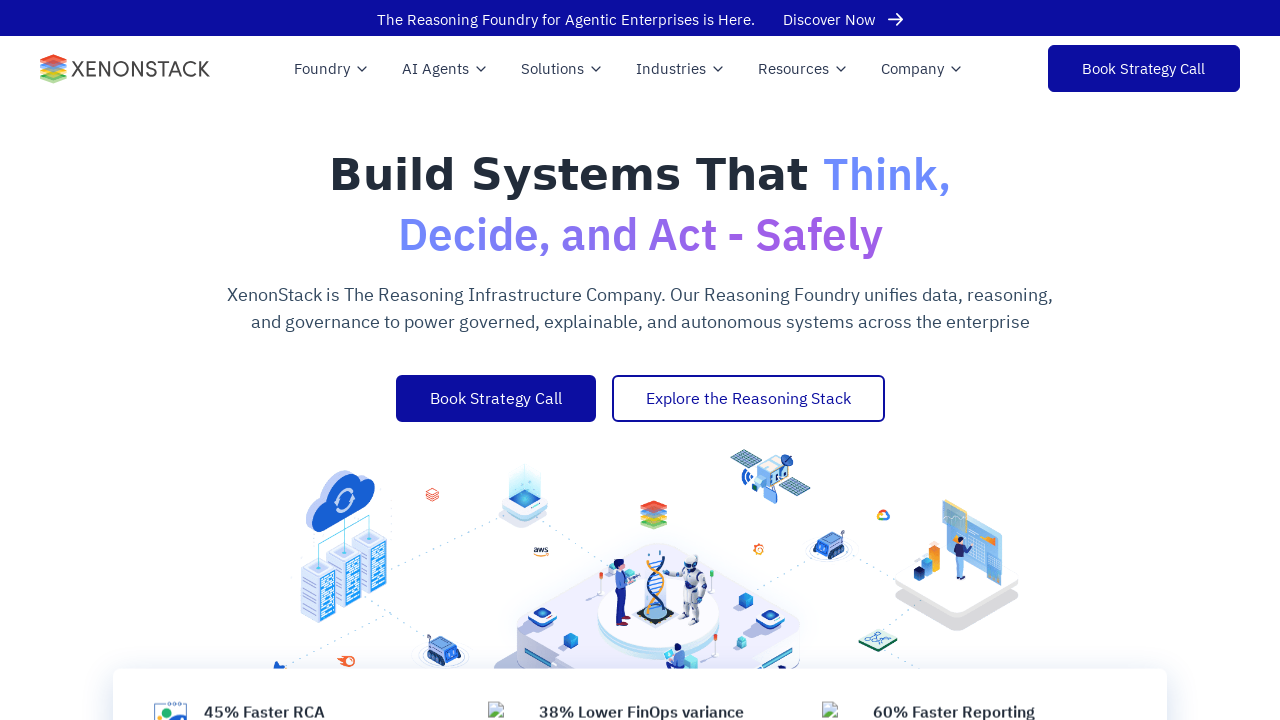

Verified image has non-empty alt attribute
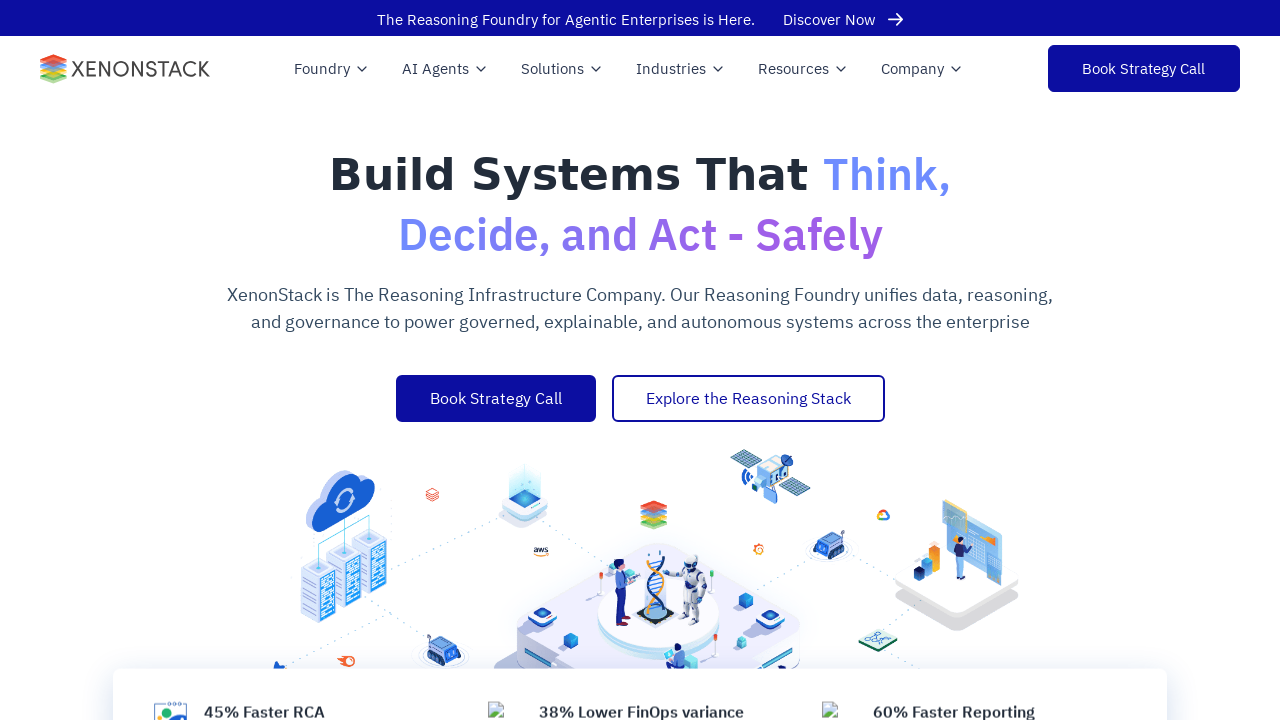

Checked alt attribute for an image element
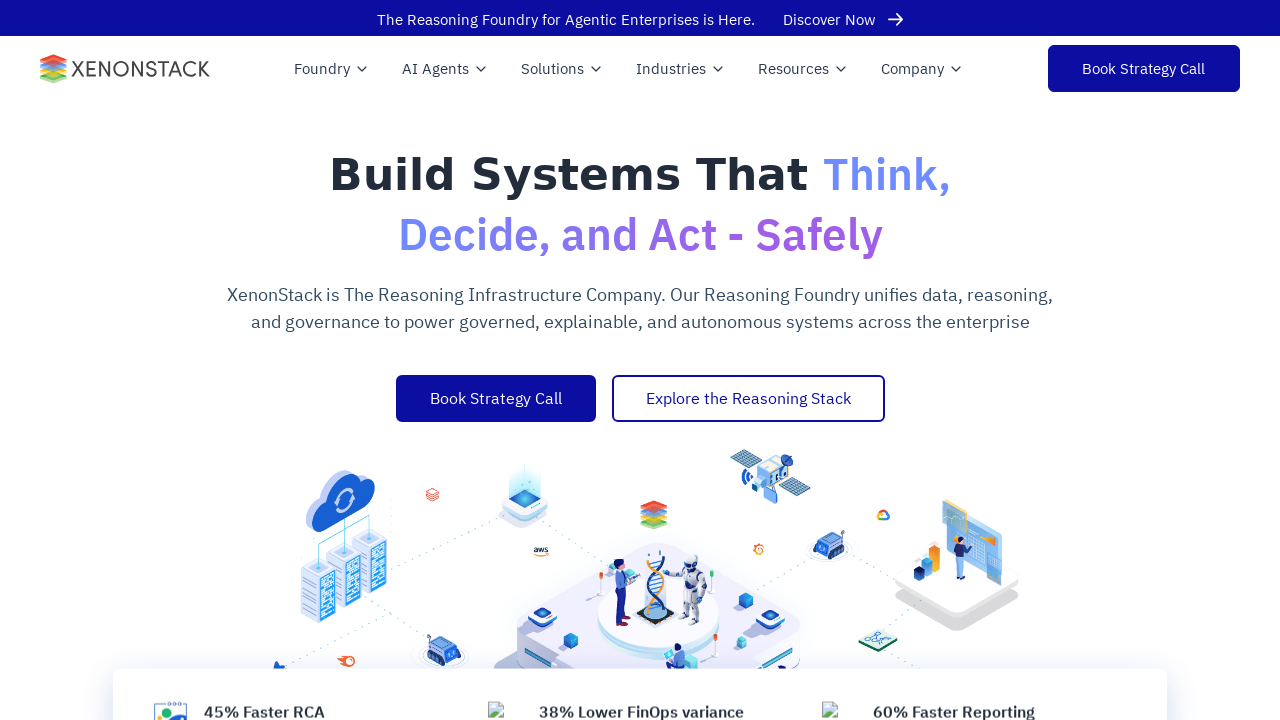

Verified image has non-empty alt attribute
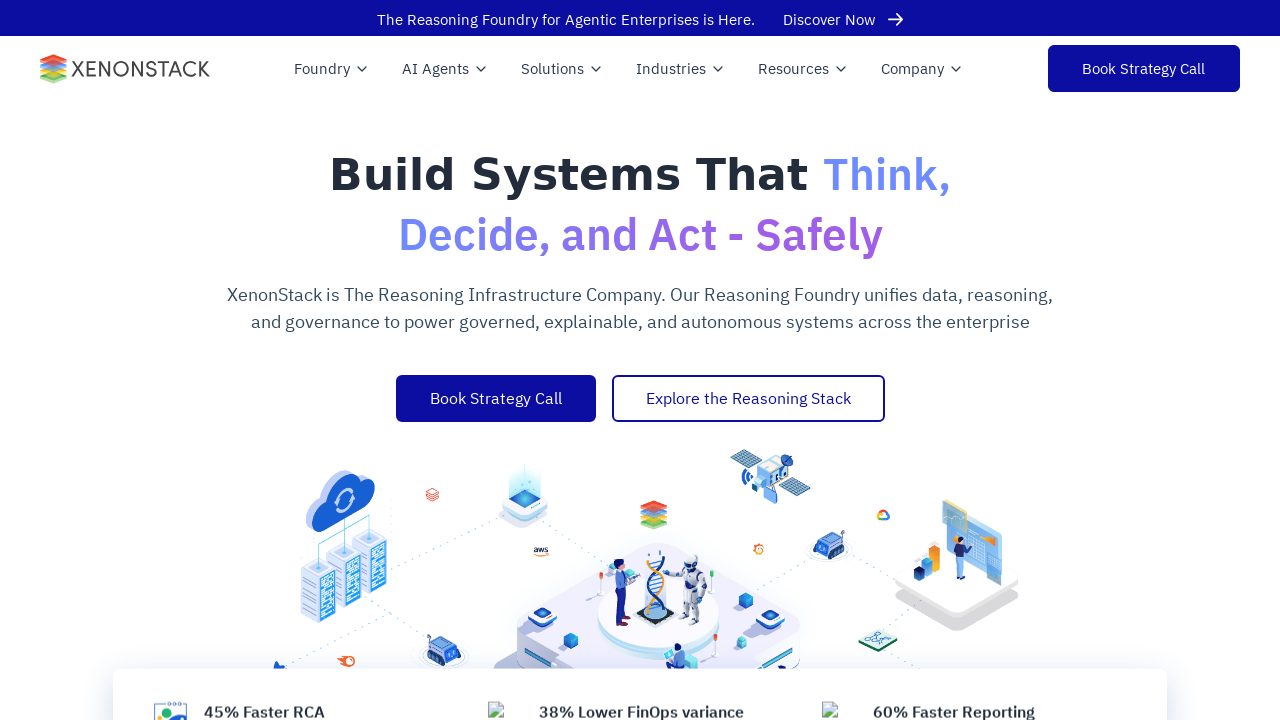

Checked alt attribute for an image element
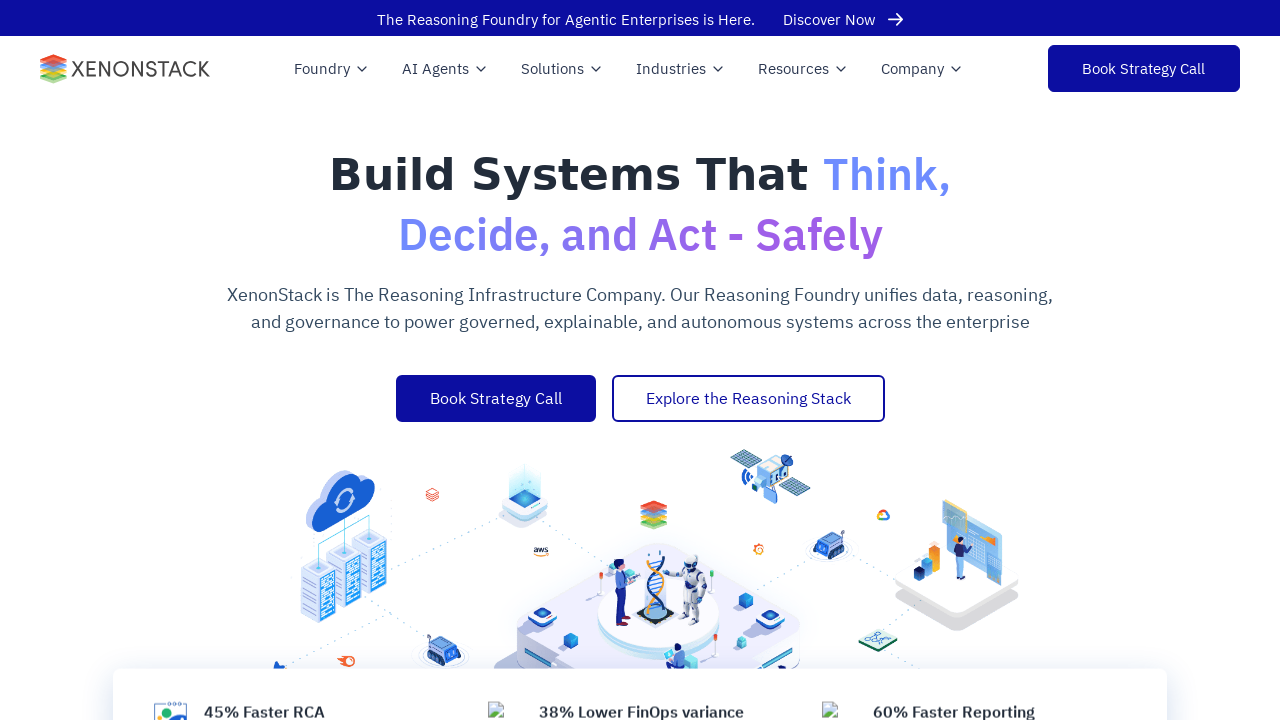

Verified image has non-empty alt attribute
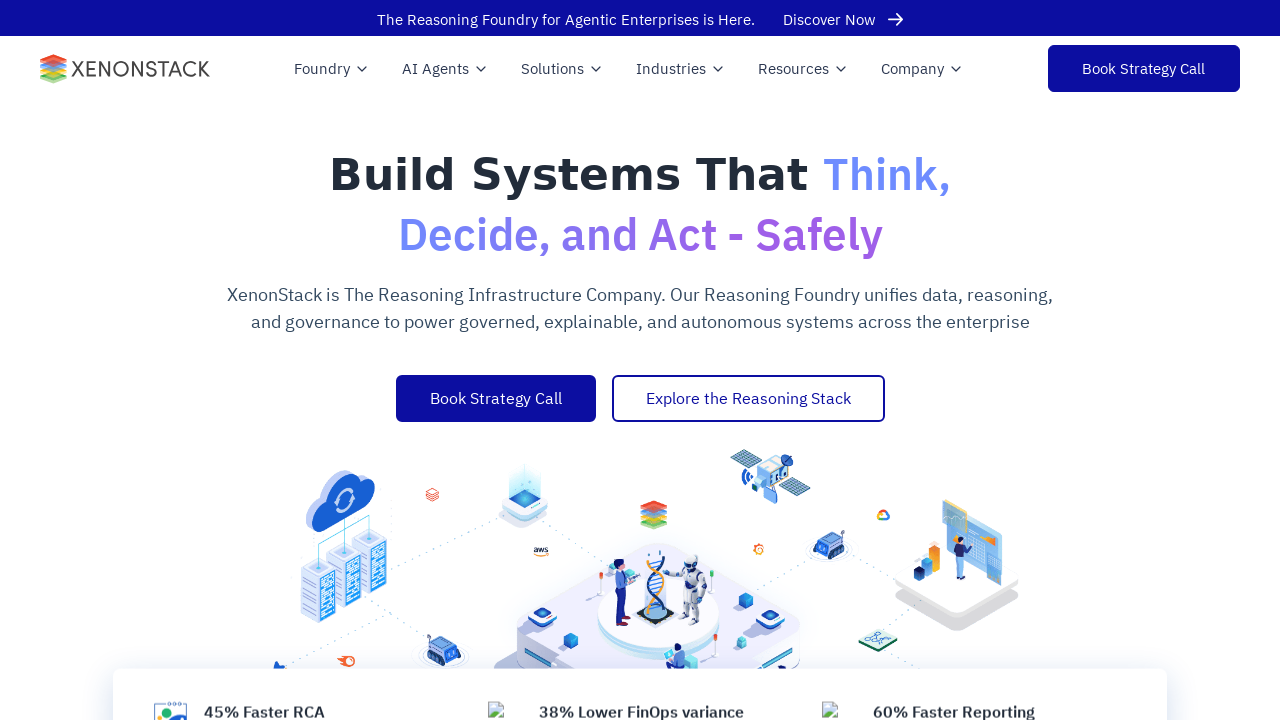

Checked alt attribute for an image element
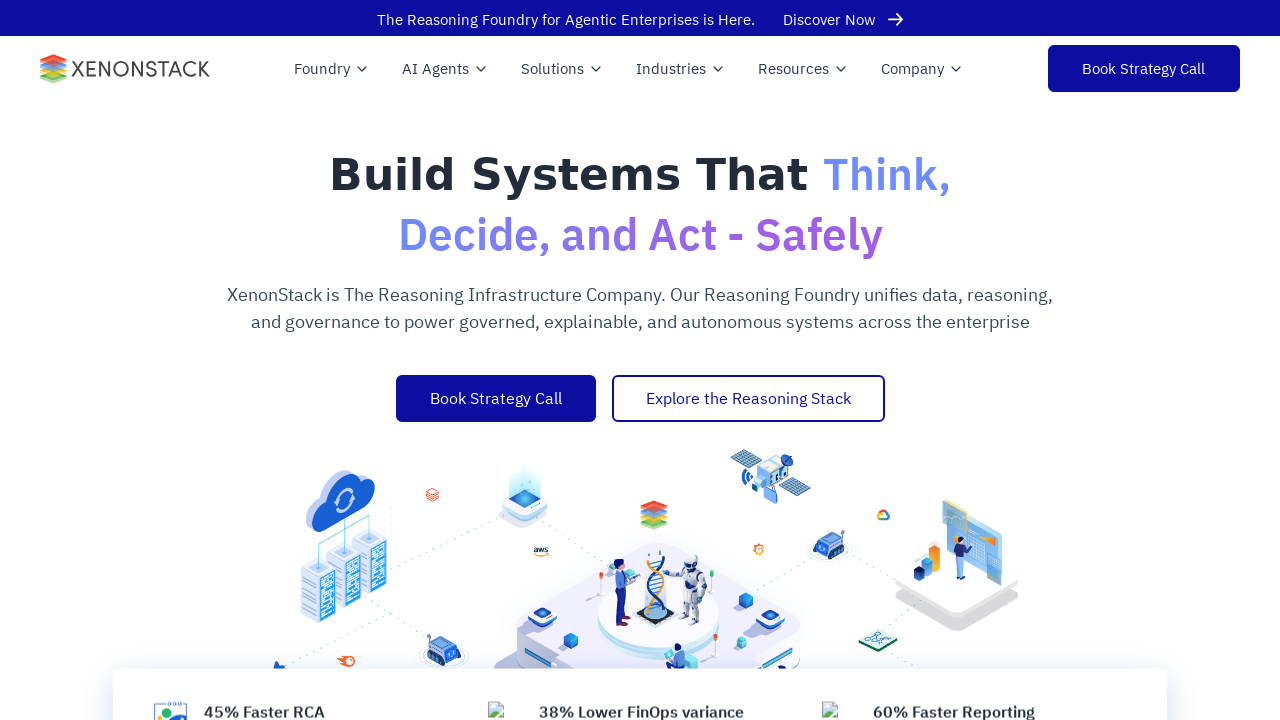

Verified image has non-empty alt attribute
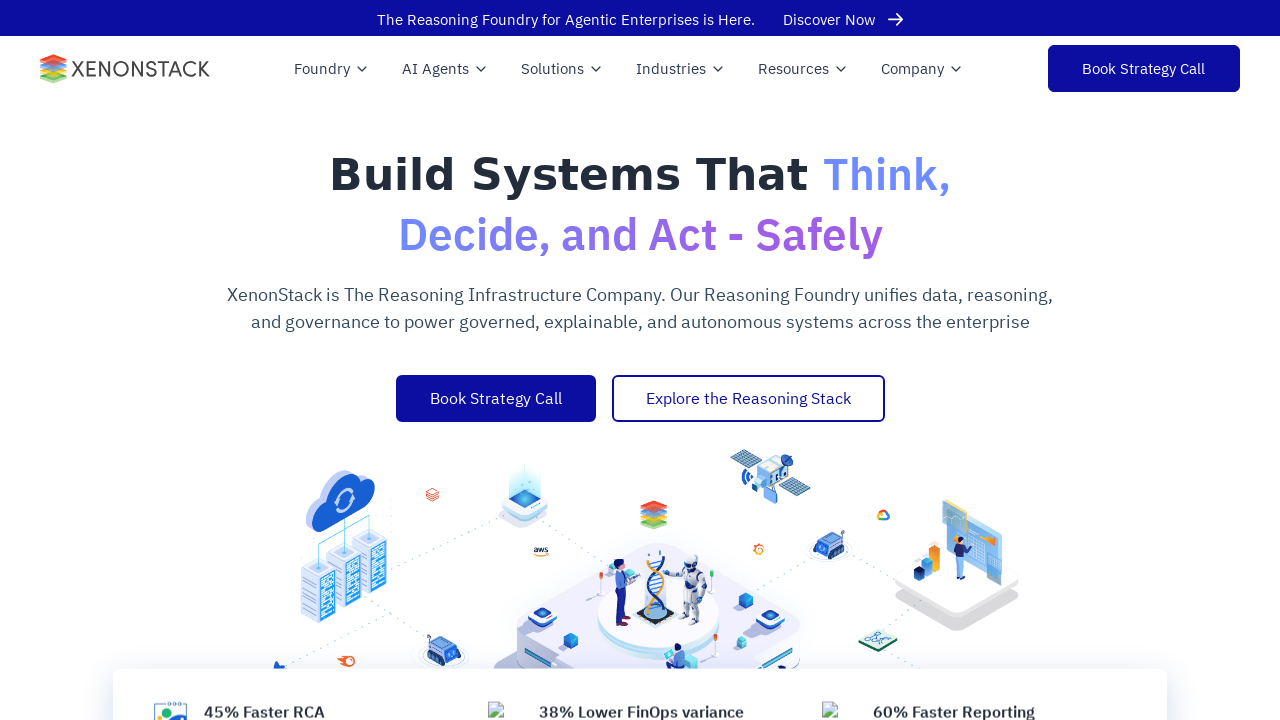

Checked alt attribute for an image element
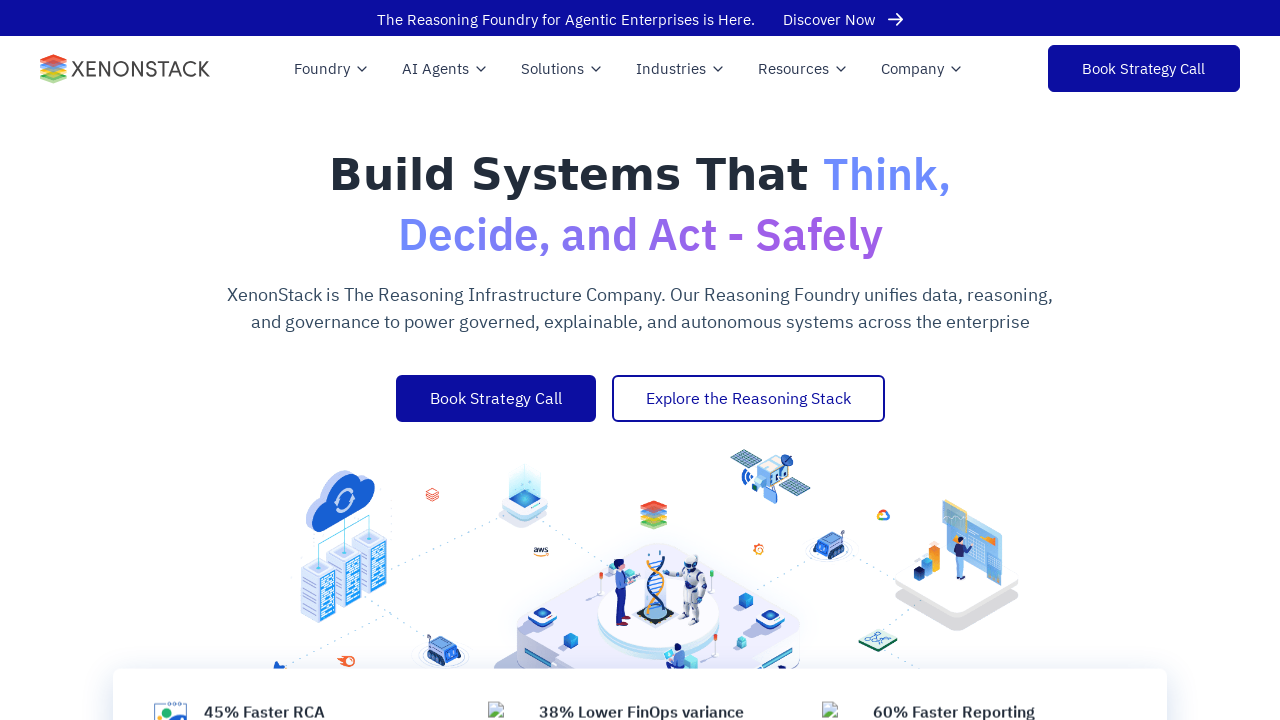

Verified image has non-empty alt attribute
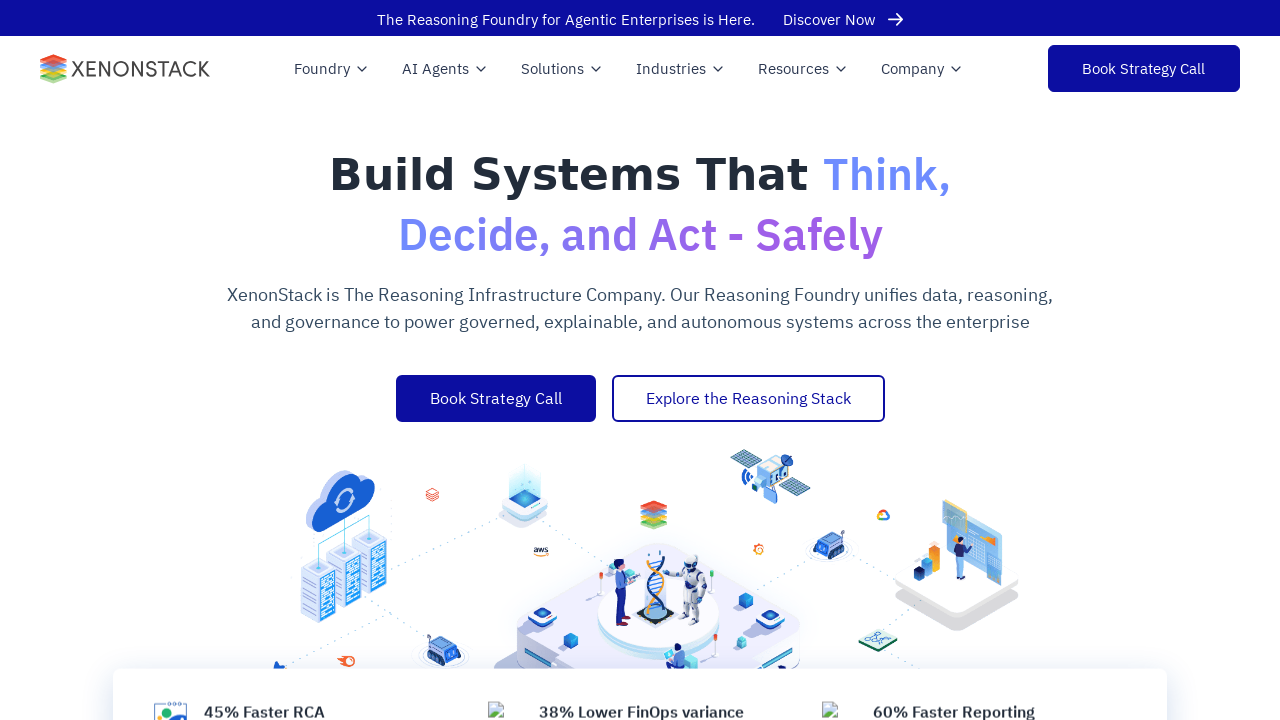

Checked alt attribute for an image element
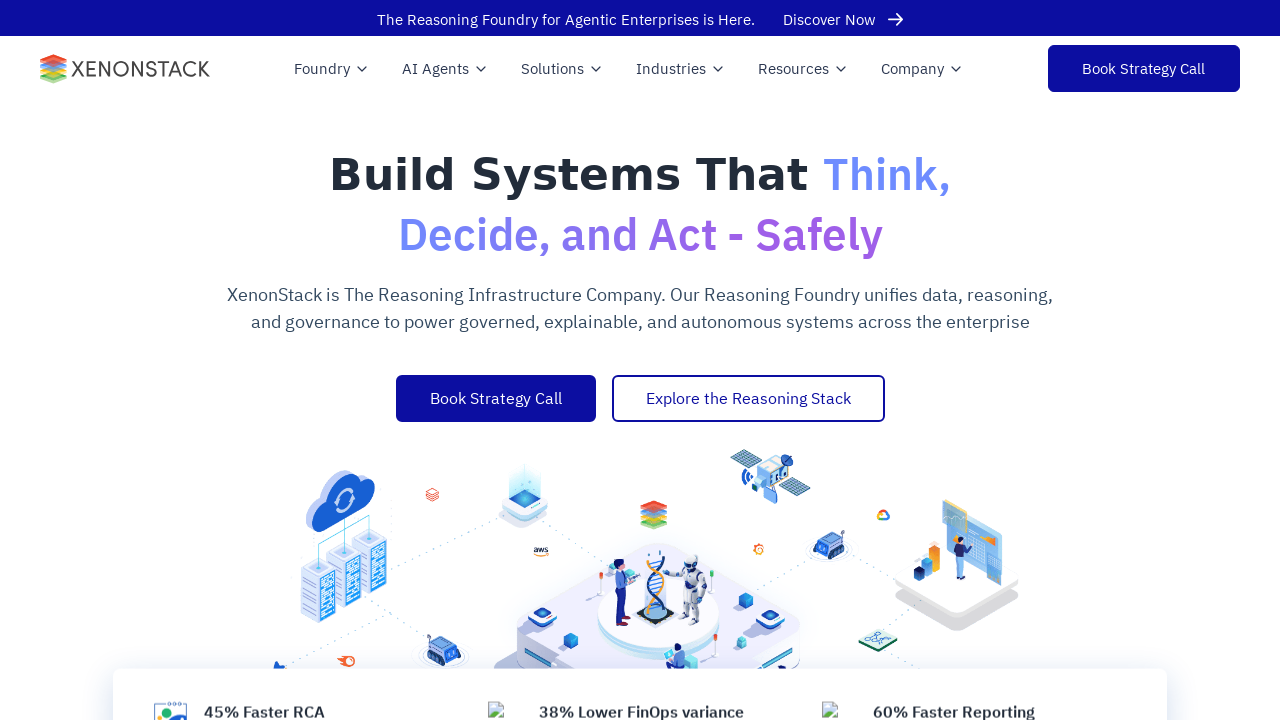

Verified image has non-empty alt attribute
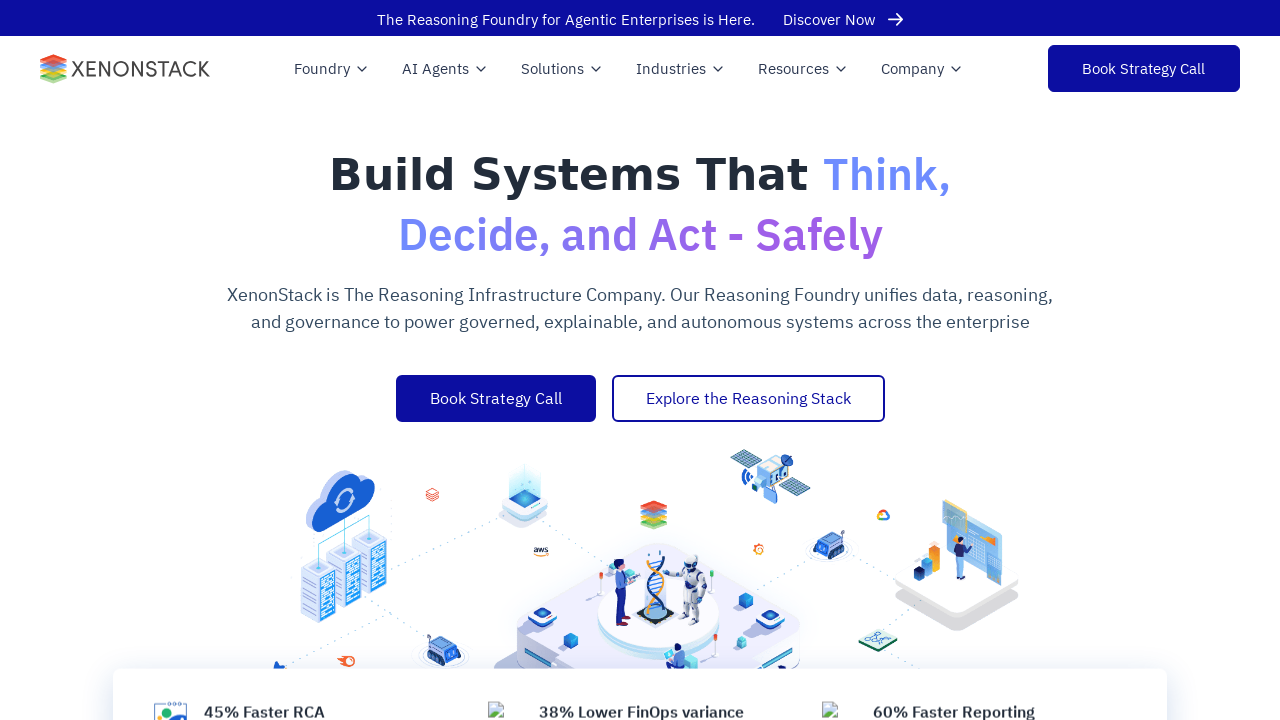

Checked alt attribute for an image element
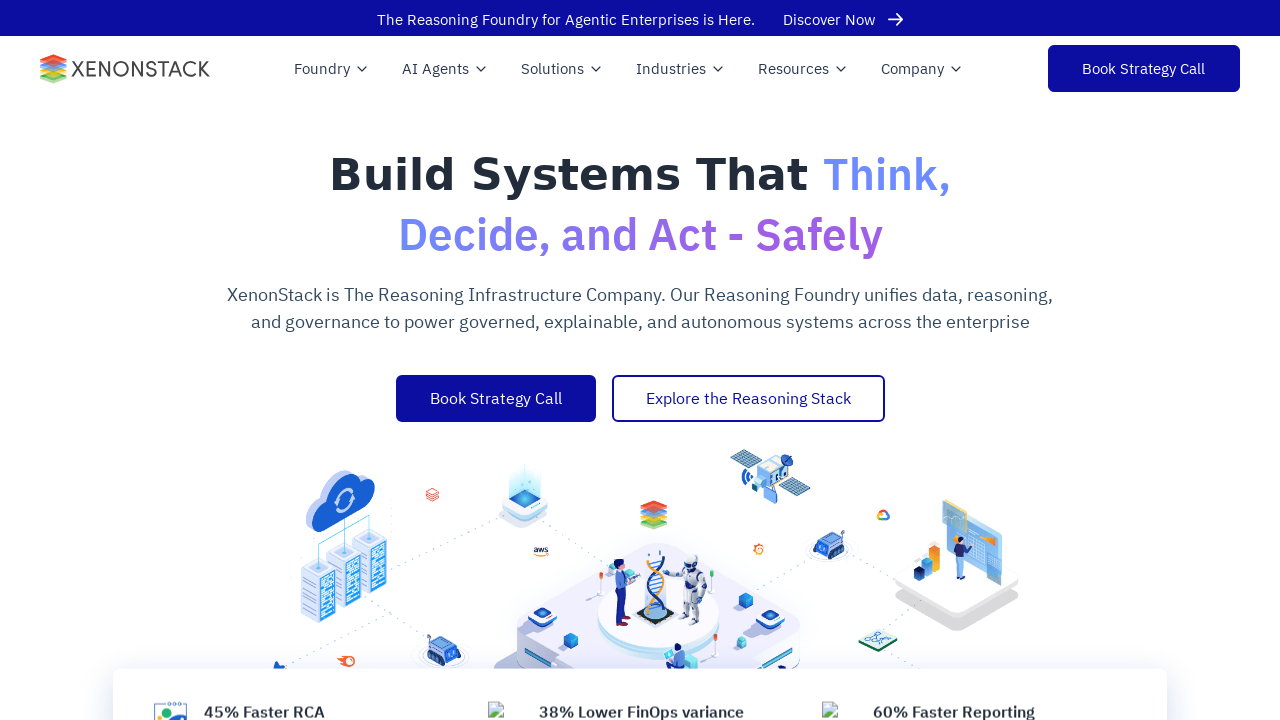

Verified image has non-empty alt attribute
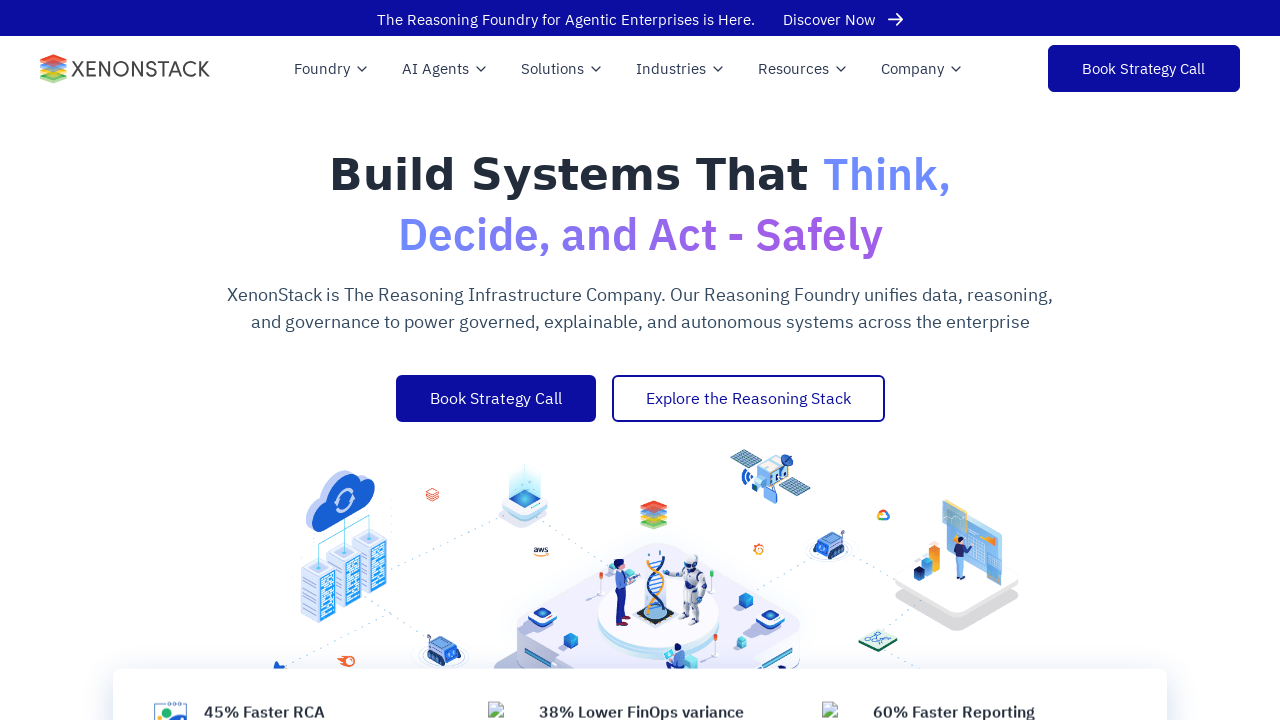

Checked alt attribute for an image element
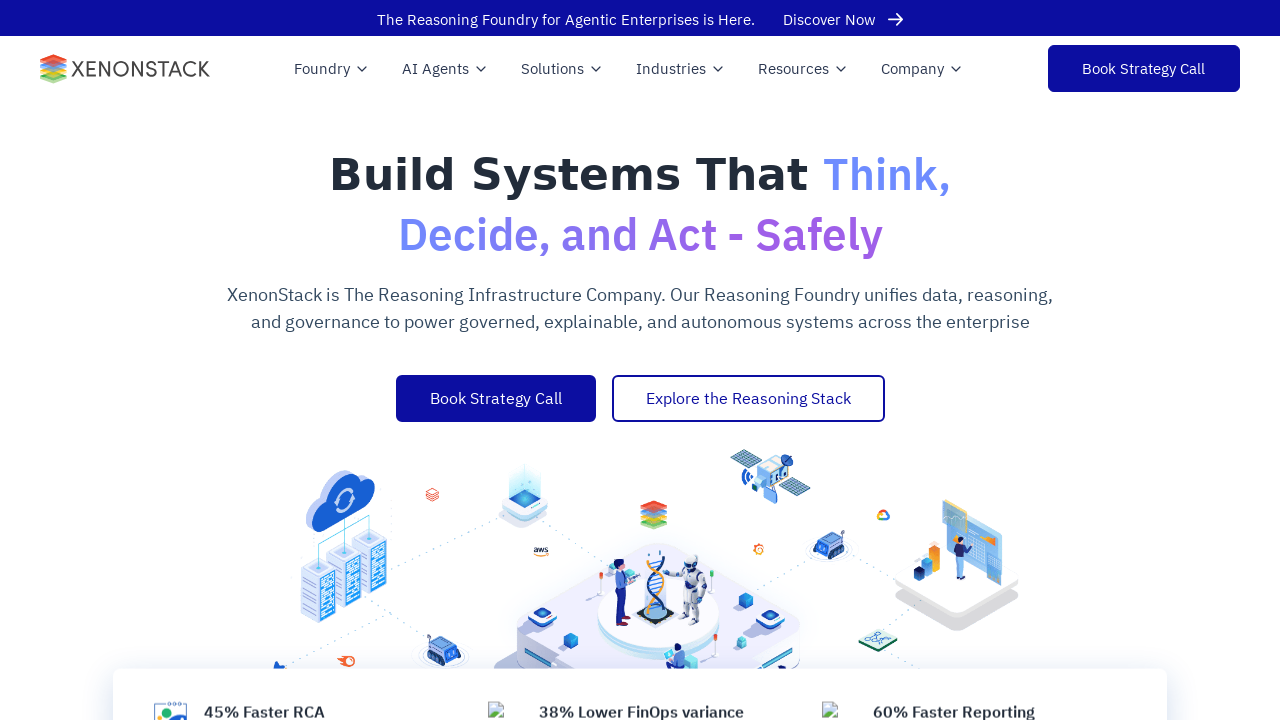

Verified image has non-empty alt attribute
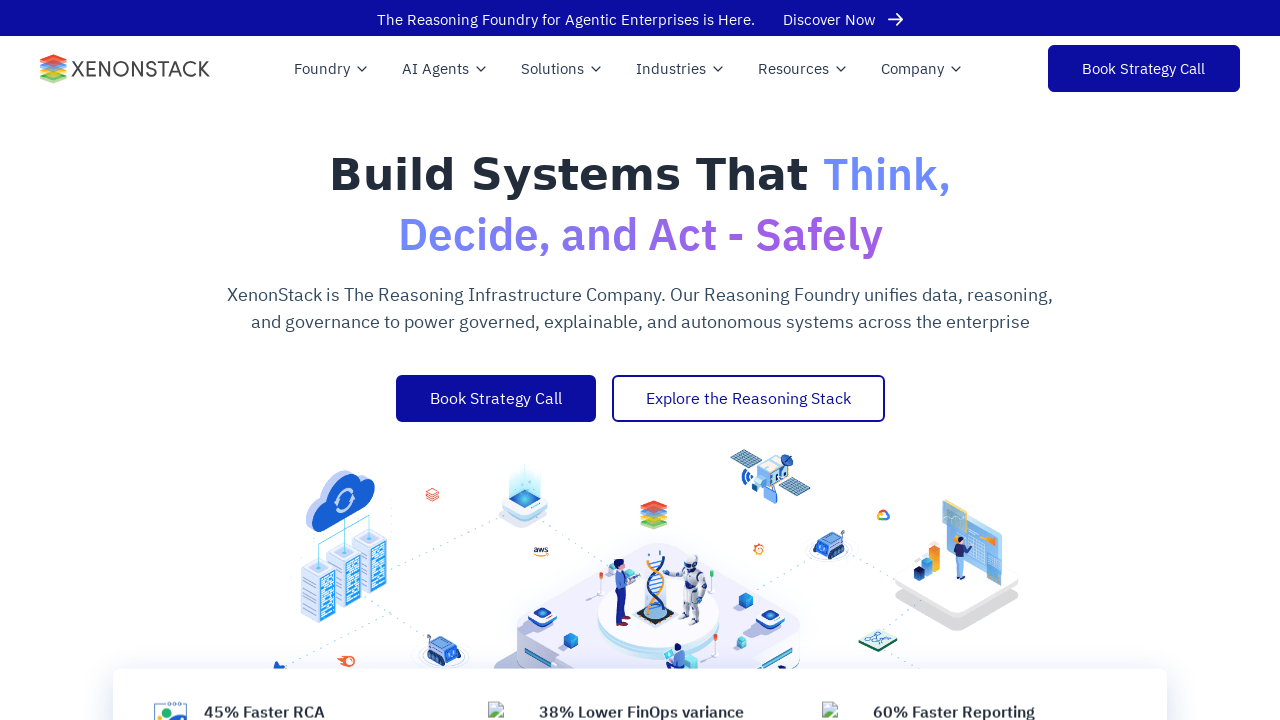

Checked alt attribute for an image element
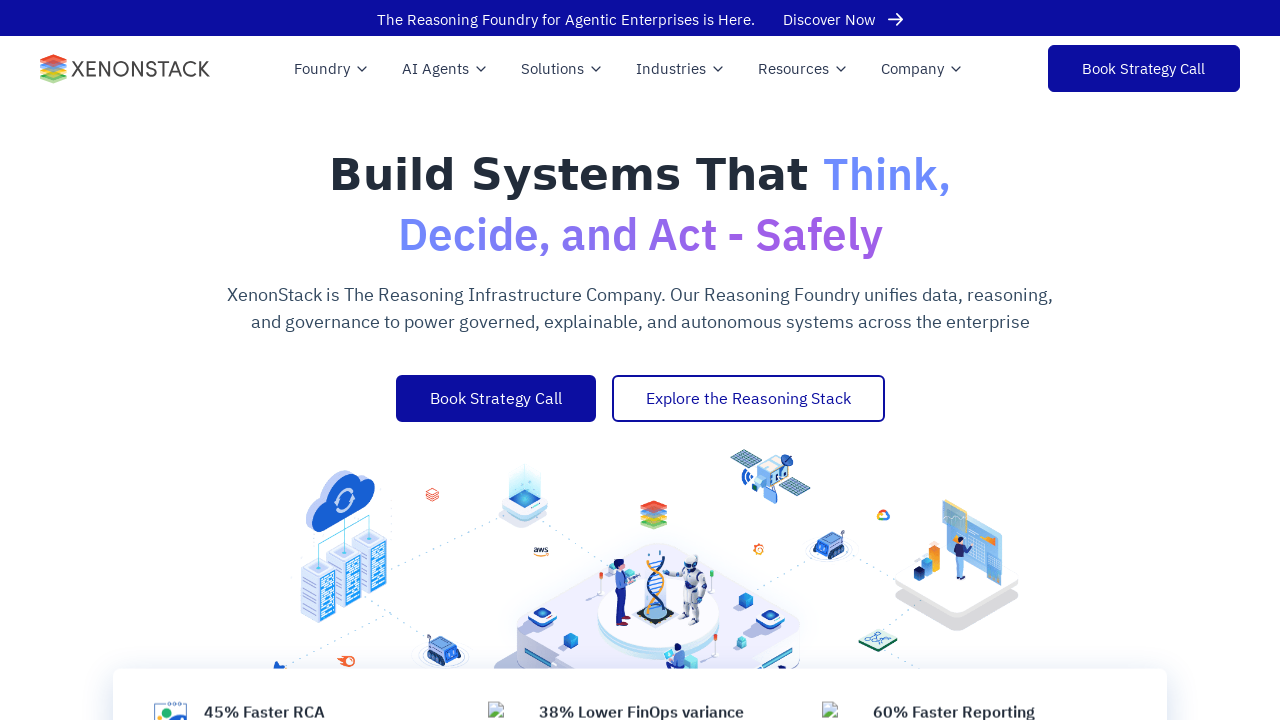

Verified image has non-empty alt attribute
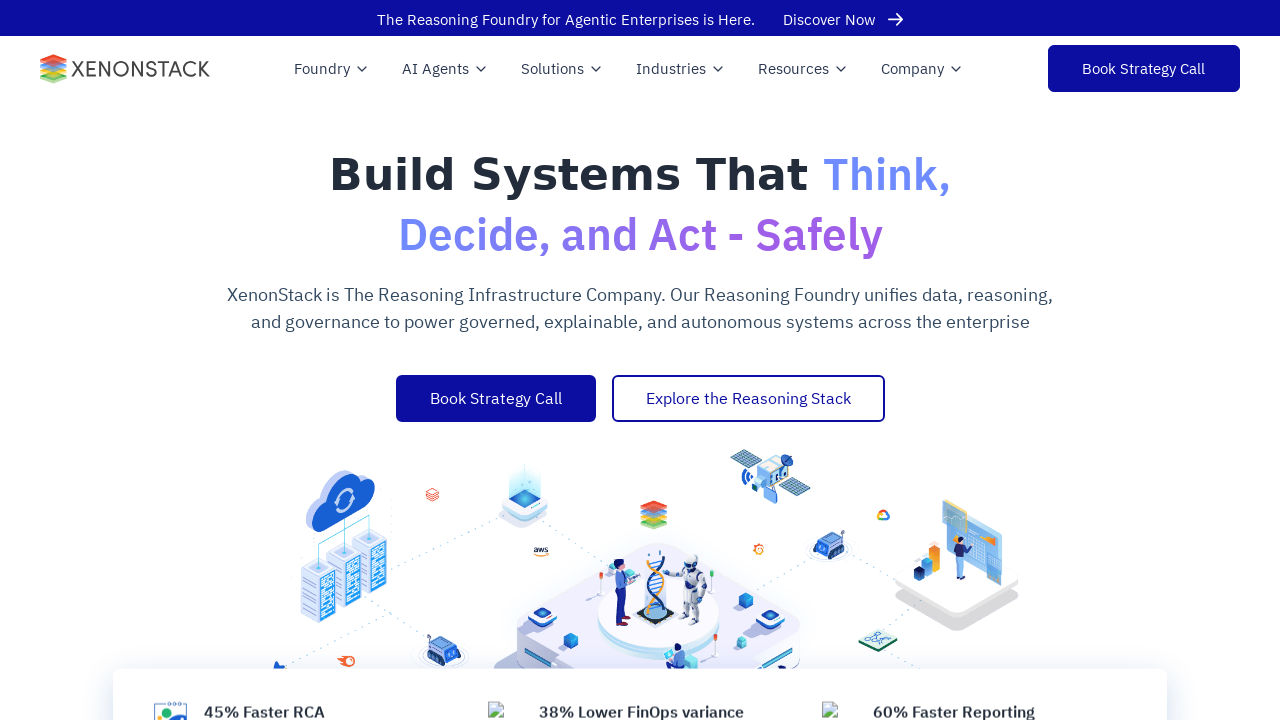

Checked alt attribute for an image element
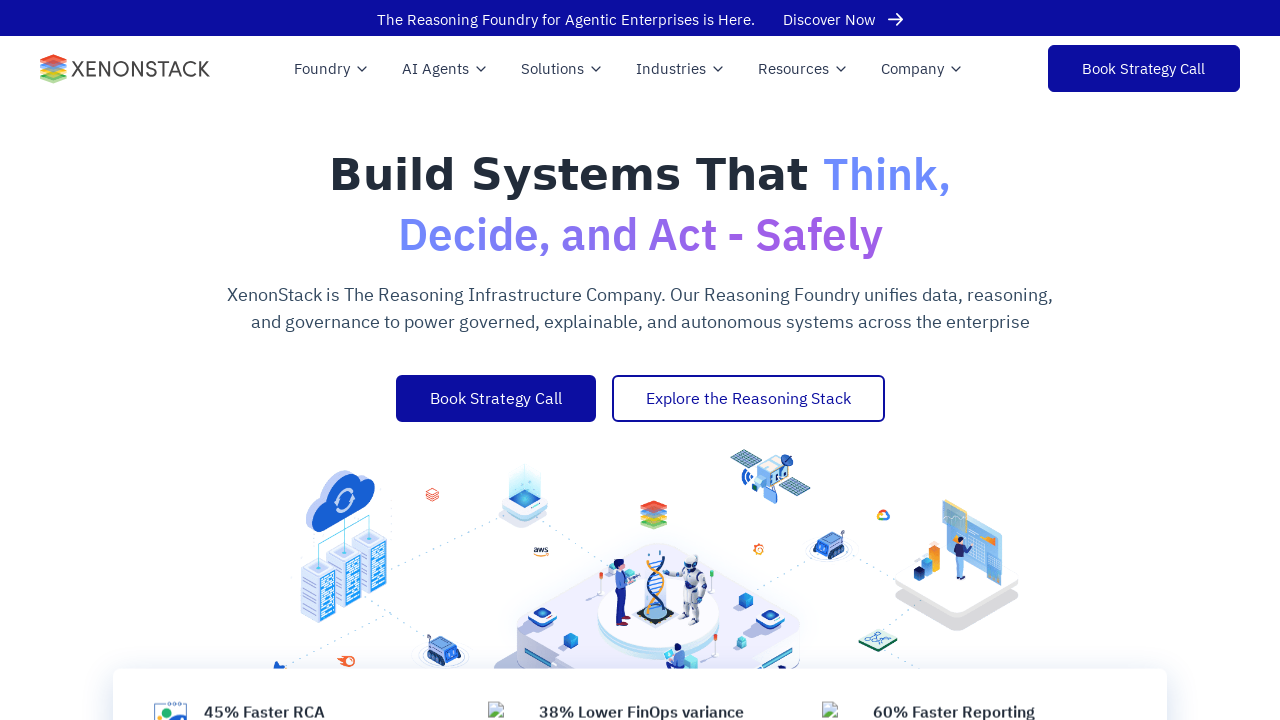

Verified image has non-empty alt attribute
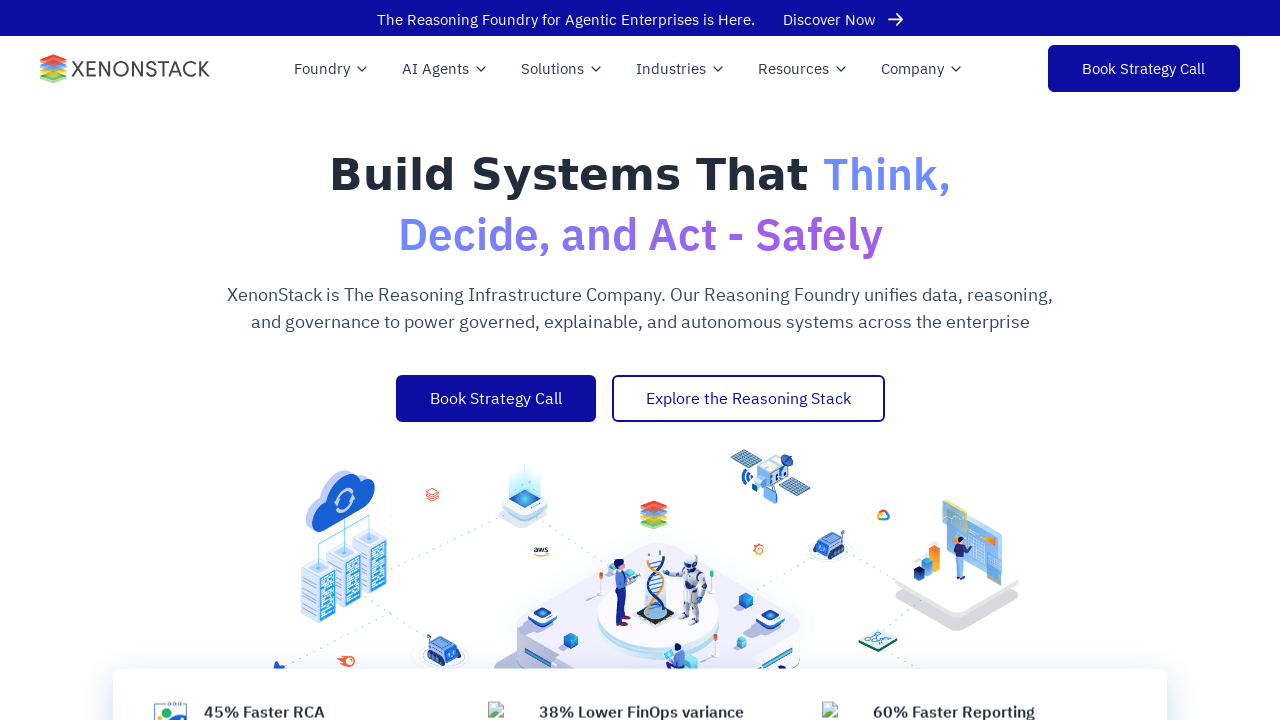

Checked alt attribute for an image element
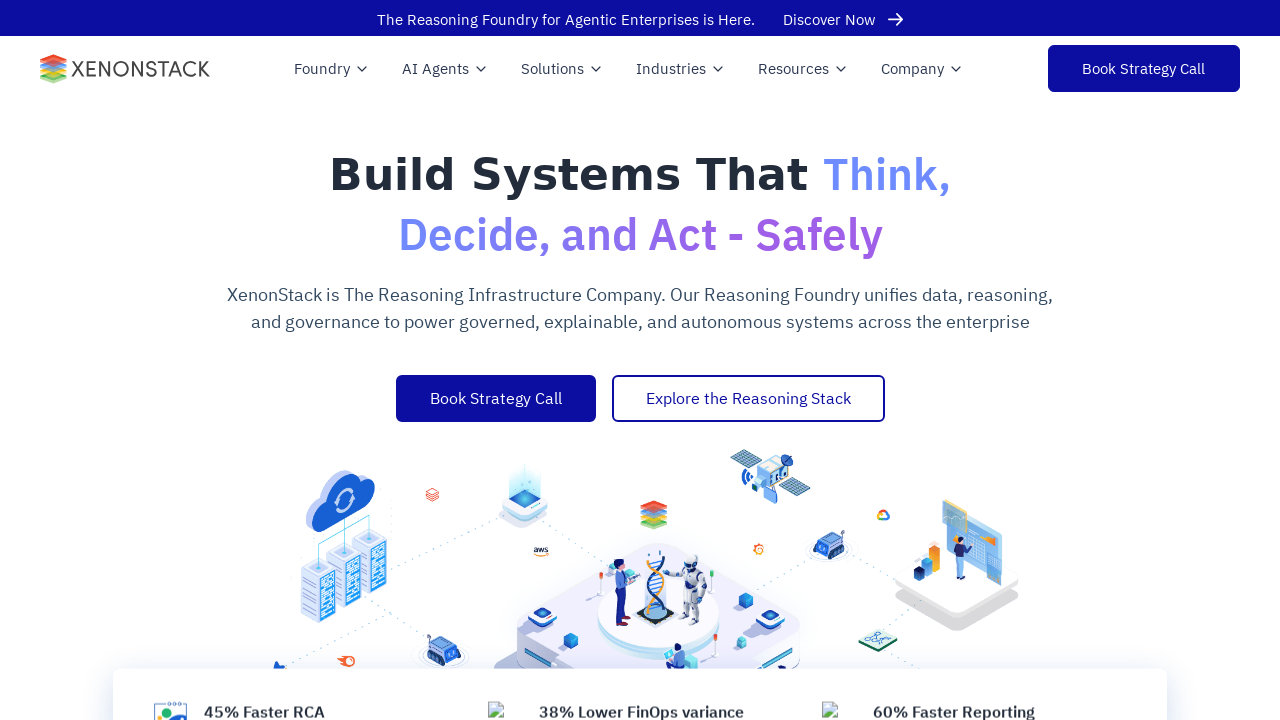

Verified image has non-empty alt attribute
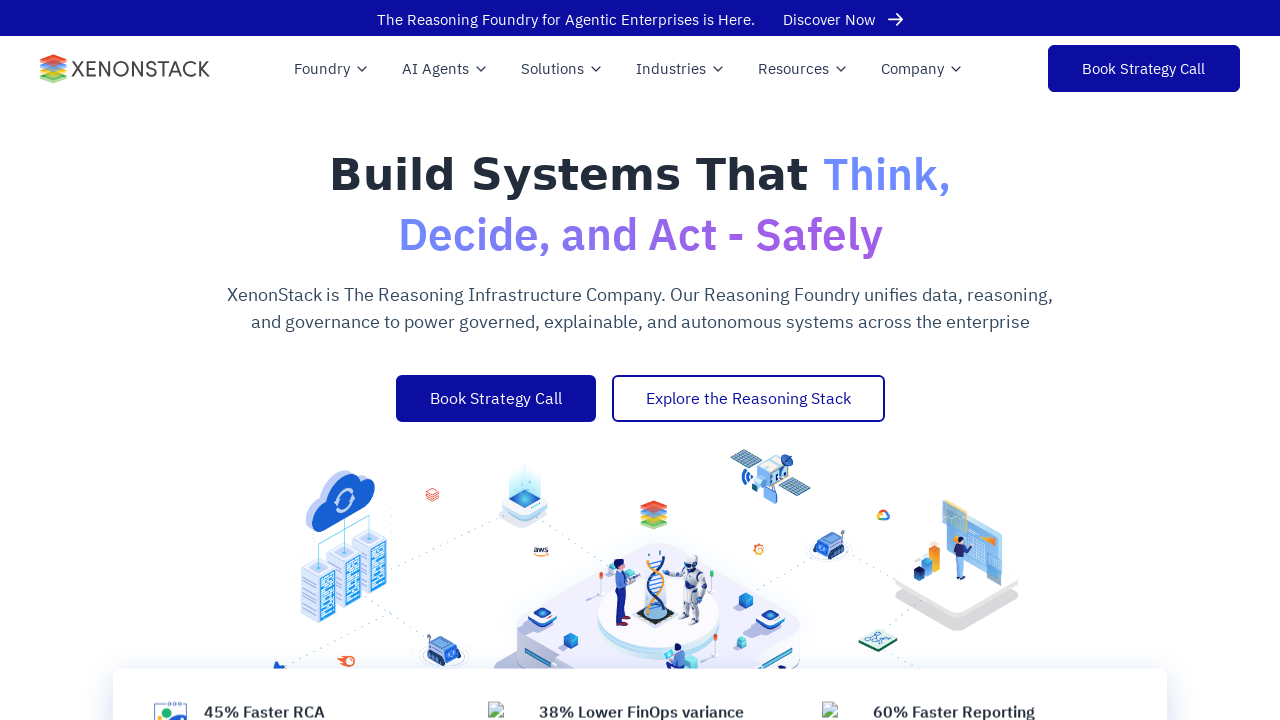

Checked alt attribute for an image element
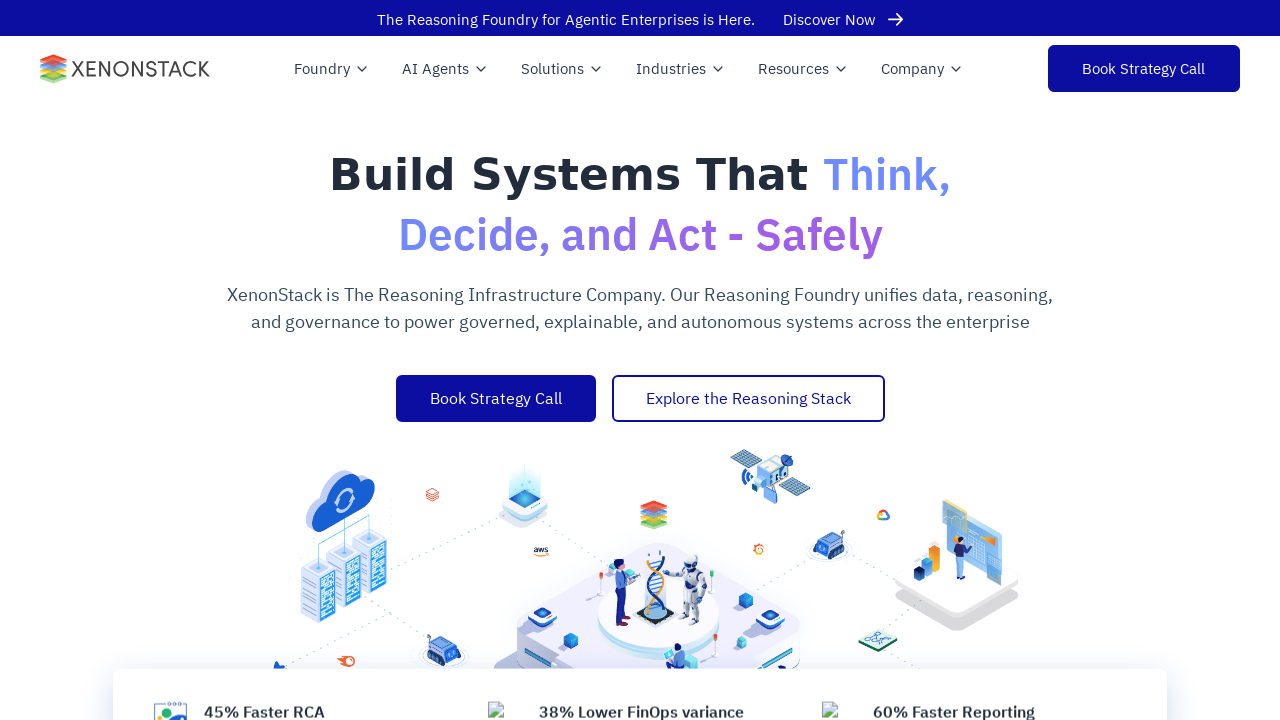

Verified image has non-empty alt attribute
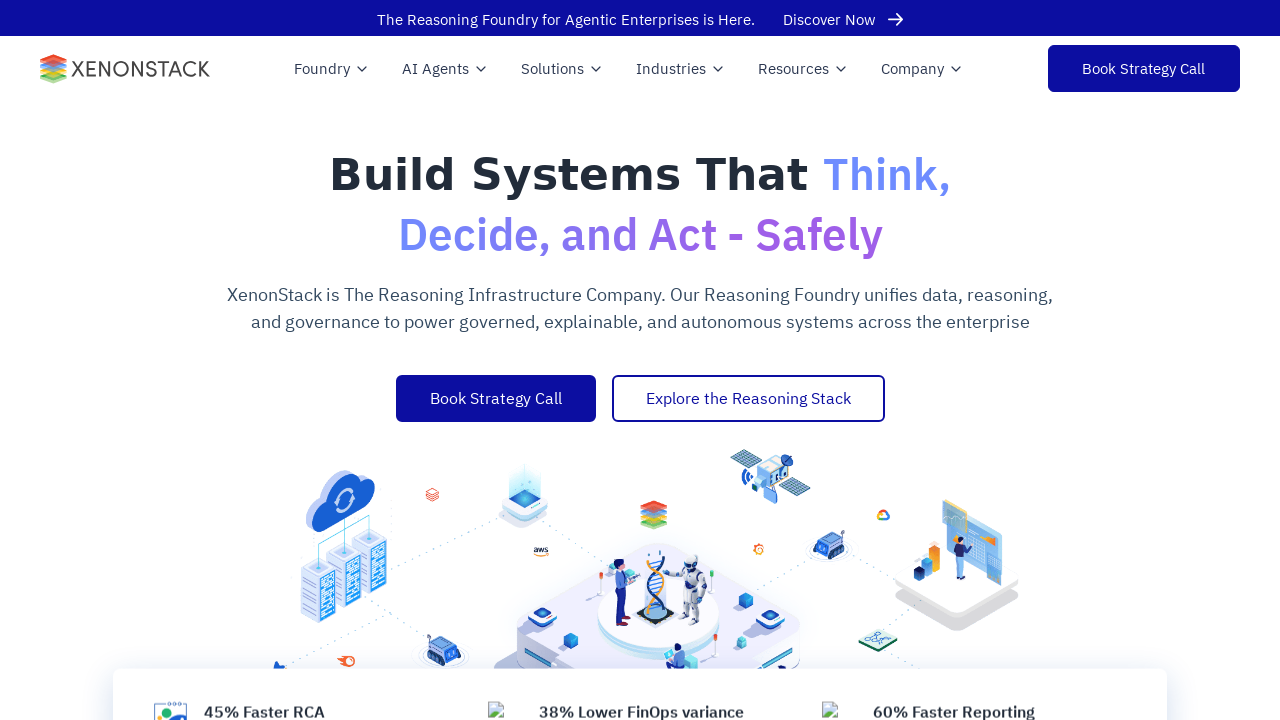

Checked alt attribute for an image element
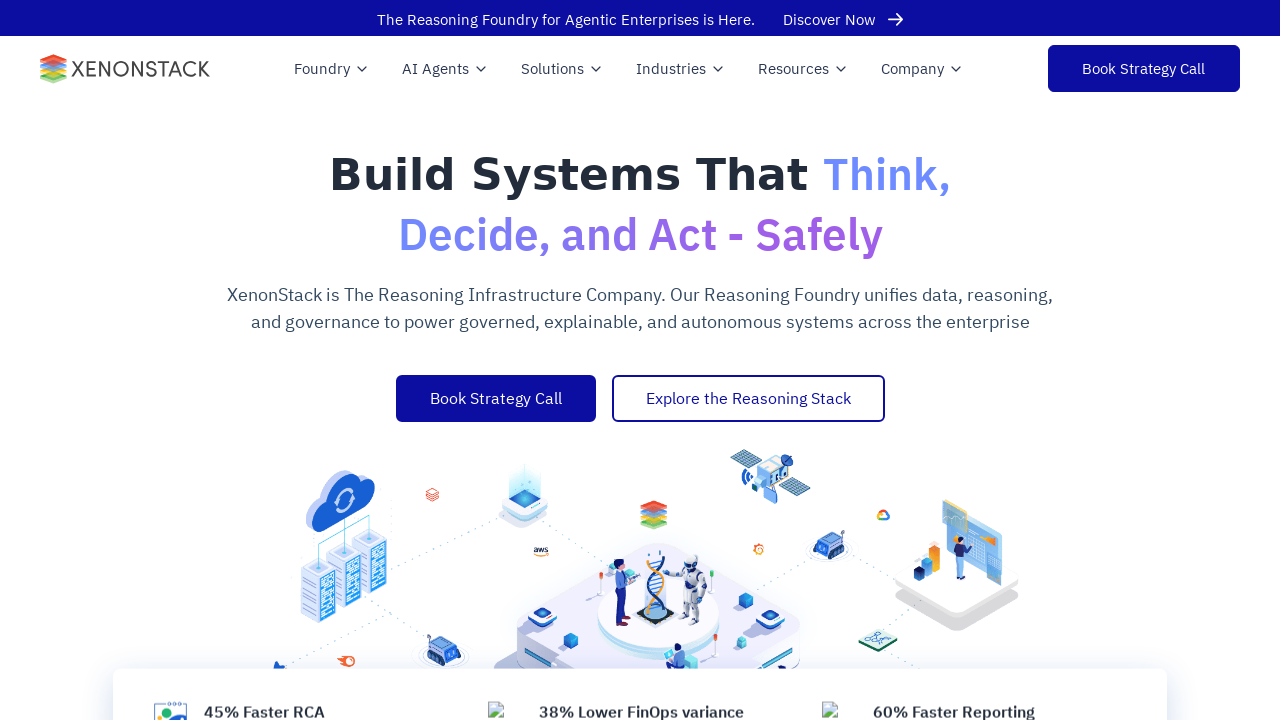

Verified image has non-empty alt attribute
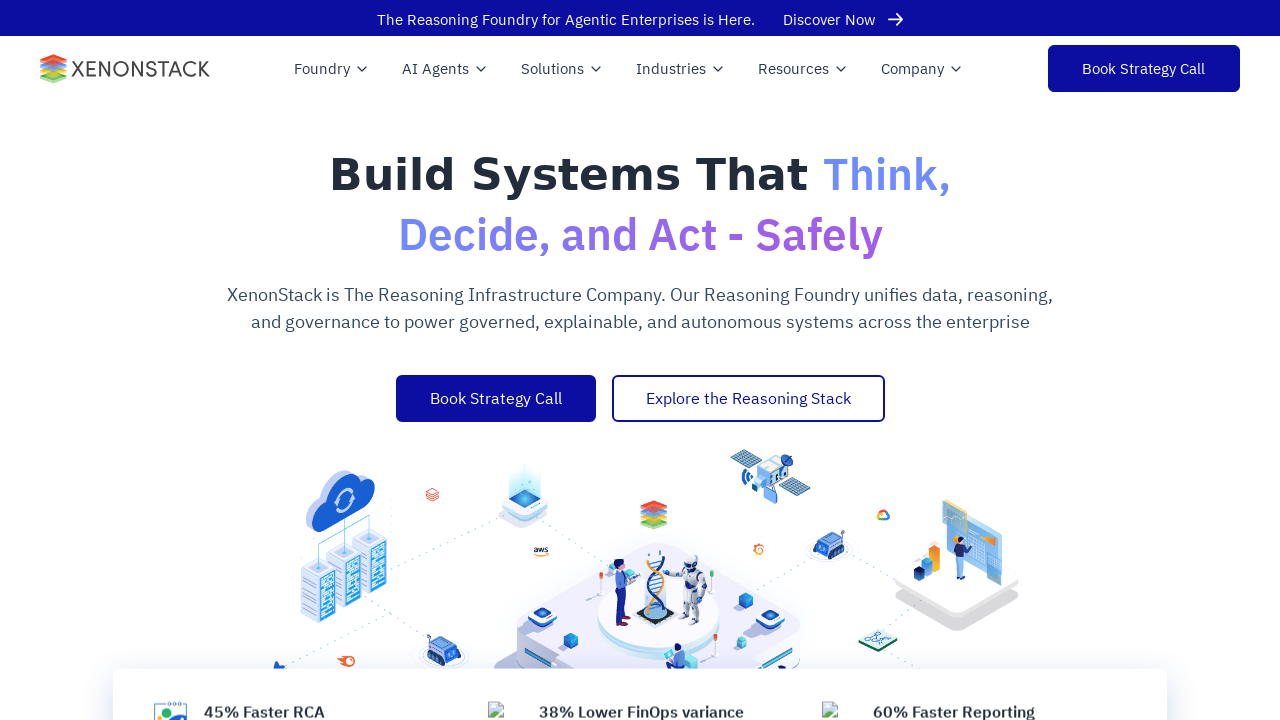

Checked alt attribute for an image element
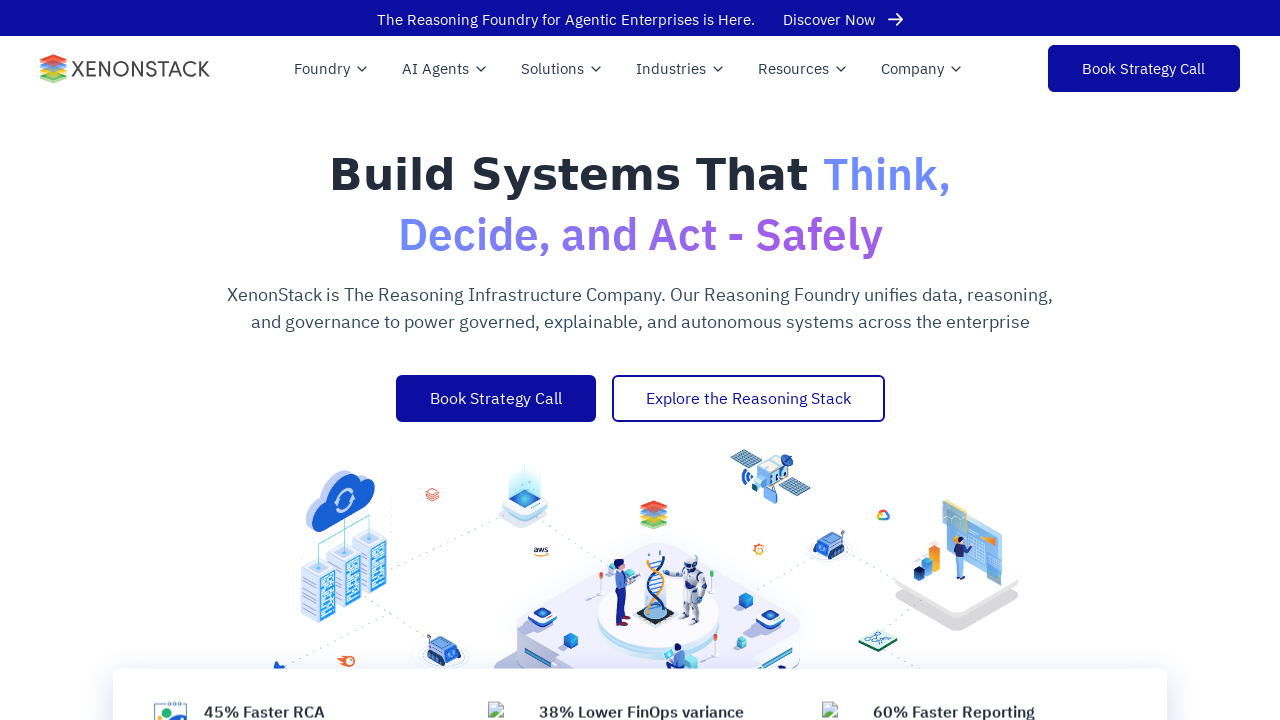

Verified image has non-empty alt attribute
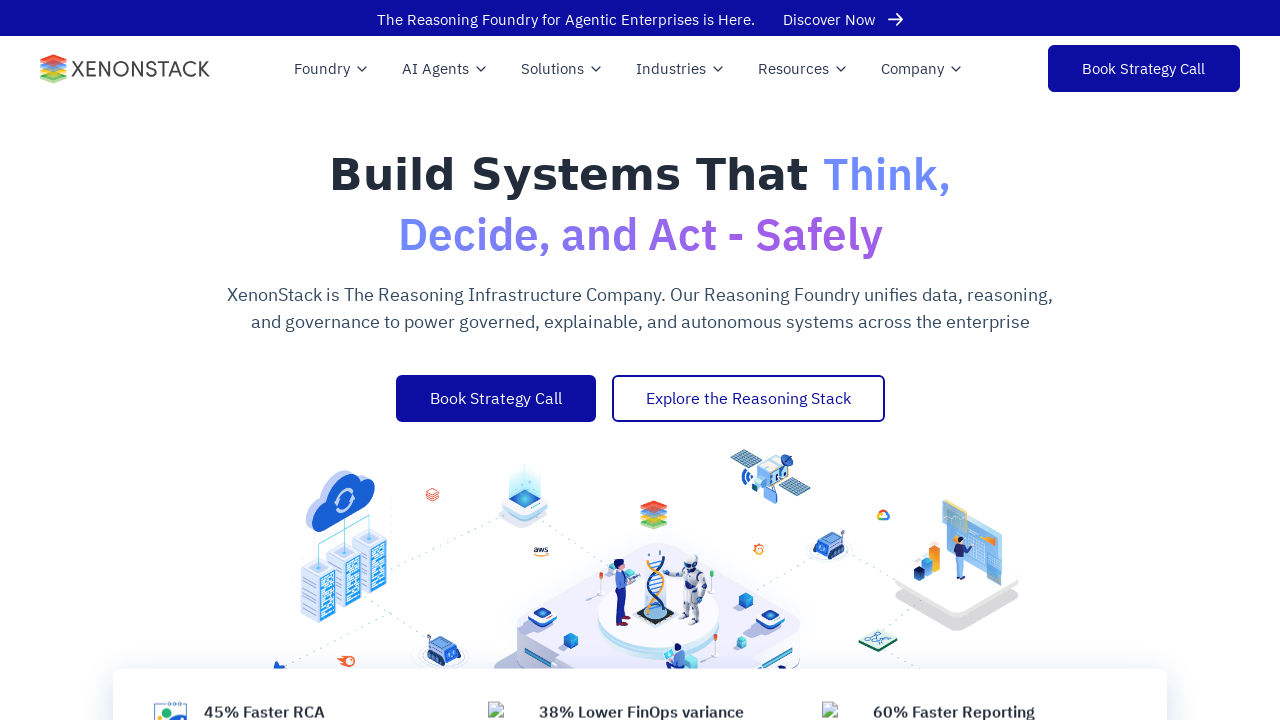

Checked alt attribute for an image element
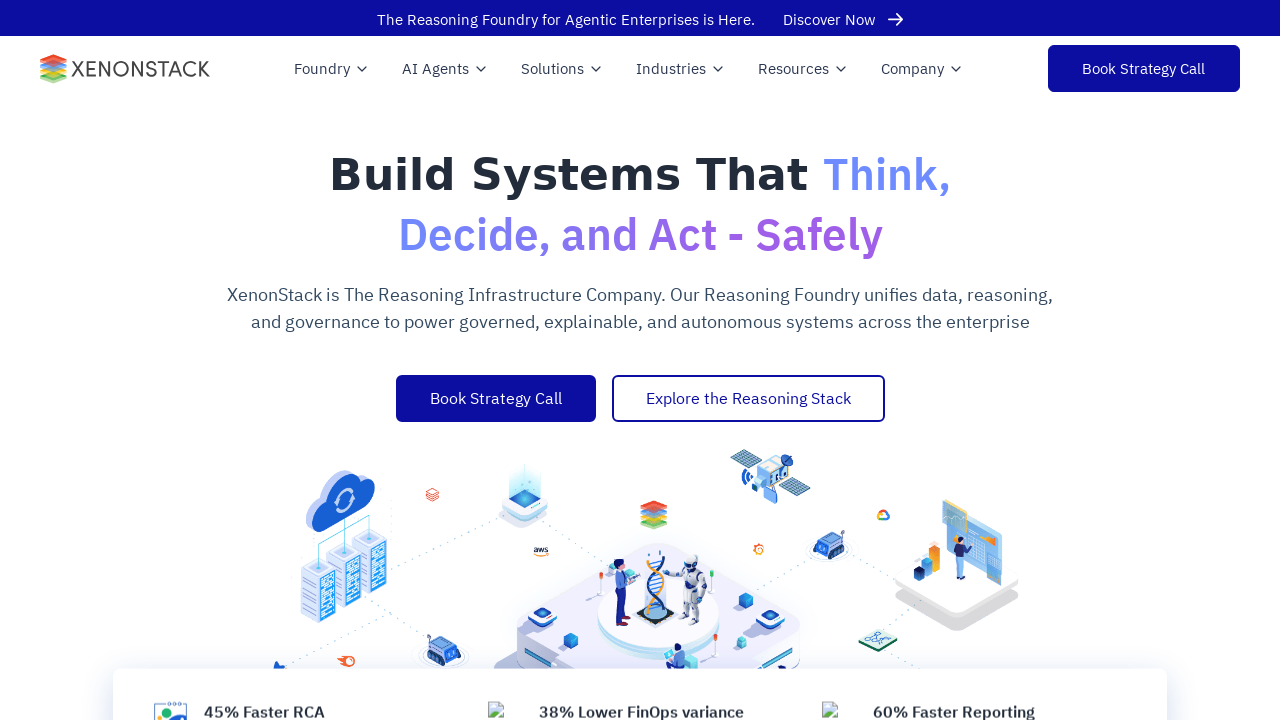

Verified image has non-empty alt attribute
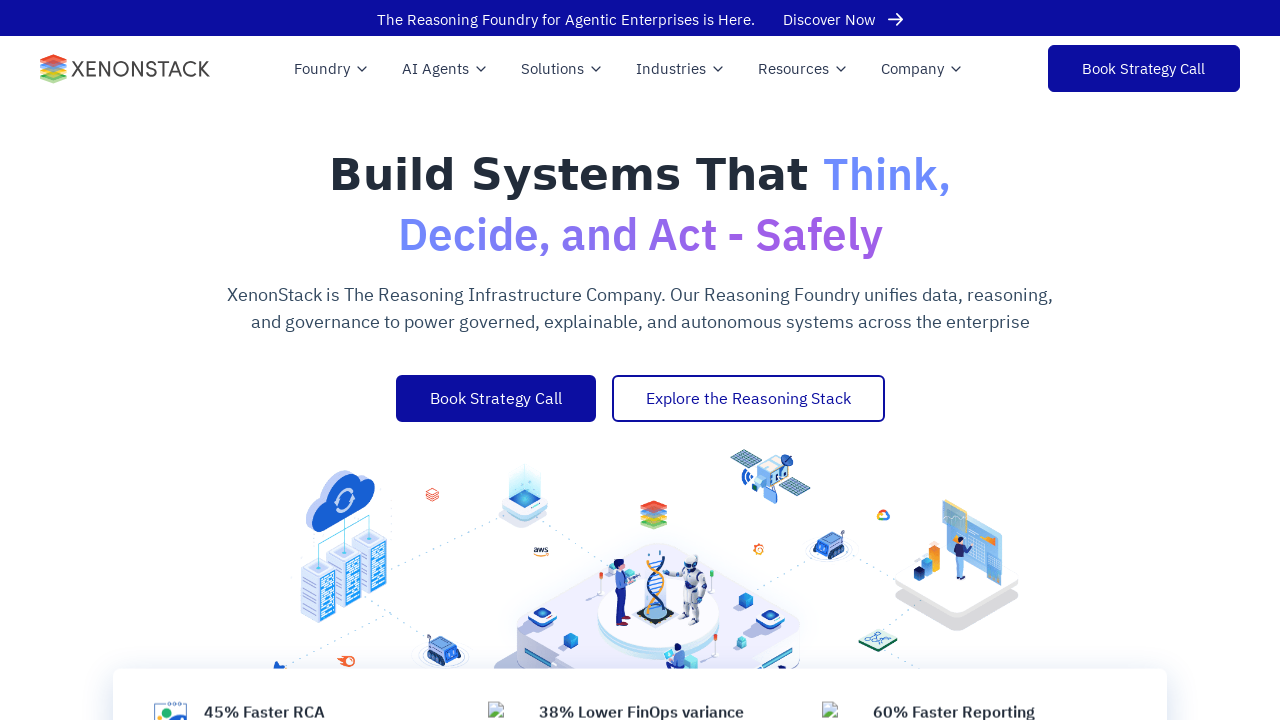

Checked alt attribute for an image element
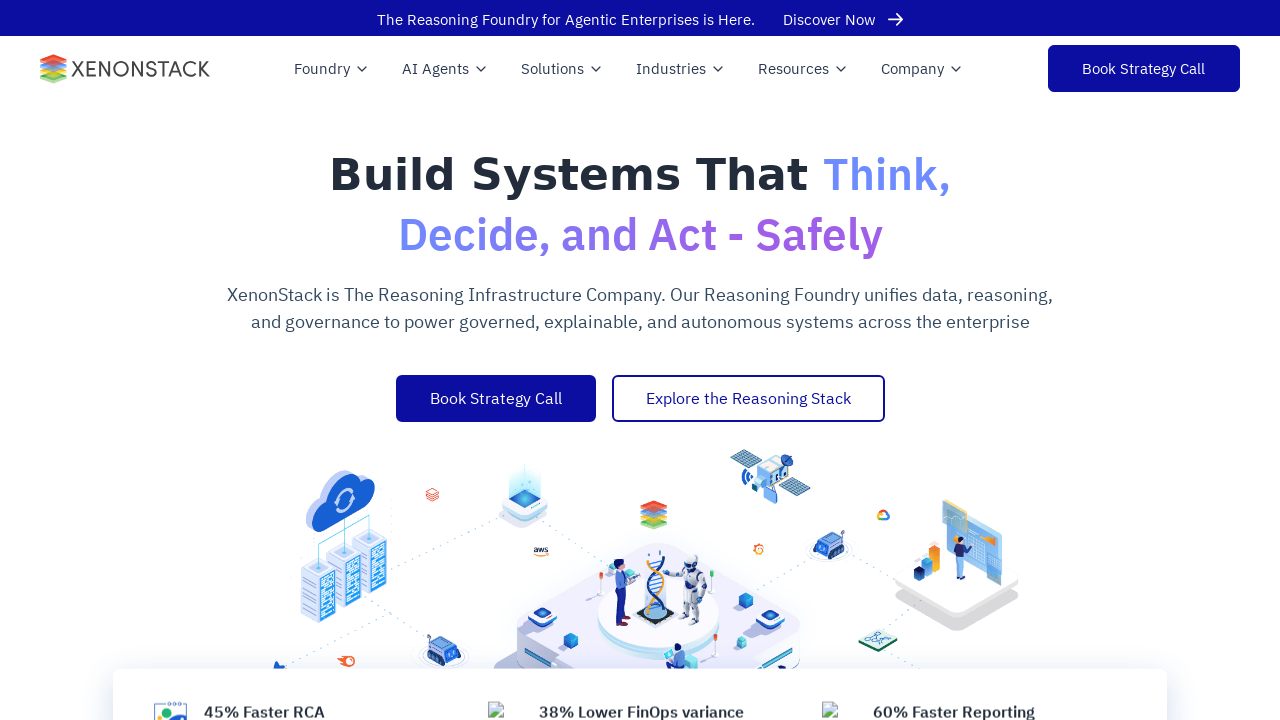

Verified image has non-empty alt attribute
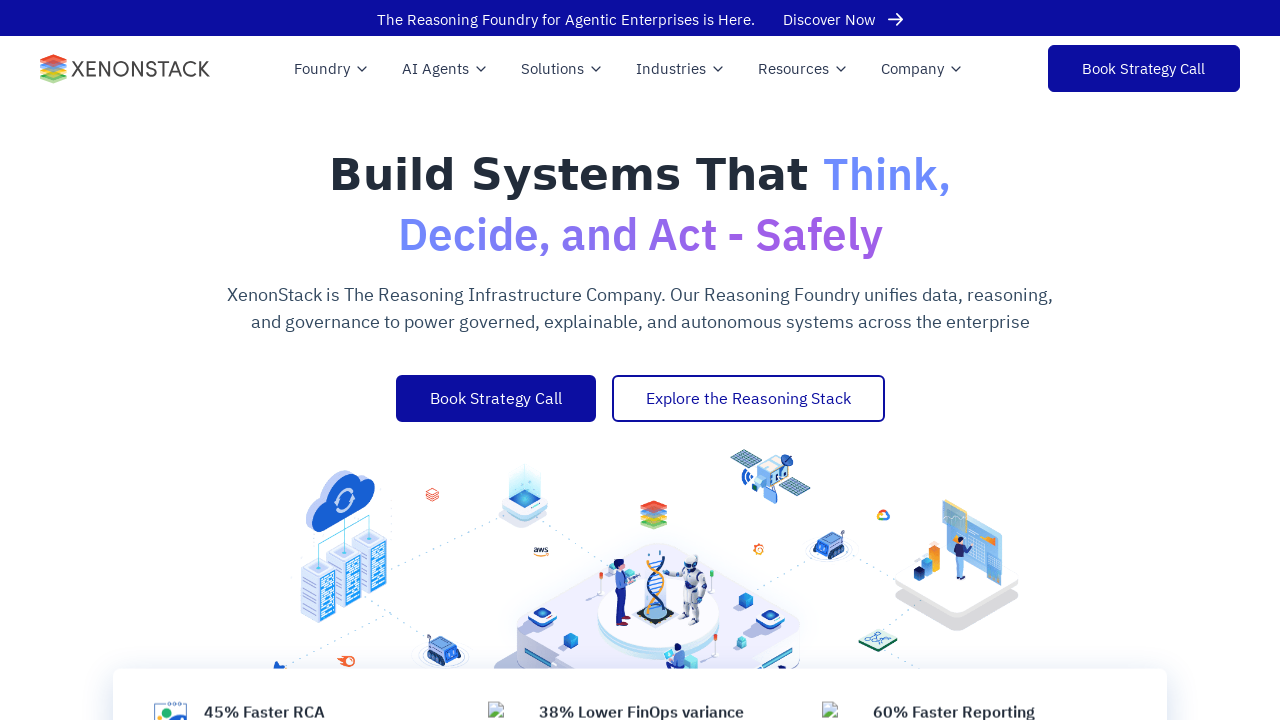

Checked alt attribute for an image element
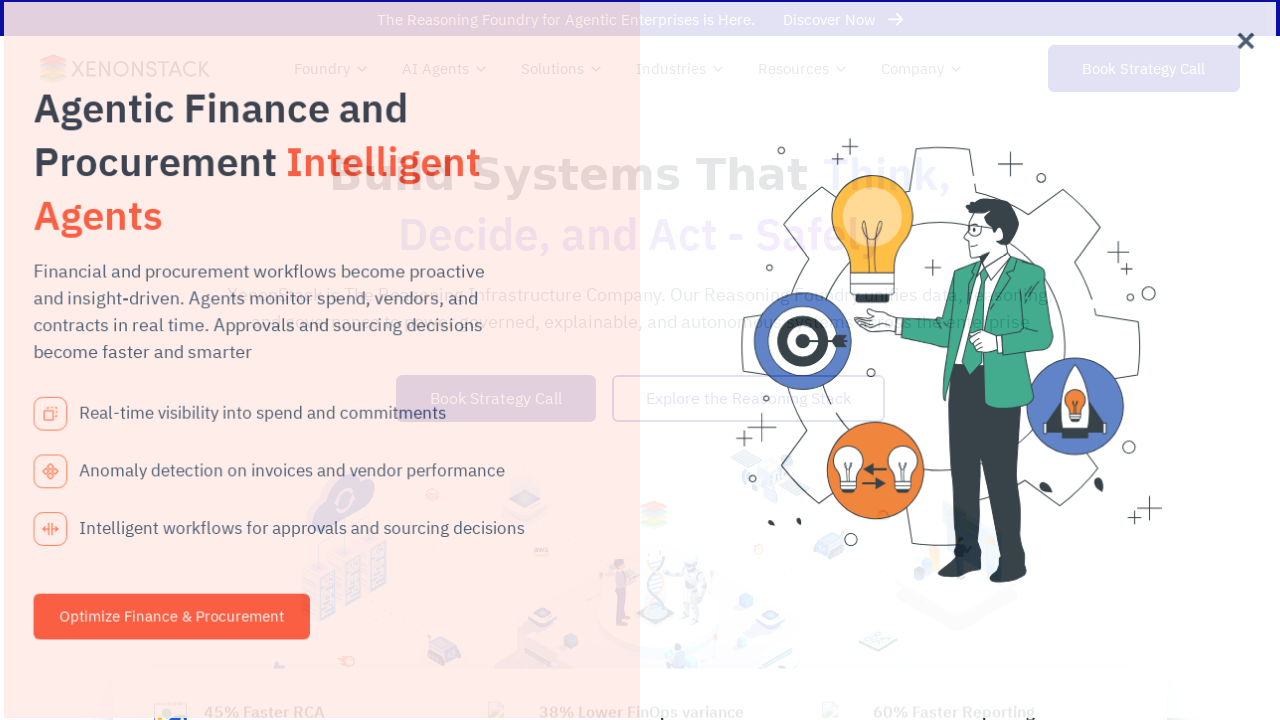

Verified image has non-empty alt attribute
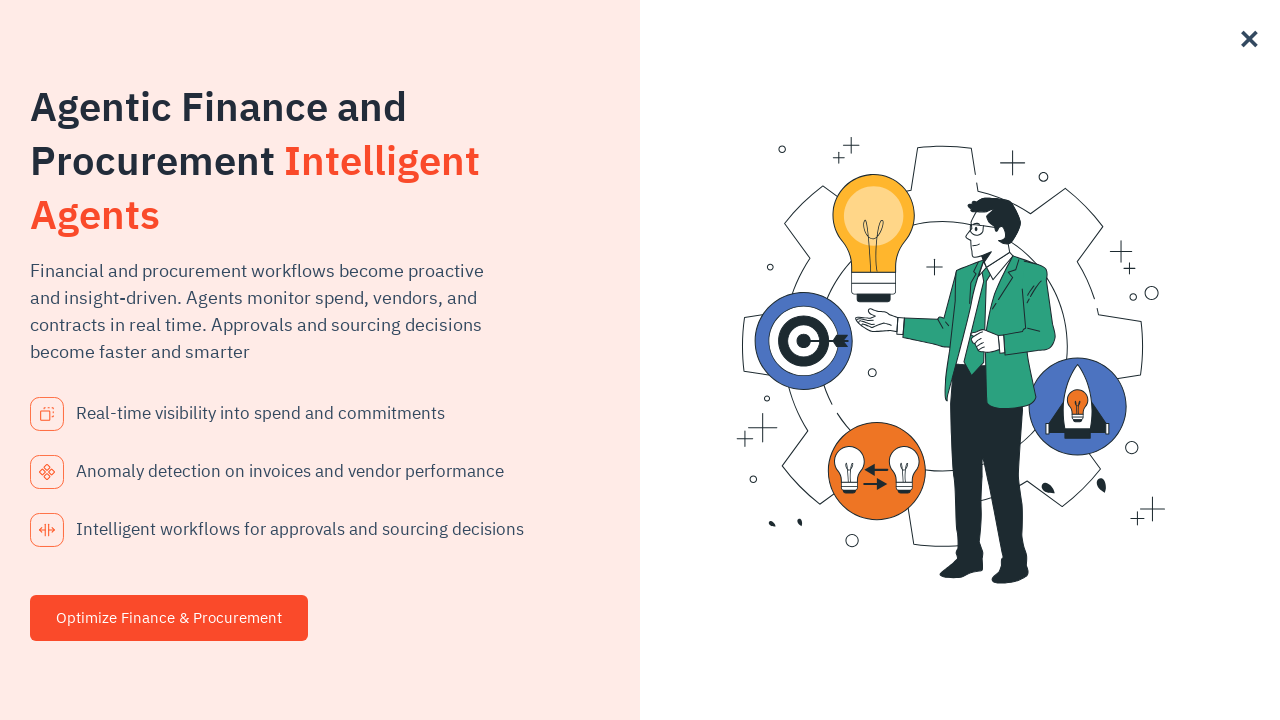

Checked alt attribute for an image element
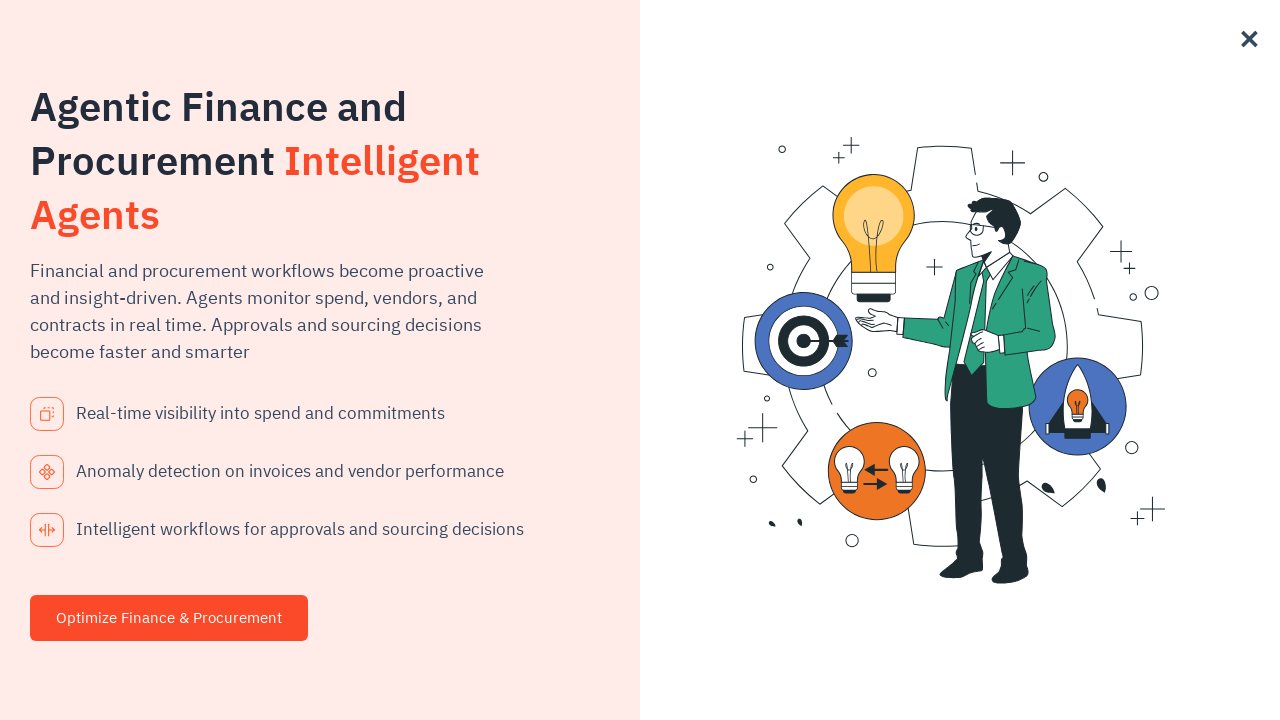

Verified image has non-empty alt attribute
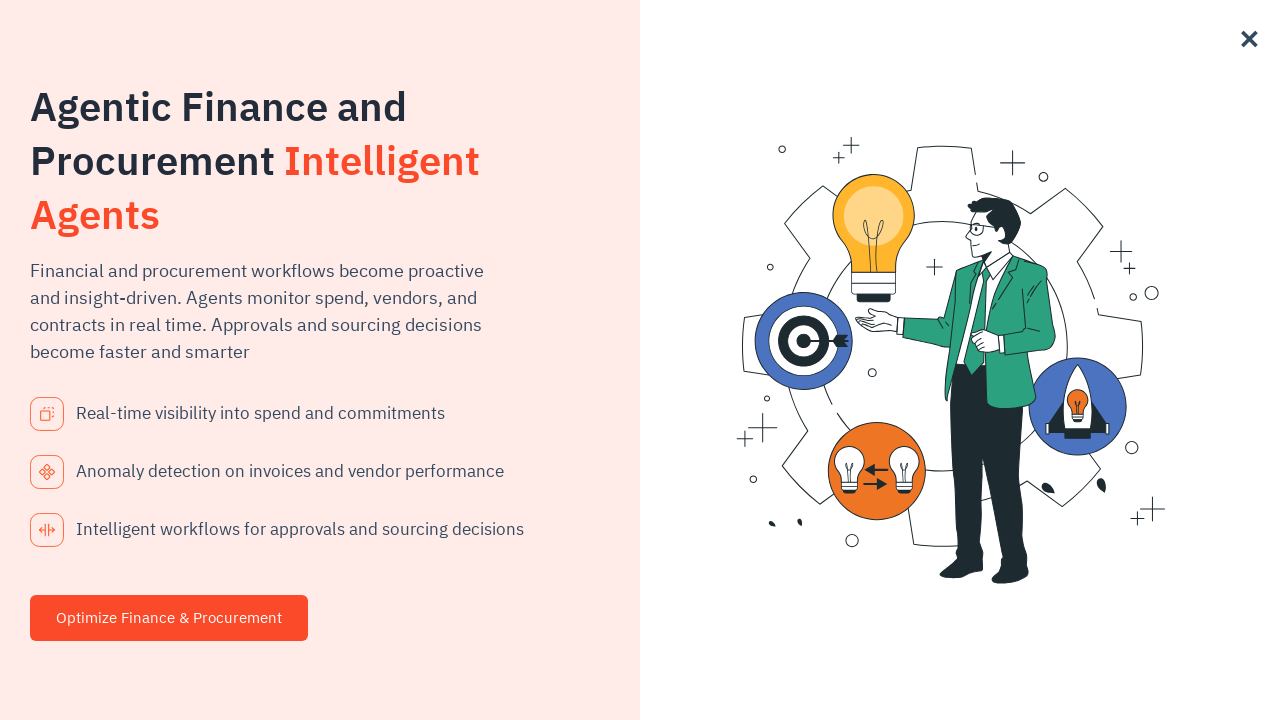

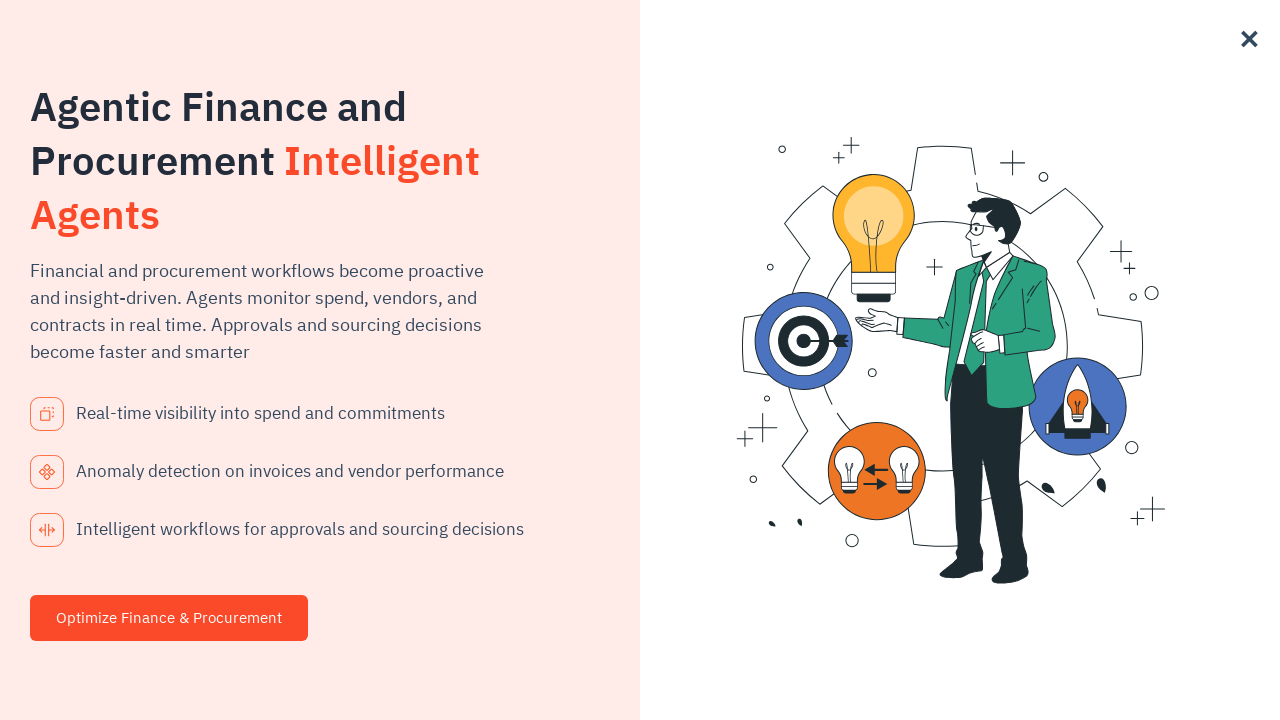